Tests that Hacker News "newest" page displays articles in correct chronological order (newest to oldest) by validating the timestamps of the first 100 articles across multiple pages.

Starting URL: https://news.ycombinator.com/newest

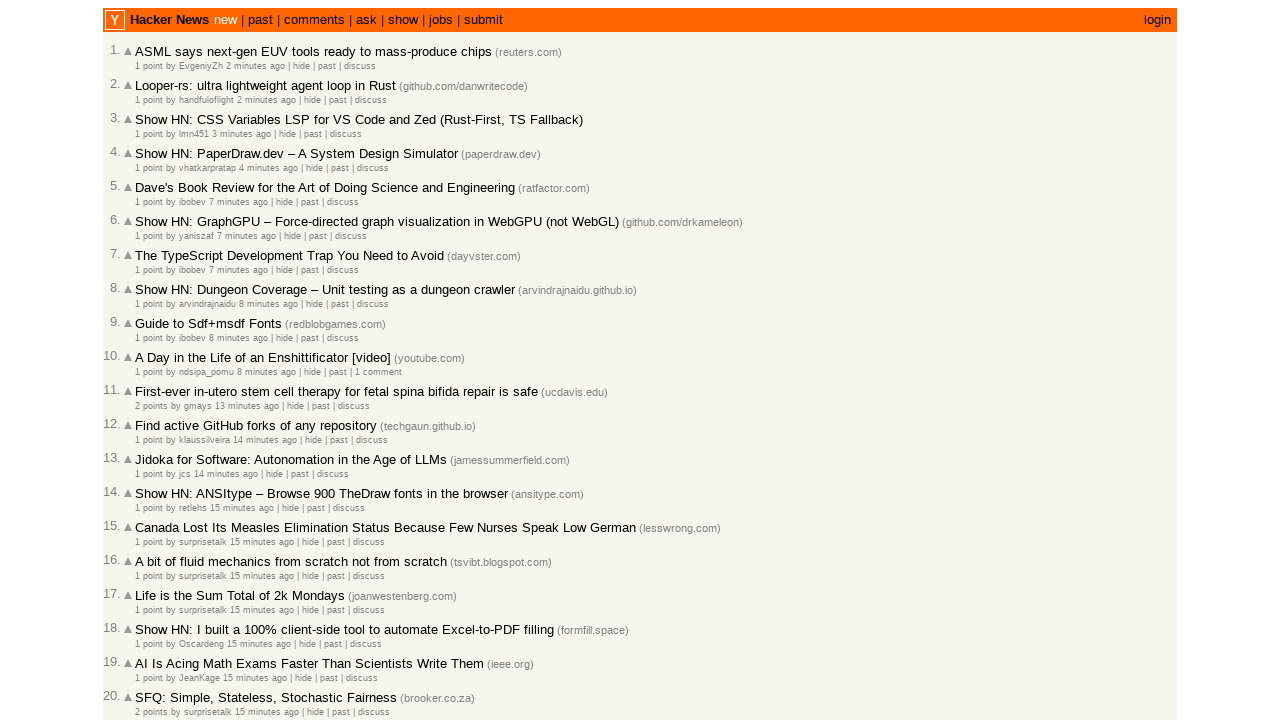

Located all article age spans on current page
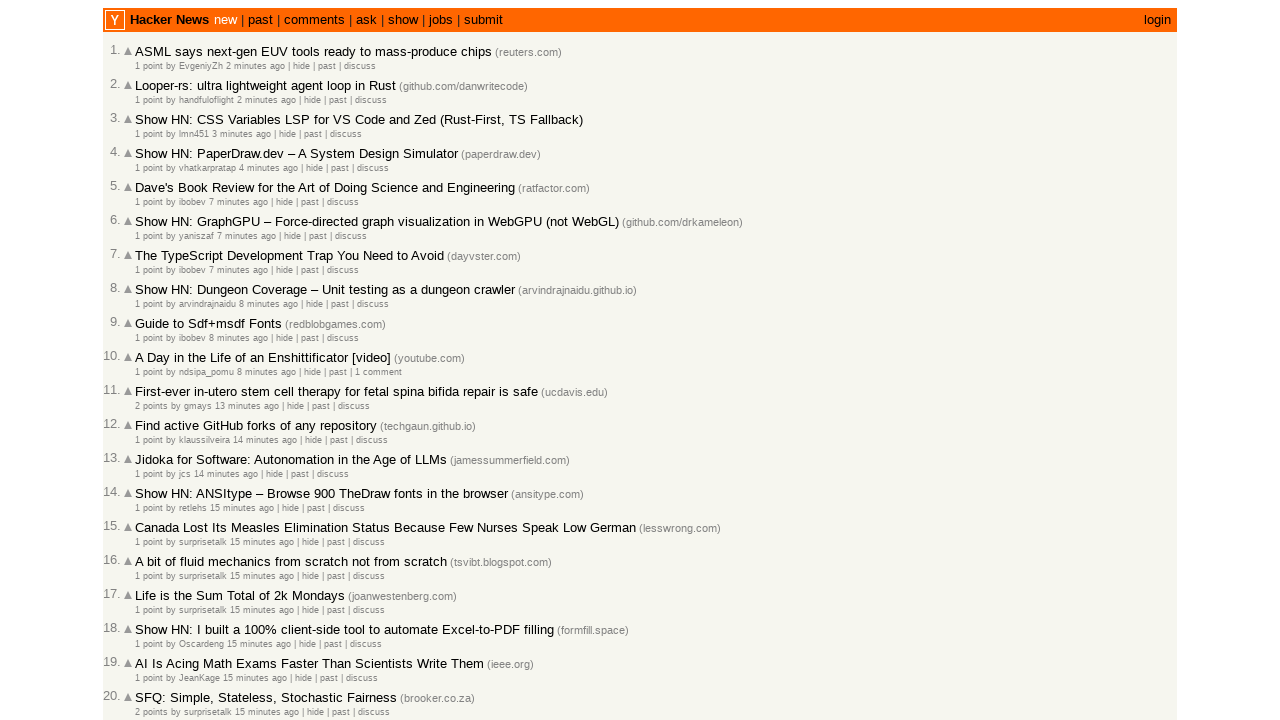

Retrieved title attribute from age element (article 1)
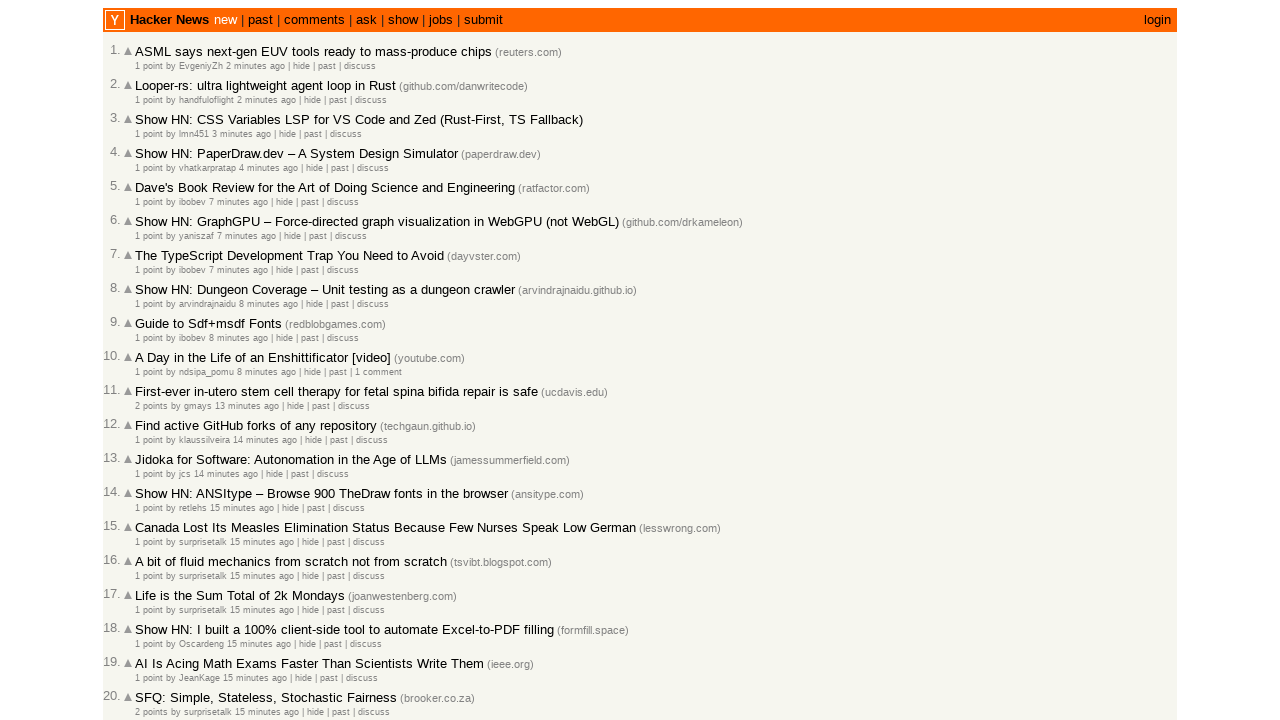

Extracted timestamp: 2026-03-02T15:06:13
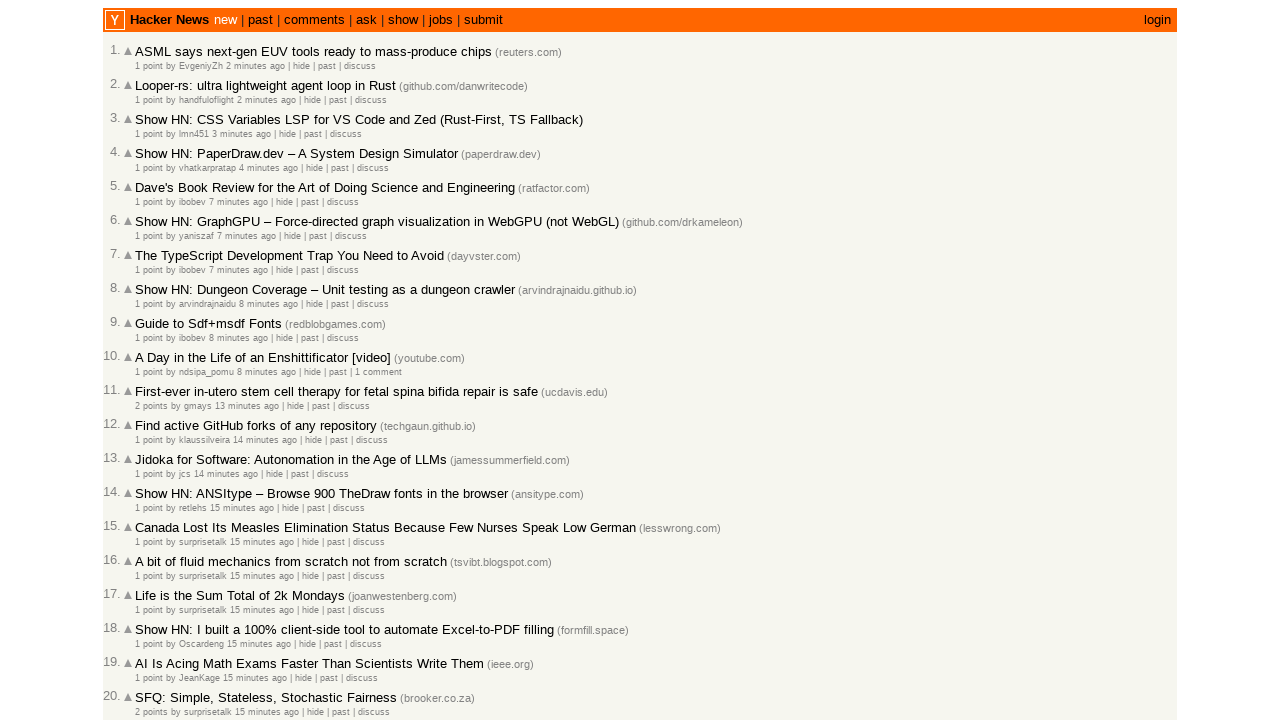

Retrieved title attribute from age element (article 2)
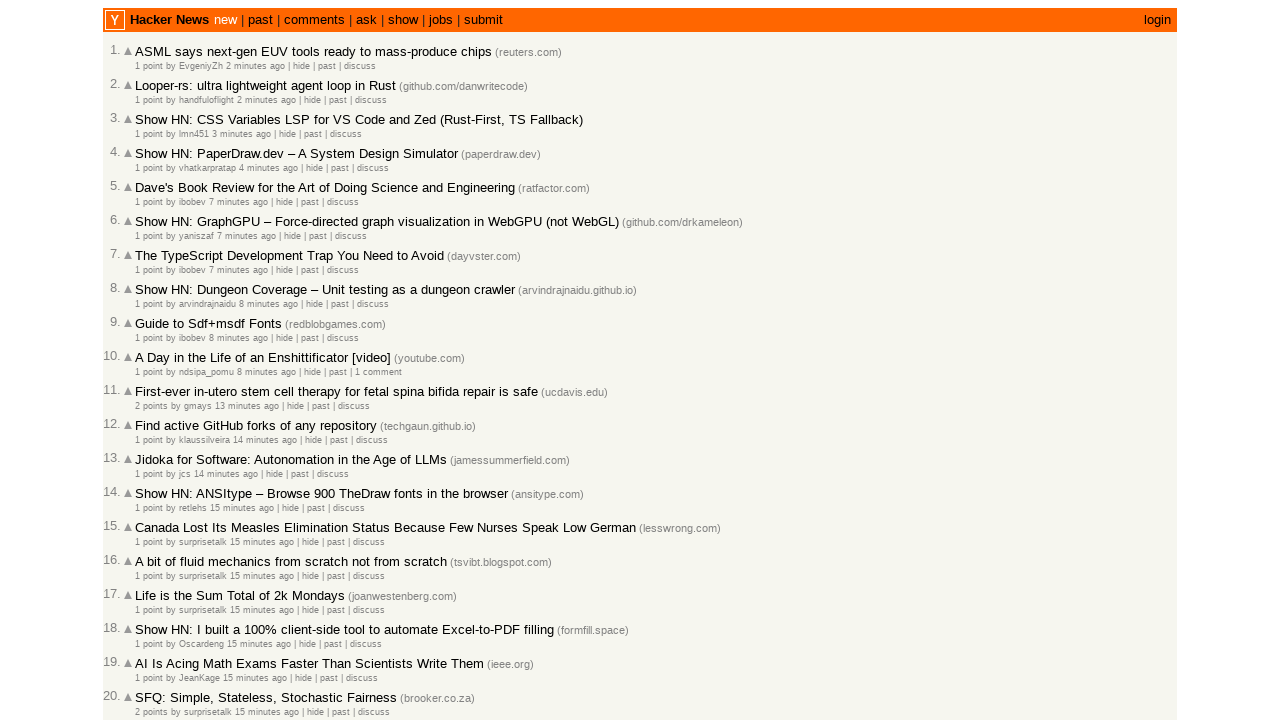

Extracted timestamp: 2026-03-02T15:06:03
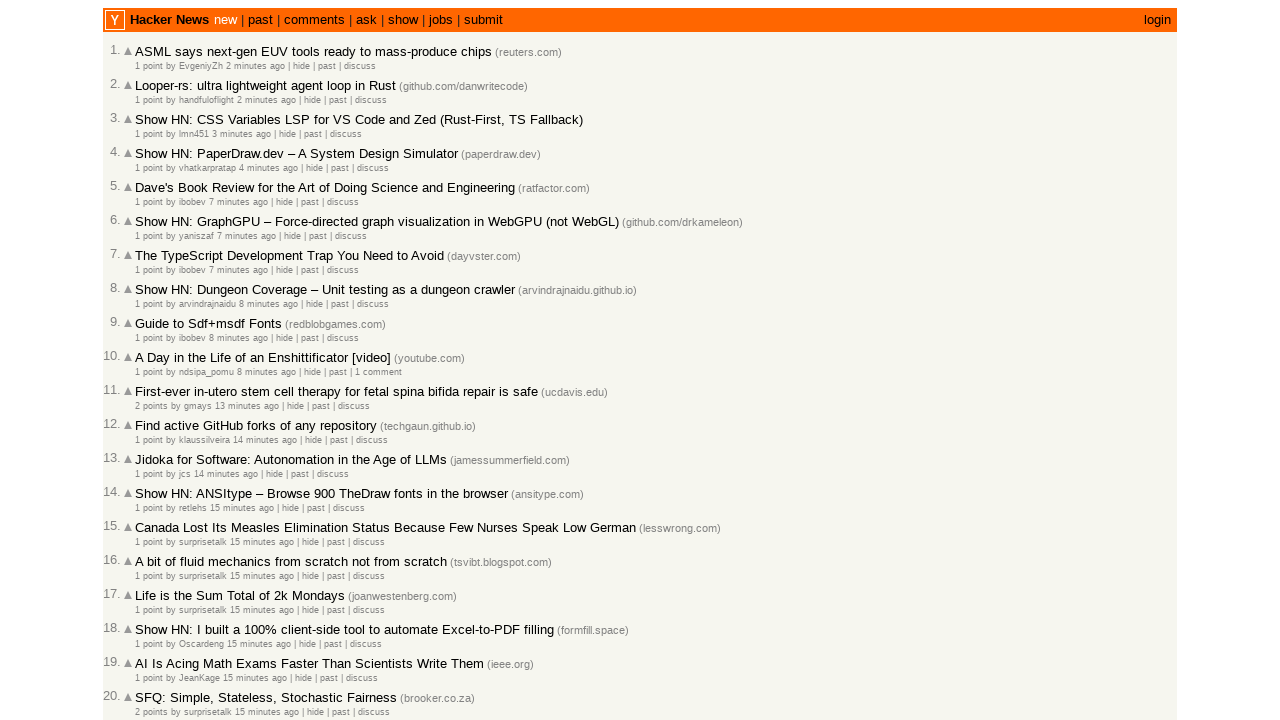

Verified chronological order: 2026-03-02T15:06:13 >= 2026-03-02T15:06:03
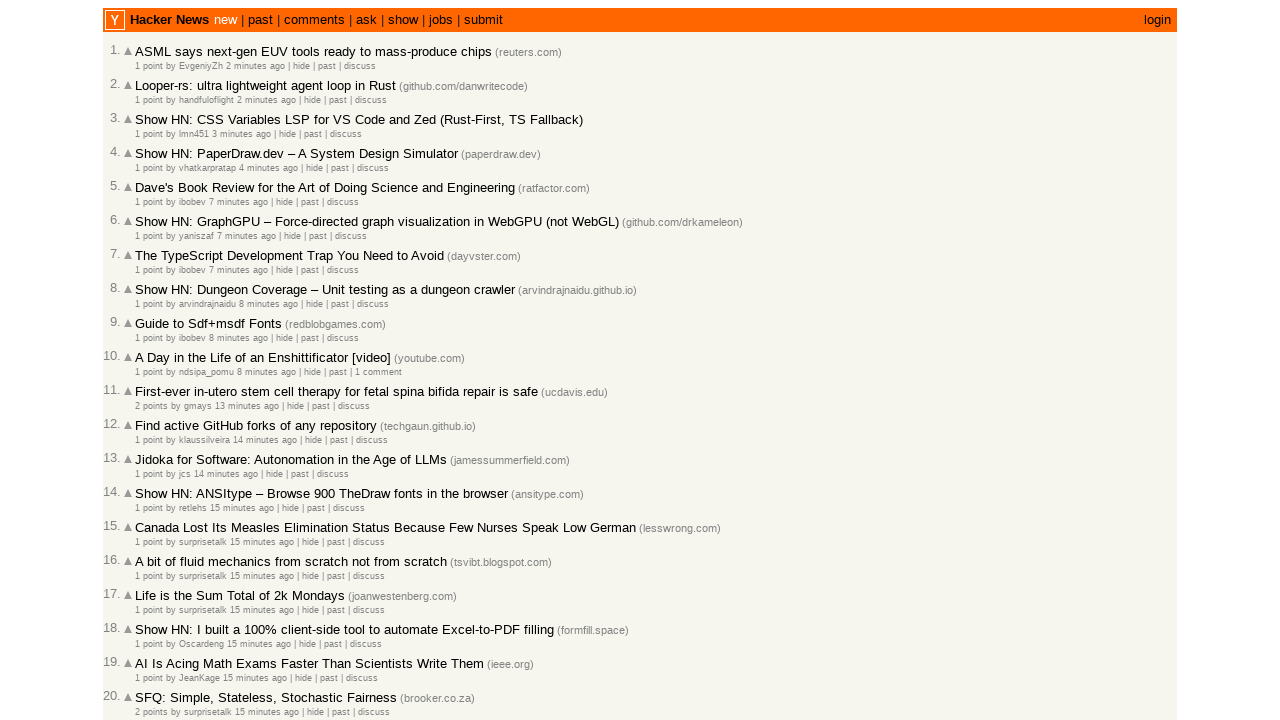

Retrieved title attribute from age element (article 3)
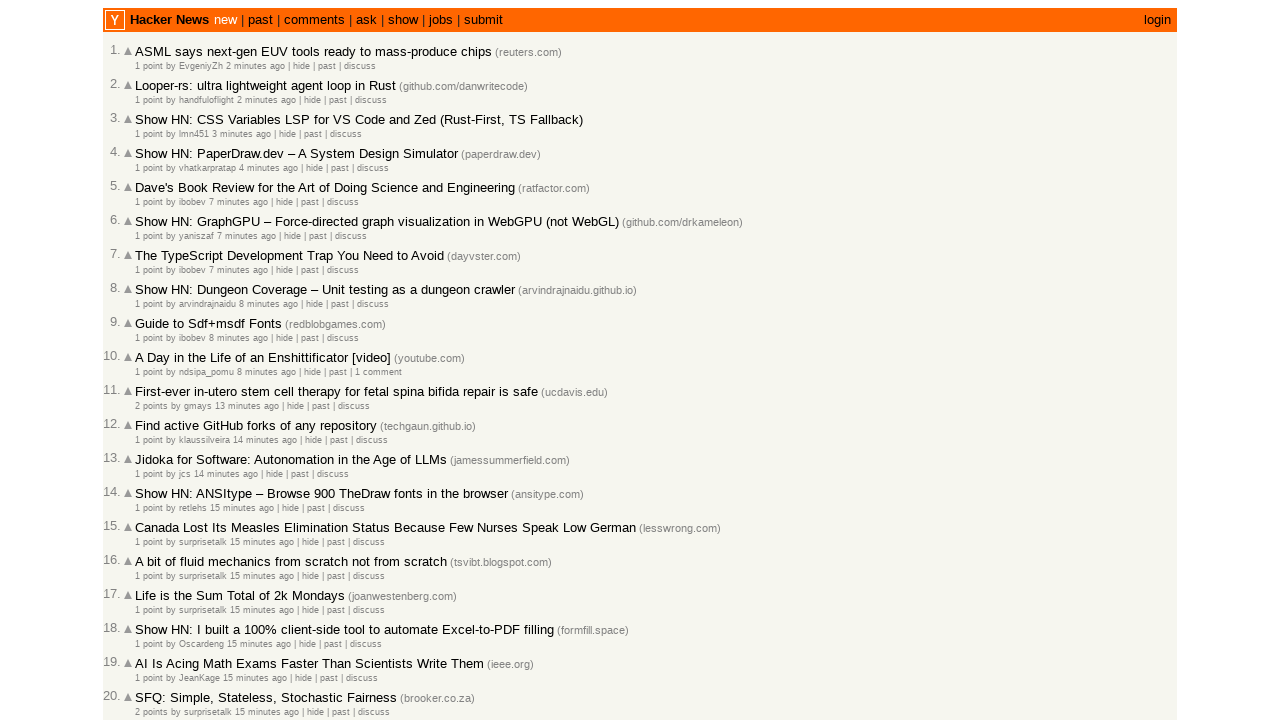

Extracted timestamp: 2026-03-02T15:05:32
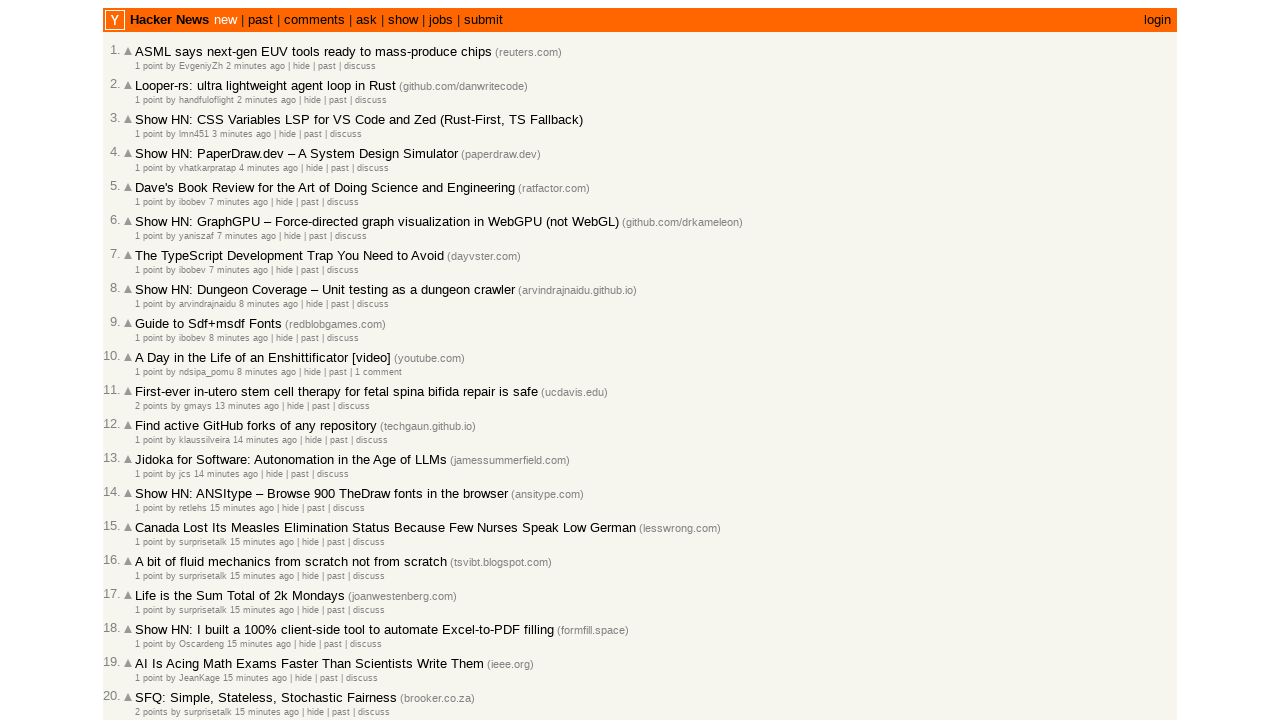

Verified chronological order: 2026-03-02T15:06:03 >= 2026-03-02T15:05:32
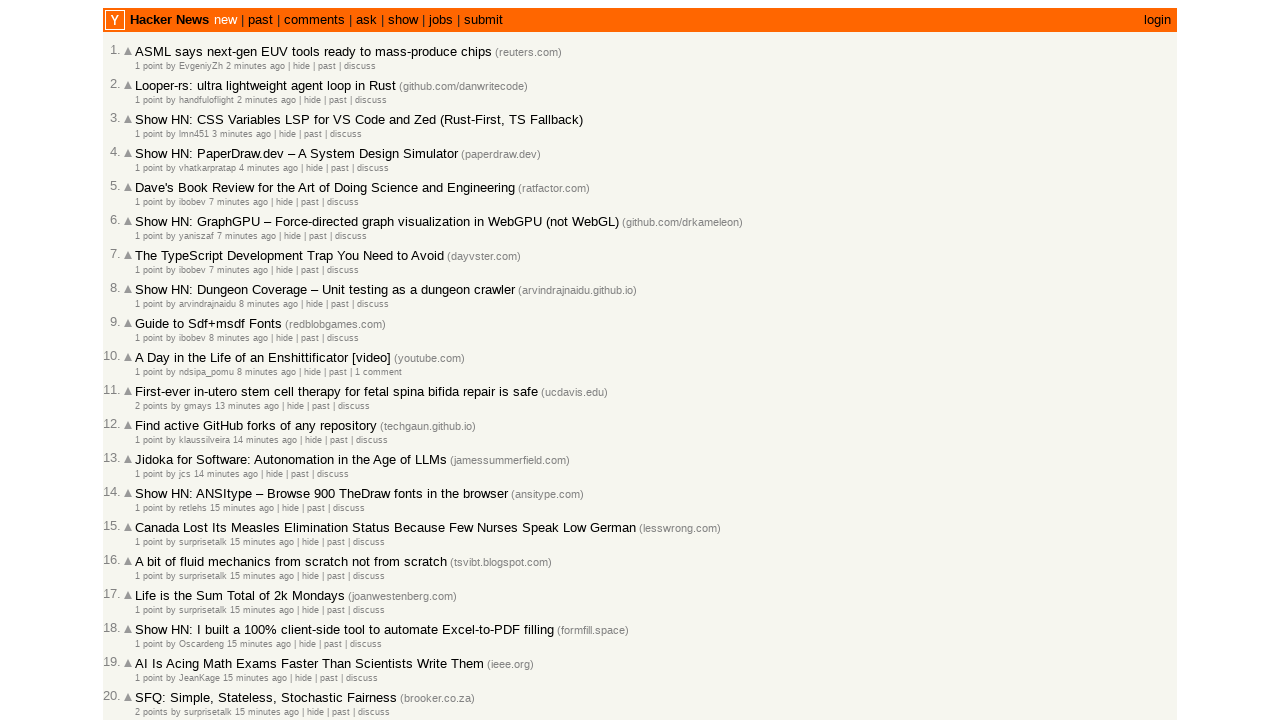

Retrieved title attribute from age element (article 4)
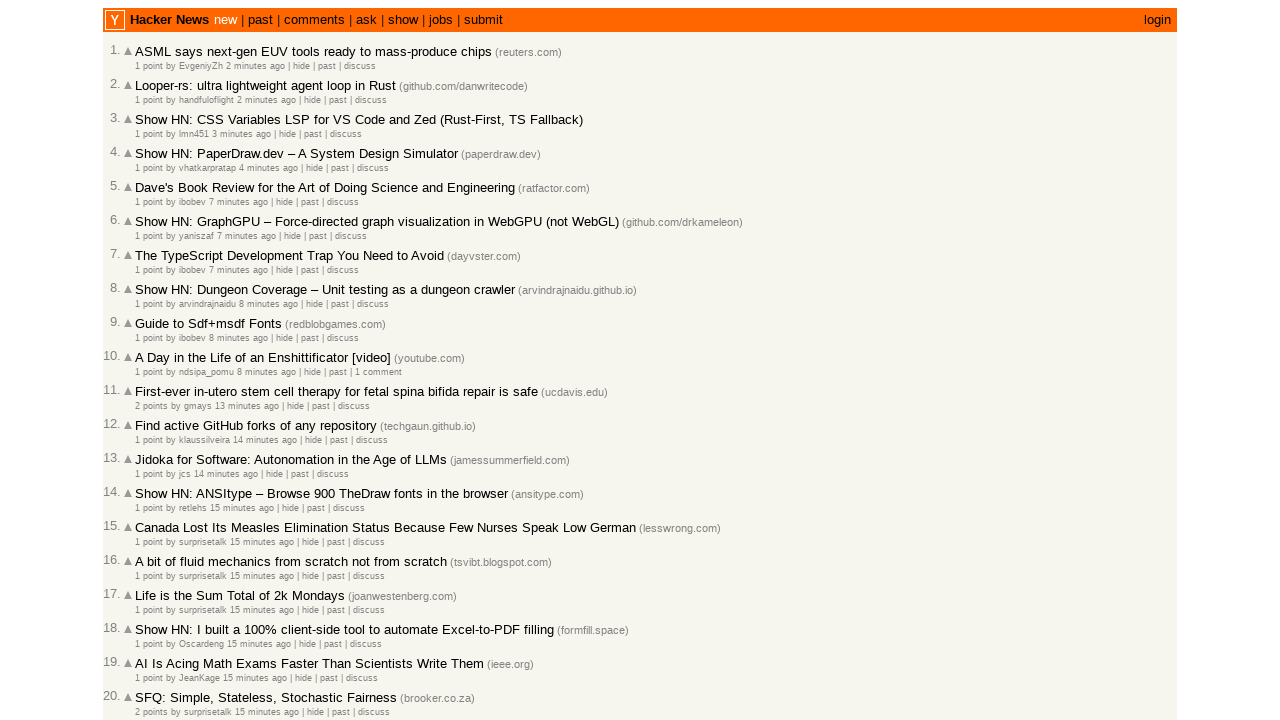

Extracted timestamp: 2026-03-02T15:04:17
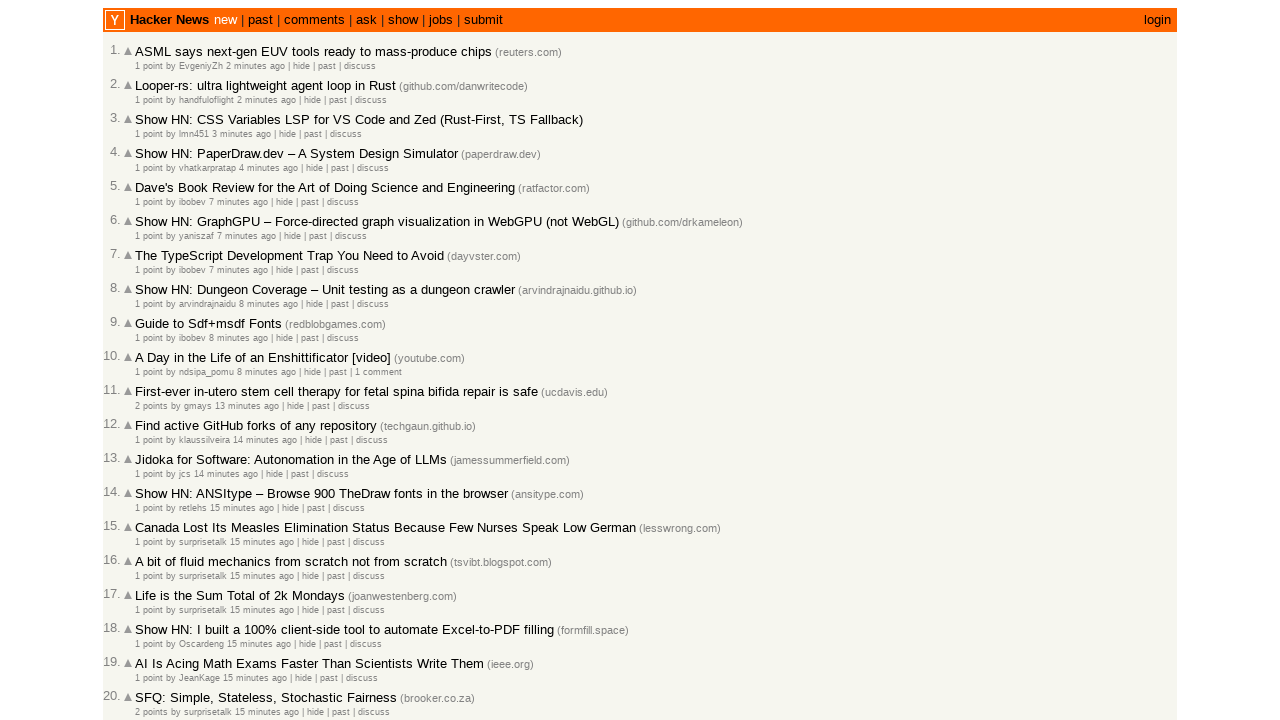

Verified chronological order: 2026-03-02T15:05:32 >= 2026-03-02T15:04:17
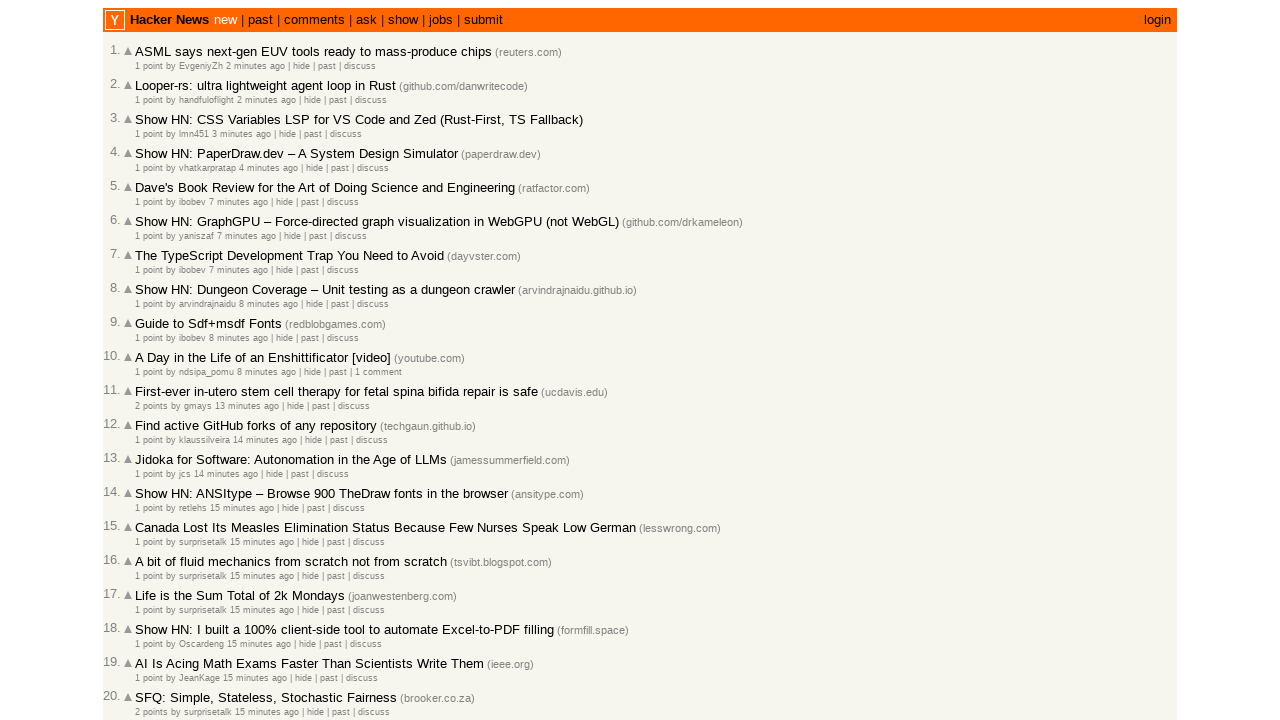

Retrieved title attribute from age element (article 5)
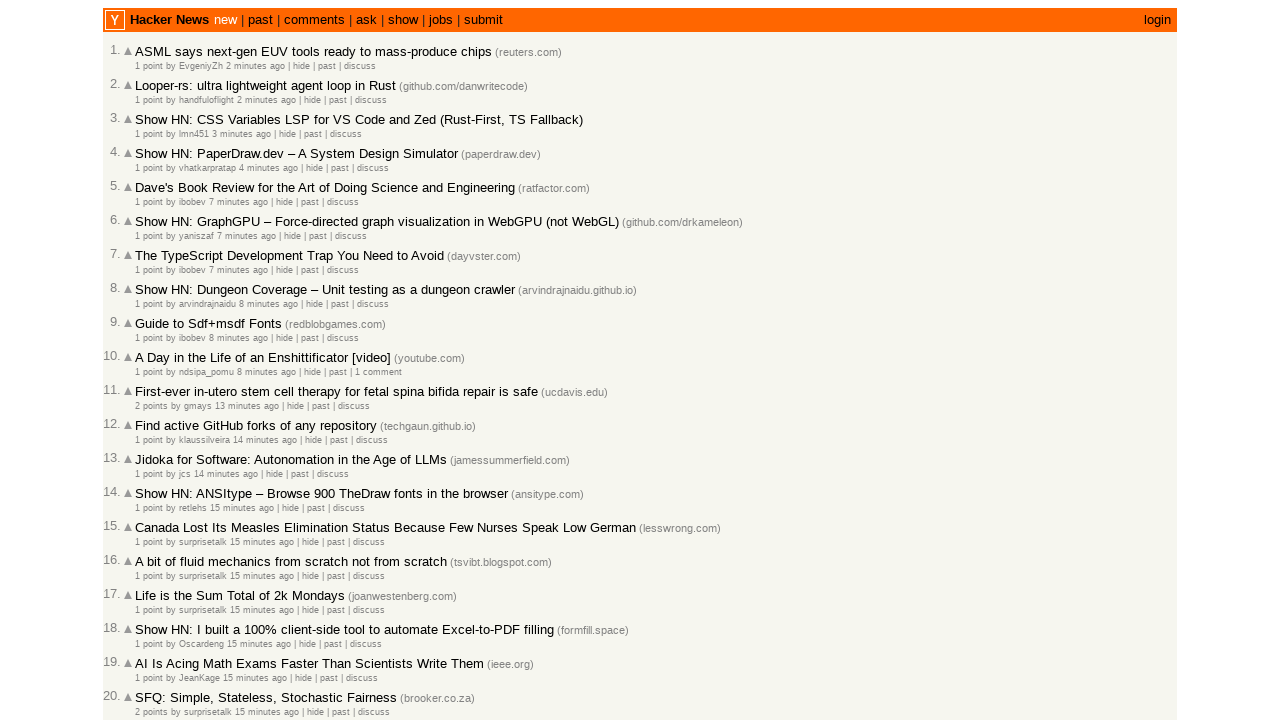

Extracted timestamp: 2026-03-02T15:01:07
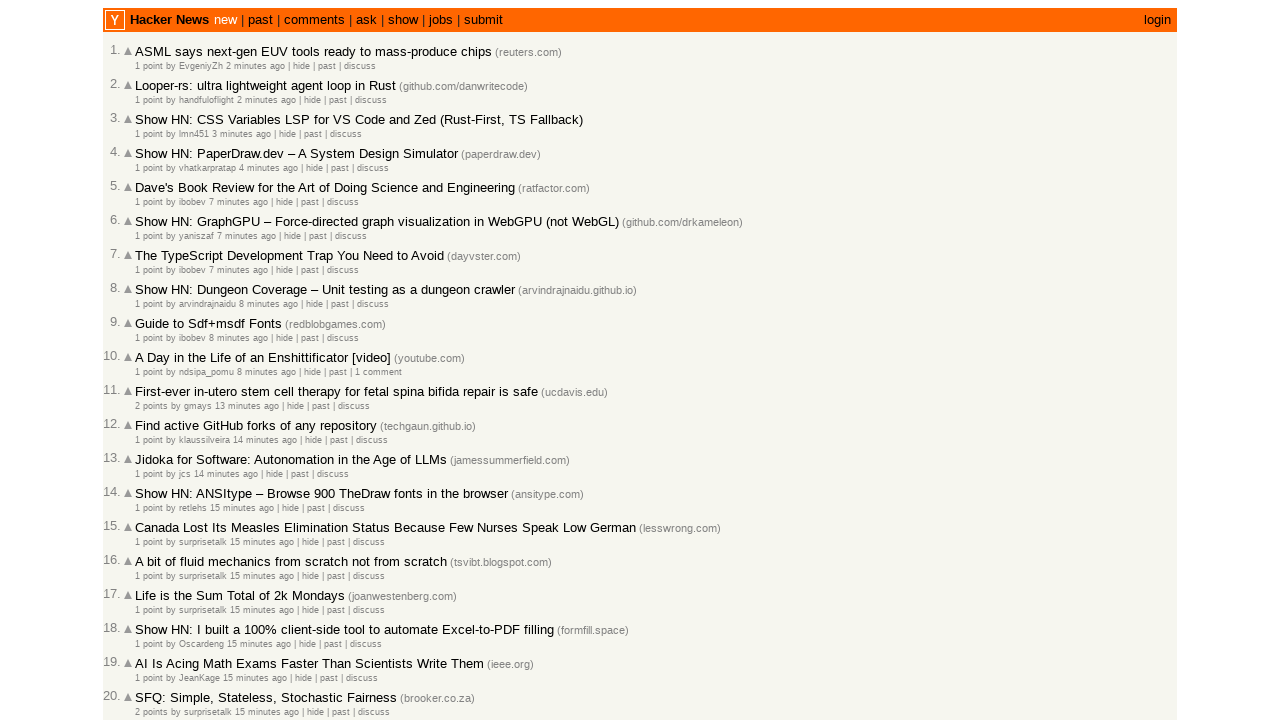

Verified chronological order: 2026-03-02T15:04:17 >= 2026-03-02T15:01:07
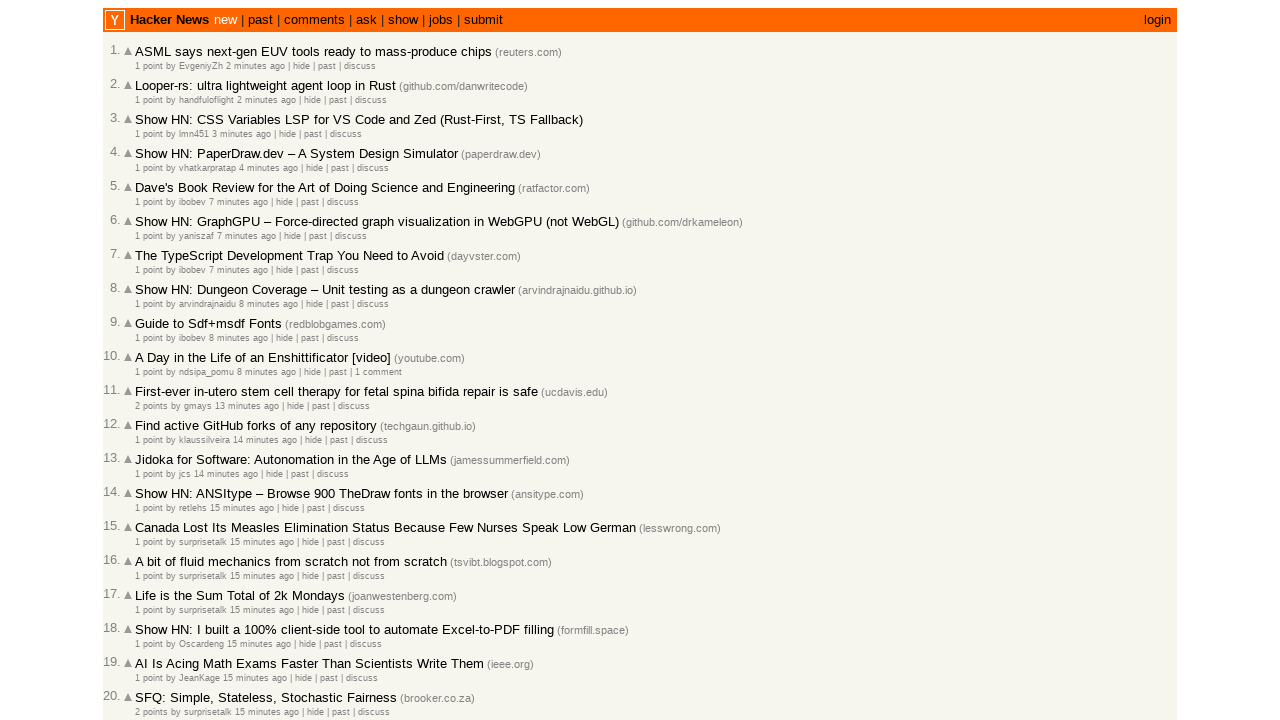

Retrieved title attribute from age element (article 6)
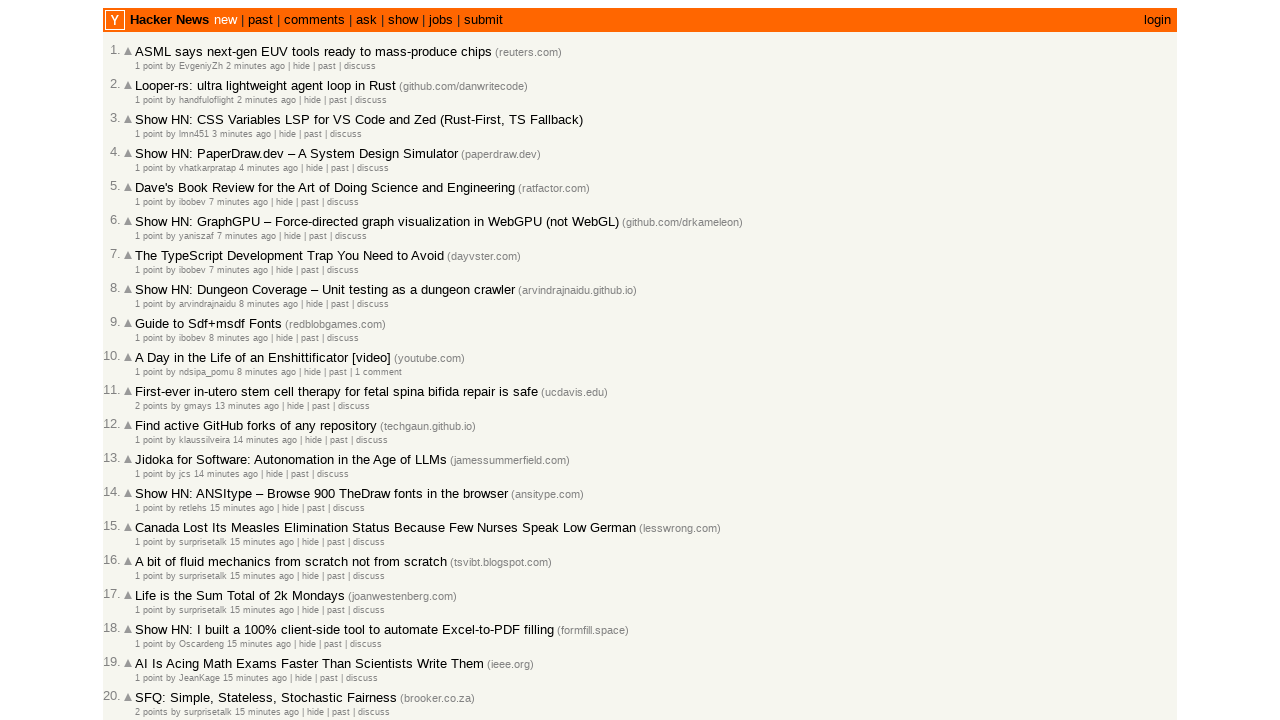

Extracted timestamp: 2026-03-02T15:00:42
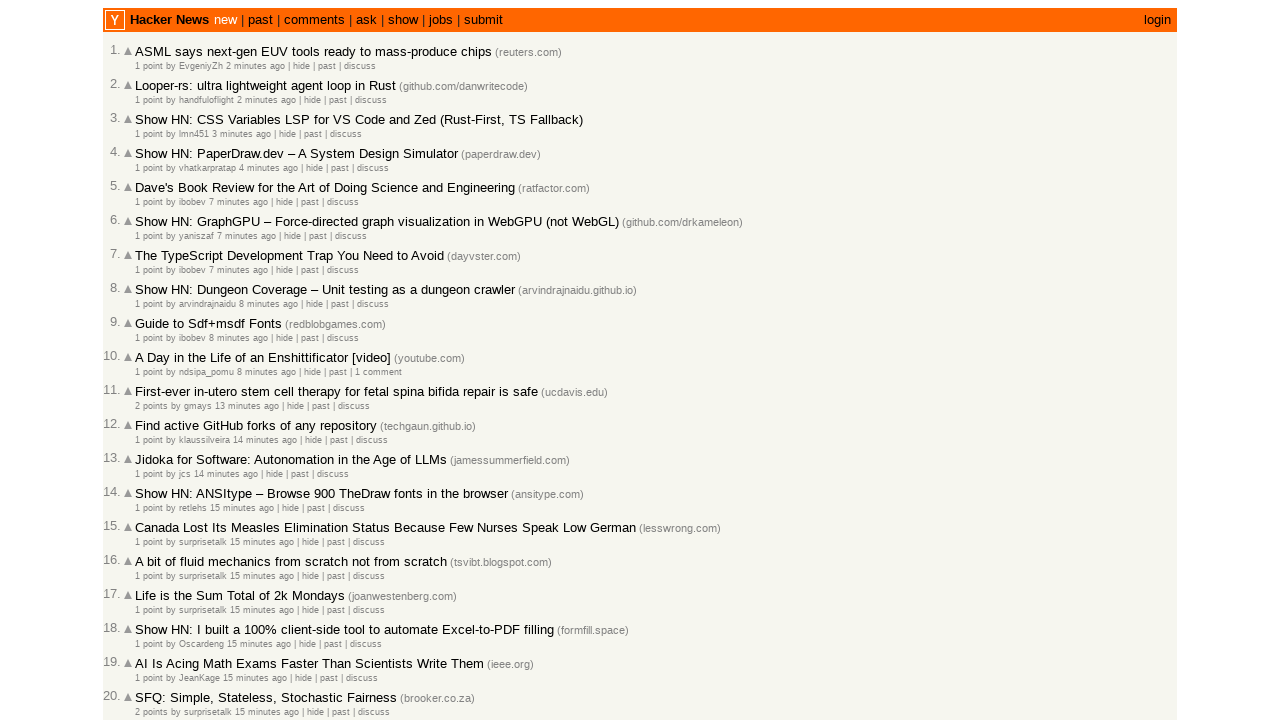

Verified chronological order: 2026-03-02T15:01:07 >= 2026-03-02T15:00:42
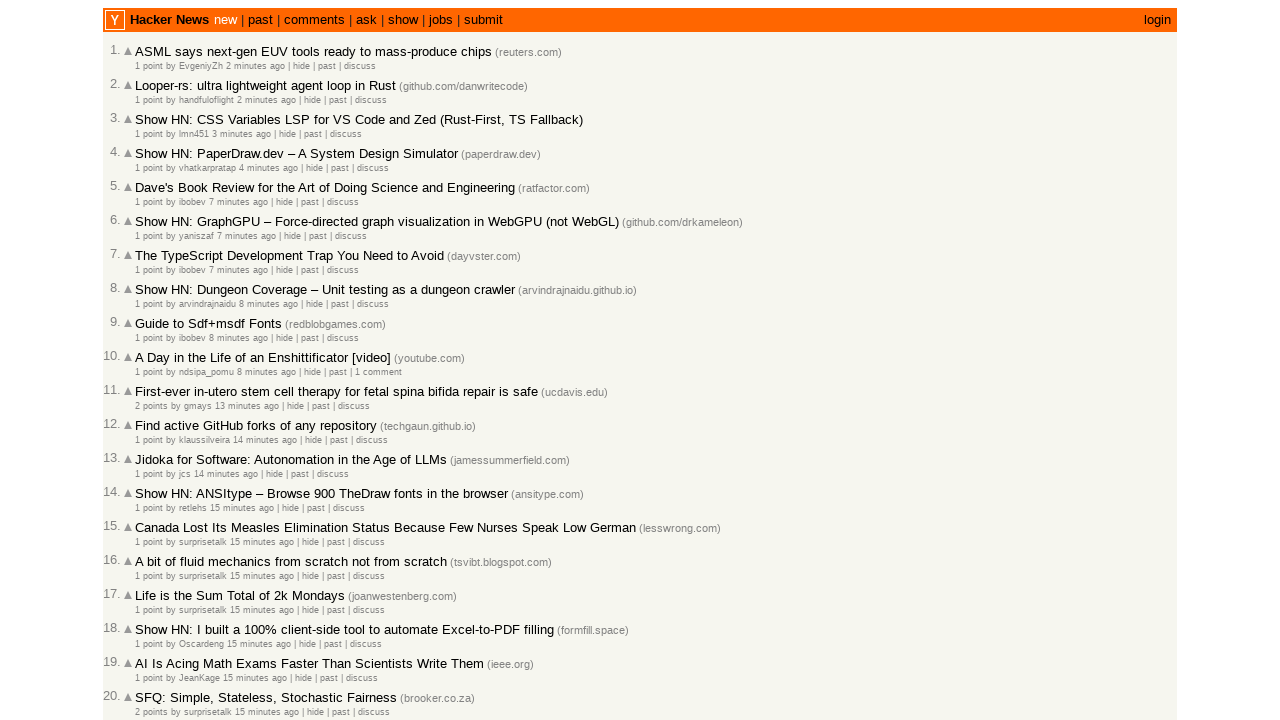

Retrieved title attribute from age element (article 7)
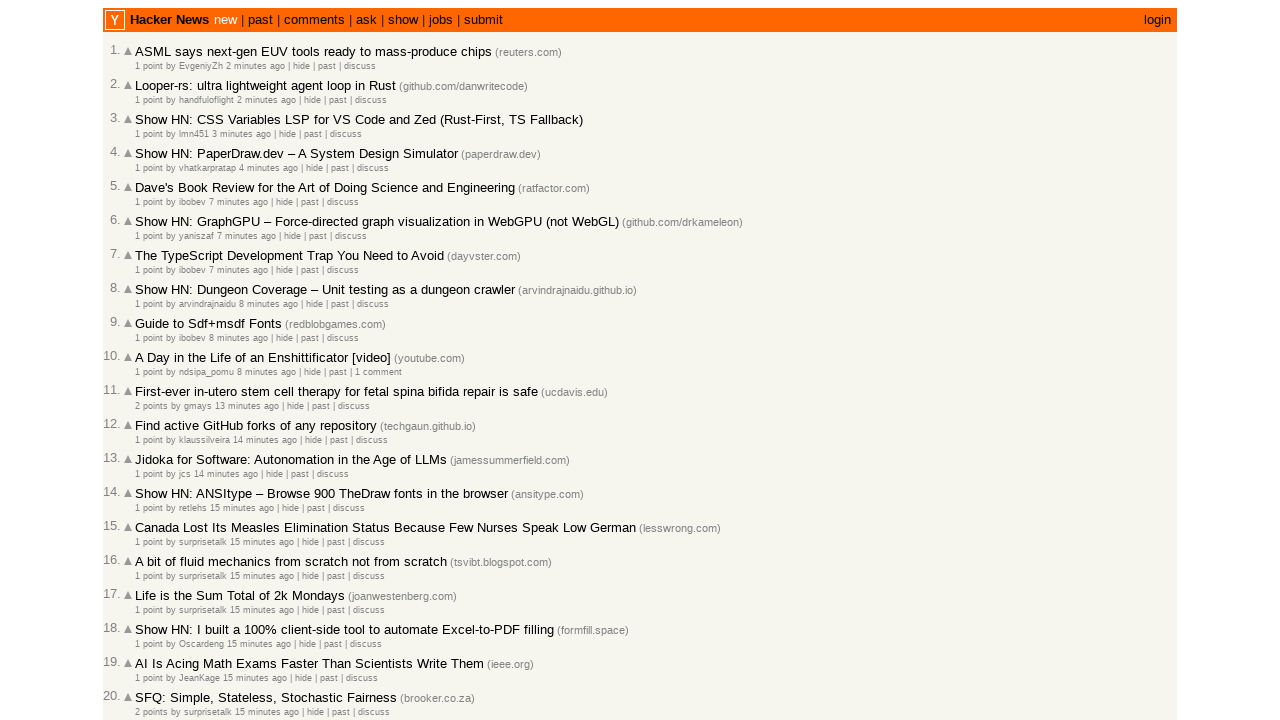

Extracted timestamp: 2026-03-02T15:00:40
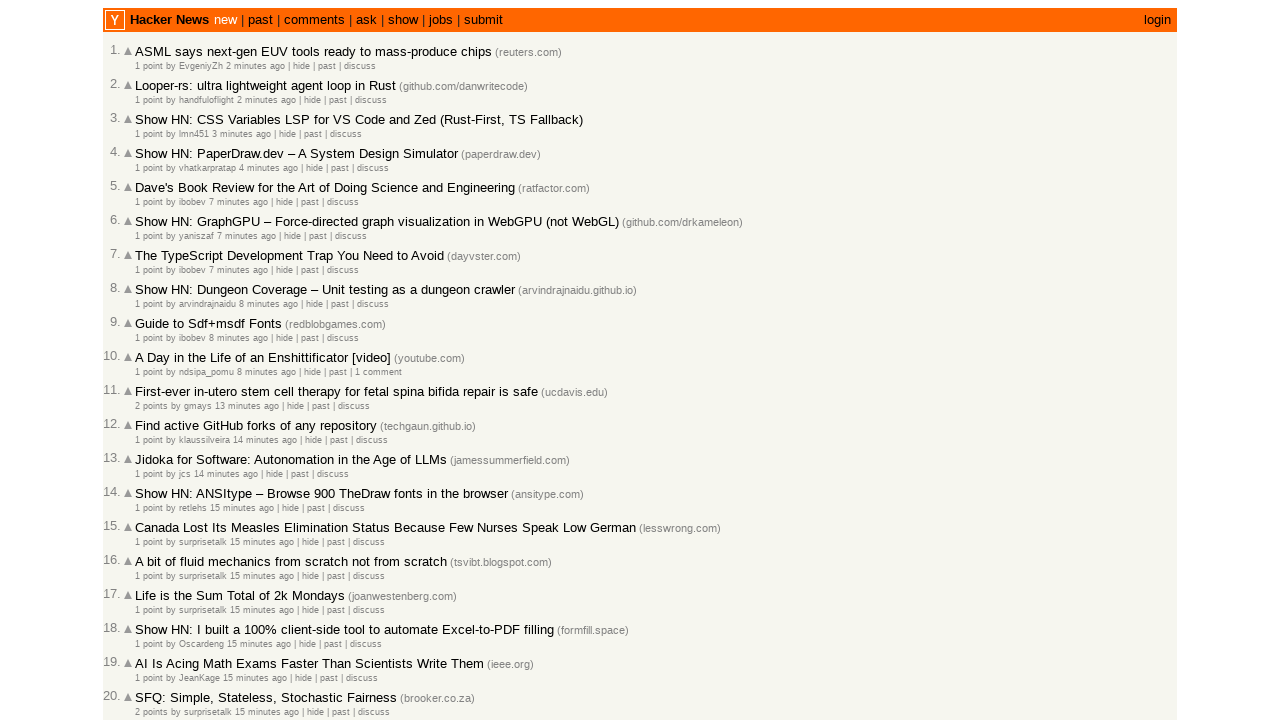

Verified chronological order: 2026-03-02T15:00:42 >= 2026-03-02T15:00:40
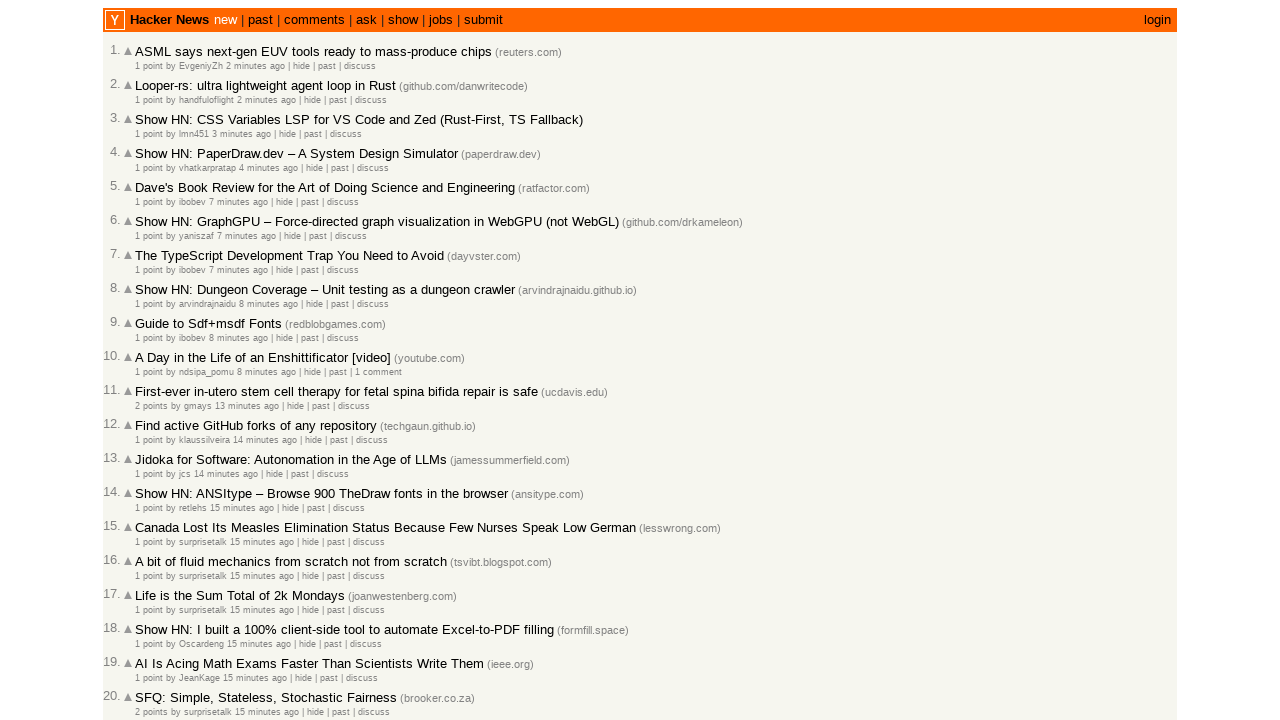

Retrieved title attribute from age element (article 8)
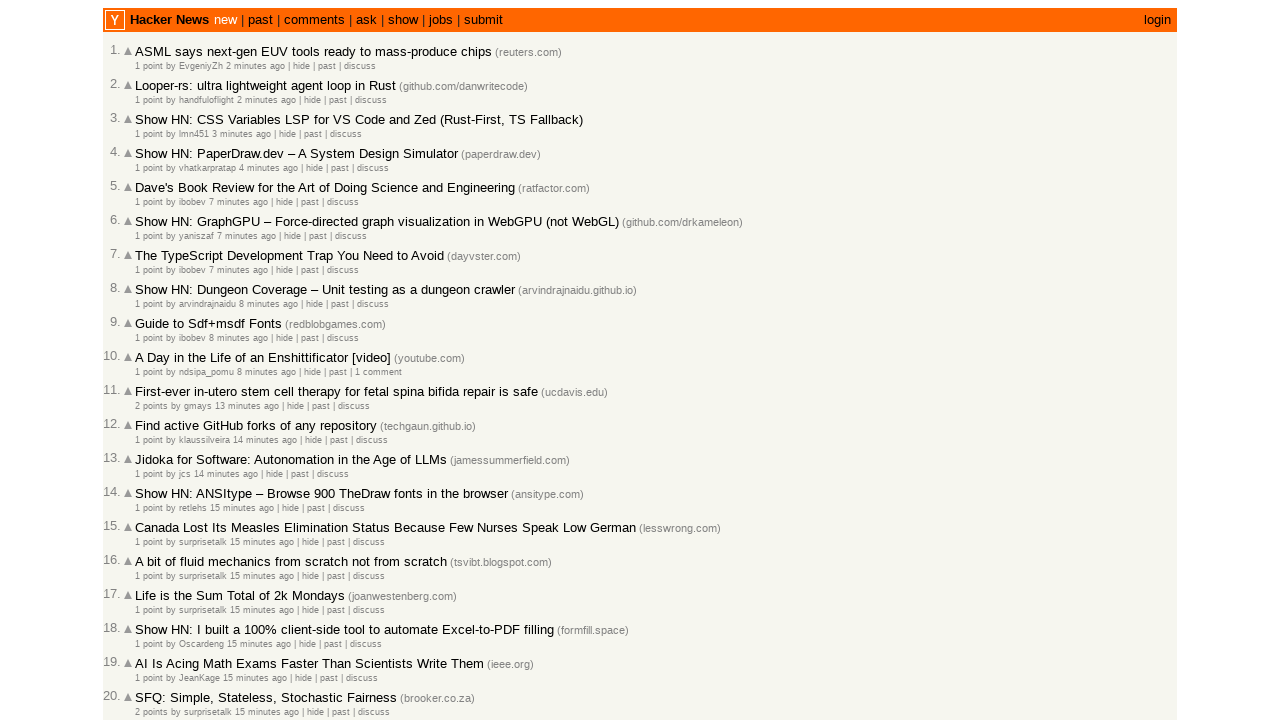

Extracted timestamp: 2026-03-02T15:00:33
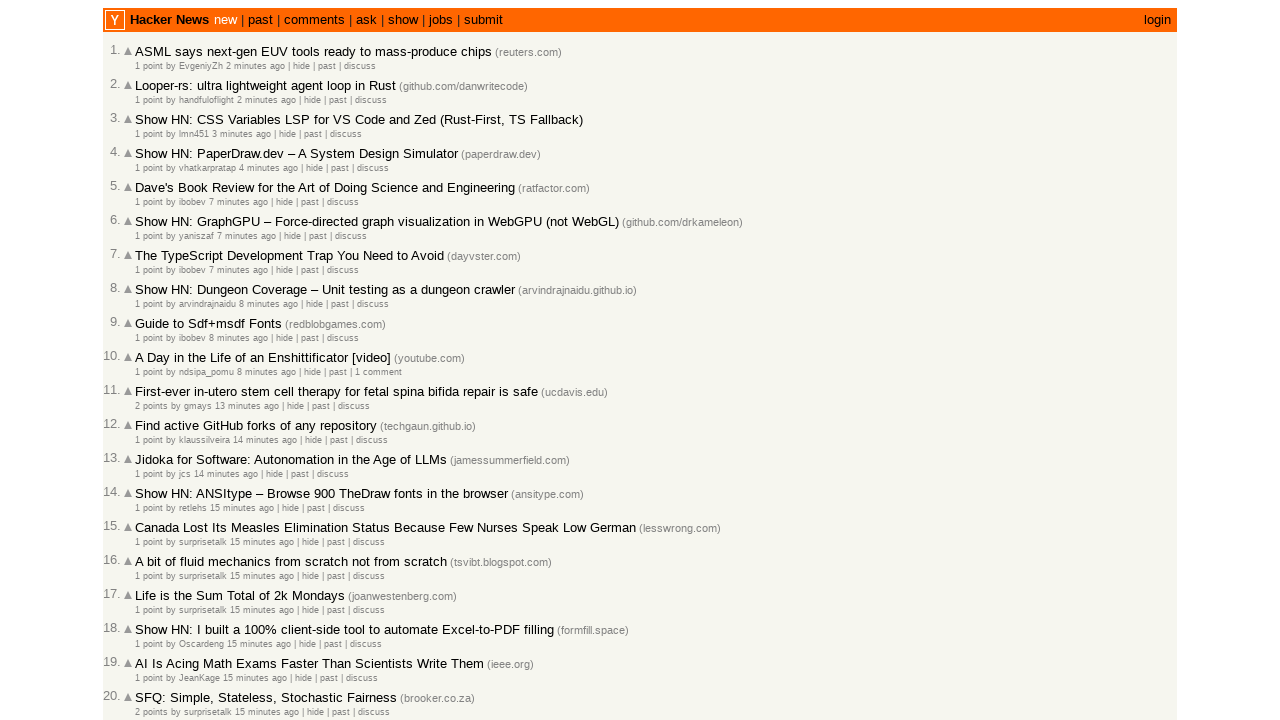

Verified chronological order: 2026-03-02T15:00:40 >= 2026-03-02T15:00:33
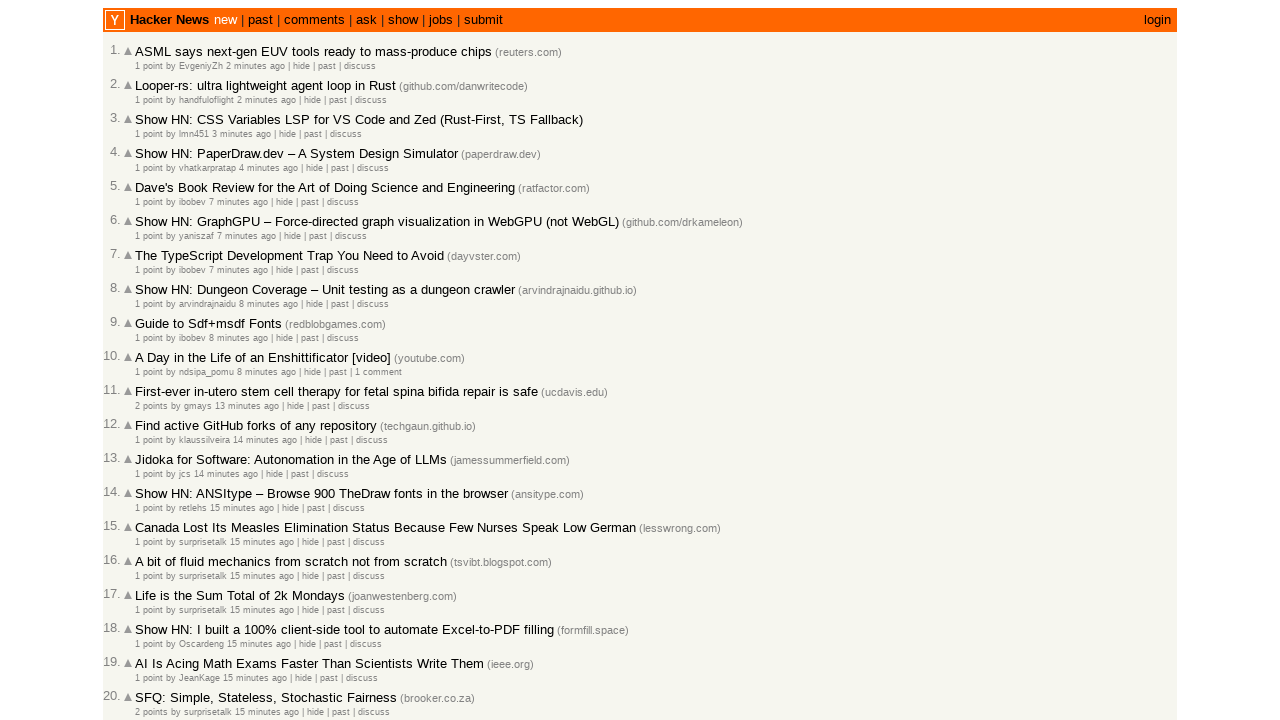

Retrieved title attribute from age element (article 9)
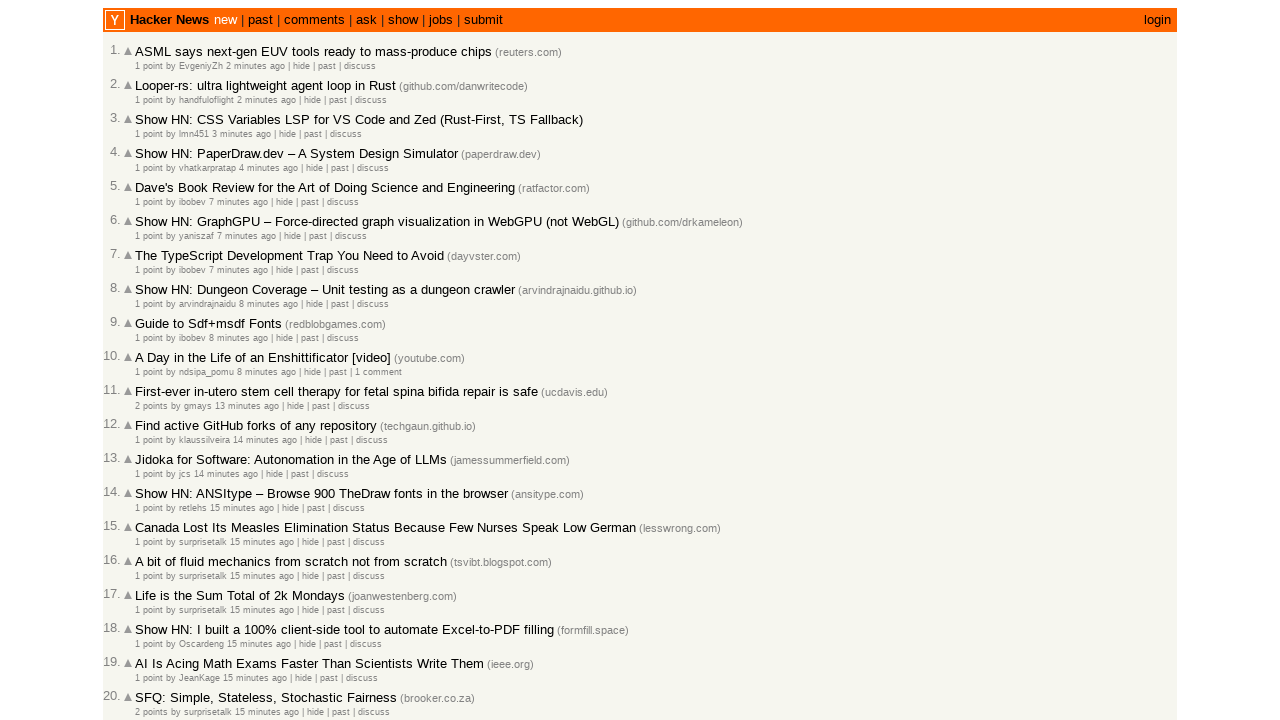

Extracted timestamp: 2026-03-02T15:00:02
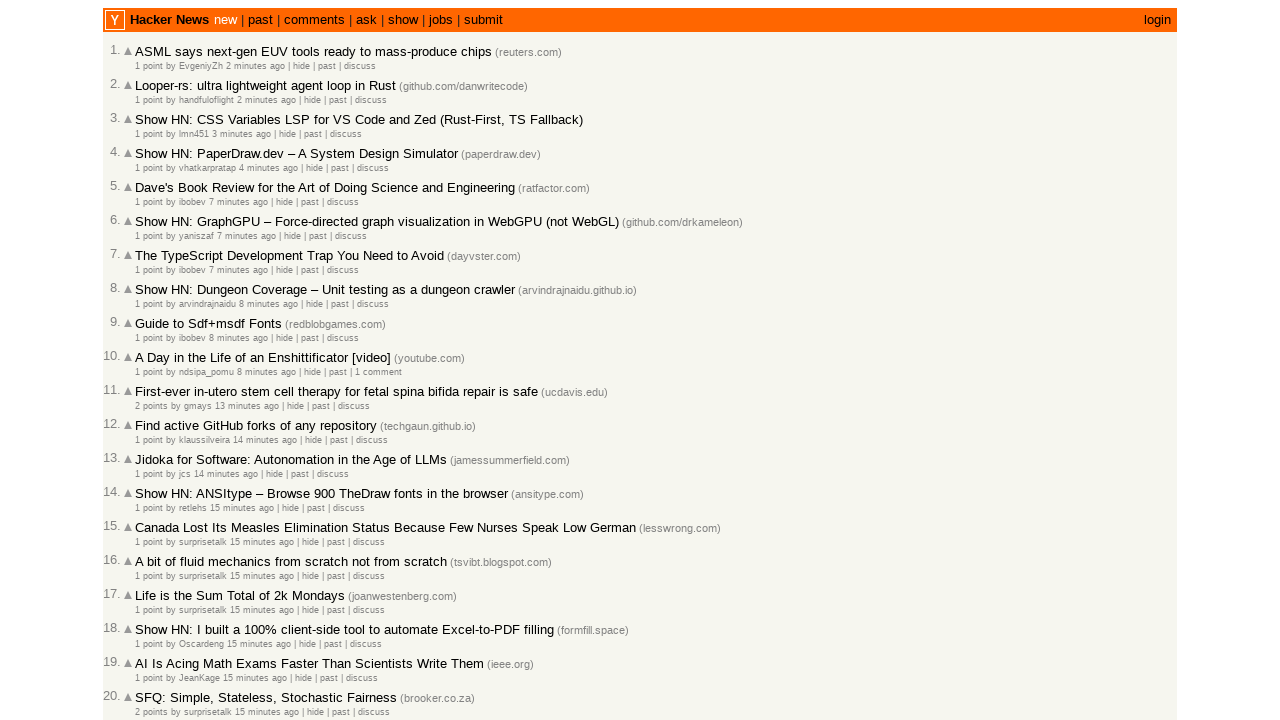

Verified chronological order: 2026-03-02T15:00:33 >= 2026-03-02T15:00:02
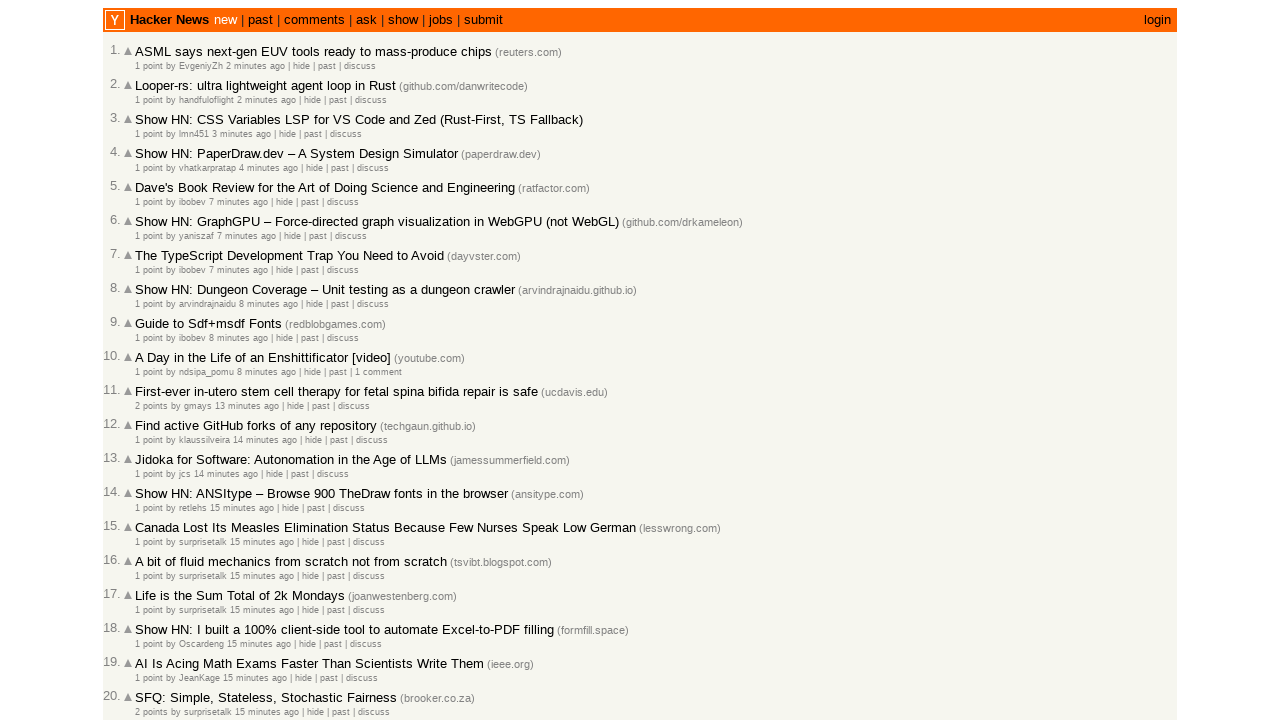

Retrieved title attribute from age element (article 10)
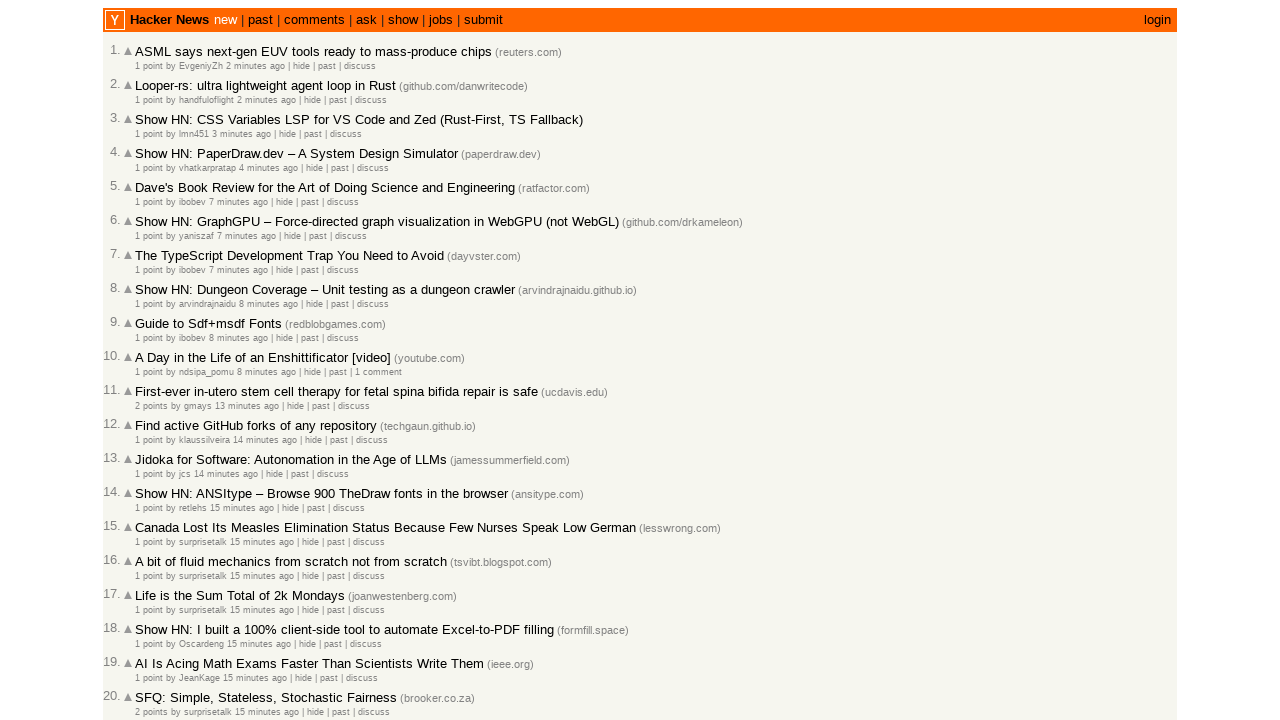

Extracted timestamp: 2026-03-02T14:59:55
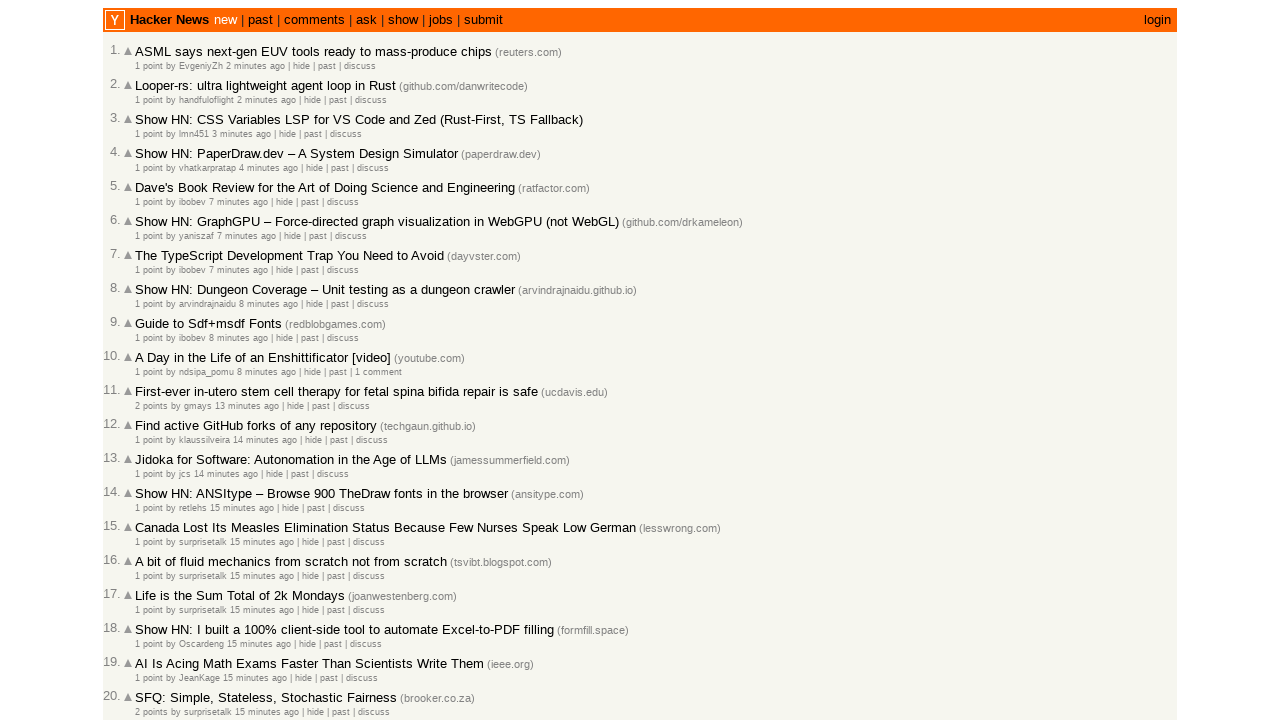

Verified chronological order: 2026-03-02T15:00:02 >= 2026-03-02T14:59:55
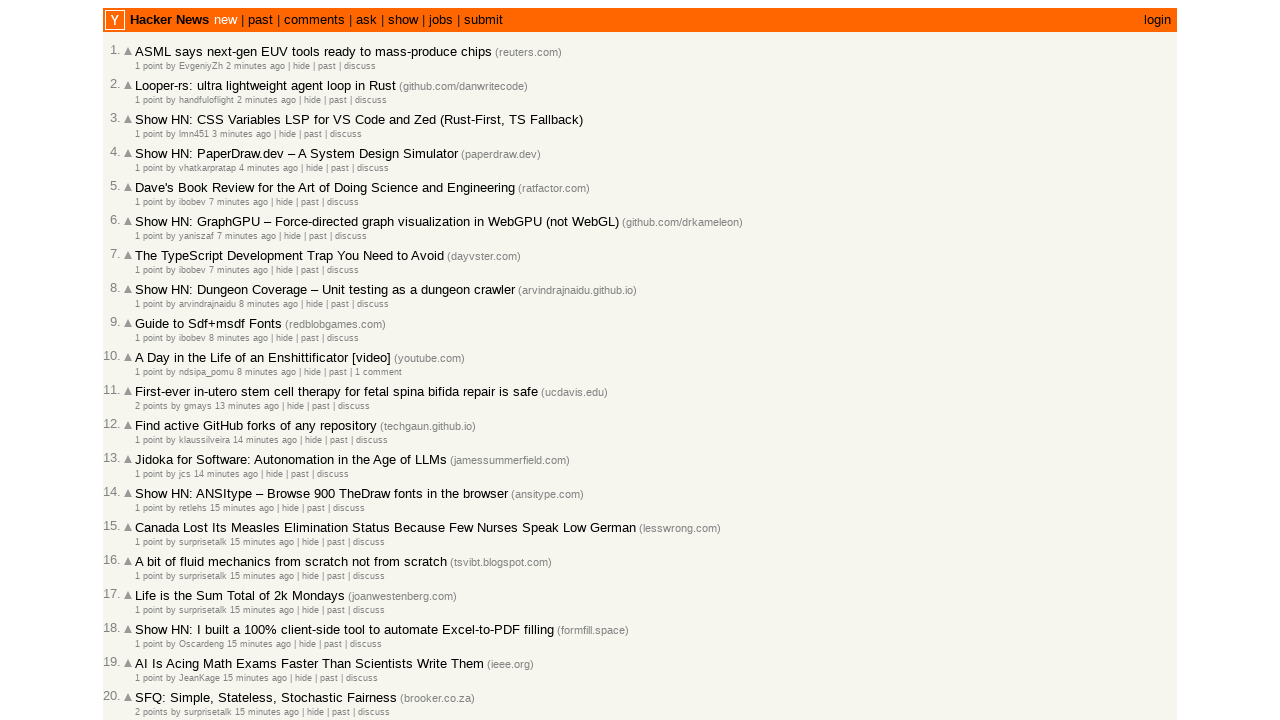

Retrieved title attribute from age element (article 11)
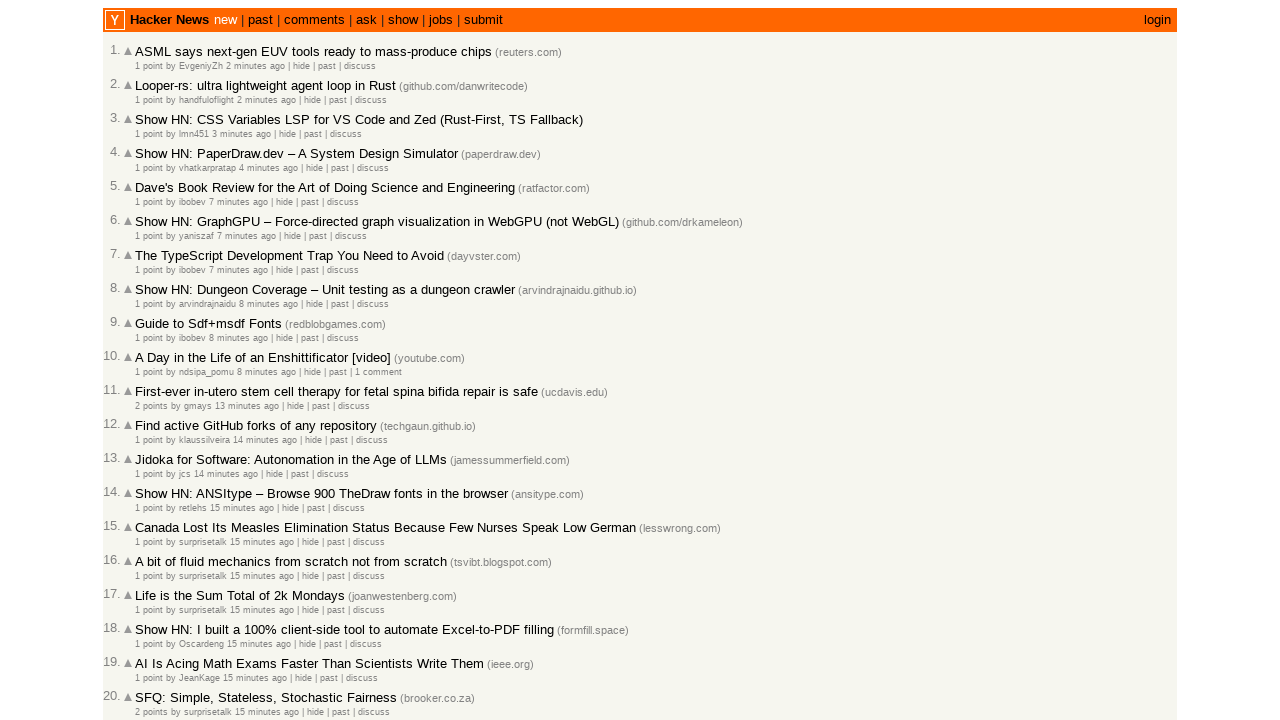

Extracted timestamp: 2026-03-02T14:54:58
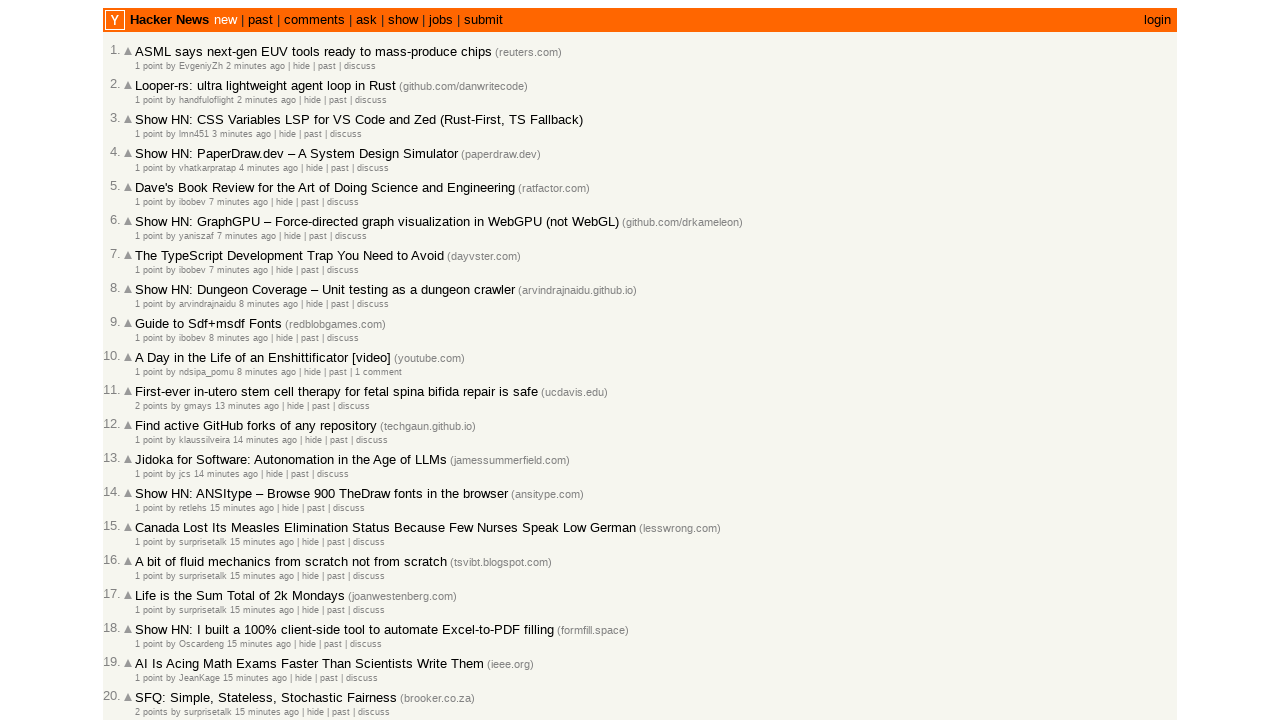

Verified chronological order: 2026-03-02T14:59:55 >= 2026-03-02T14:54:58
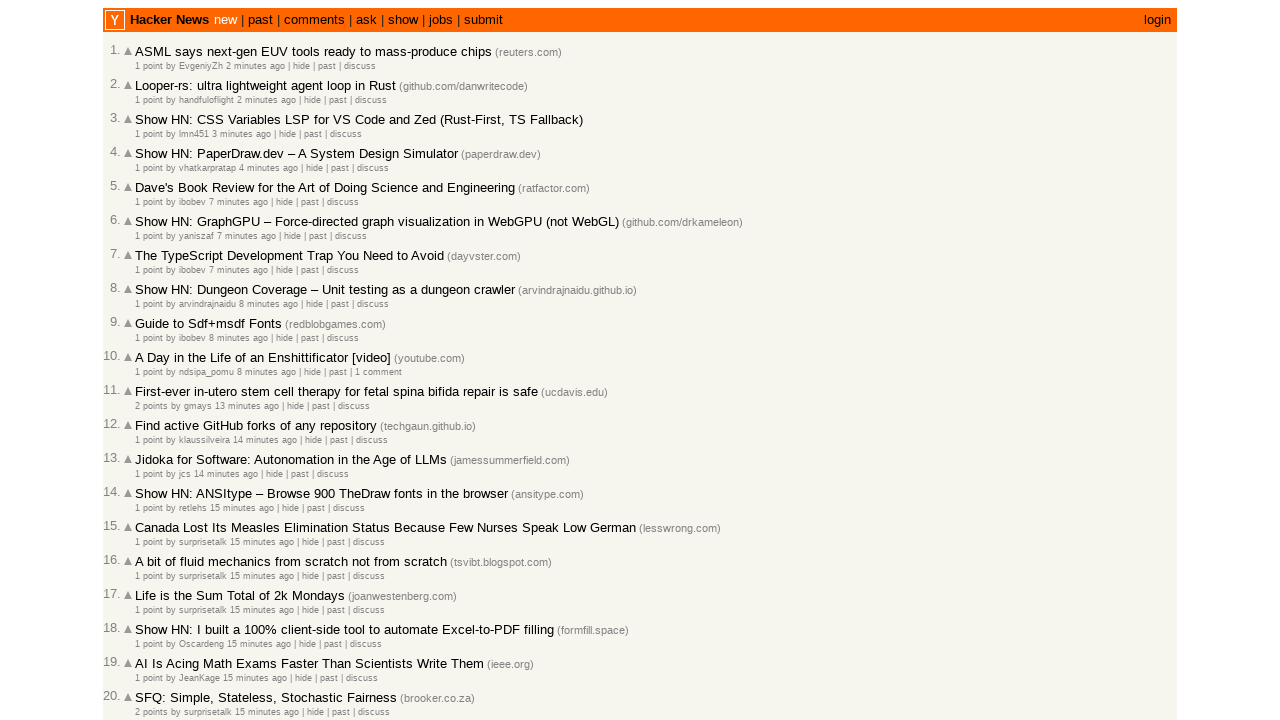

Retrieved title attribute from age element (article 12)
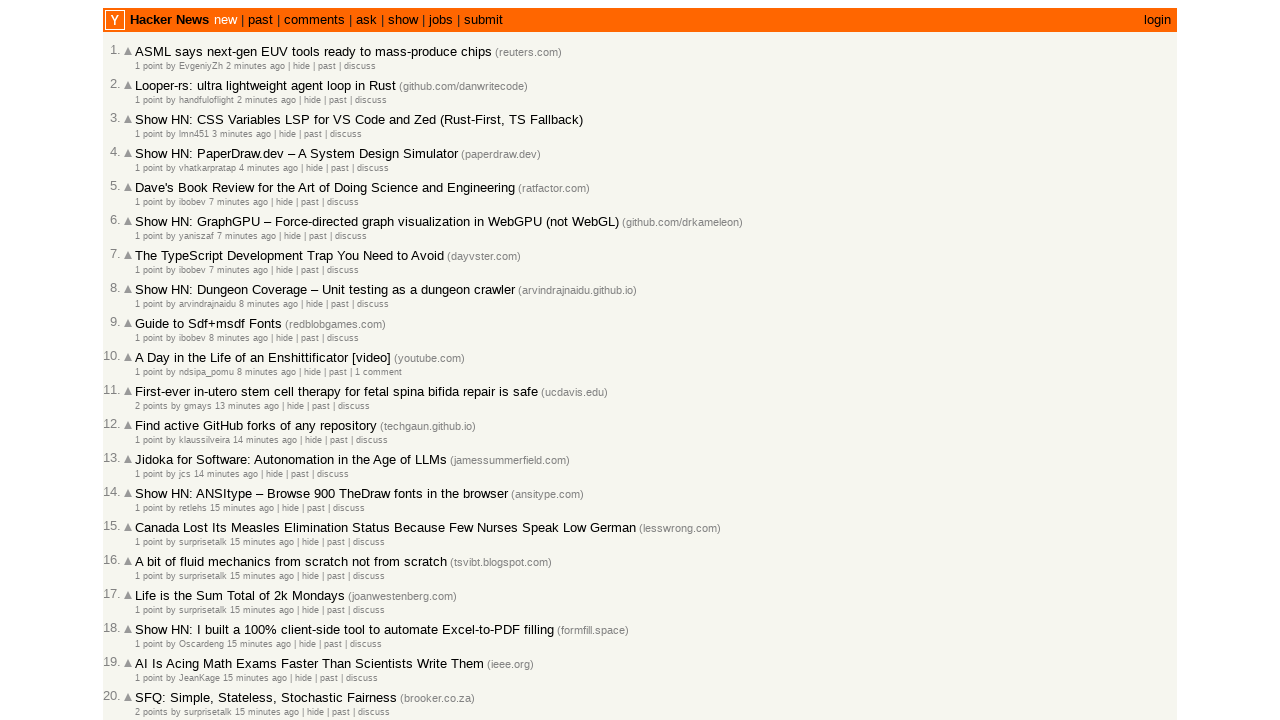

Extracted timestamp: 2026-03-02T14:54:03
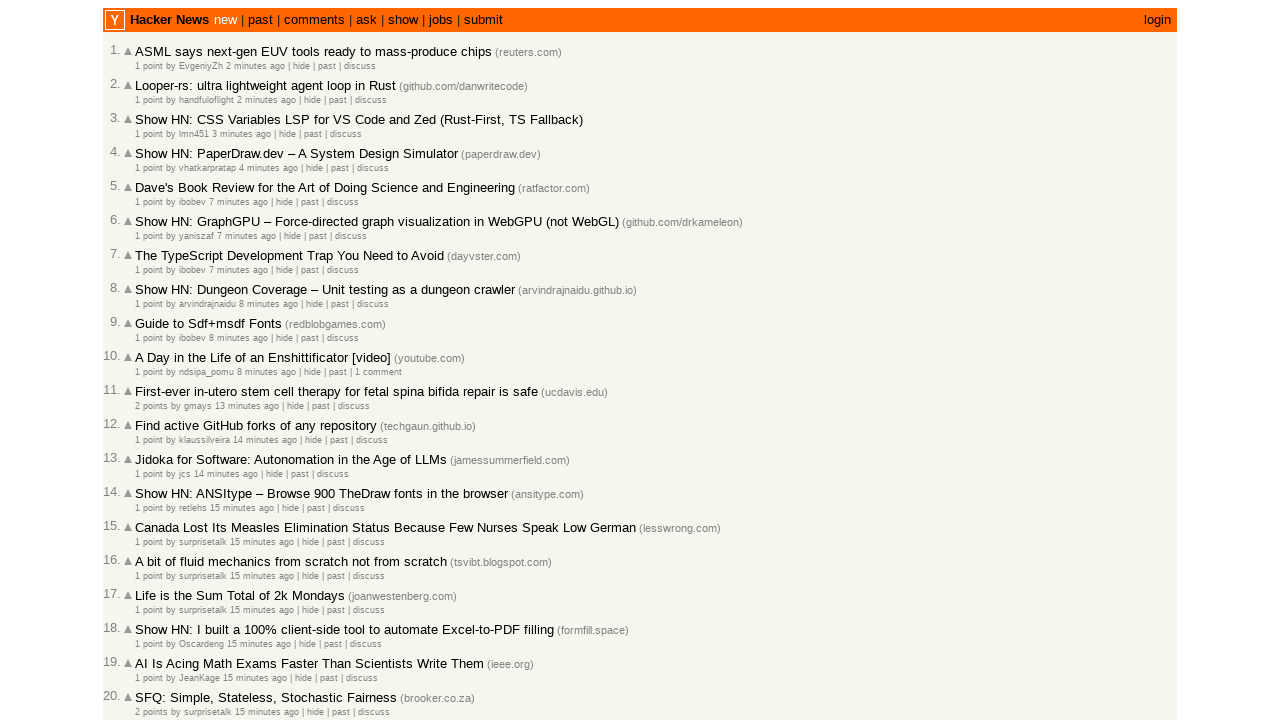

Verified chronological order: 2026-03-02T14:54:58 >= 2026-03-02T14:54:03
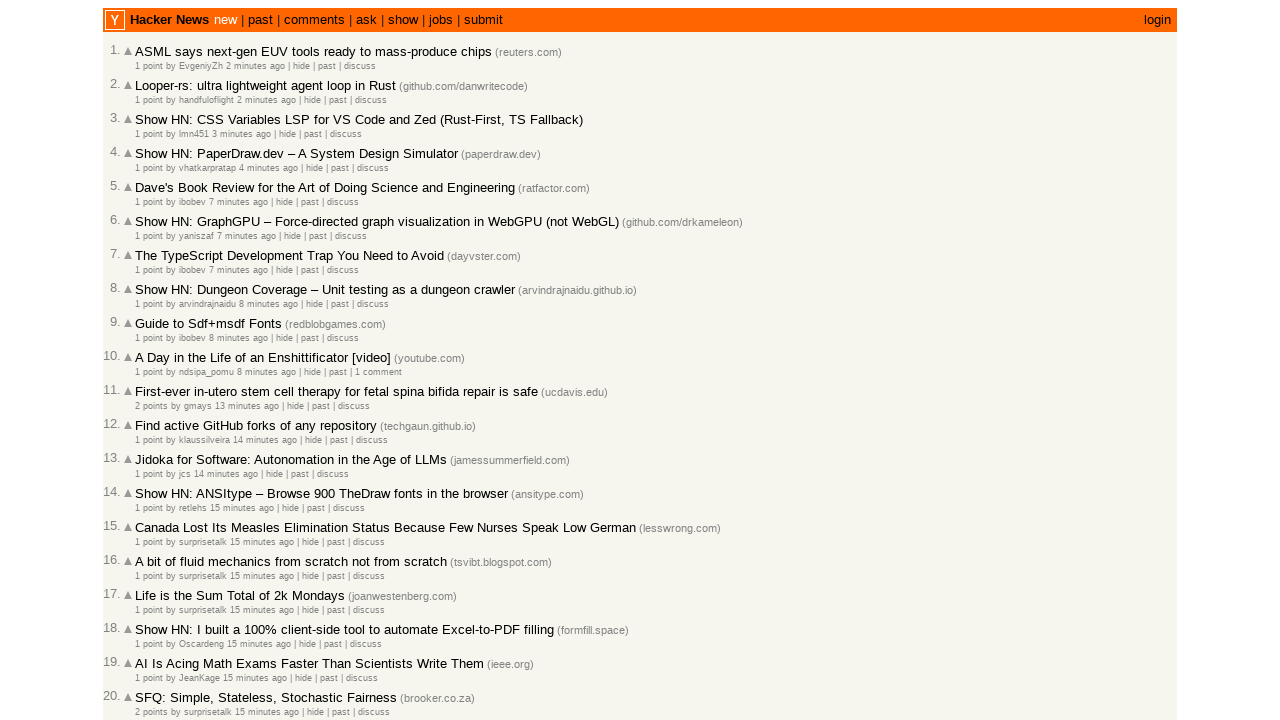

Retrieved title attribute from age element (article 13)
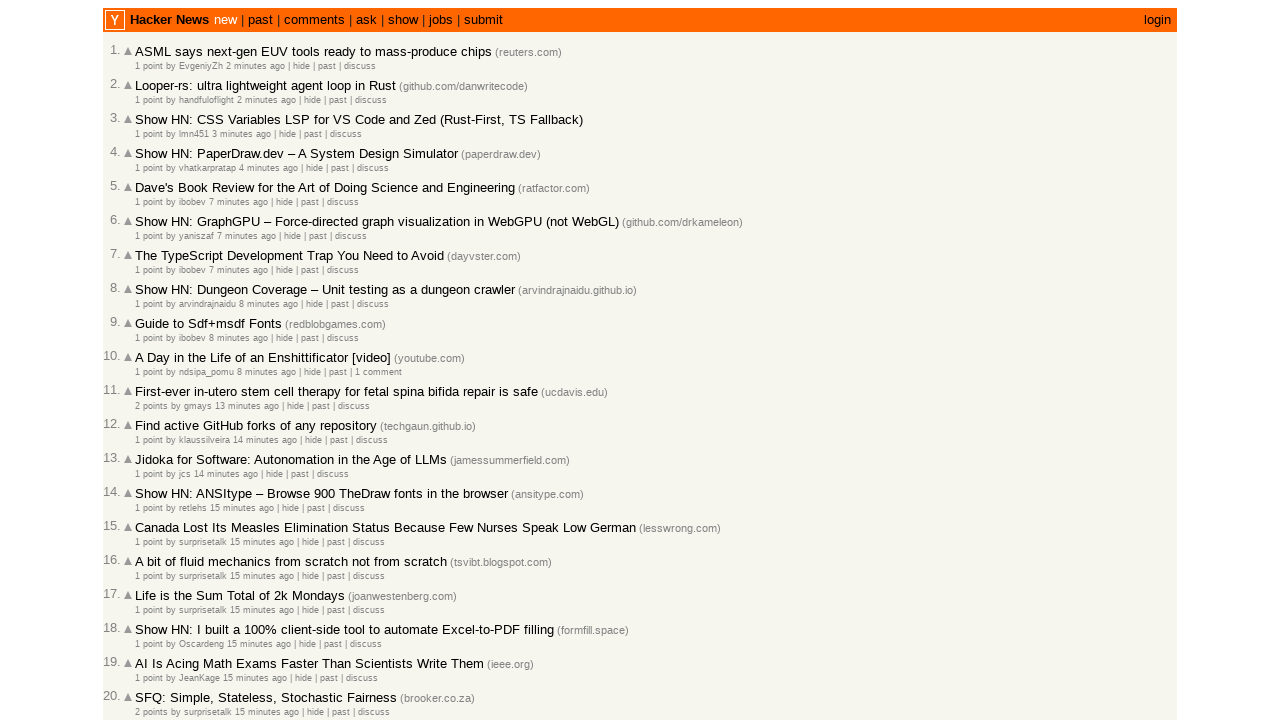

Extracted timestamp: 2026-03-02T14:53:43
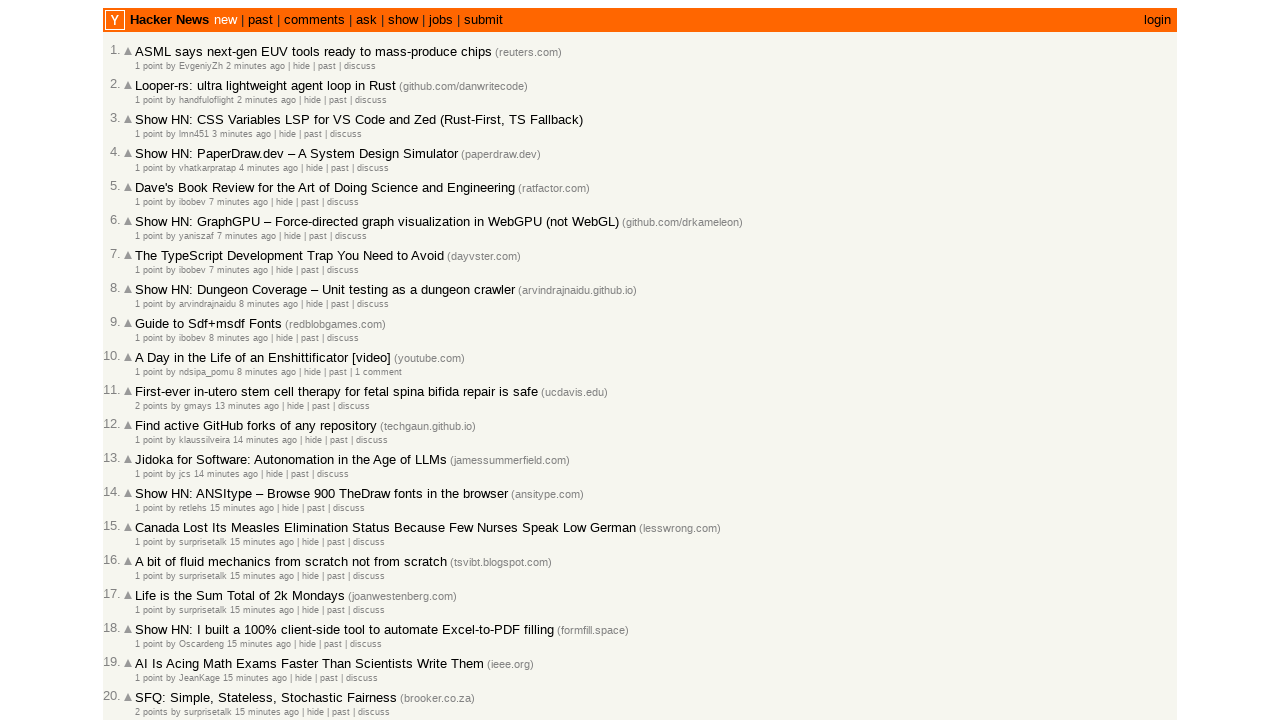

Verified chronological order: 2026-03-02T14:54:03 >= 2026-03-02T14:53:43
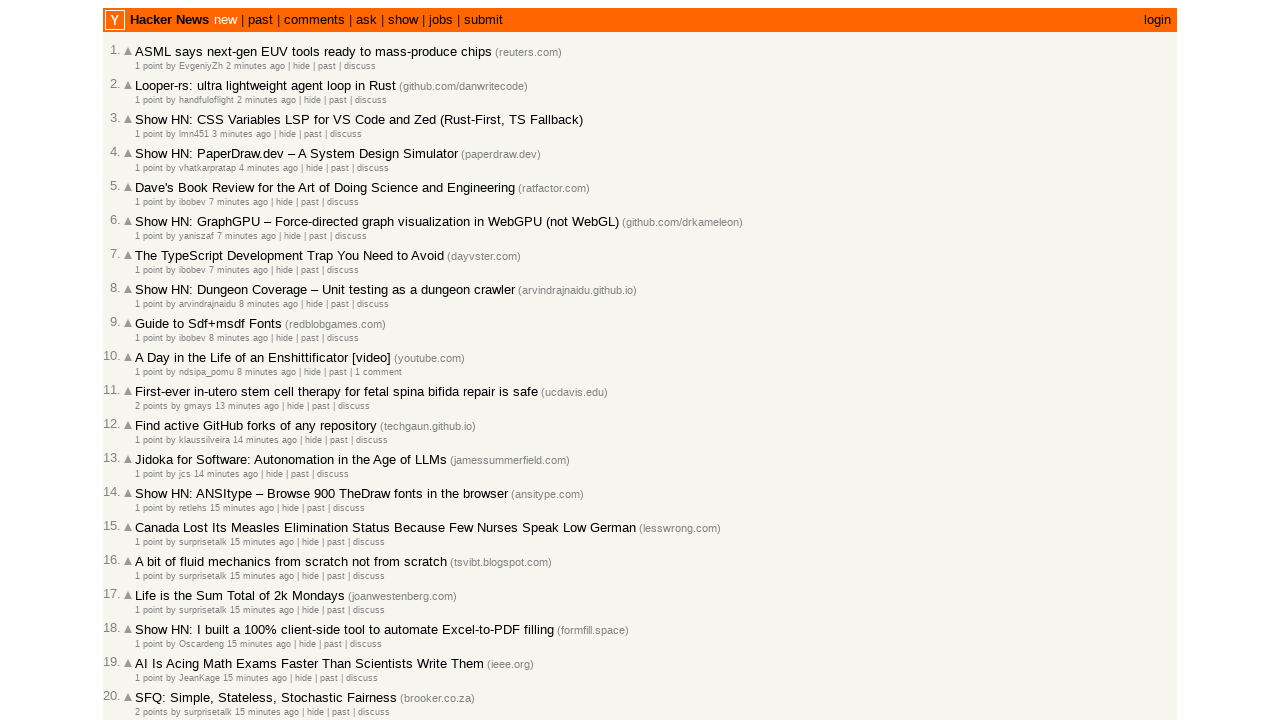

Retrieved title attribute from age element (article 14)
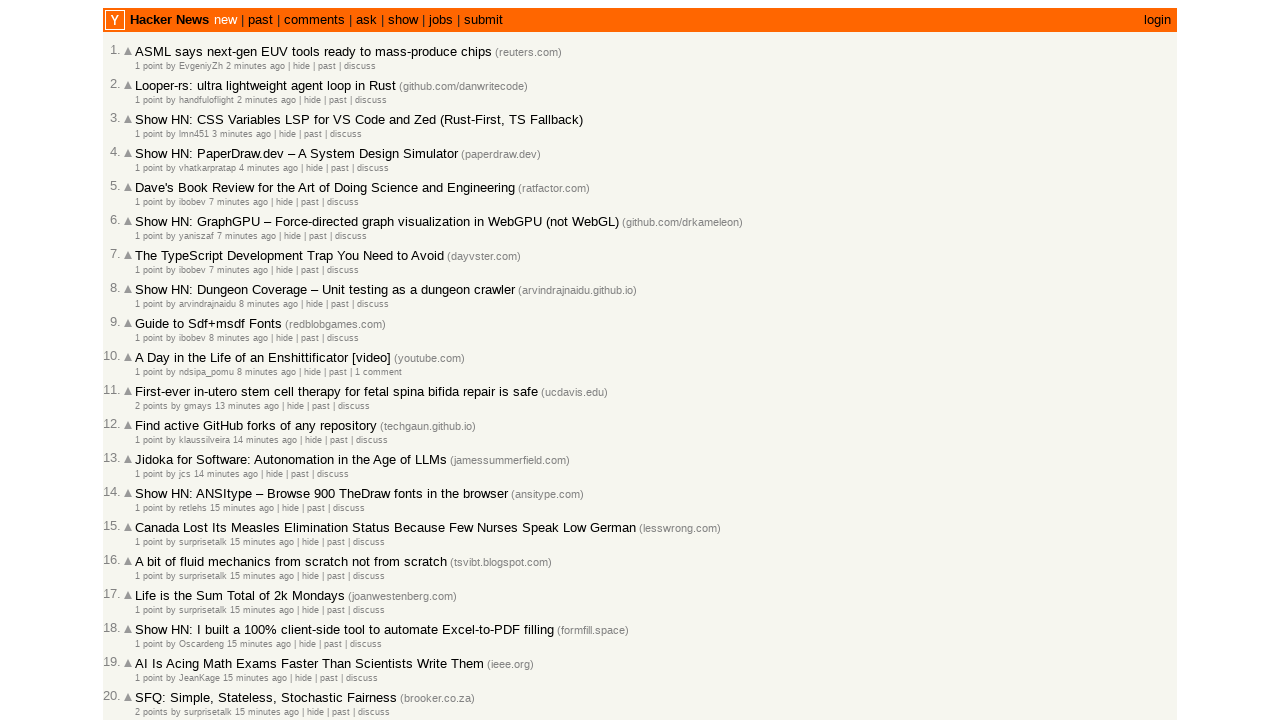

Extracted timestamp: 2026-03-02T14:53:23
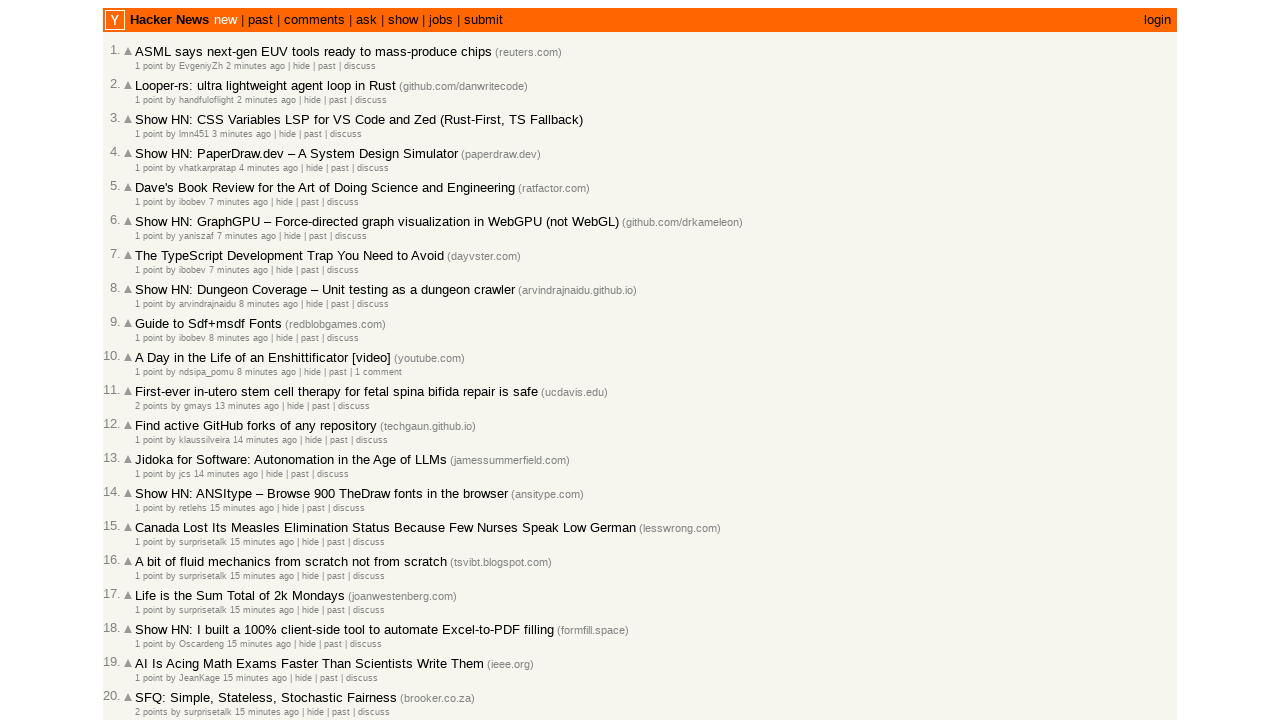

Verified chronological order: 2026-03-02T14:53:43 >= 2026-03-02T14:53:23
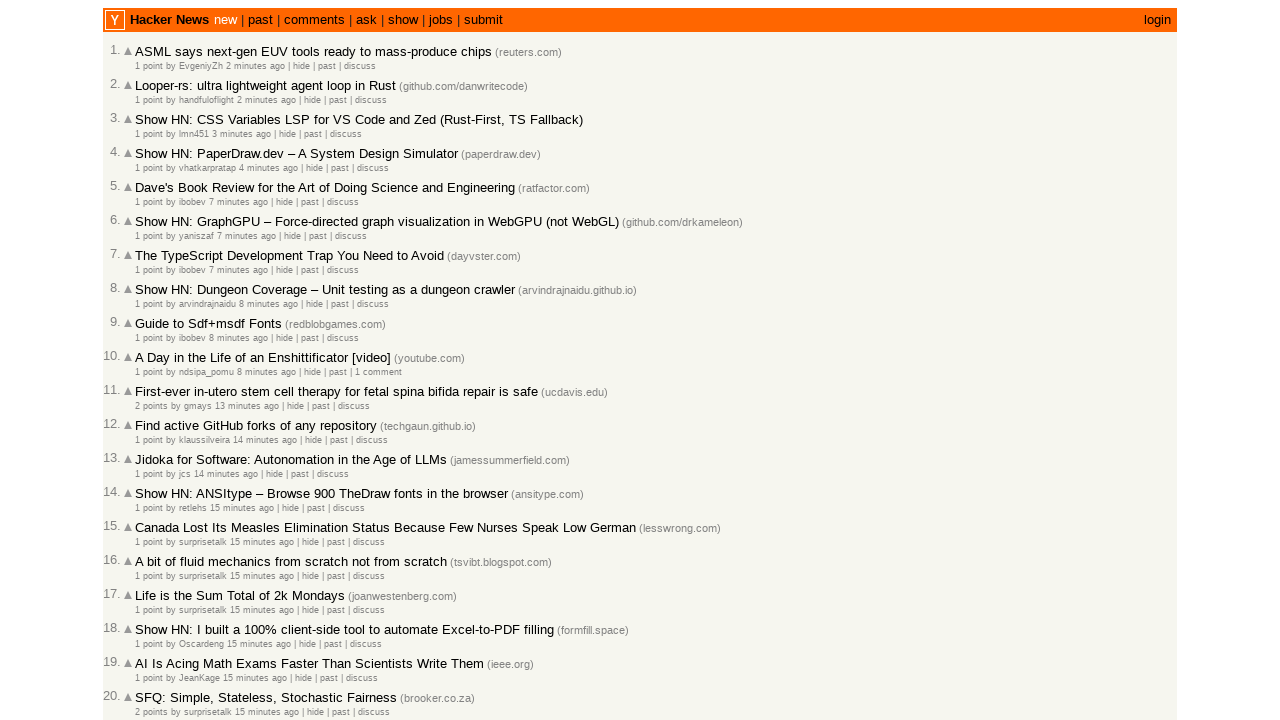

Retrieved title attribute from age element (article 15)
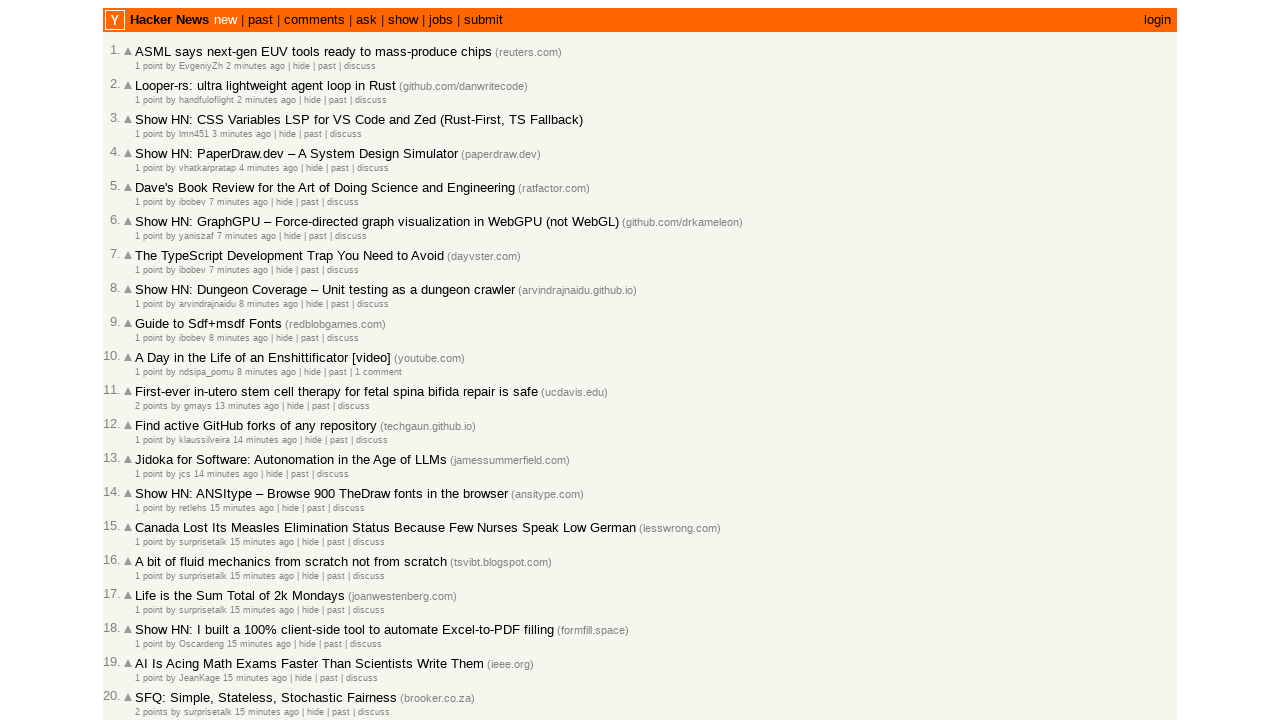

Extracted timestamp: 2026-03-02T14:52:54
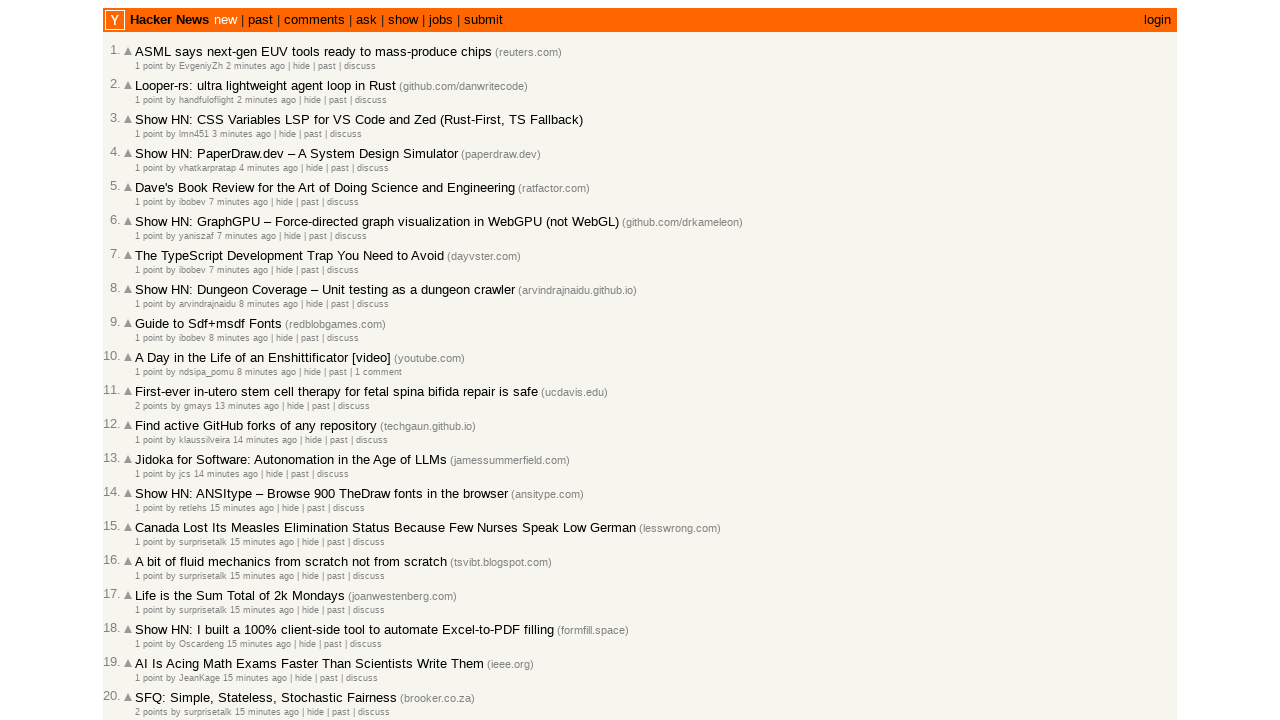

Verified chronological order: 2026-03-02T14:53:23 >= 2026-03-02T14:52:54
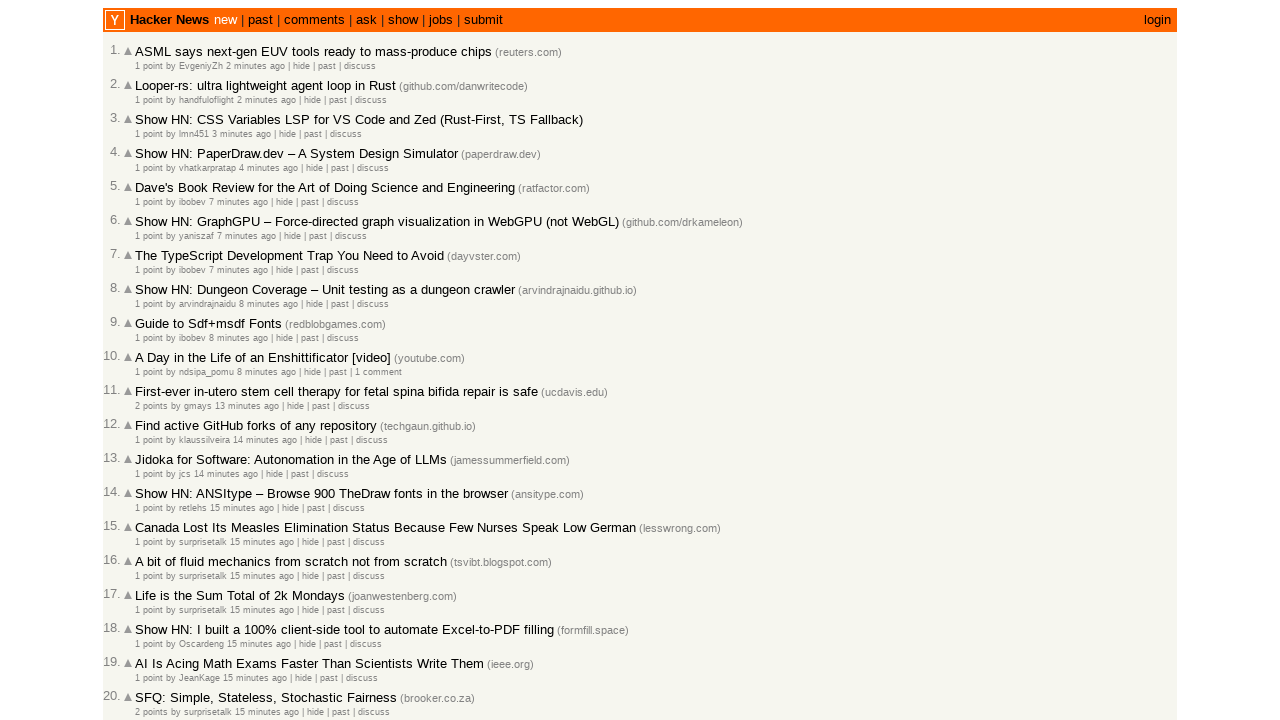

Retrieved title attribute from age element (article 16)
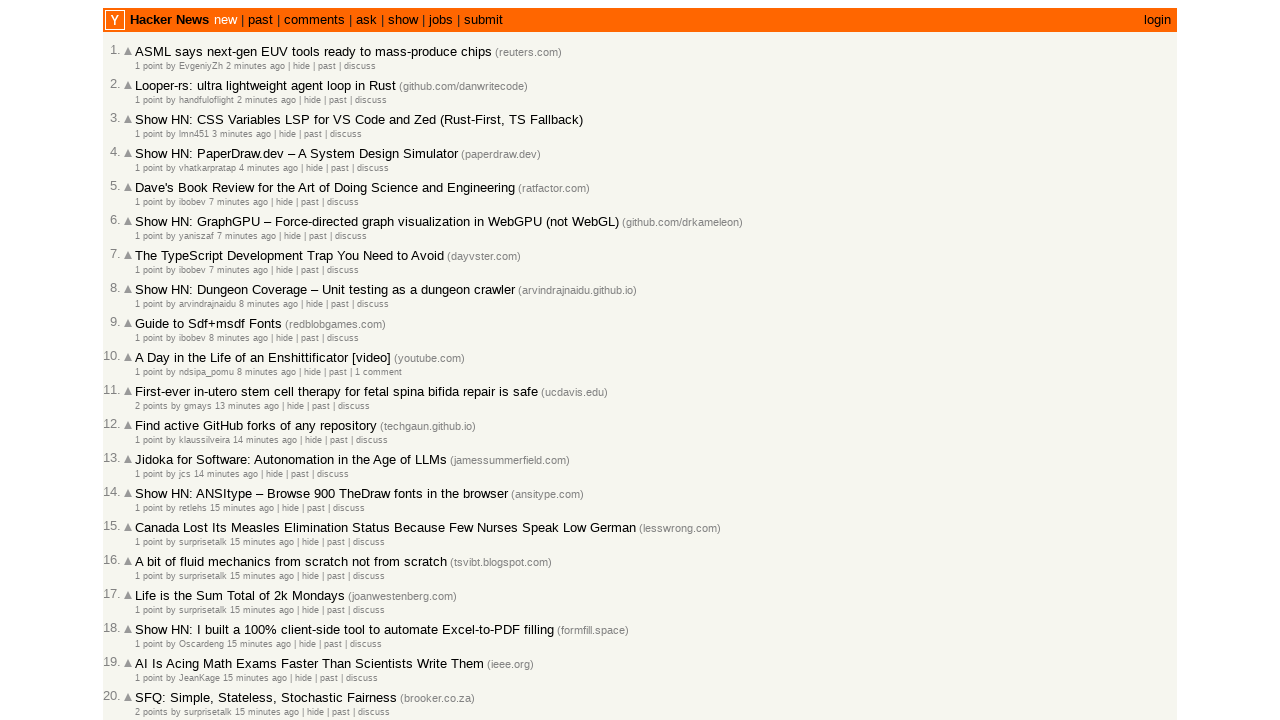

Extracted timestamp: 2026-03-02T14:52:52
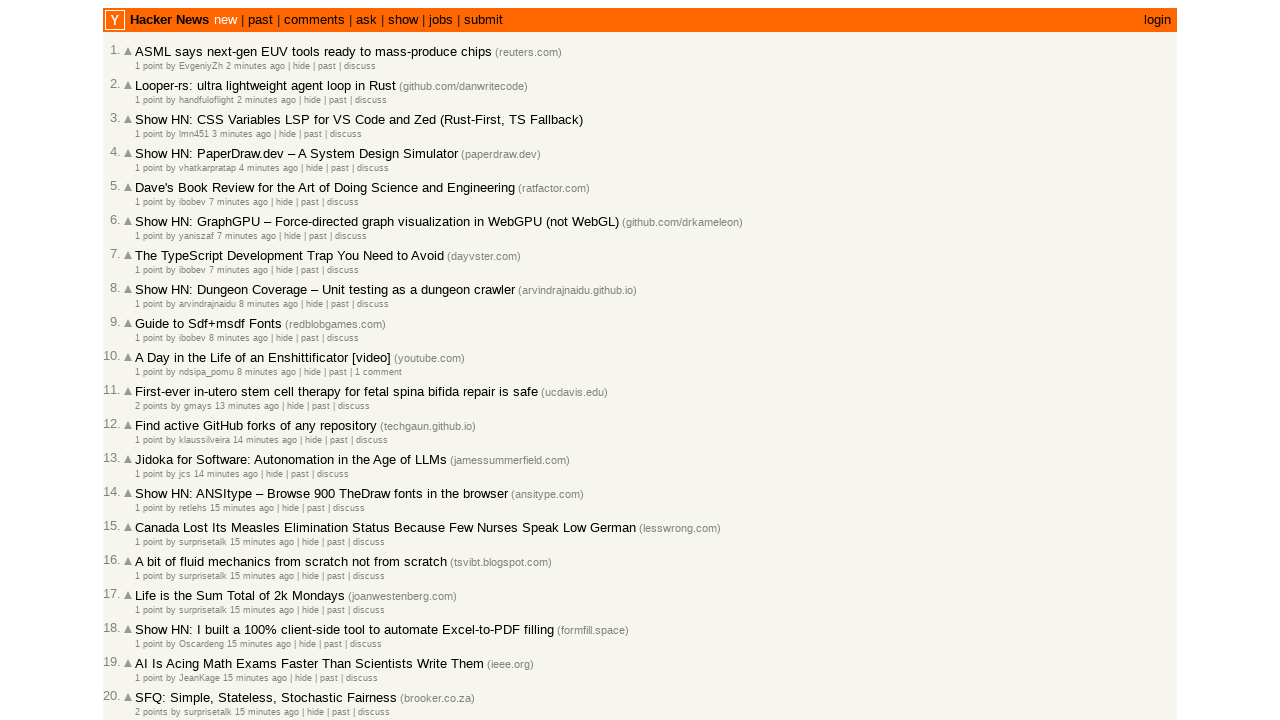

Verified chronological order: 2026-03-02T14:52:54 >= 2026-03-02T14:52:52
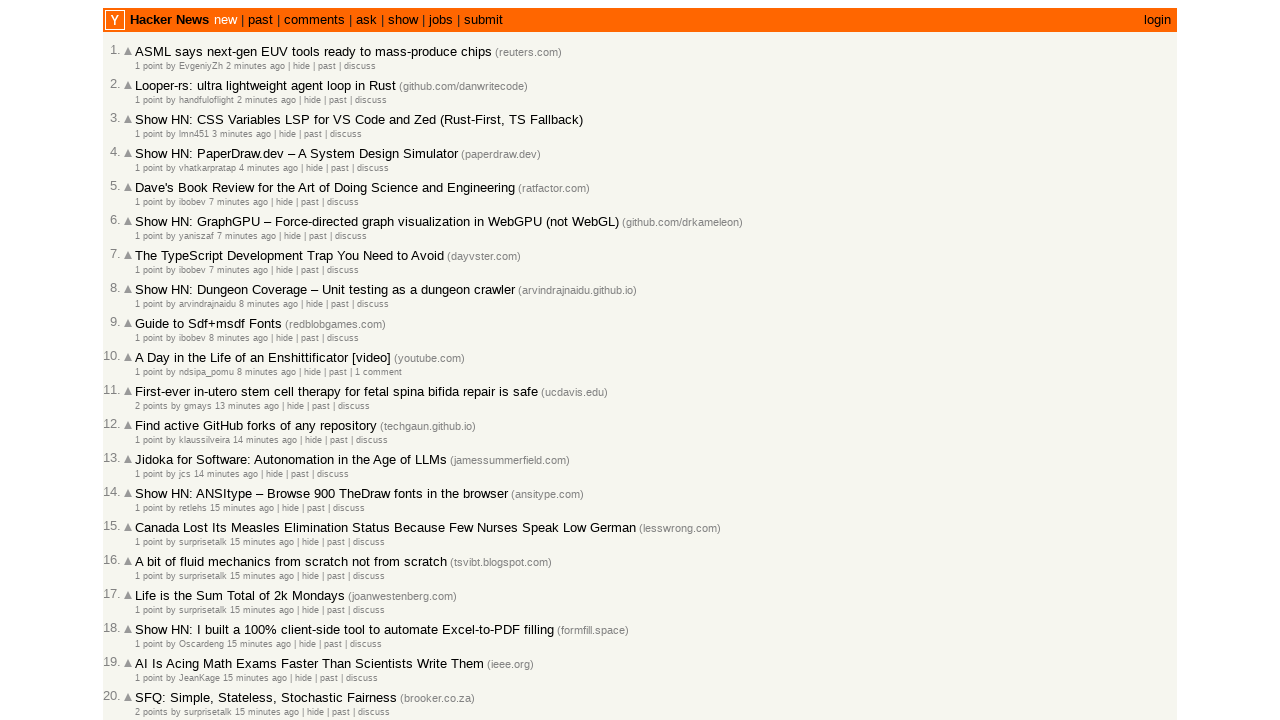

Retrieved title attribute from age element (article 17)
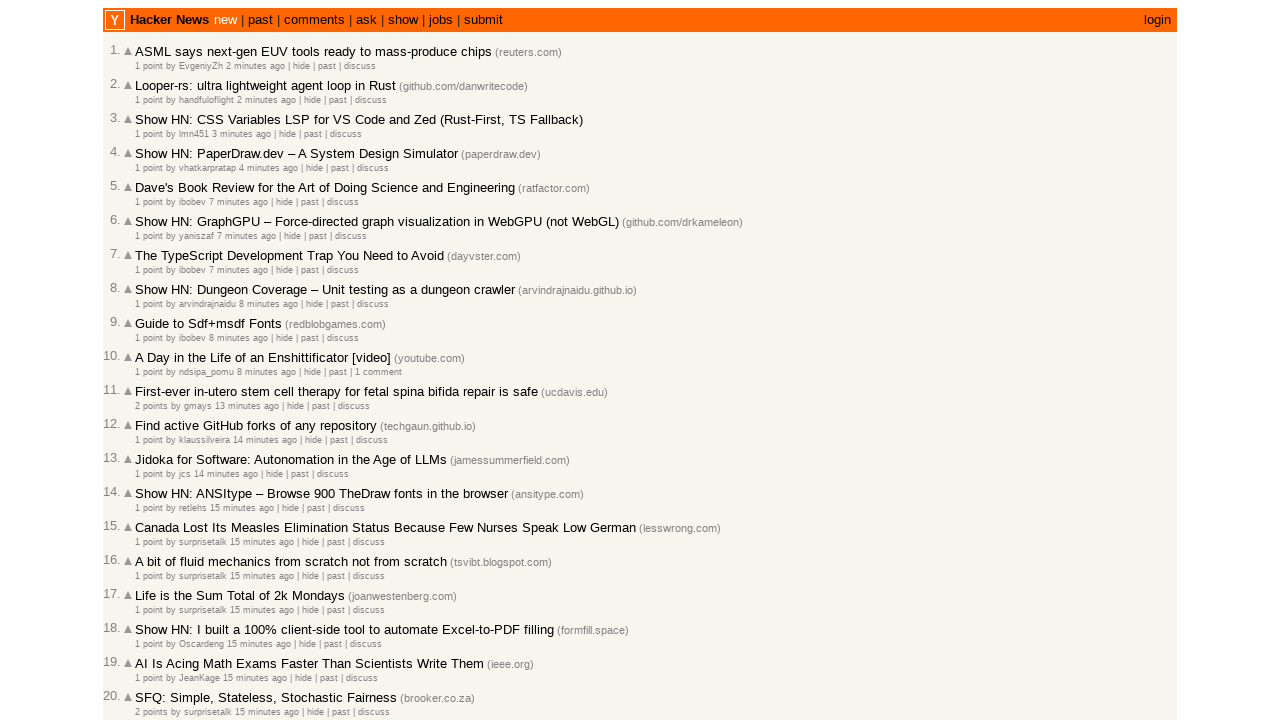

Extracted timestamp: 2026-03-02T14:52:50
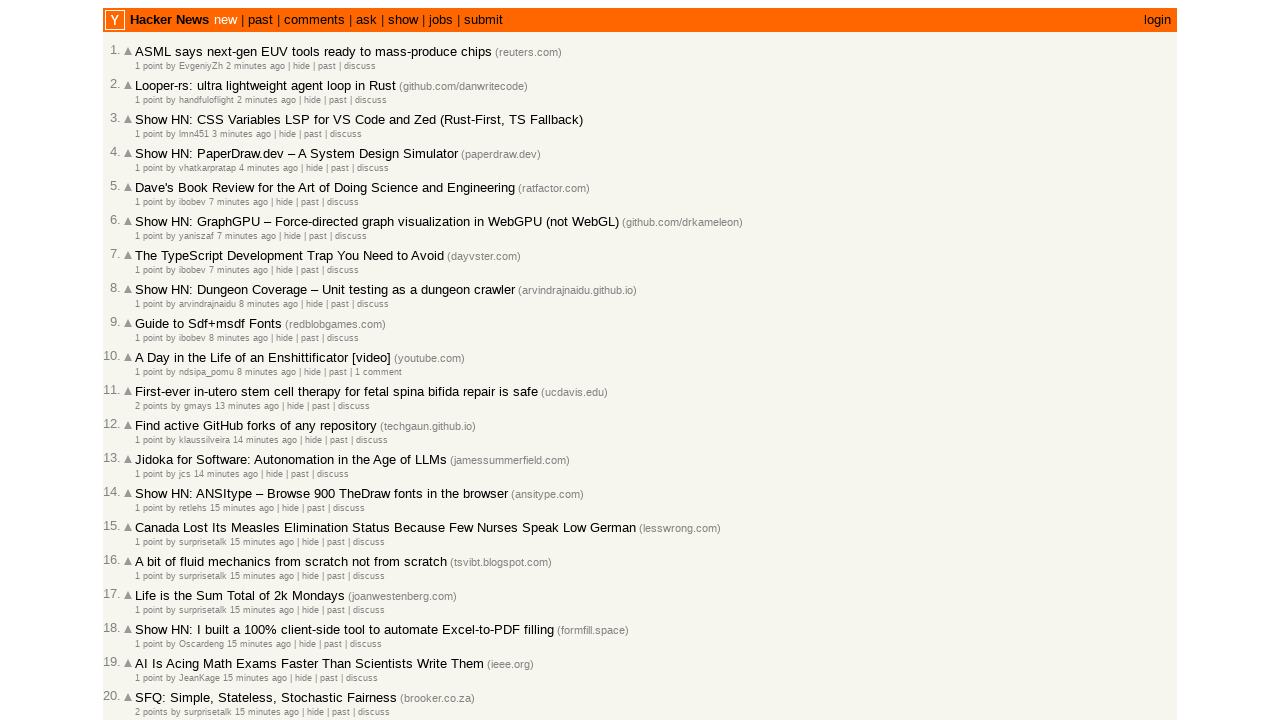

Verified chronological order: 2026-03-02T14:52:52 >= 2026-03-02T14:52:50
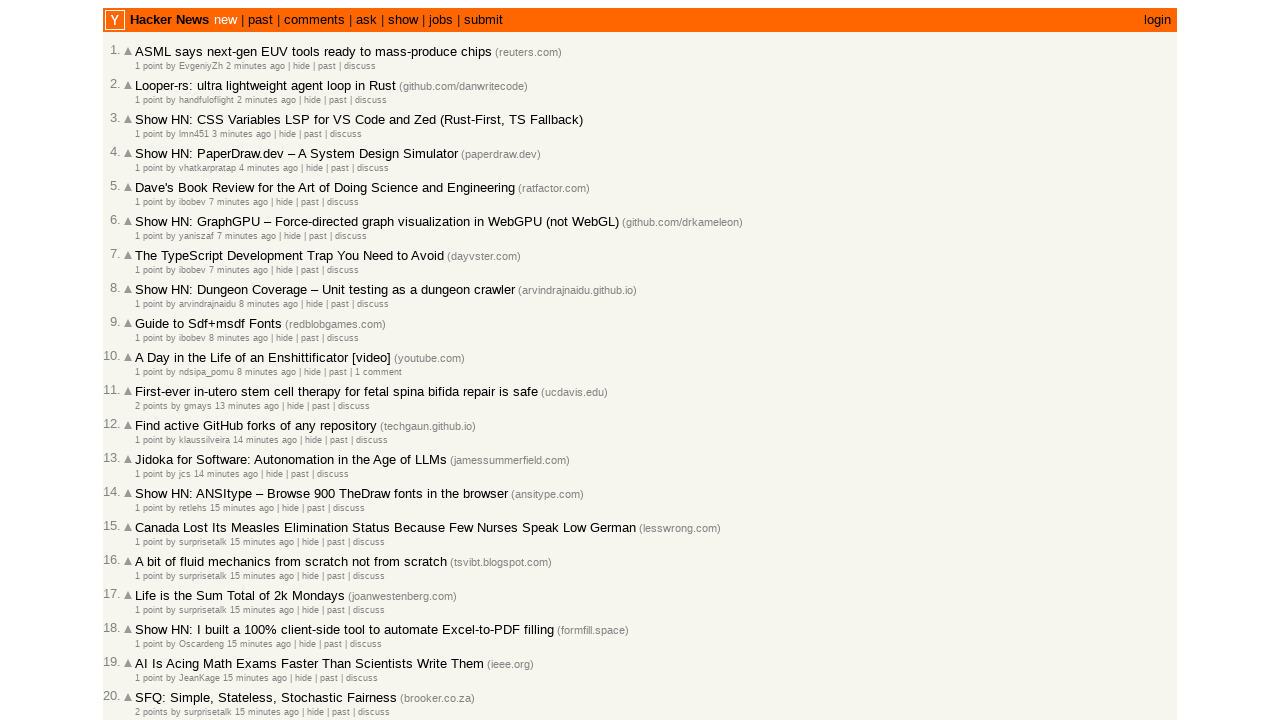

Retrieved title attribute from age element (article 18)
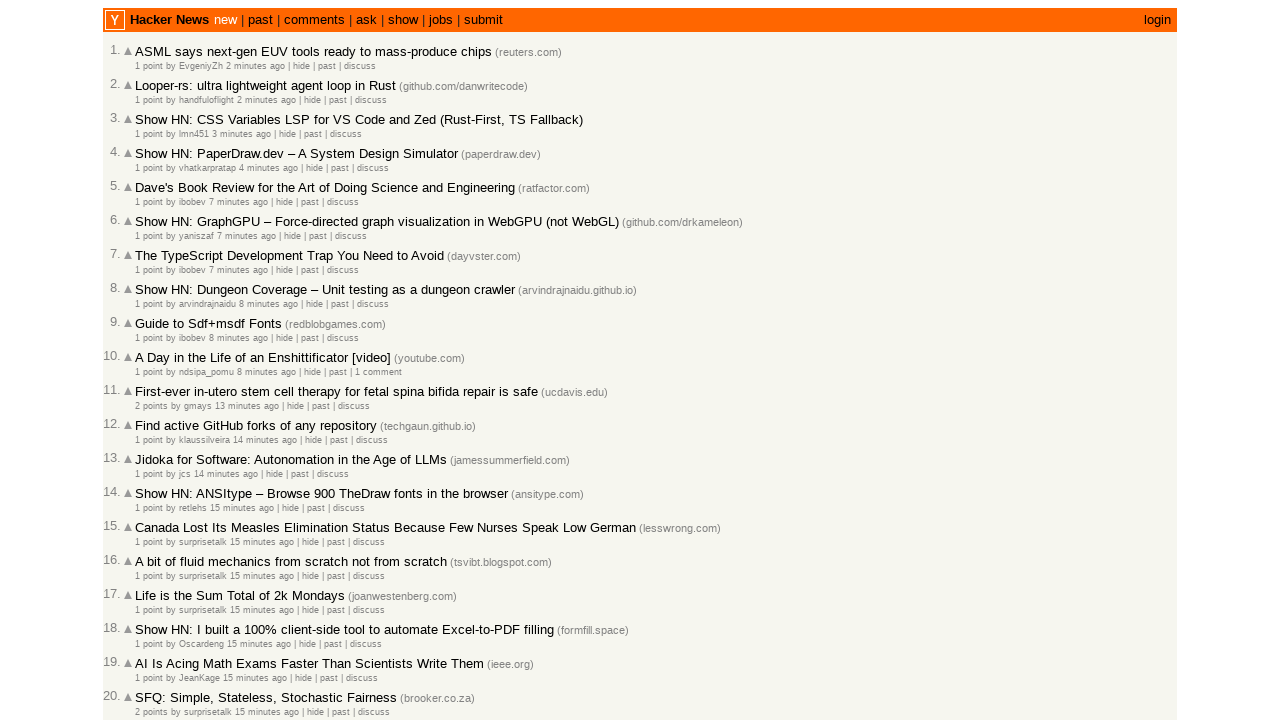

Extracted timestamp: 2026-03-02T14:52:48
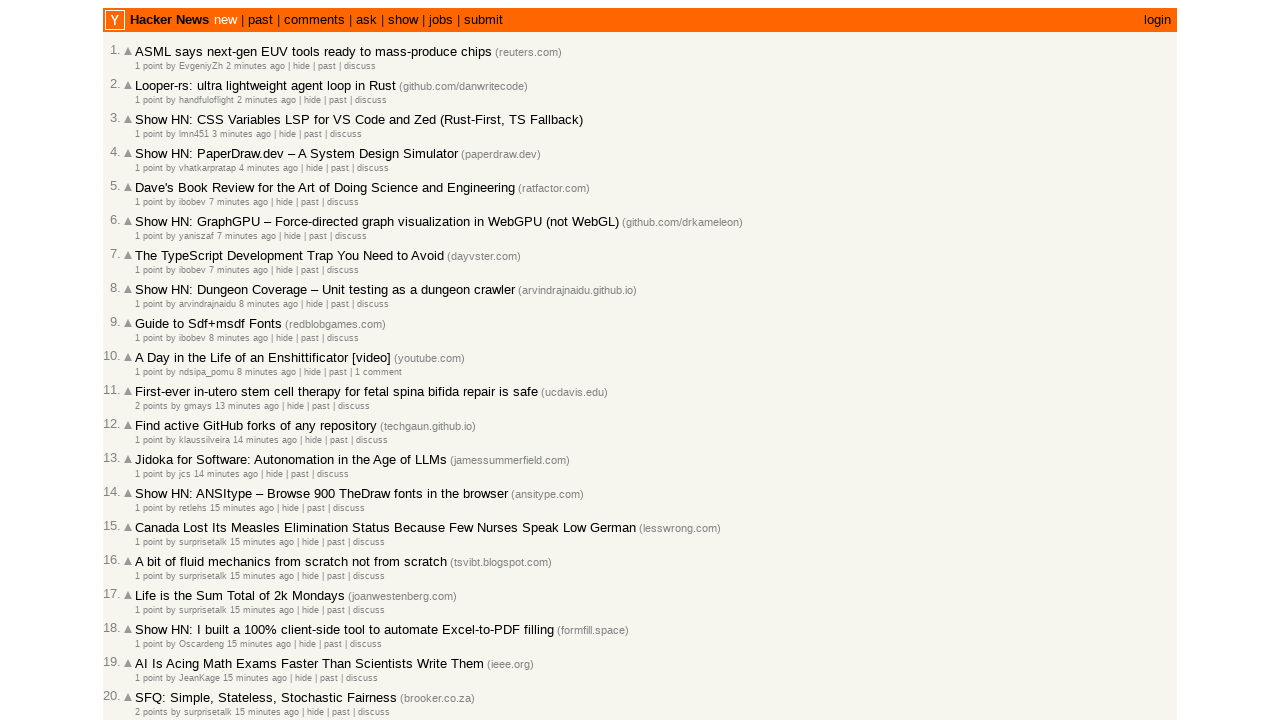

Verified chronological order: 2026-03-02T14:52:50 >= 2026-03-02T14:52:48
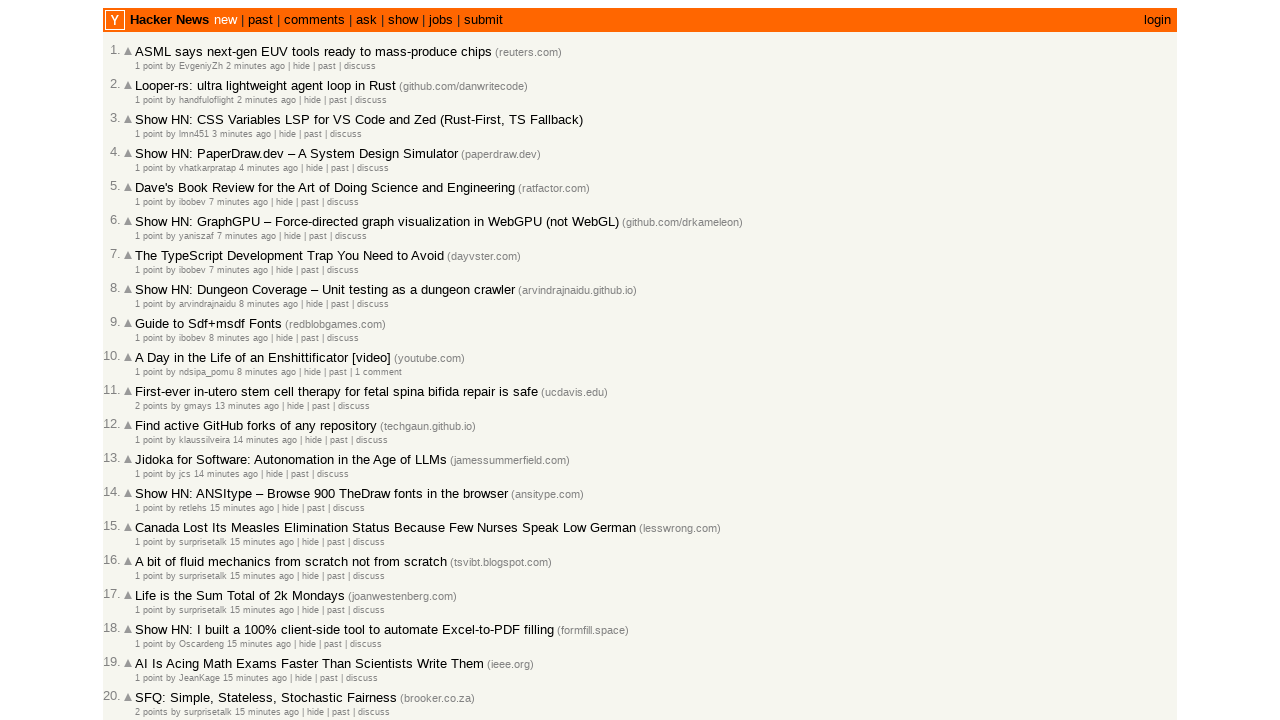

Retrieved title attribute from age element (article 19)
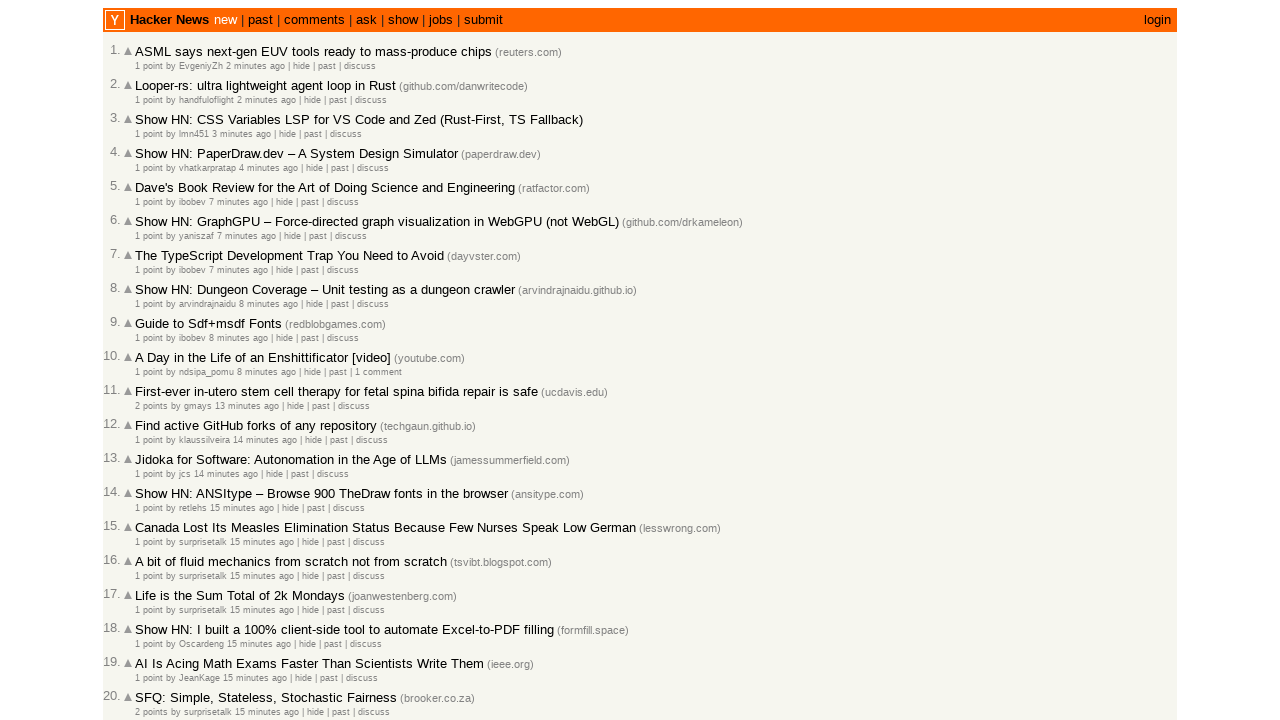

Extracted timestamp: 2026-03-02T14:52:44
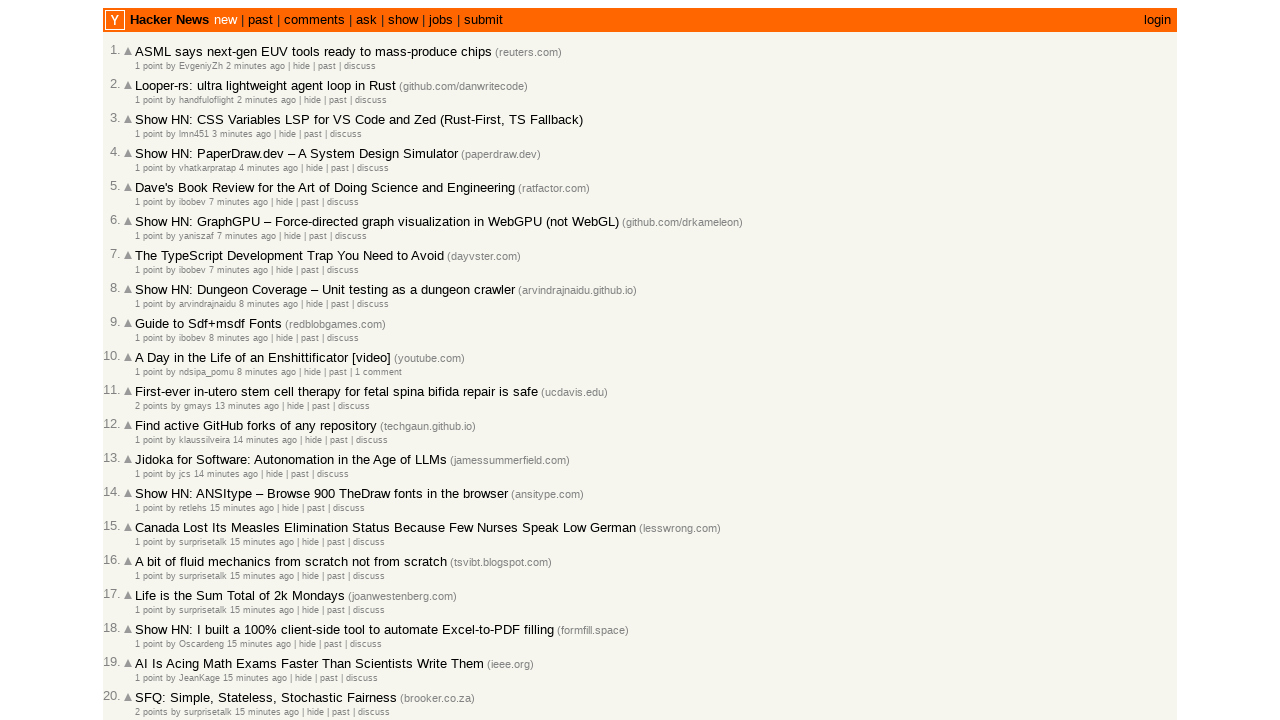

Verified chronological order: 2026-03-02T14:52:48 >= 2026-03-02T14:52:44
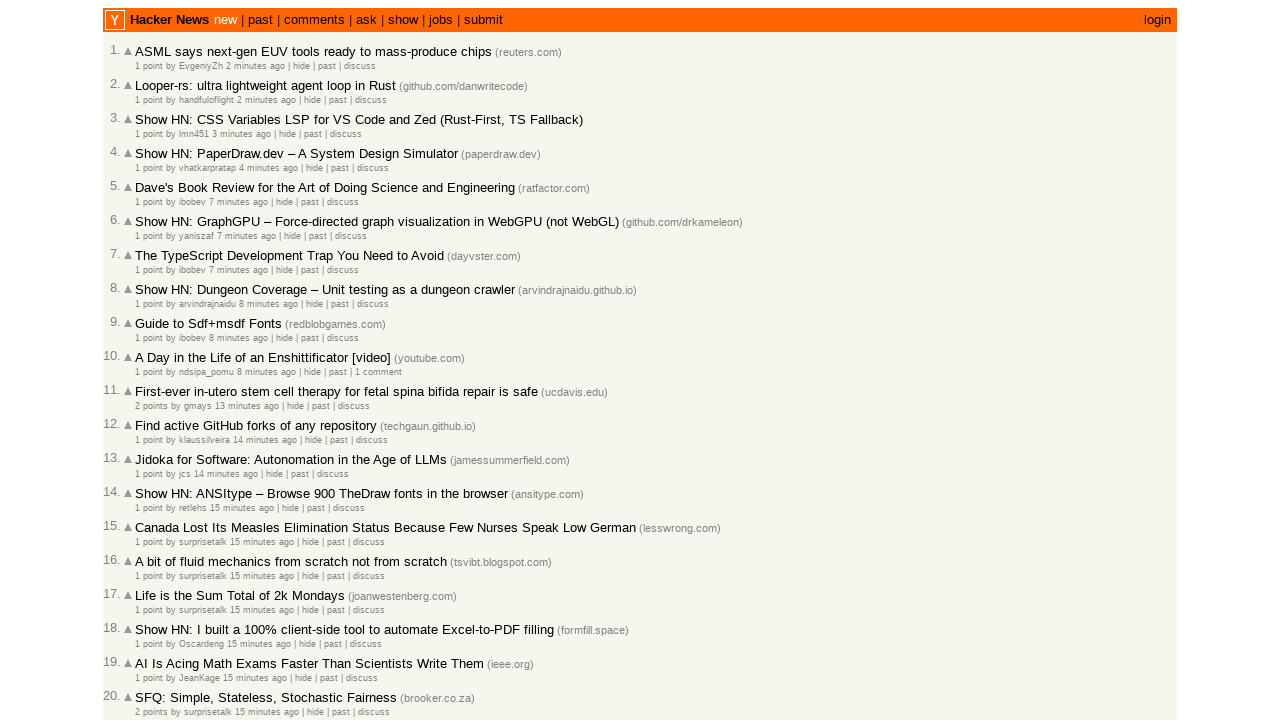

Retrieved title attribute from age element (article 20)
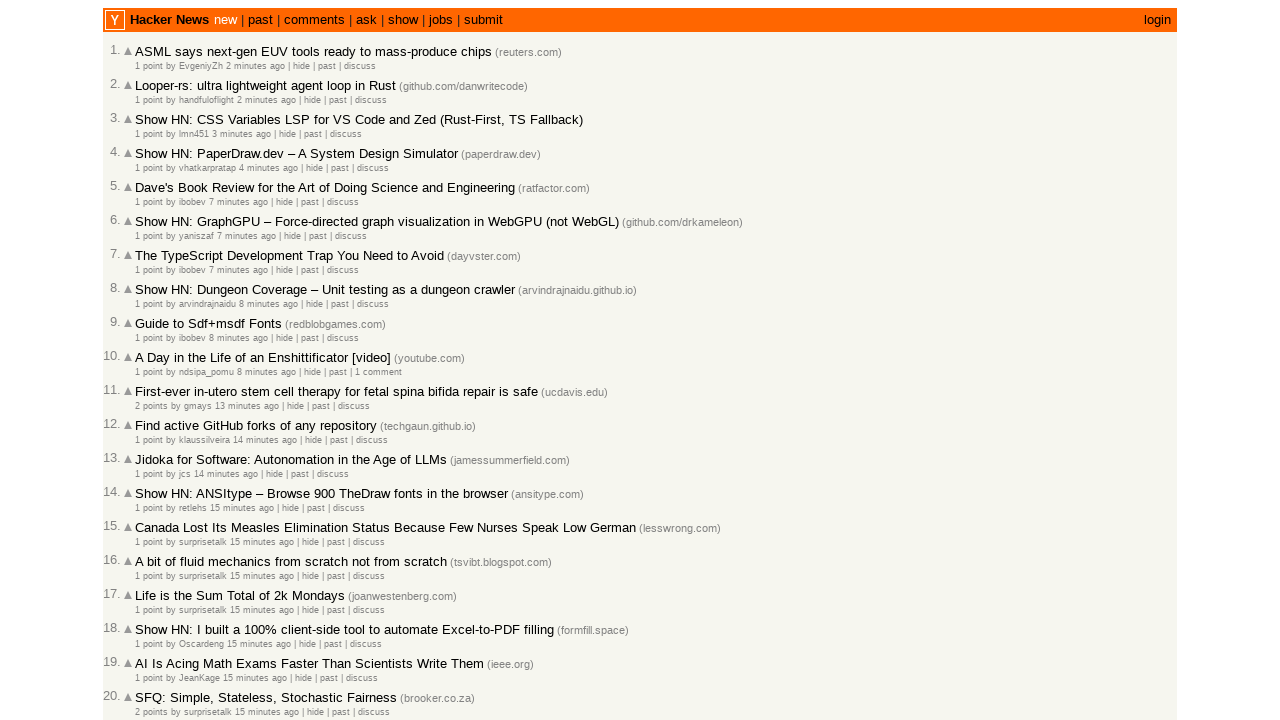

Extracted timestamp: 2026-03-02T14:52:43
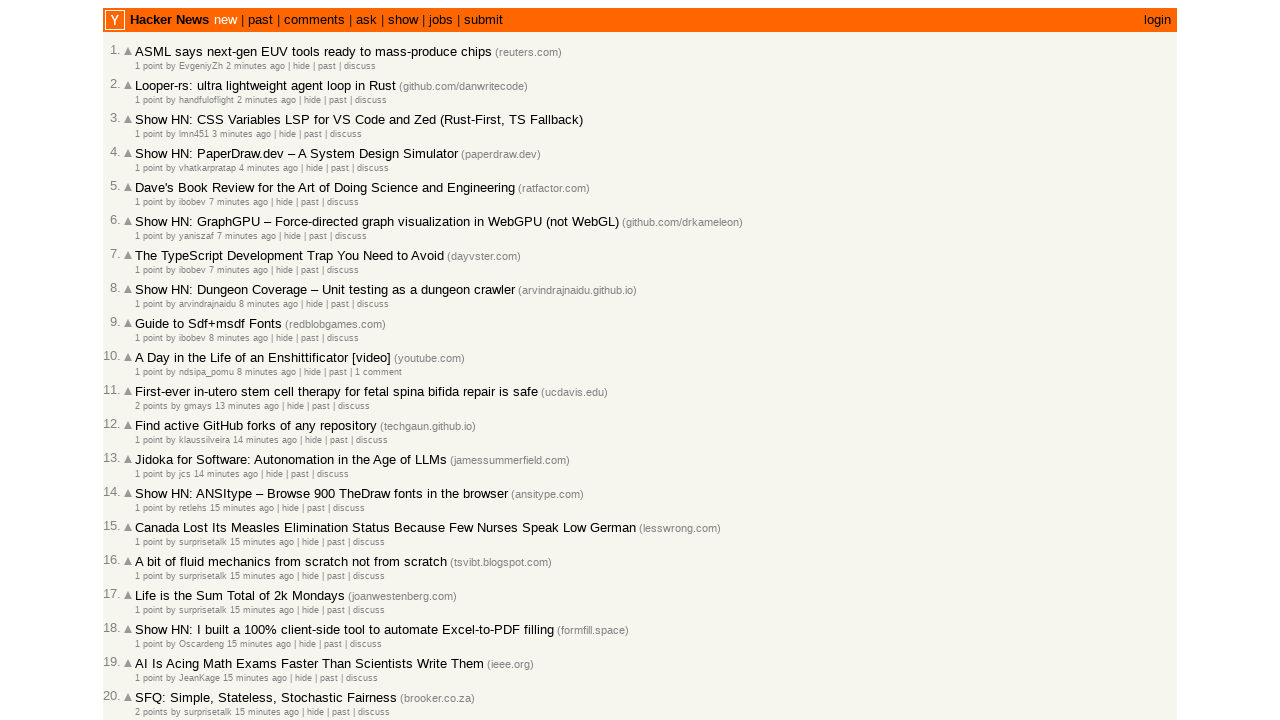

Verified chronological order: 2026-03-02T14:52:44 >= 2026-03-02T14:52:43
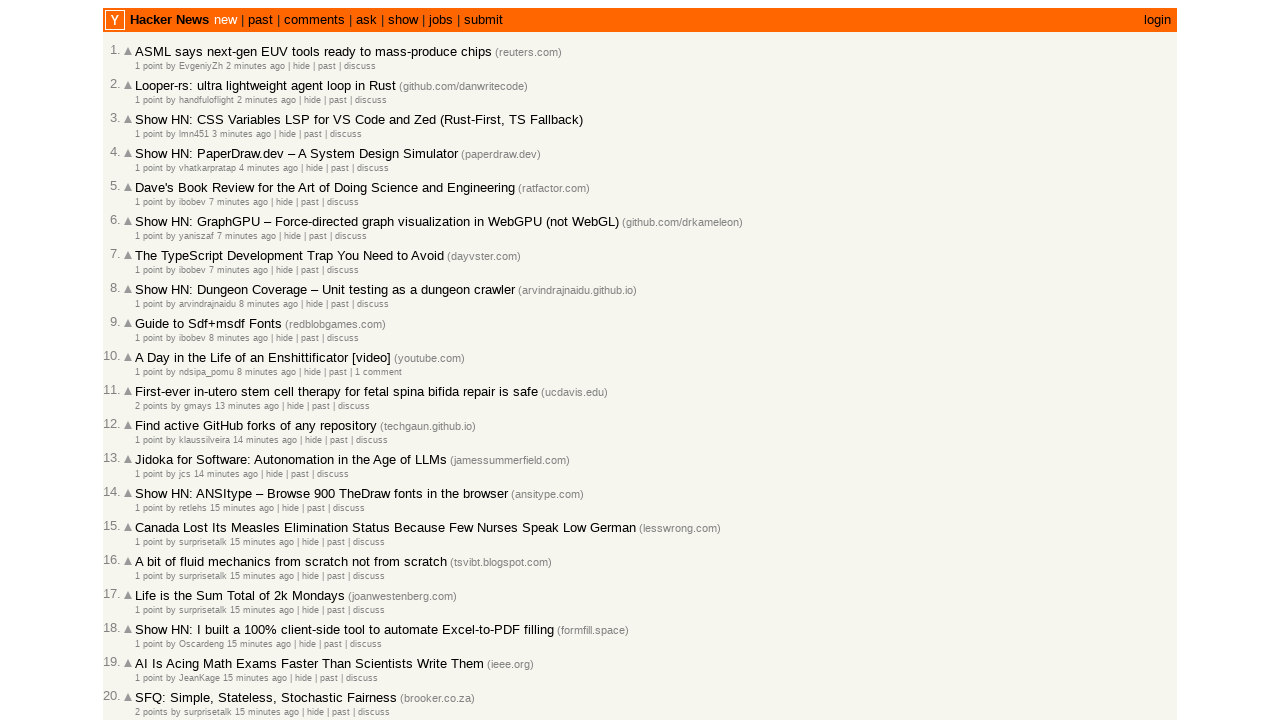

Retrieved title attribute from age element (article 21)
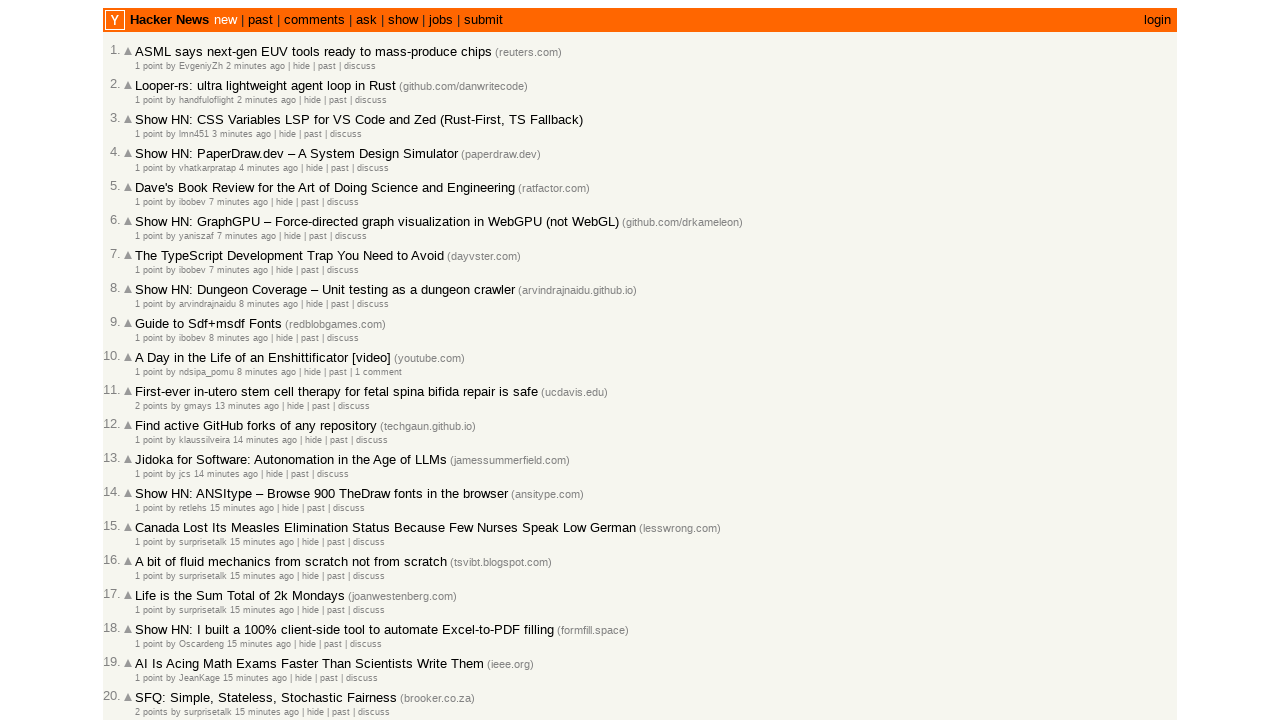

Extracted timestamp: 2026-03-02T14:51:08
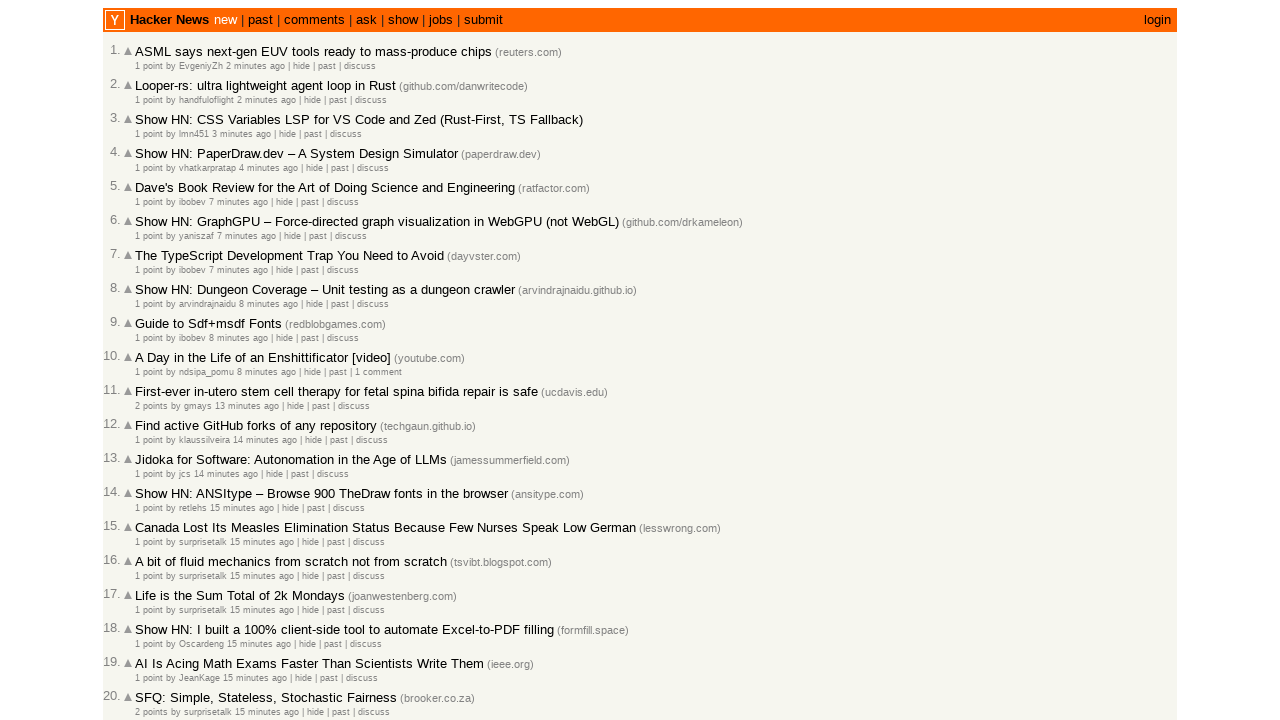

Verified chronological order: 2026-03-02T14:52:43 >= 2026-03-02T14:51:08
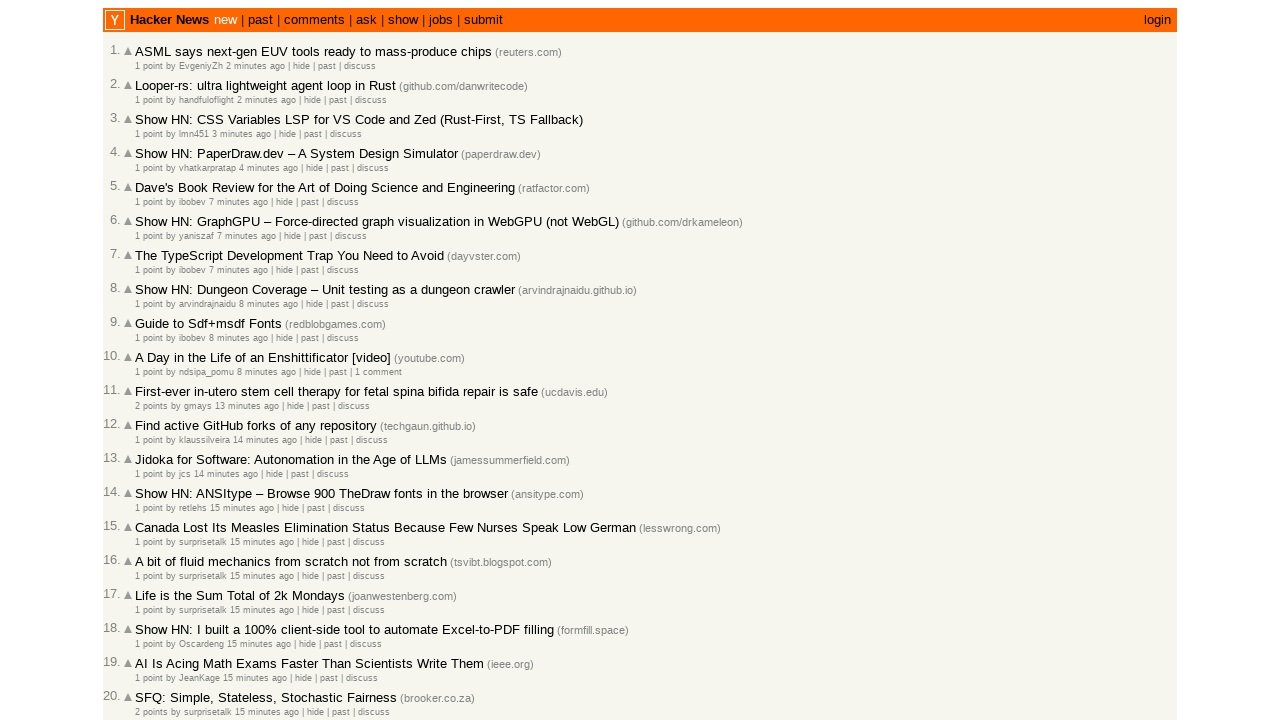

Retrieved title attribute from age element (article 22)
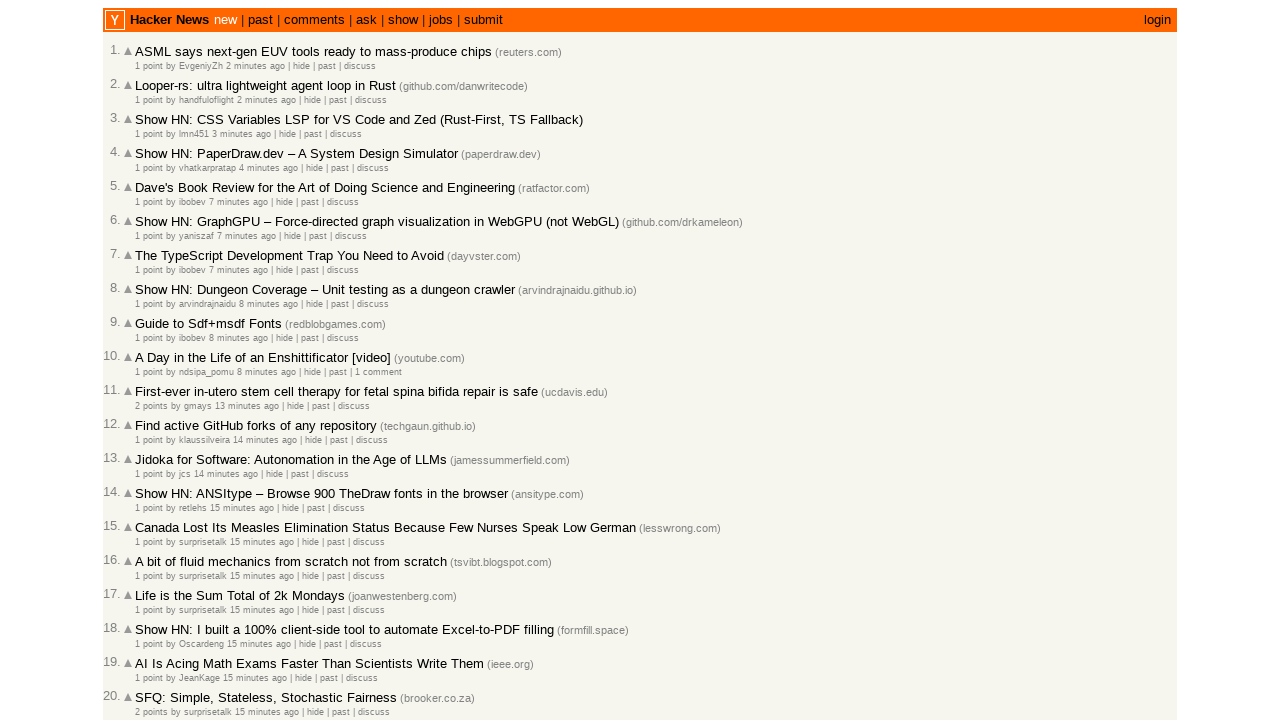

Extracted timestamp: 2026-03-02T14:50:45
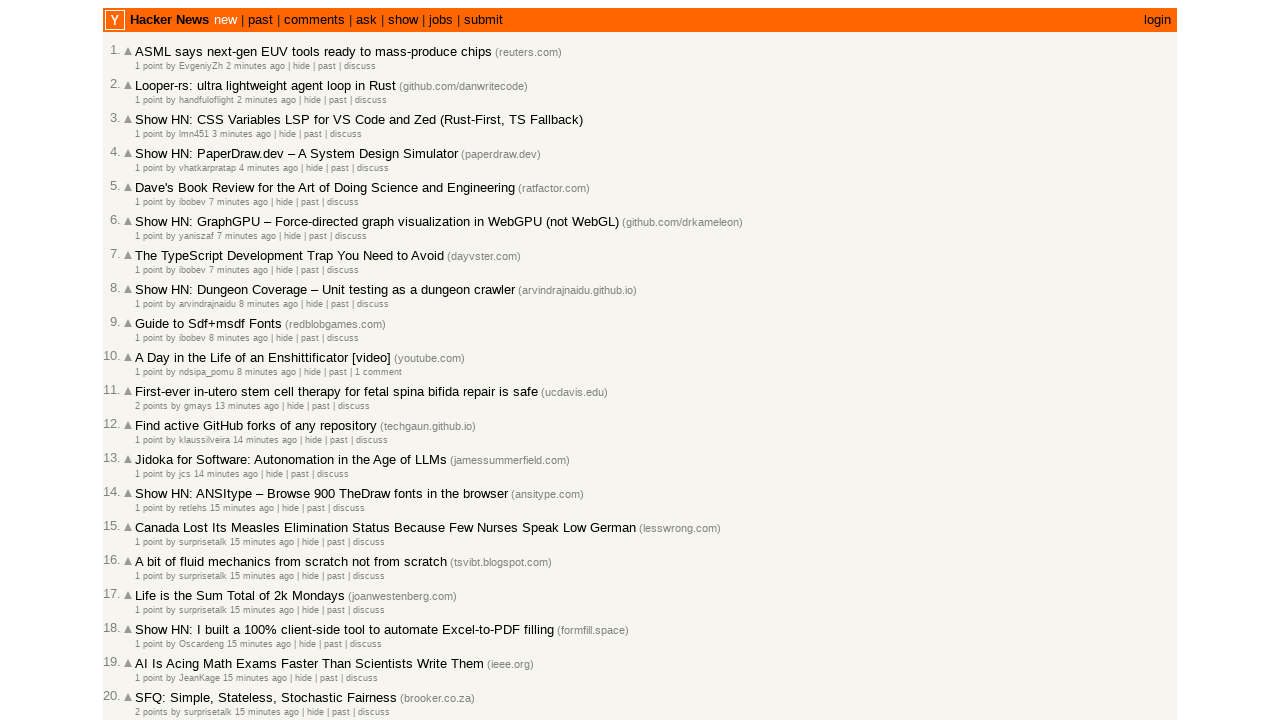

Verified chronological order: 2026-03-02T14:51:08 >= 2026-03-02T14:50:45
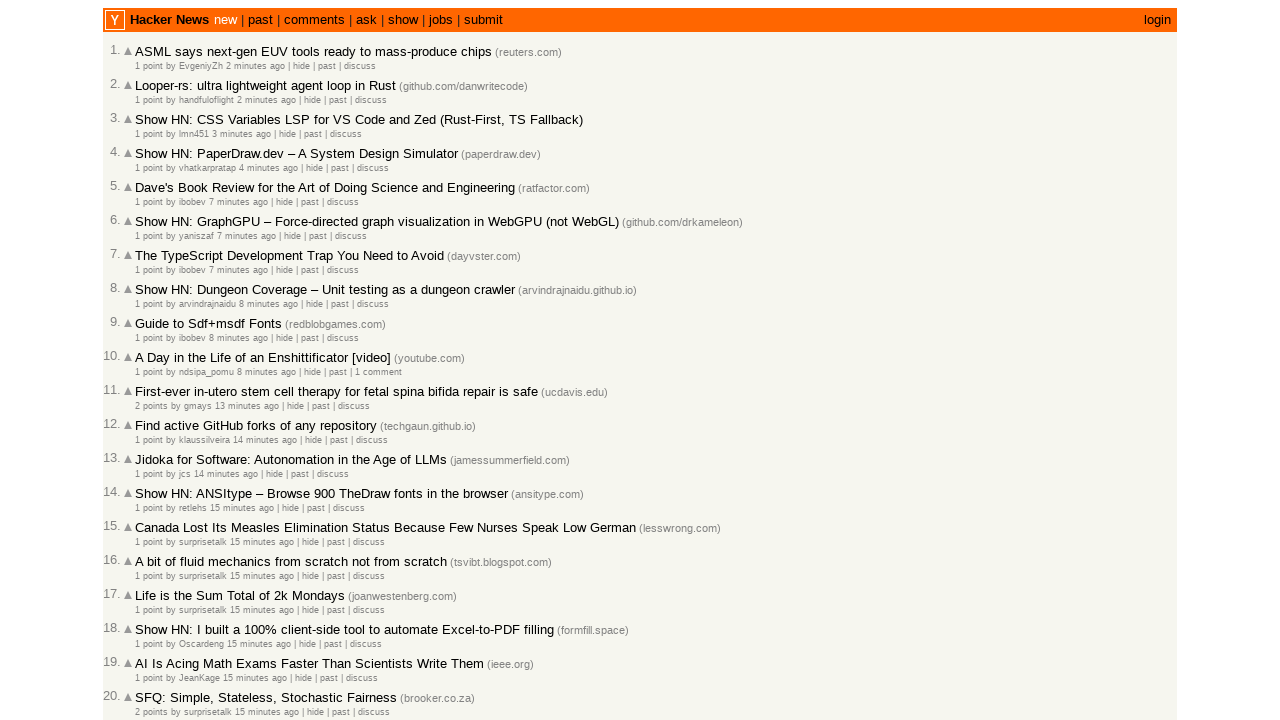

Retrieved title attribute from age element (article 23)
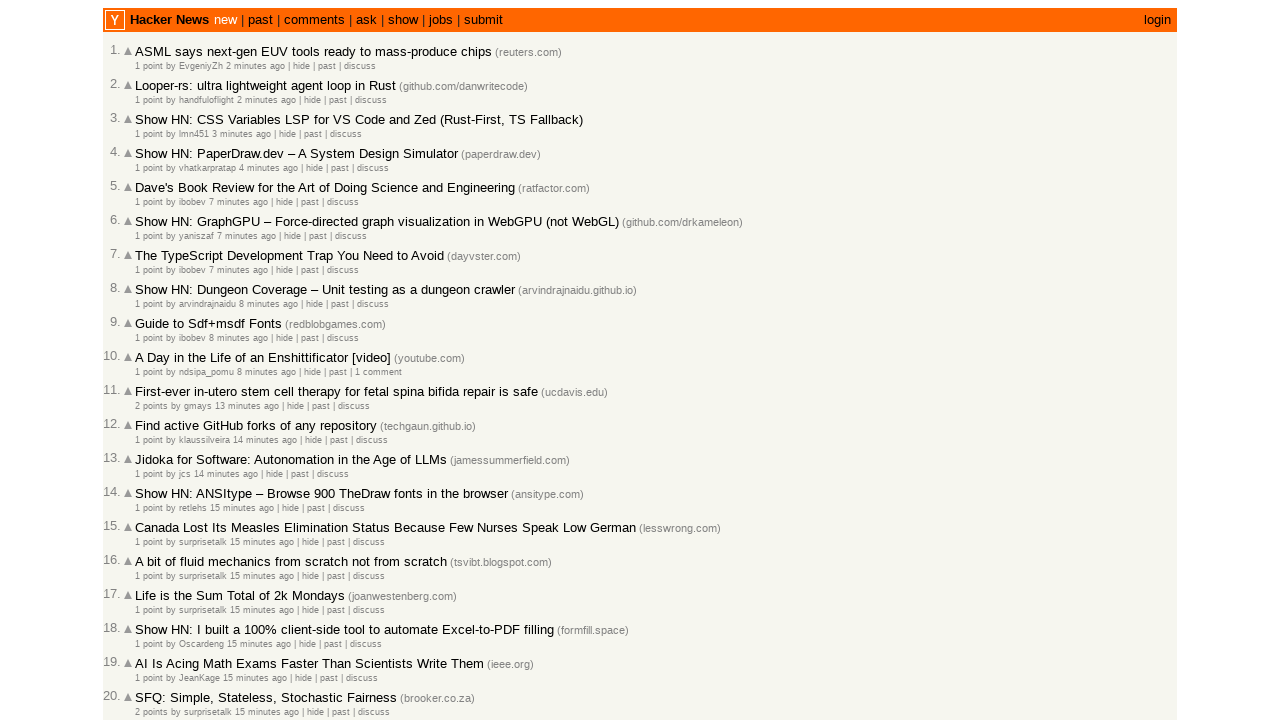

Extracted timestamp: 2026-03-02T14:50:07
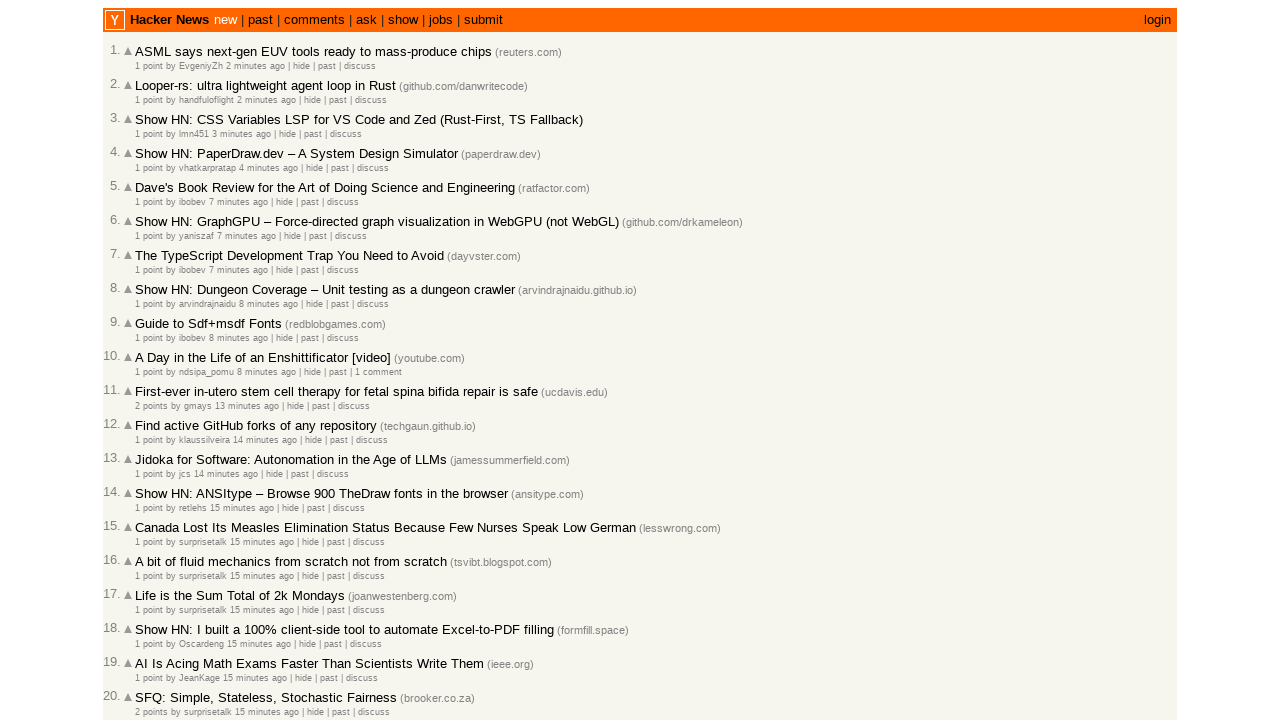

Verified chronological order: 2026-03-02T14:50:45 >= 2026-03-02T14:50:07
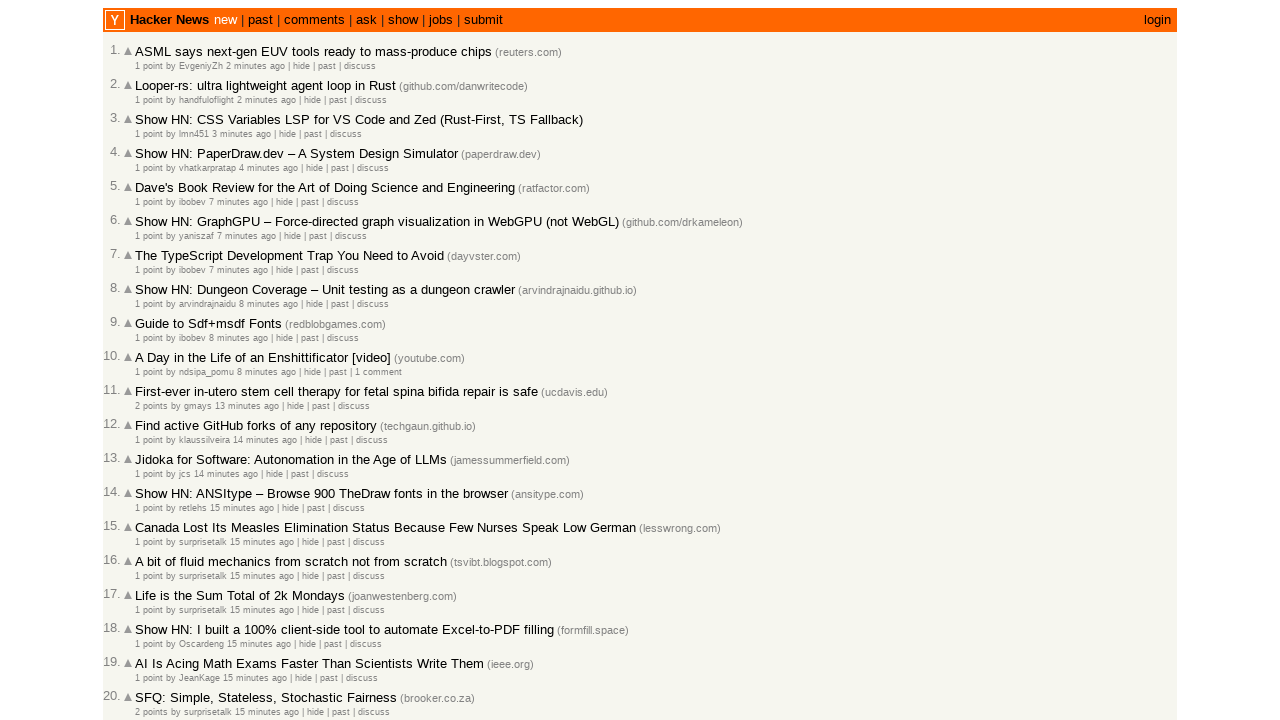

Retrieved title attribute from age element (article 24)
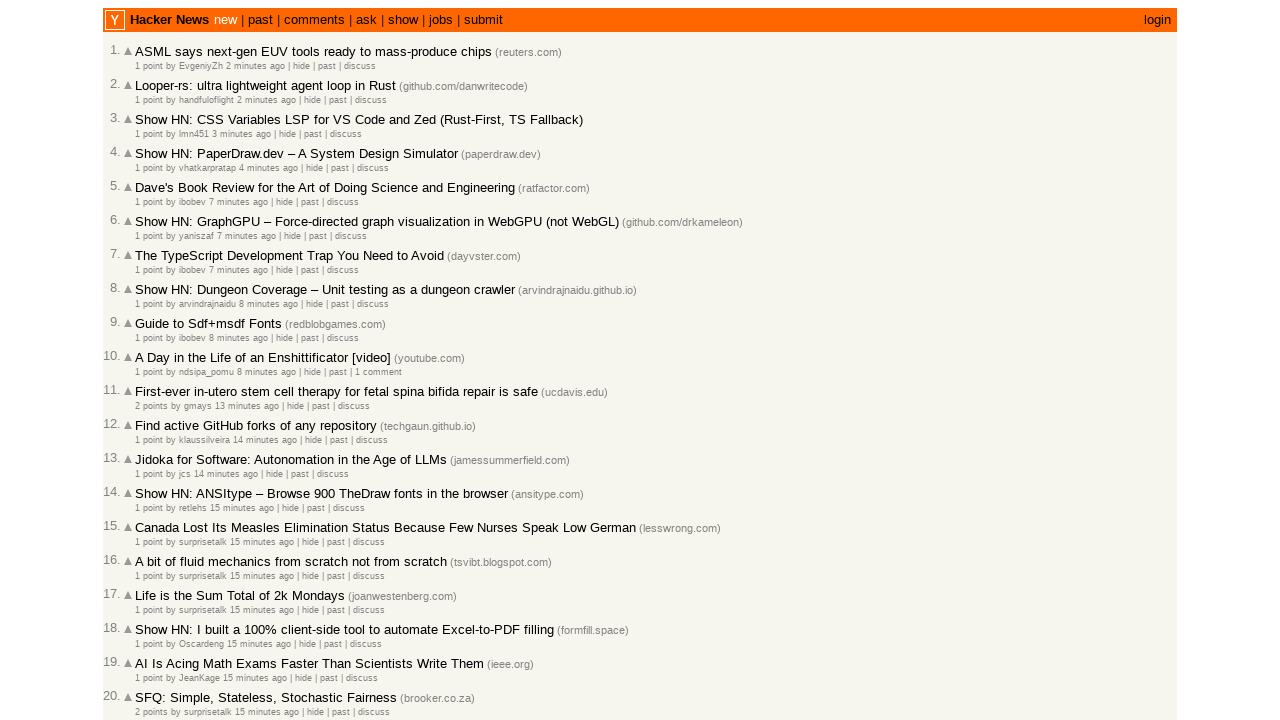

Extracted timestamp: 2026-03-02T14:50:01
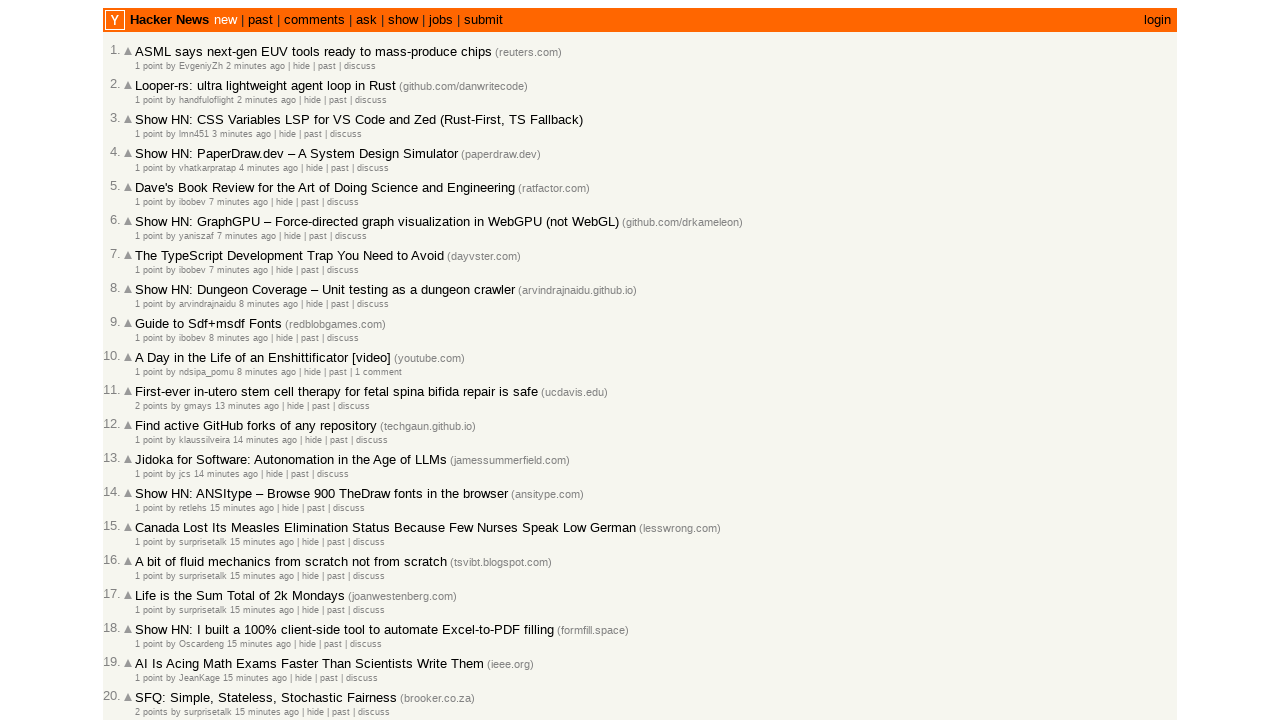

Verified chronological order: 2026-03-02T14:50:07 >= 2026-03-02T14:50:01
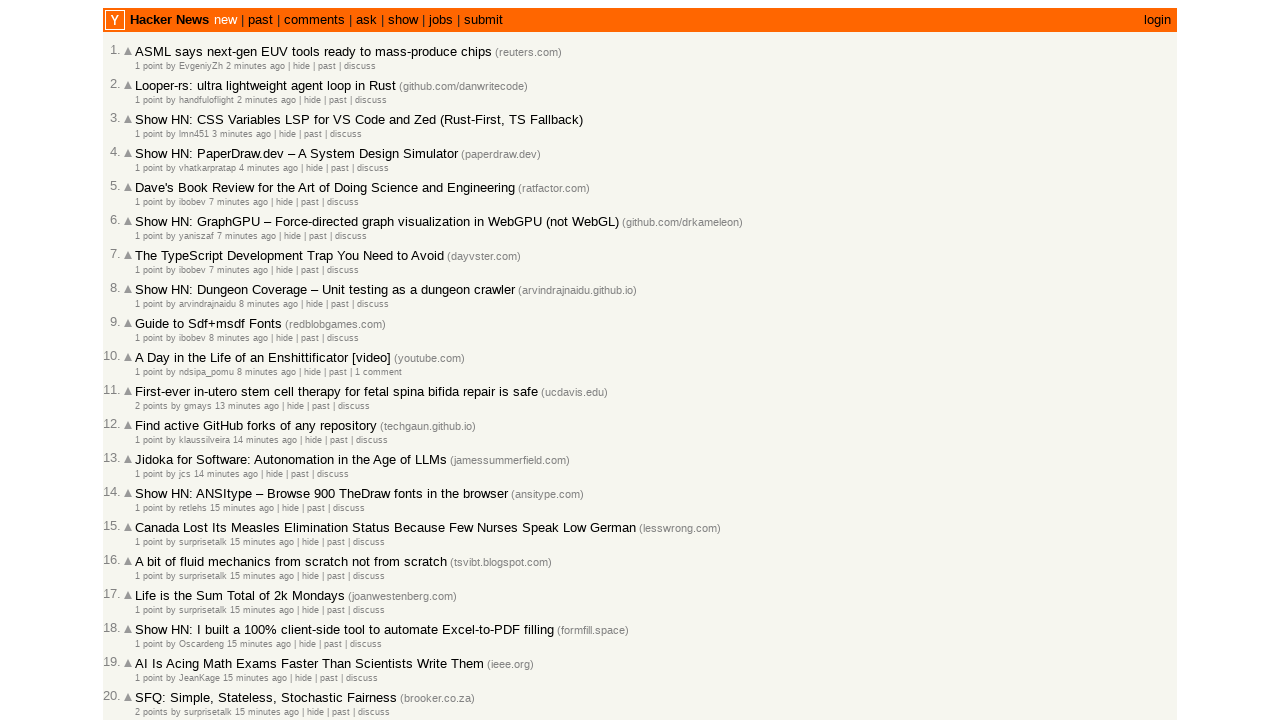

Retrieved title attribute from age element (article 25)
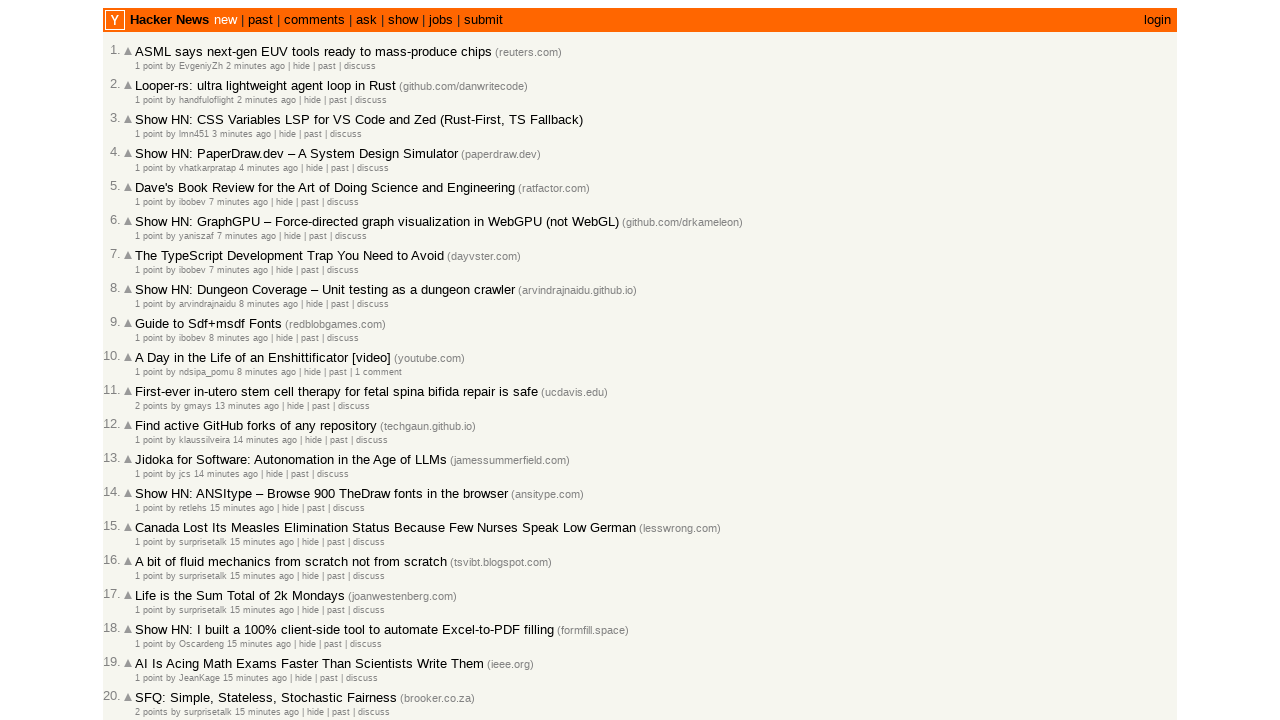

Extracted timestamp: 2026-03-02T14:49:15
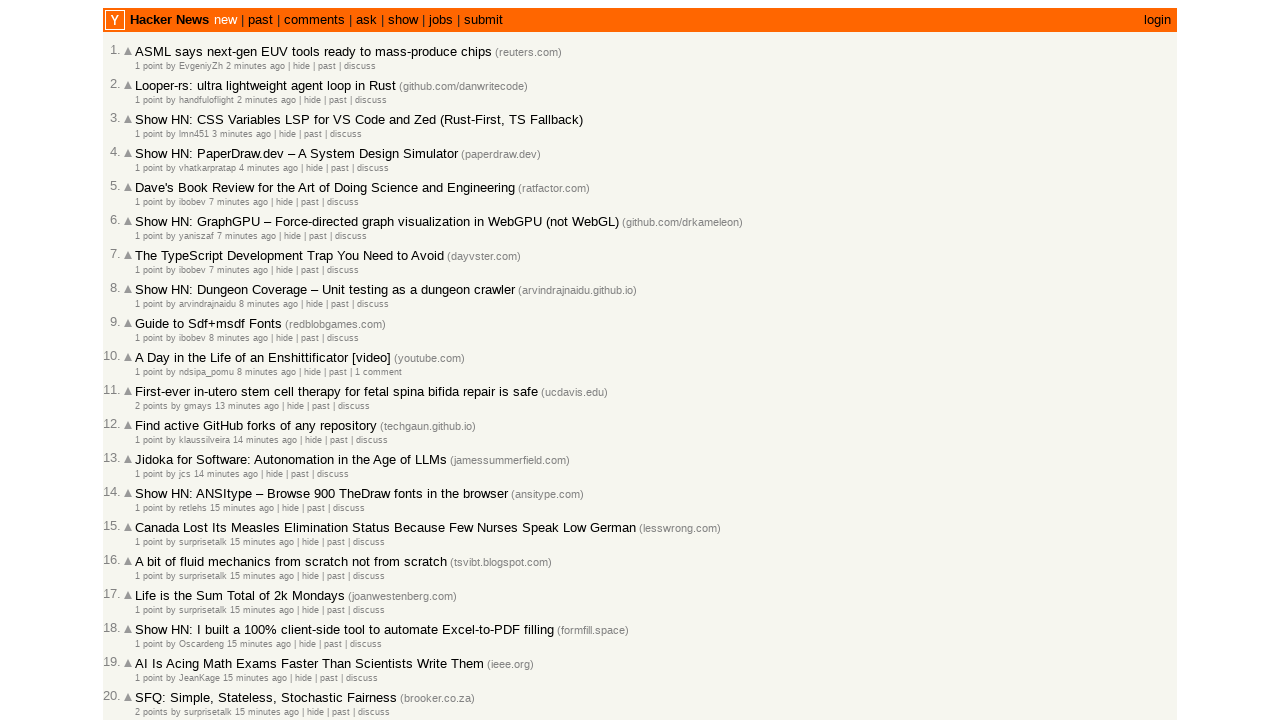

Verified chronological order: 2026-03-02T14:50:01 >= 2026-03-02T14:49:15
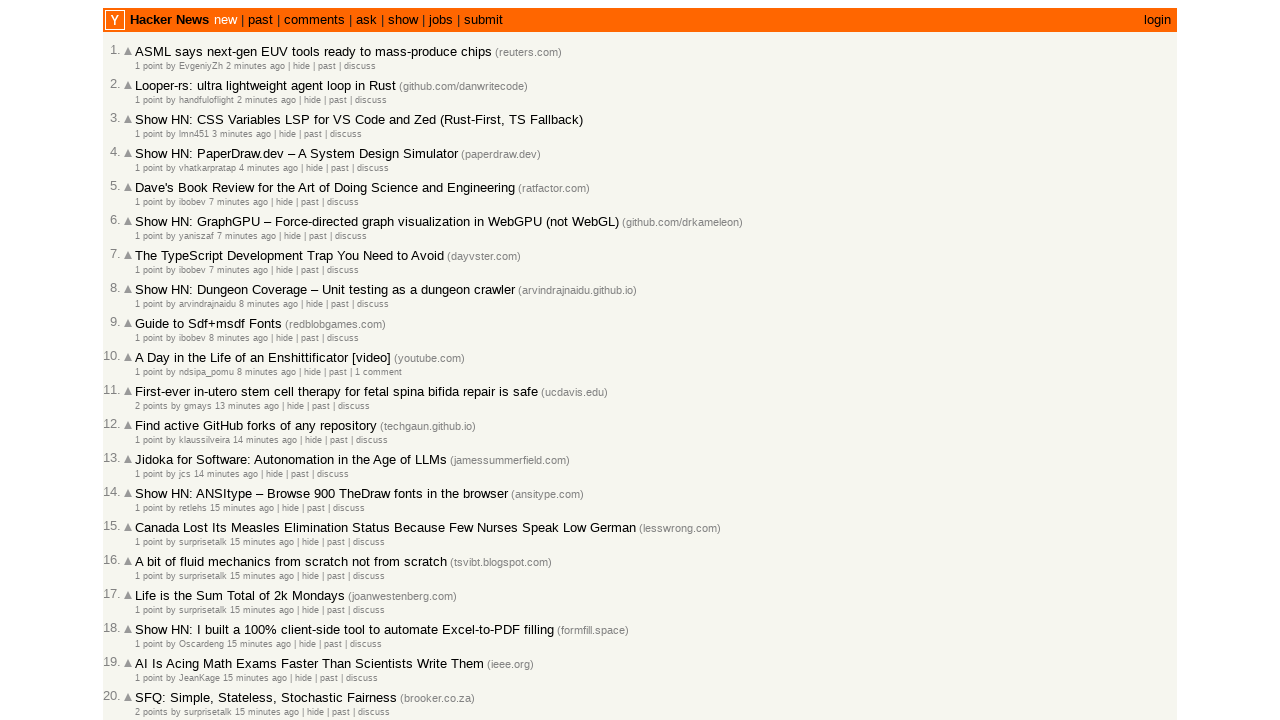

Retrieved title attribute from age element (article 26)
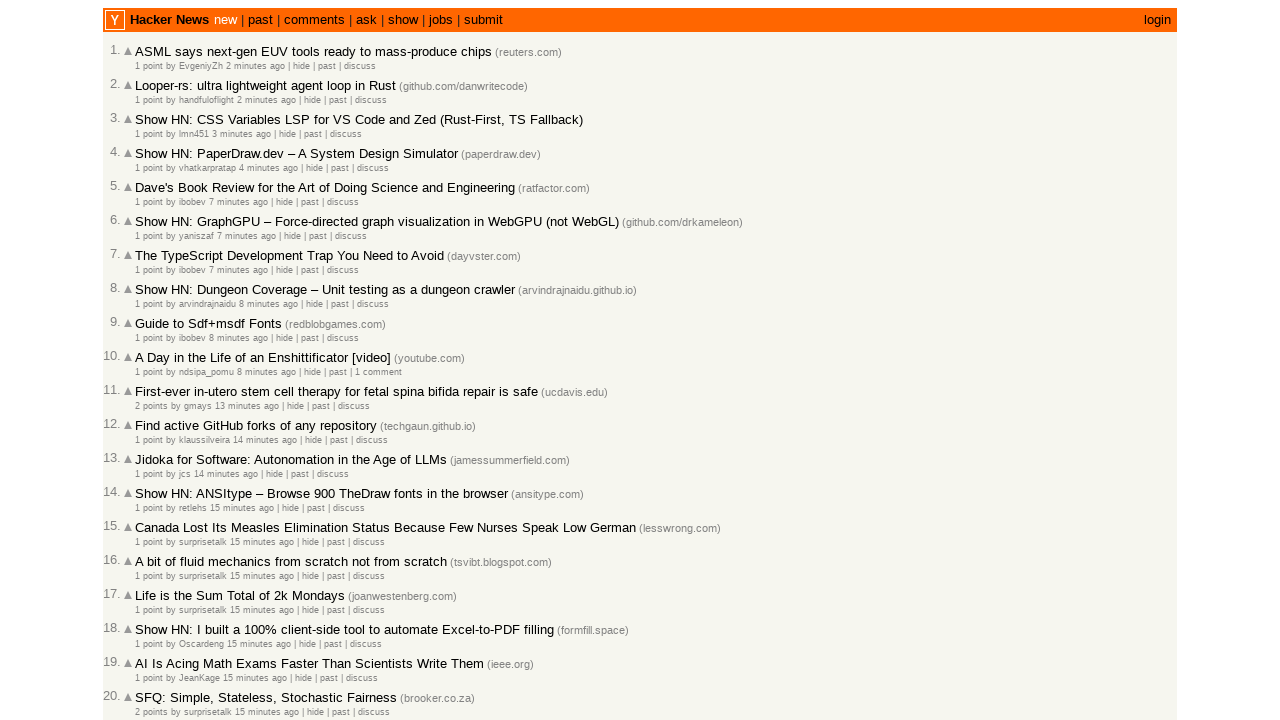

Extracted timestamp: 2026-03-02T14:48:59
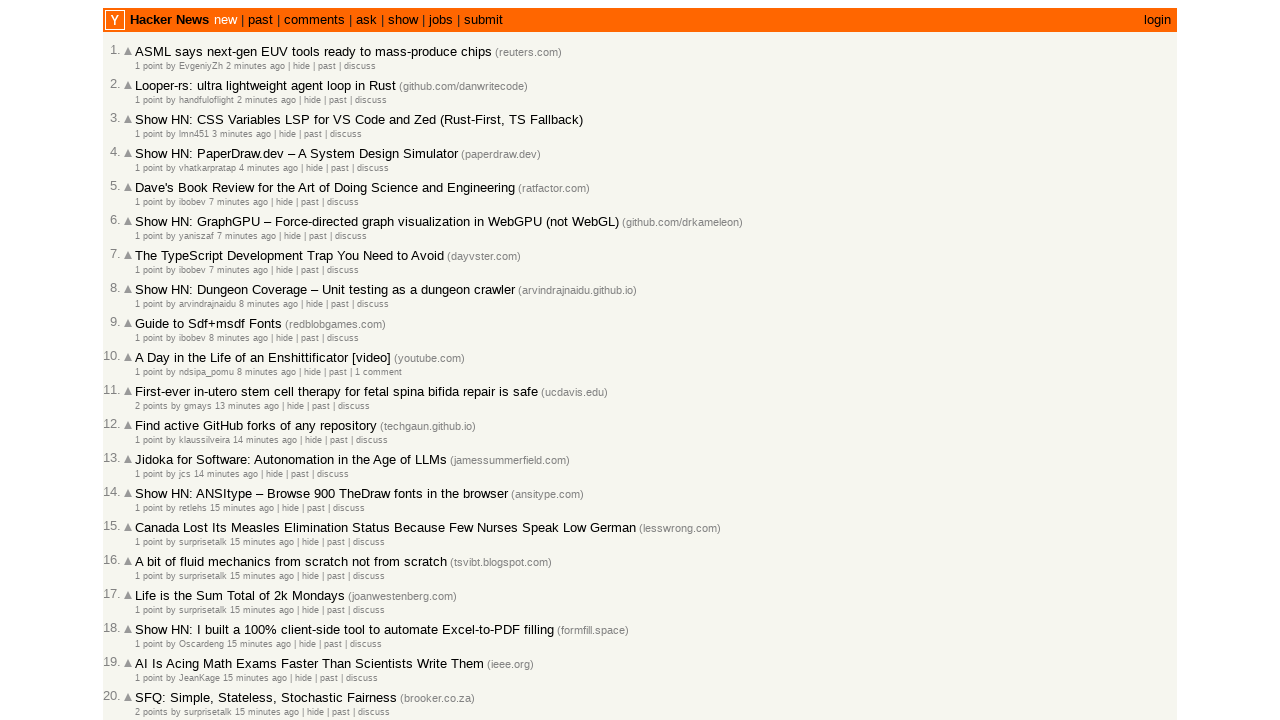

Verified chronological order: 2026-03-02T14:49:15 >= 2026-03-02T14:48:59
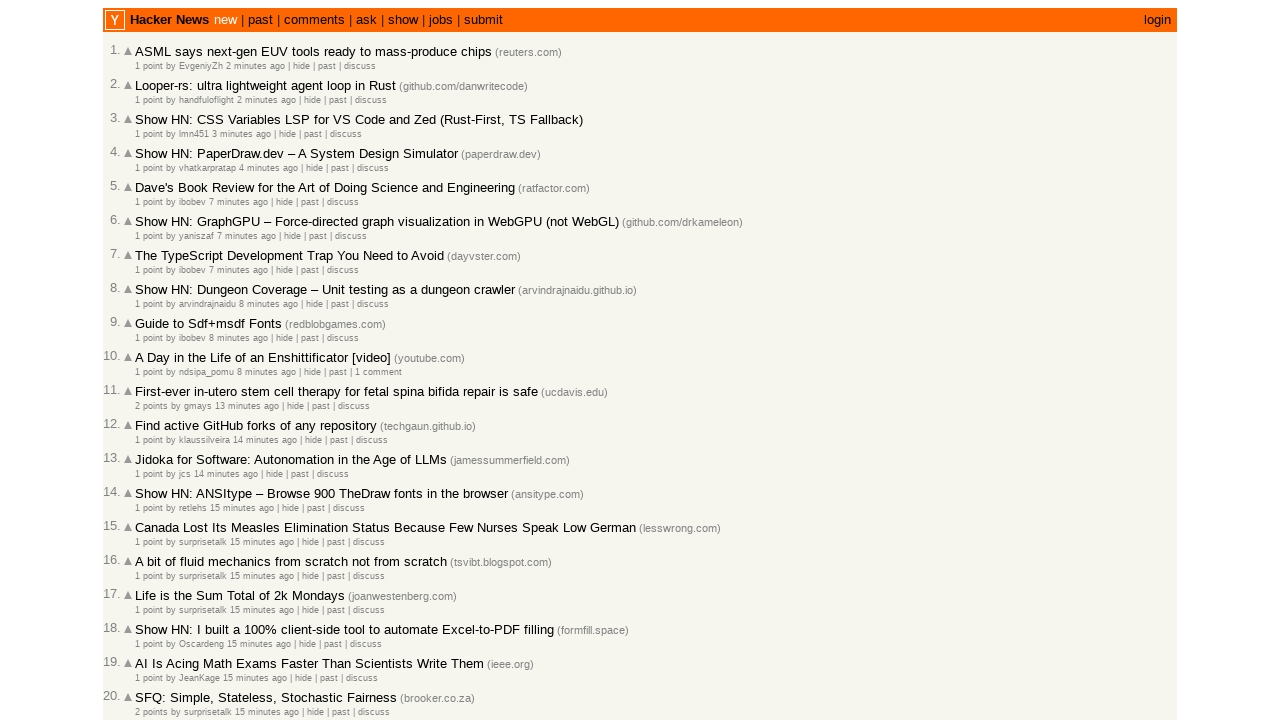

Retrieved title attribute from age element (article 27)
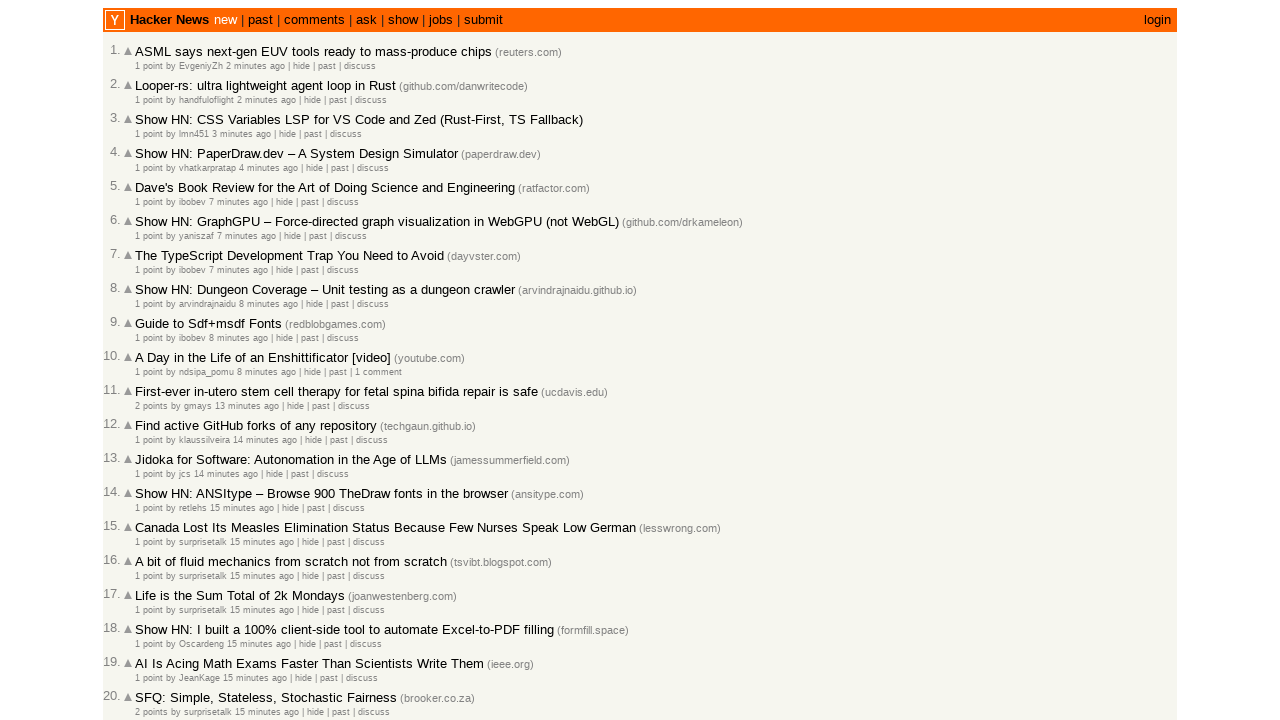

Extracted timestamp: 2026-03-02T14:48:50
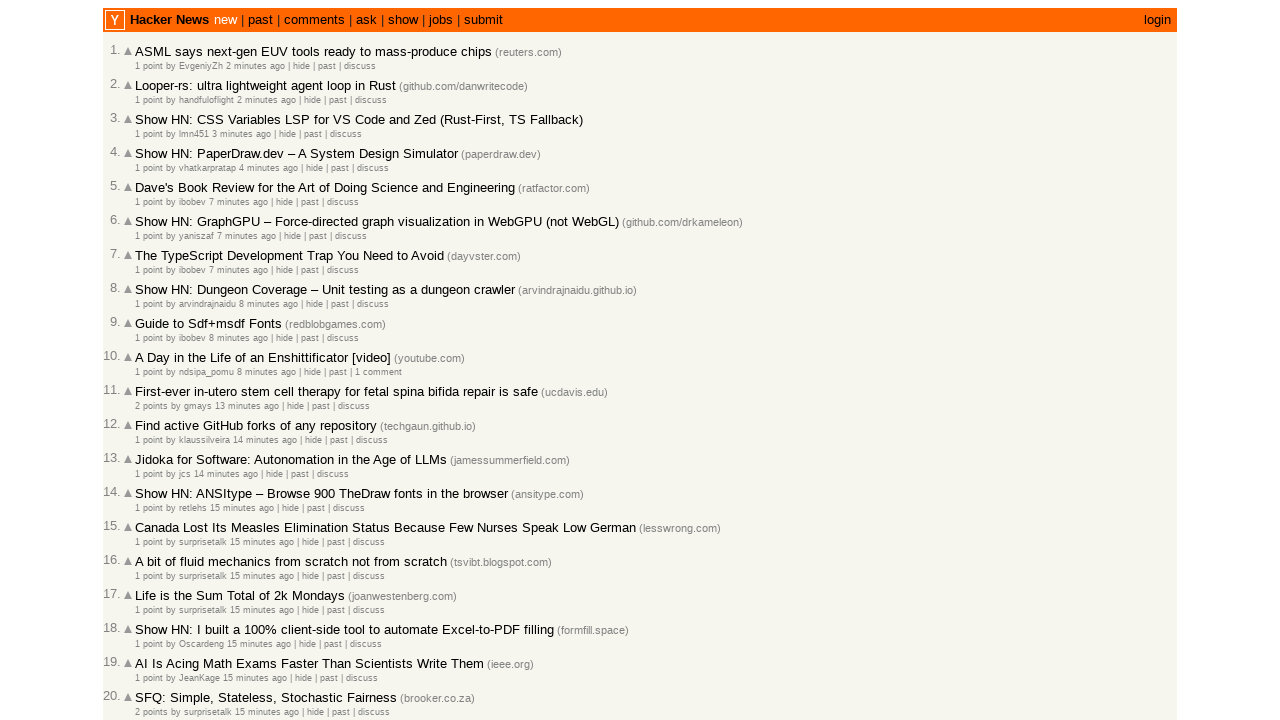

Verified chronological order: 2026-03-02T14:48:59 >= 2026-03-02T14:48:50
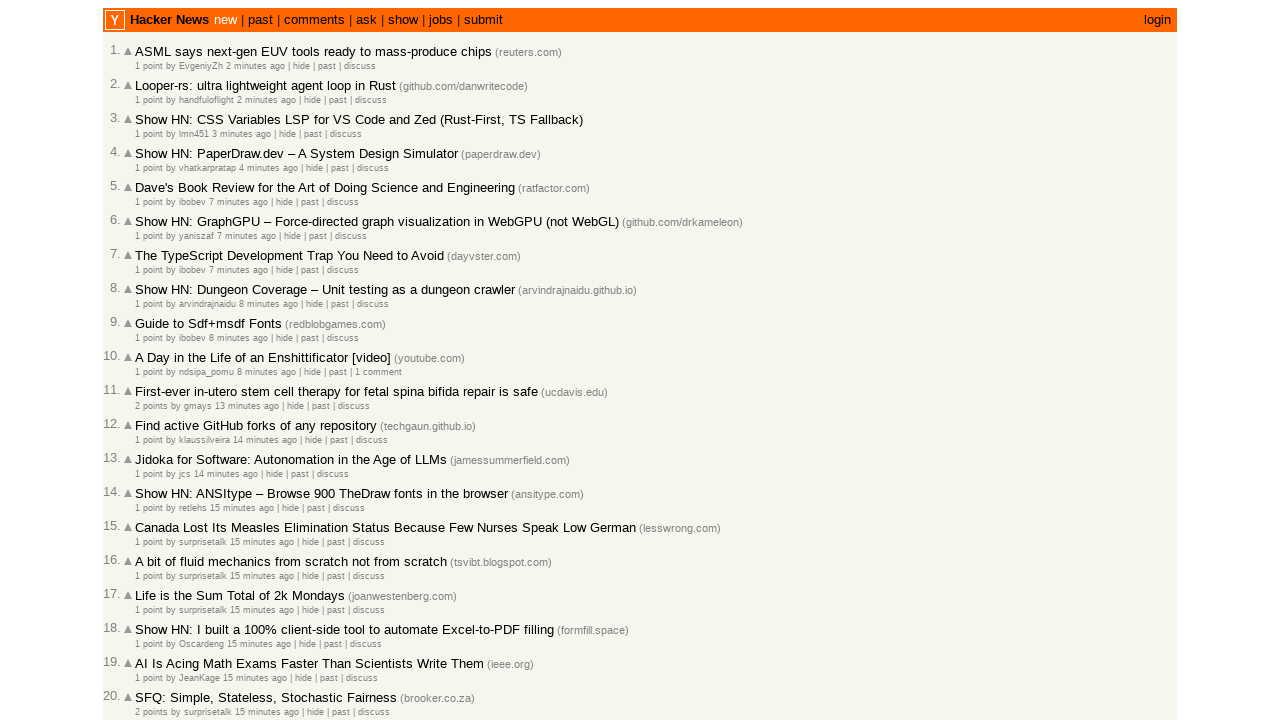

Retrieved title attribute from age element (article 28)
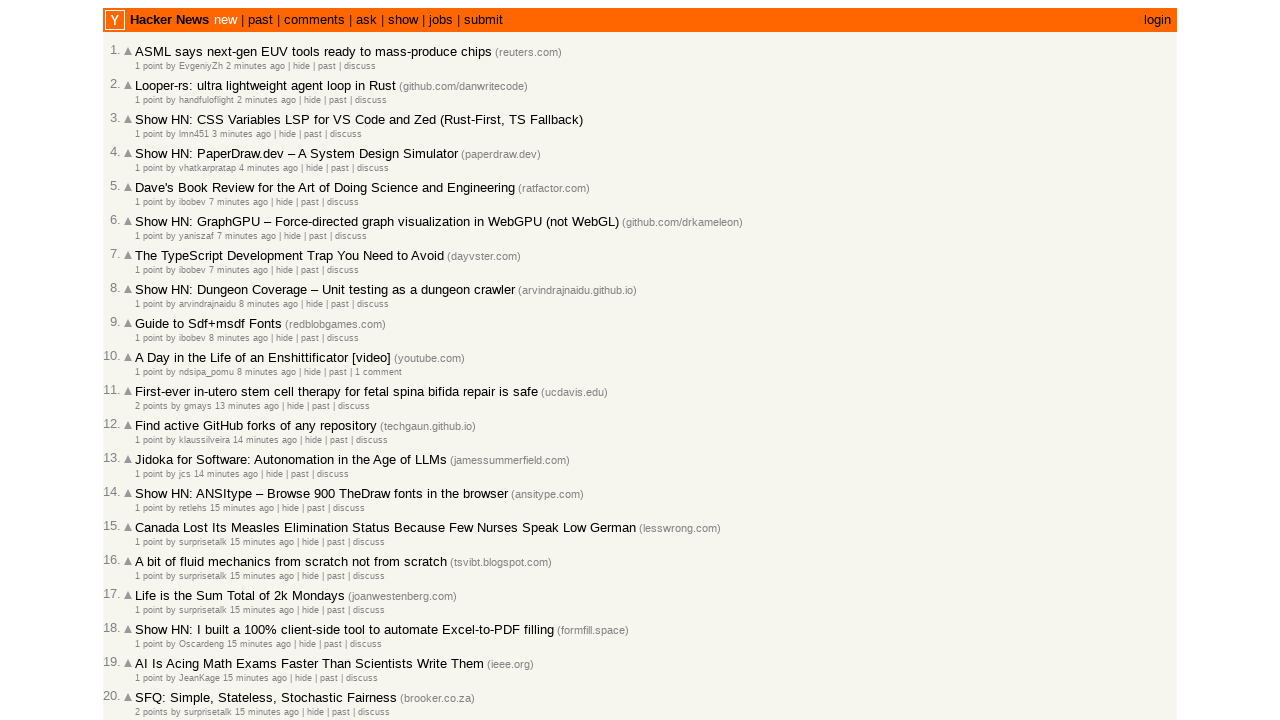

Extracted timestamp: 2026-03-02T14:47:58
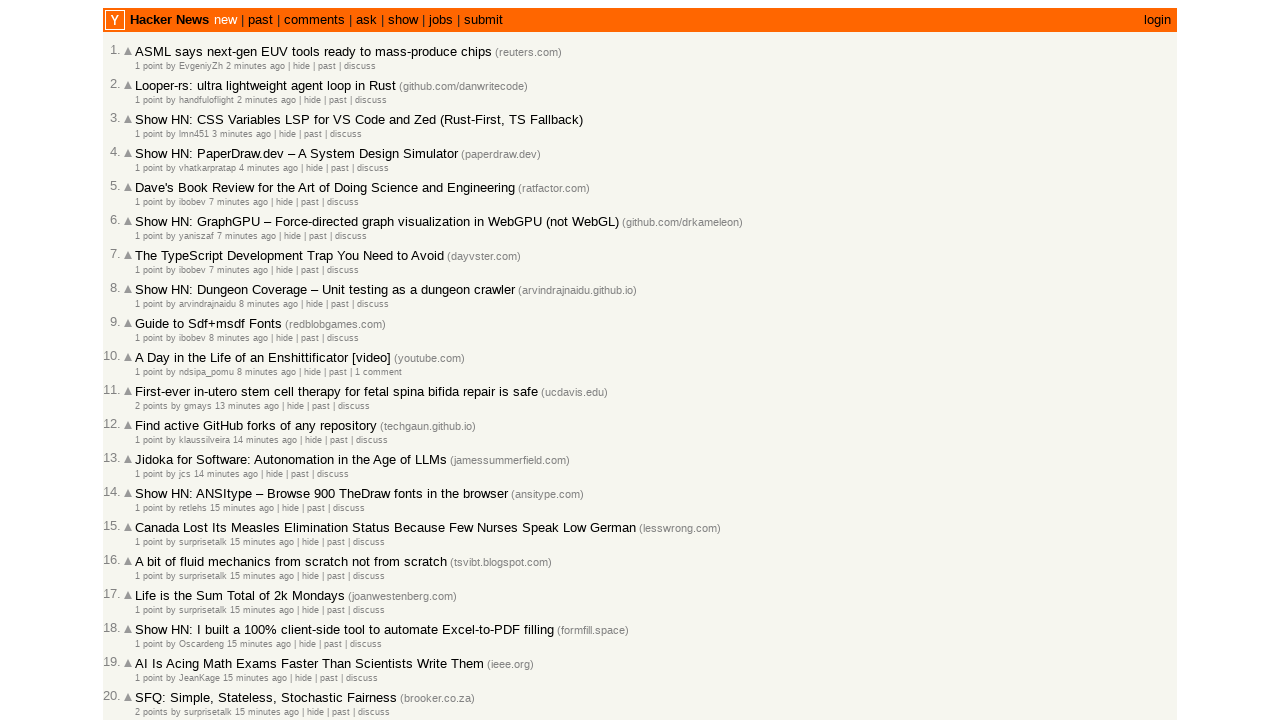

Verified chronological order: 2026-03-02T14:48:50 >= 2026-03-02T14:47:58
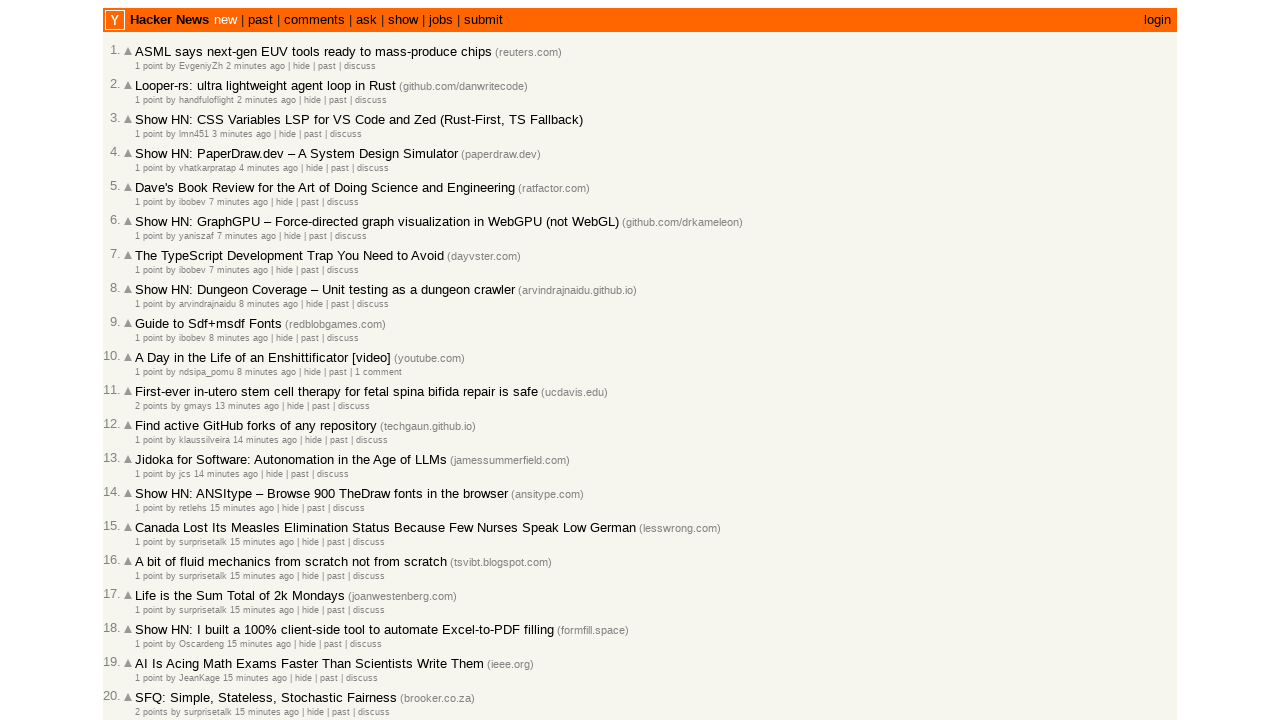

Retrieved title attribute from age element (article 29)
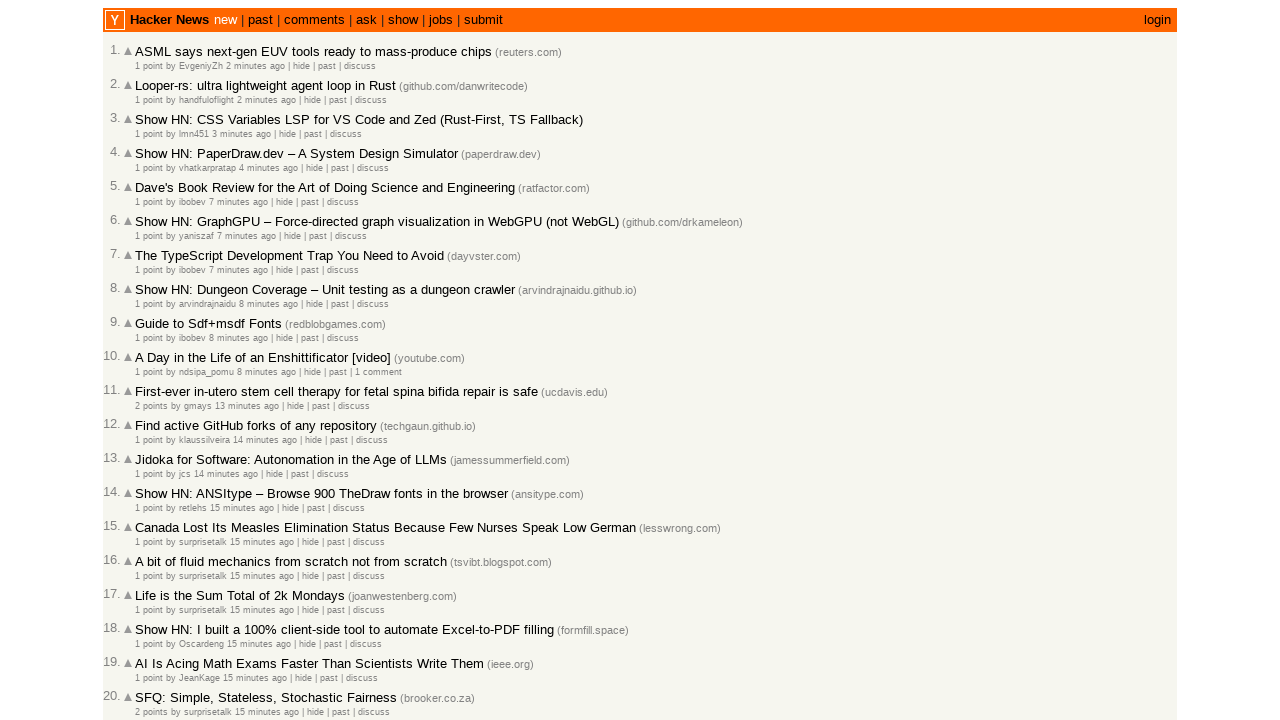

Extracted timestamp: 2026-03-02T14:47:52
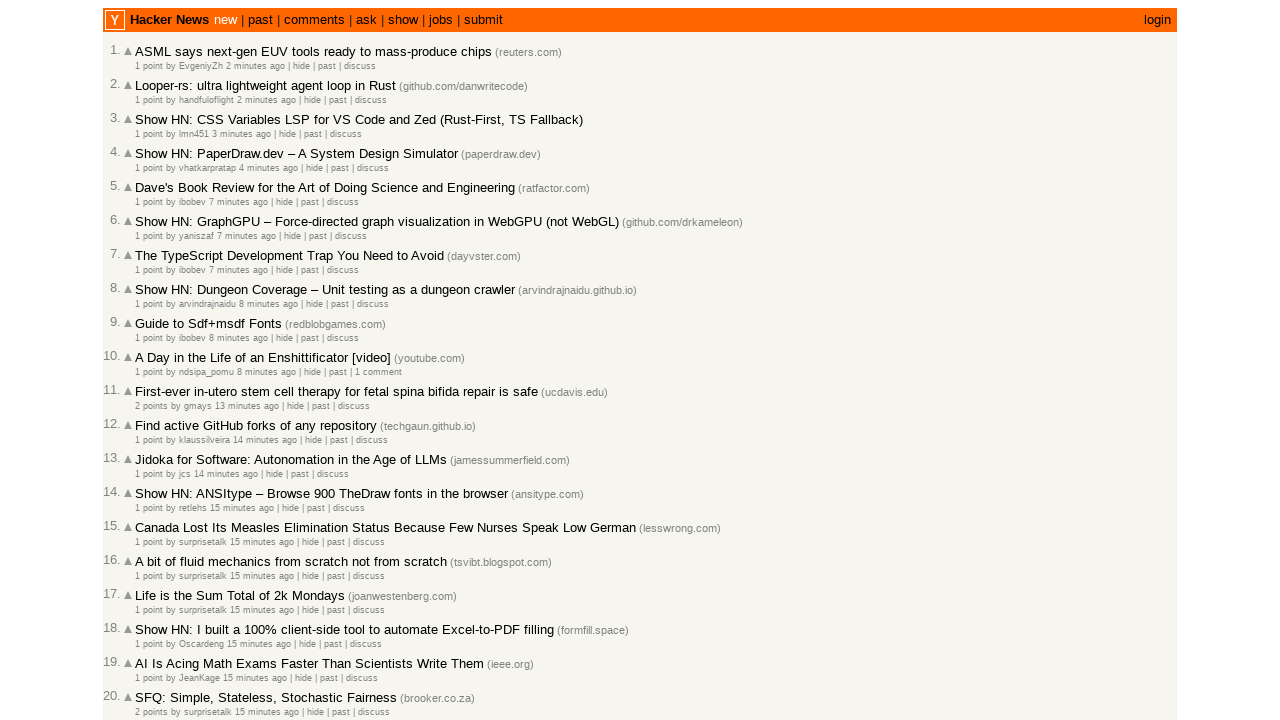

Verified chronological order: 2026-03-02T14:47:58 >= 2026-03-02T14:47:52
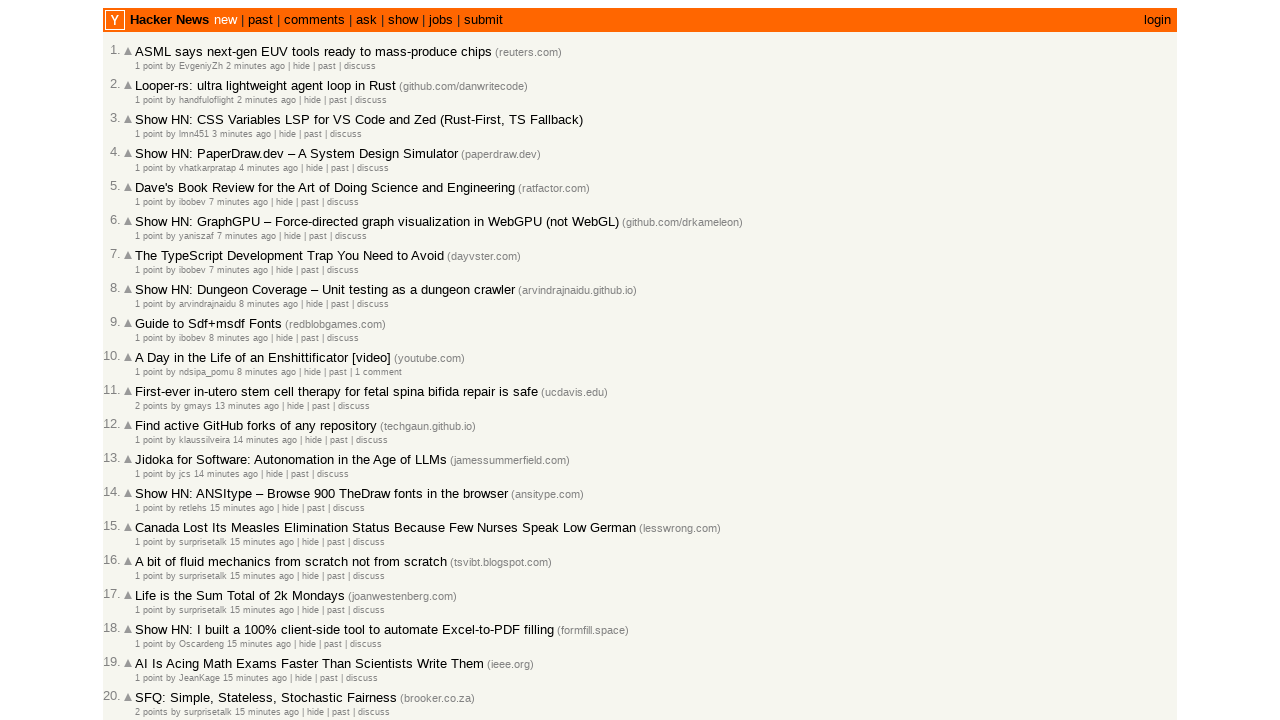

Retrieved title attribute from age element (article 30)
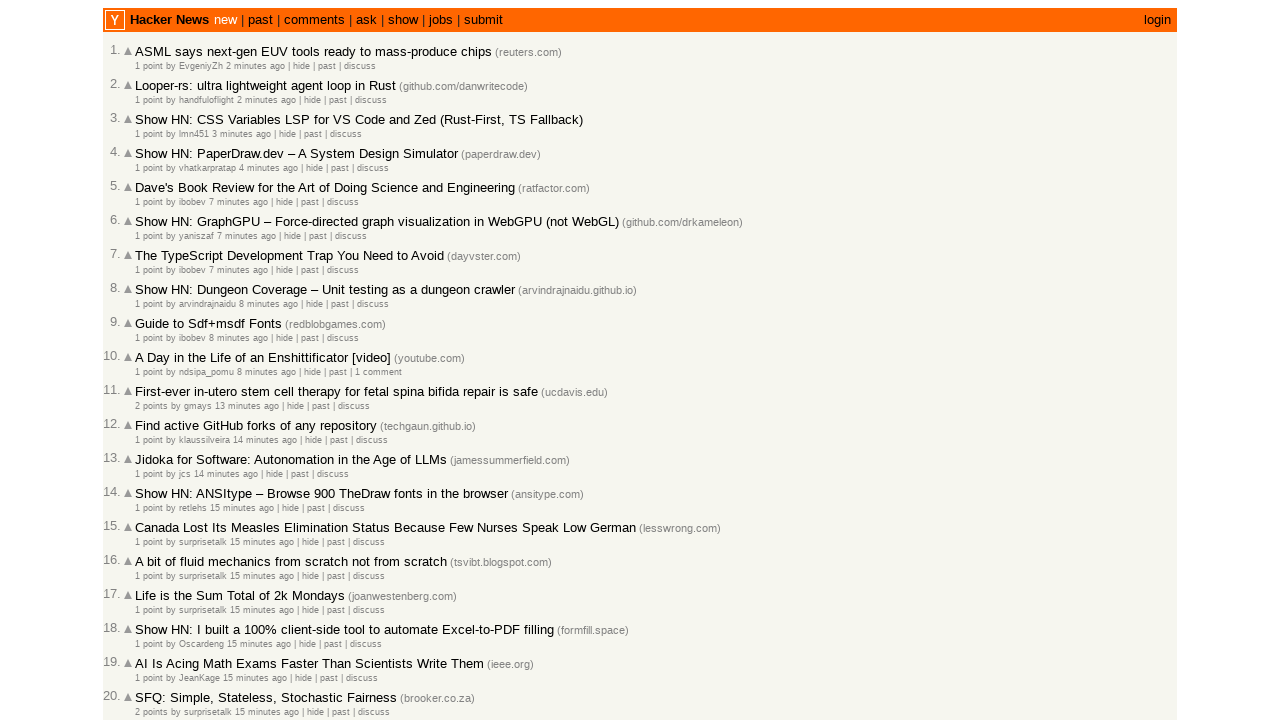

Extracted timestamp: 2026-03-02T14:46:33
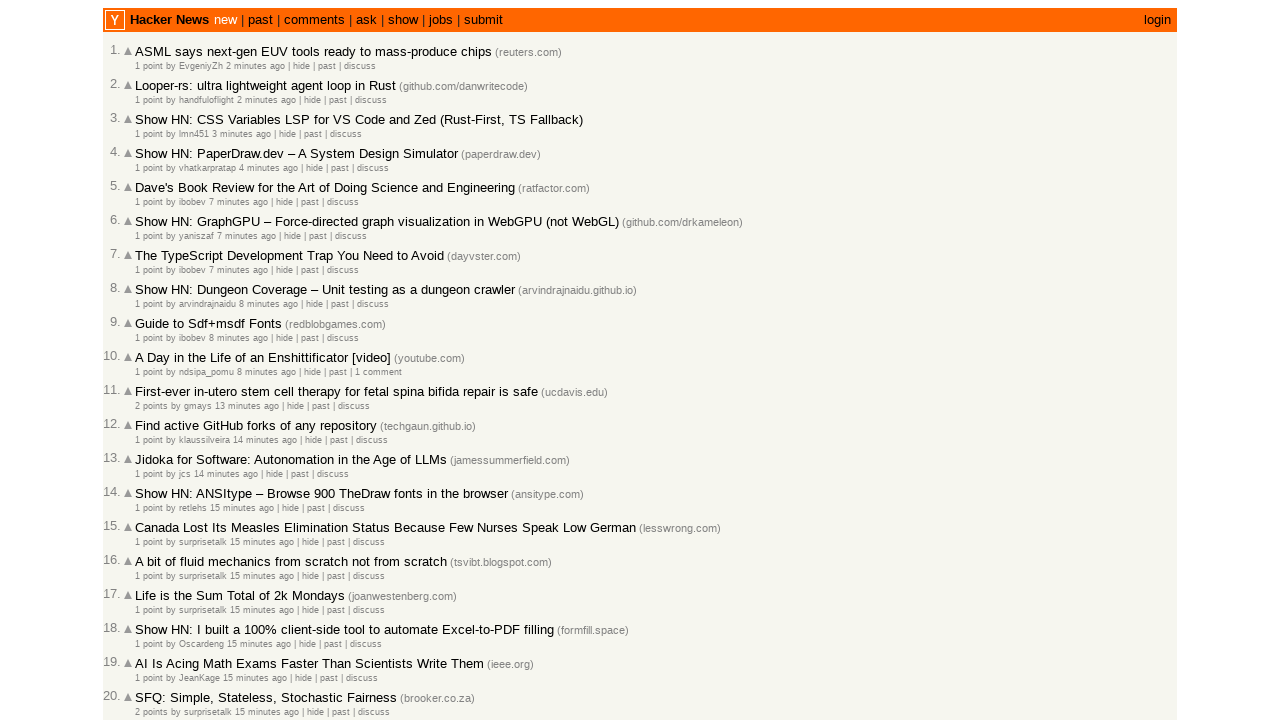

Verified chronological order: 2026-03-02T14:47:52 >= 2026-03-02T14:46:33
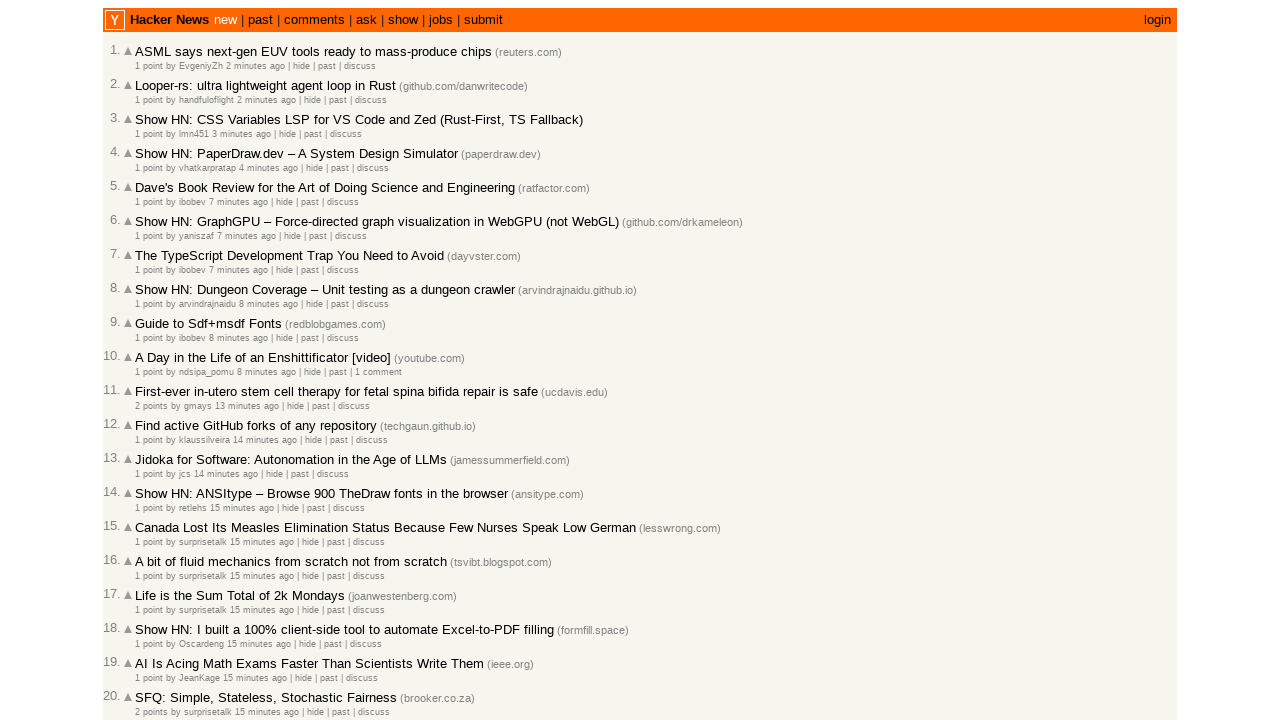

Clicked 'More' link to load next page (30/100 articles checked) at (149, 616) on .morelink
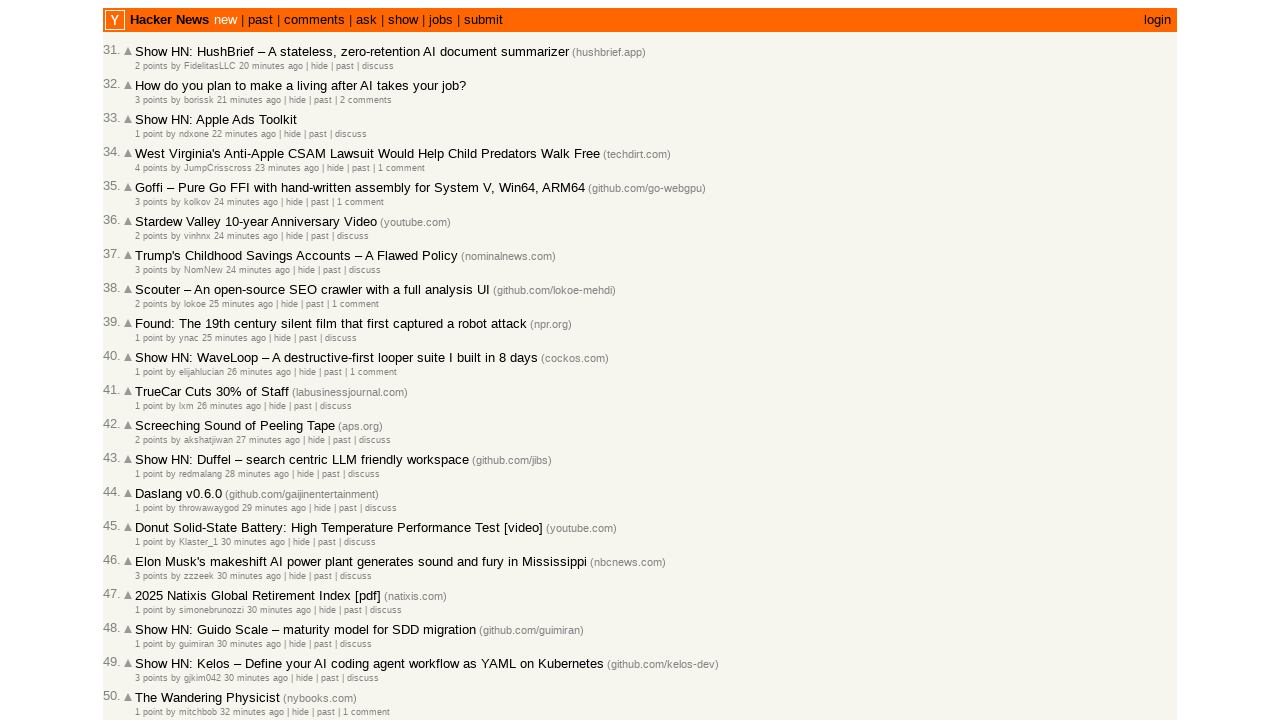

Waited for next page article age spans to load
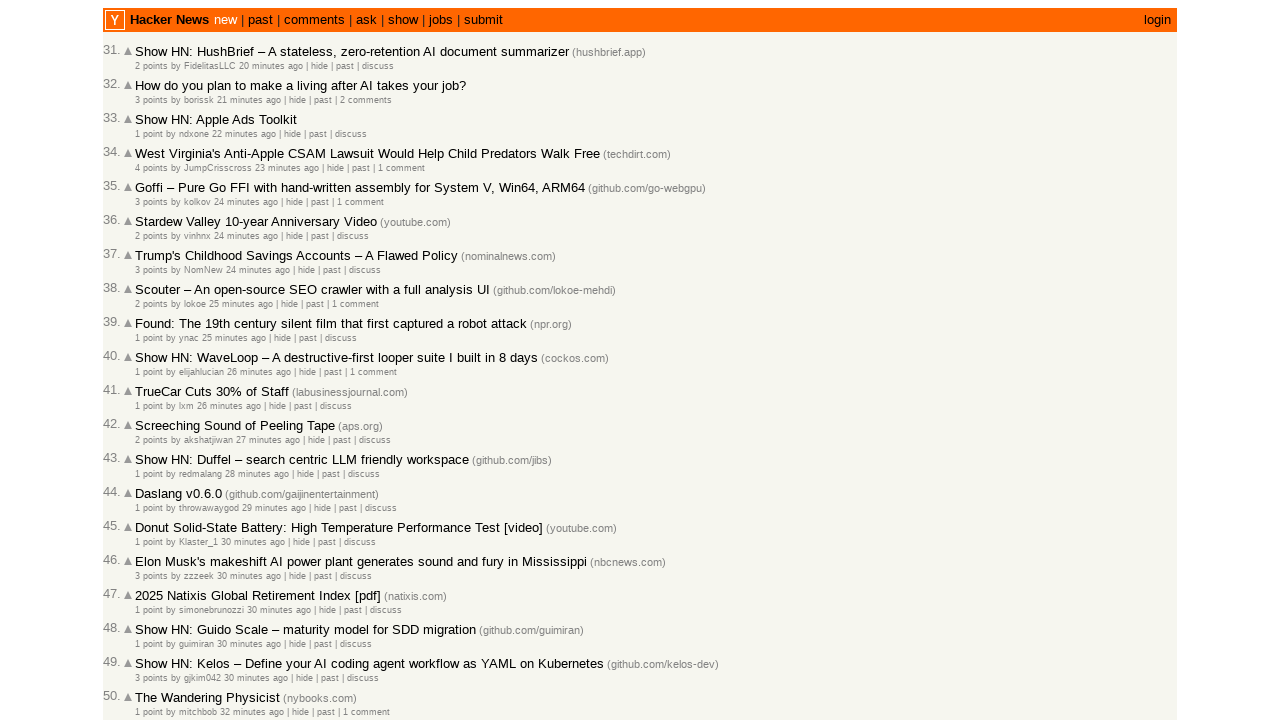

Located all article age spans on current page
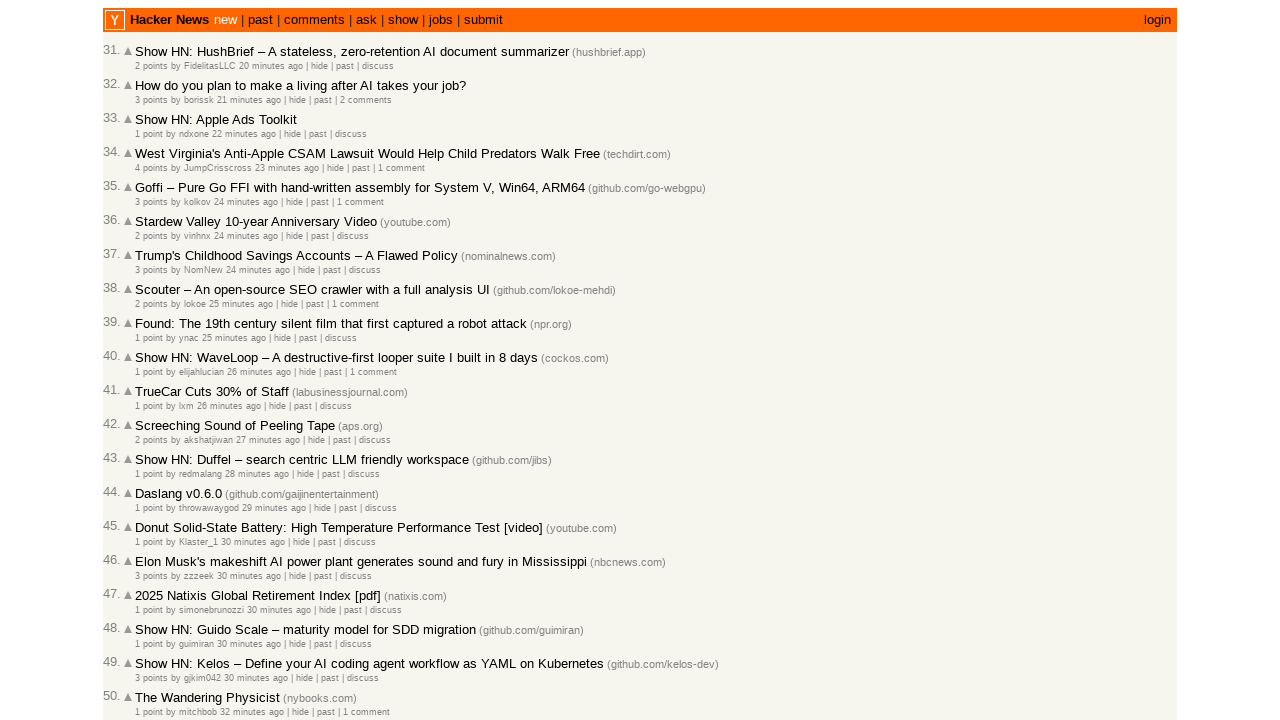

Retrieved title attribute from age element (article 31)
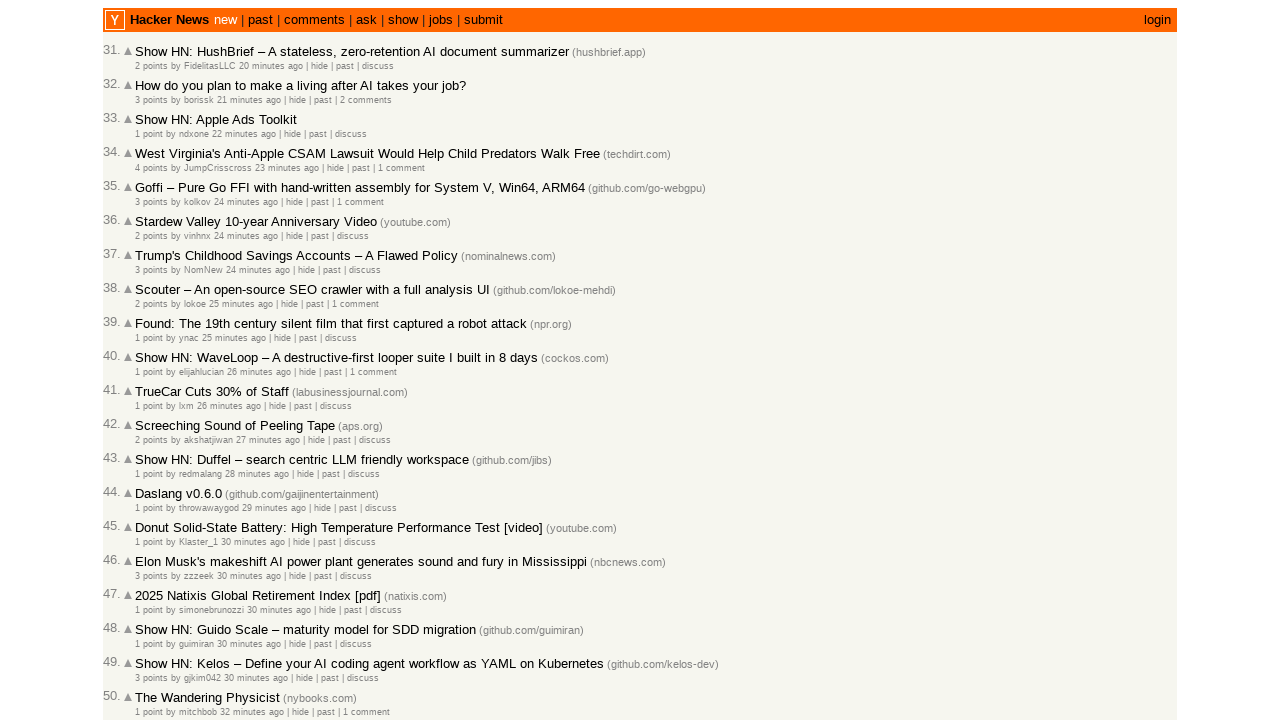

Extracted timestamp: 2026-03-02T14:46:24
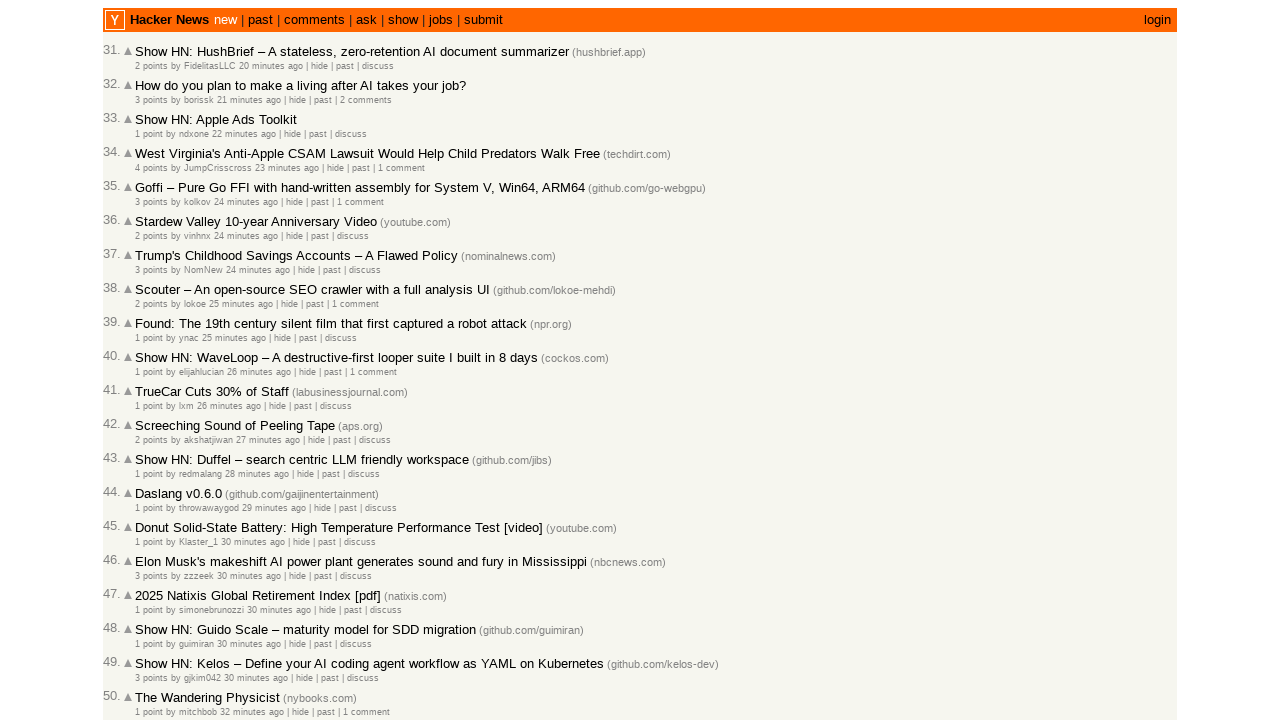

Verified chronological order: 2026-03-02T14:46:33 >= 2026-03-02T14:46:24
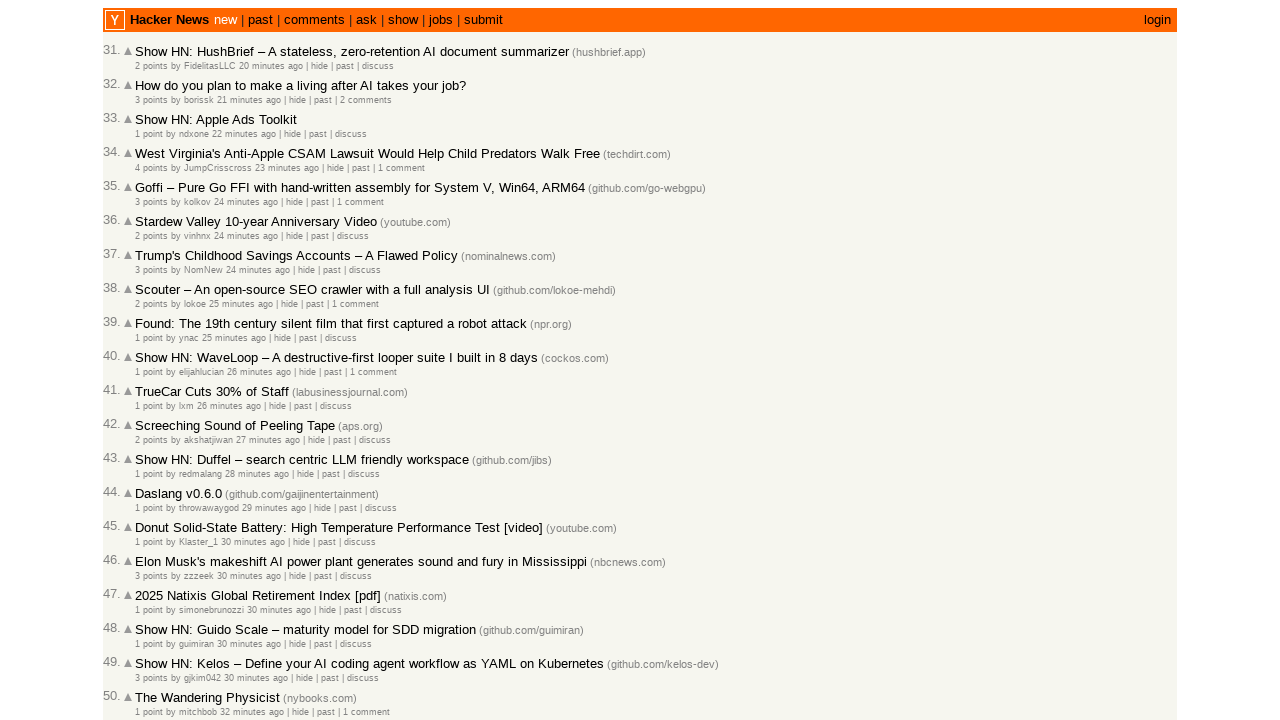

Retrieved title attribute from age element (article 32)
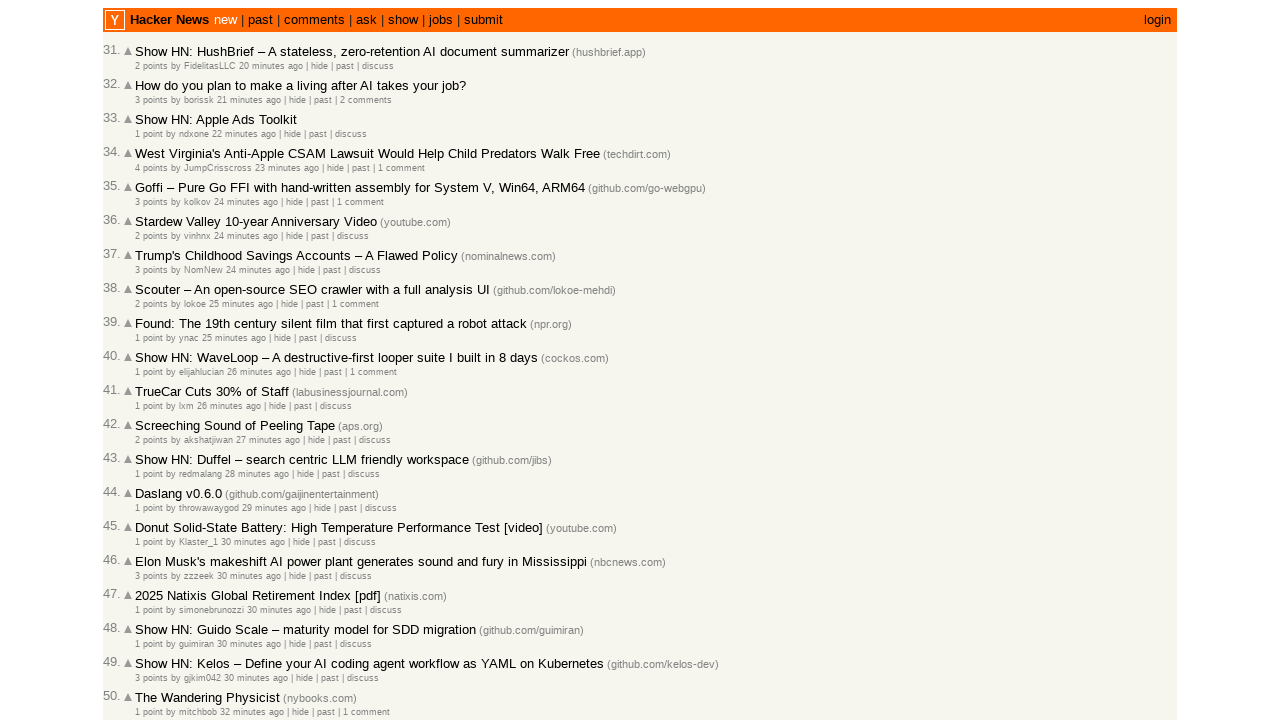

Extracted timestamp: 2026-03-02T14:45:40
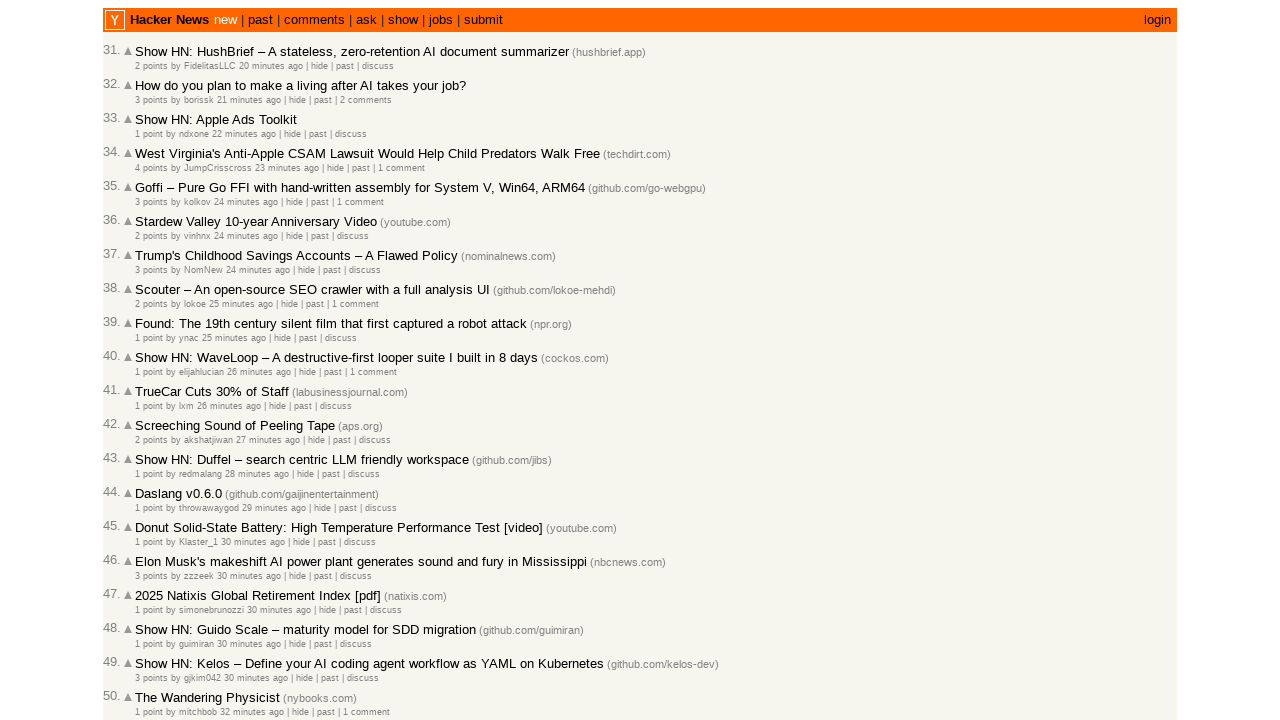

Verified chronological order: 2026-03-02T14:46:24 >= 2026-03-02T14:45:40
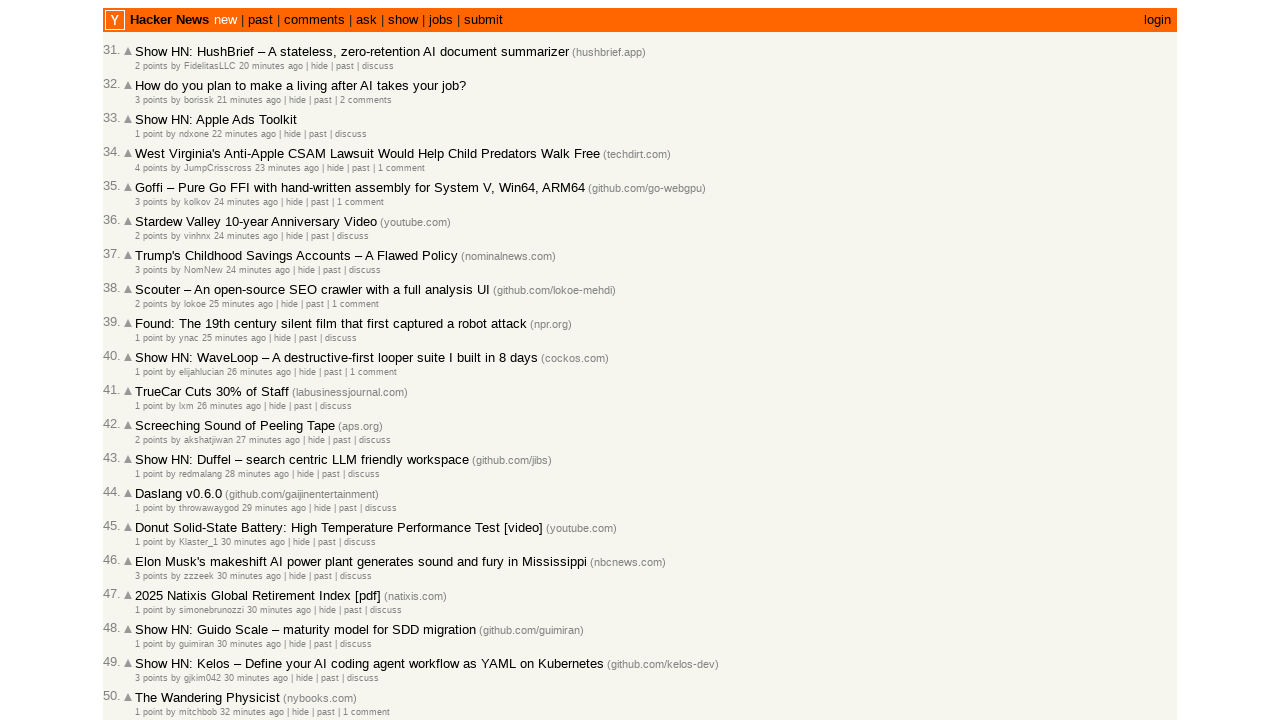

Retrieved title attribute from age element (article 33)
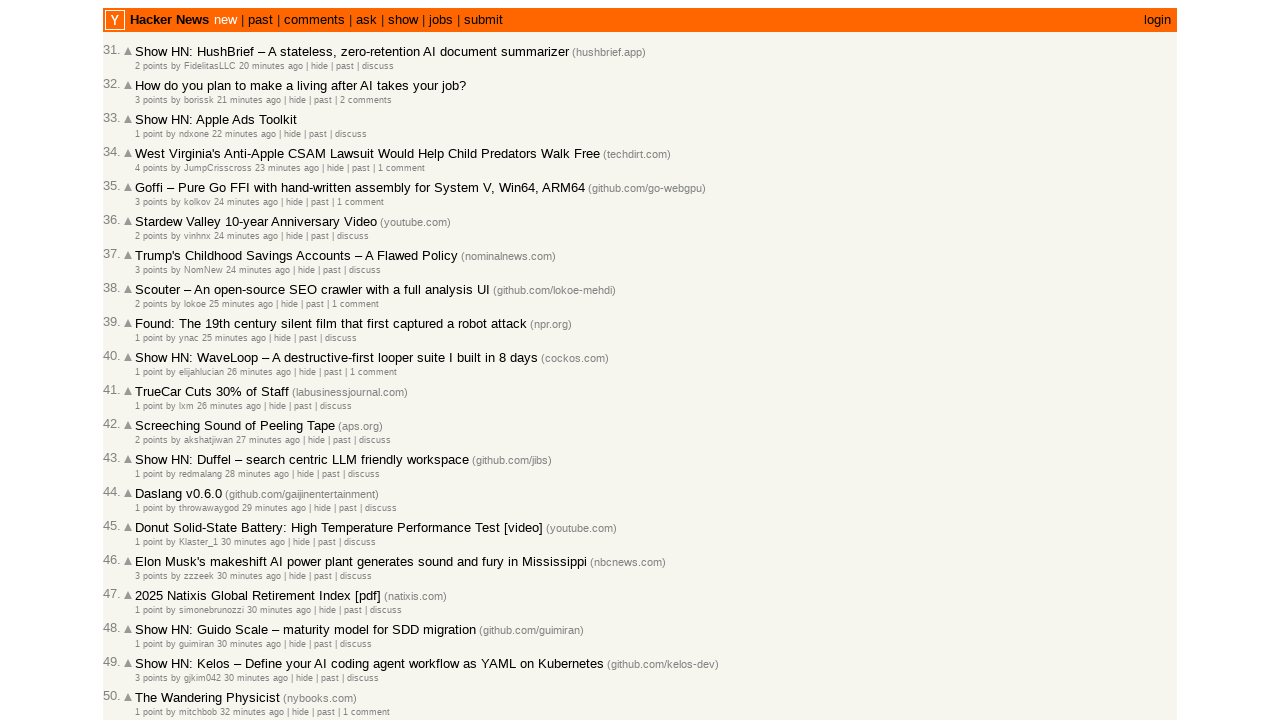

Extracted timestamp: 2026-03-02T14:44:55
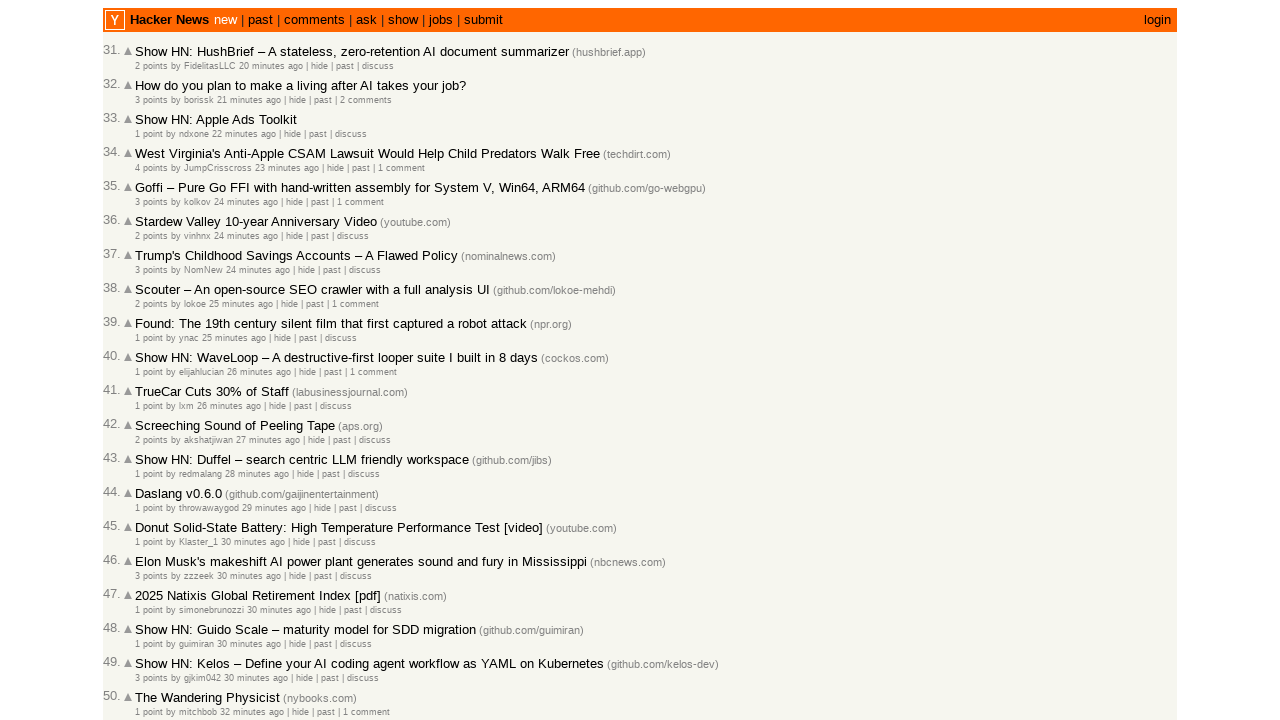

Verified chronological order: 2026-03-02T14:45:40 >= 2026-03-02T14:44:55
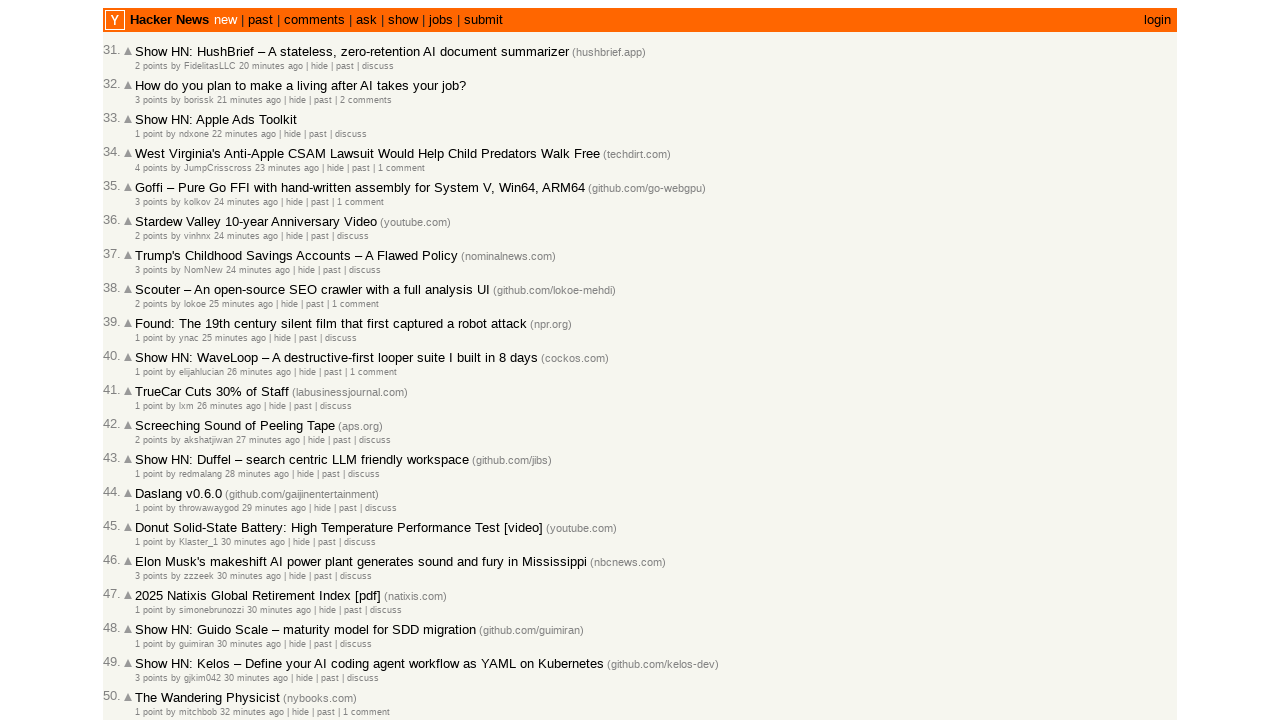

Retrieved title attribute from age element (article 34)
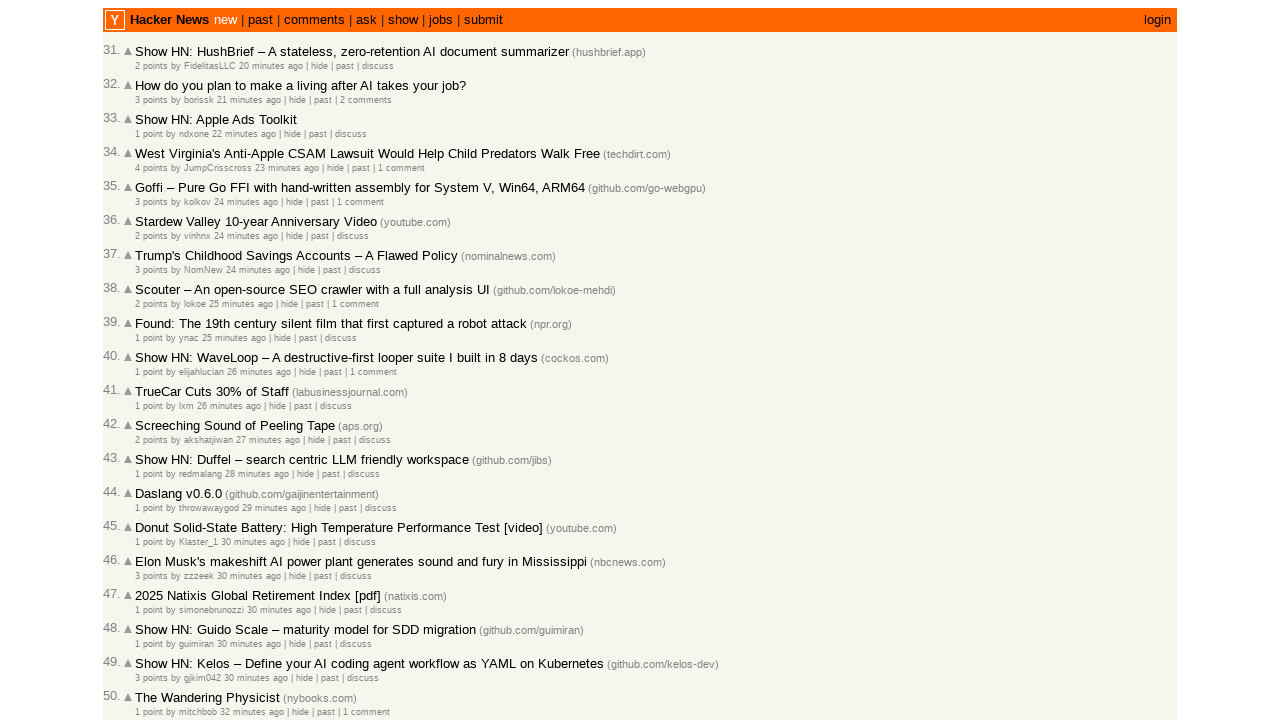

Extracted timestamp: 2026-03-02T14:44:08
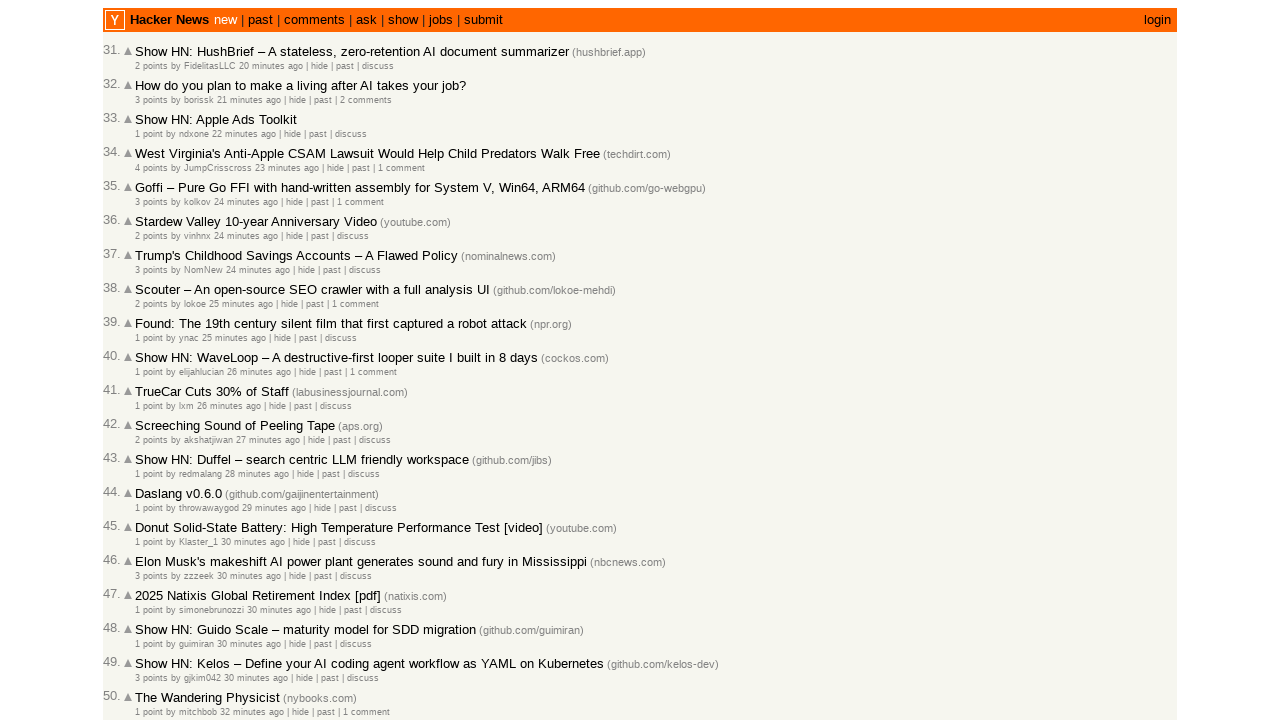

Verified chronological order: 2026-03-02T14:44:55 >= 2026-03-02T14:44:08
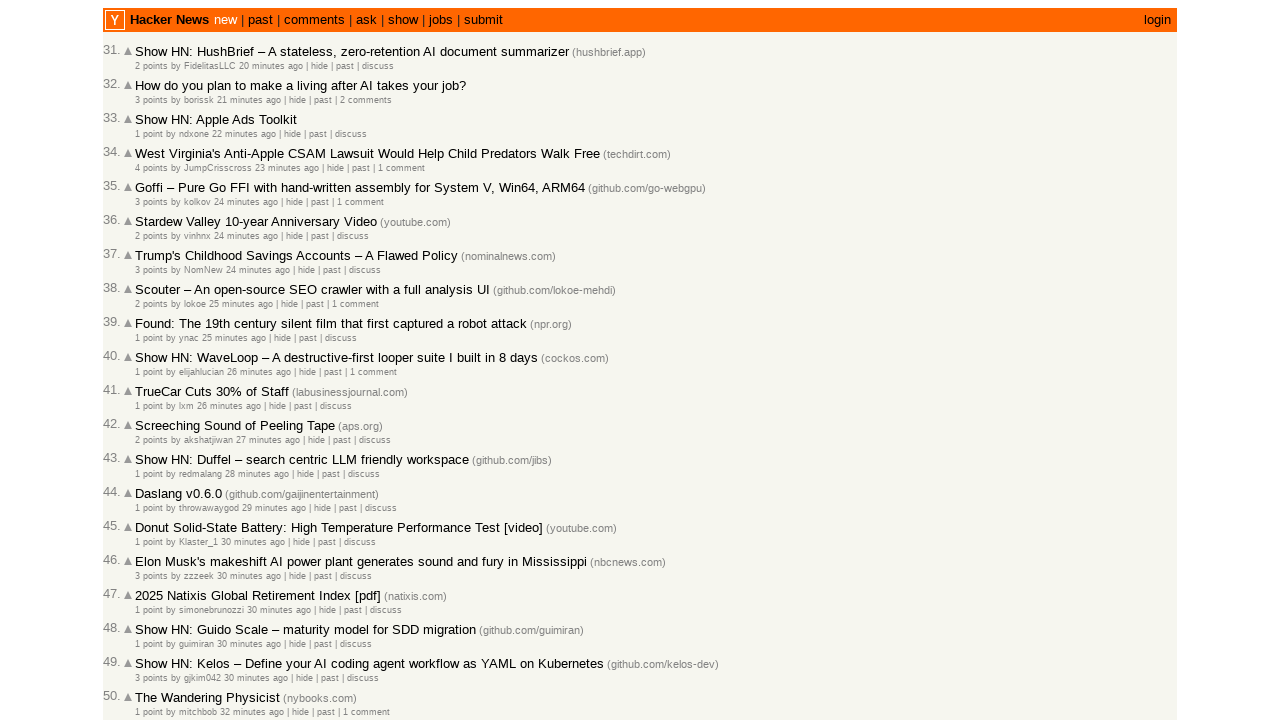

Retrieved title attribute from age element (article 35)
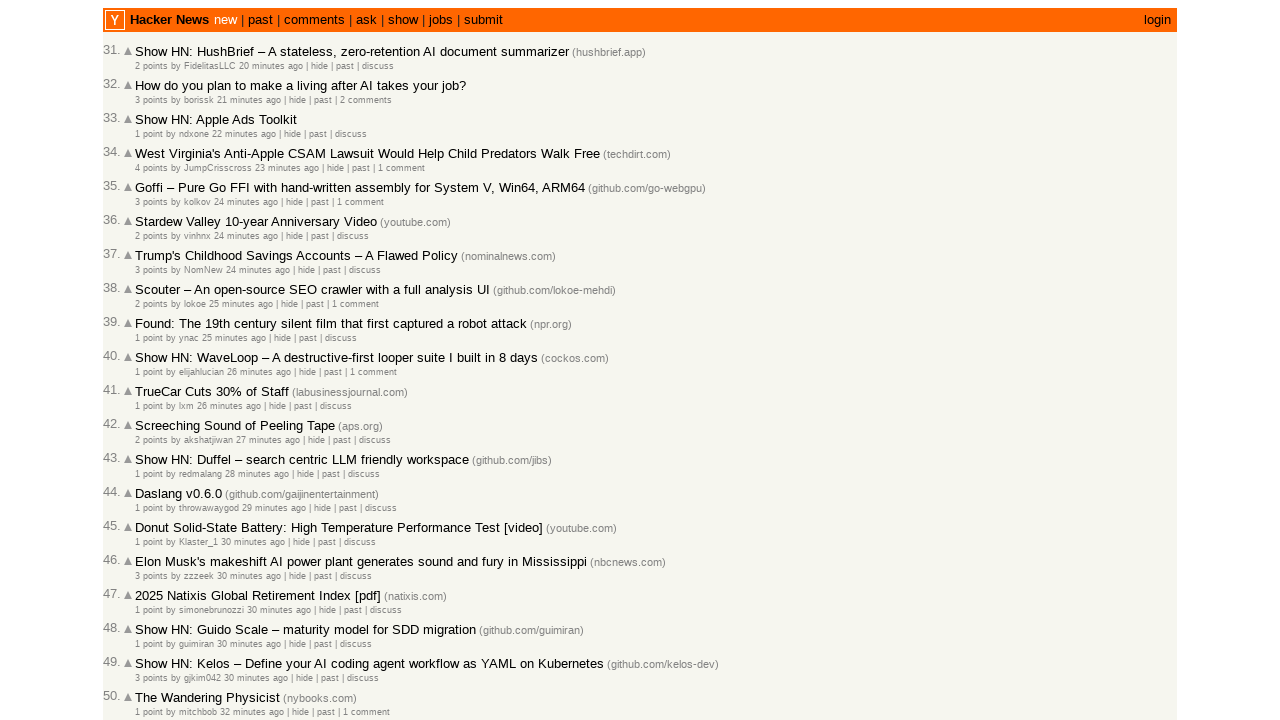

Extracted timestamp: 2026-03-02T14:42:52
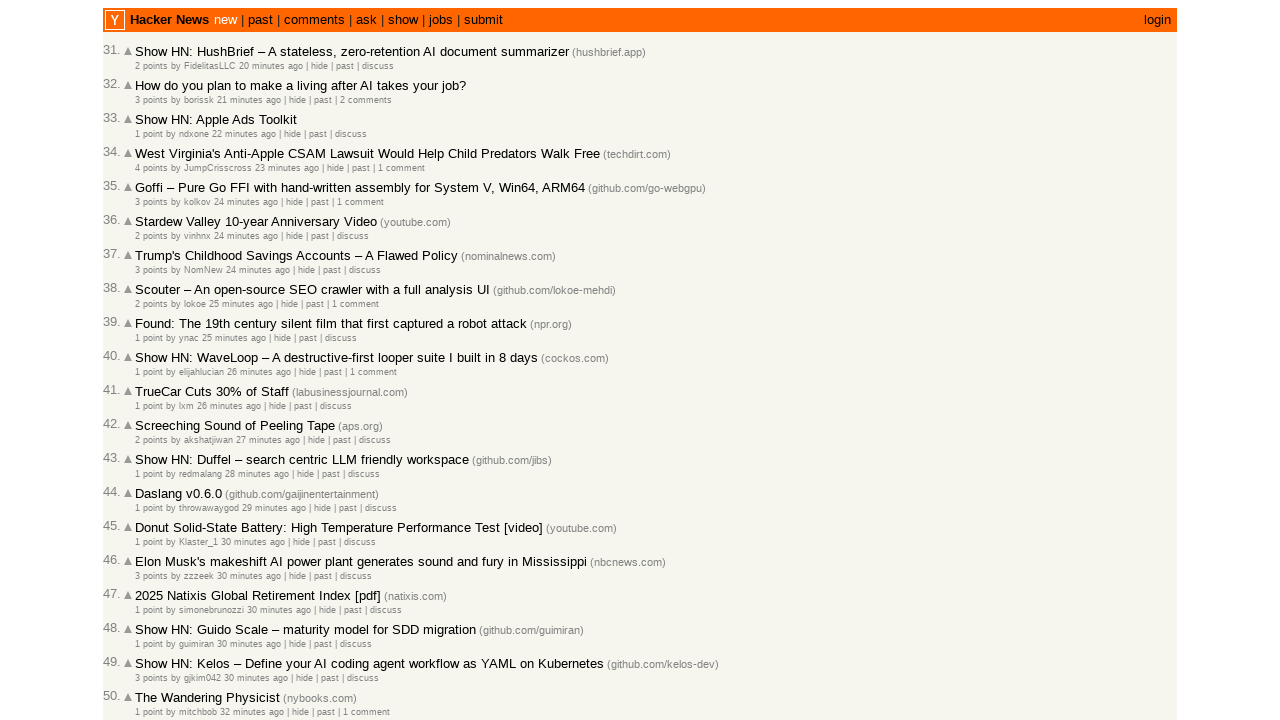

Verified chronological order: 2026-03-02T14:44:08 >= 2026-03-02T14:42:52
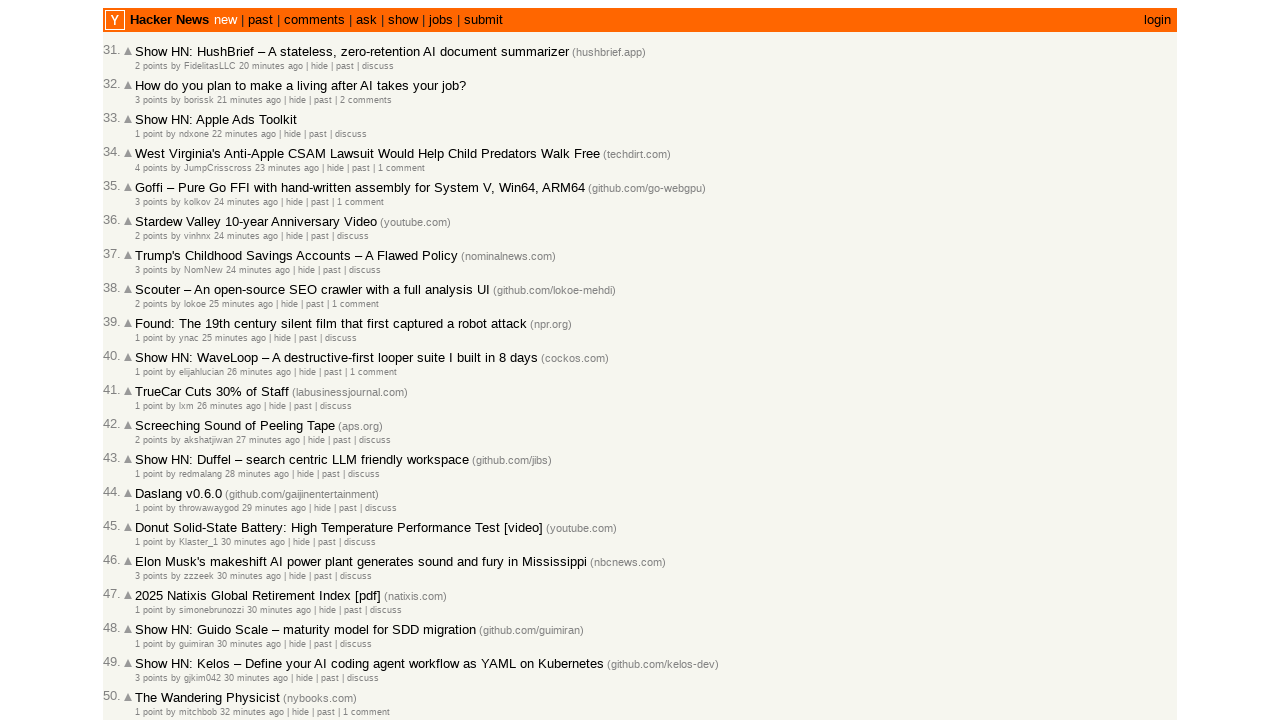

Retrieved title attribute from age element (article 36)
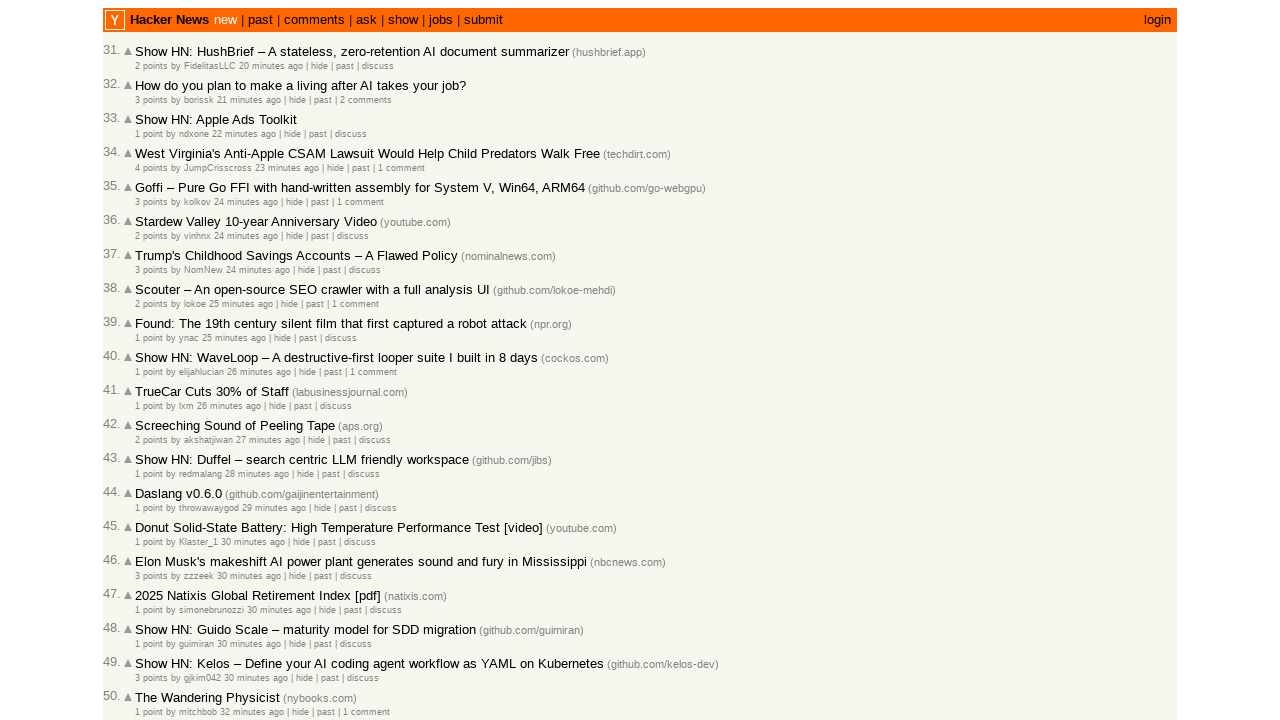

Extracted timestamp: 2026-03-02T14:42:35
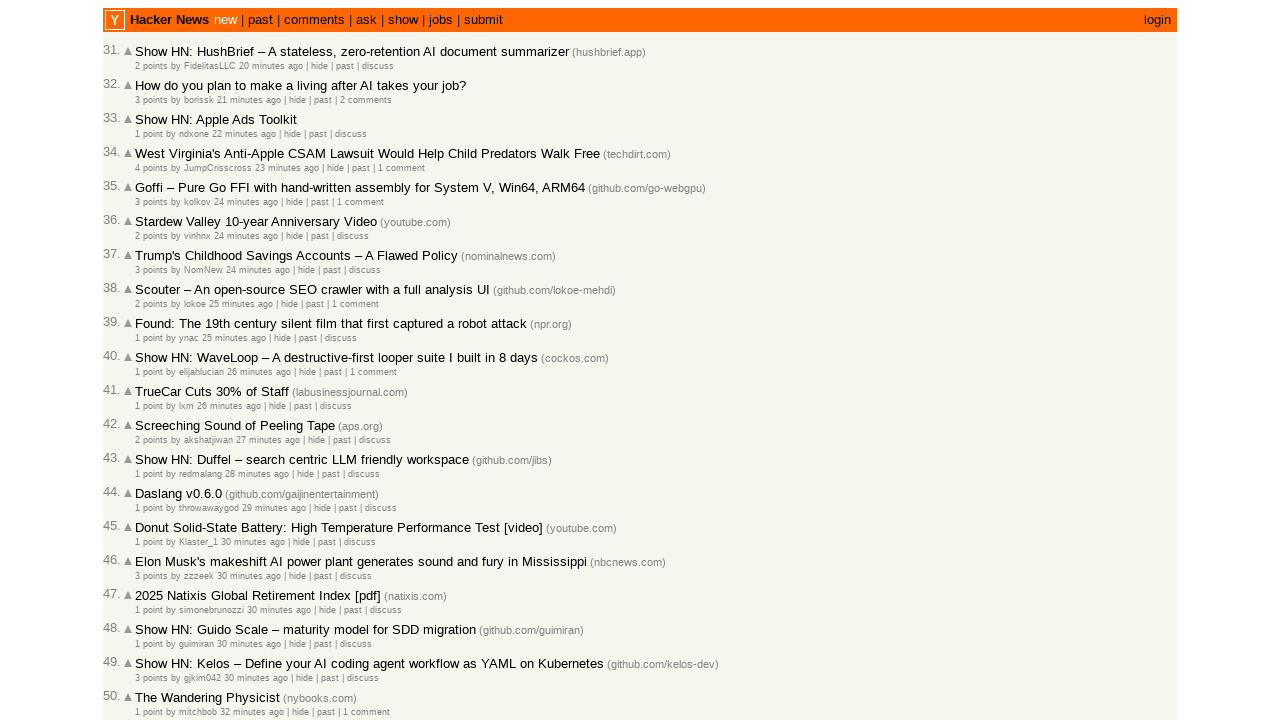

Verified chronological order: 2026-03-02T14:42:52 >= 2026-03-02T14:42:35
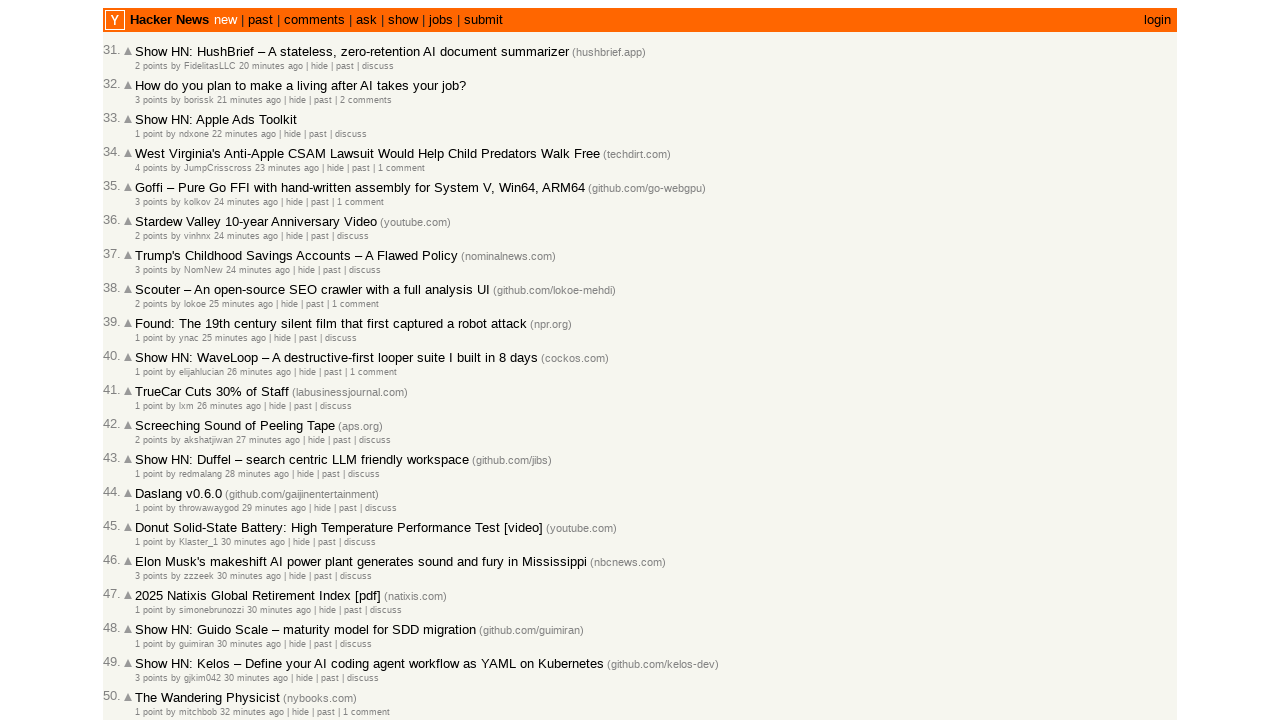

Retrieved title attribute from age element (article 37)
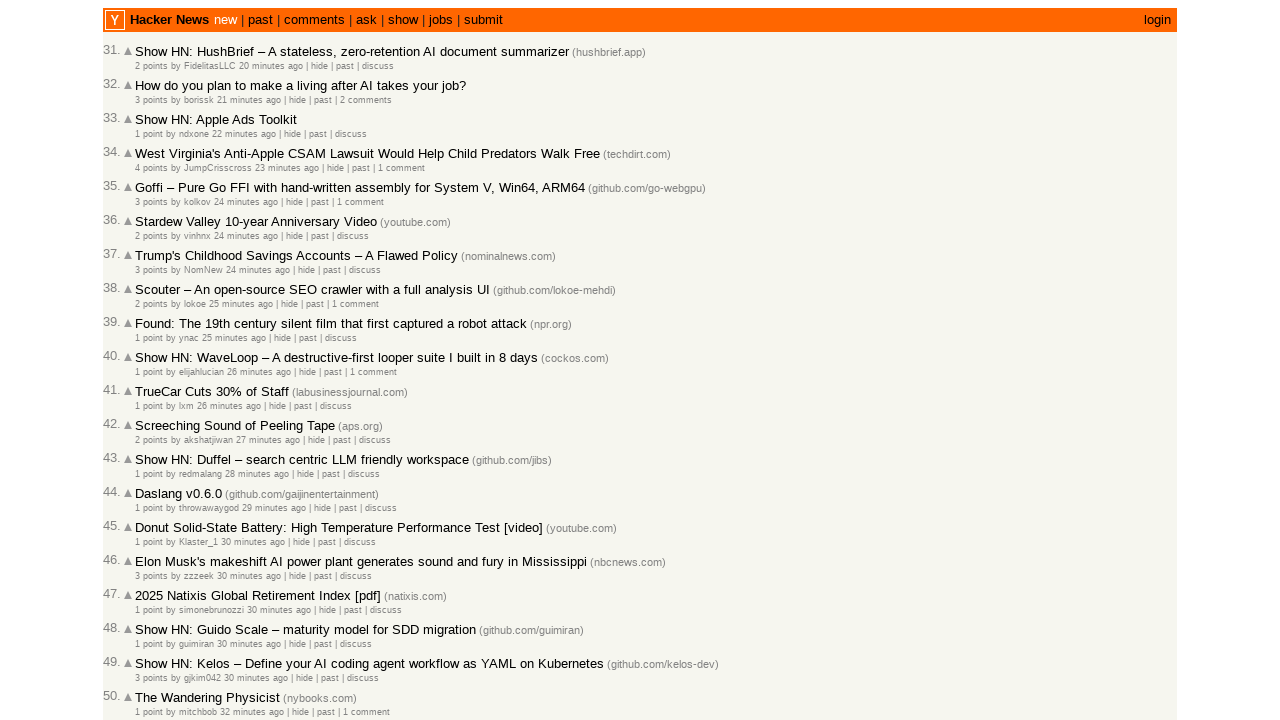

Extracted timestamp: 2026-03-02T14:42:17
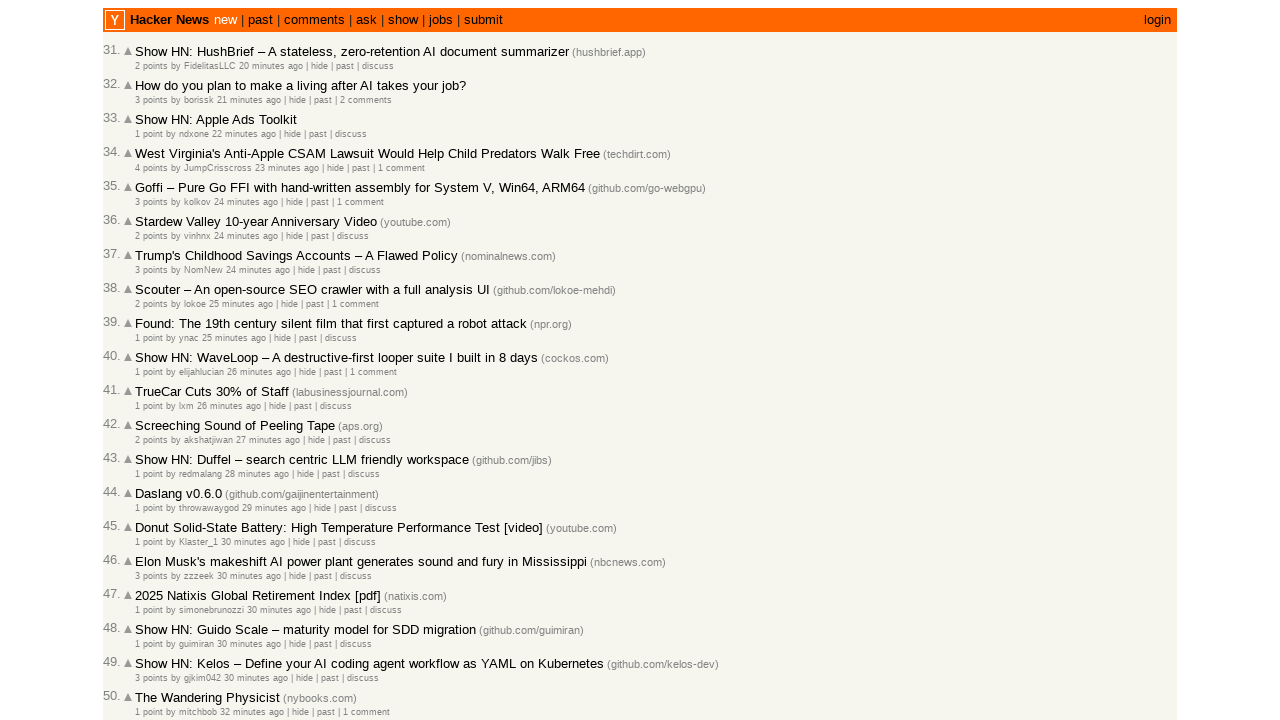

Verified chronological order: 2026-03-02T14:42:35 >= 2026-03-02T14:42:17
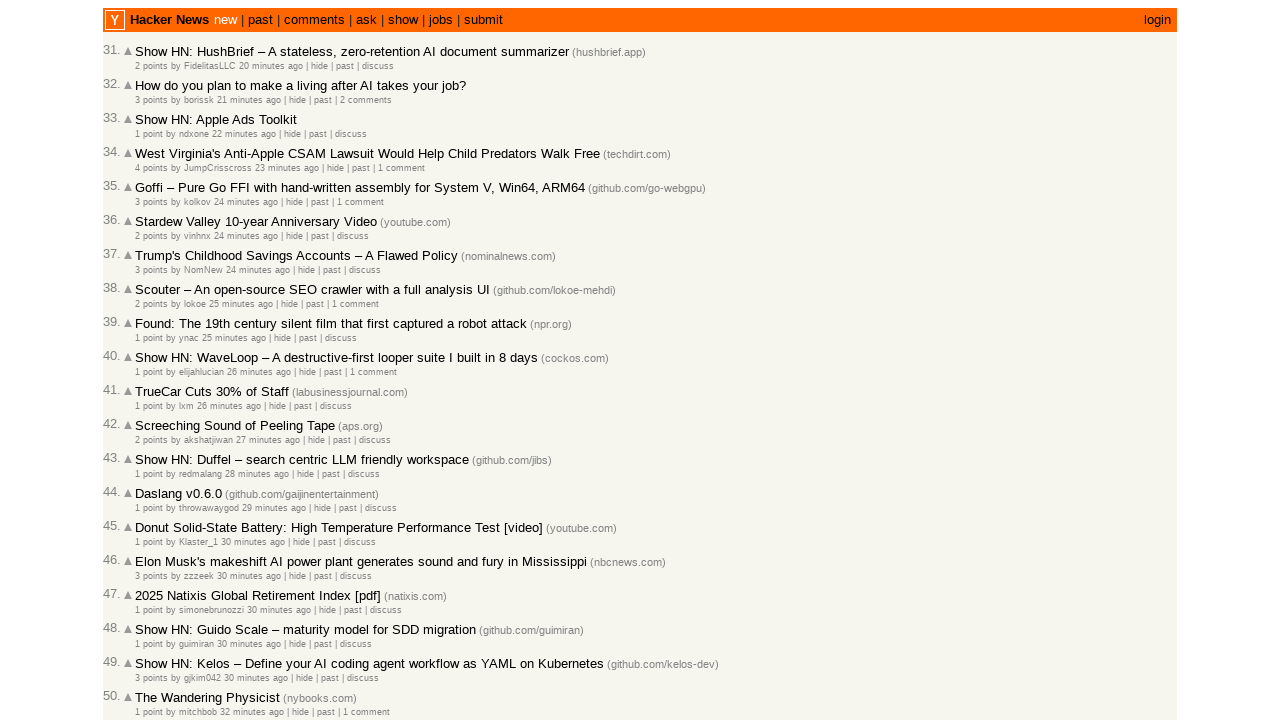

Retrieved title attribute from age element (article 38)
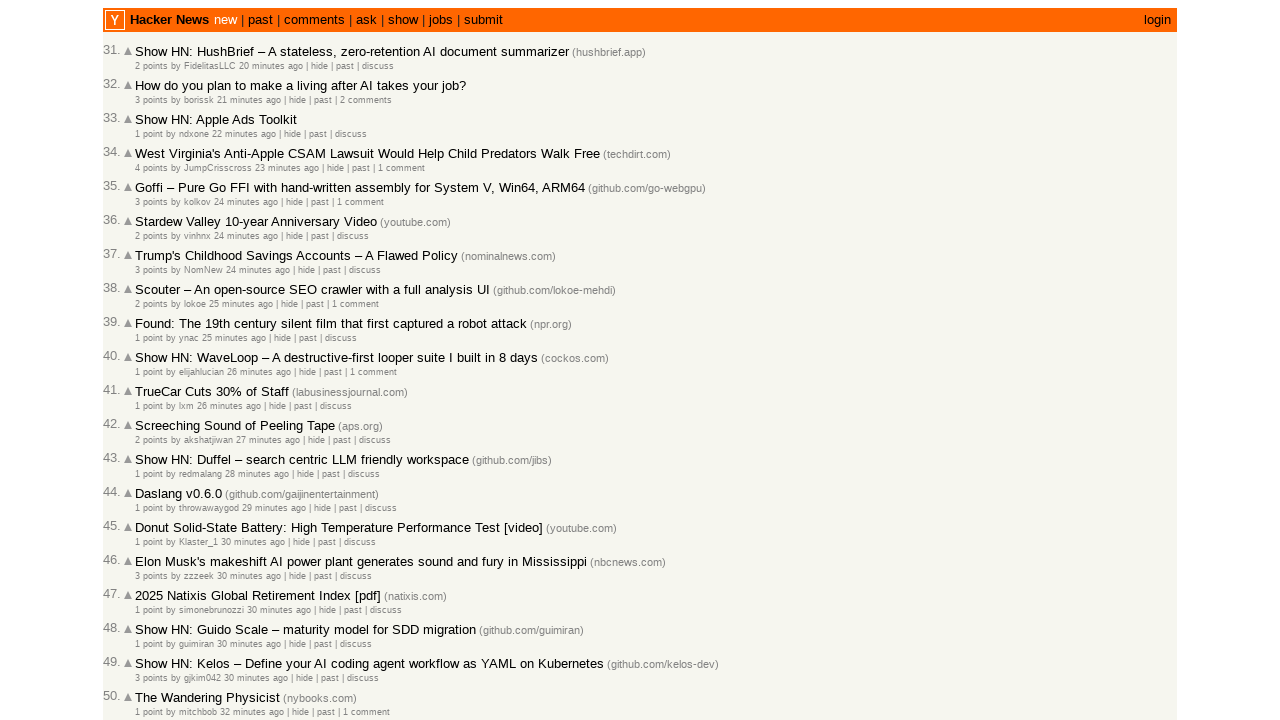

Extracted timestamp: 2026-03-02T14:41:43
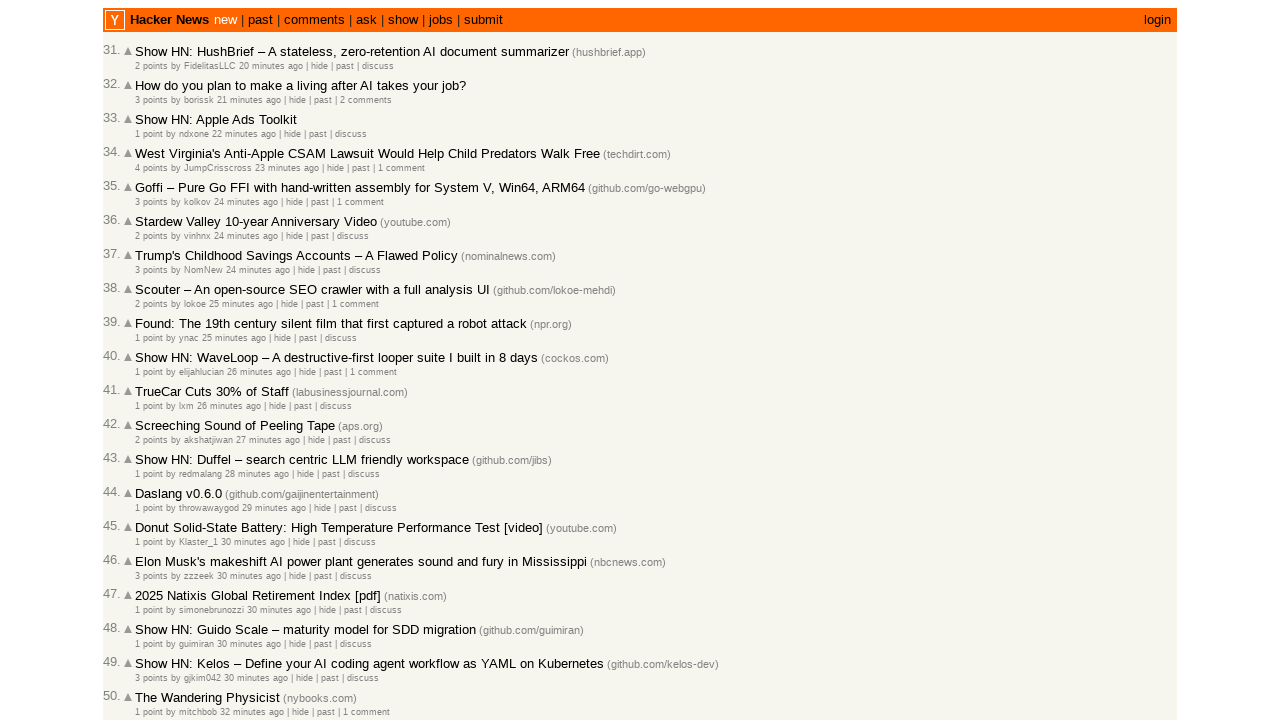

Verified chronological order: 2026-03-02T14:42:17 >= 2026-03-02T14:41:43
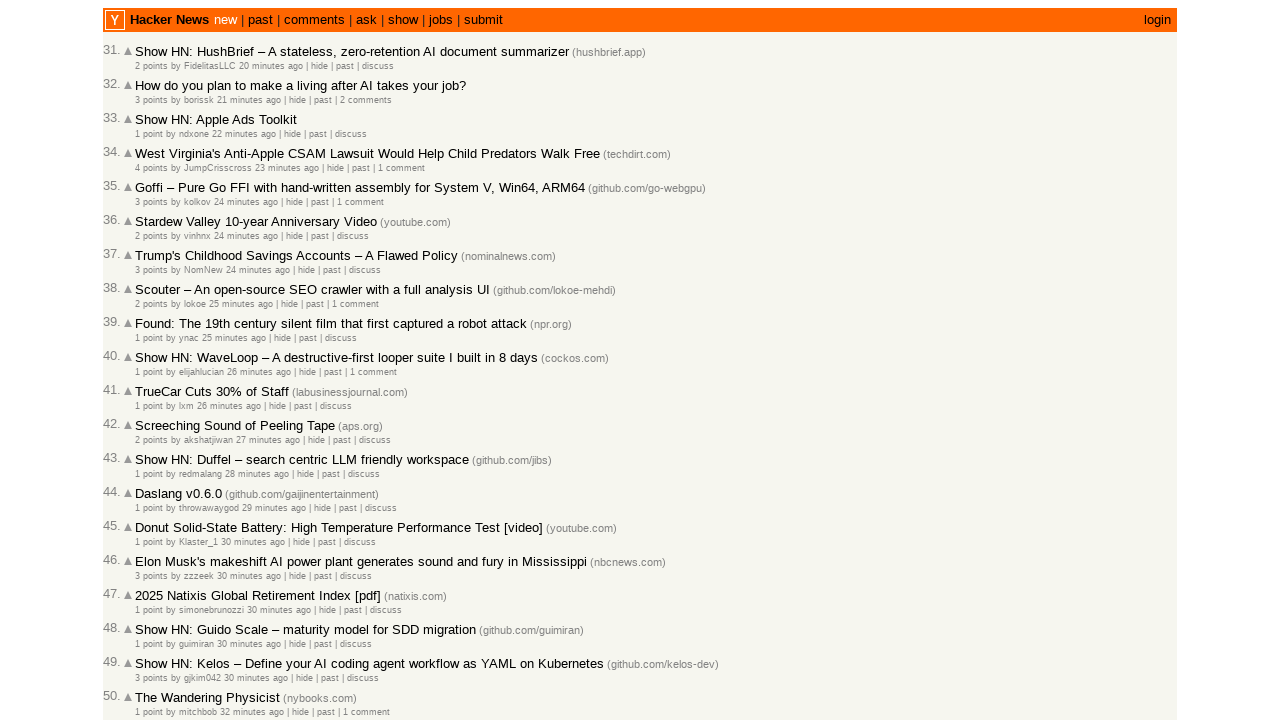

Retrieved title attribute from age element (article 39)
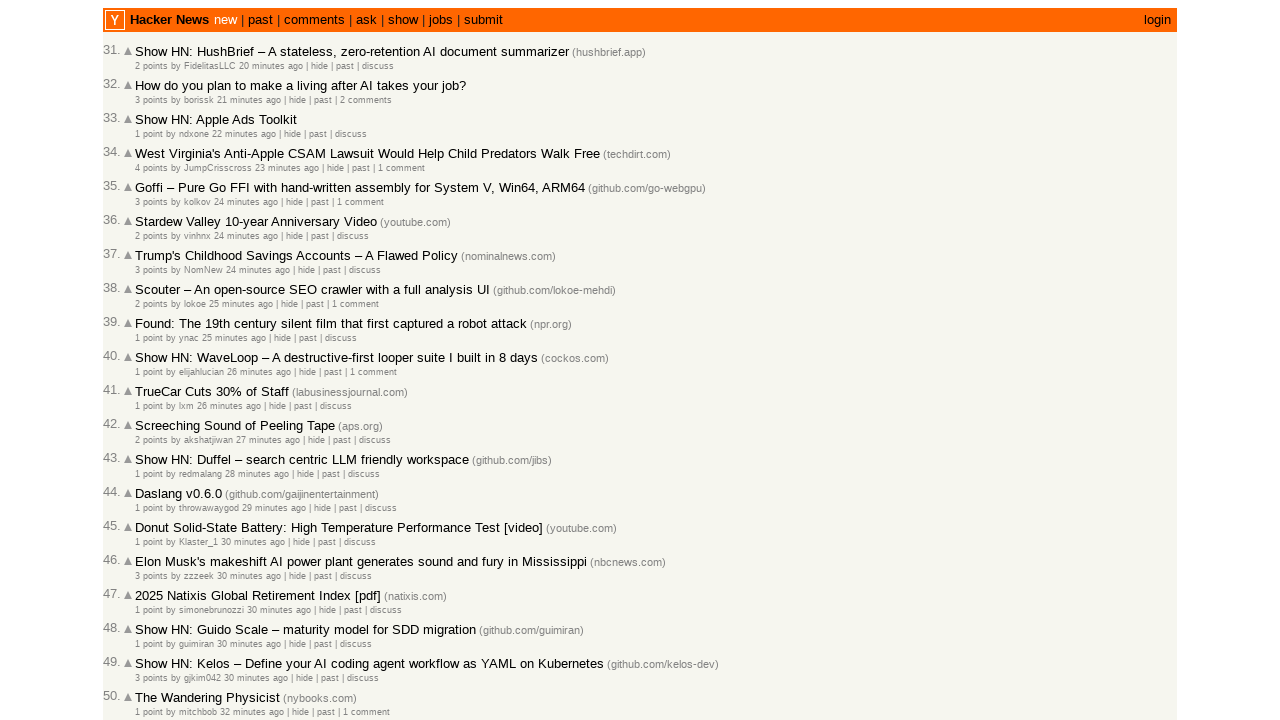

Extracted timestamp: 2026-03-02T14:41:12
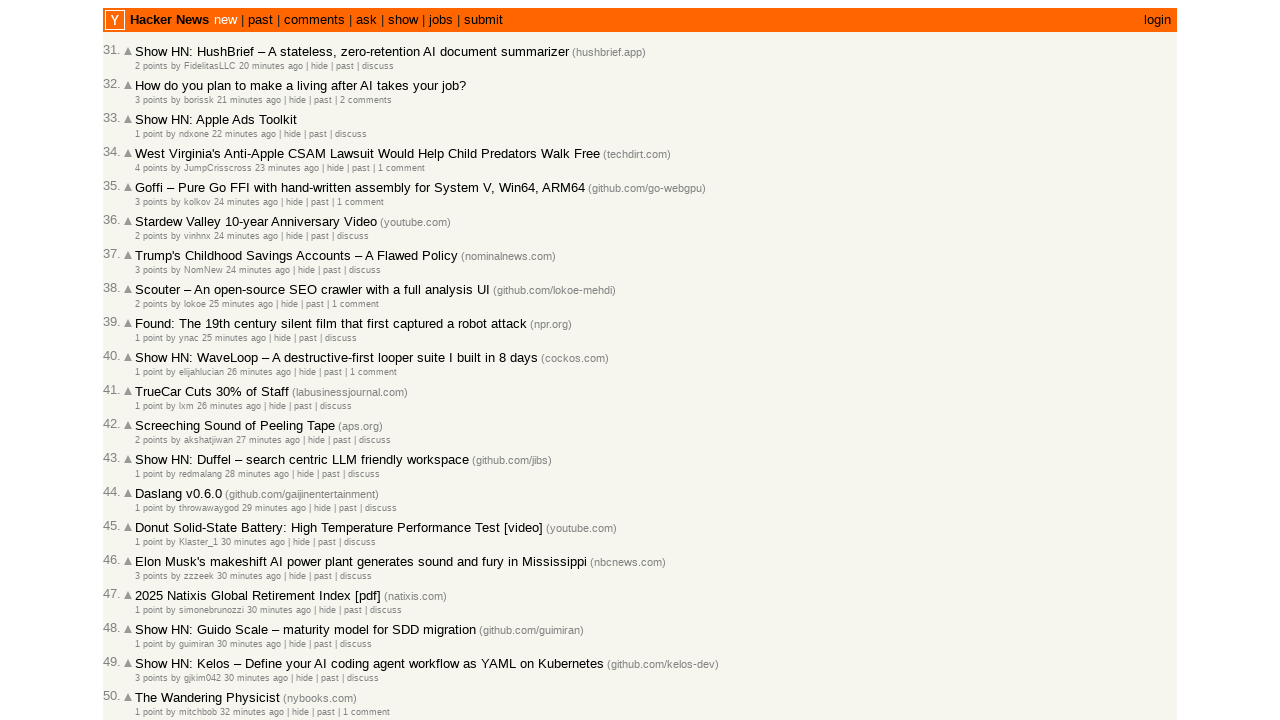

Verified chronological order: 2026-03-02T14:41:43 >= 2026-03-02T14:41:12
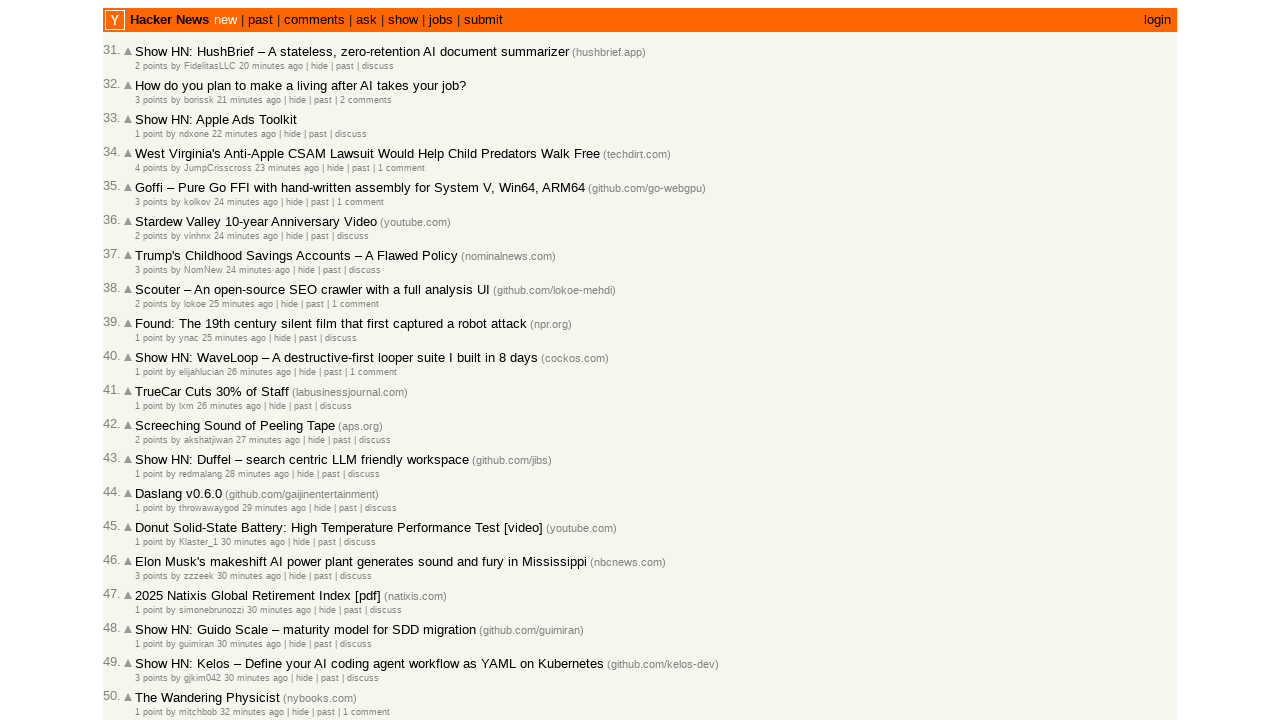

Retrieved title attribute from age element (article 40)
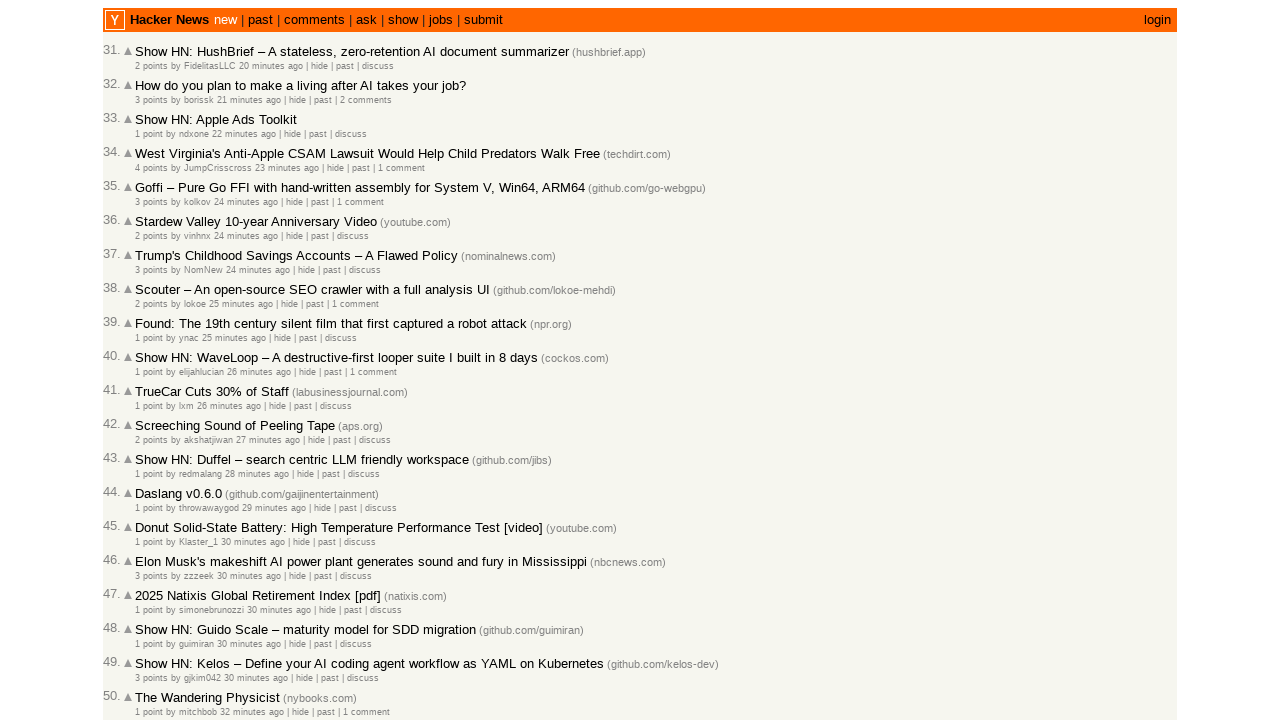

Extracted timestamp: 2026-03-02T14:40:47
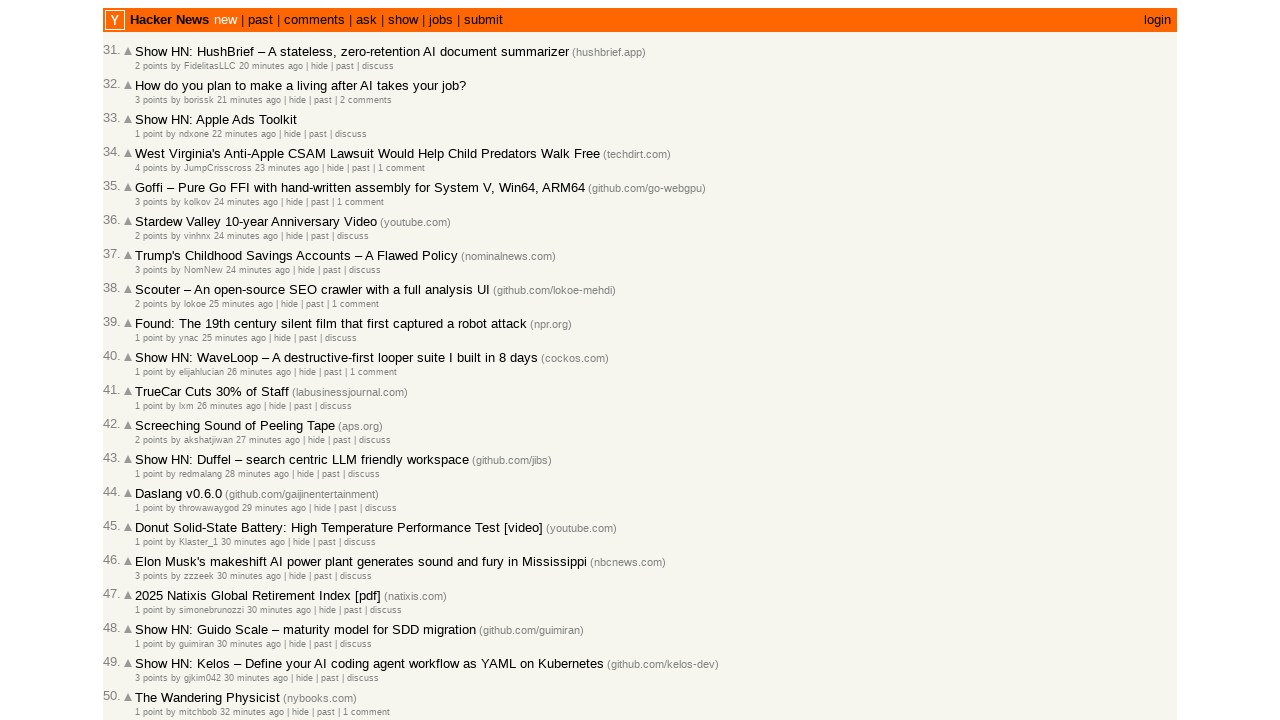

Verified chronological order: 2026-03-02T14:41:12 >= 2026-03-02T14:40:47
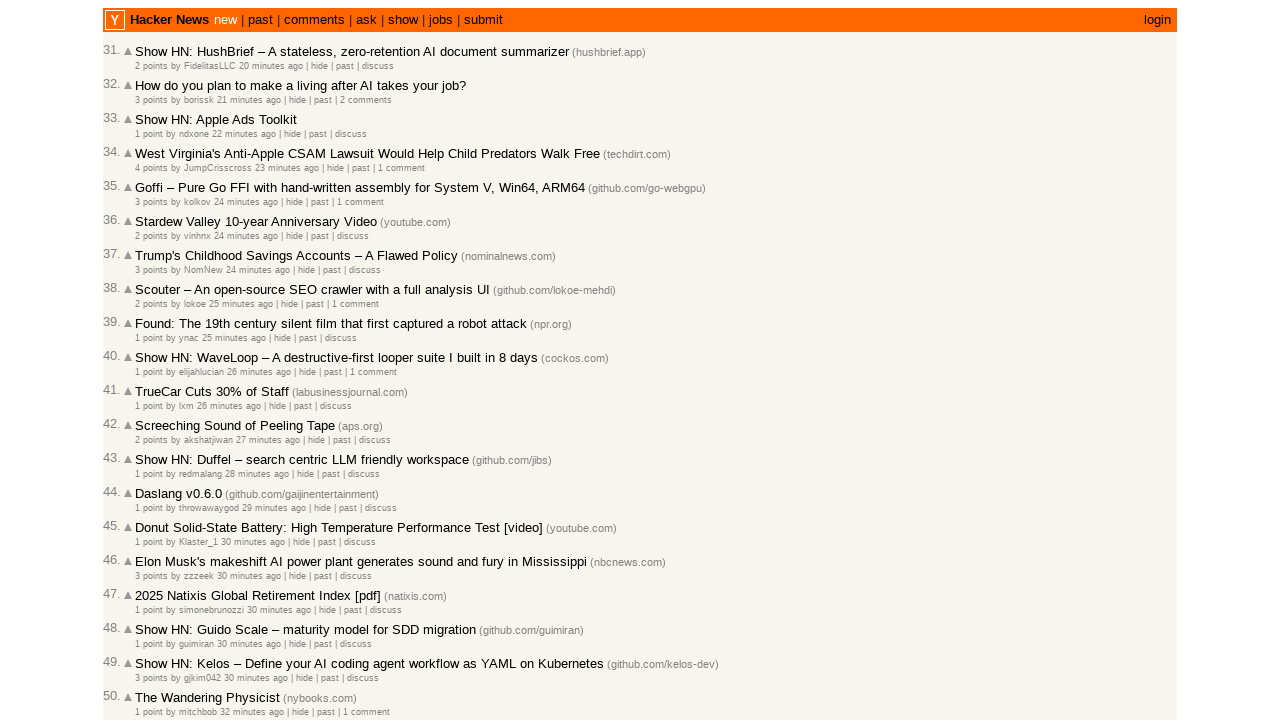

Retrieved title attribute from age element (article 41)
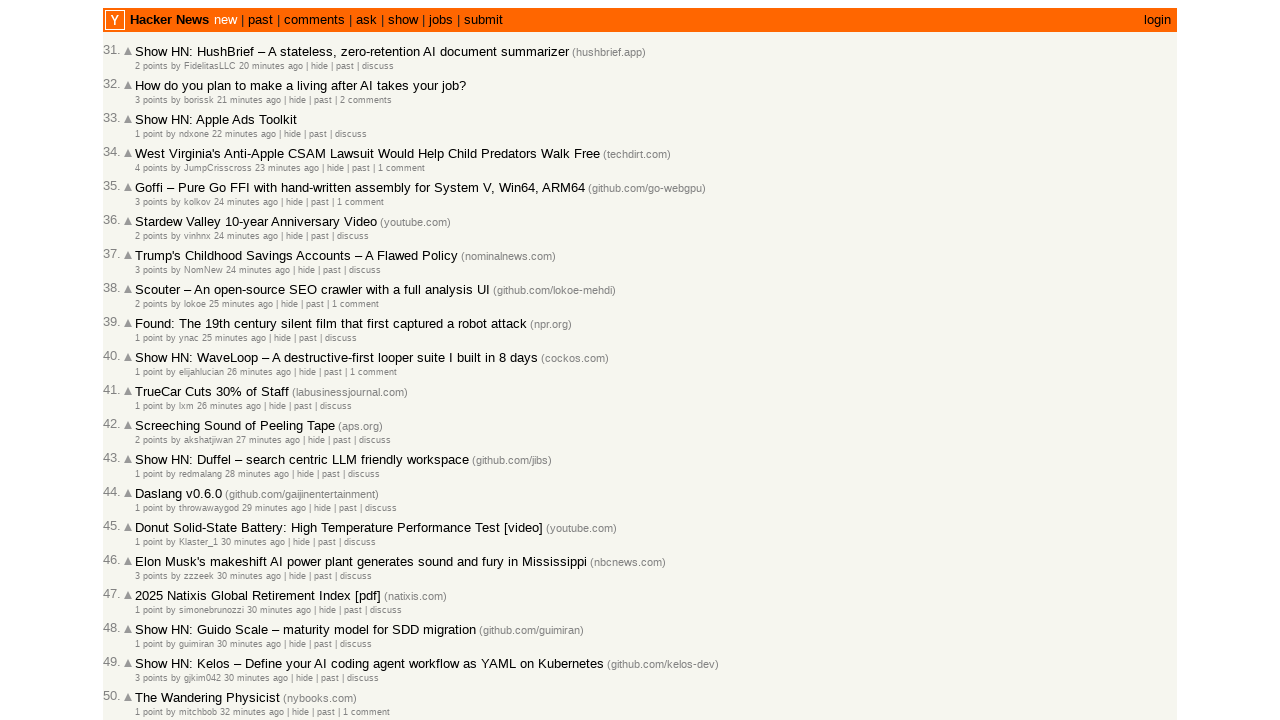

Extracted timestamp: 2026-03-02T14:40:43
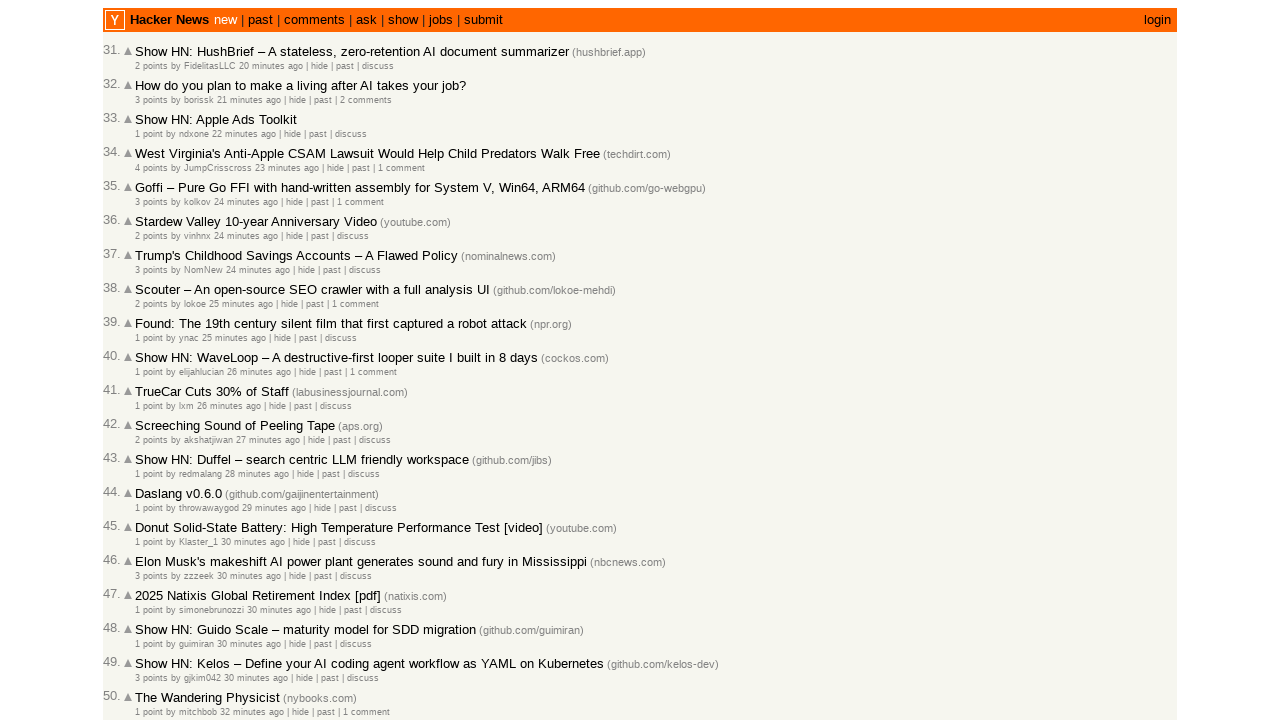

Verified chronological order: 2026-03-02T14:40:47 >= 2026-03-02T14:40:43
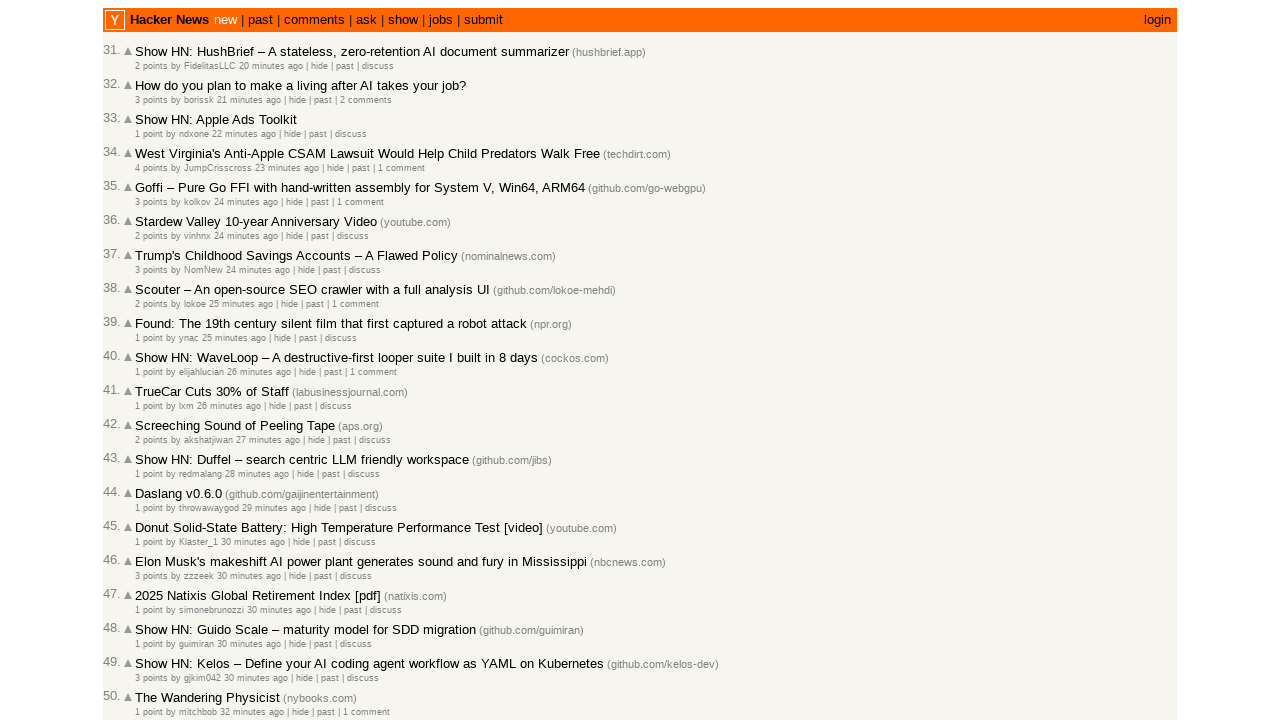

Retrieved title attribute from age element (article 42)
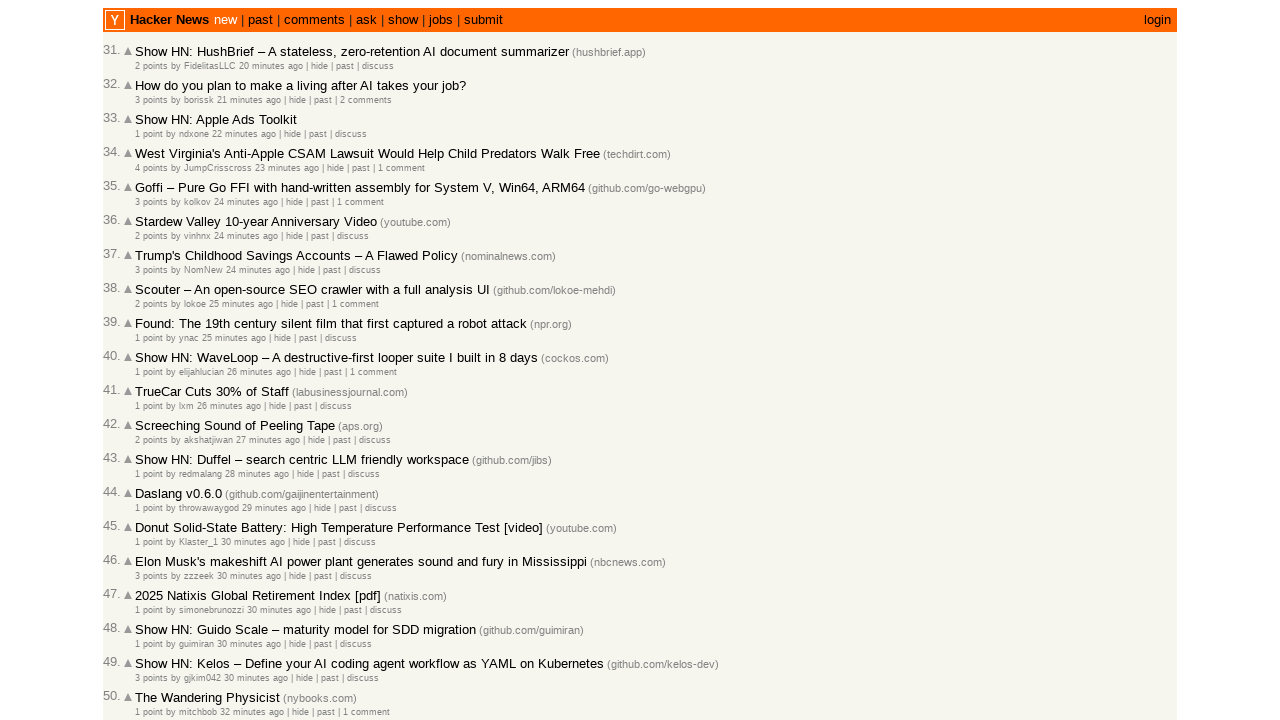

Extracted timestamp: 2026-03-02T14:39:36
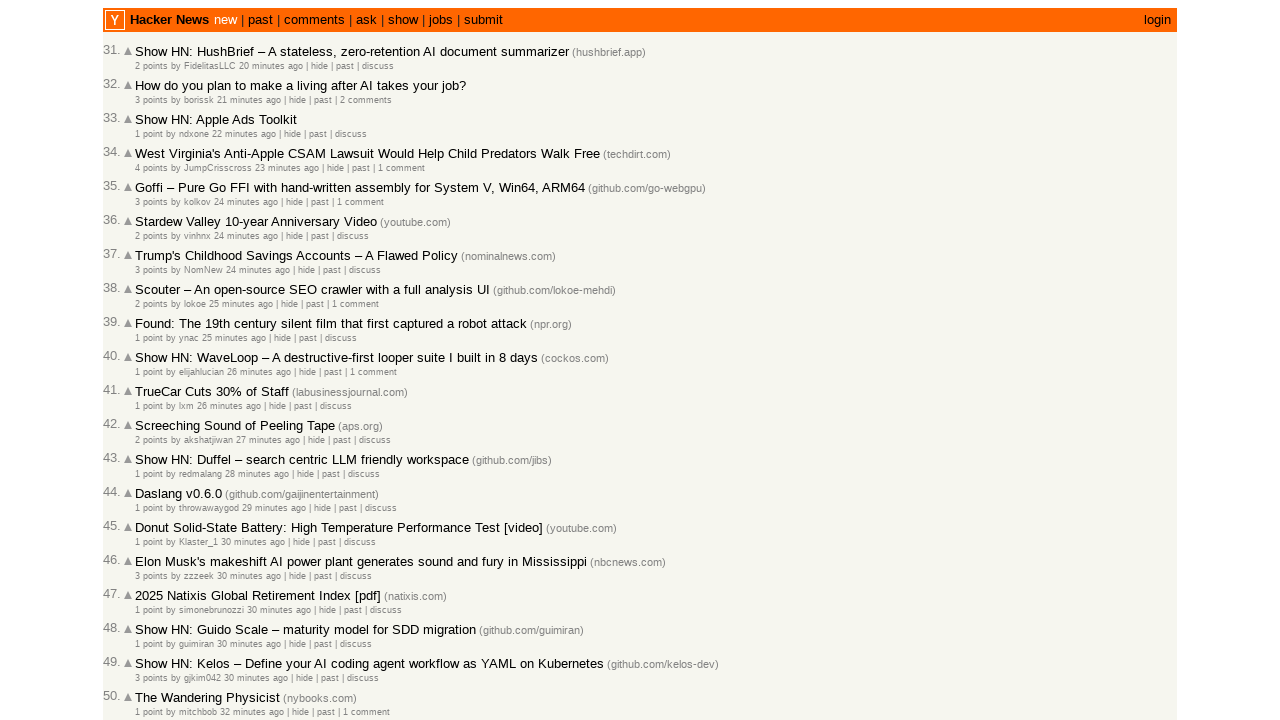

Verified chronological order: 2026-03-02T14:40:43 >= 2026-03-02T14:39:36
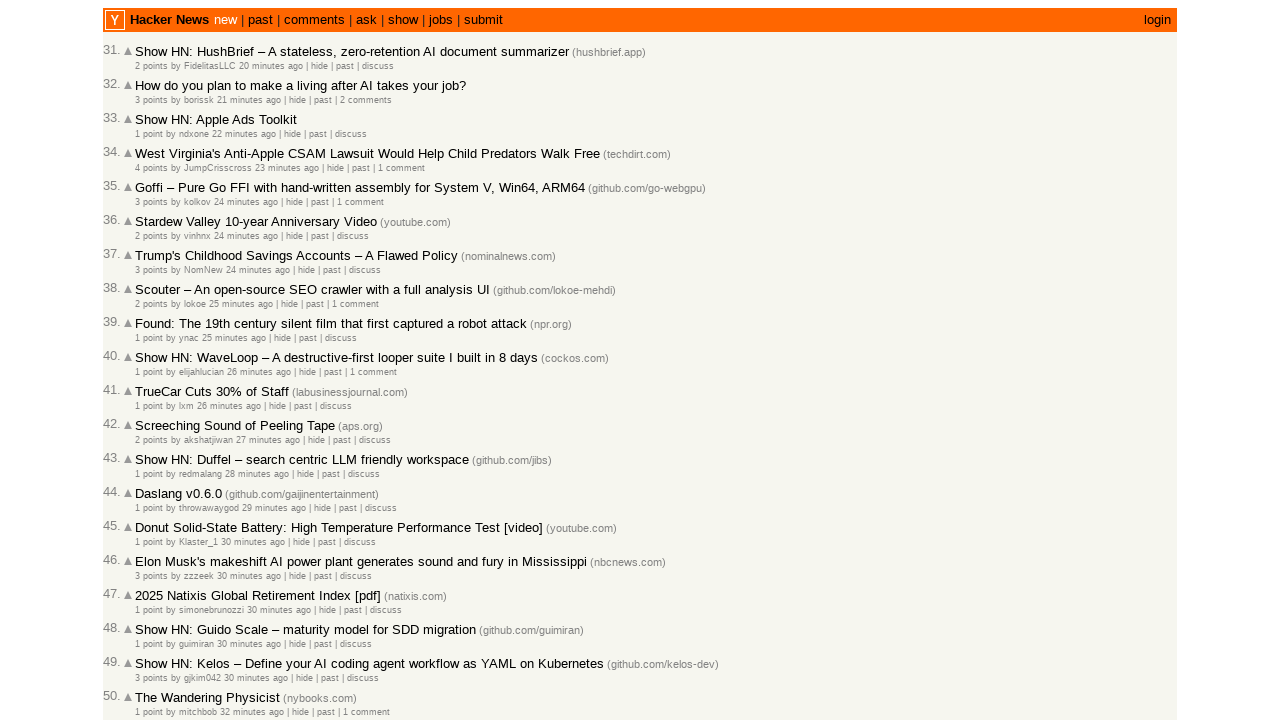

Retrieved title attribute from age element (article 43)
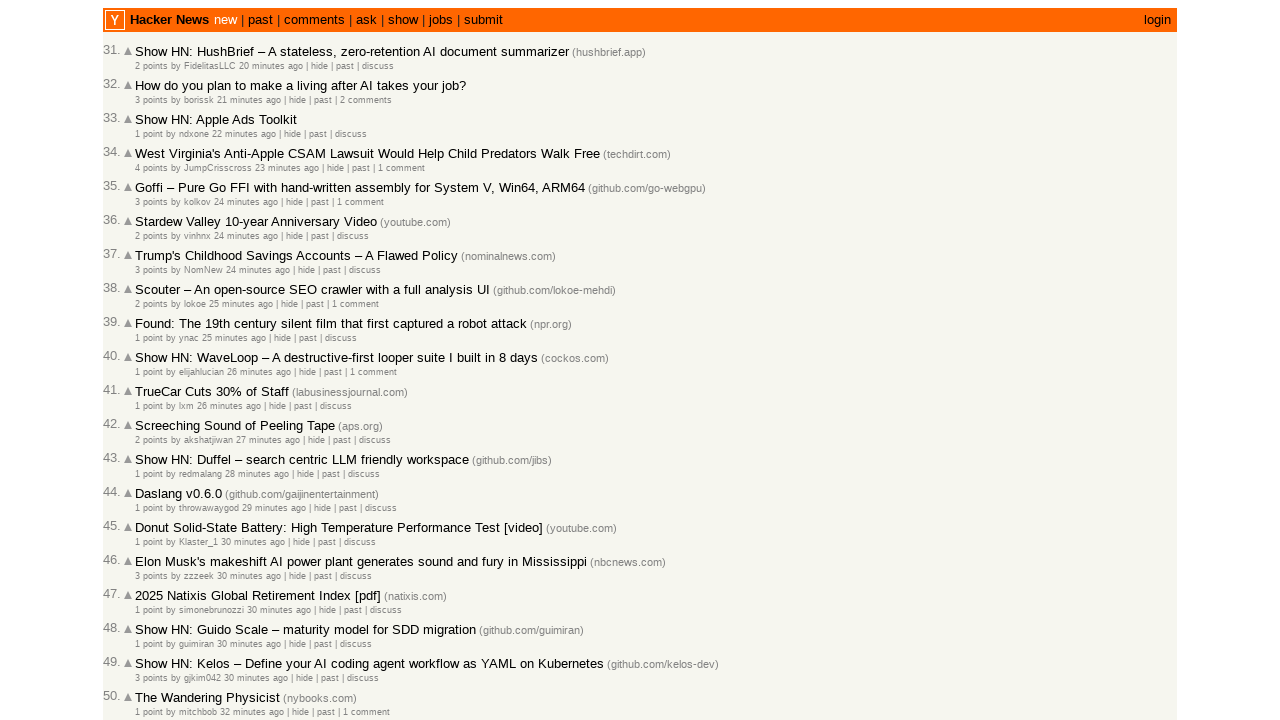

Extracted timestamp: 2026-03-02T14:38:18
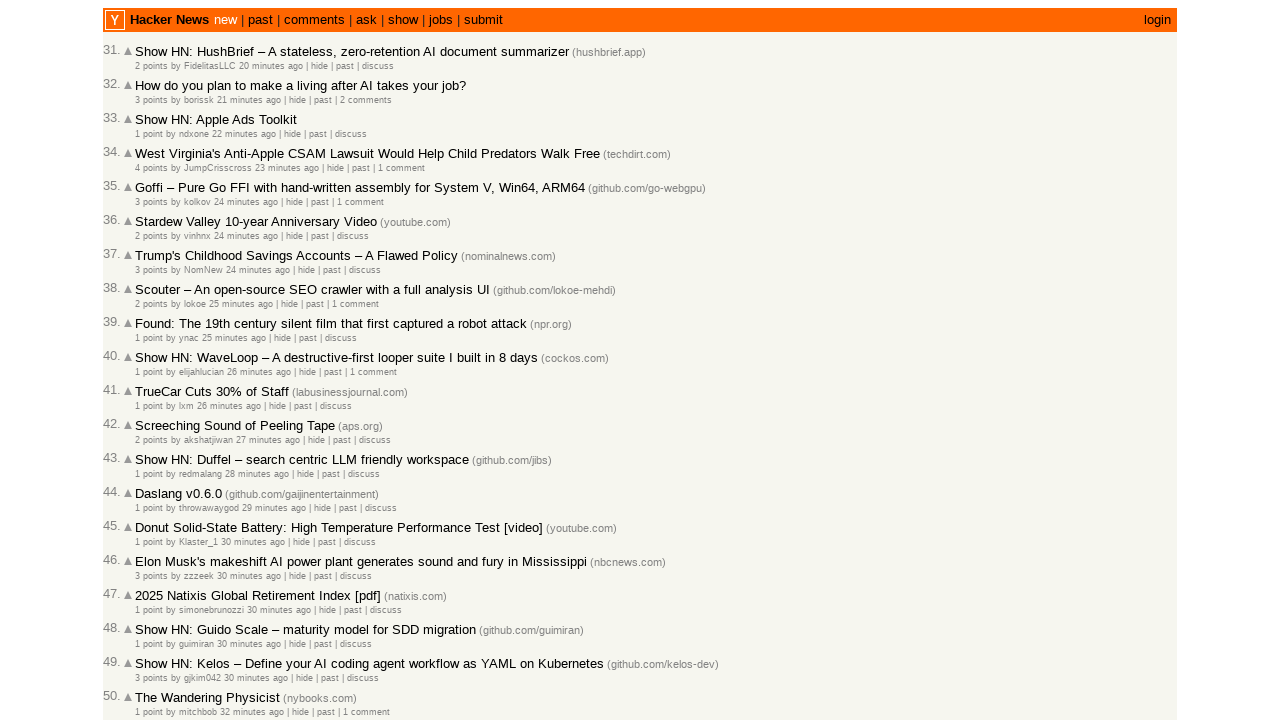

Verified chronological order: 2026-03-02T14:39:36 >= 2026-03-02T14:38:18
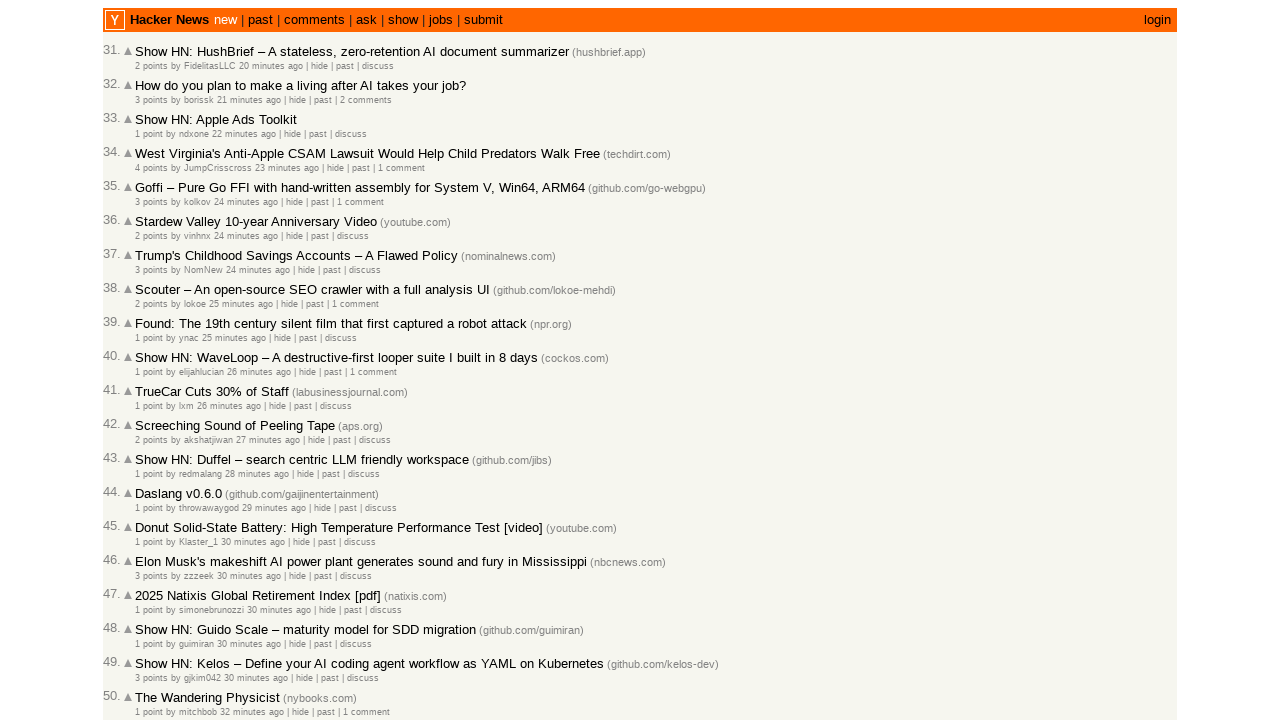

Retrieved title attribute from age element (article 44)
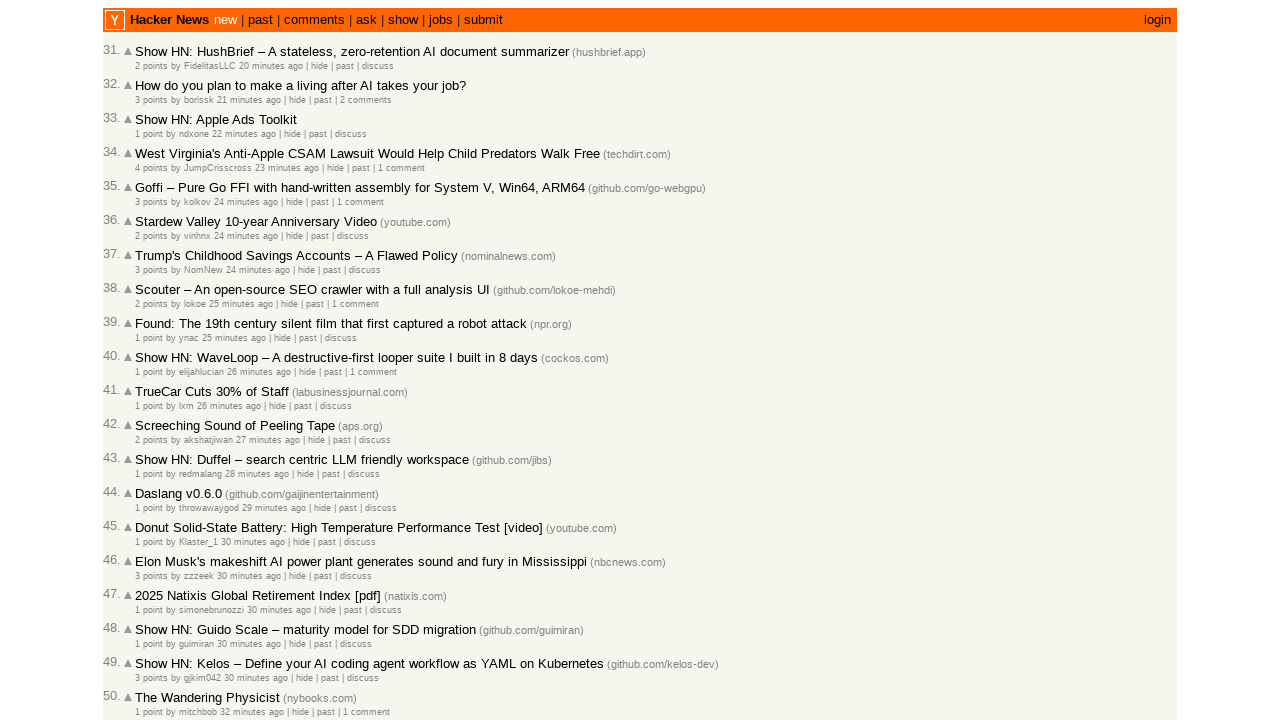

Extracted timestamp: 2026-03-02T14:37:44
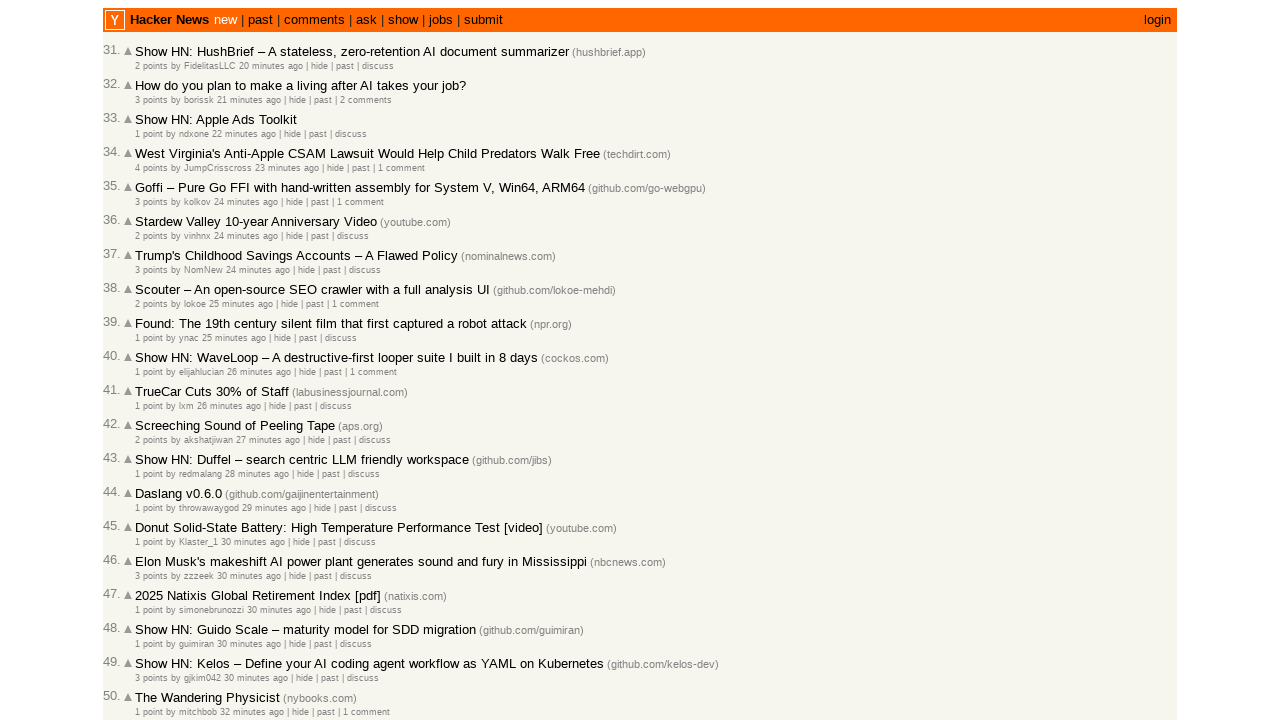

Verified chronological order: 2026-03-02T14:38:18 >= 2026-03-02T14:37:44
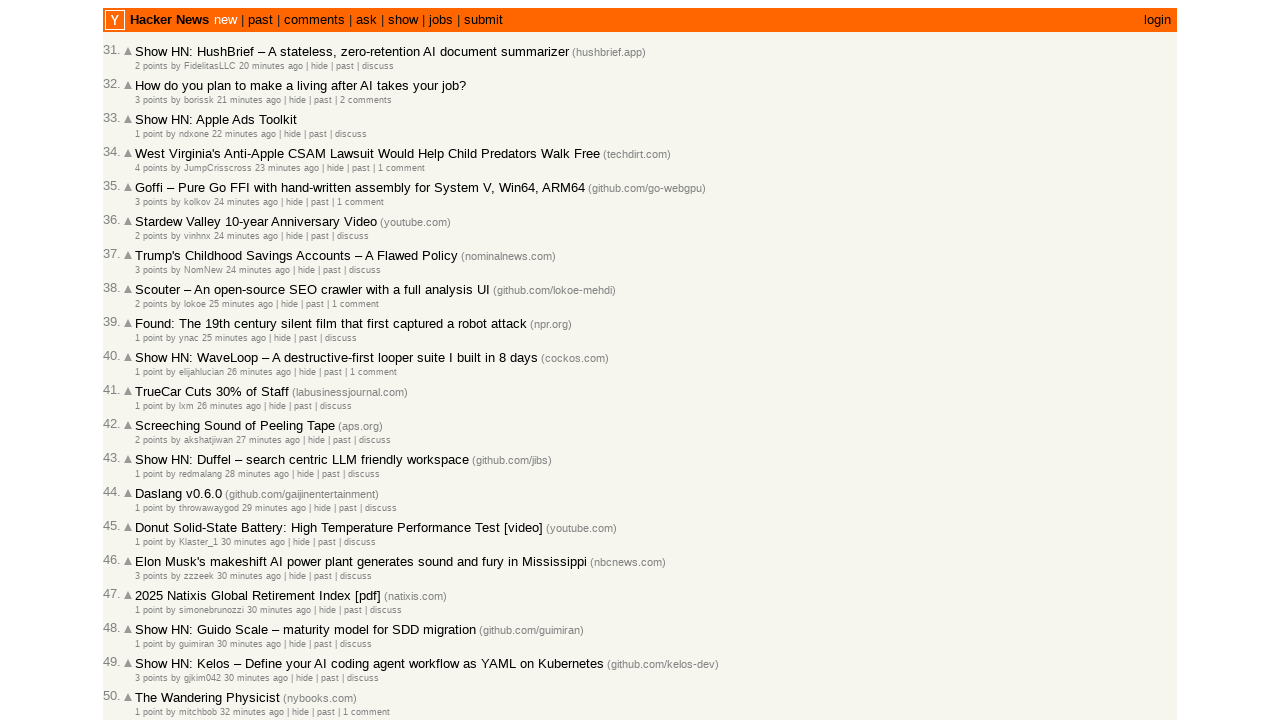

Retrieved title attribute from age element (article 45)
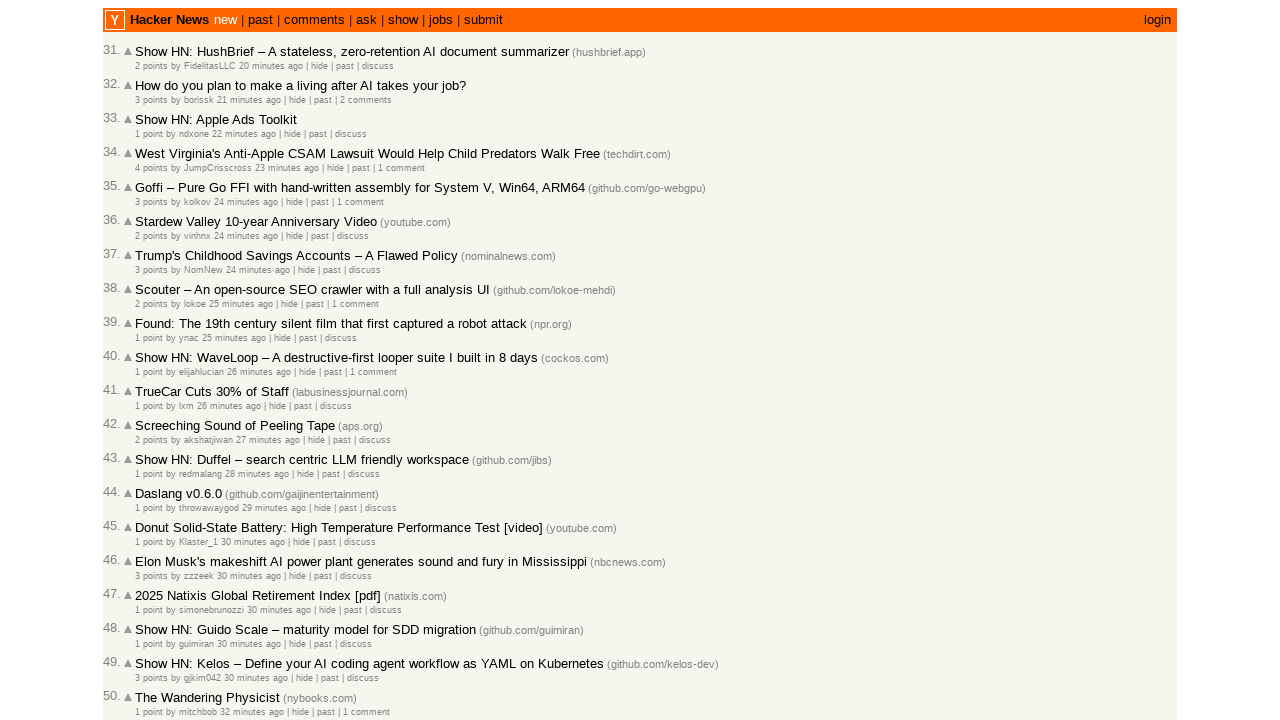

Extracted timestamp: 2026-03-02T14:36:28
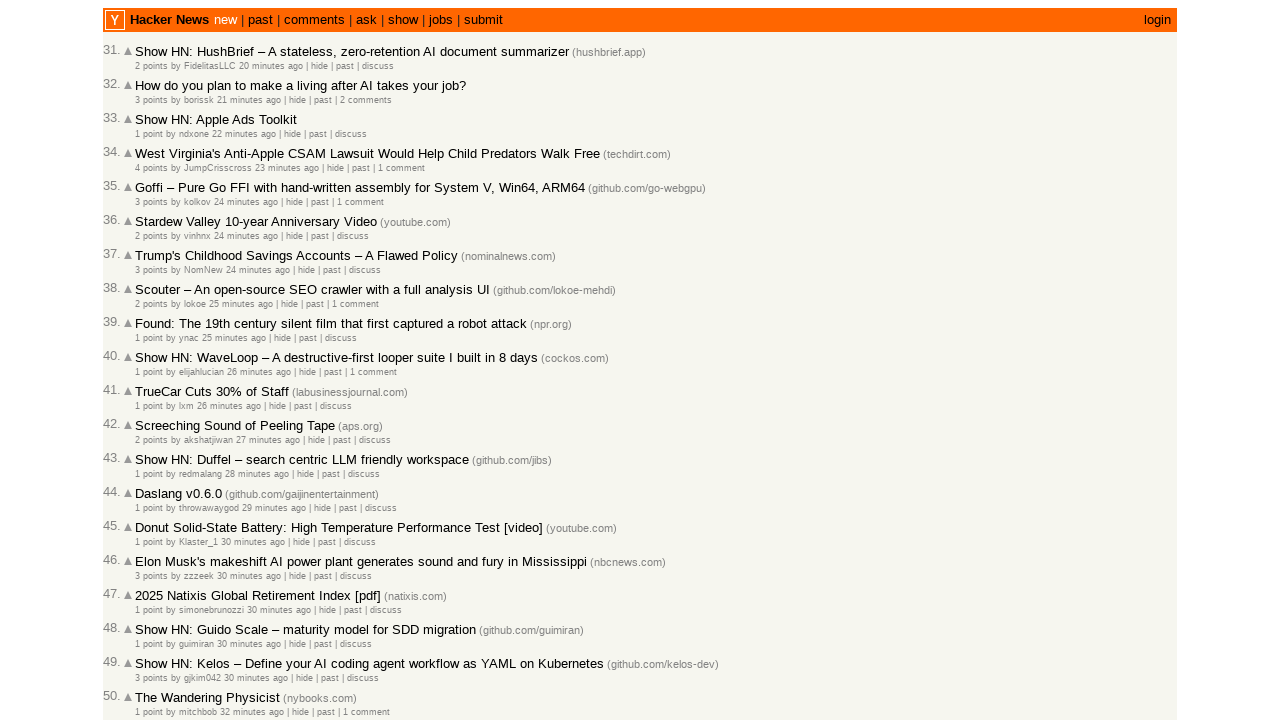

Verified chronological order: 2026-03-02T14:37:44 >= 2026-03-02T14:36:28
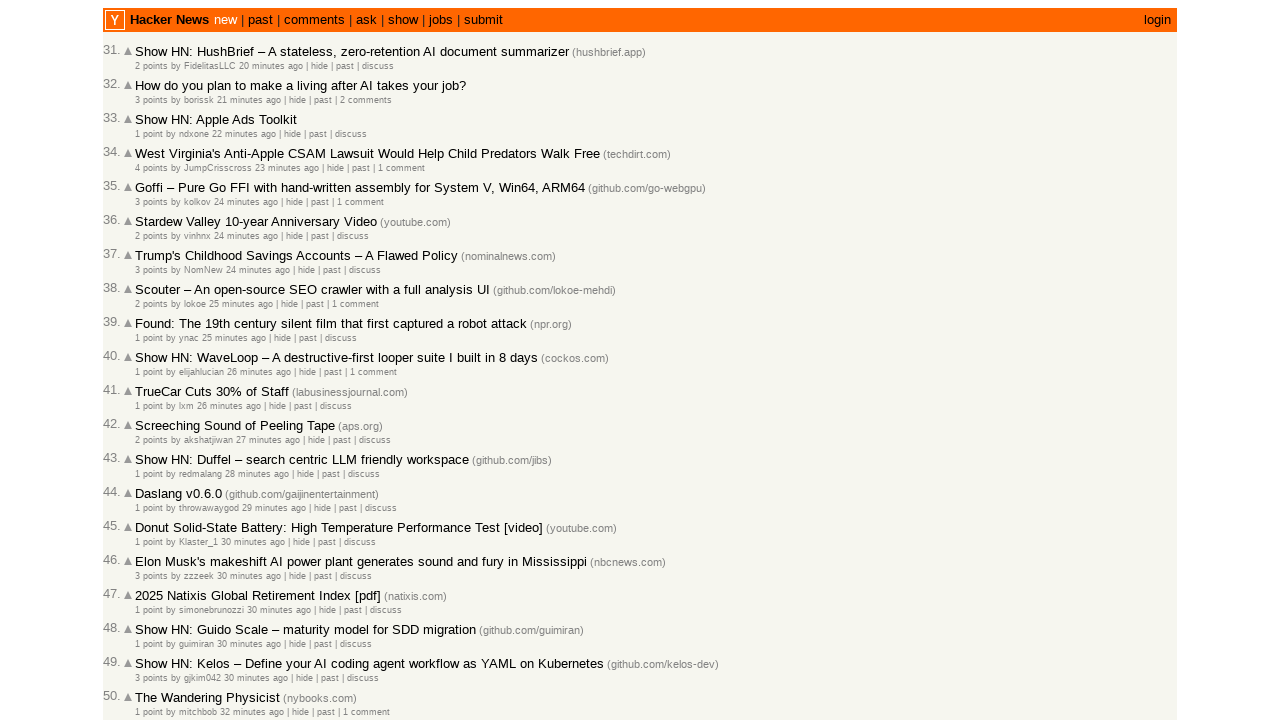

Retrieved title attribute from age element (article 46)
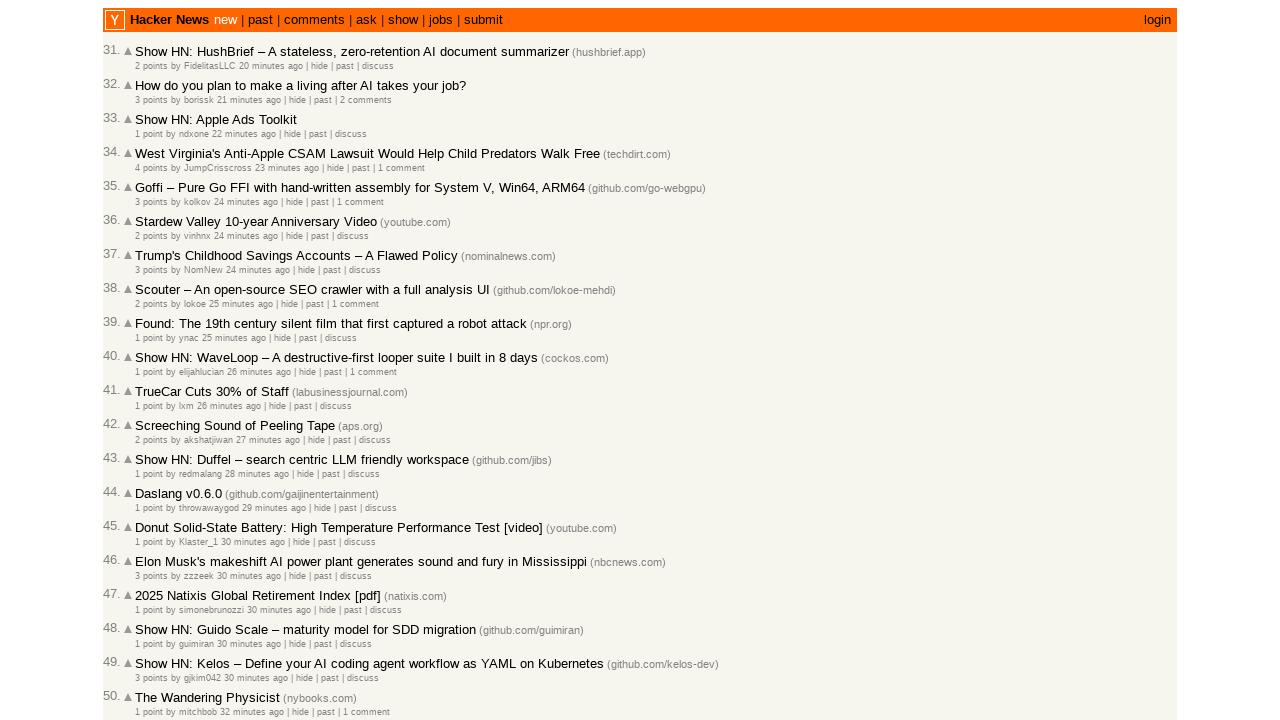

Extracted timestamp: 2026-03-02T14:36:23
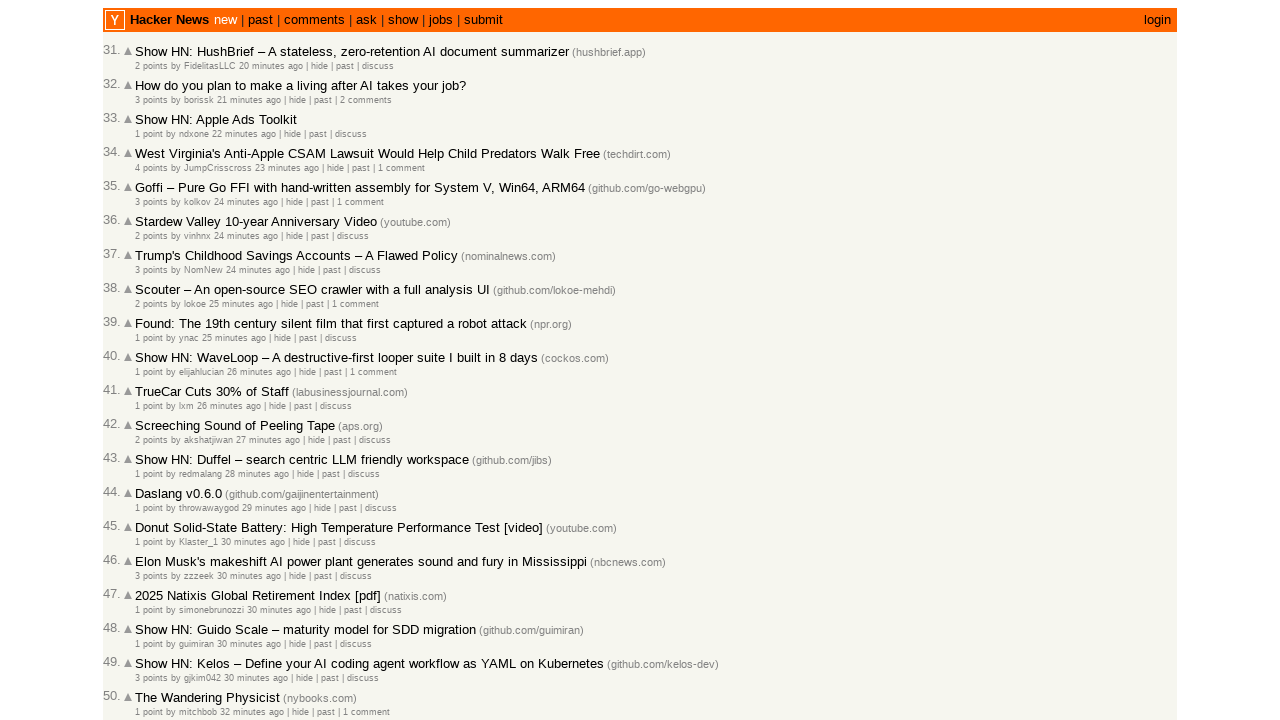

Verified chronological order: 2026-03-02T14:36:28 >= 2026-03-02T14:36:23
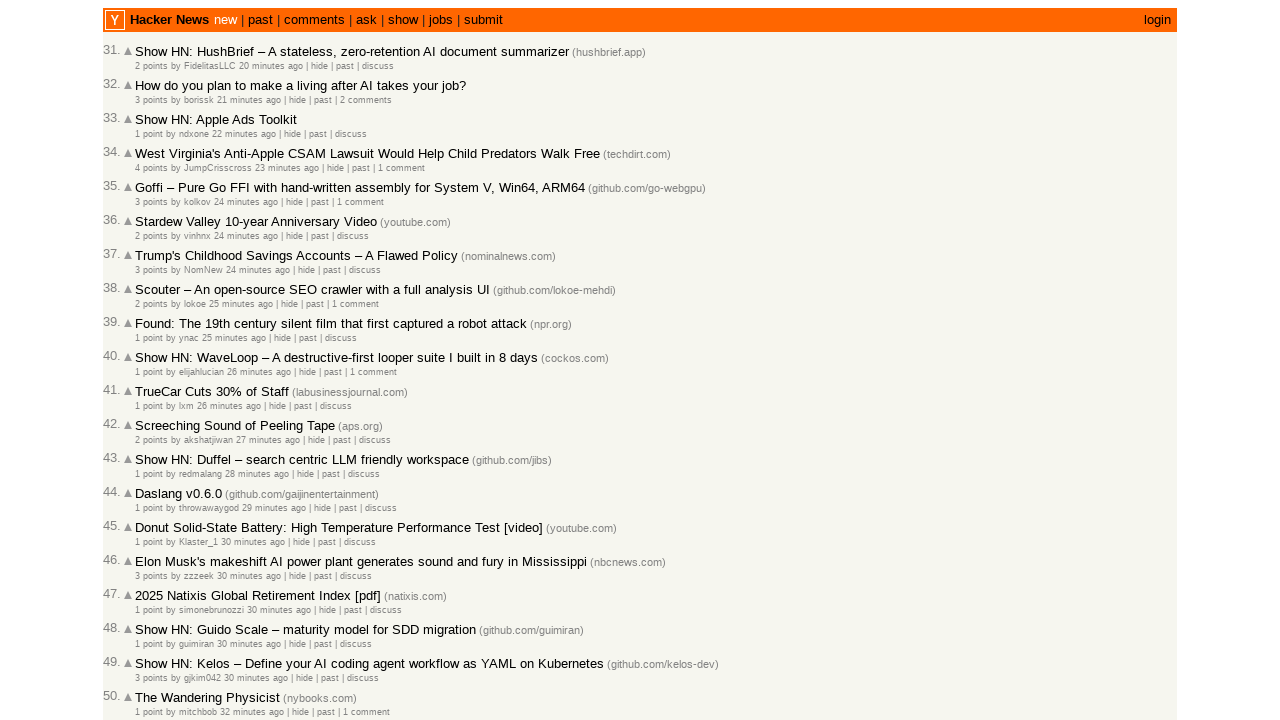

Retrieved title attribute from age element (article 47)
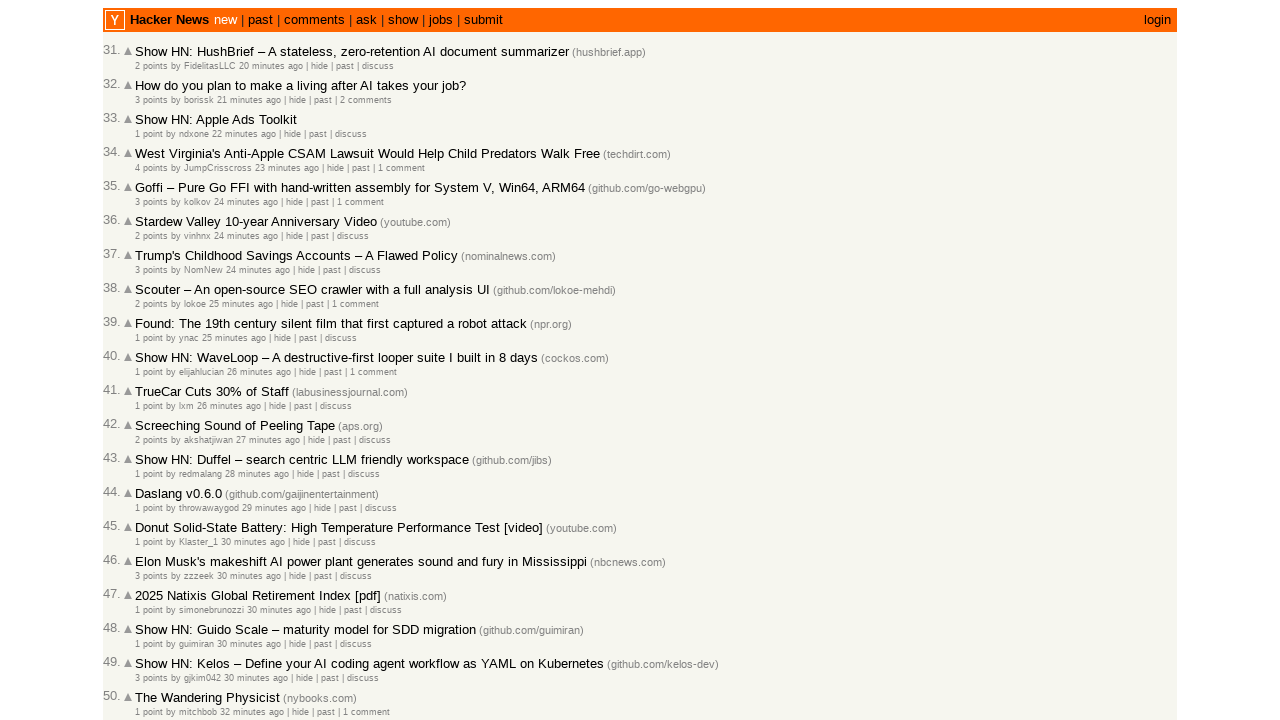

Extracted timestamp: 2026-03-02T14:36:17
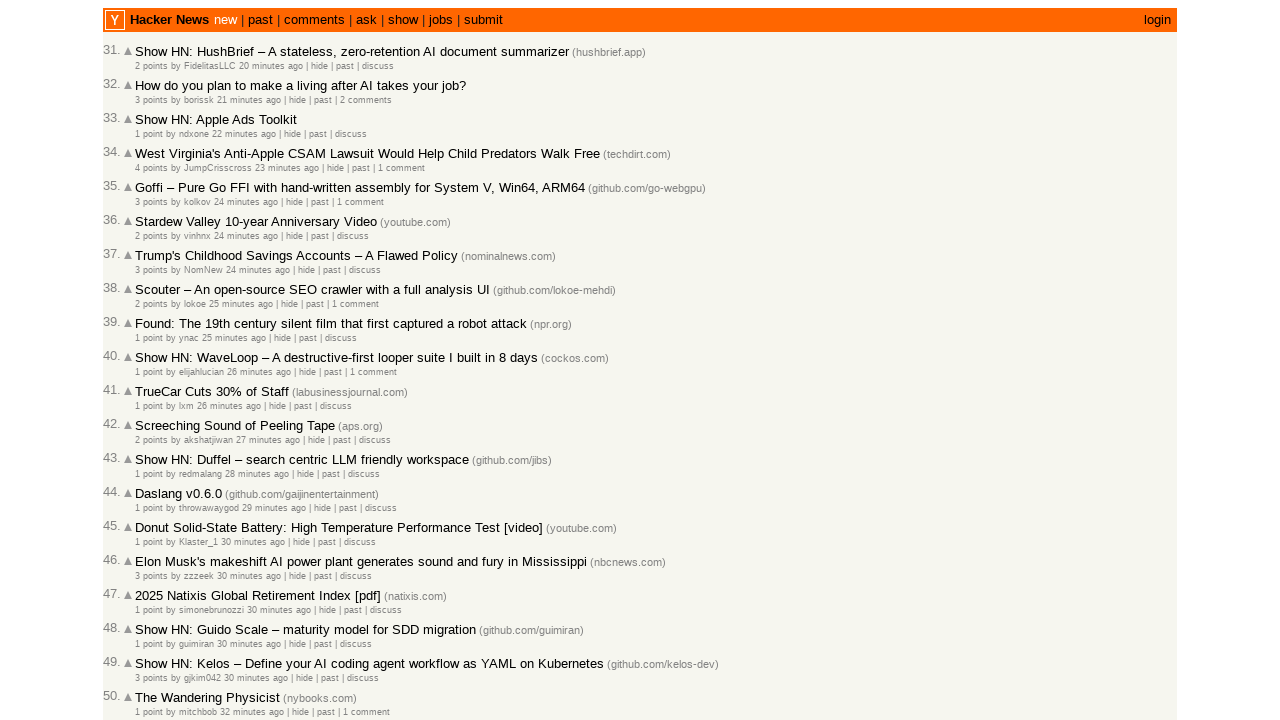

Verified chronological order: 2026-03-02T14:36:23 >= 2026-03-02T14:36:17
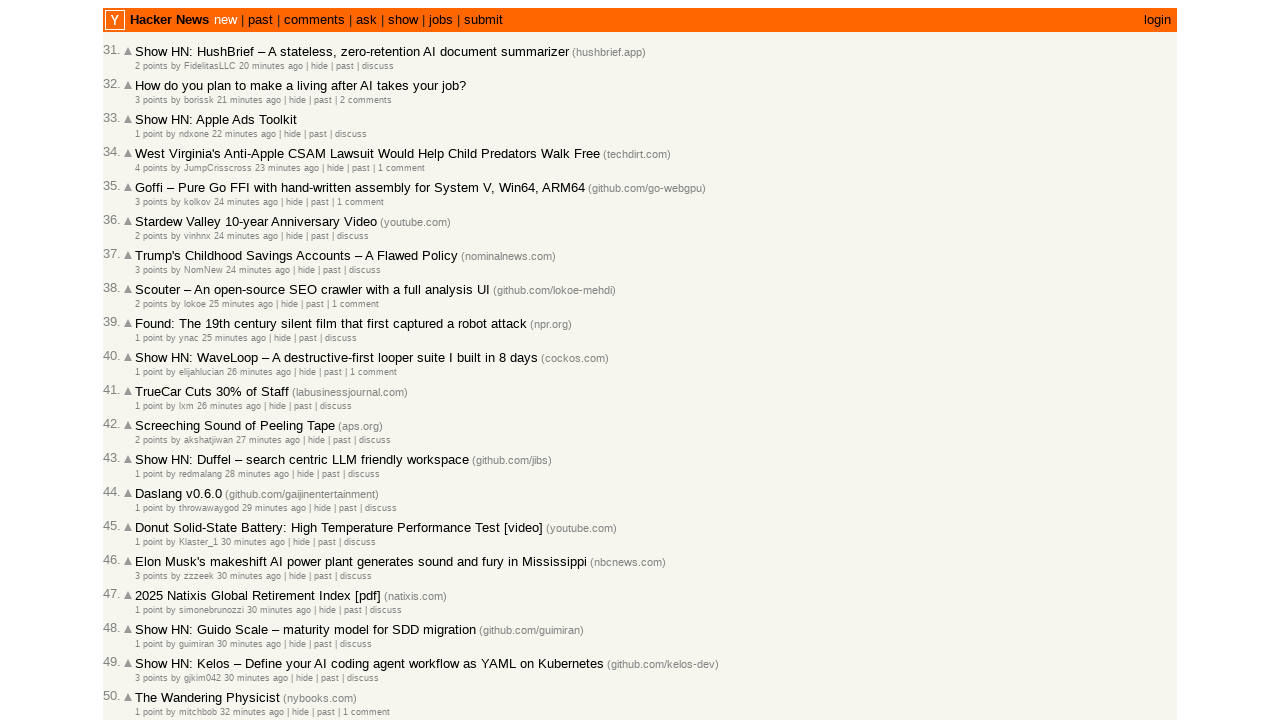

Retrieved title attribute from age element (article 48)
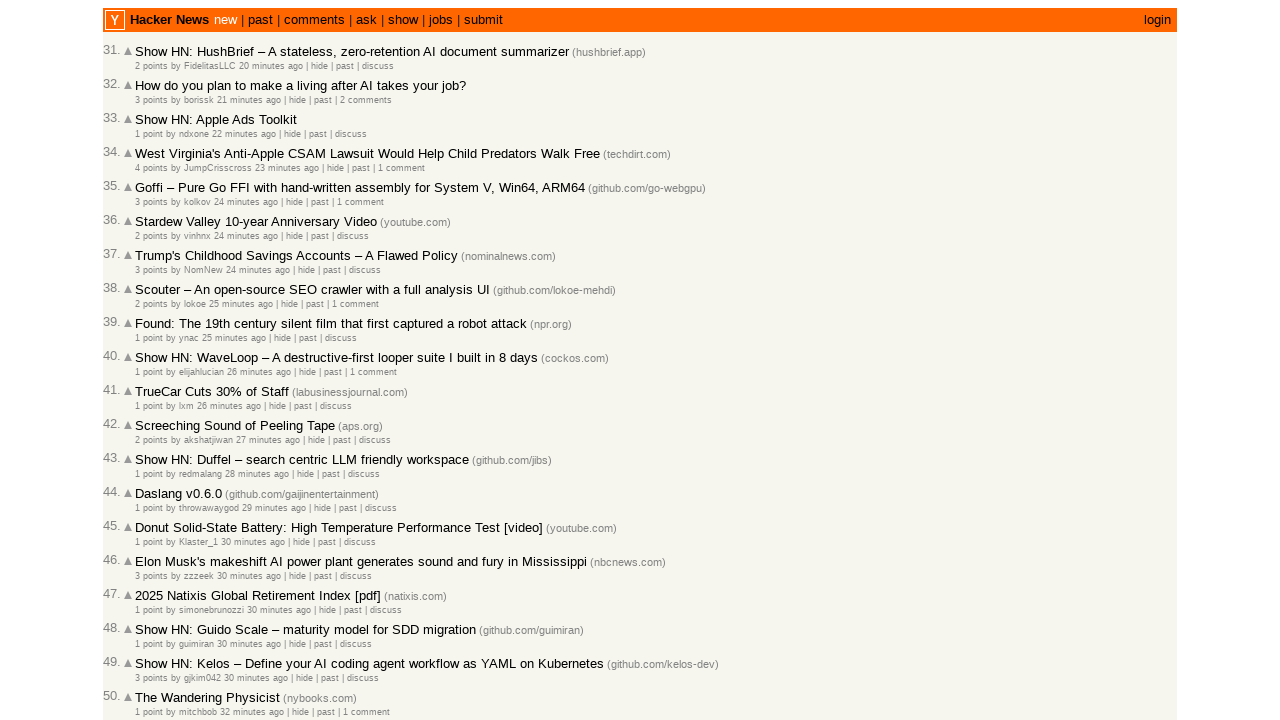

Extracted timestamp: 2026-03-02T14:36:10
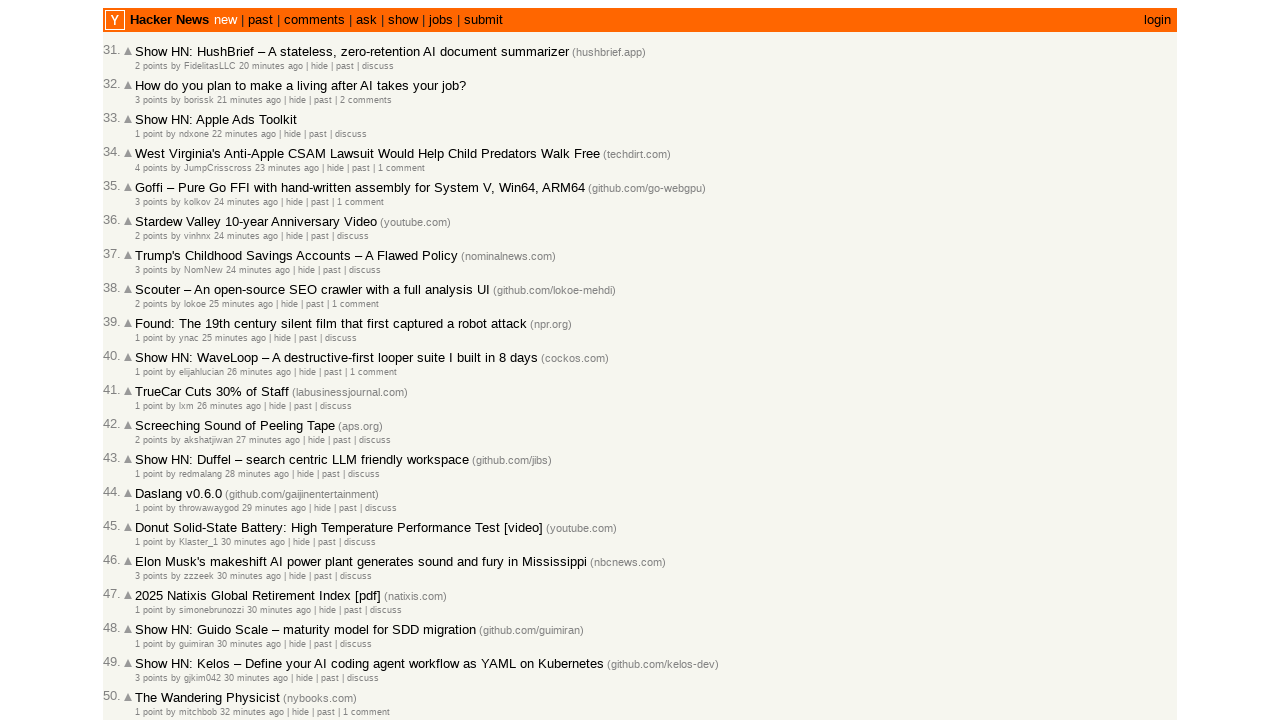

Verified chronological order: 2026-03-02T14:36:17 >= 2026-03-02T14:36:10
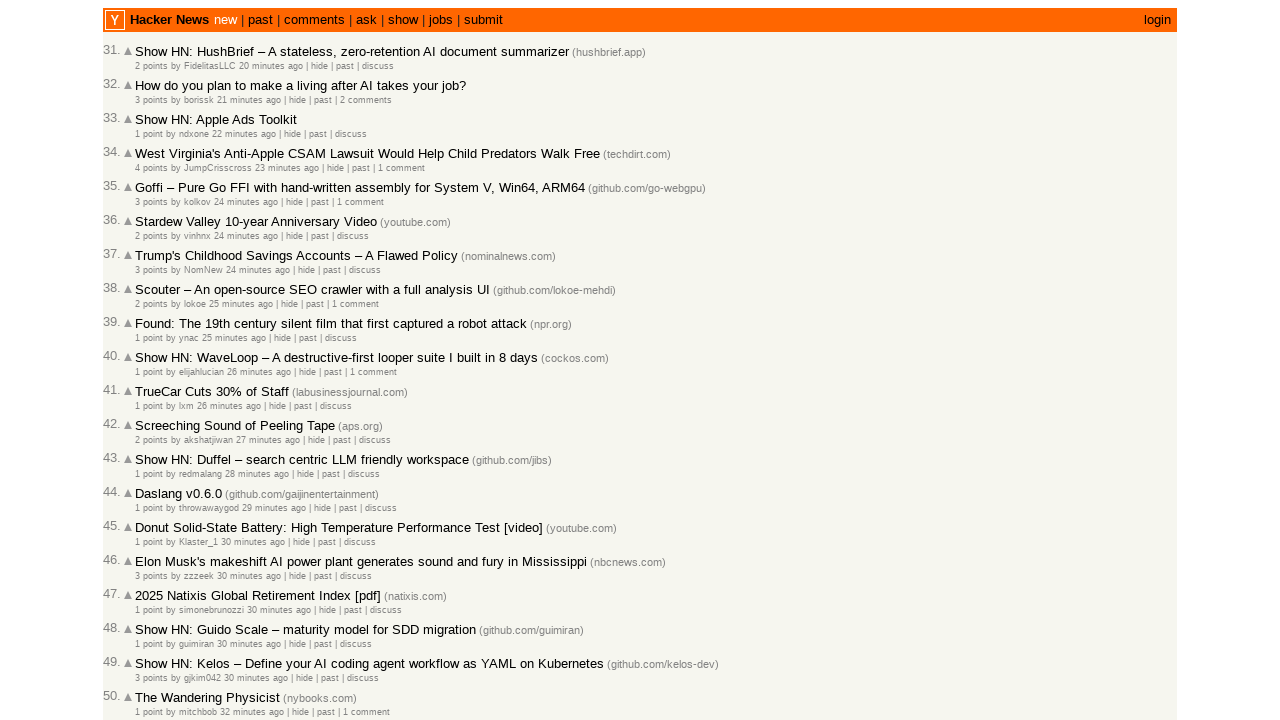

Retrieved title attribute from age element (article 49)
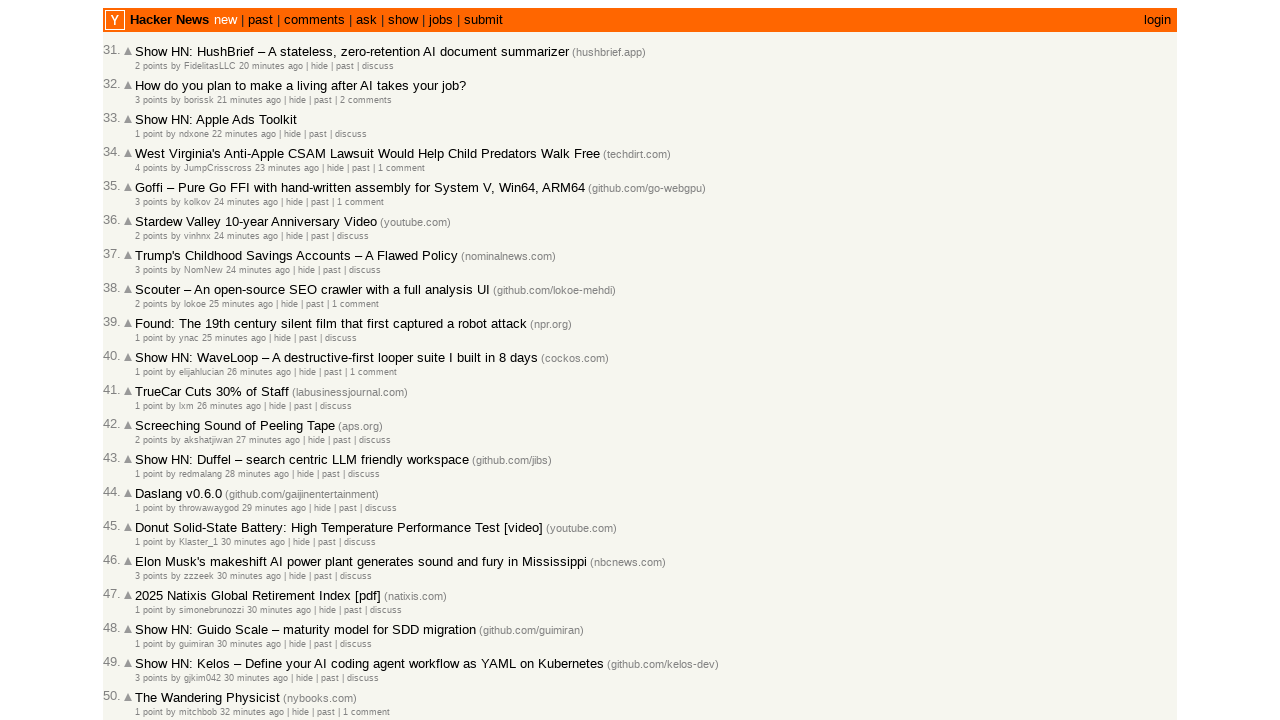

Extracted timestamp: 2026-03-02T14:36:09
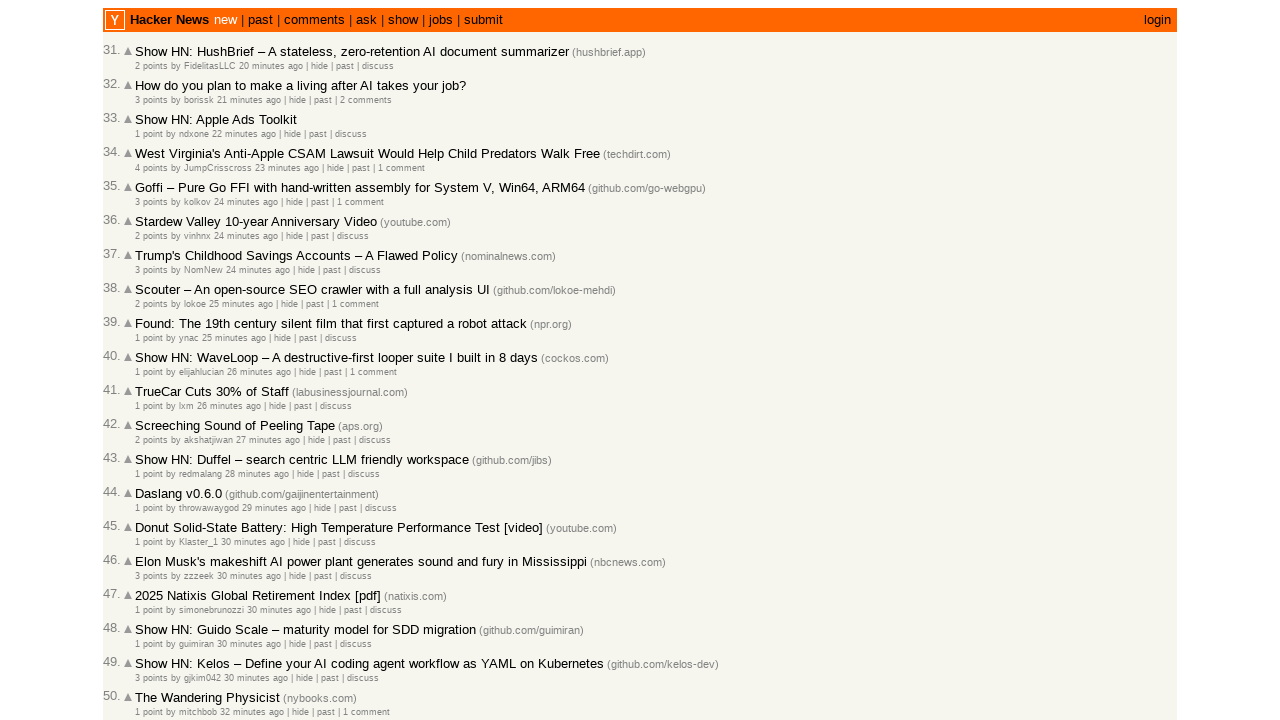

Verified chronological order: 2026-03-02T14:36:10 >= 2026-03-02T14:36:09
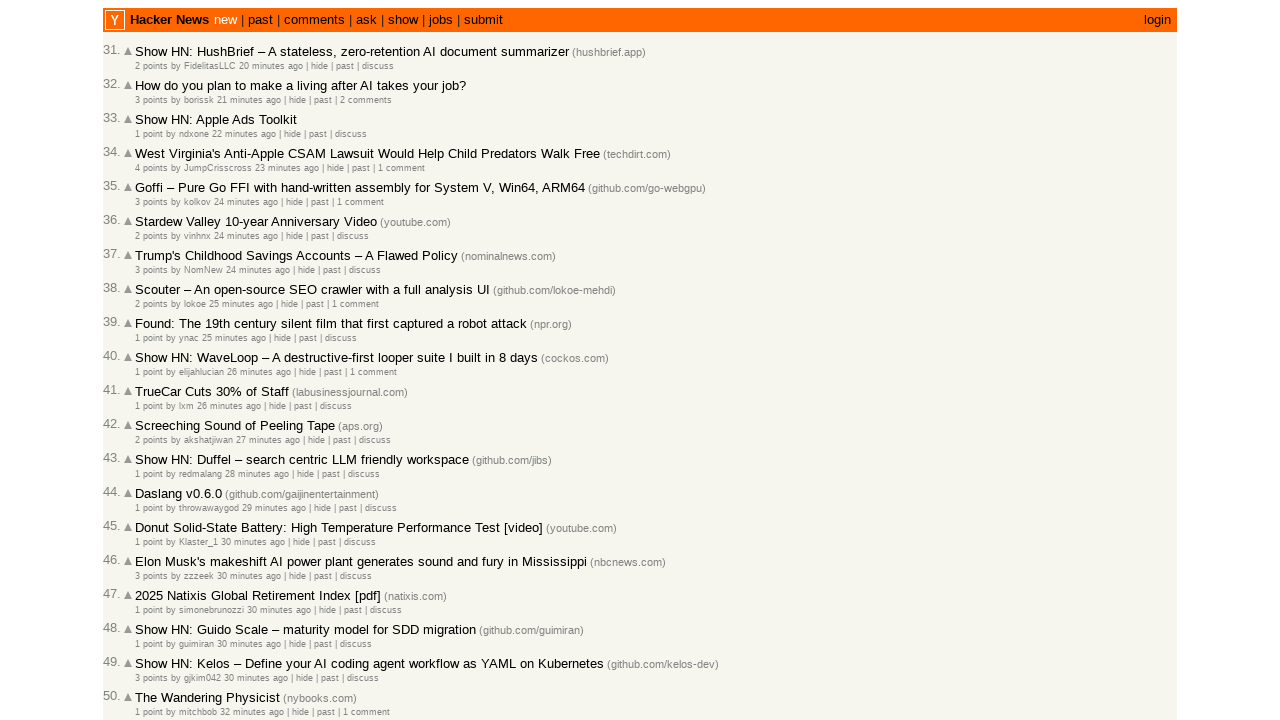

Retrieved title attribute from age element (article 50)
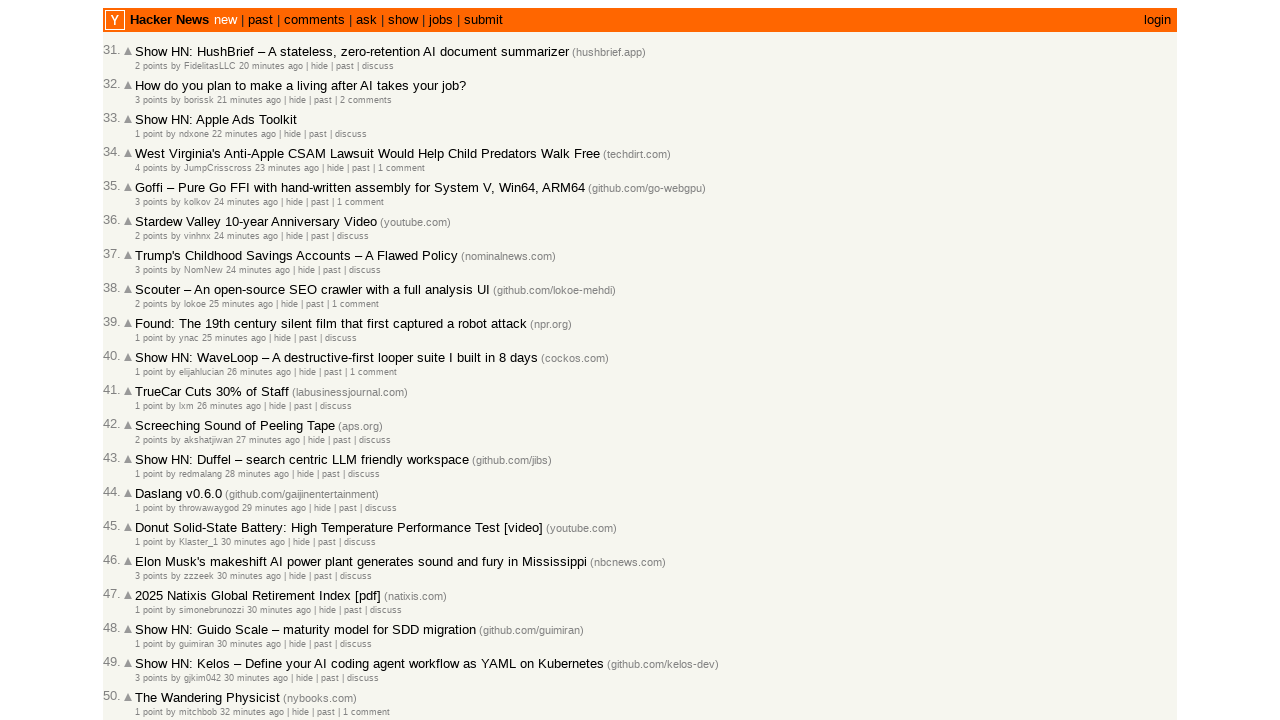

Extracted timestamp: 2026-03-02T14:34:50
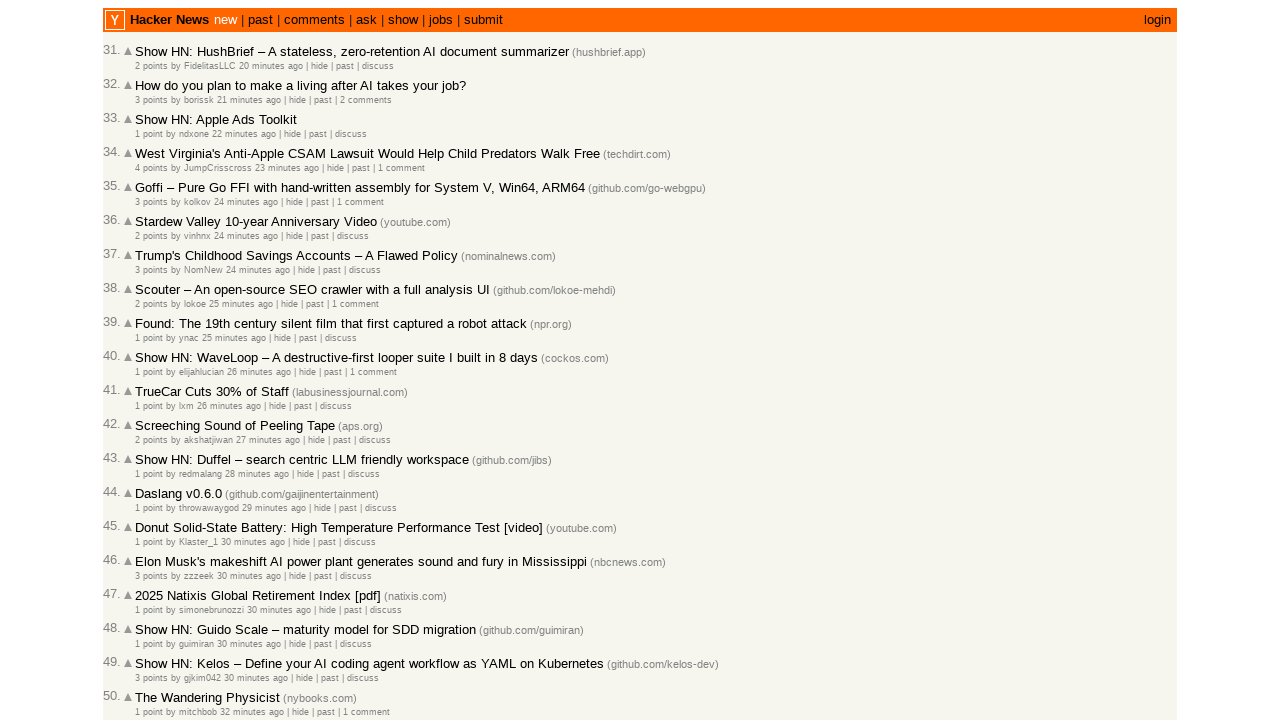

Verified chronological order: 2026-03-02T14:36:09 >= 2026-03-02T14:34:50
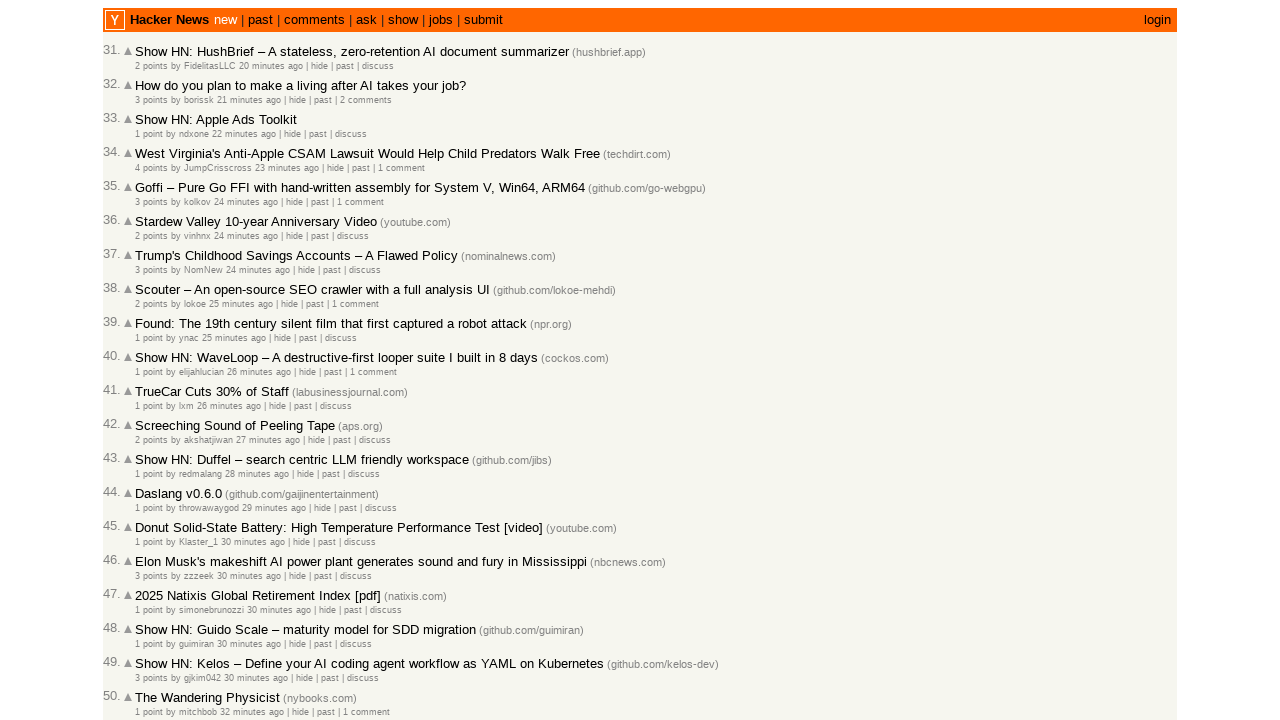

Retrieved title attribute from age element (article 51)
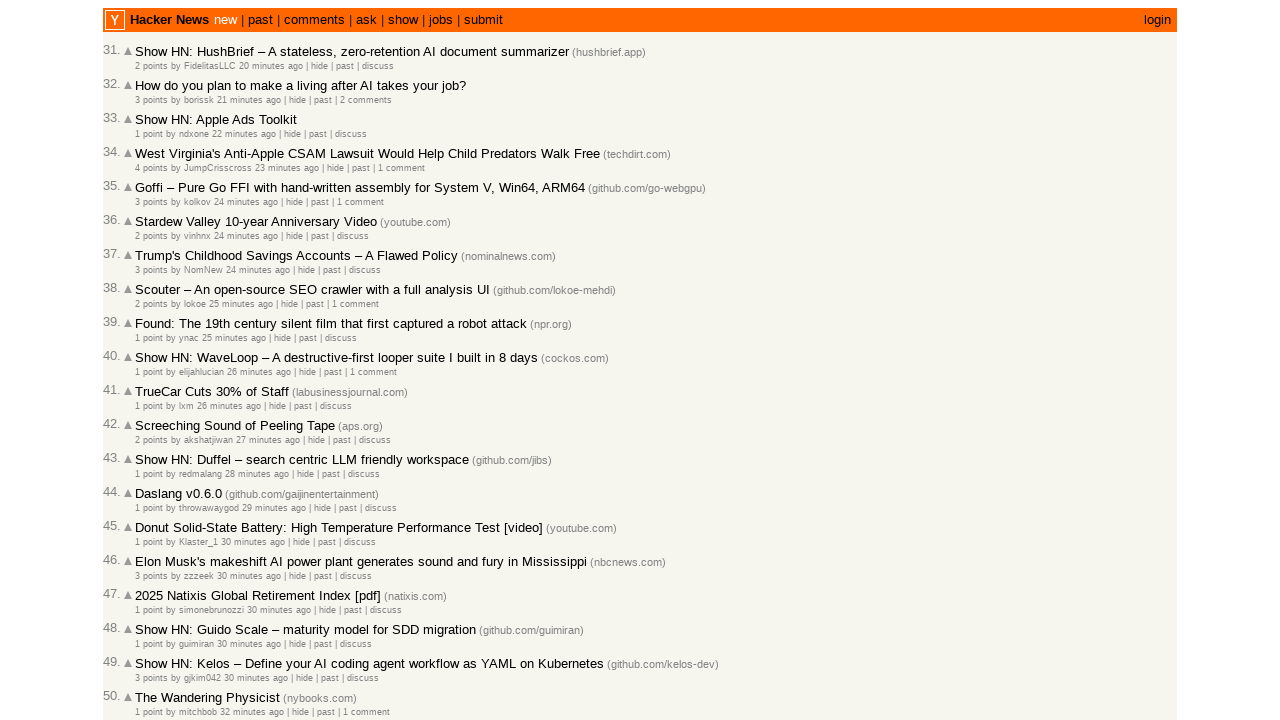

Extracted timestamp: 2026-03-02T14:33:19
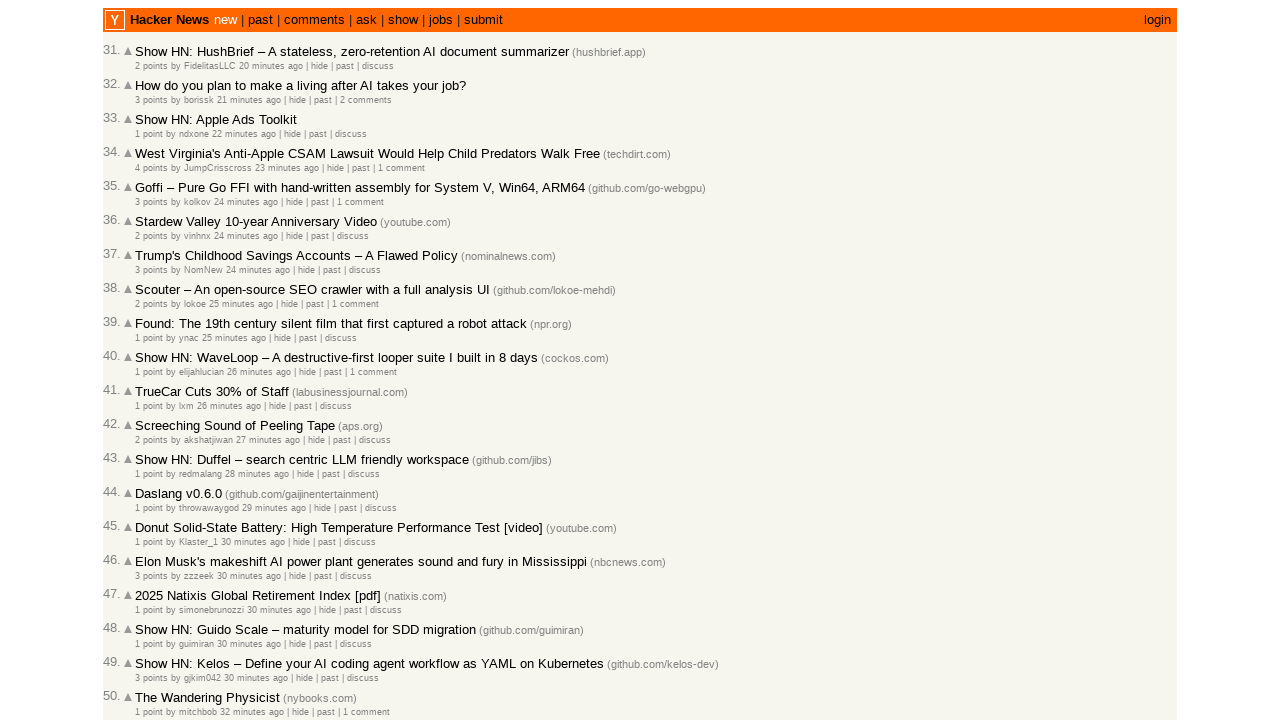

Verified chronological order: 2026-03-02T14:34:50 >= 2026-03-02T14:33:19
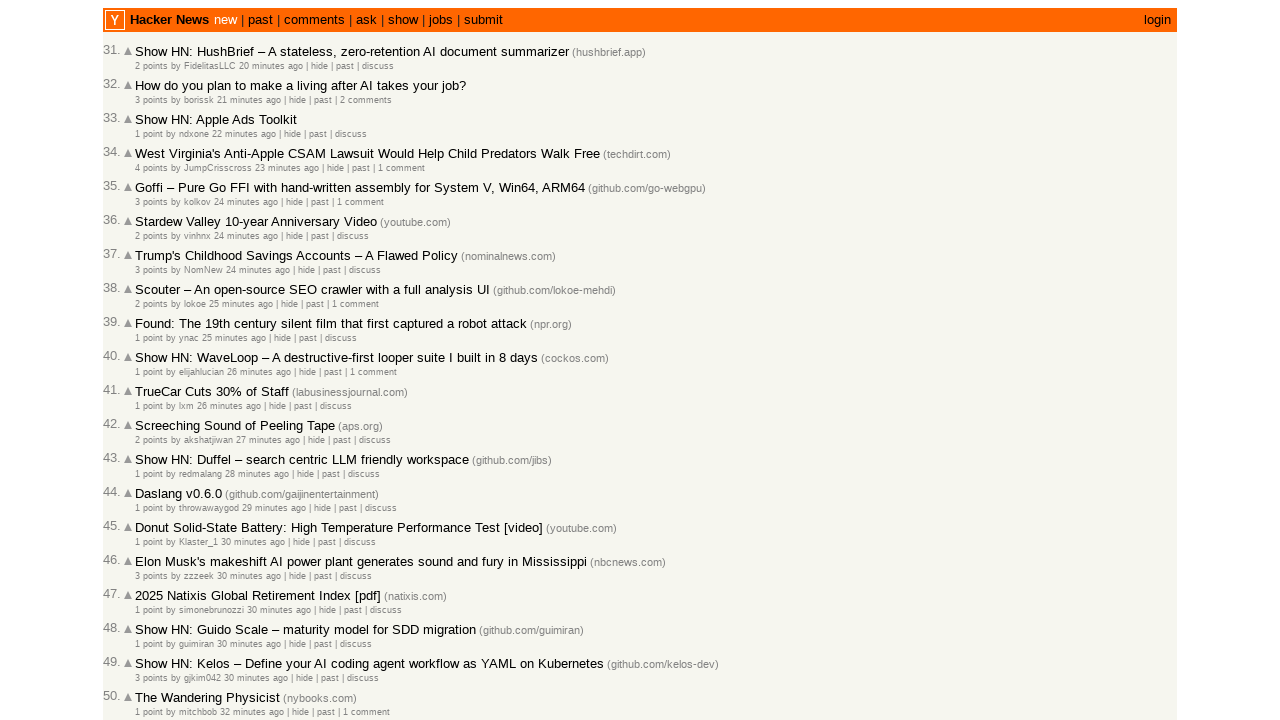

Retrieved title attribute from age element (article 52)
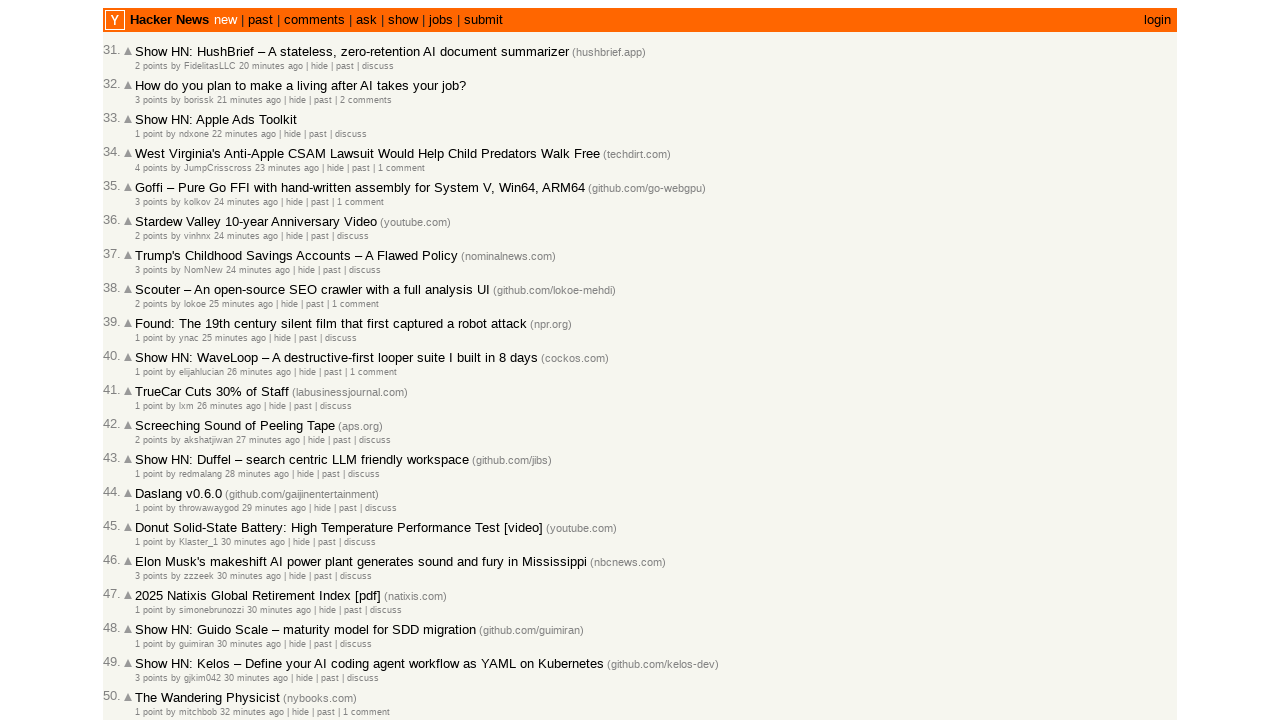

Extracted timestamp: 2026-03-02T14:32:33
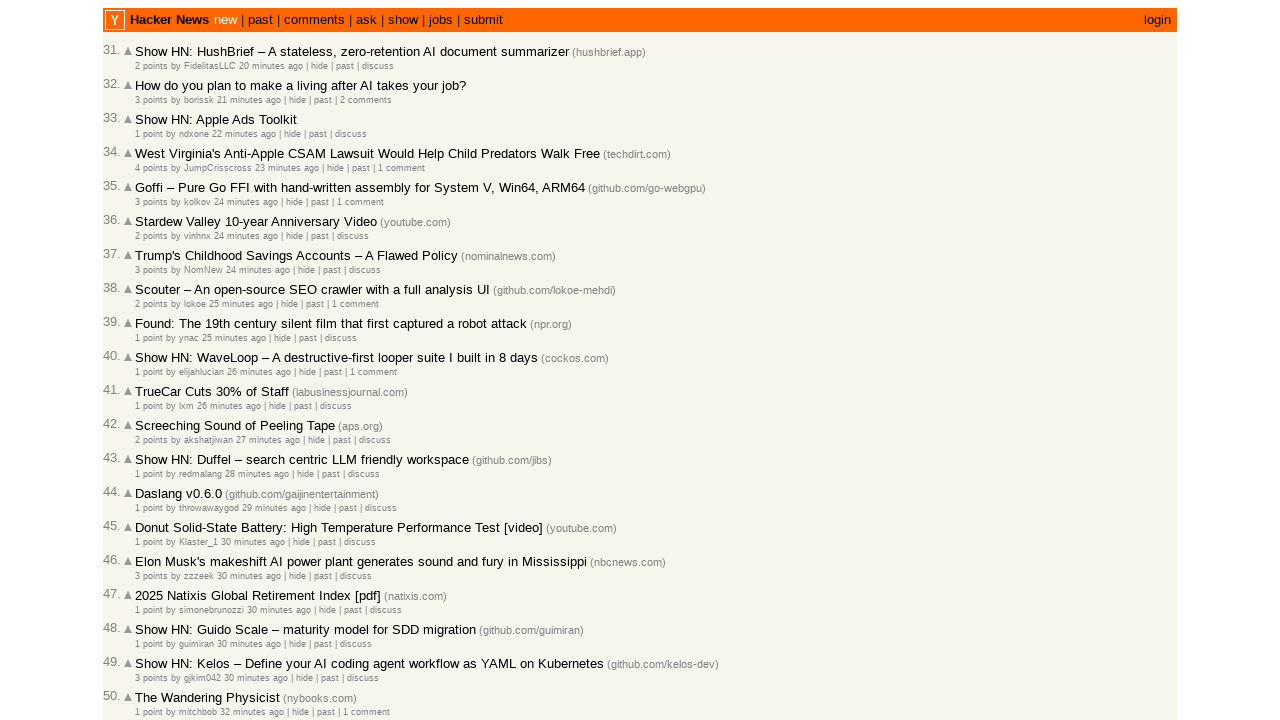

Verified chronological order: 2026-03-02T14:33:19 >= 2026-03-02T14:32:33
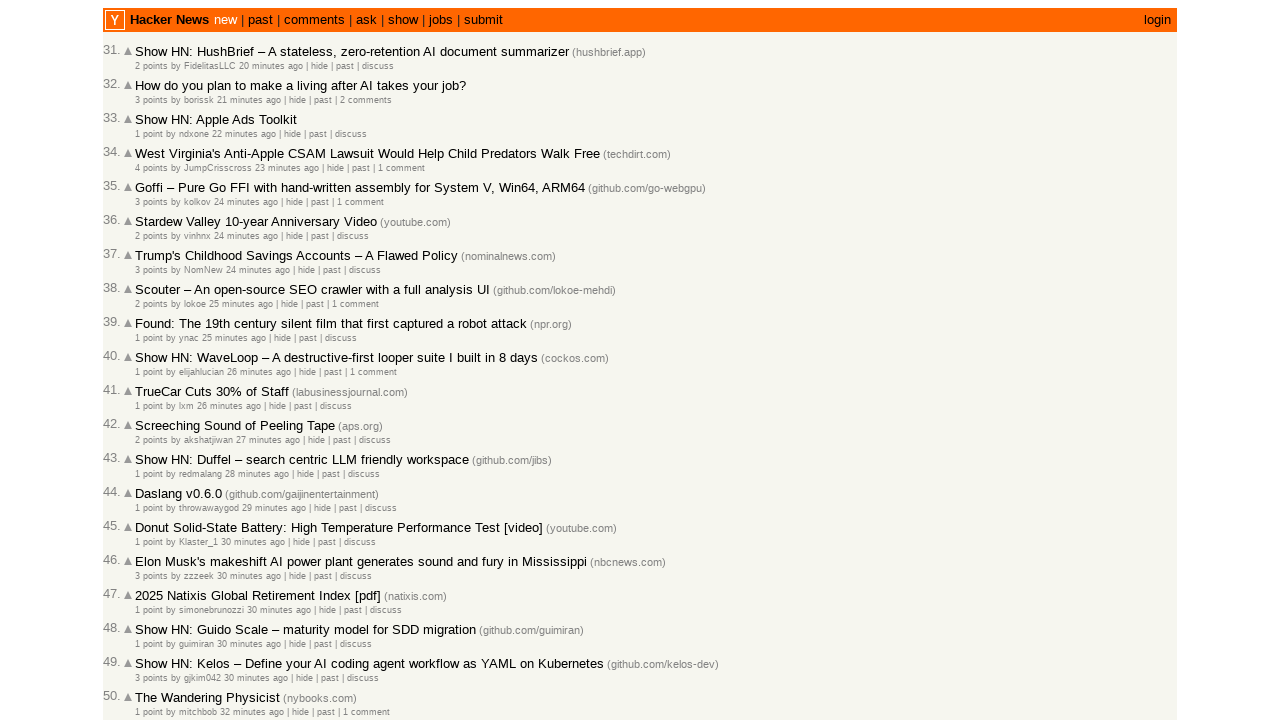

Retrieved title attribute from age element (article 53)
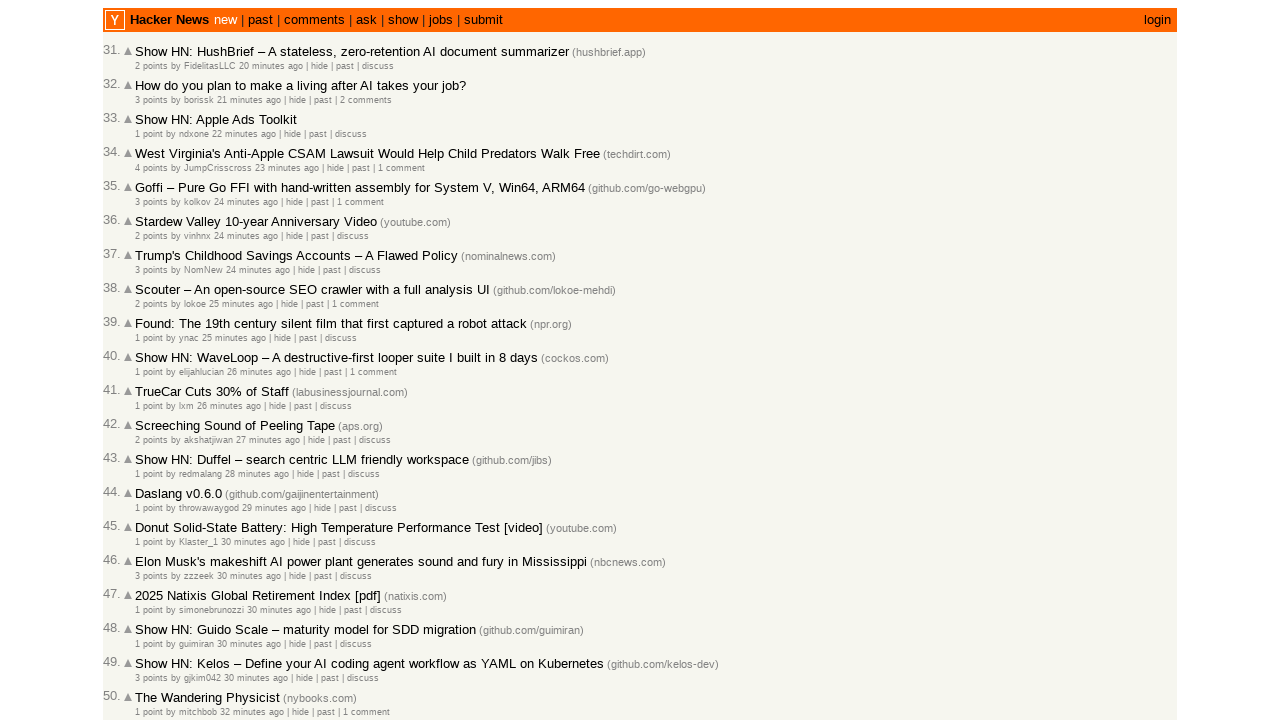

Extracted timestamp: 2026-03-02T14:32:28
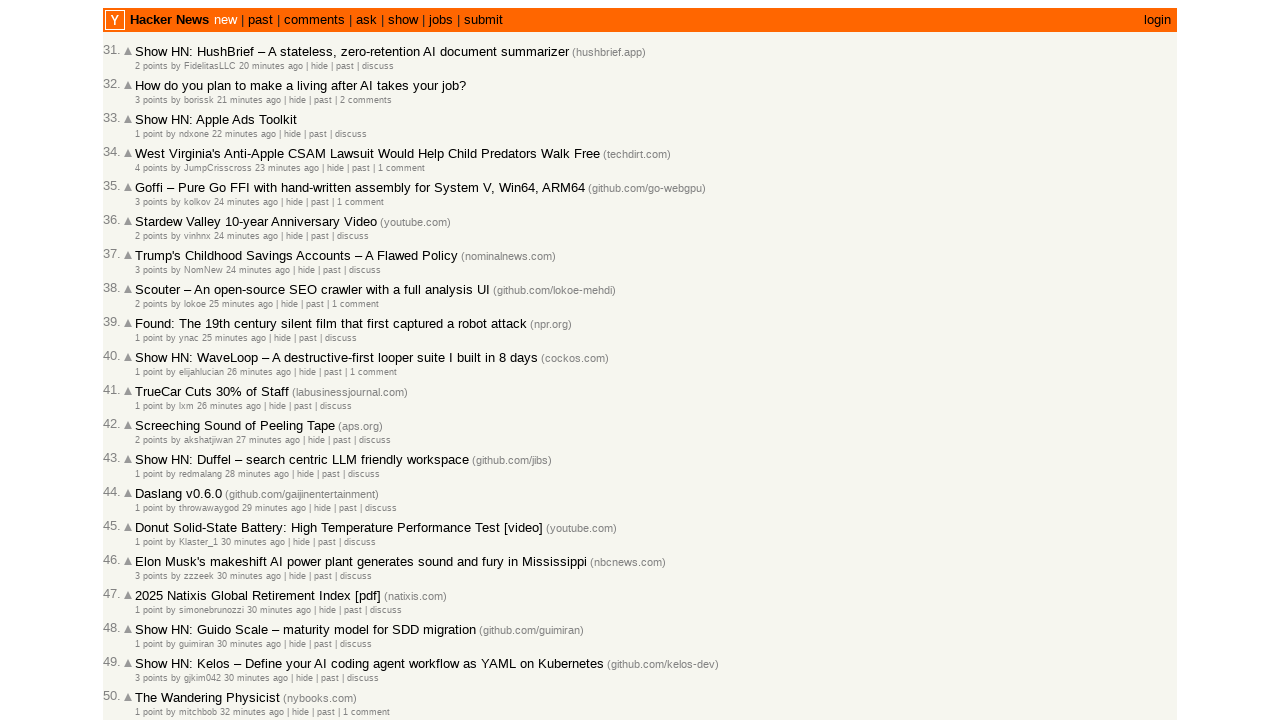

Verified chronological order: 2026-03-02T14:32:33 >= 2026-03-02T14:32:28
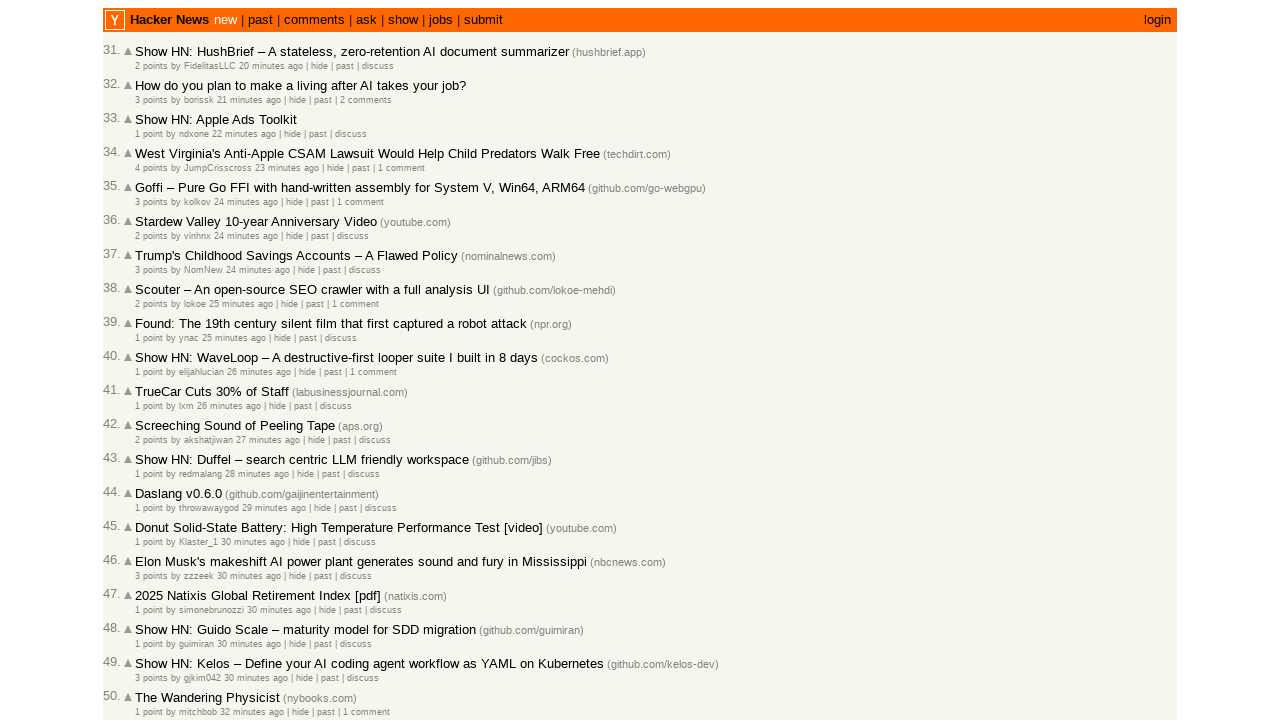

Retrieved title attribute from age element (article 54)
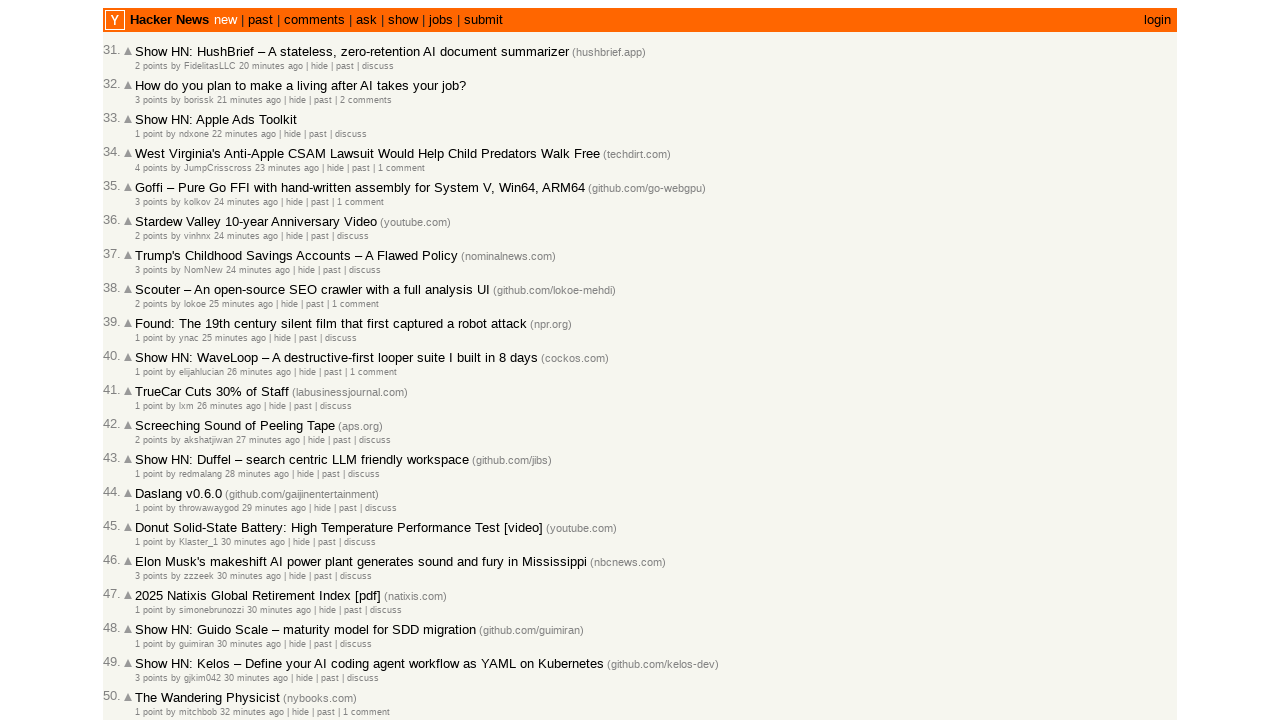

Extracted timestamp: 2026-03-02T14:31:20
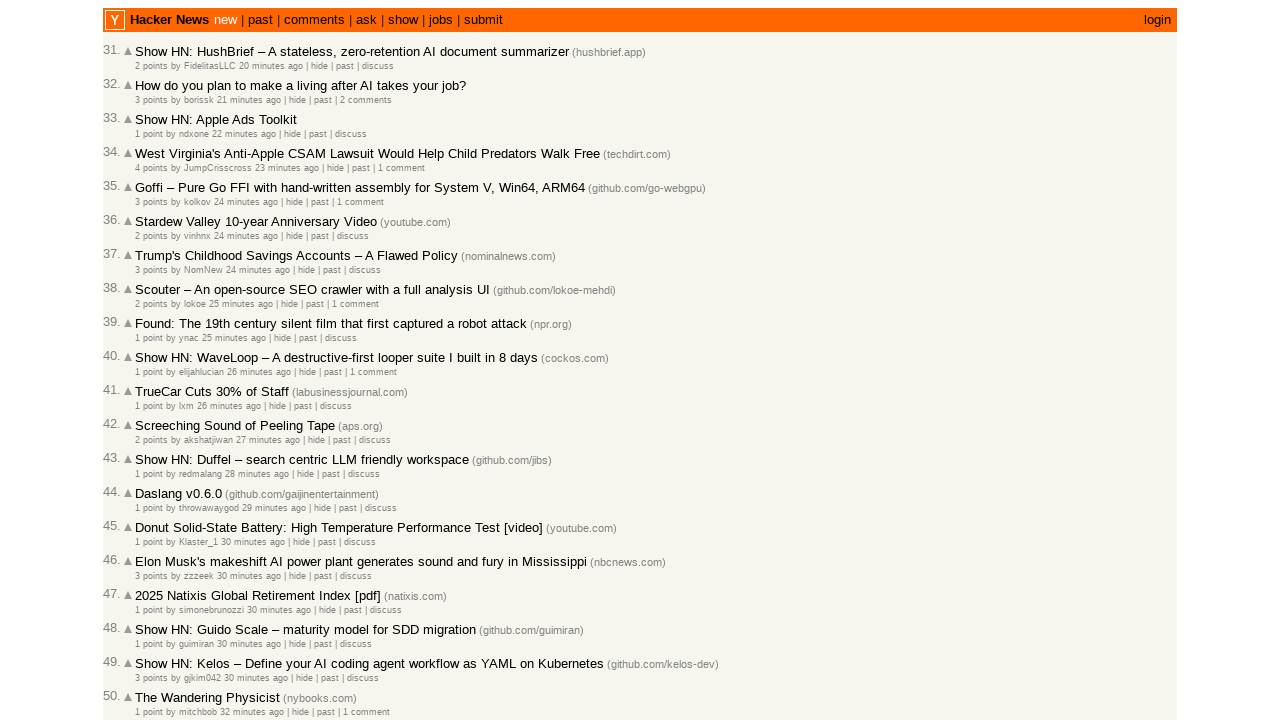

Verified chronological order: 2026-03-02T14:32:28 >= 2026-03-02T14:31:20
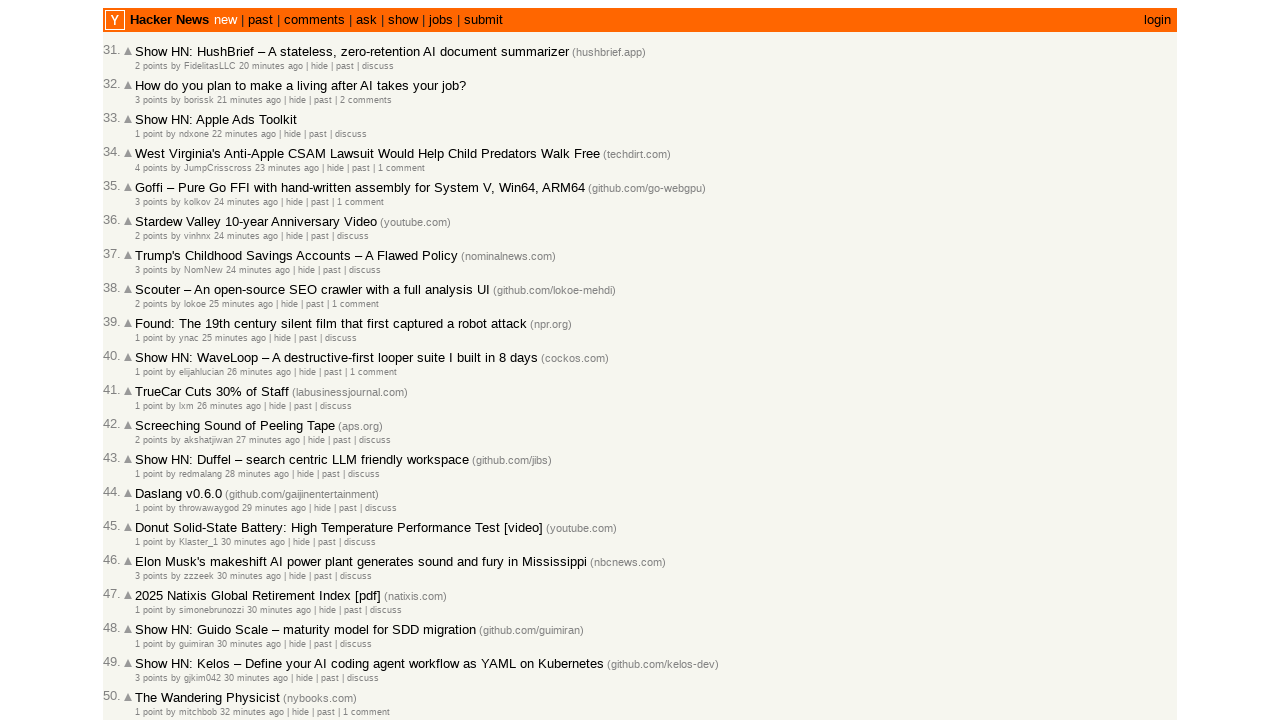

Retrieved title attribute from age element (article 55)
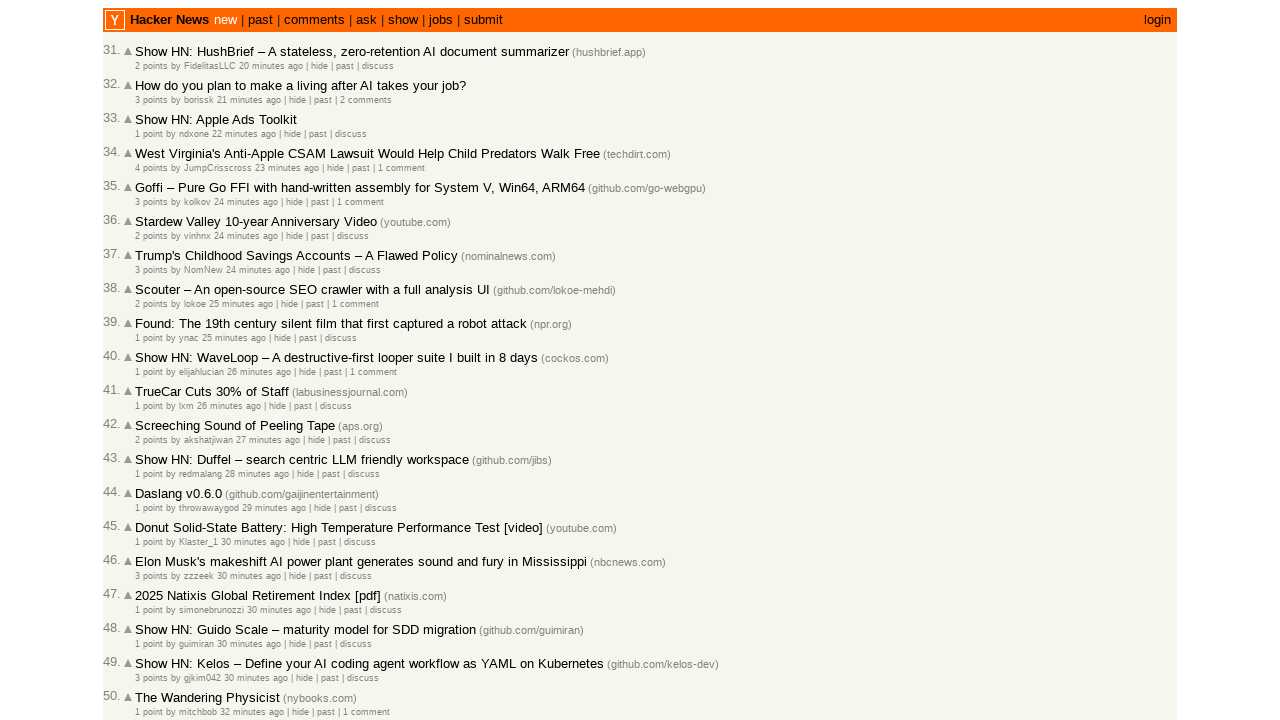

Extracted timestamp: 2026-03-02T14:30:51
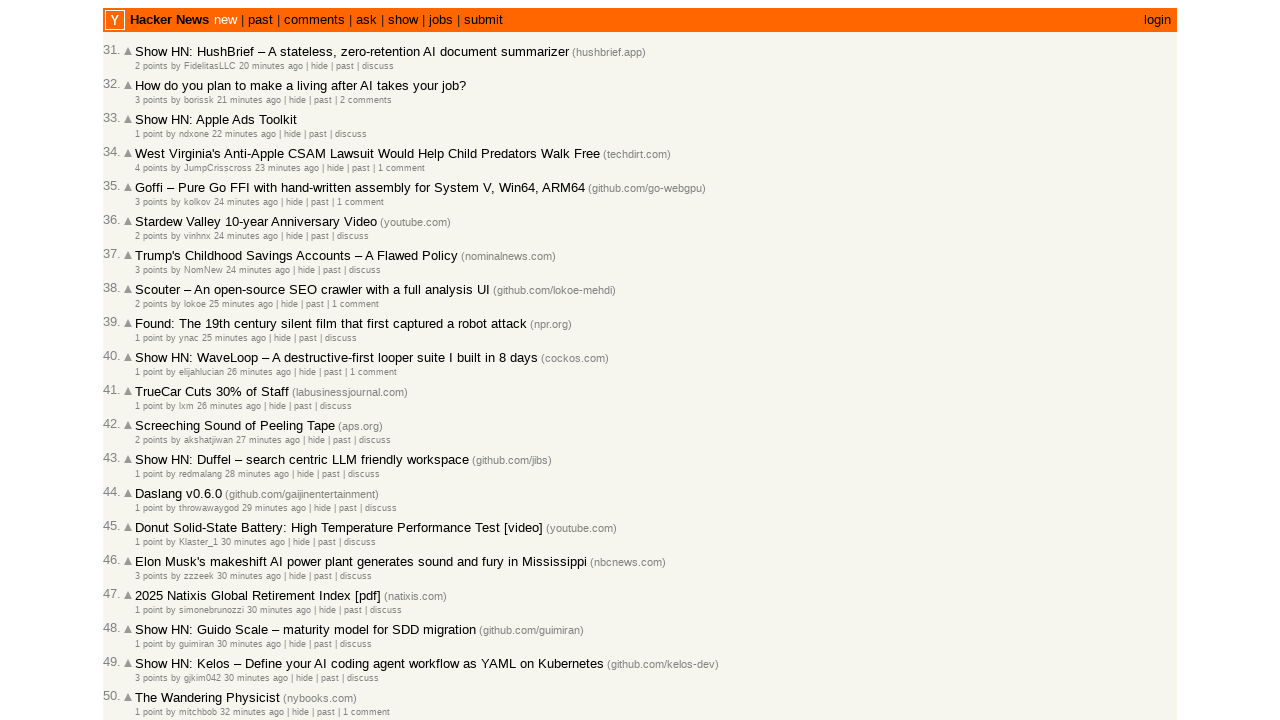

Verified chronological order: 2026-03-02T14:31:20 >= 2026-03-02T14:30:51
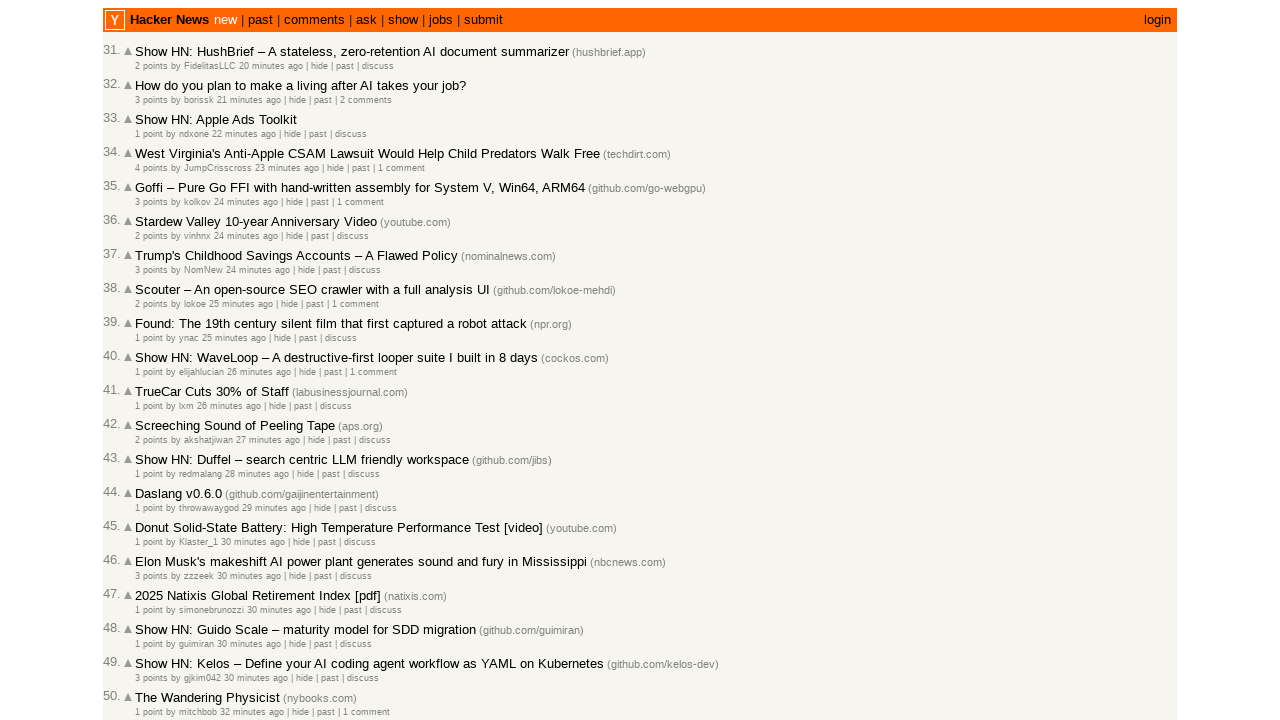

Retrieved title attribute from age element (article 56)
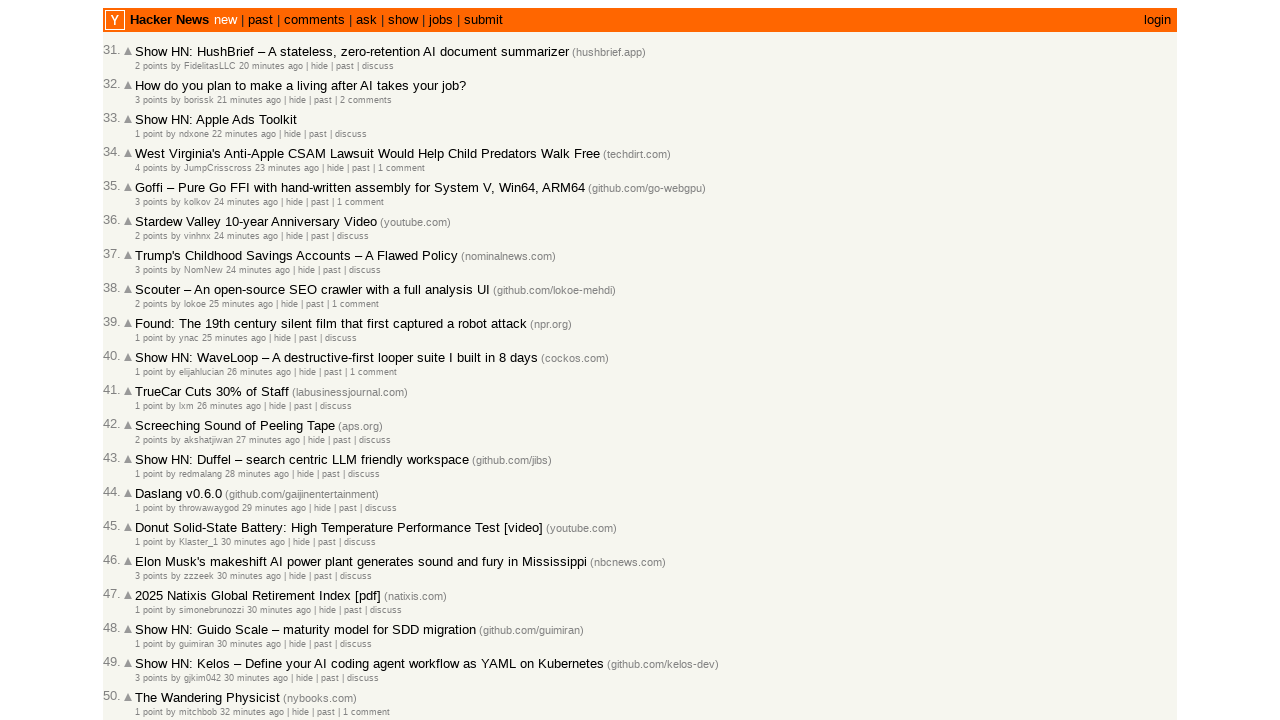

Extracted timestamp: 2026-03-02T14:30:36
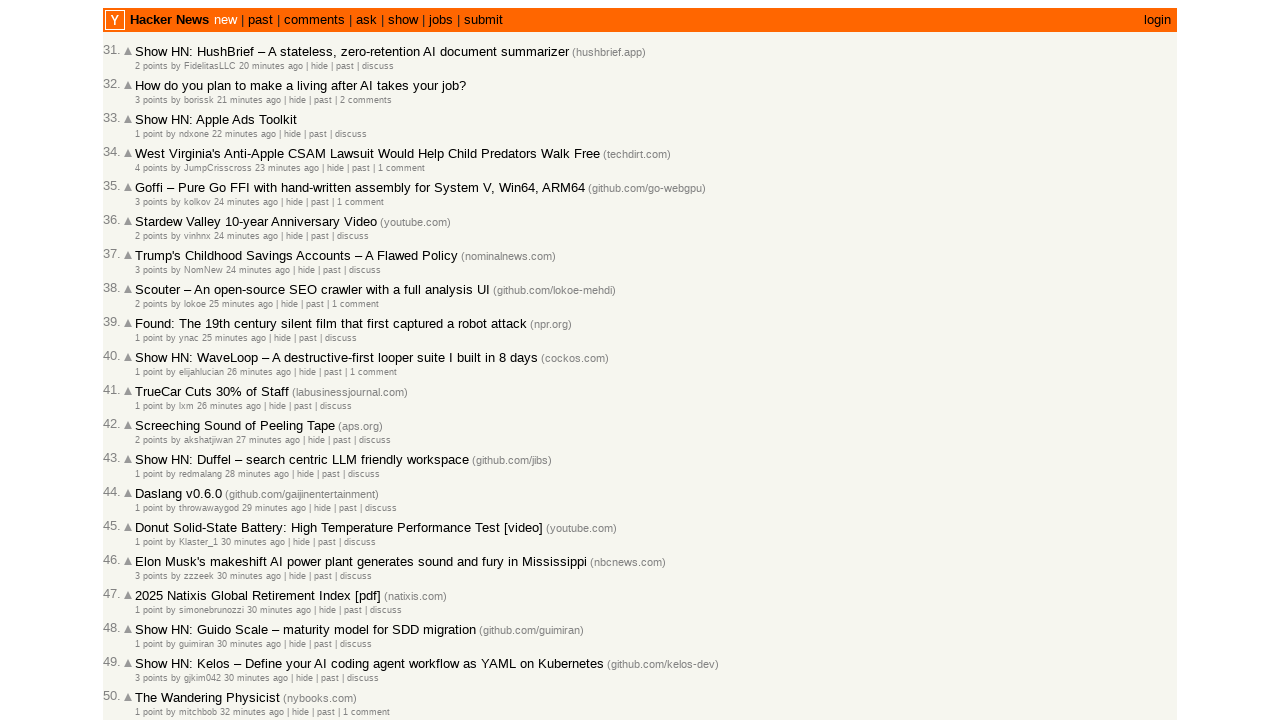

Verified chronological order: 2026-03-02T14:30:51 >= 2026-03-02T14:30:36
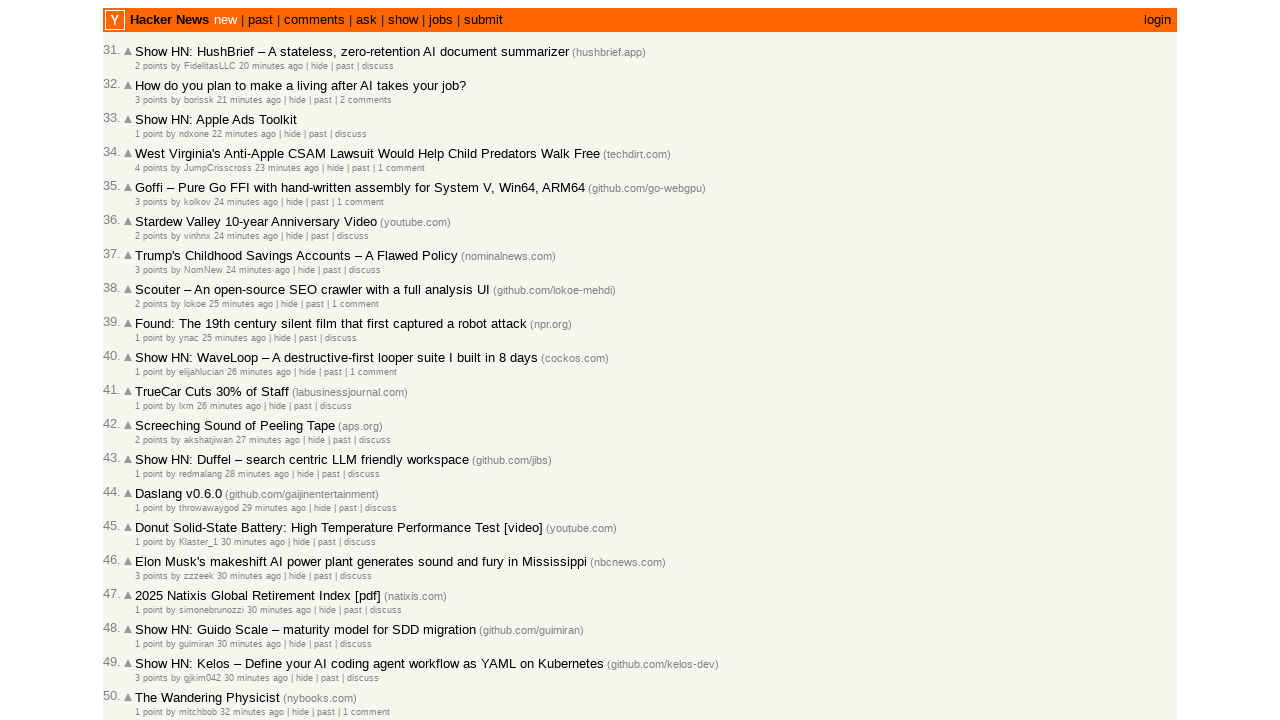

Retrieved title attribute from age element (article 57)
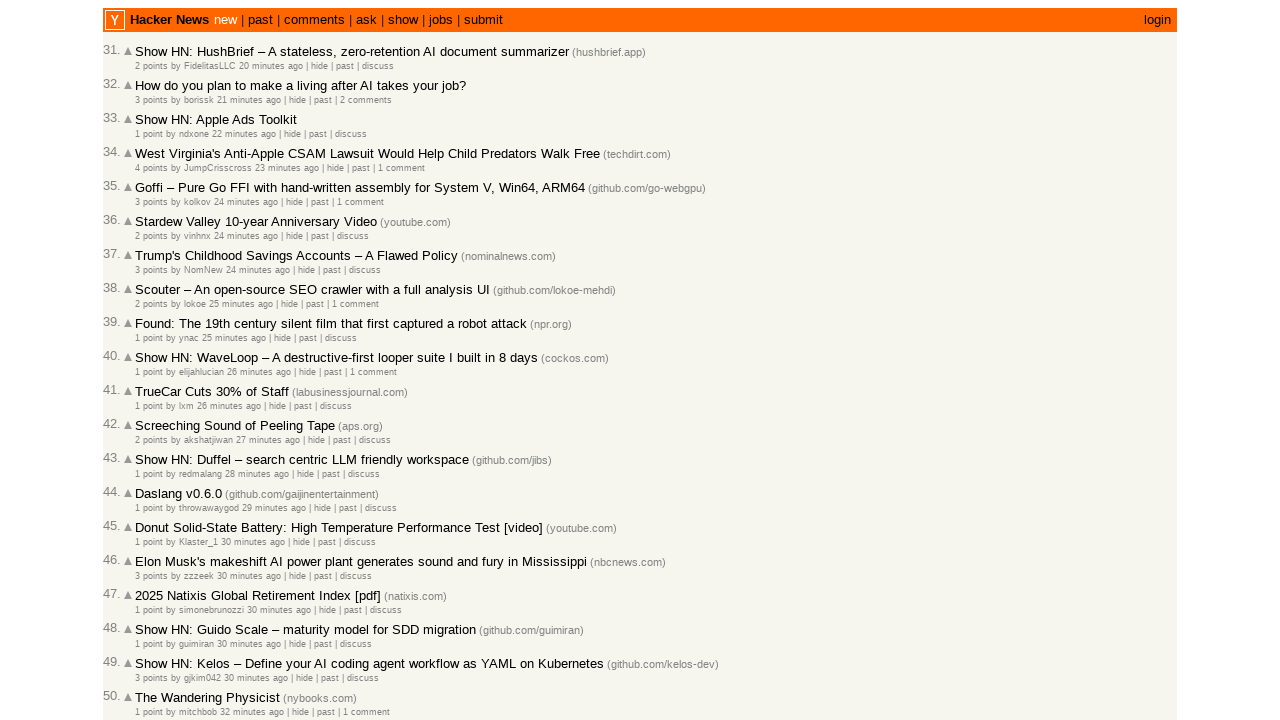

Extracted timestamp: 2026-03-02T14:30:28
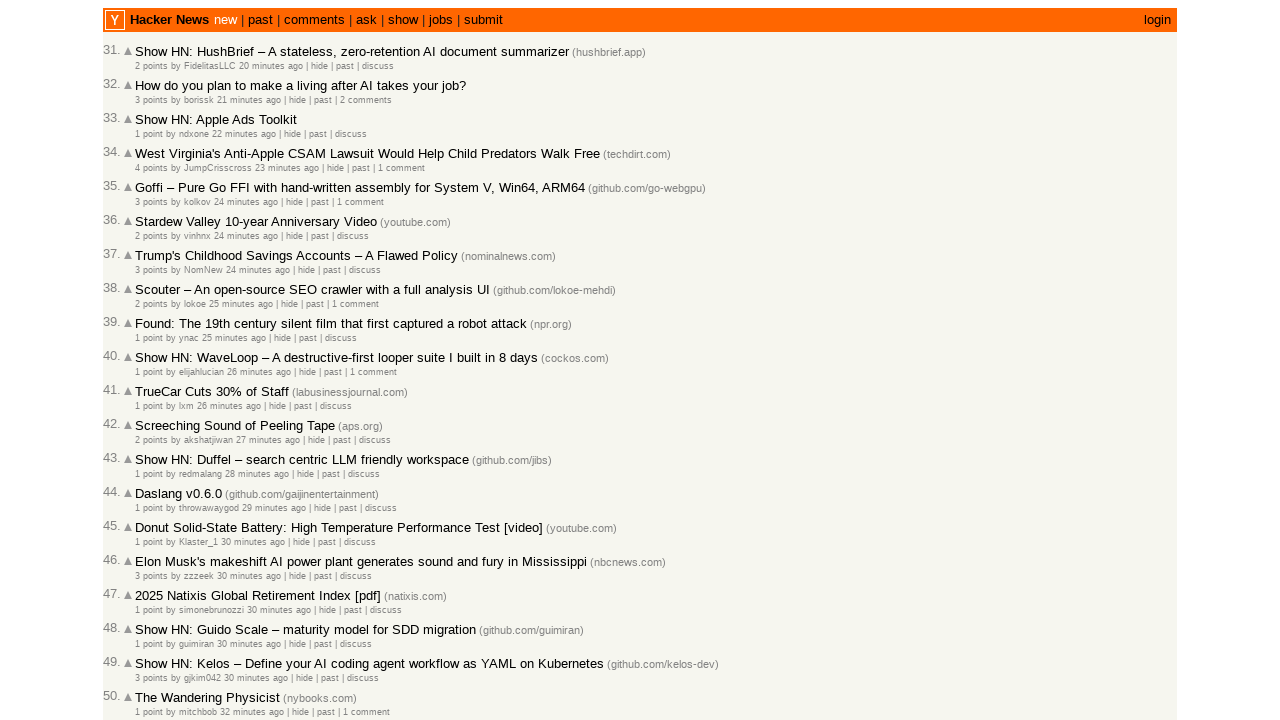

Verified chronological order: 2026-03-02T14:30:36 >= 2026-03-02T14:30:28
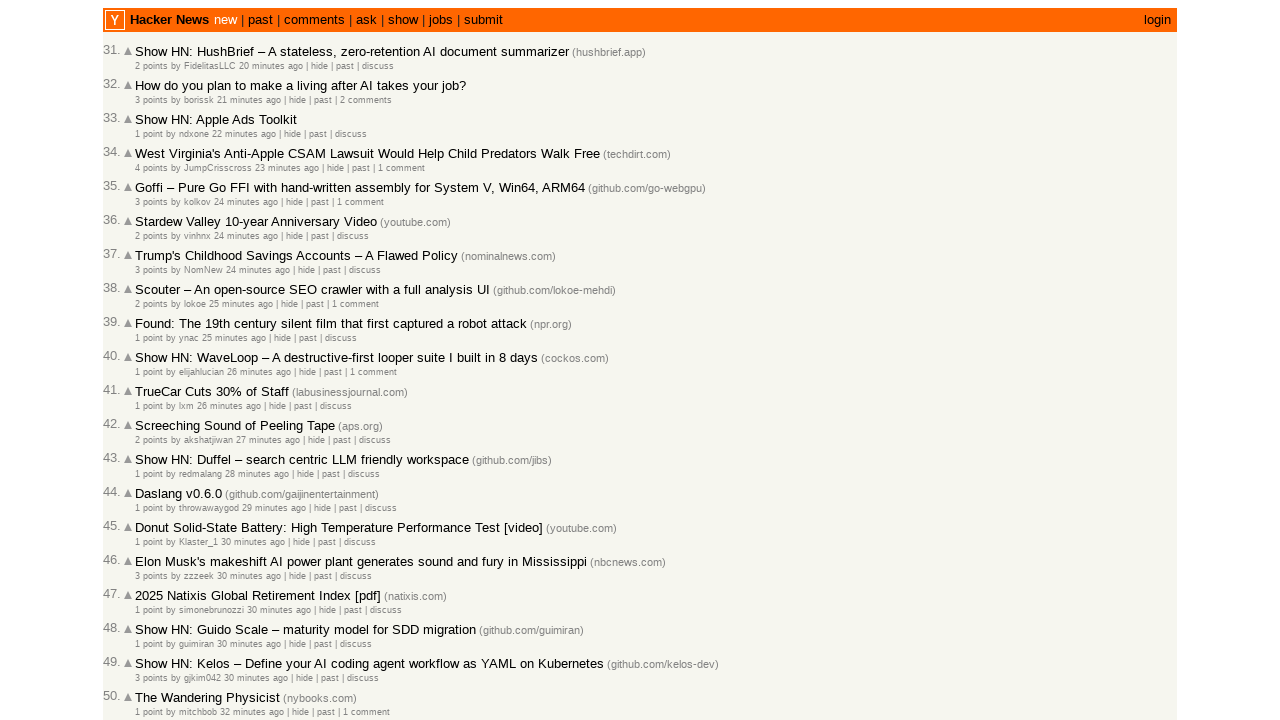

Retrieved title attribute from age element (article 58)
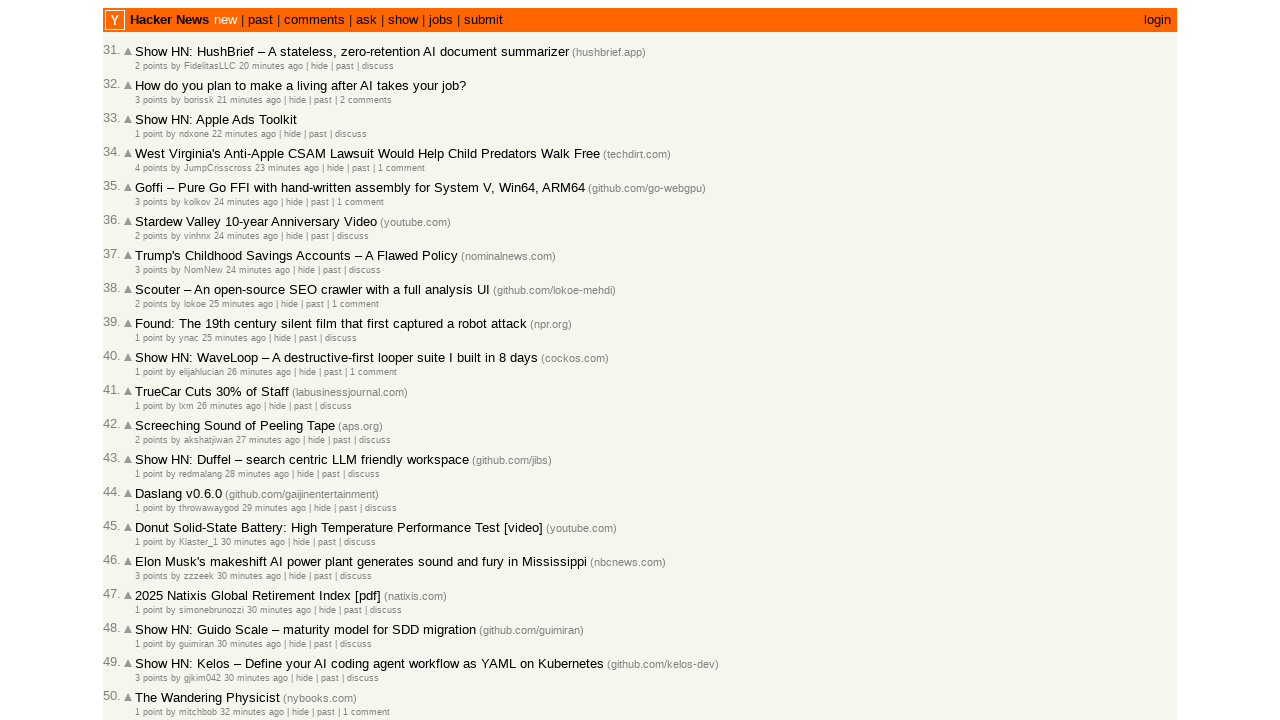

Extracted timestamp: 2026-03-02T14:30:22
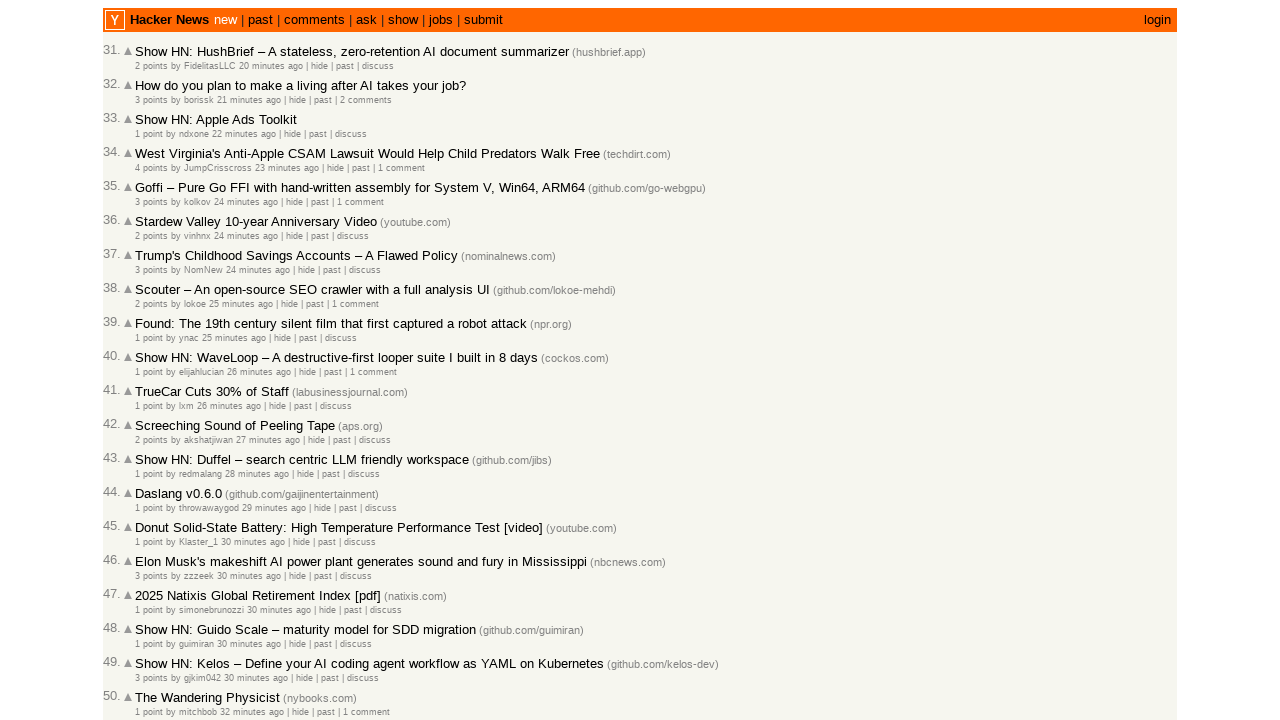

Verified chronological order: 2026-03-02T14:30:28 >= 2026-03-02T14:30:22
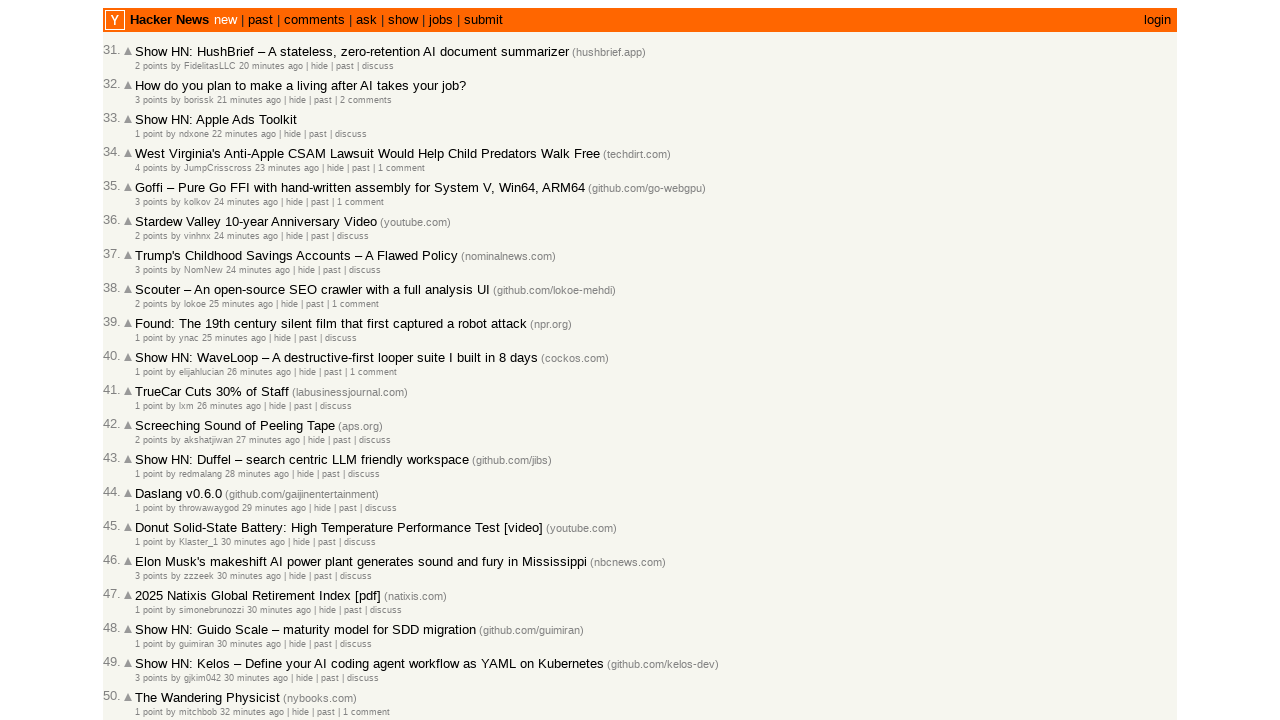

Retrieved title attribute from age element (article 59)
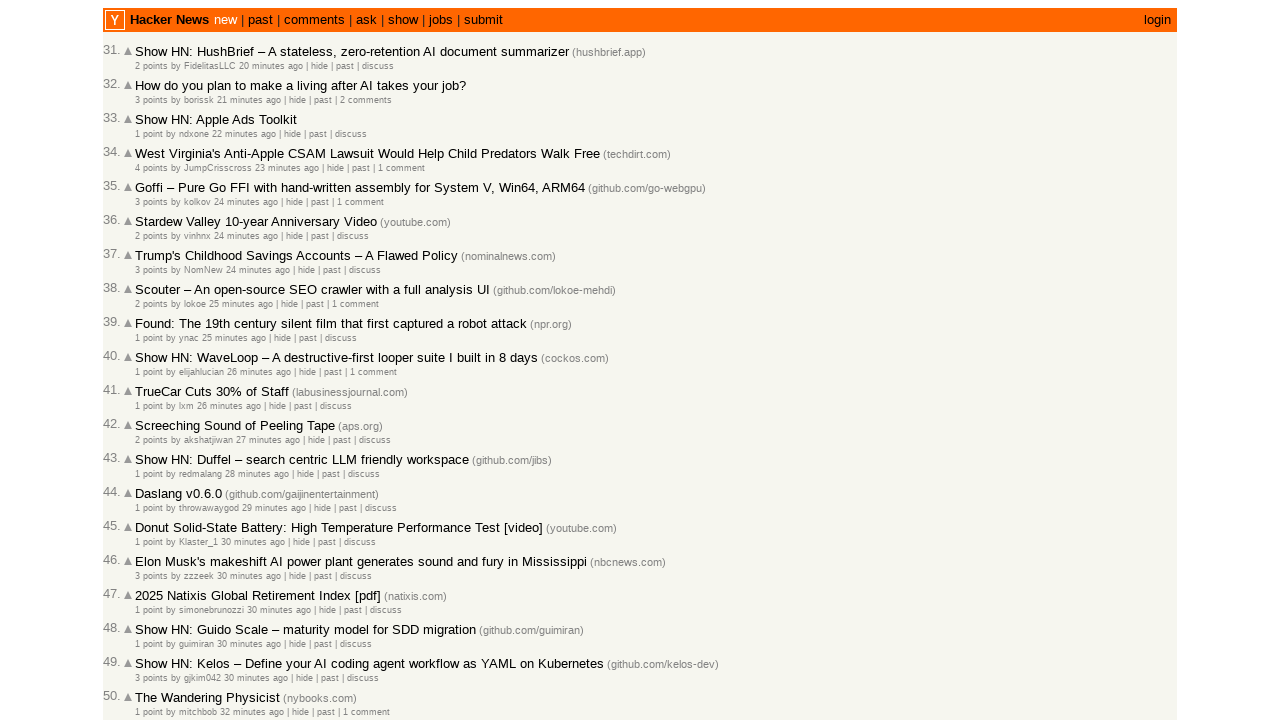

Extracted timestamp: 2026-03-02T14:29:56
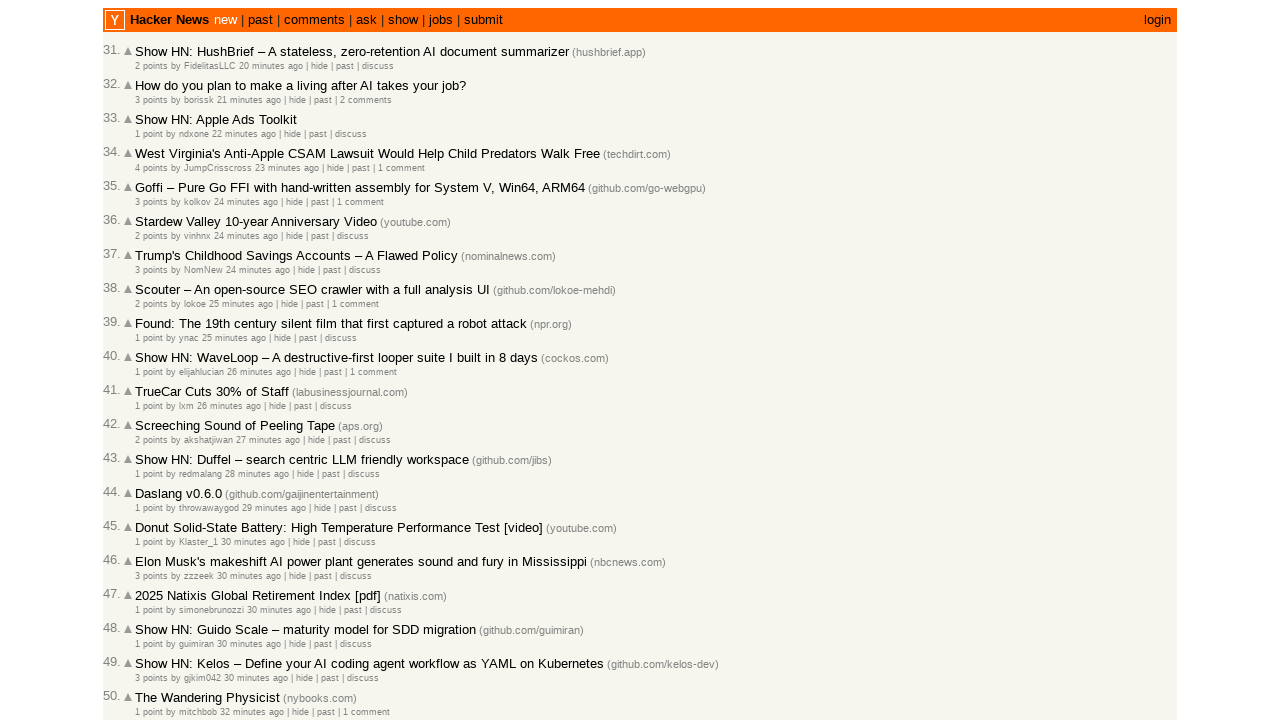

Verified chronological order: 2026-03-02T14:30:22 >= 2026-03-02T14:29:56
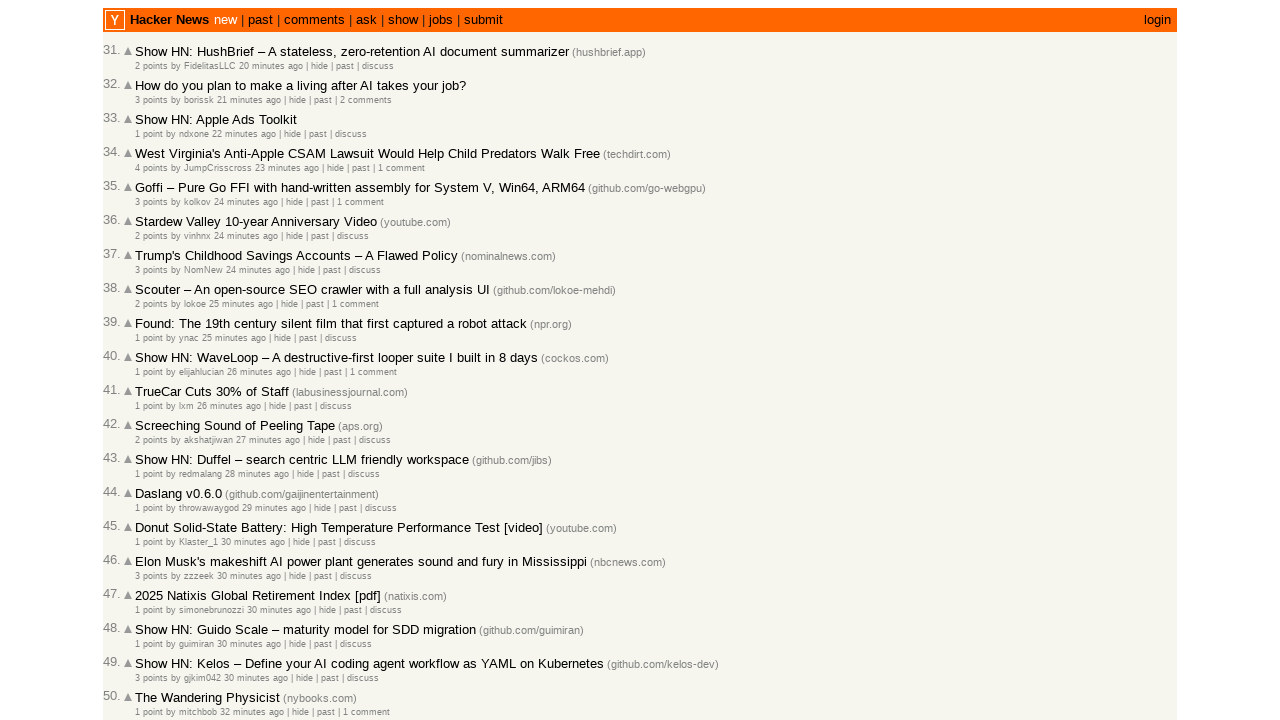

Retrieved title attribute from age element (article 60)
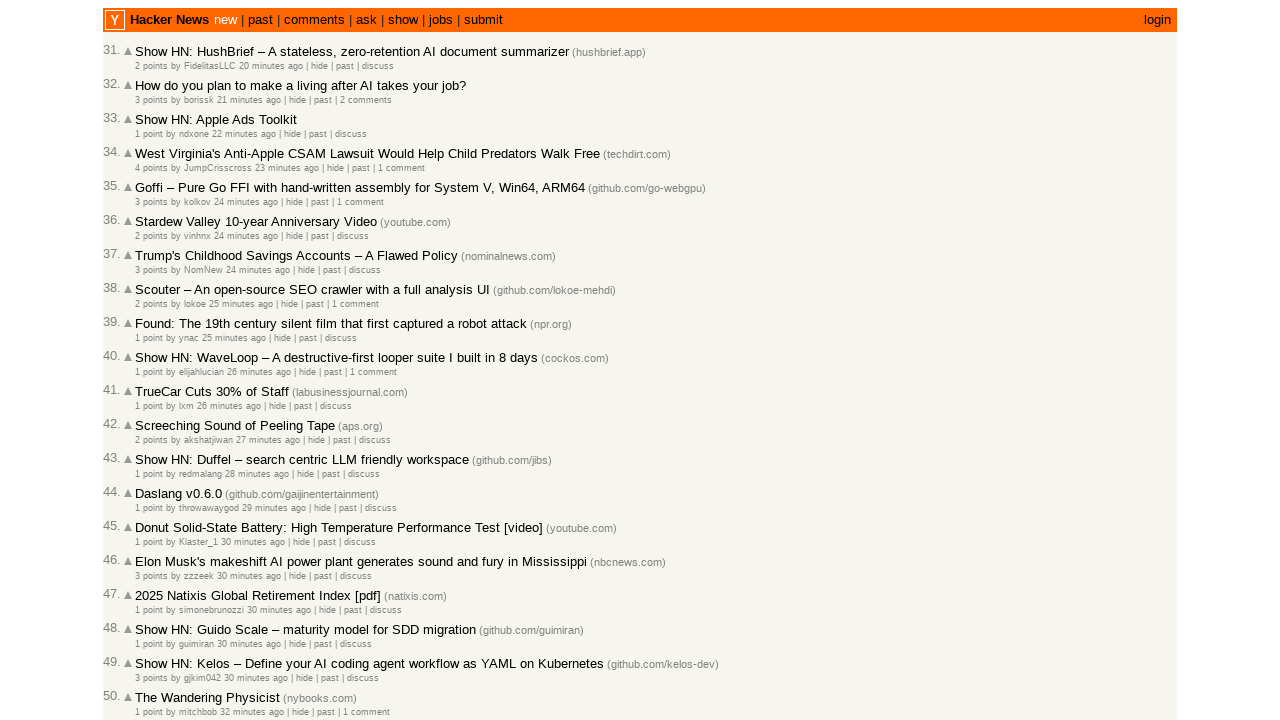

Extracted timestamp: 2026-03-02T14:29:30
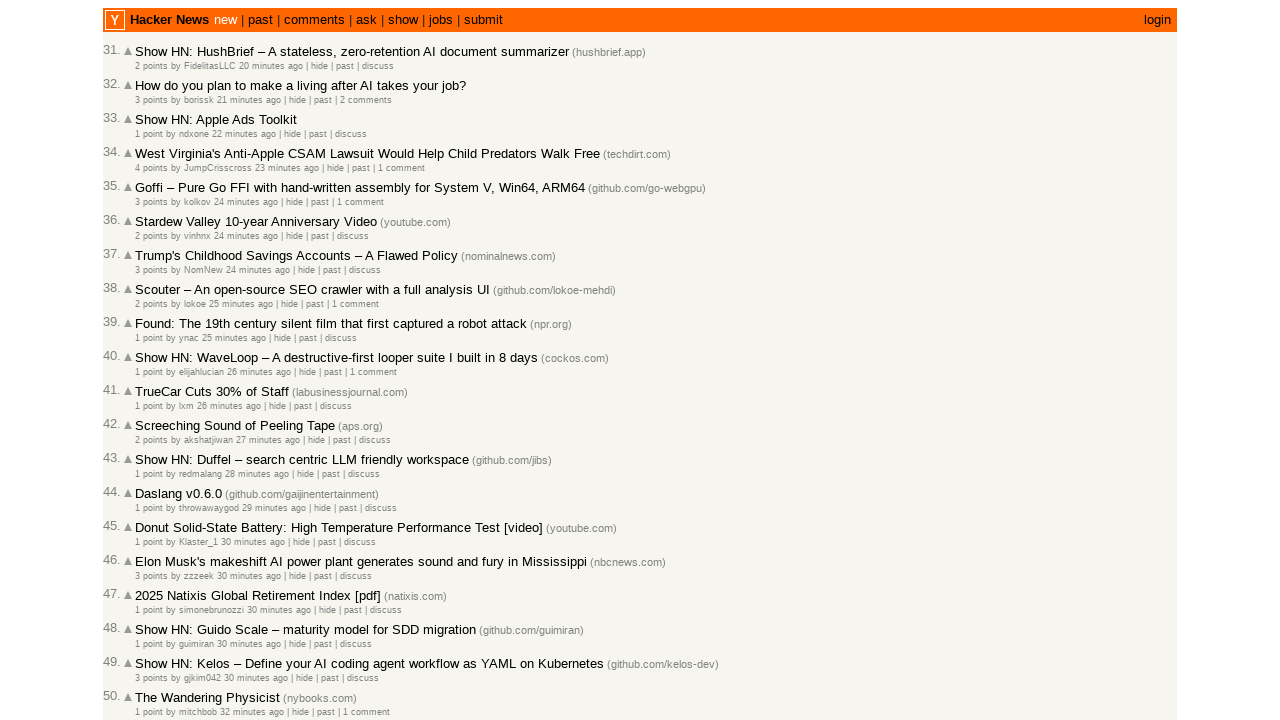

Verified chronological order: 2026-03-02T14:29:56 >= 2026-03-02T14:29:30
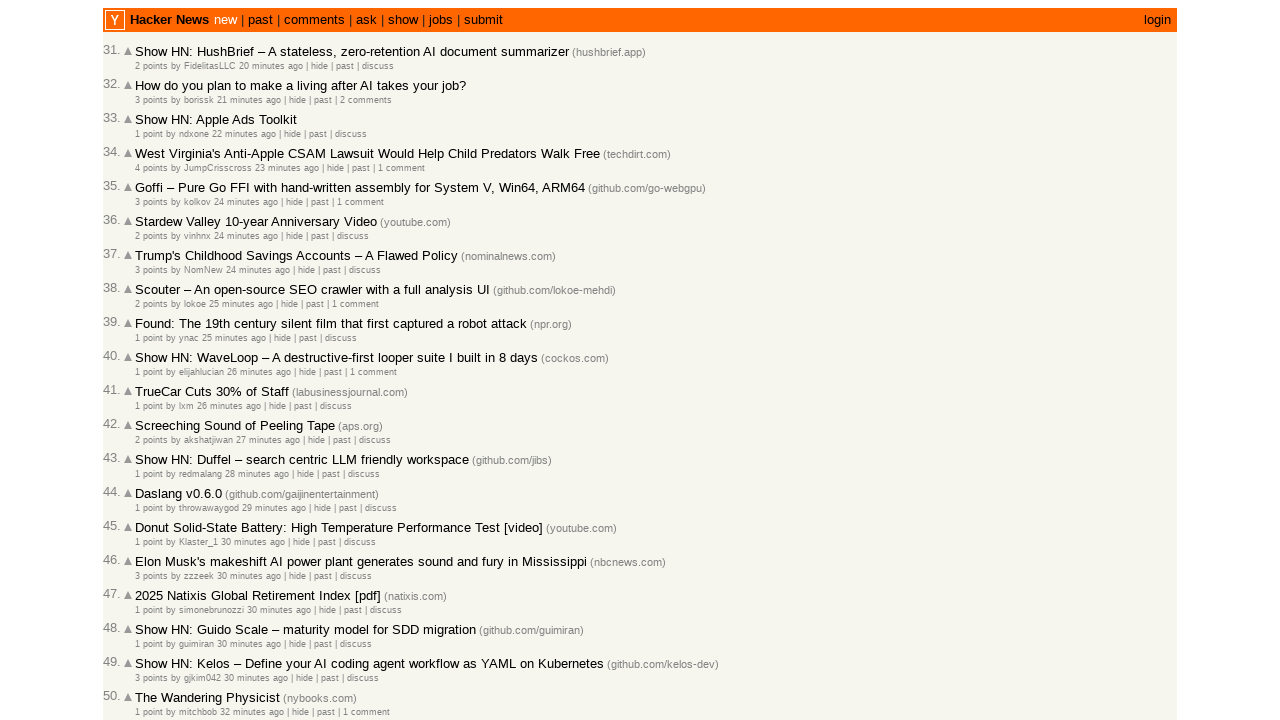

Clicked 'More' link to load next page (60/100 articles checked) at (149, 616) on .morelink
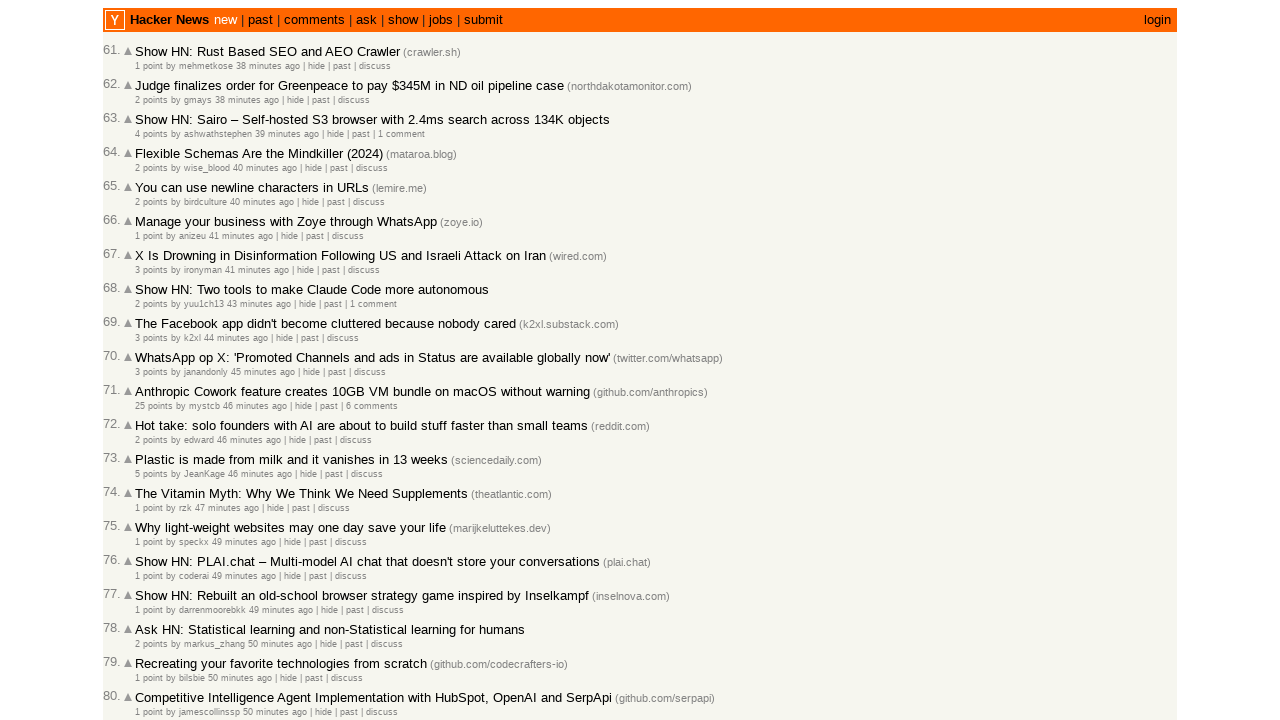

Waited for next page article age spans to load
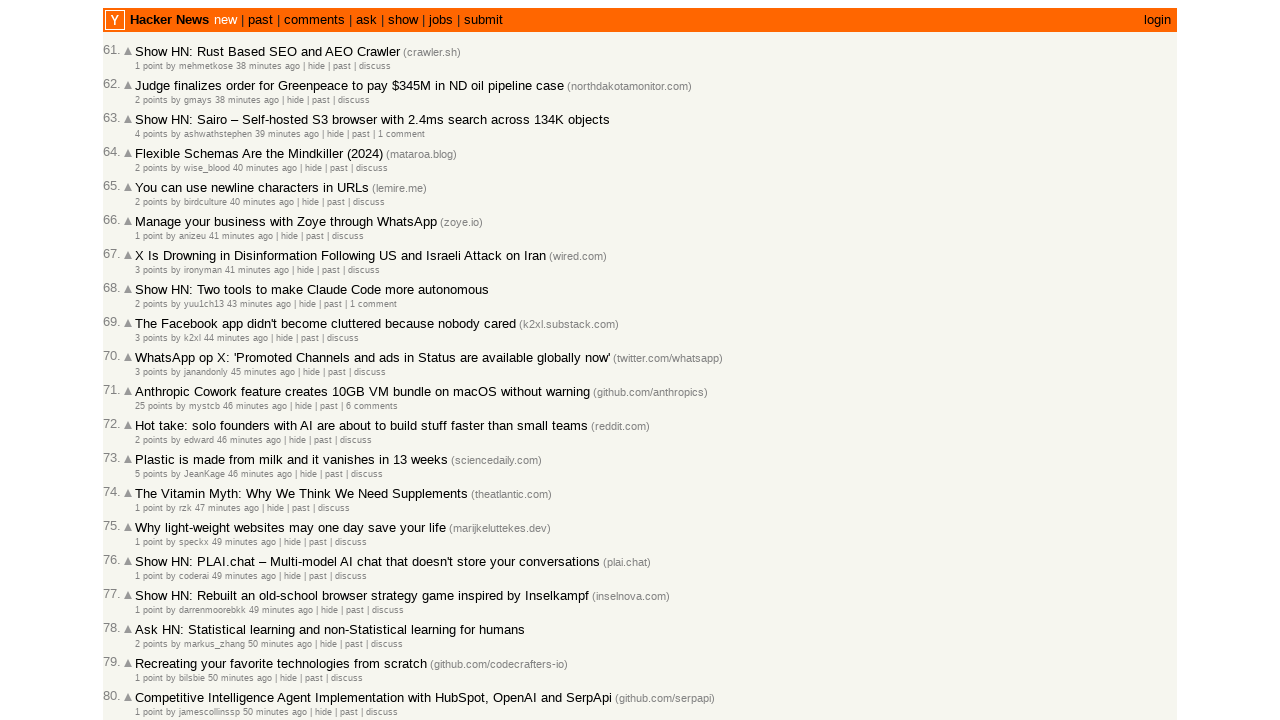

Located all article age spans on current page
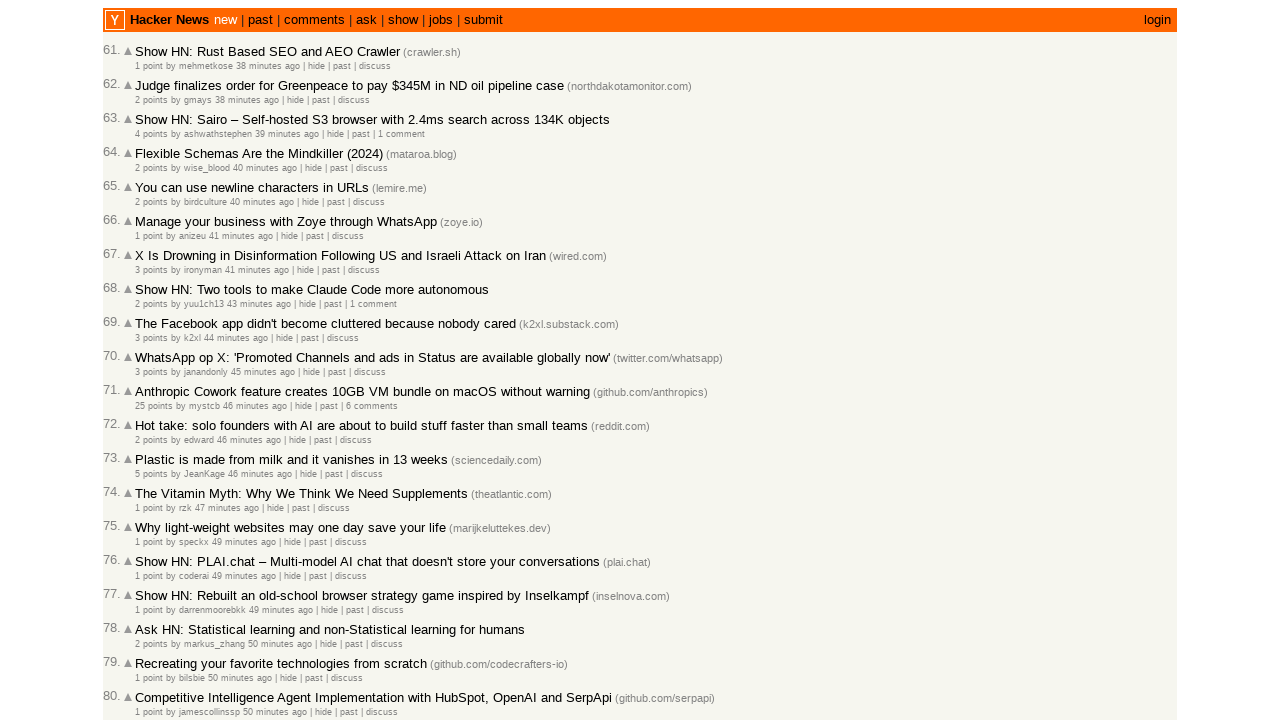

Retrieved title attribute from age element (article 61)
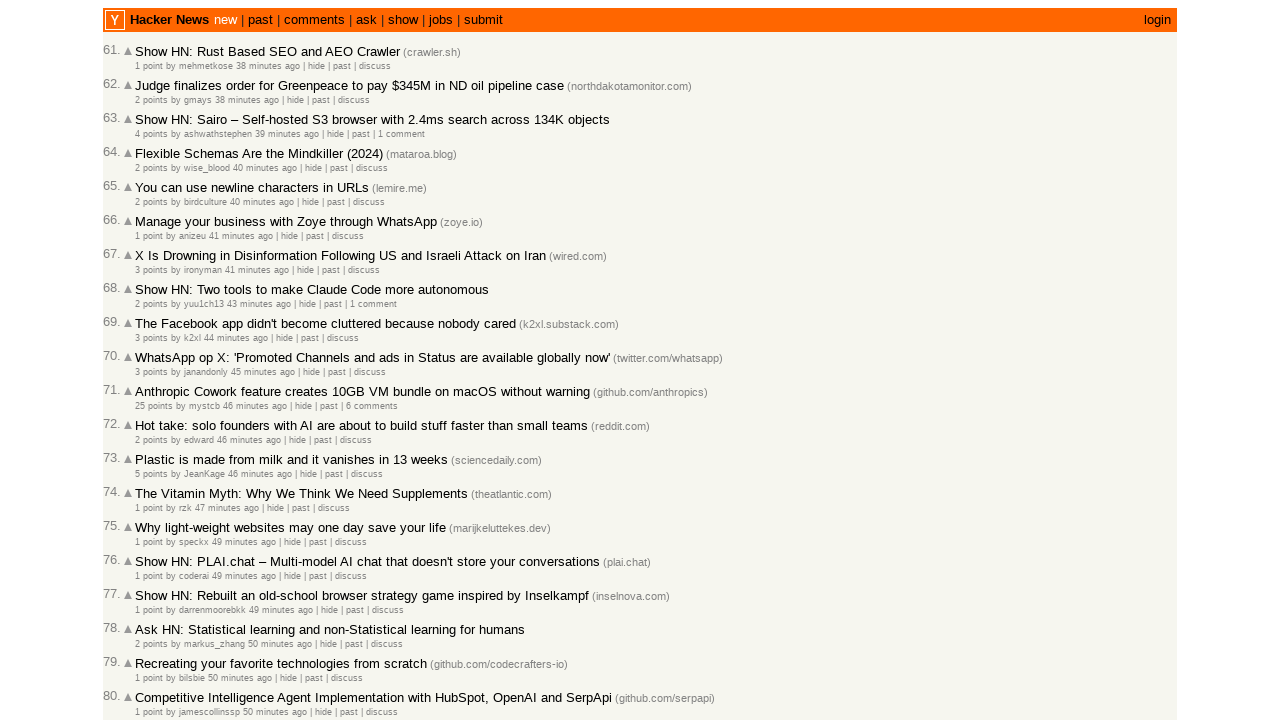

Extracted timestamp: 2026-03-02T14:28:42
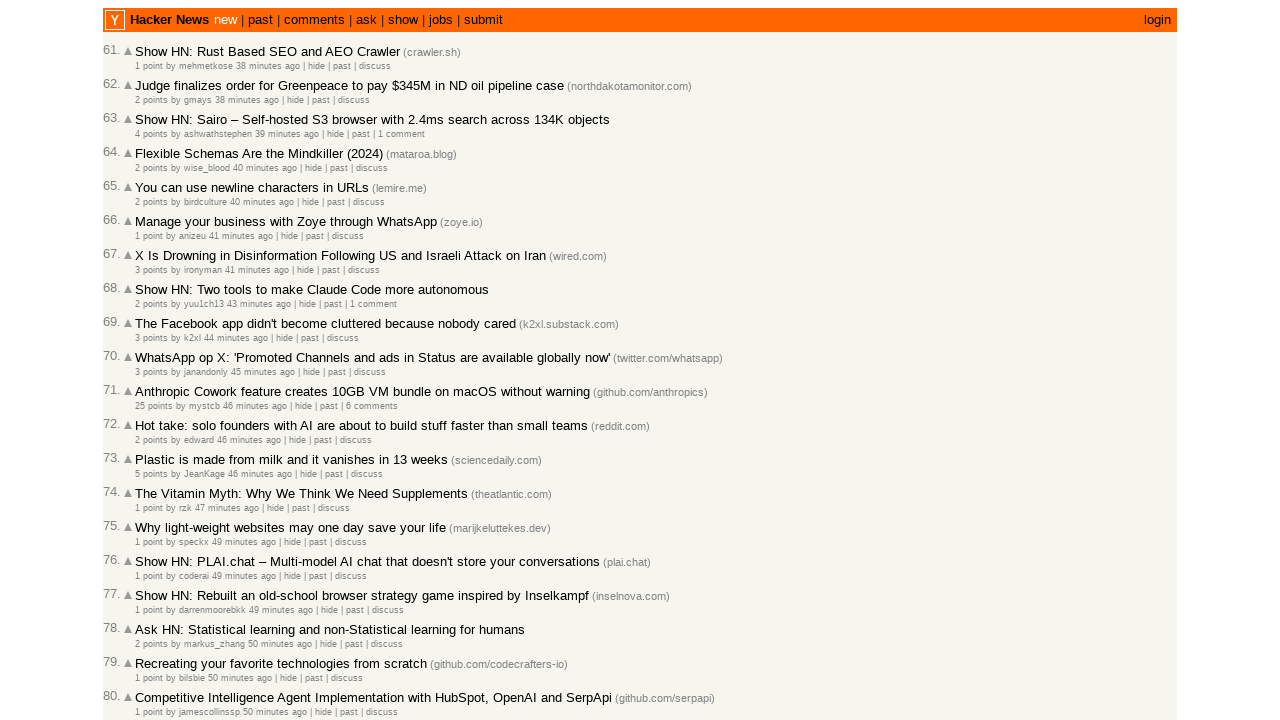

Verified chronological order: 2026-03-02T14:29:30 >= 2026-03-02T14:28:42
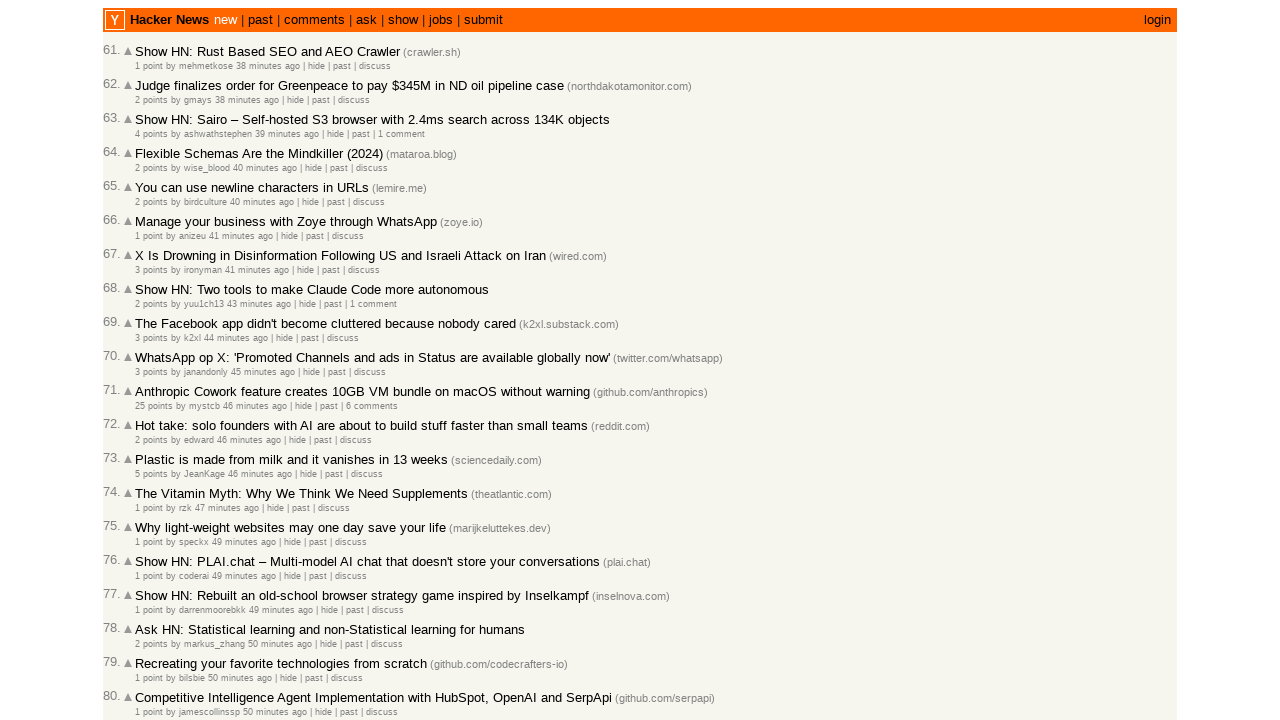

Retrieved title attribute from age element (article 62)
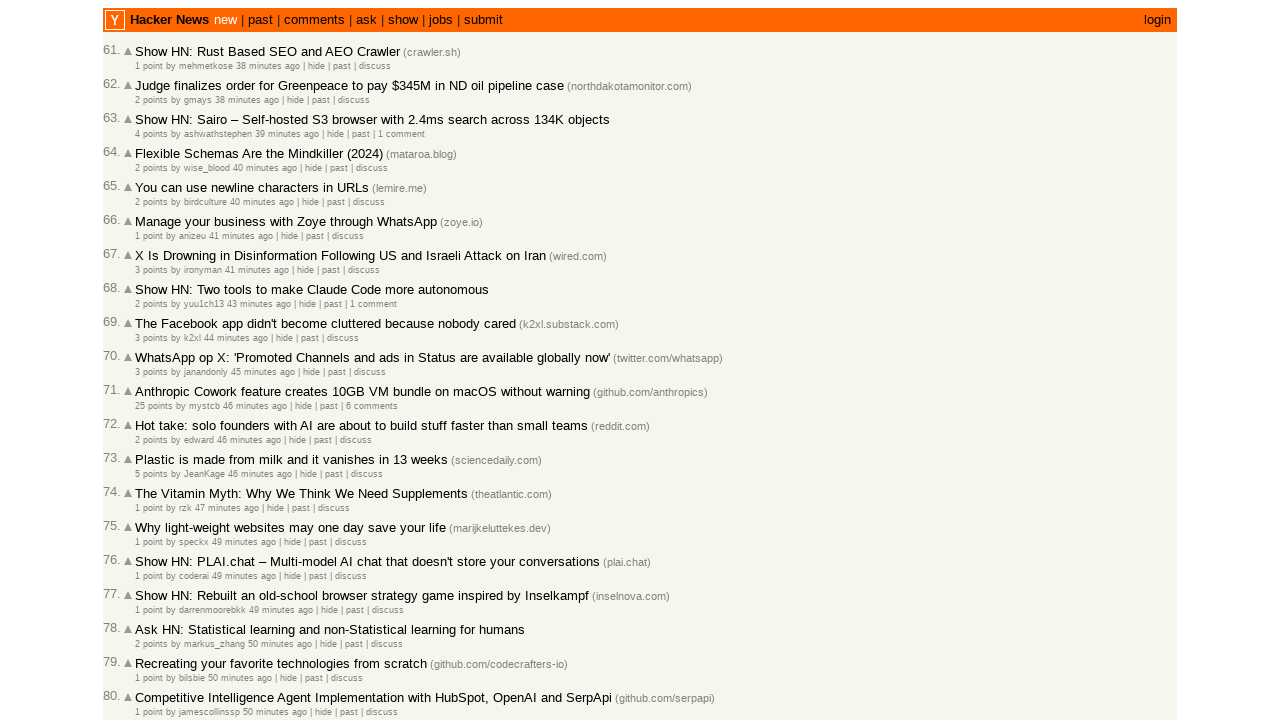

Extracted timestamp: 2026-03-02T14:28:41
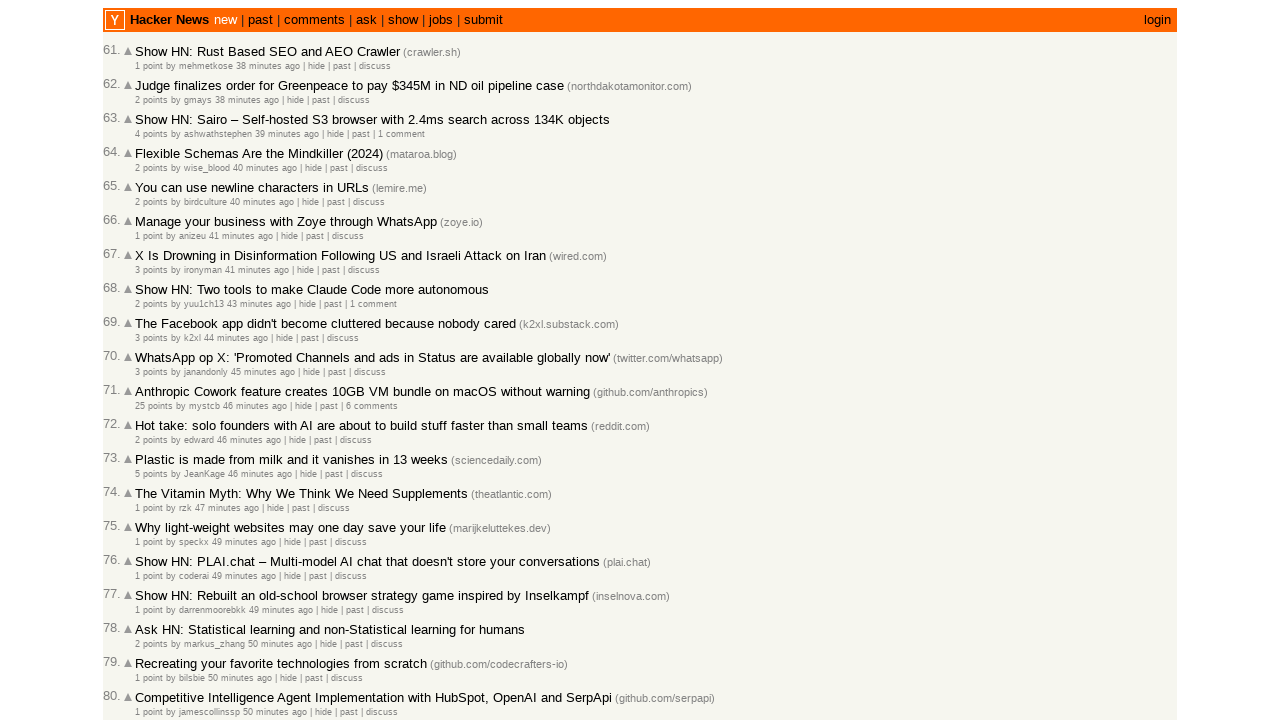

Verified chronological order: 2026-03-02T14:28:42 >= 2026-03-02T14:28:41
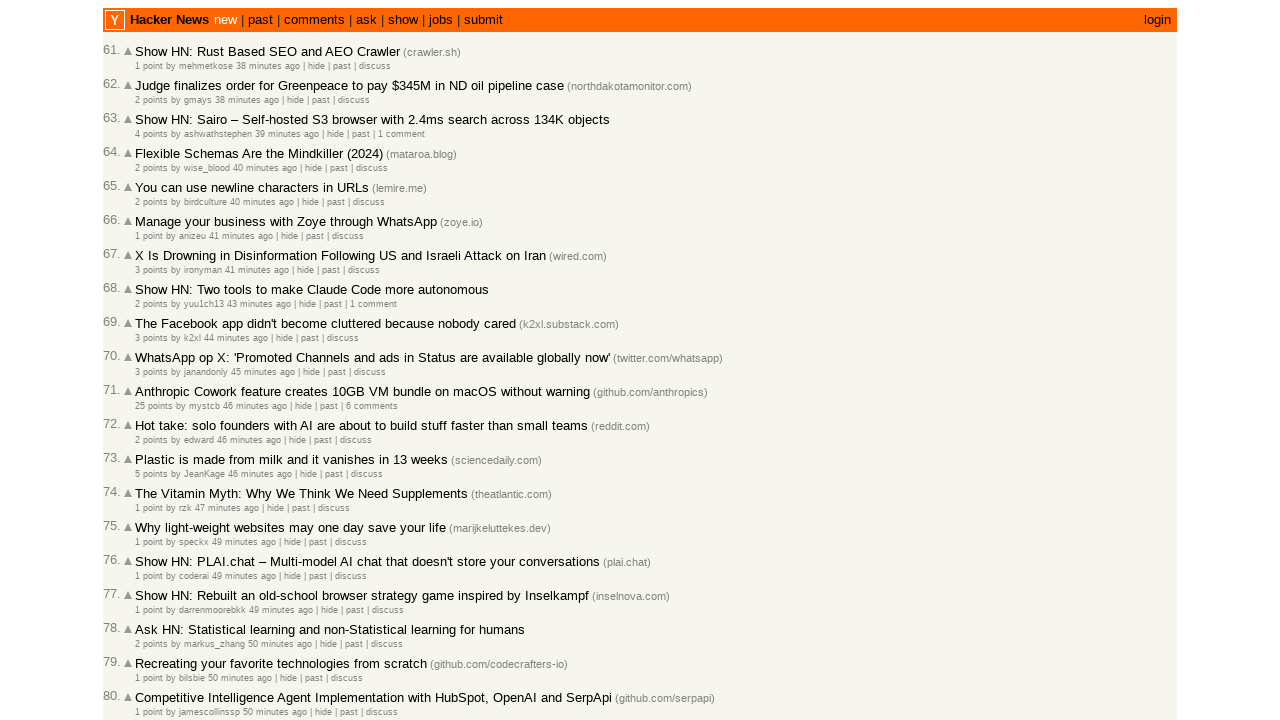

Retrieved title attribute from age element (article 63)
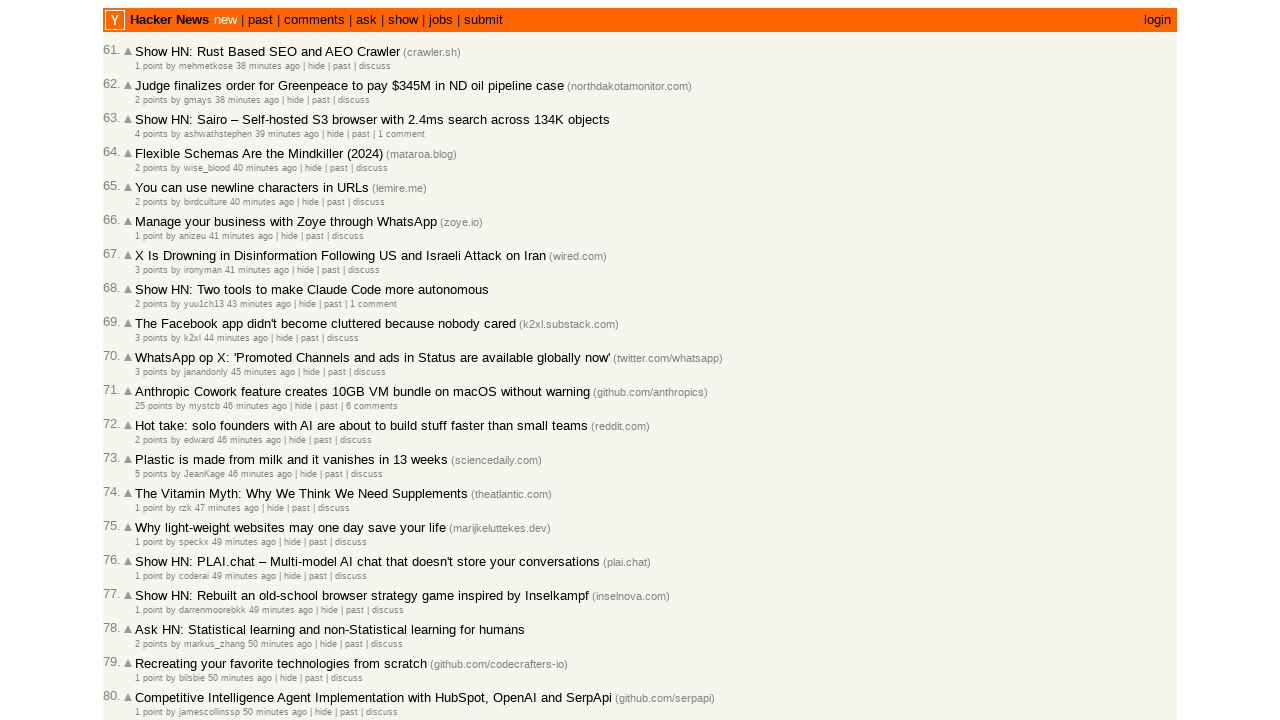

Extracted timestamp: 2026-03-02T14:27:35
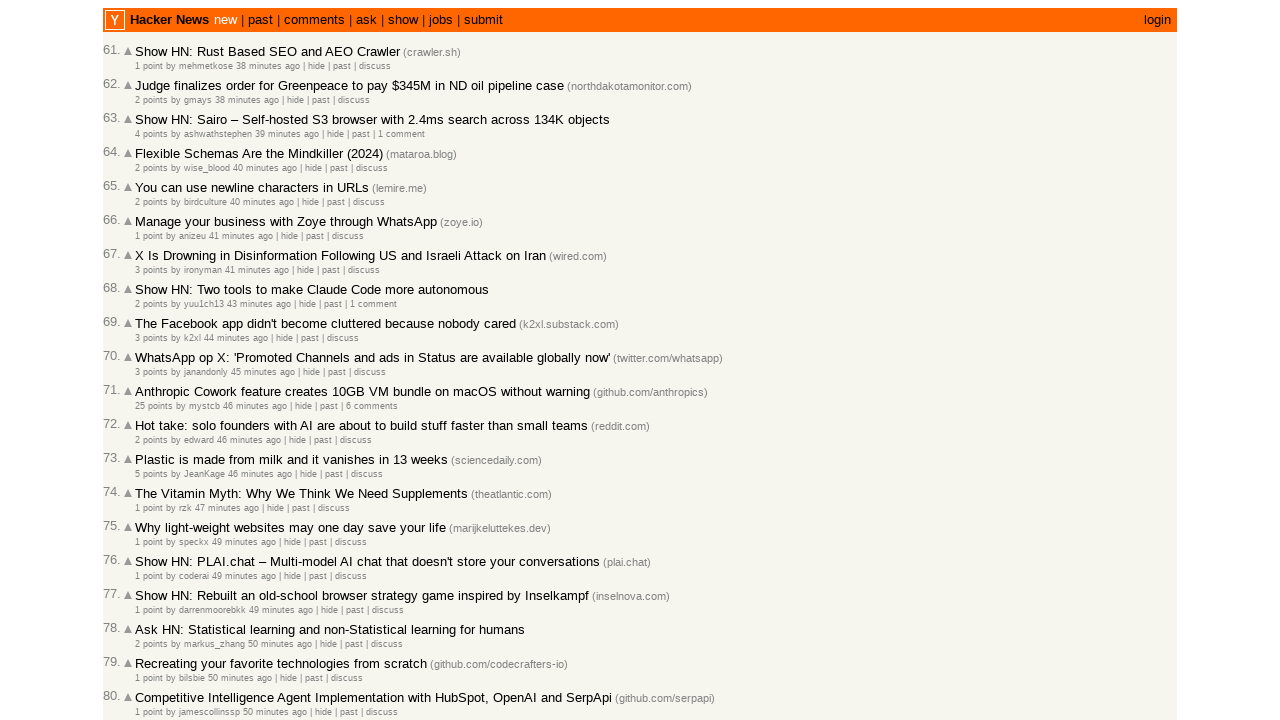

Verified chronological order: 2026-03-02T14:28:41 >= 2026-03-02T14:27:35
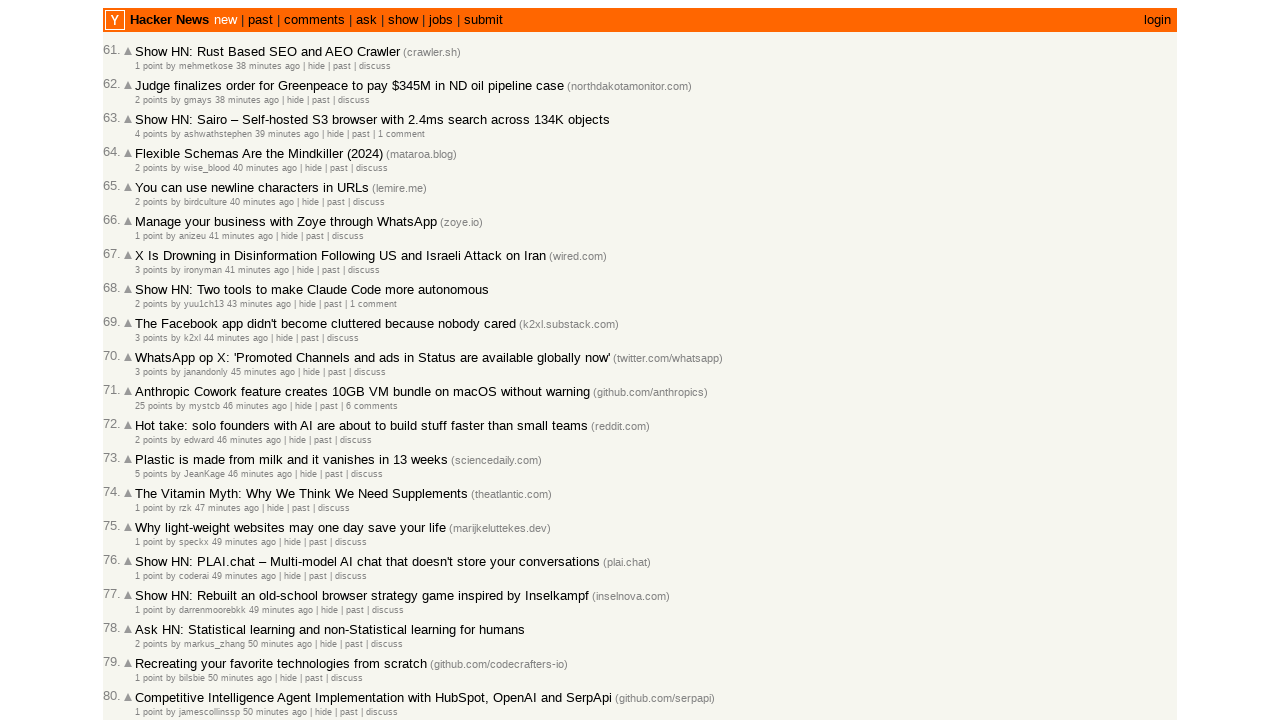

Retrieved title attribute from age element (article 64)
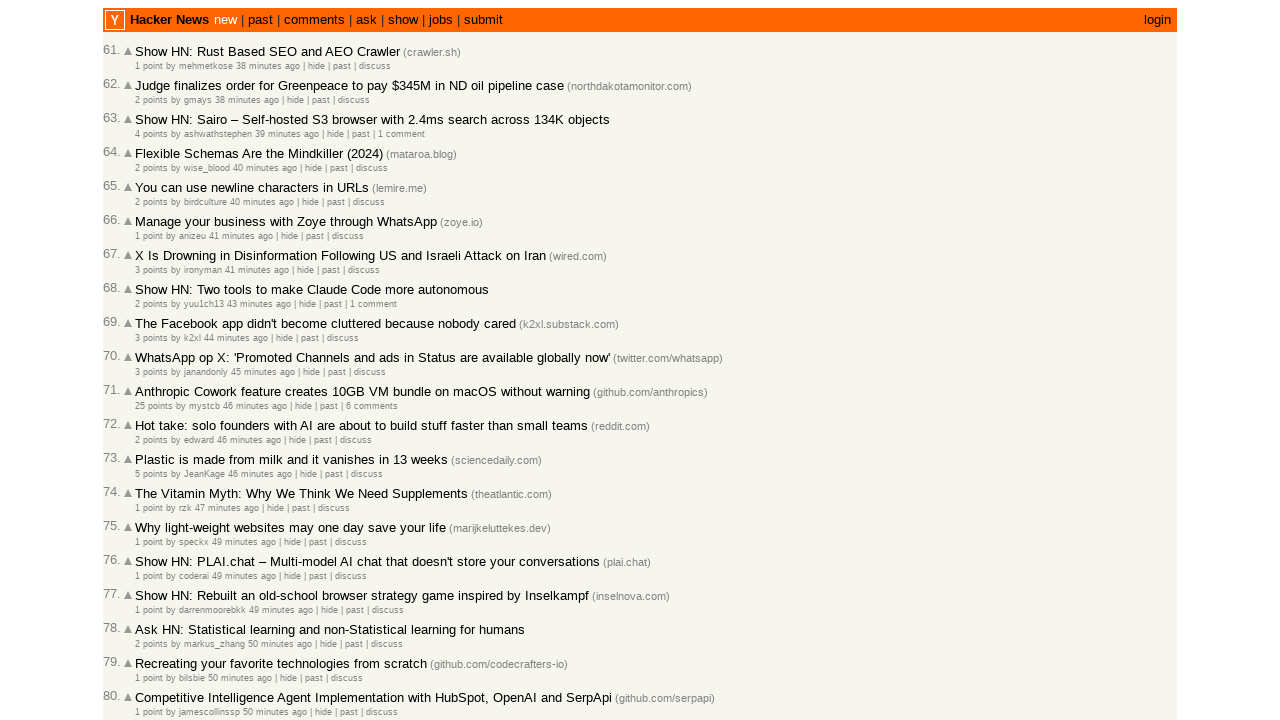

Extracted timestamp: 2026-03-02T14:26:58
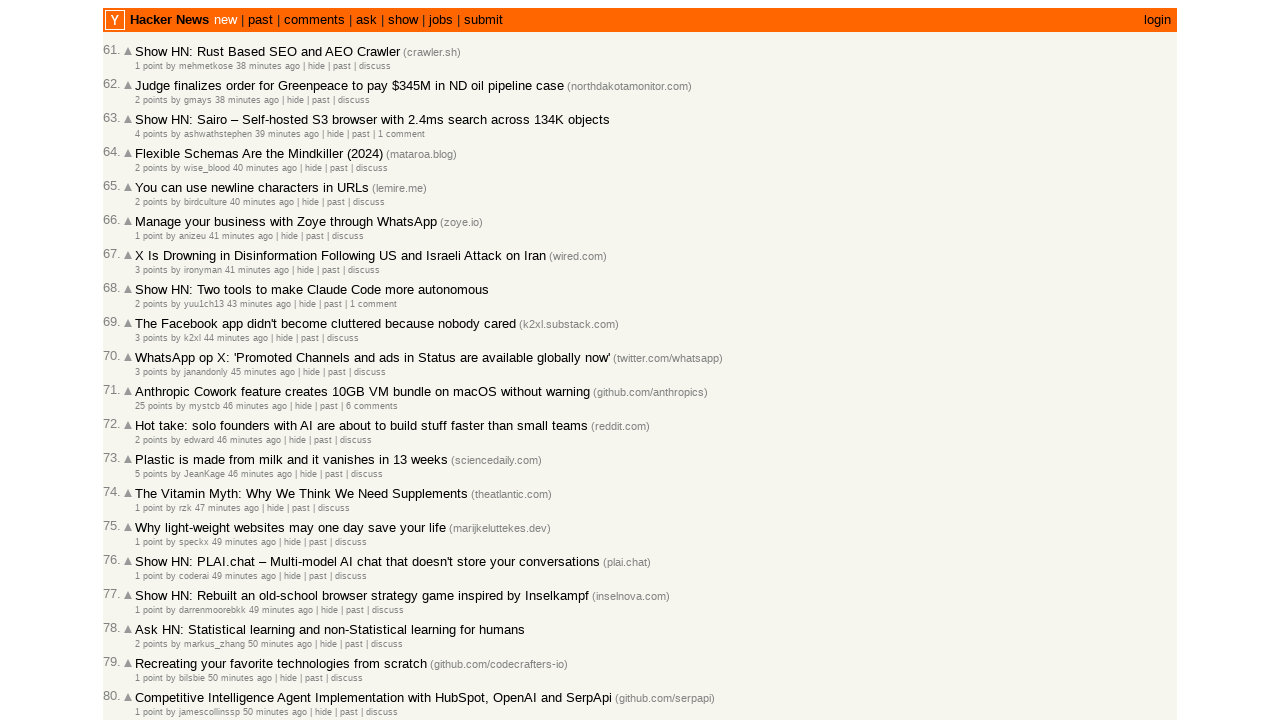

Verified chronological order: 2026-03-02T14:27:35 >= 2026-03-02T14:26:58
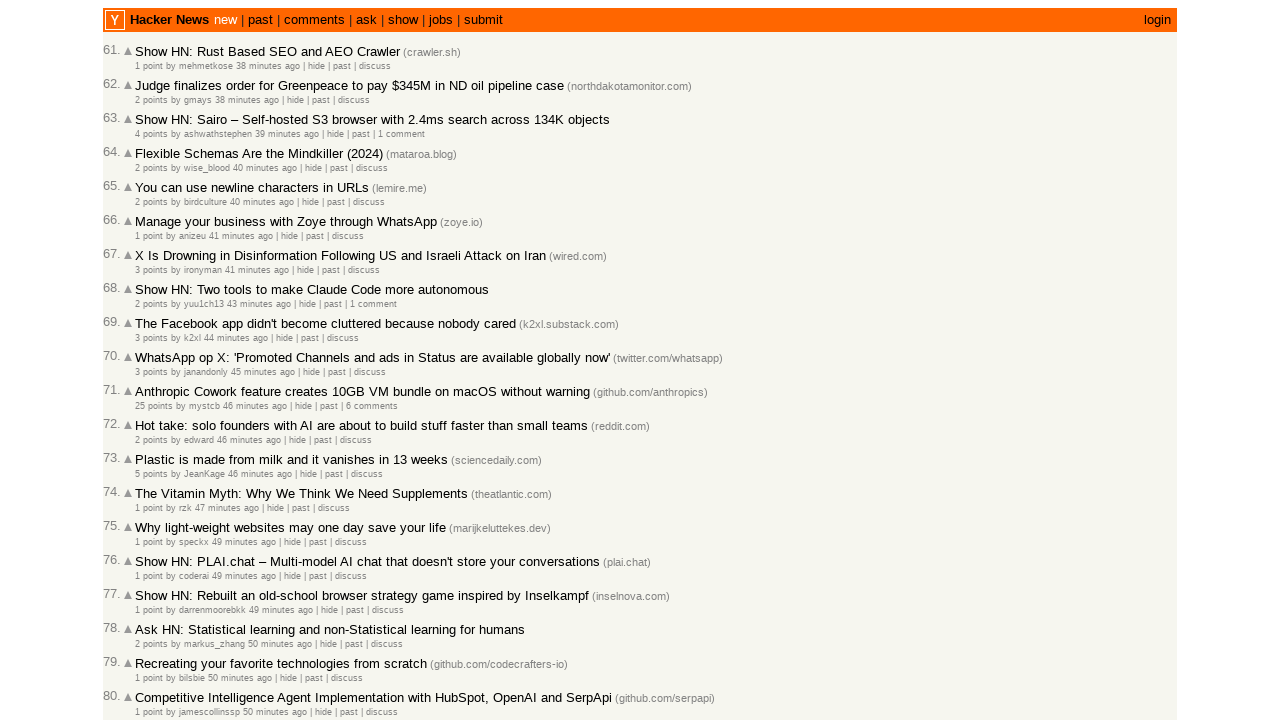

Retrieved title attribute from age element (article 65)
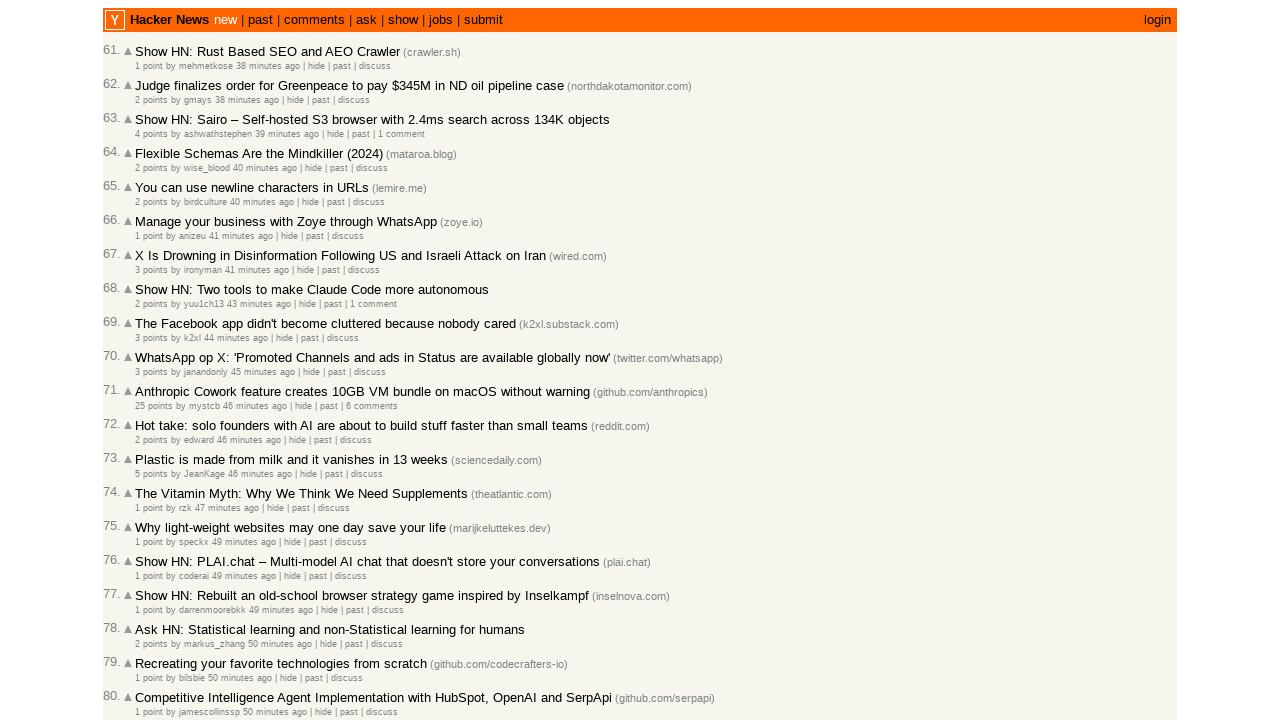

Extracted timestamp: 2026-03-02T14:26:33
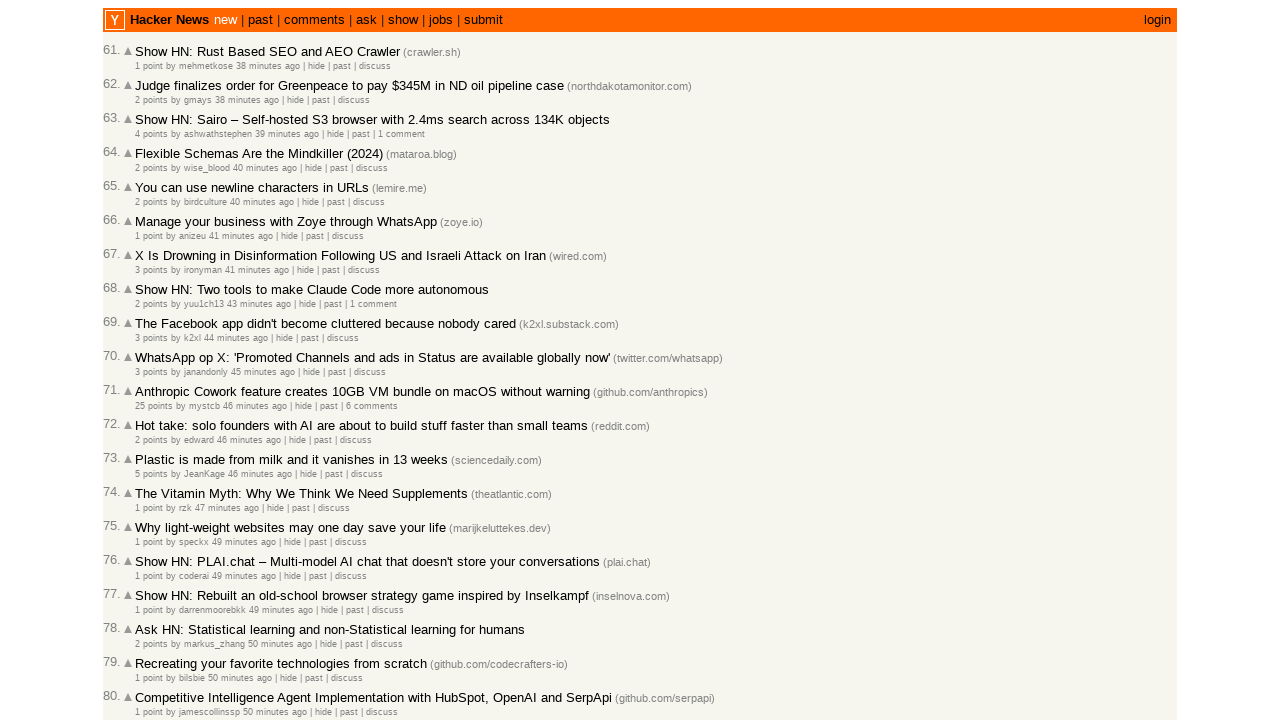

Verified chronological order: 2026-03-02T14:26:58 >= 2026-03-02T14:26:33
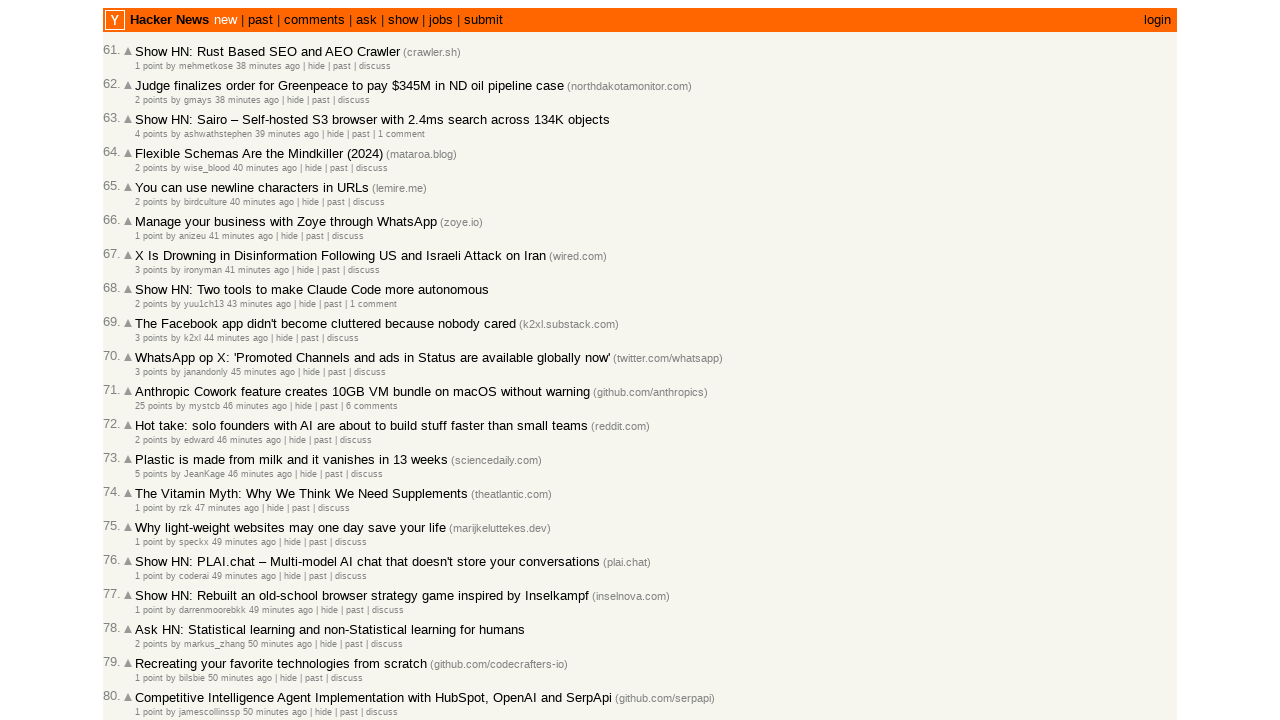

Retrieved title attribute from age element (article 66)
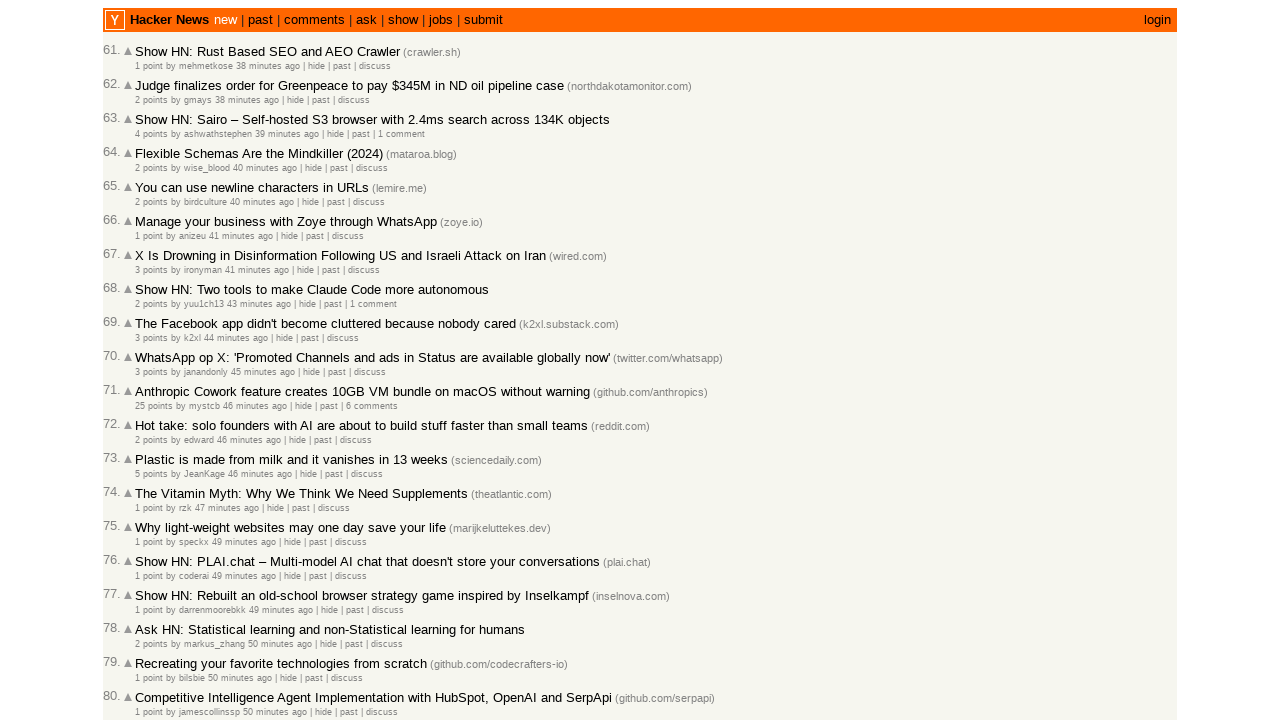

Extracted timestamp: 2026-03-02T14:26:15
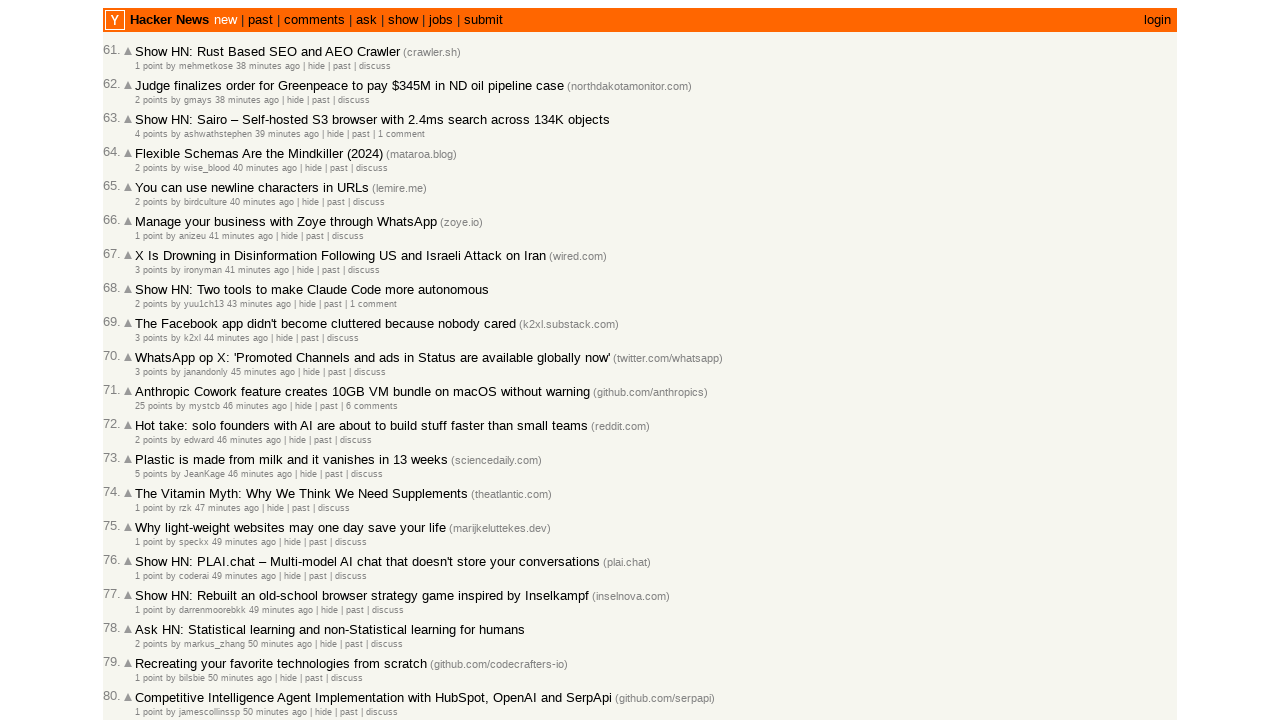

Verified chronological order: 2026-03-02T14:26:33 >= 2026-03-02T14:26:15
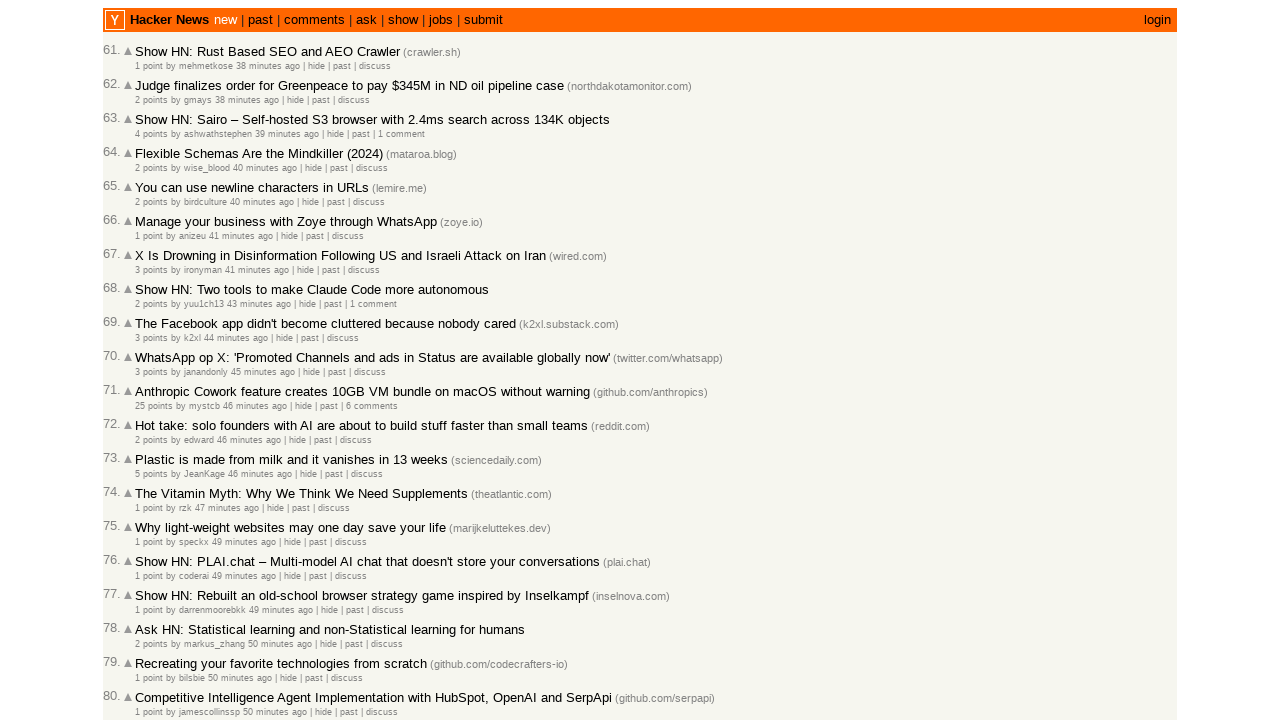

Retrieved title attribute from age element (article 67)
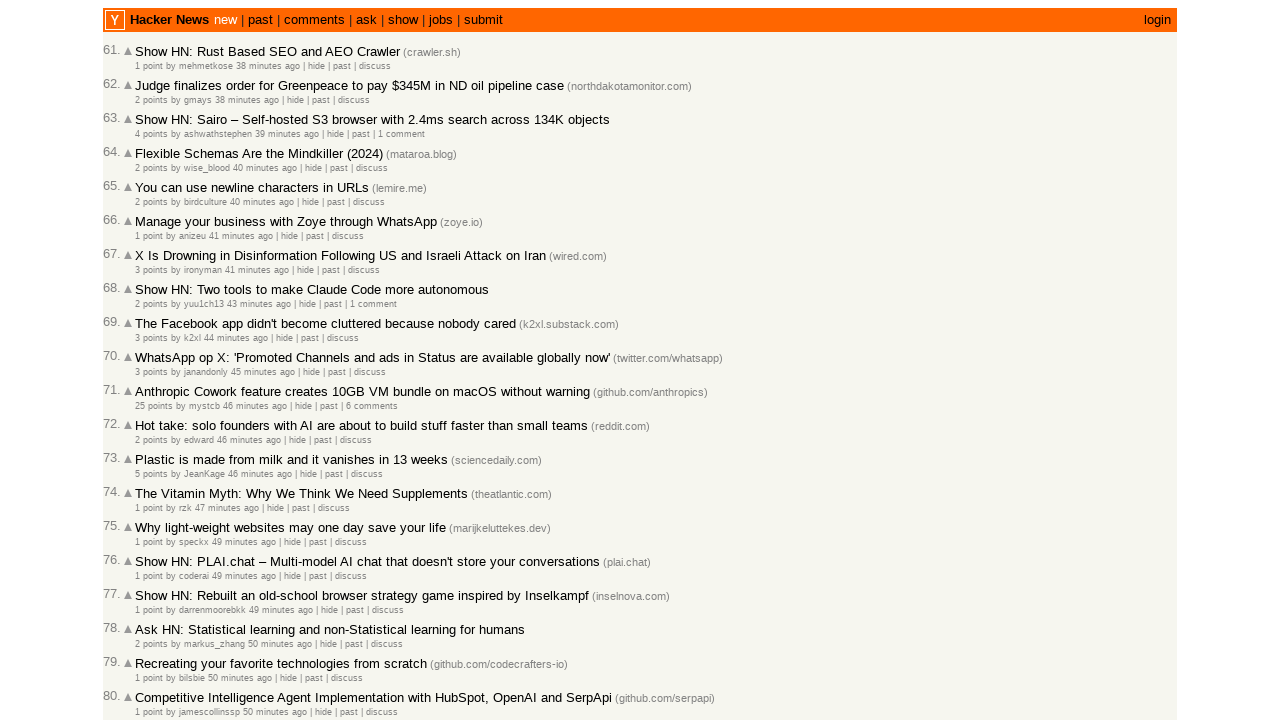

Extracted timestamp: 2026-03-02T14:25:39
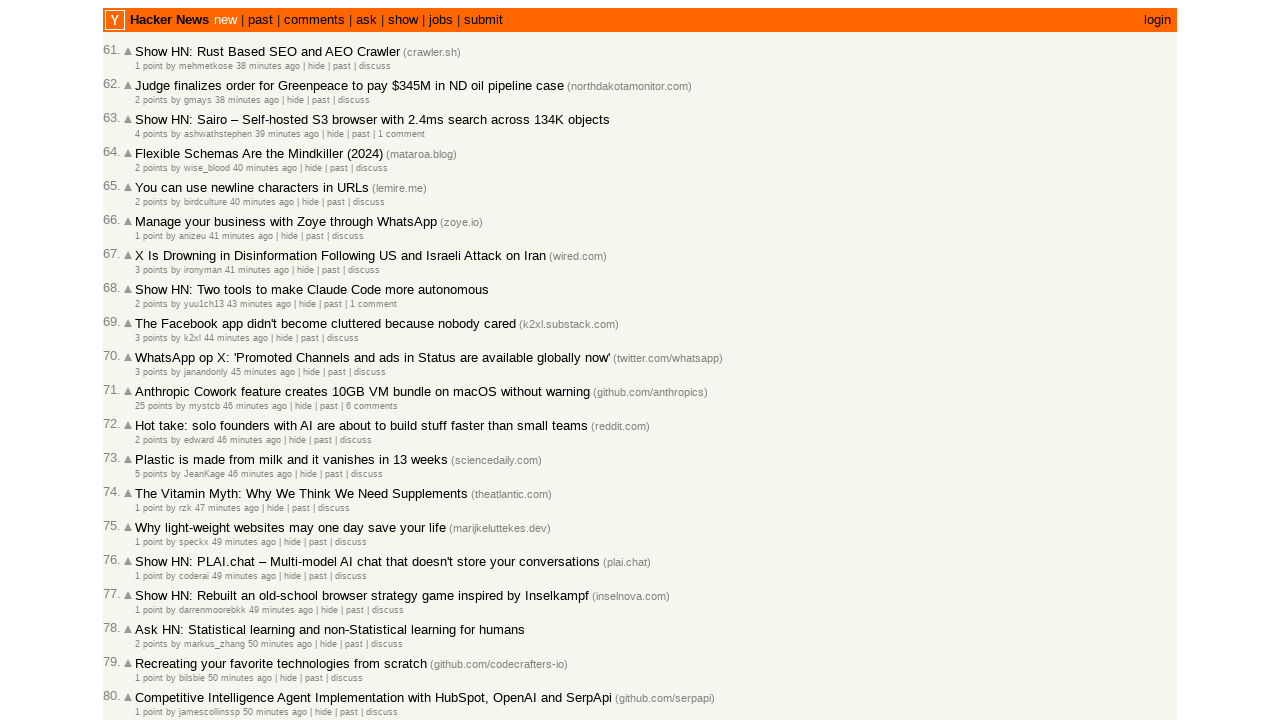

Verified chronological order: 2026-03-02T14:26:15 >= 2026-03-02T14:25:39
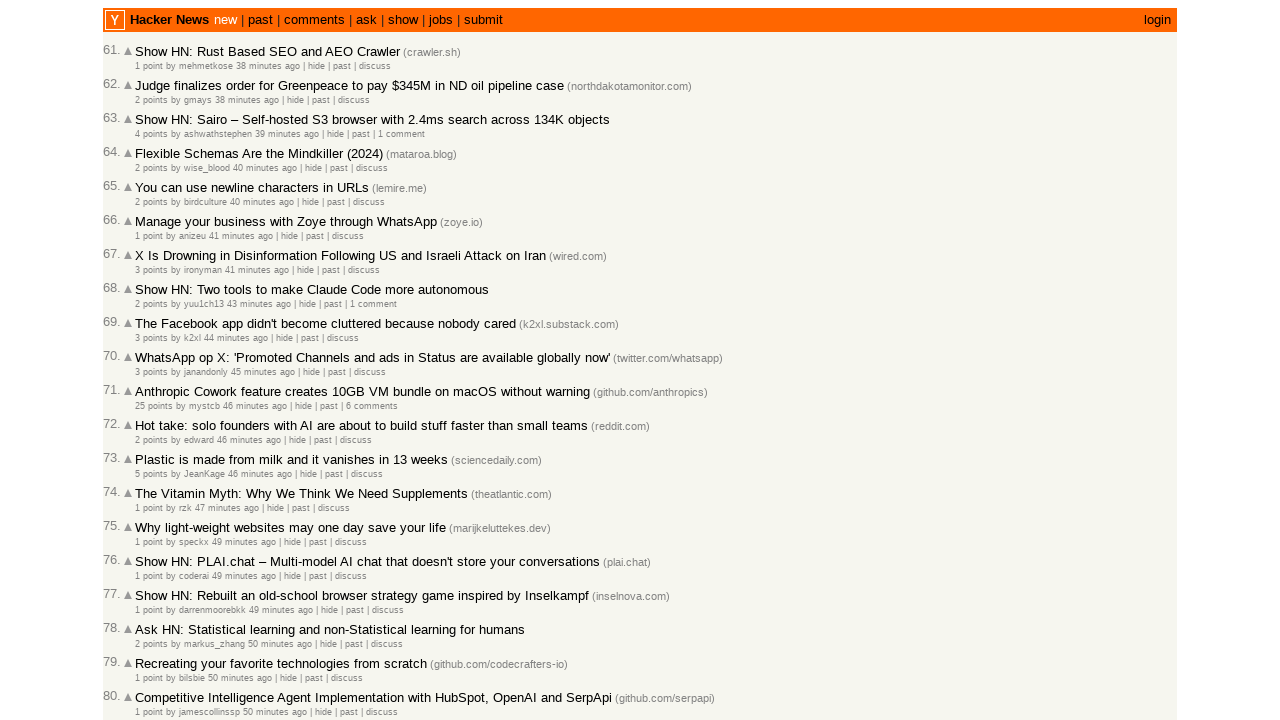

Retrieved title attribute from age element (article 68)
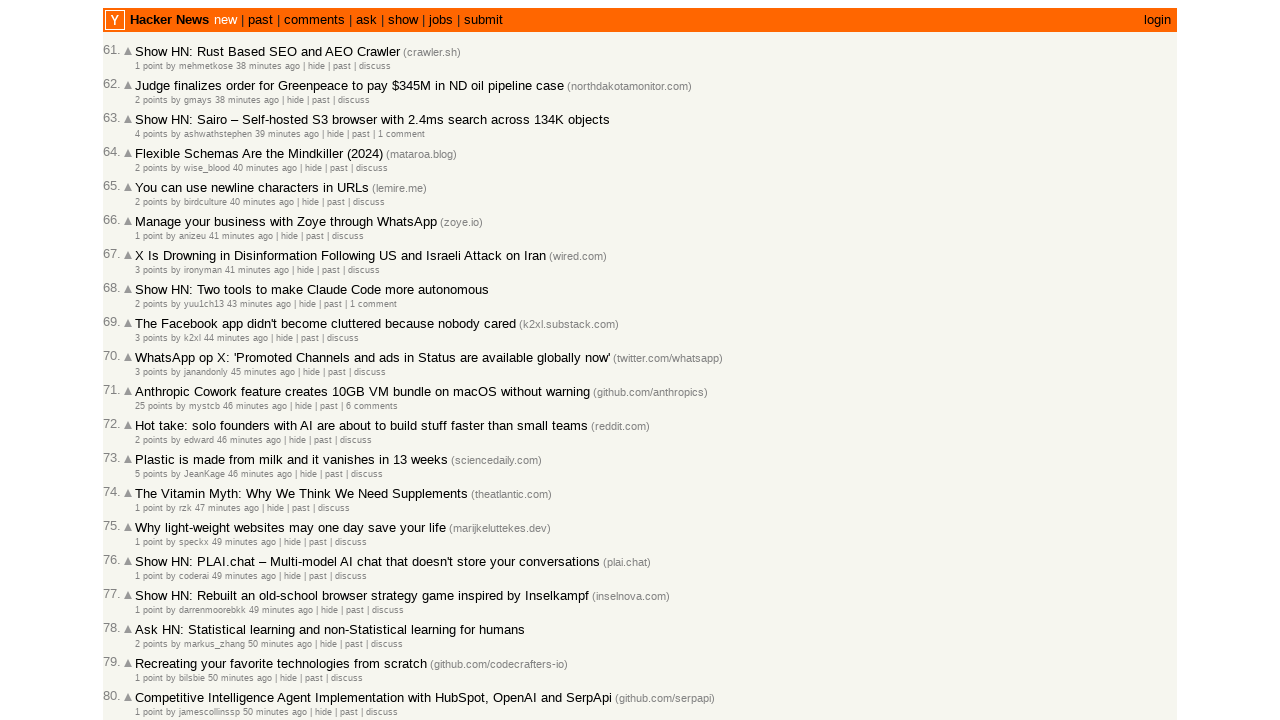

Extracted timestamp: 2026-03-02T14:24:21
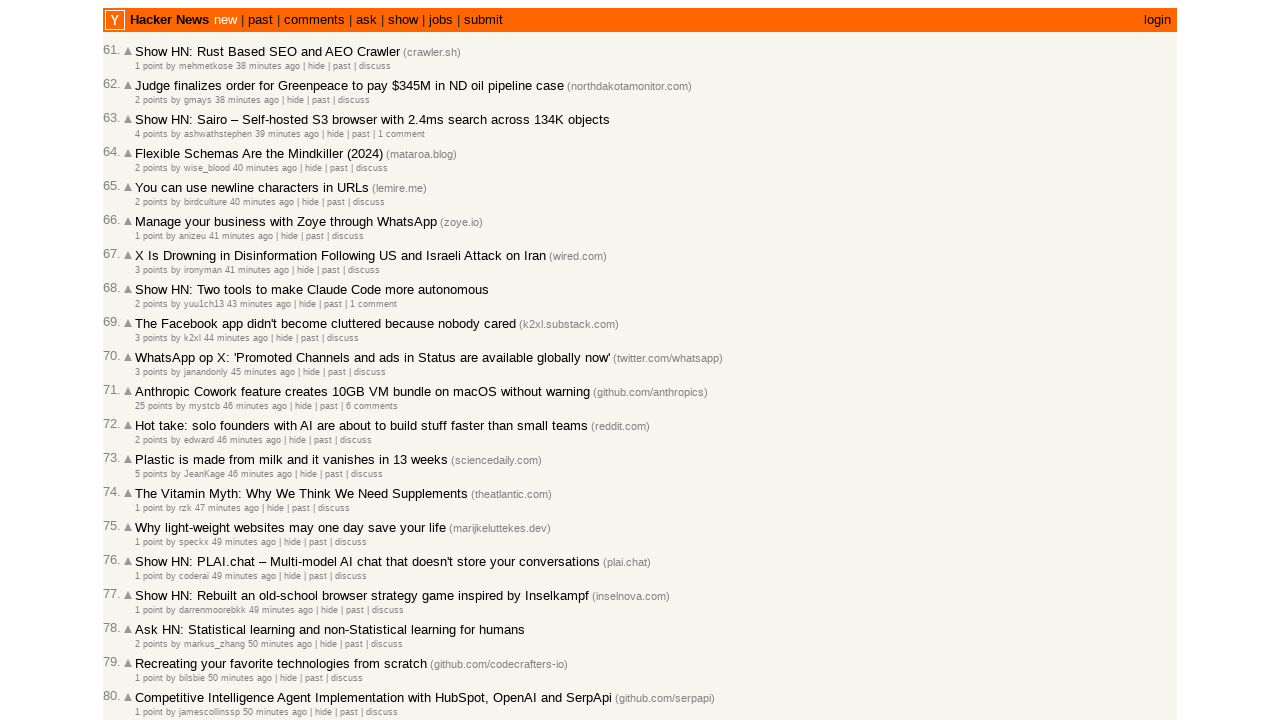

Verified chronological order: 2026-03-02T14:25:39 >= 2026-03-02T14:24:21
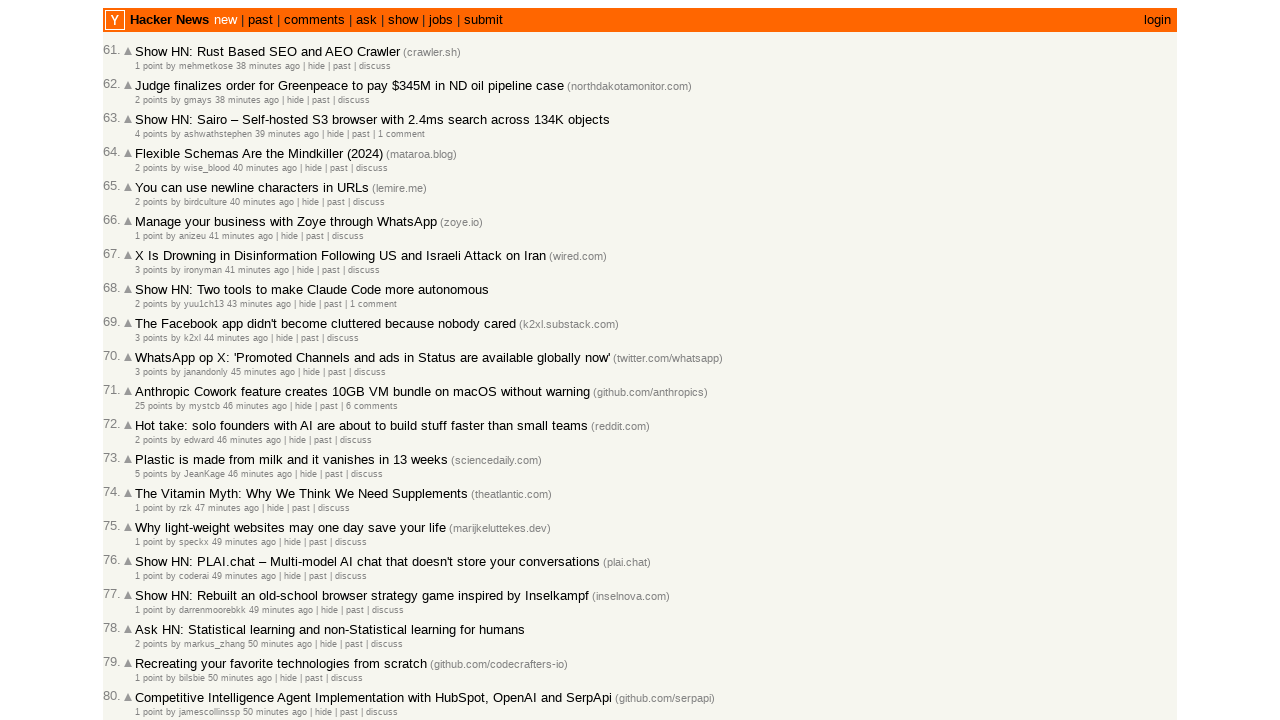

Retrieved title attribute from age element (article 69)
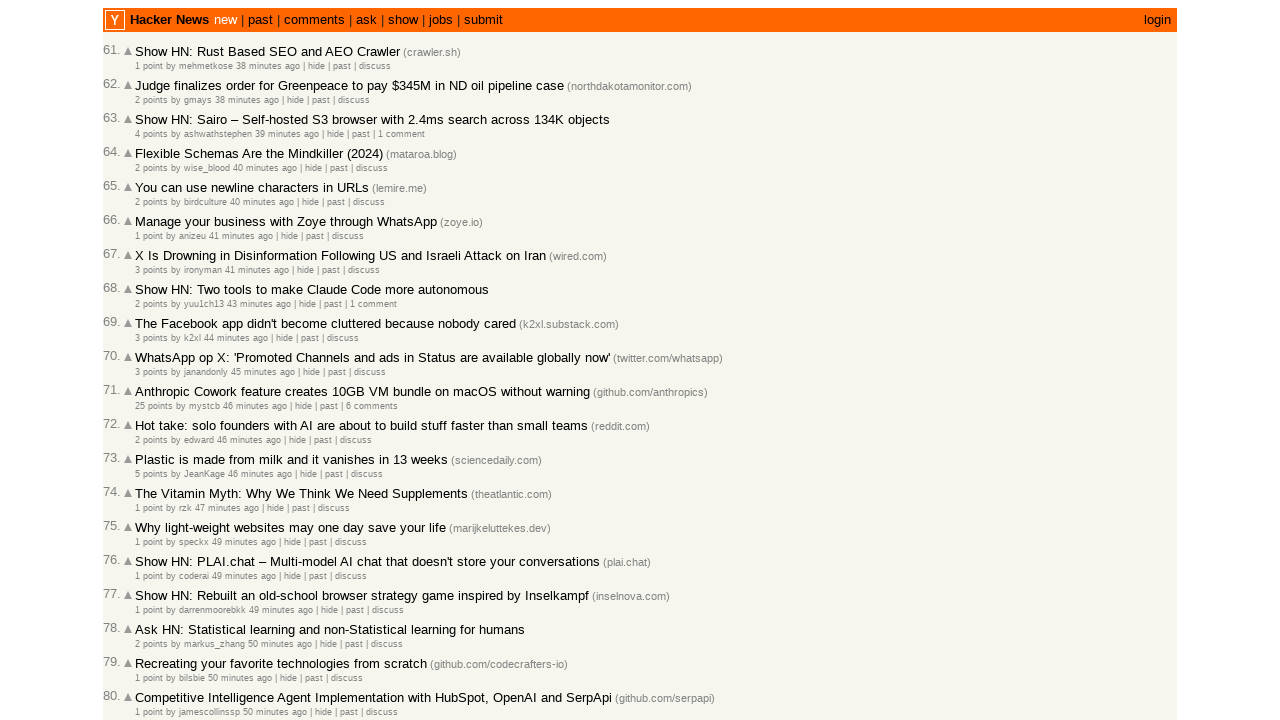

Extracted timestamp: 2026-03-02T14:22:32
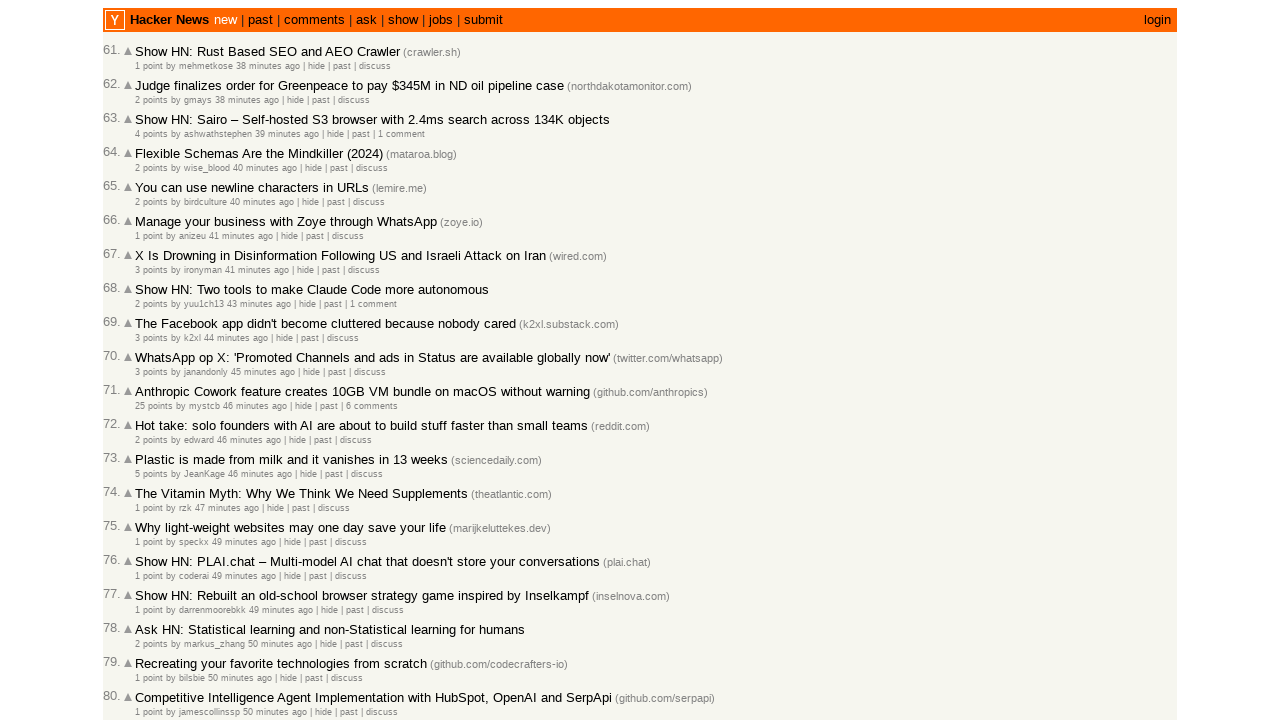

Verified chronological order: 2026-03-02T14:24:21 >= 2026-03-02T14:22:32
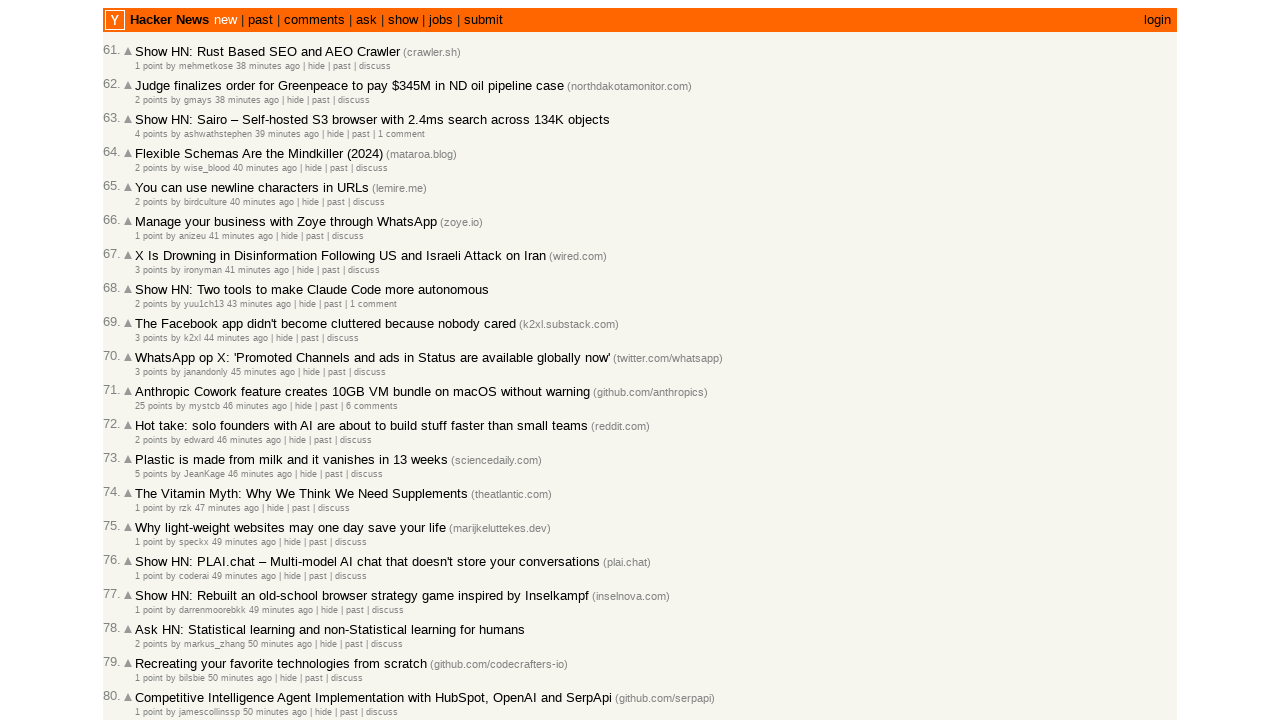

Retrieved title attribute from age element (article 70)
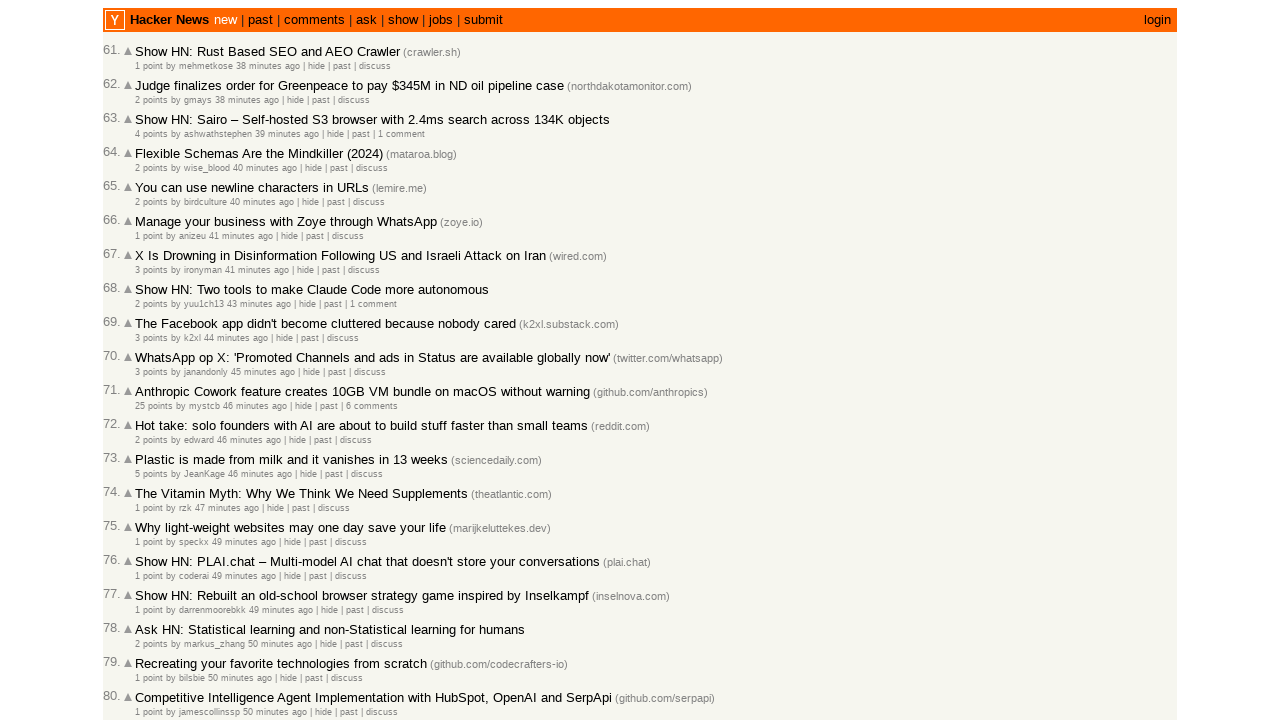

Extracted timestamp: 2026-03-02T14:21:34
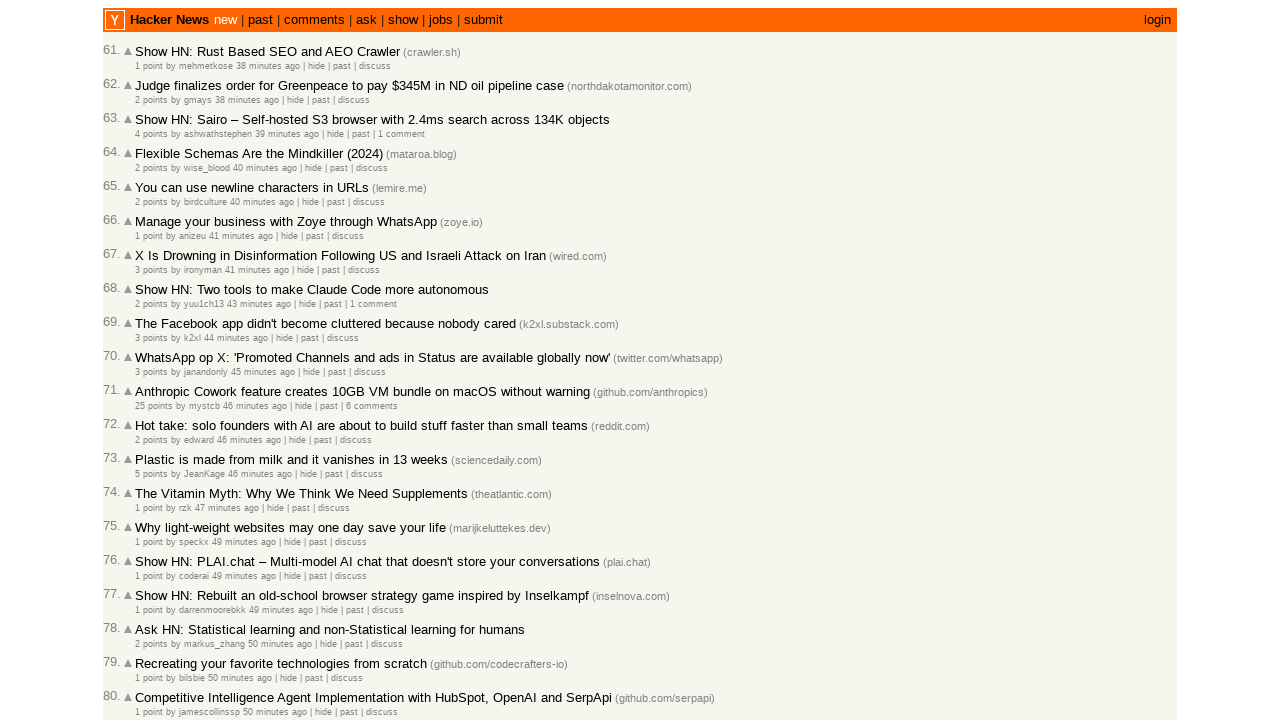

Verified chronological order: 2026-03-02T14:22:32 >= 2026-03-02T14:21:34
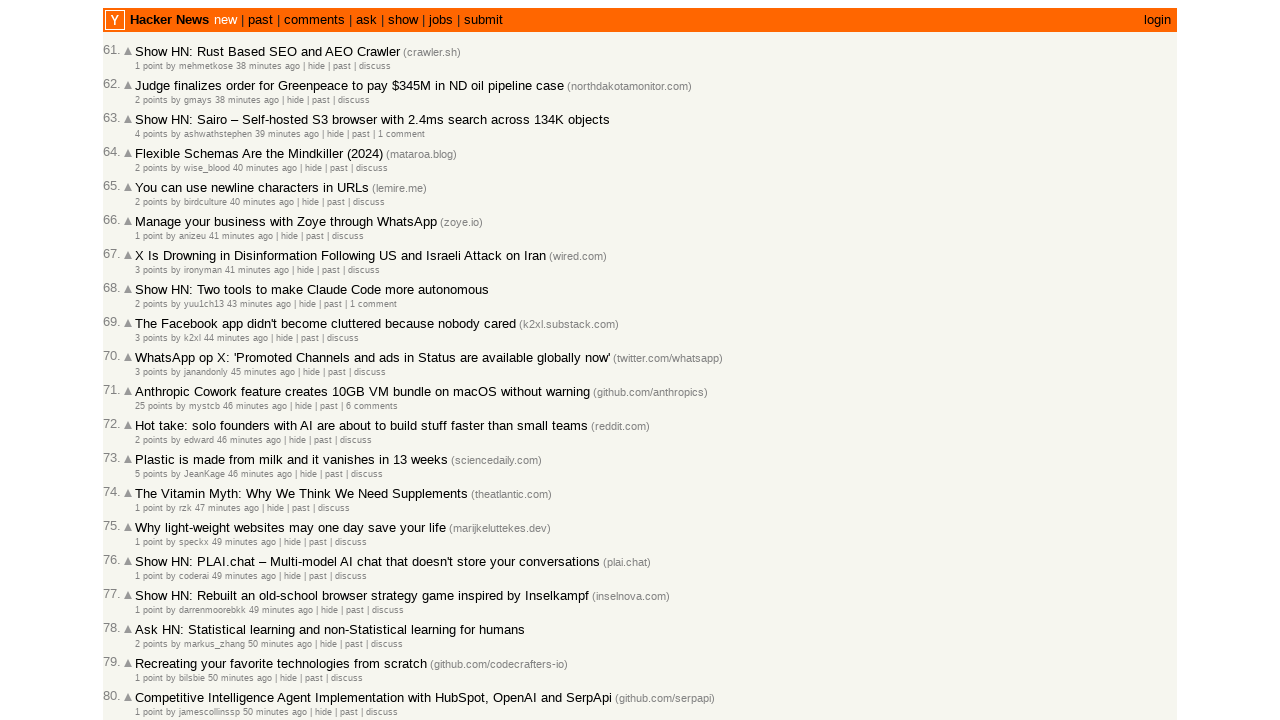

Retrieved title attribute from age element (article 71)
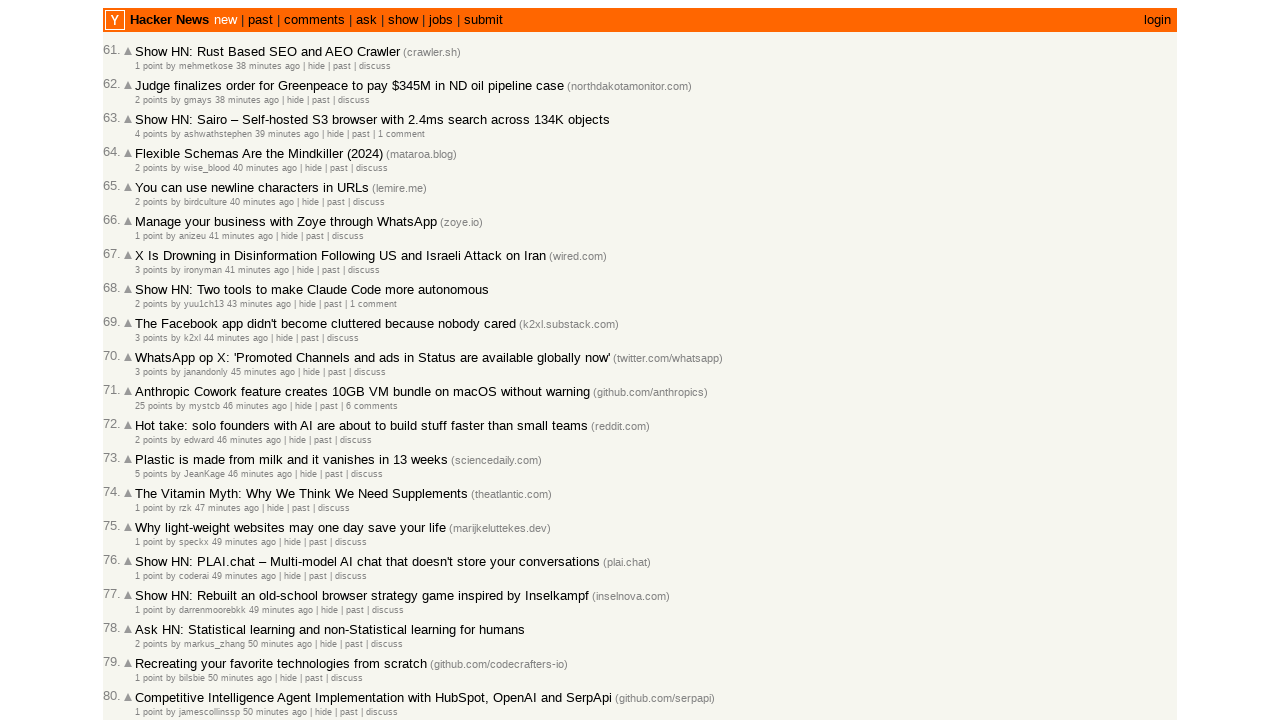

Extracted timestamp: 2026-03-02T14:21:19
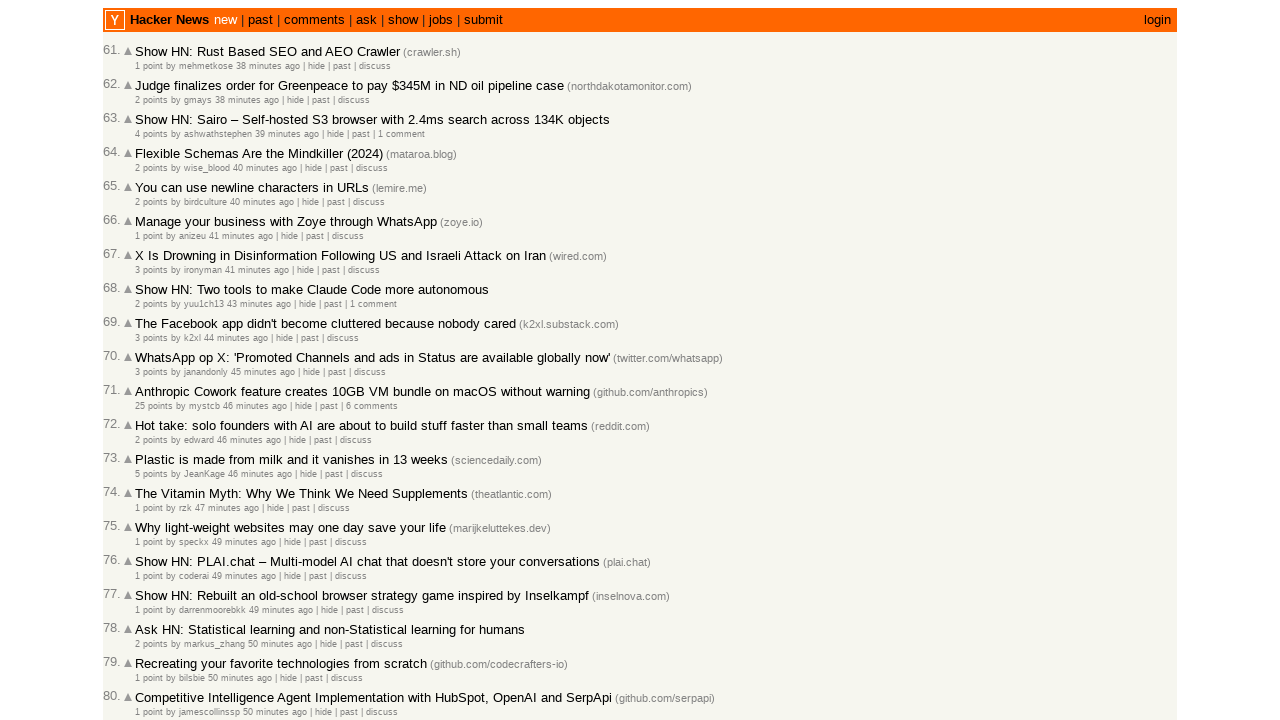

Verified chronological order: 2026-03-02T14:21:34 >= 2026-03-02T14:21:19
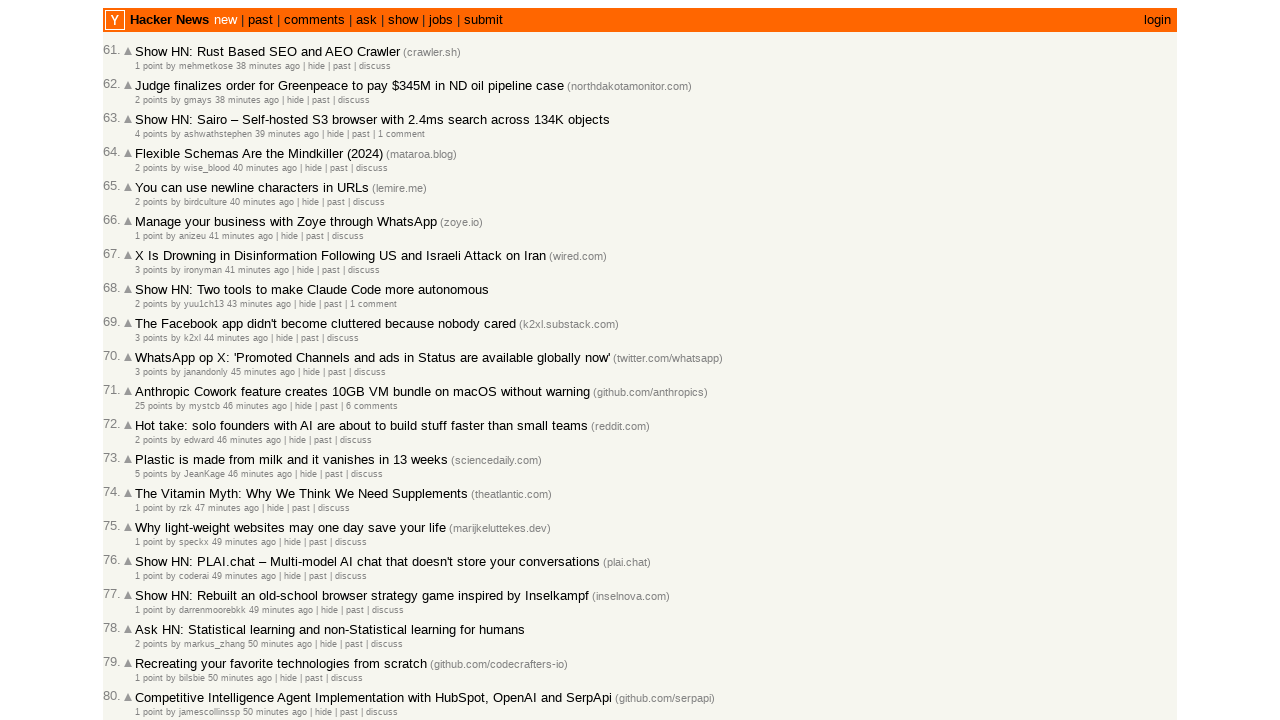

Retrieved title attribute from age element (article 72)
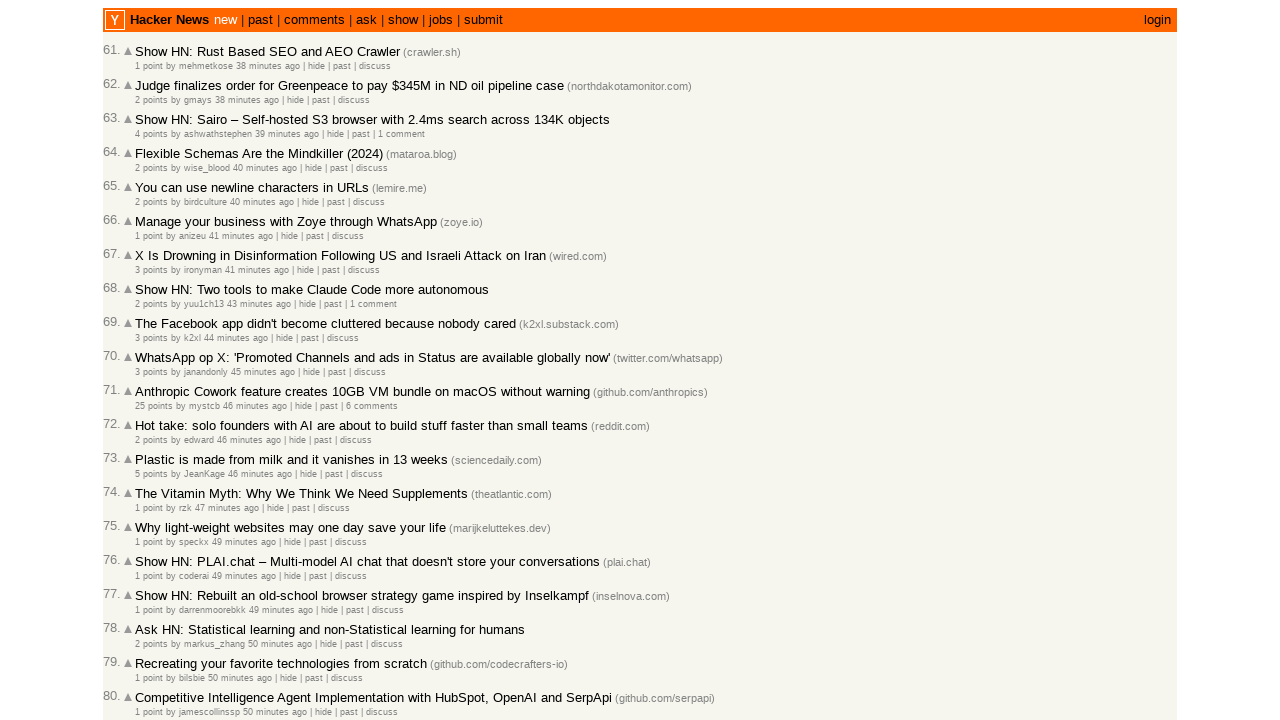

Extracted timestamp: 2026-03-02T14:21:16
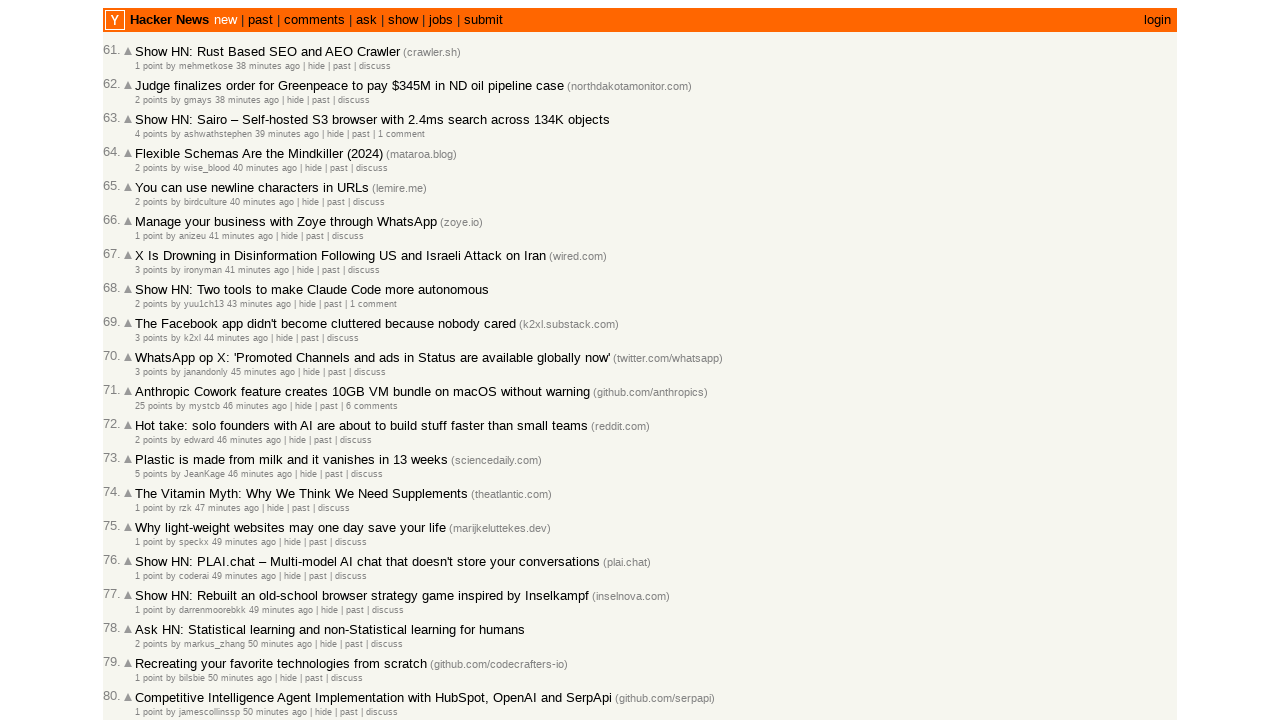

Verified chronological order: 2026-03-02T14:21:19 >= 2026-03-02T14:21:16
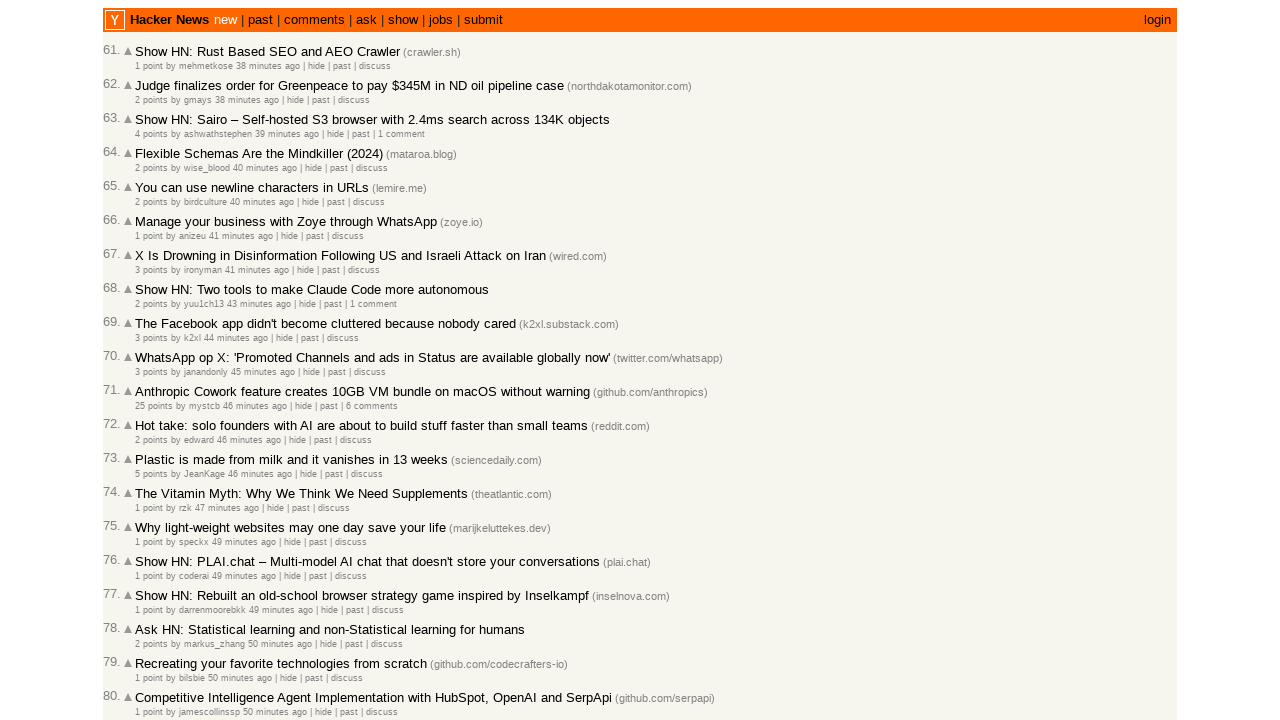

Retrieved title attribute from age element (article 73)
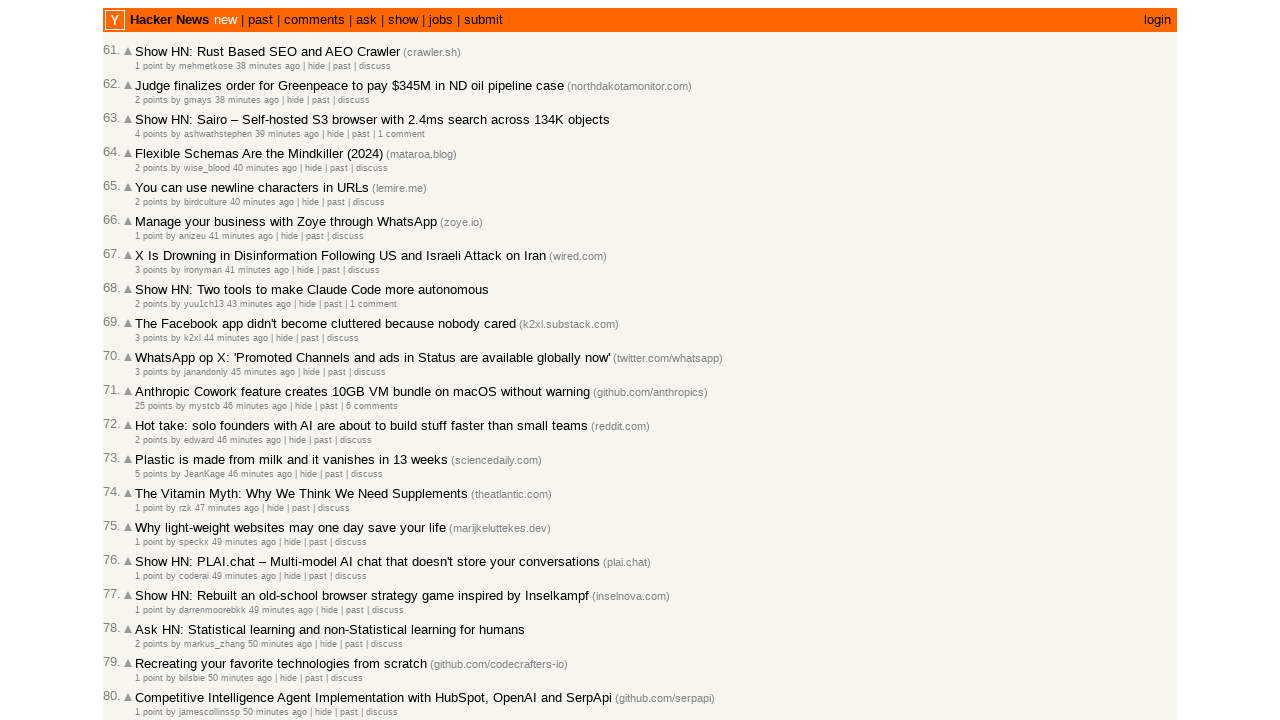

Extracted timestamp: 2026-03-02T14:20:35
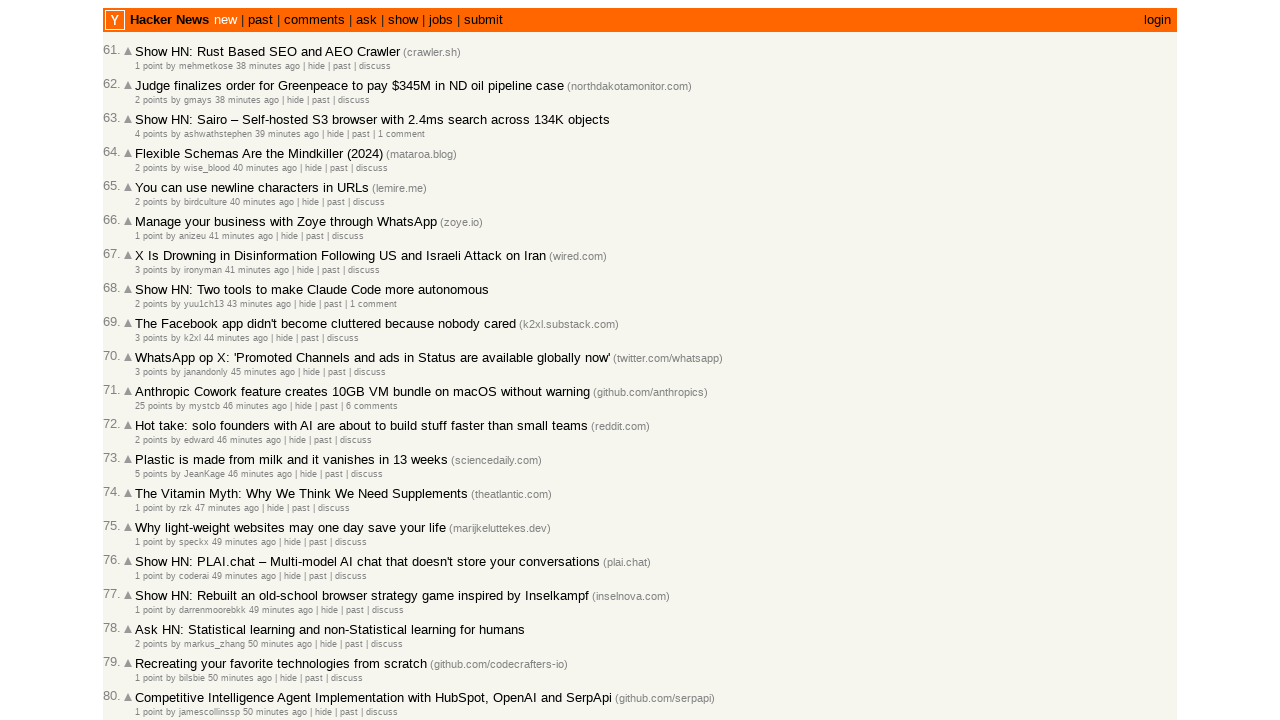

Verified chronological order: 2026-03-02T14:21:16 >= 2026-03-02T14:20:35
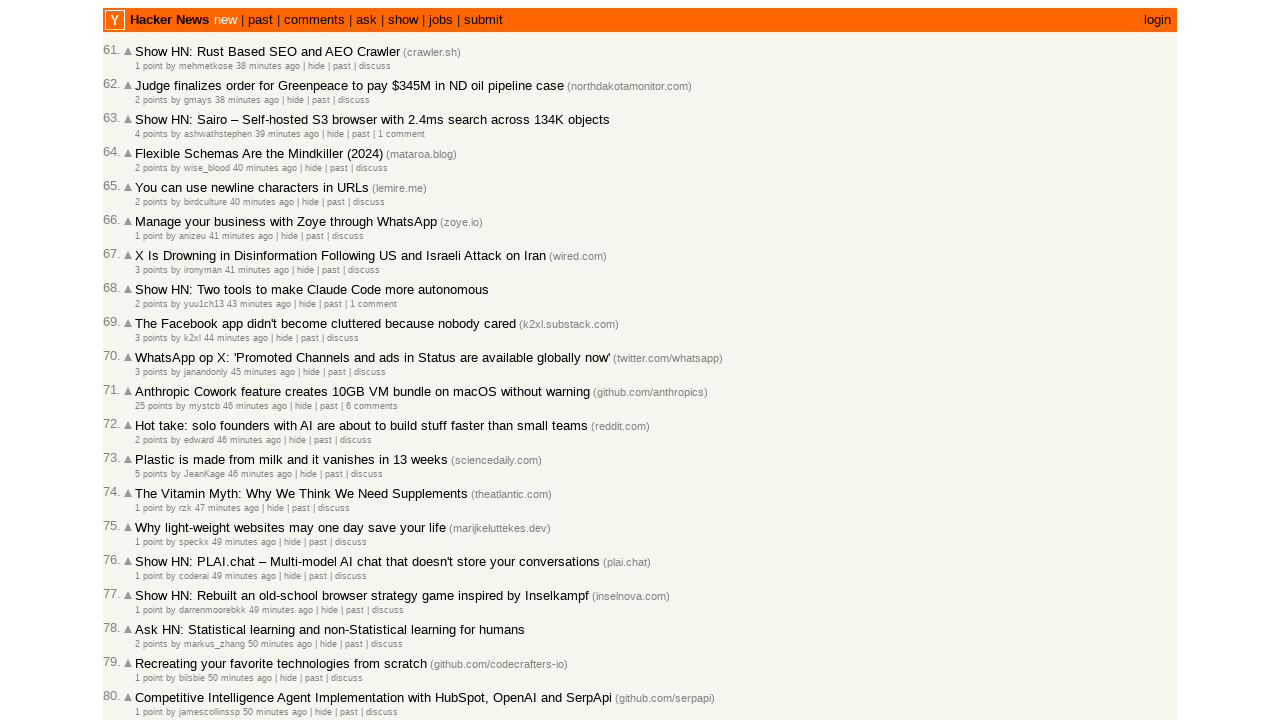

Retrieved title attribute from age element (article 74)
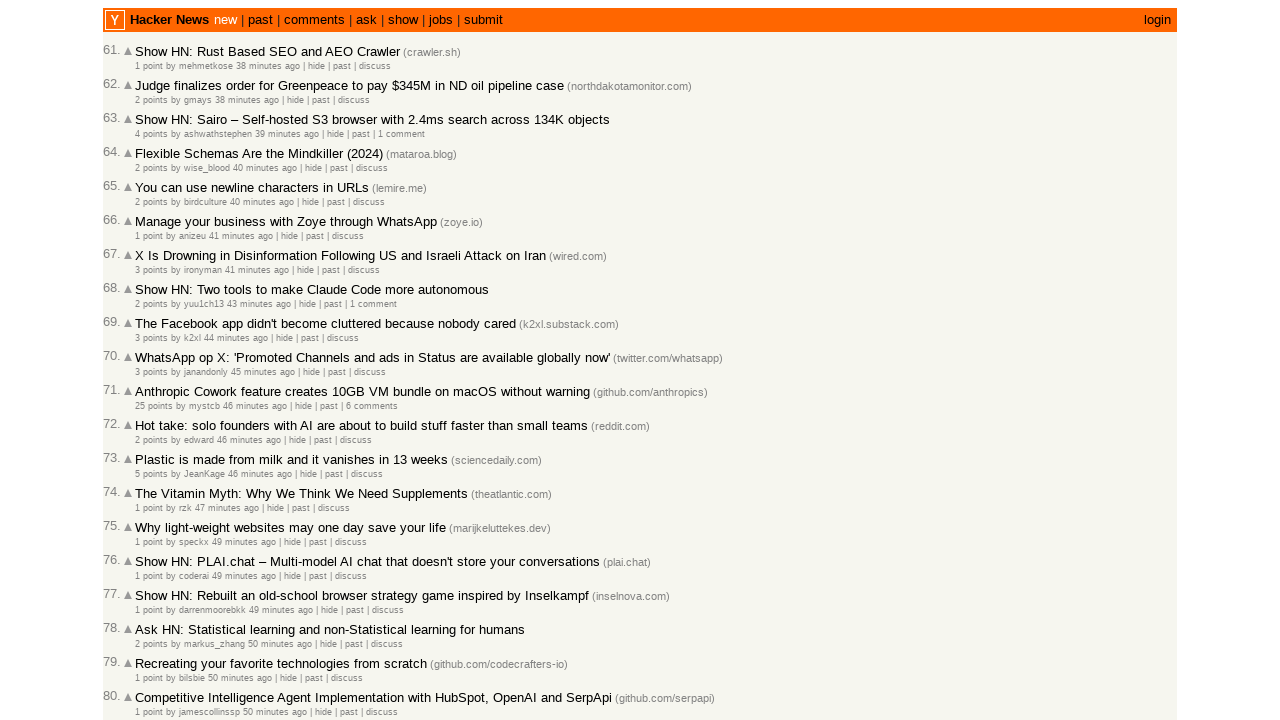

Extracted timestamp: 2026-03-02T14:19:23
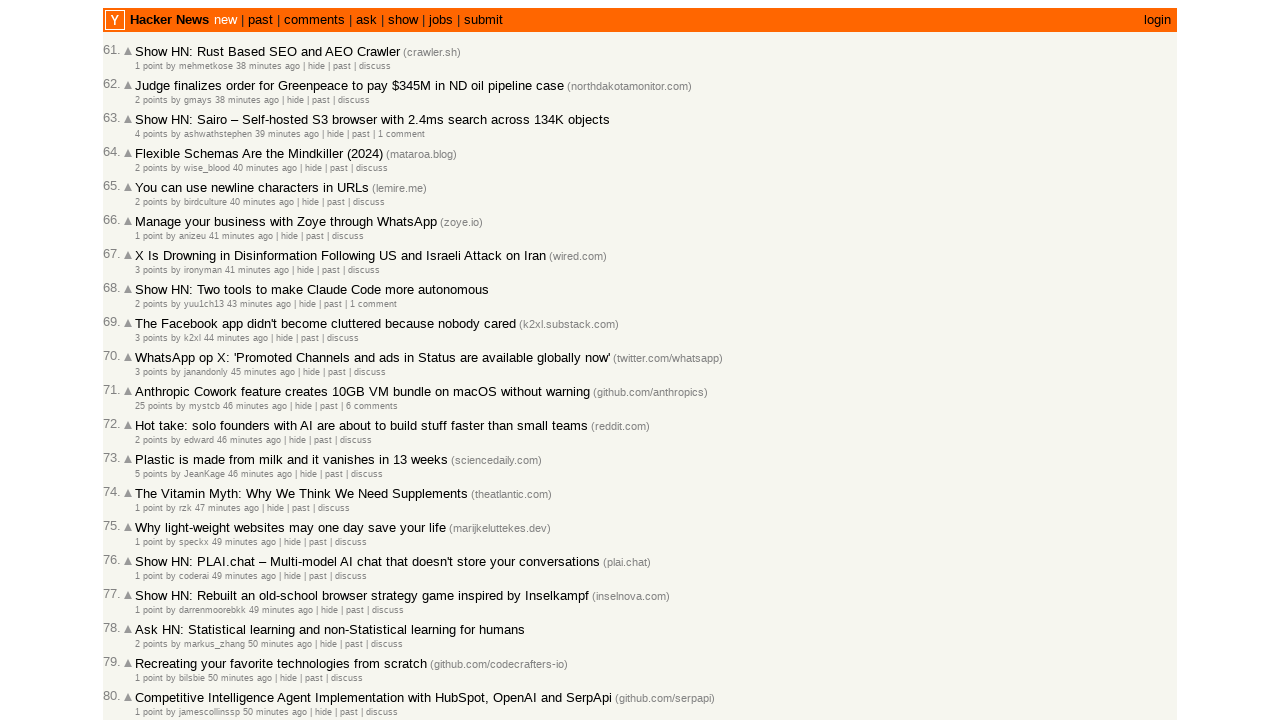

Verified chronological order: 2026-03-02T14:20:35 >= 2026-03-02T14:19:23
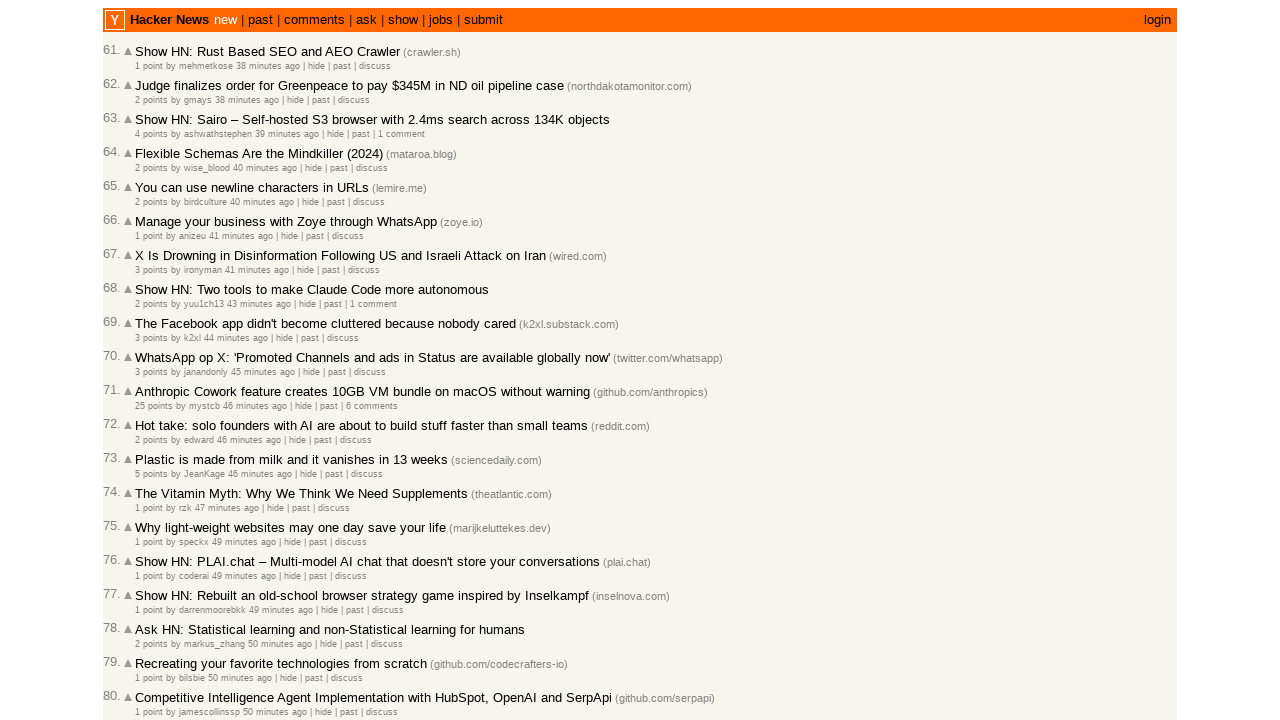

Retrieved title attribute from age element (article 75)
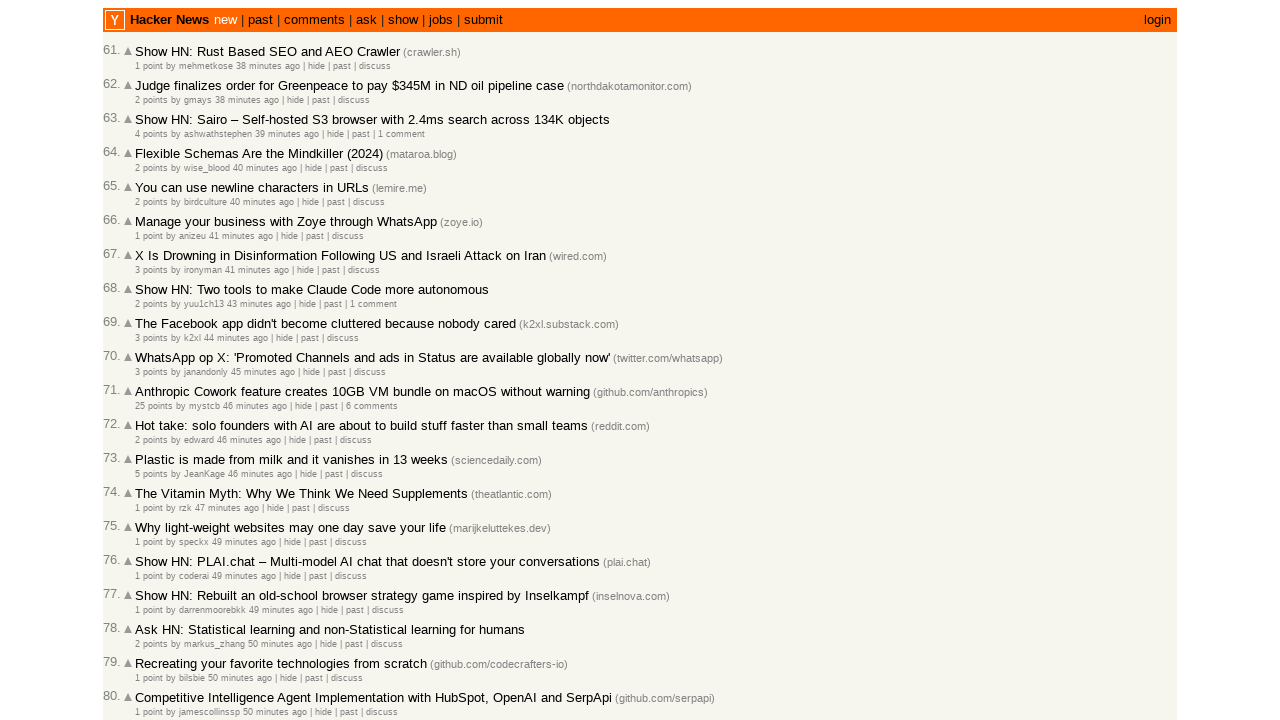

Extracted timestamp: 2026-03-02T14:18:09
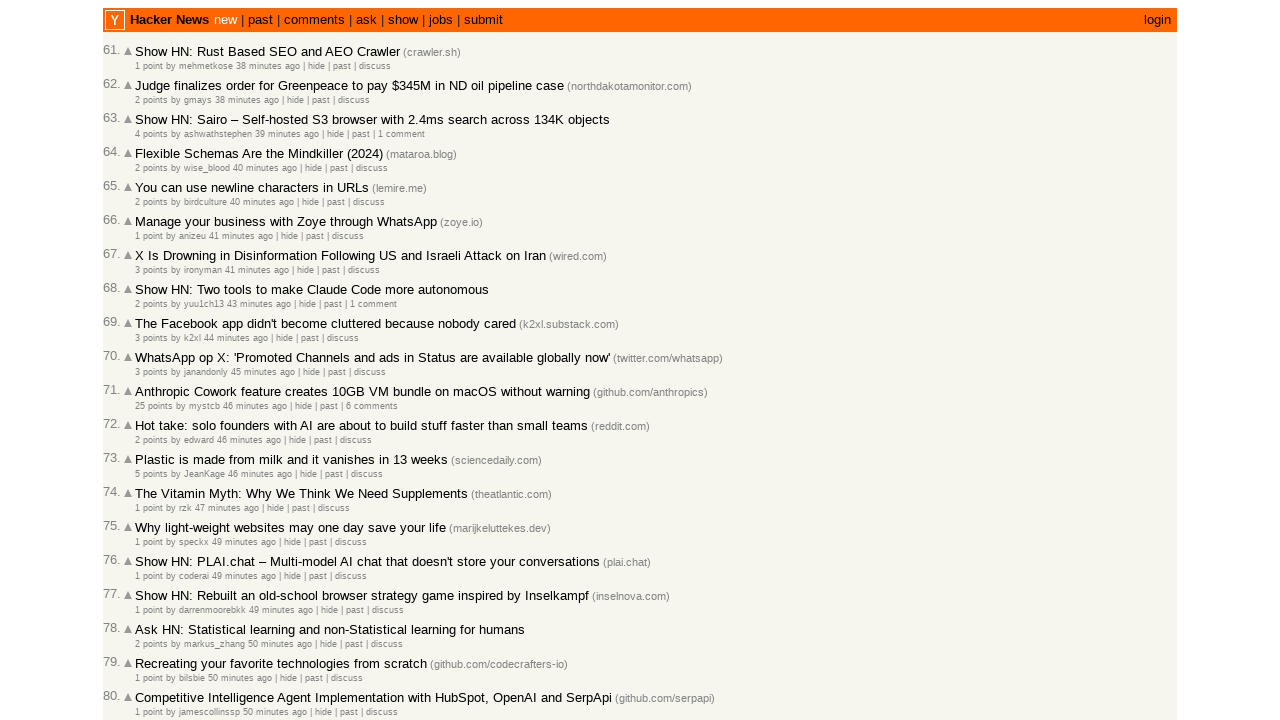

Verified chronological order: 2026-03-02T14:19:23 >= 2026-03-02T14:18:09
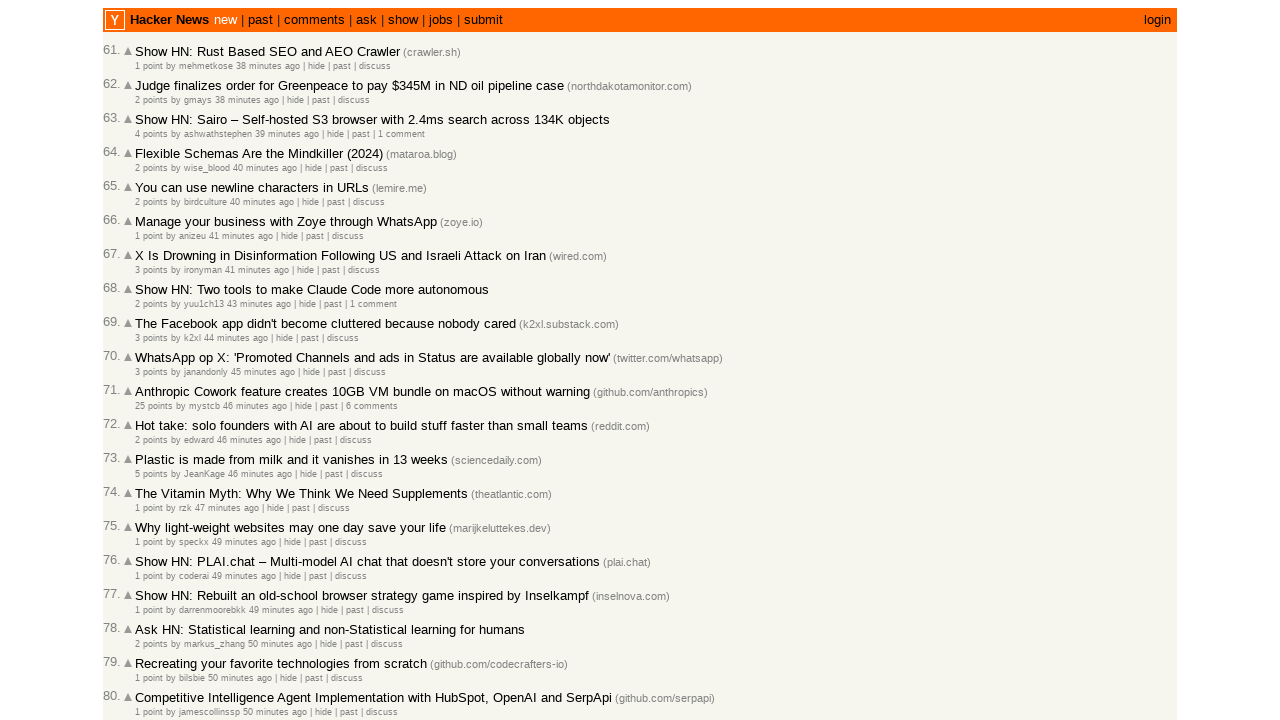

Retrieved title attribute from age element (article 76)
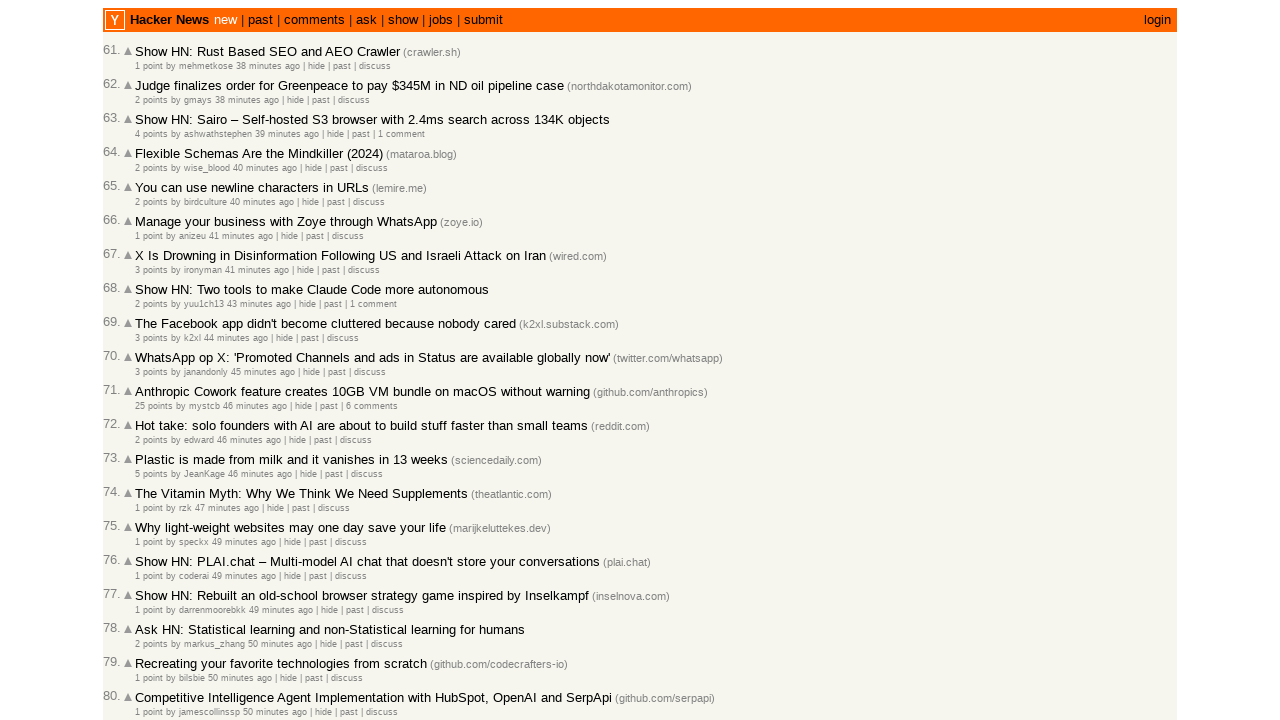

Extracted timestamp: 2026-03-02T14:17:39
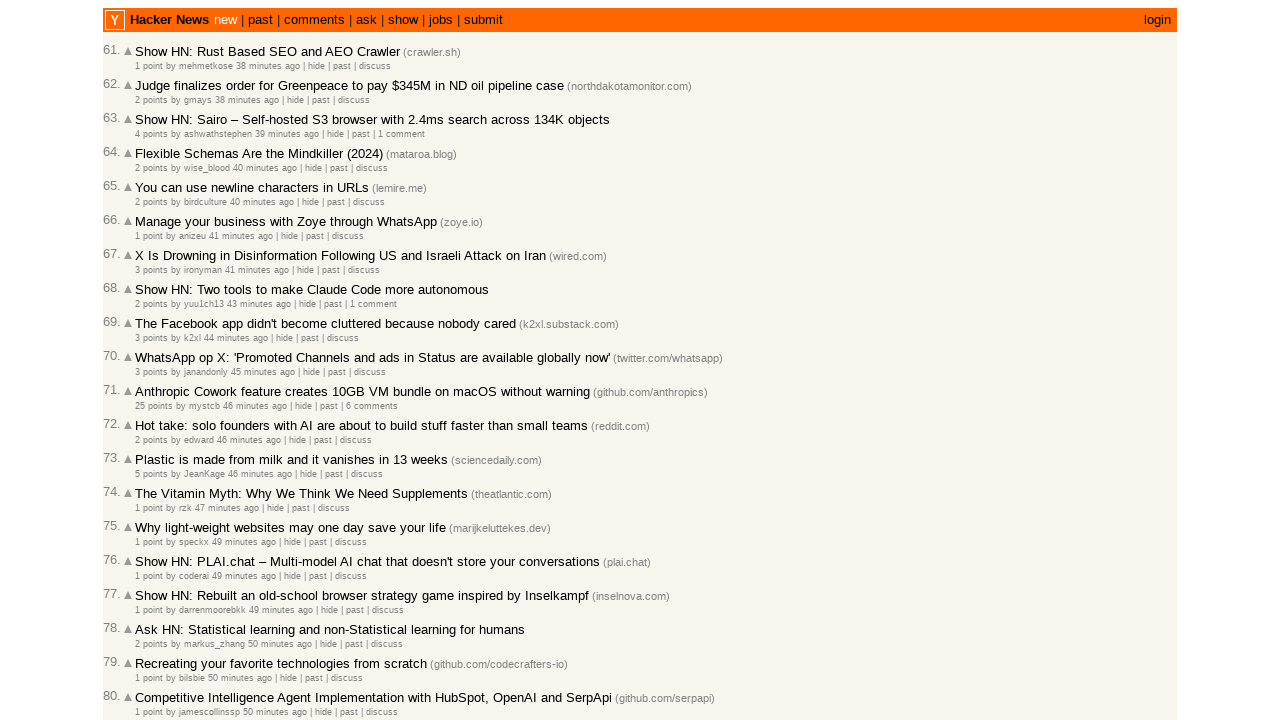

Verified chronological order: 2026-03-02T14:18:09 >= 2026-03-02T14:17:39
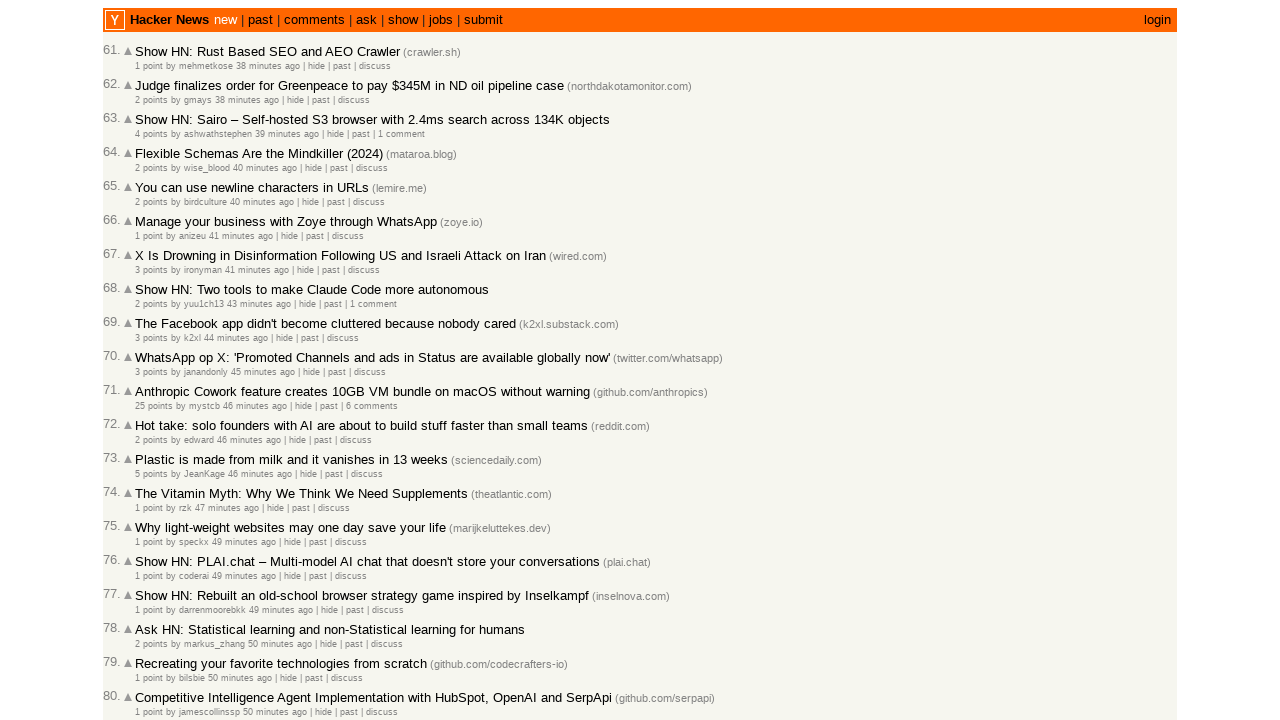

Retrieved title attribute from age element (article 77)
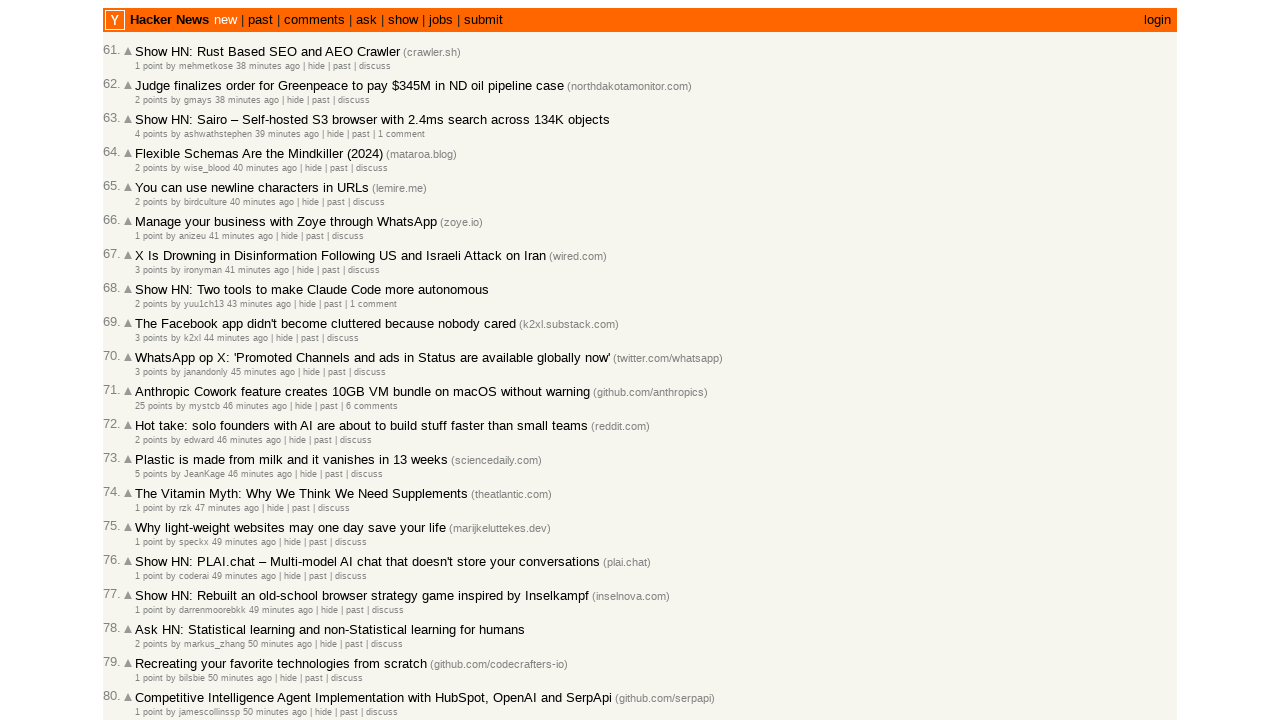

Extracted timestamp: 2026-03-02T14:17:34
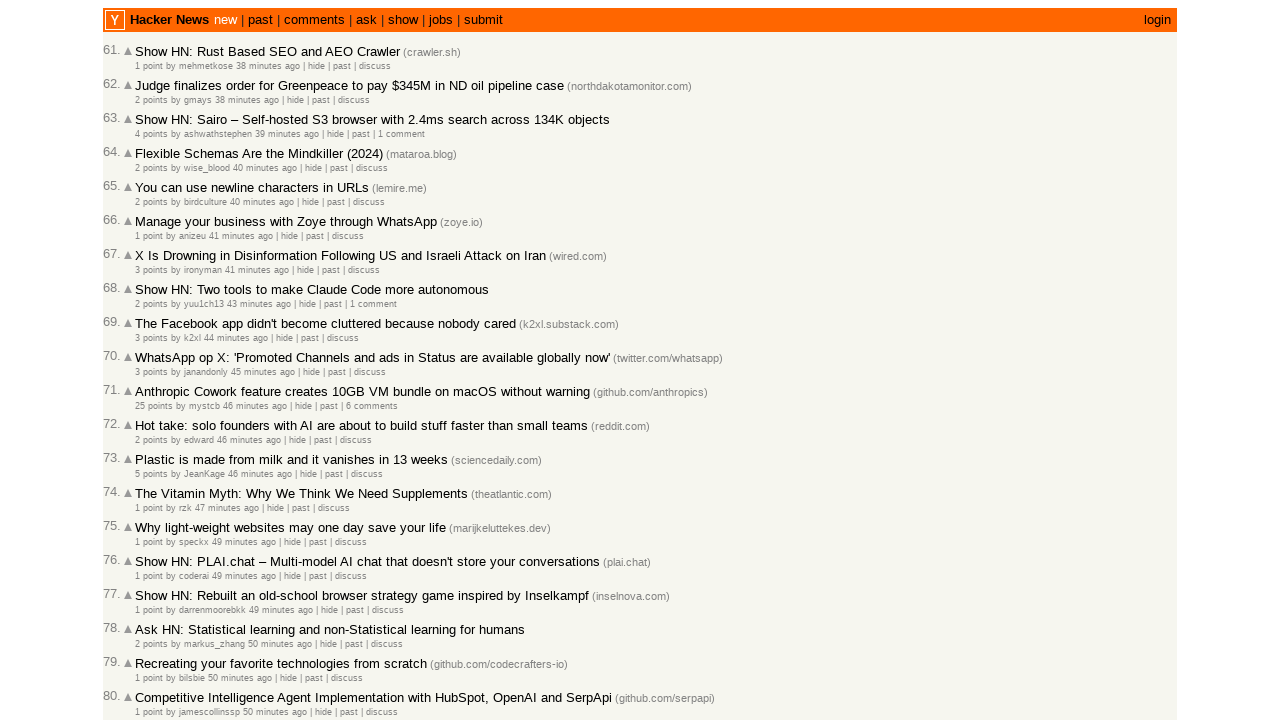

Verified chronological order: 2026-03-02T14:17:39 >= 2026-03-02T14:17:34
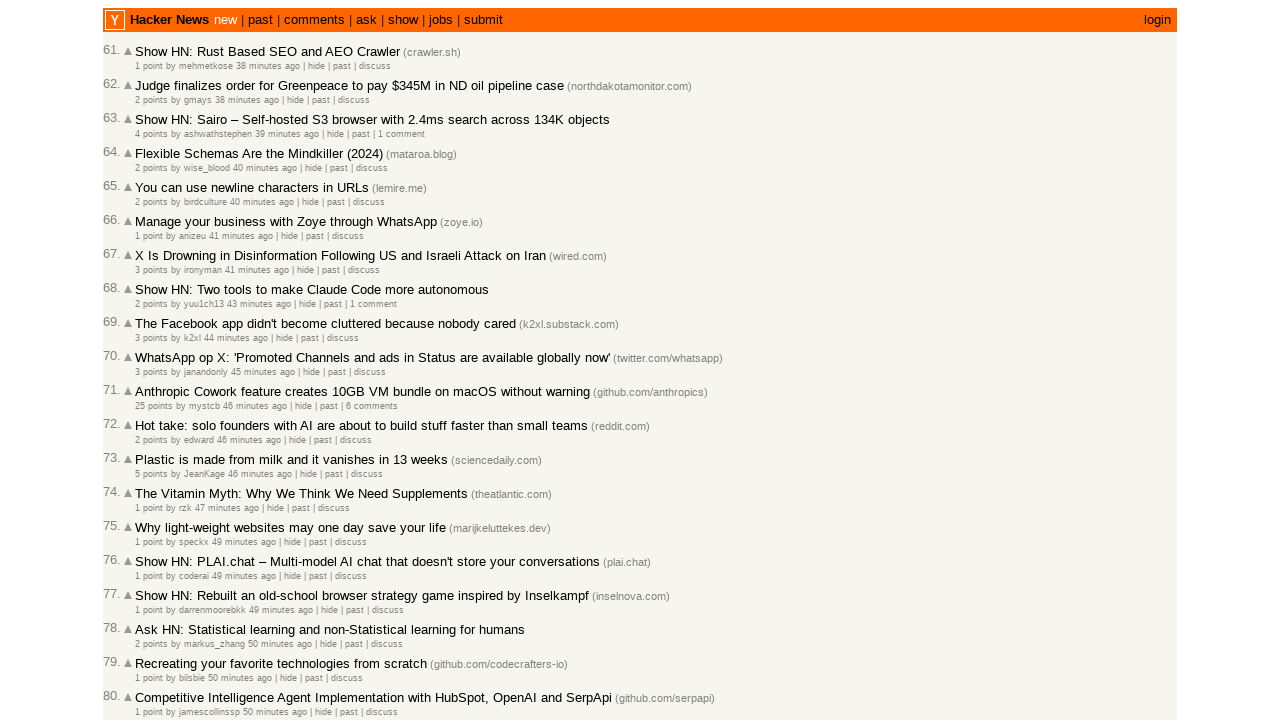

Retrieved title attribute from age element (article 78)
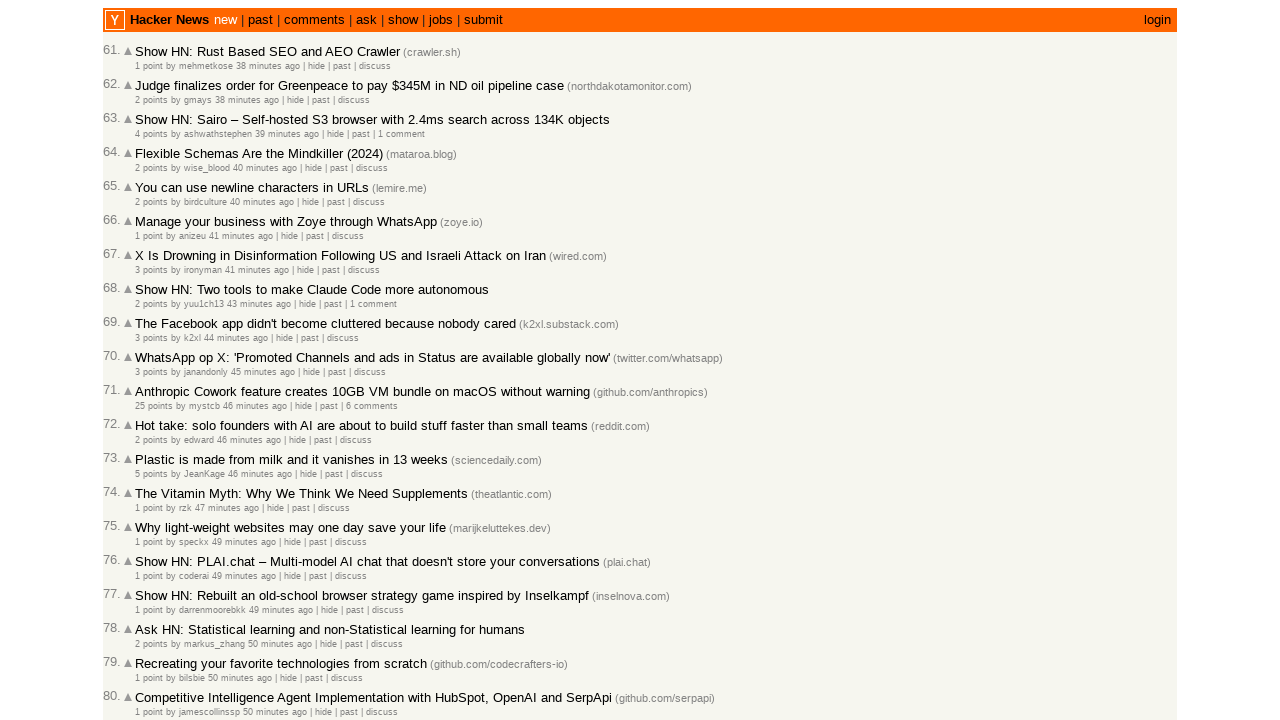

Extracted timestamp: 2026-03-02T14:17:18
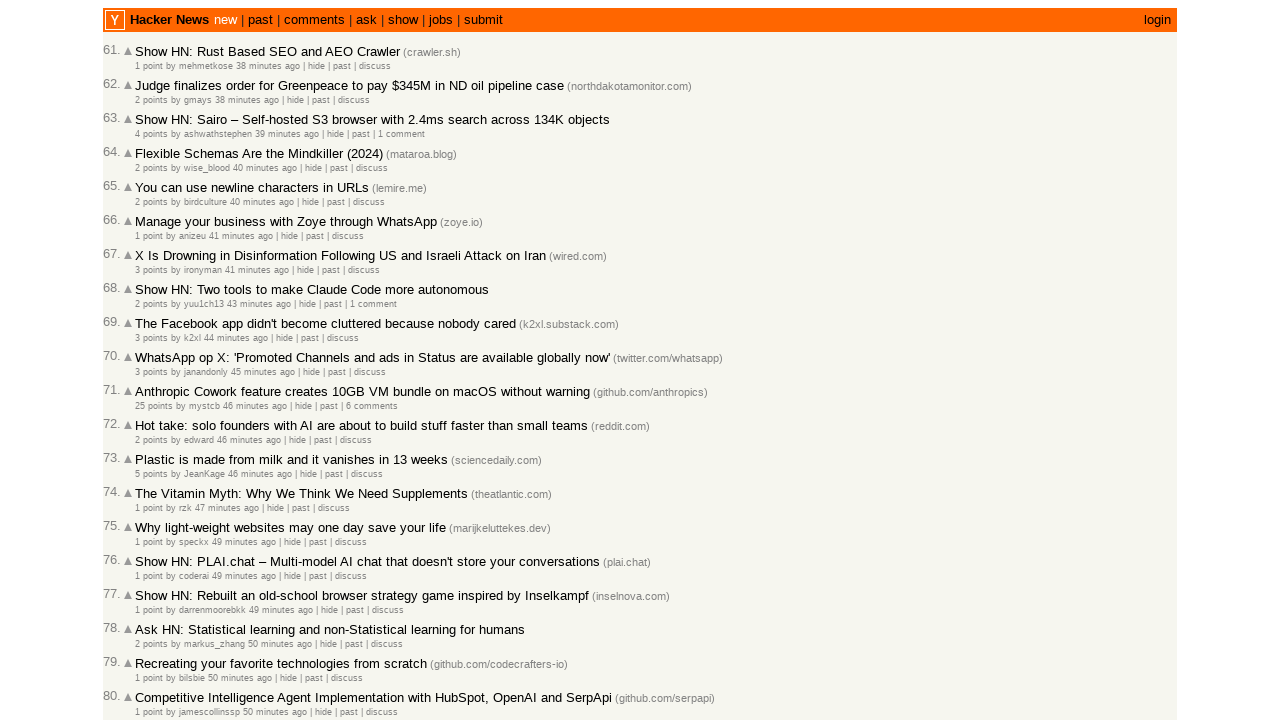

Verified chronological order: 2026-03-02T14:17:34 >= 2026-03-02T14:17:18
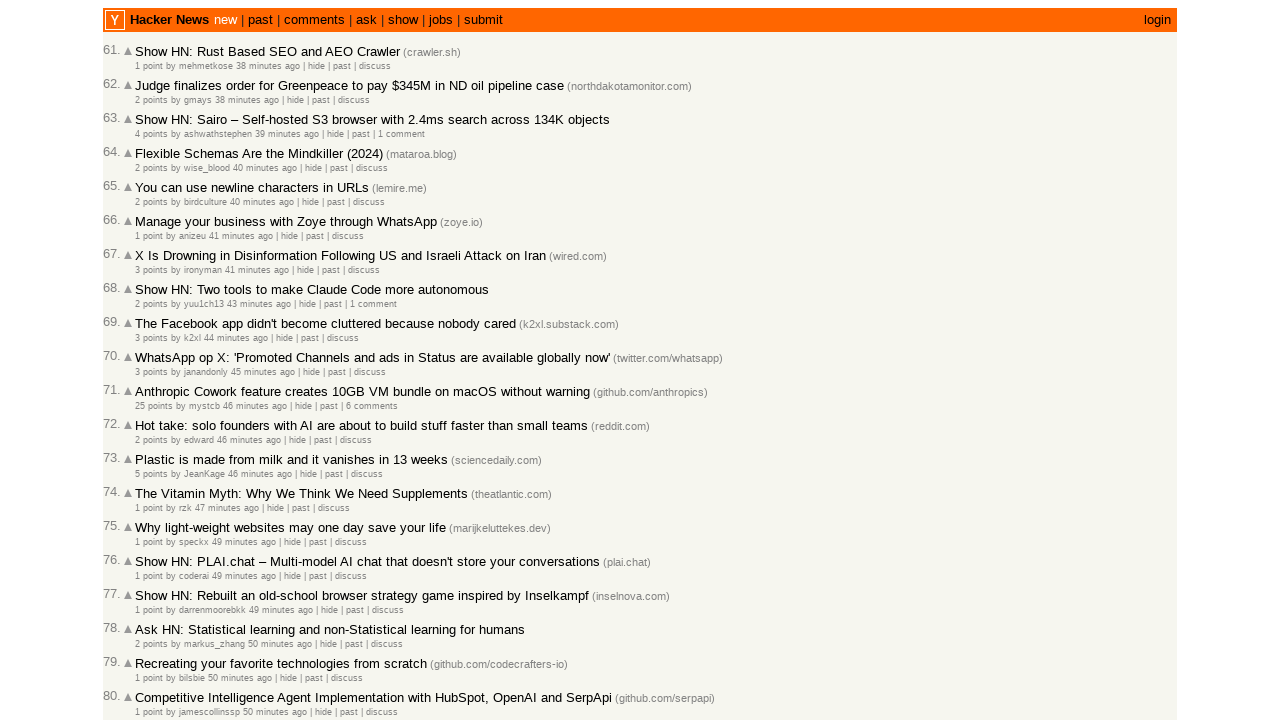

Retrieved title attribute from age element (article 79)
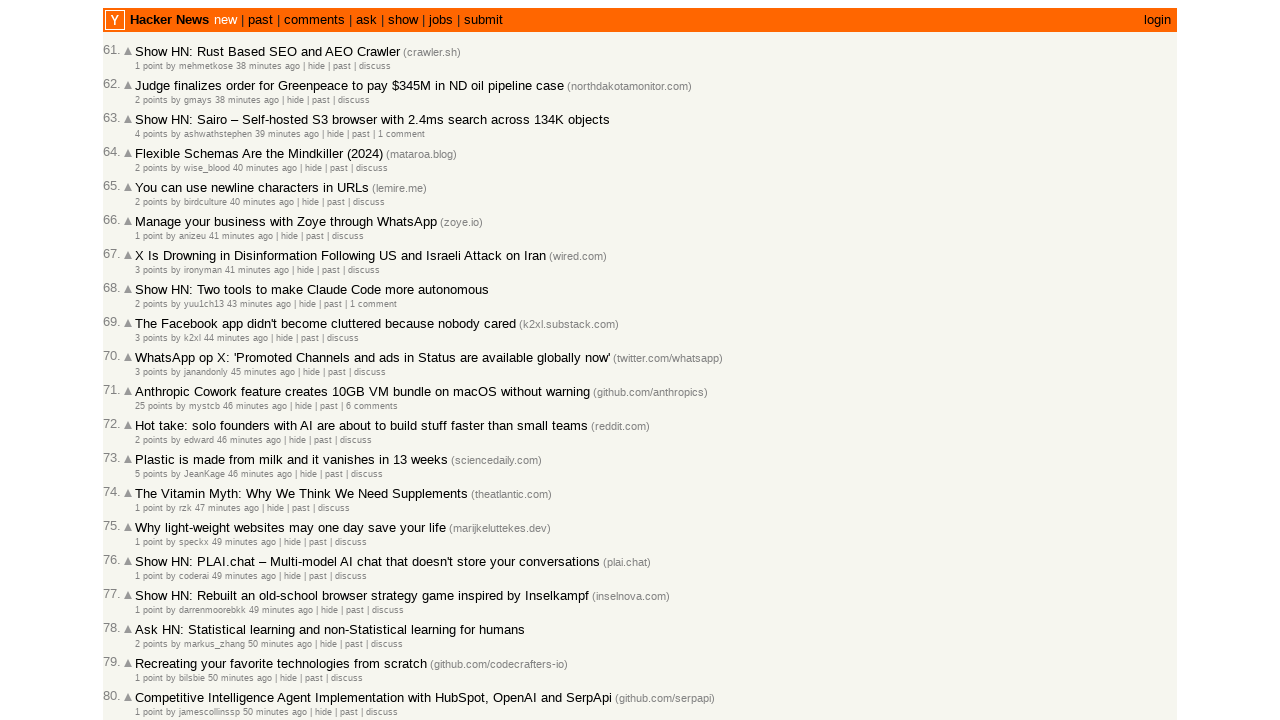

Extracted timestamp: 2026-03-02T14:16:47
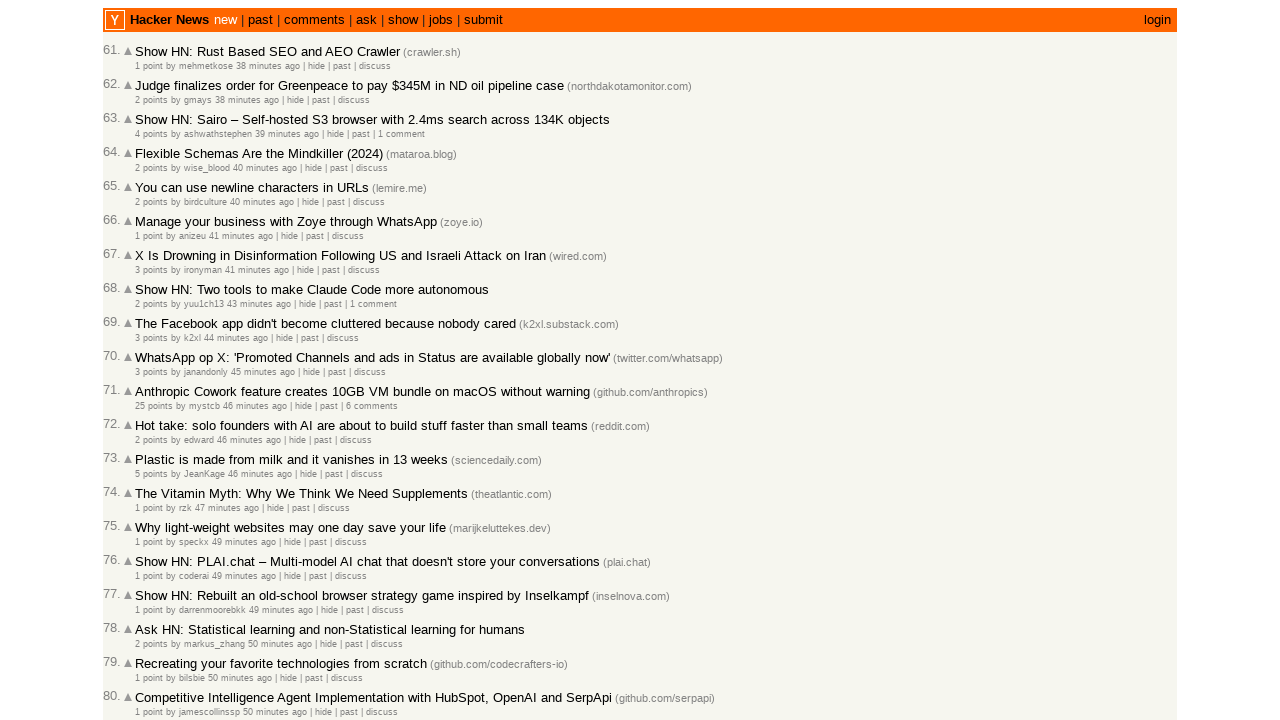

Verified chronological order: 2026-03-02T14:17:18 >= 2026-03-02T14:16:47
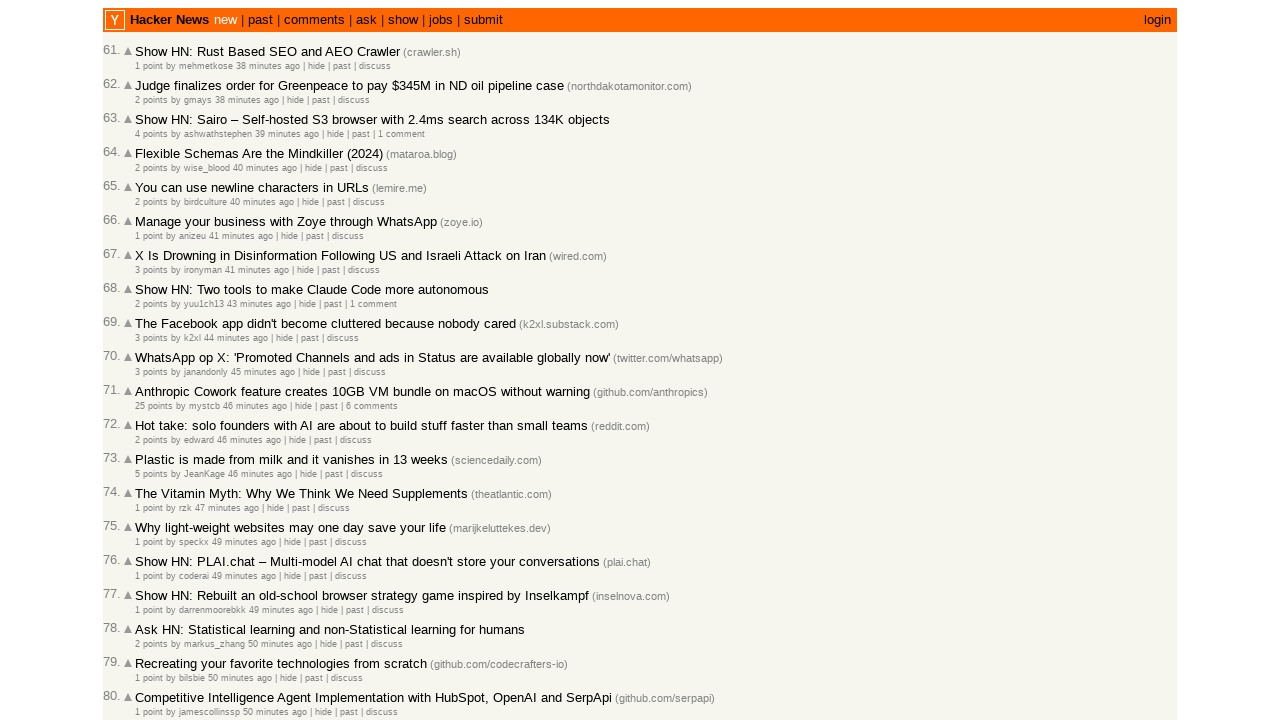

Retrieved title attribute from age element (article 80)
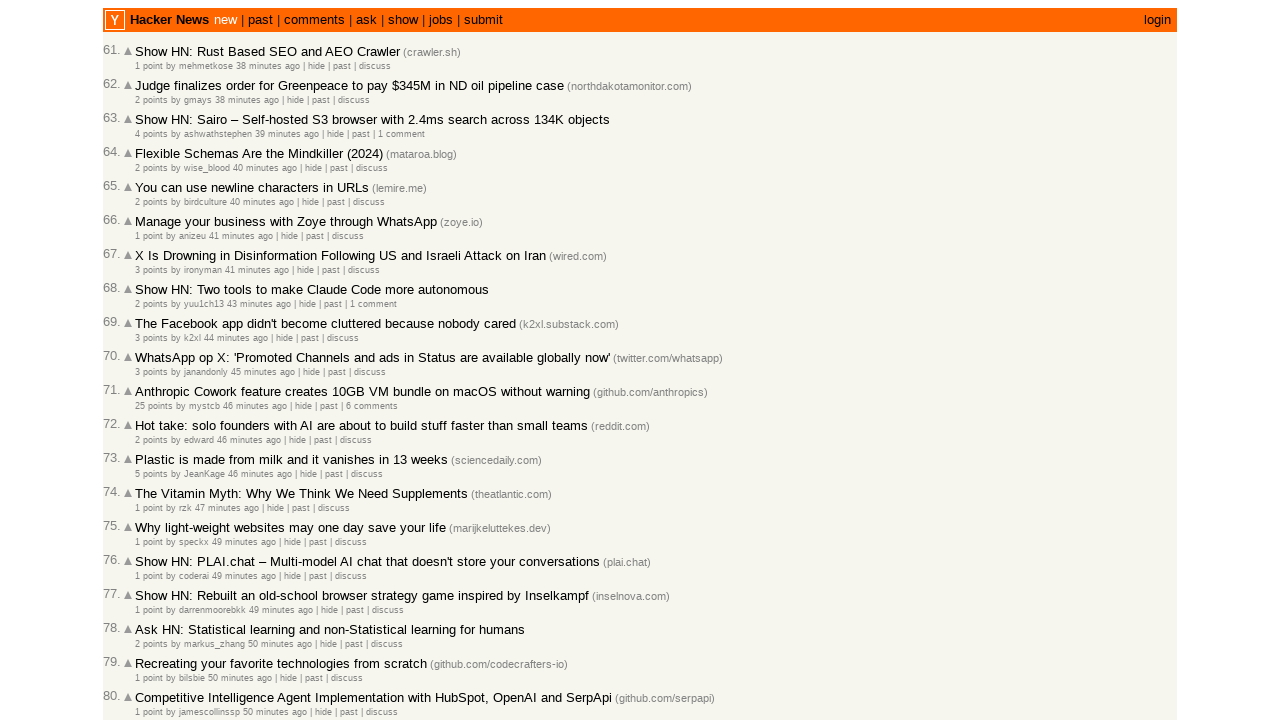

Extracted timestamp: 2026-03-02T14:16:47
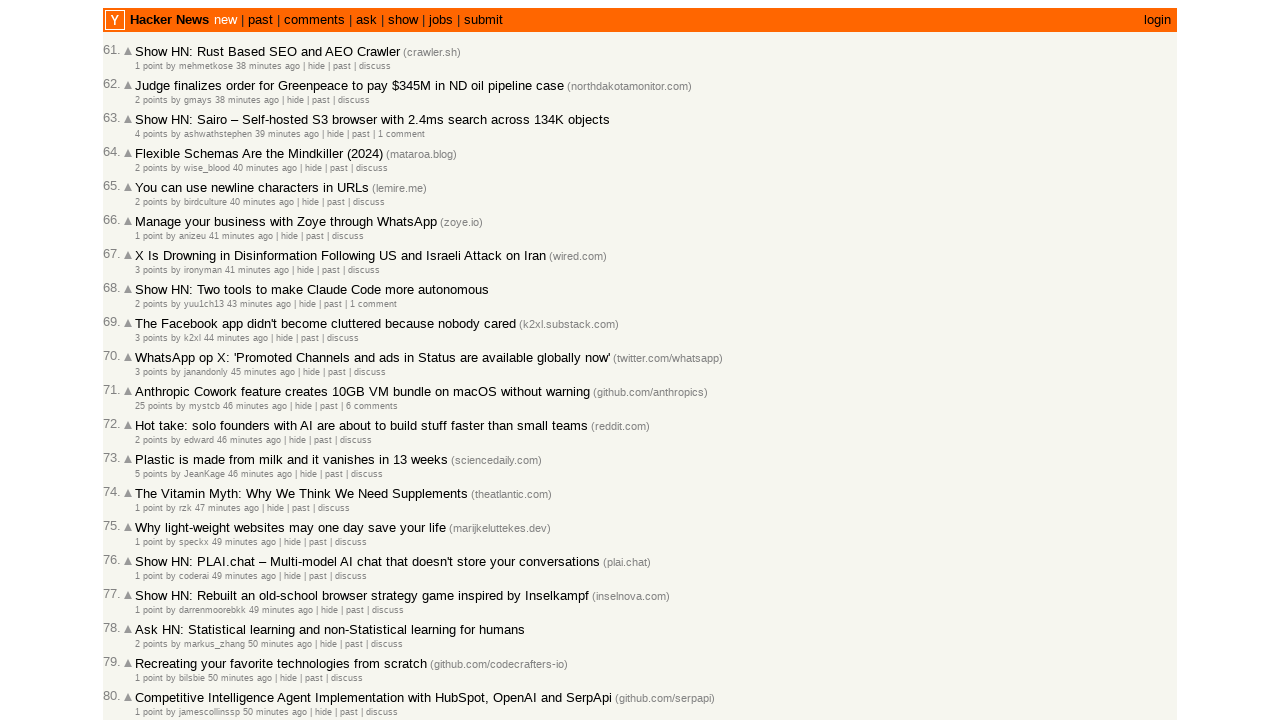

Verified chronological order: 2026-03-02T14:16:47 >= 2026-03-02T14:16:47
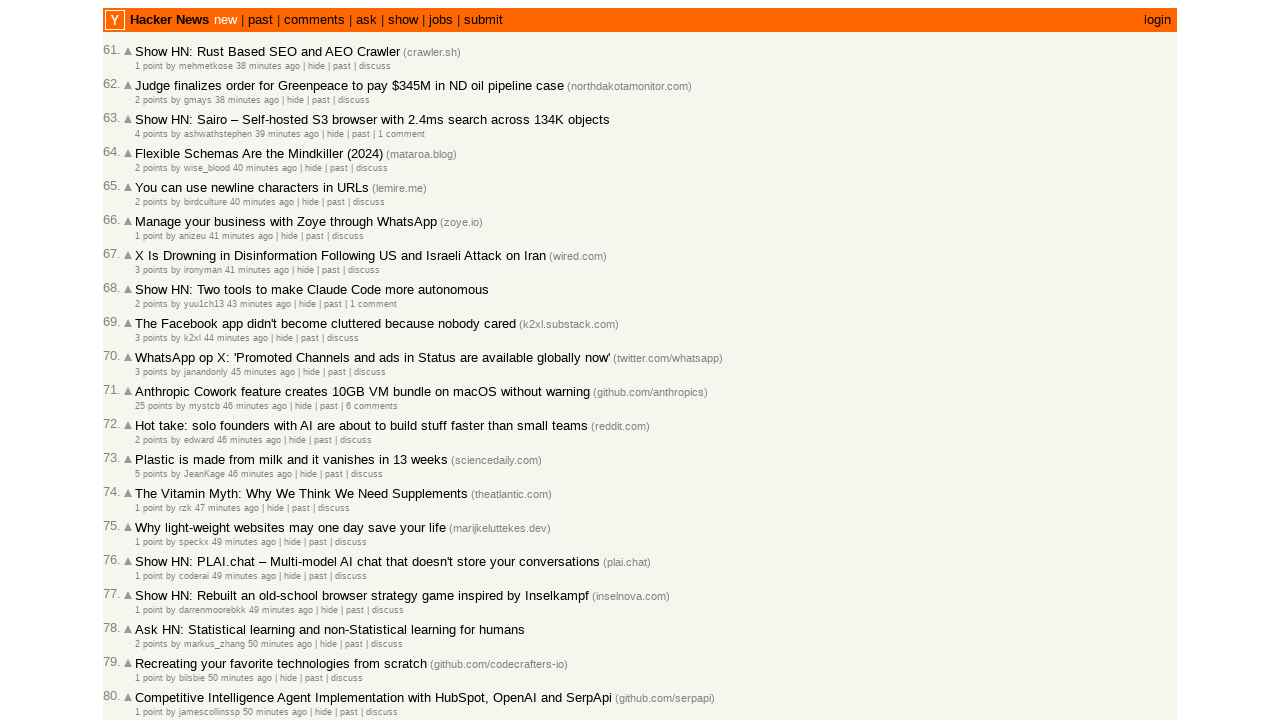

Retrieved title attribute from age element (article 81)
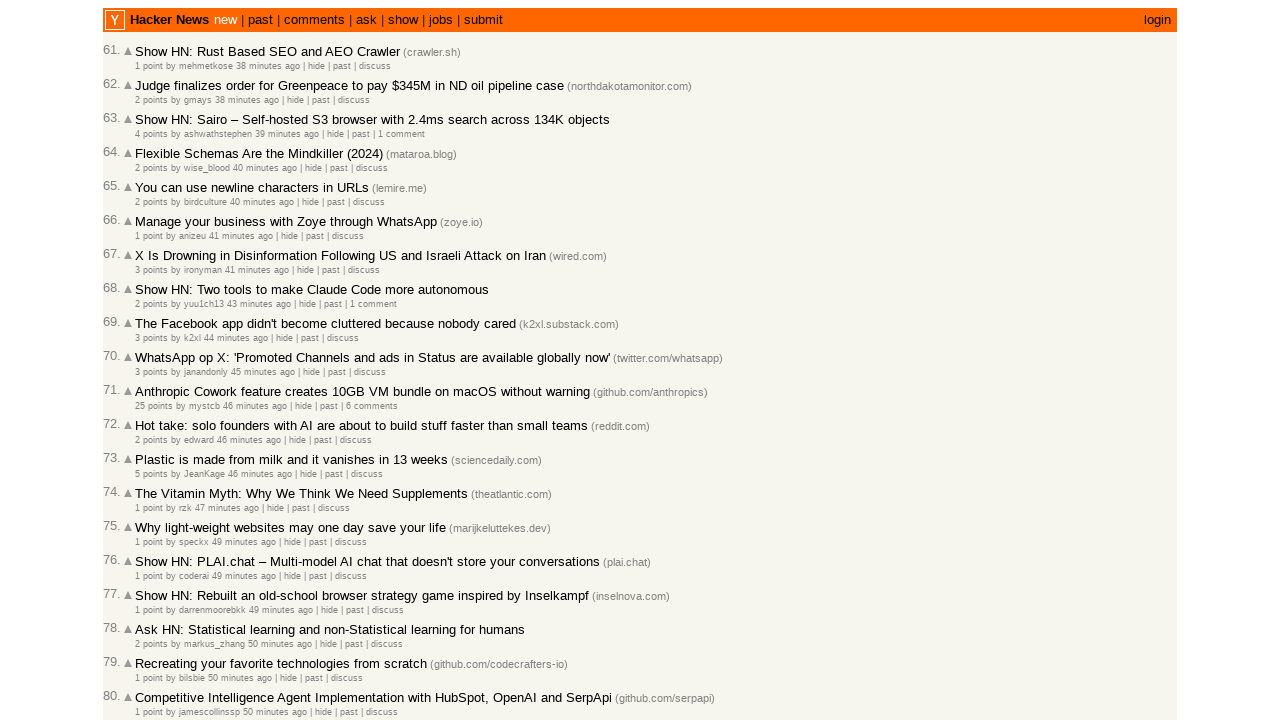

Extracted timestamp: 2026-03-02T14:15:58
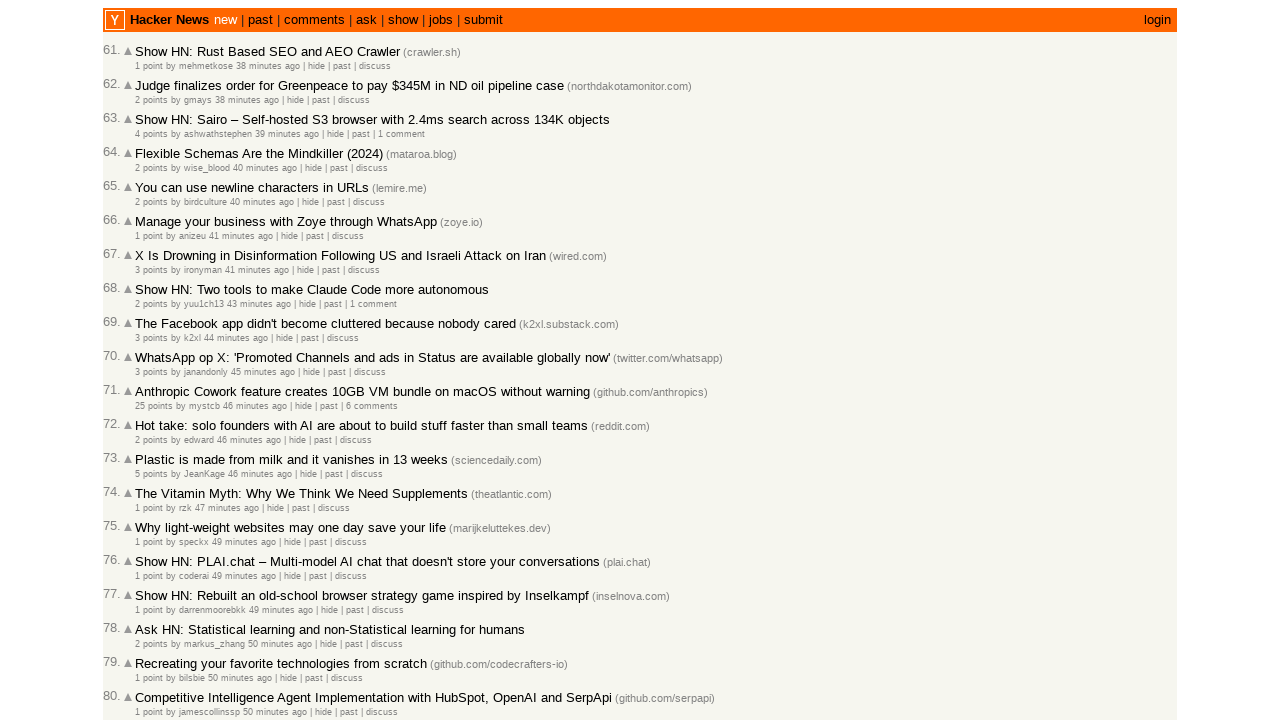

Verified chronological order: 2026-03-02T14:16:47 >= 2026-03-02T14:15:58
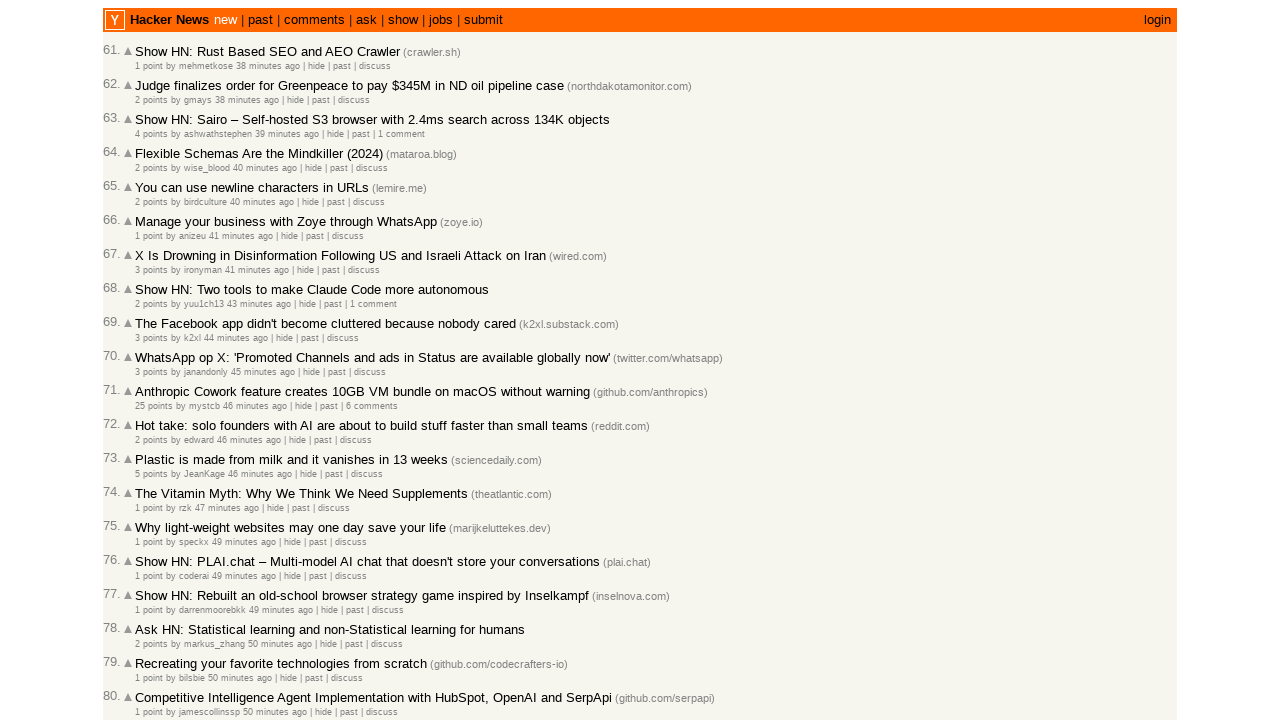

Retrieved title attribute from age element (article 82)
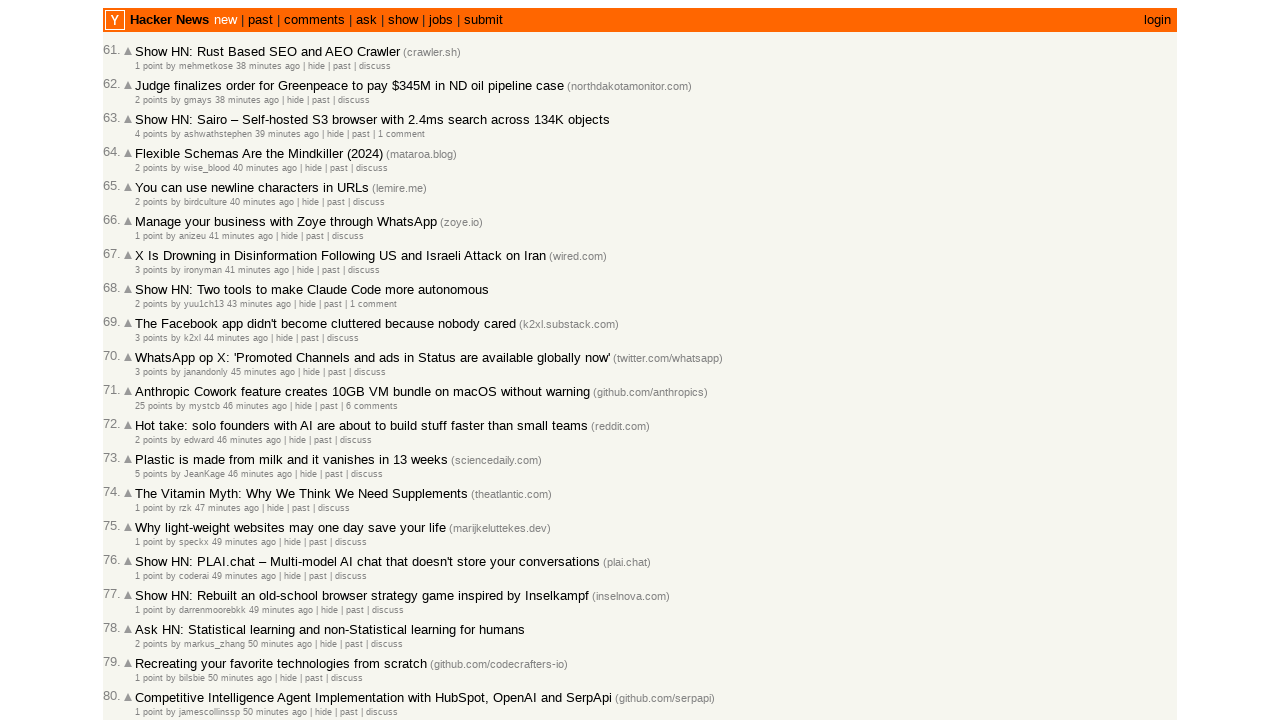

Extracted timestamp: 2026-03-02T14:15:20
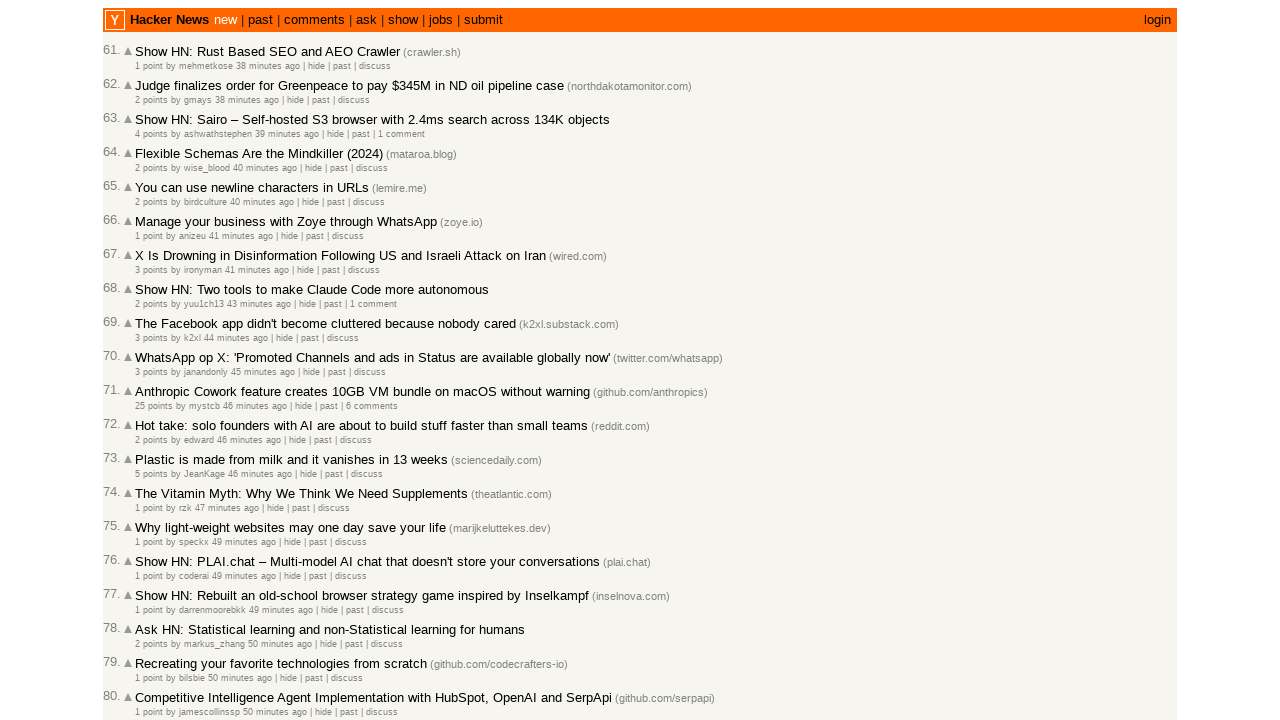

Verified chronological order: 2026-03-02T14:15:58 >= 2026-03-02T14:15:20
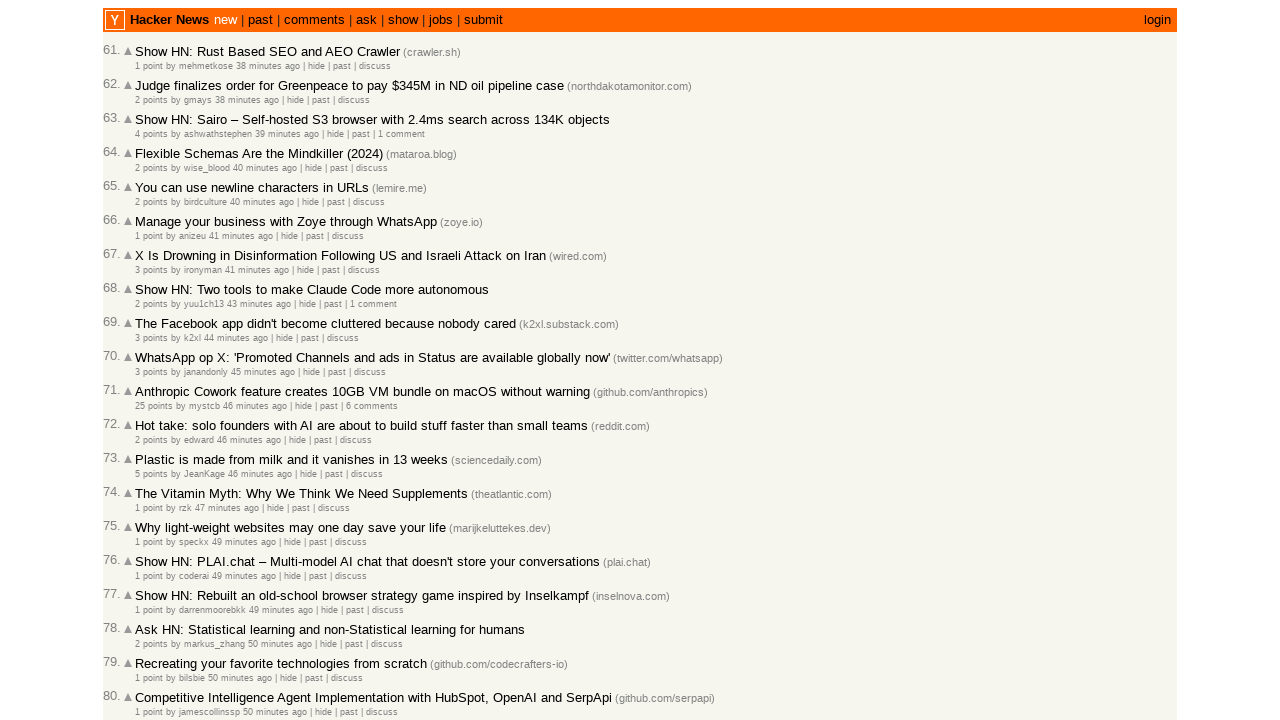

Retrieved title attribute from age element (article 83)
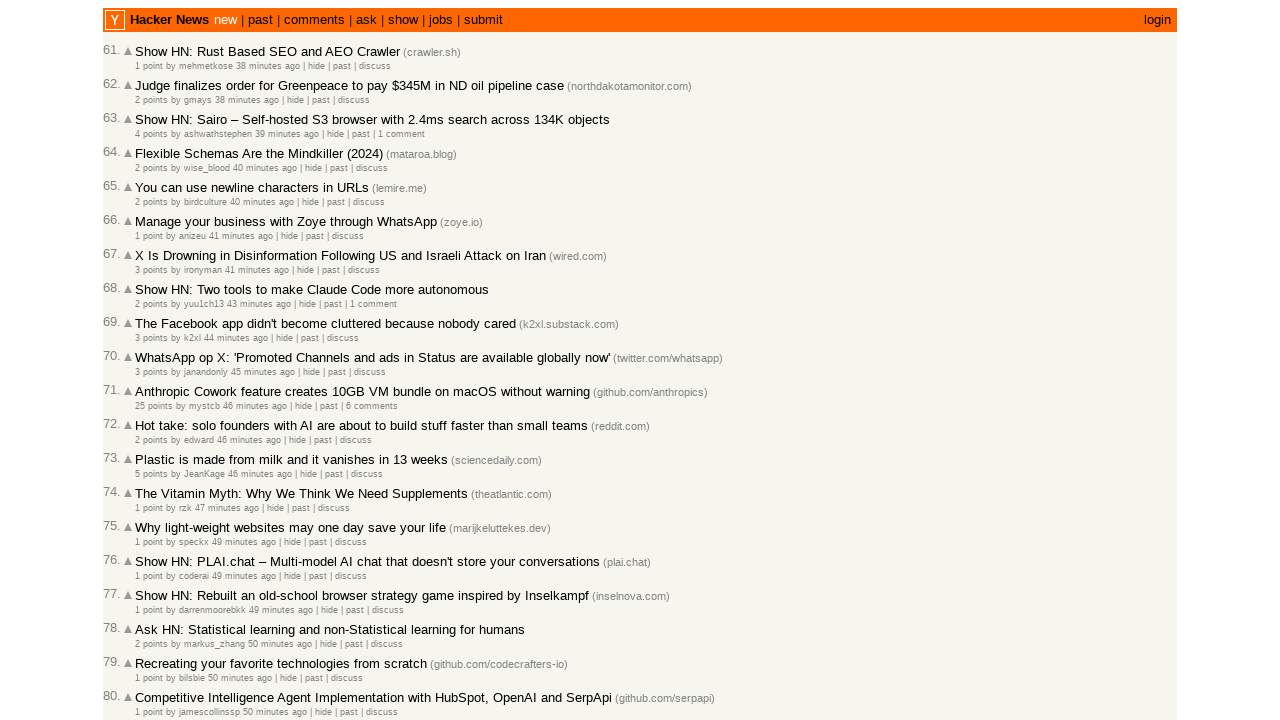

Extracted timestamp: 2026-03-02T14:14:46
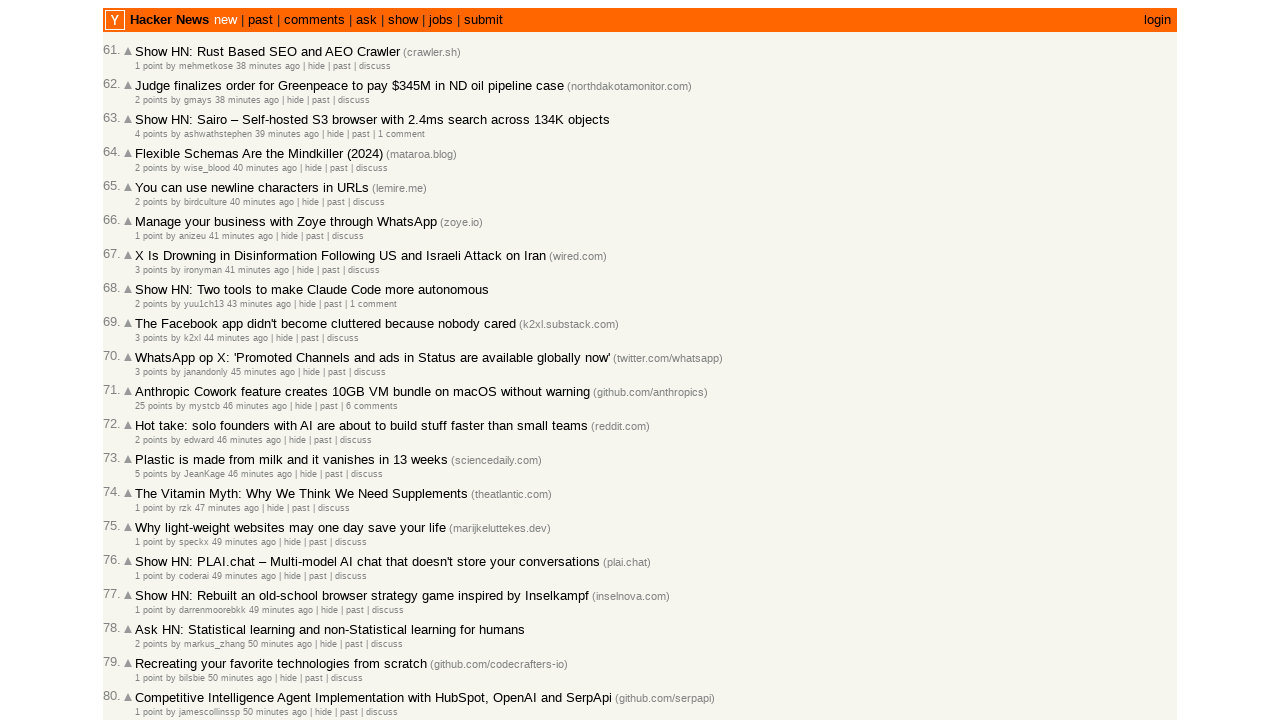

Verified chronological order: 2026-03-02T14:15:20 >= 2026-03-02T14:14:46
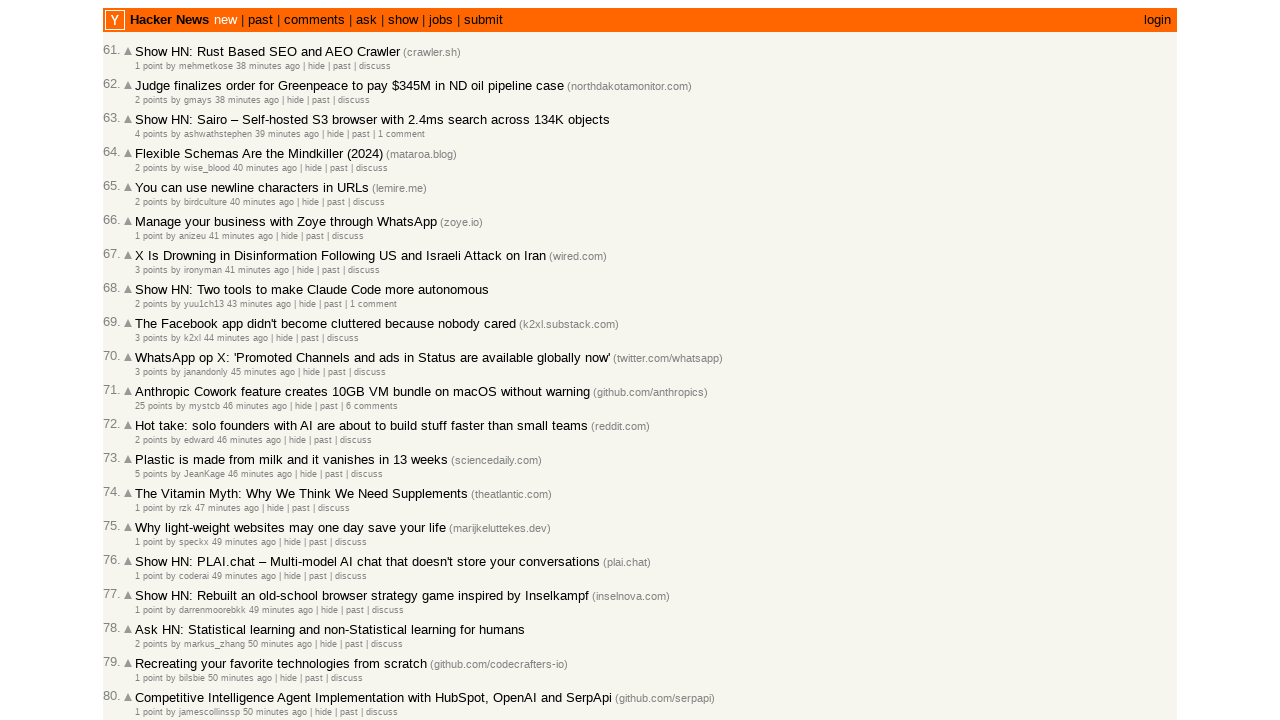

Retrieved title attribute from age element (article 84)
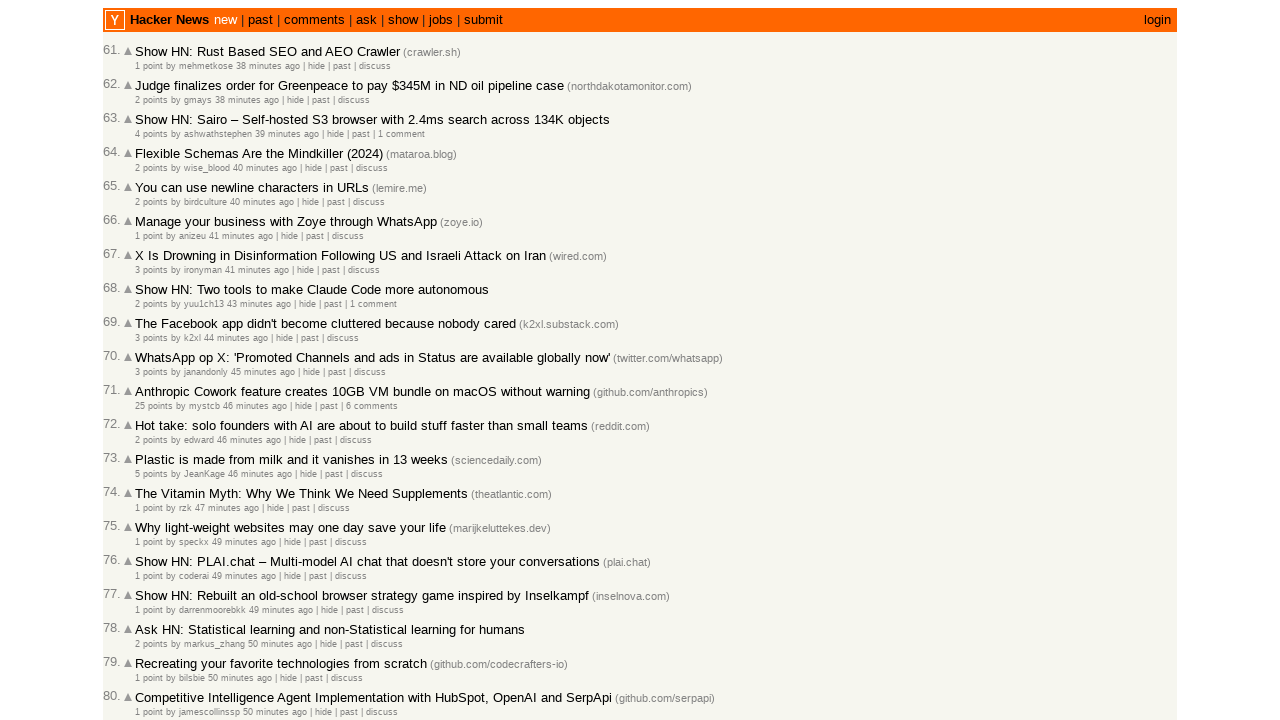

Extracted timestamp: 2026-03-02T14:14:10
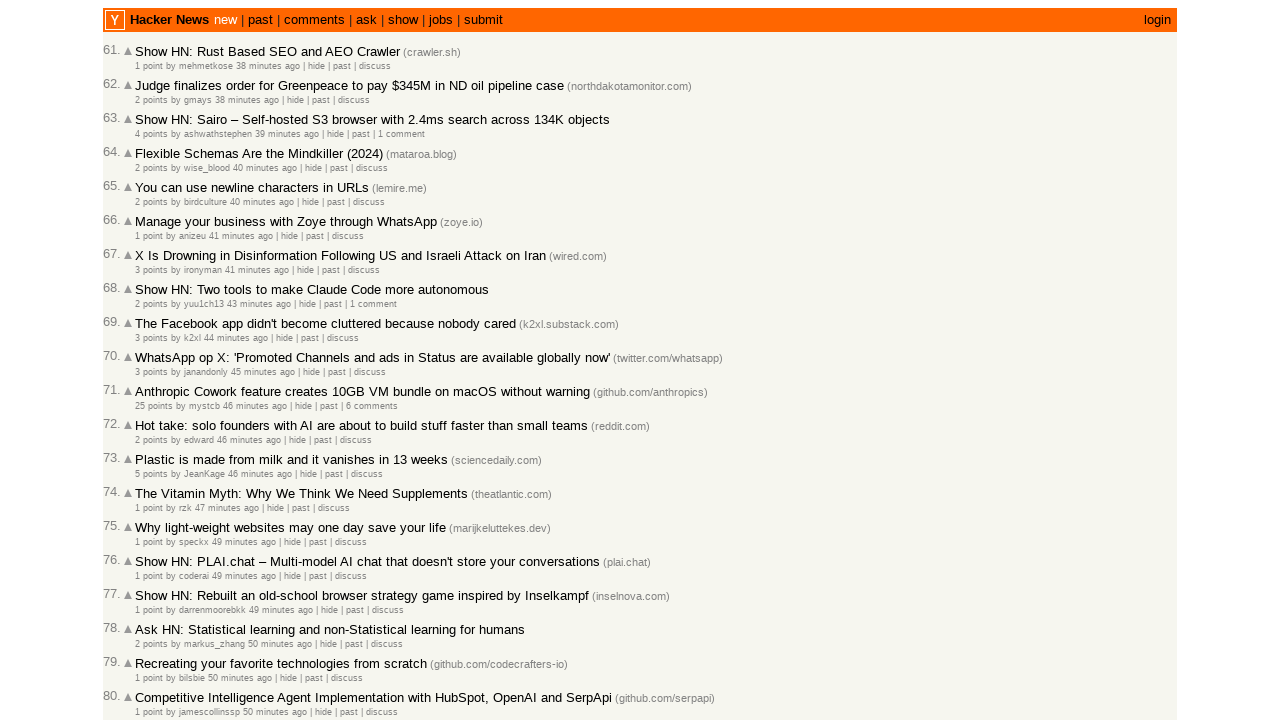

Verified chronological order: 2026-03-02T14:14:46 >= 2026-03-02T14:14:10
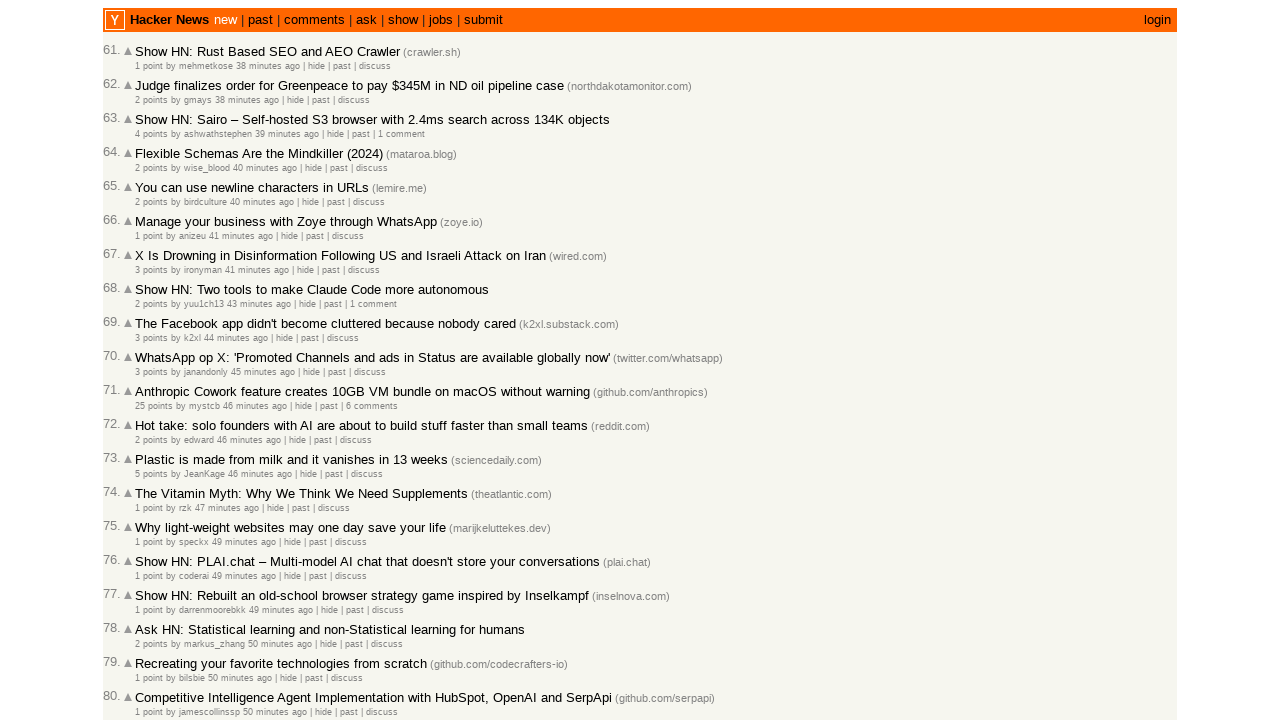

Retrieved title attribute from age element (article 85)
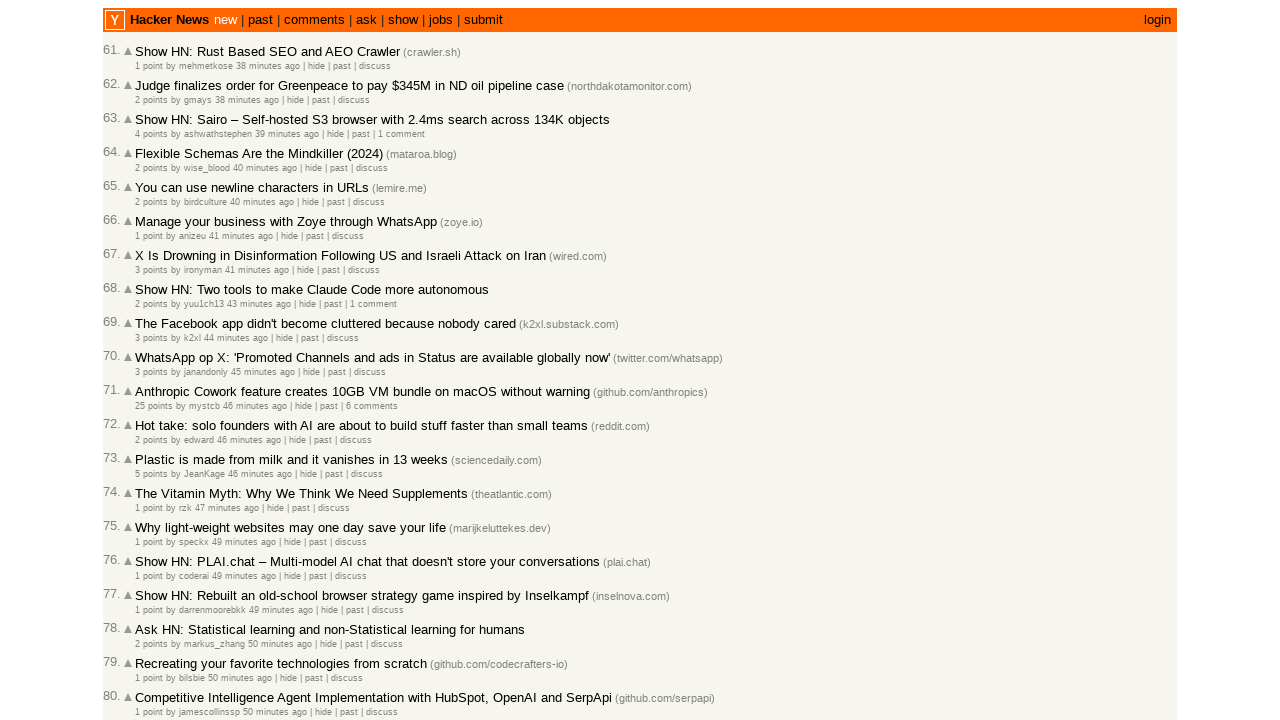

Extracted timestamp: 2026-03-02T14:13:30
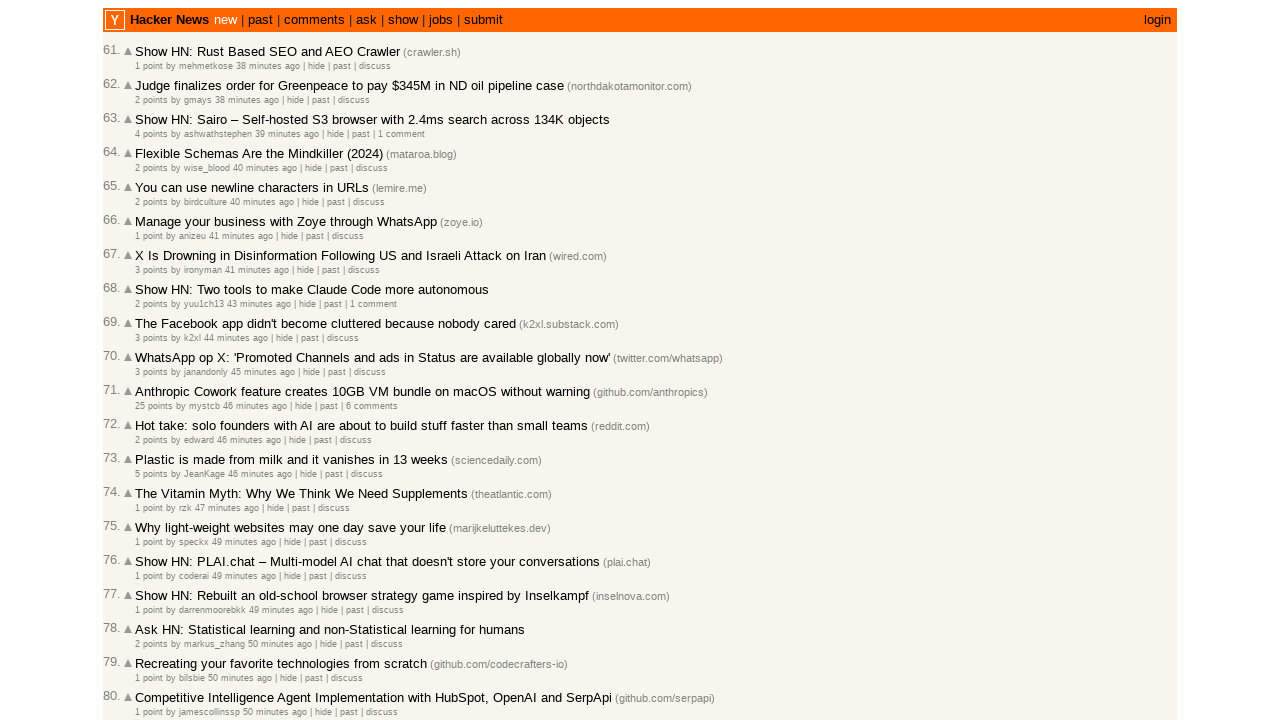

Verified chronological order: 2026-03-02T14:14:10 >= 2026-03-02T14:13:30
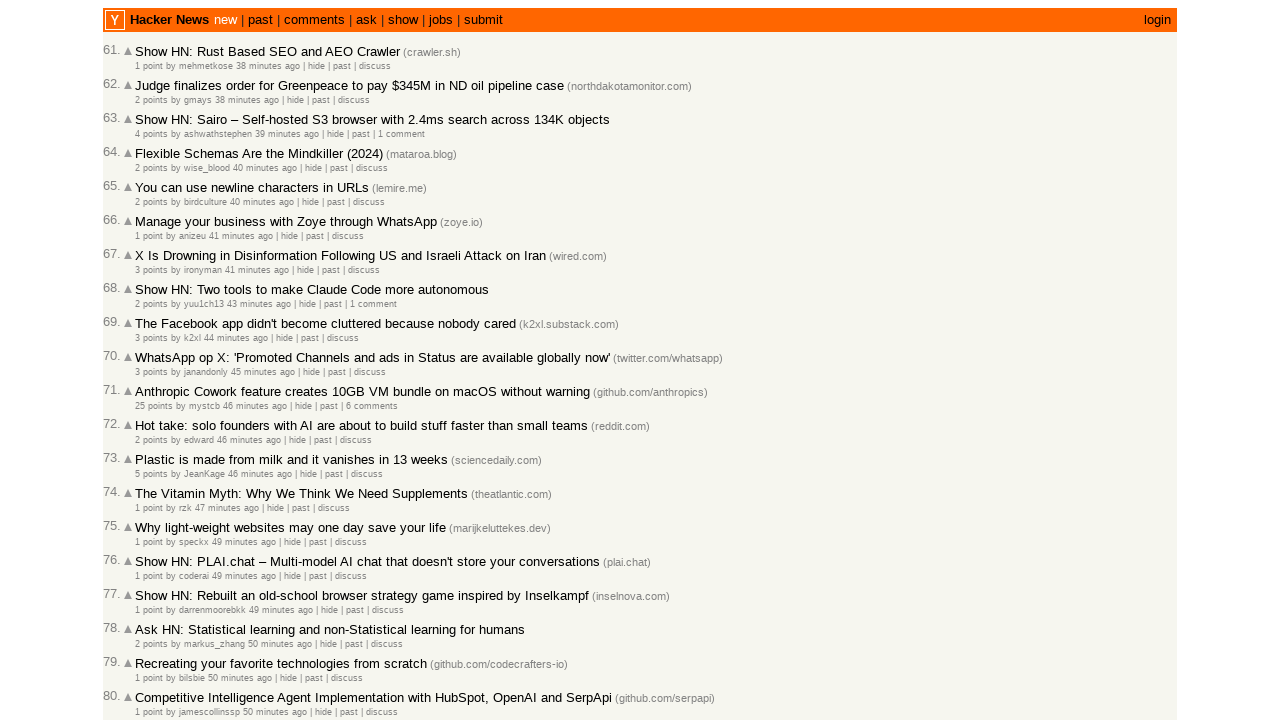

Retrieved title attribute from age element (article 86)
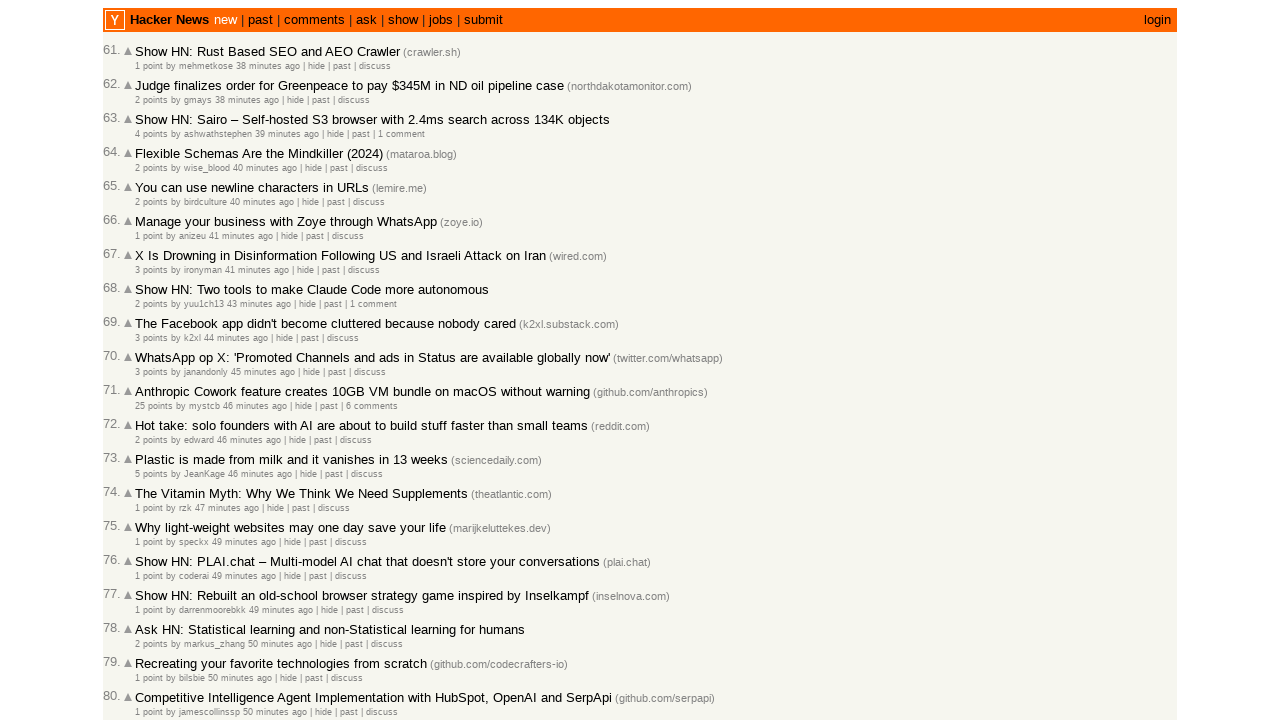

Extracted timestamp: 2026-03-02T14:13:22
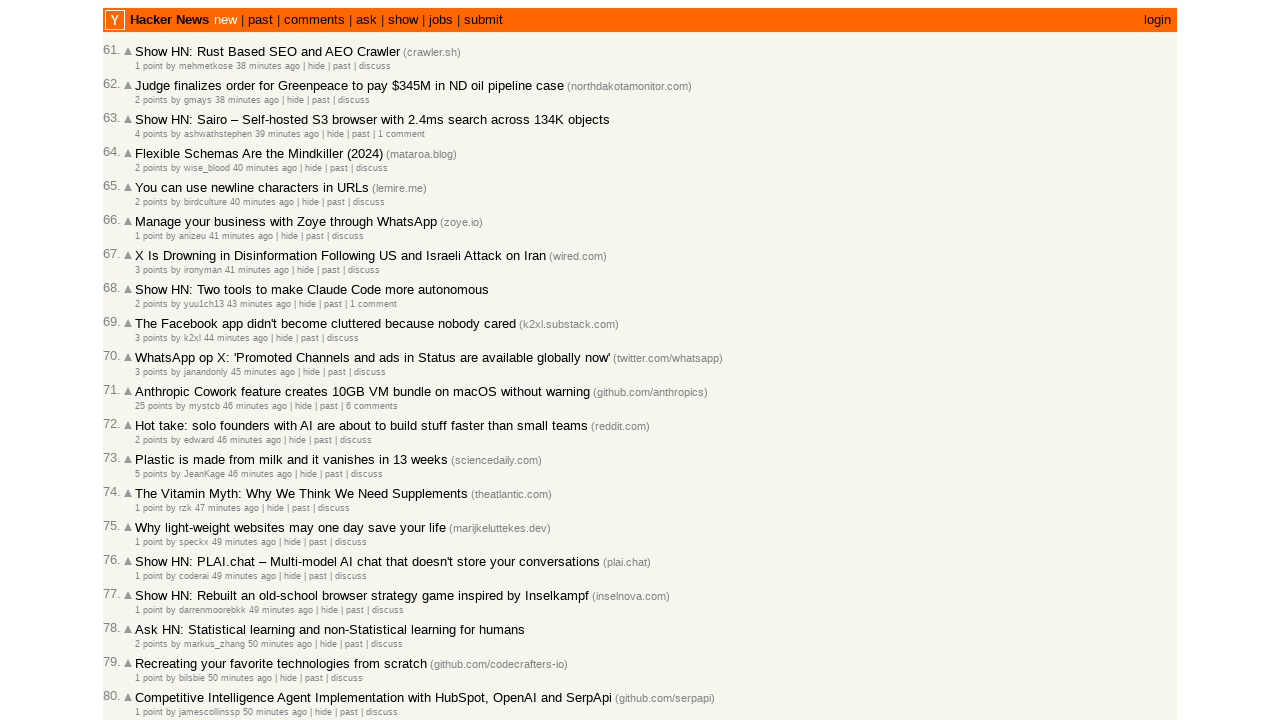

Verified chronological order: 2026-03-02T14:13:30 >= 2026-03-02T14:13:22
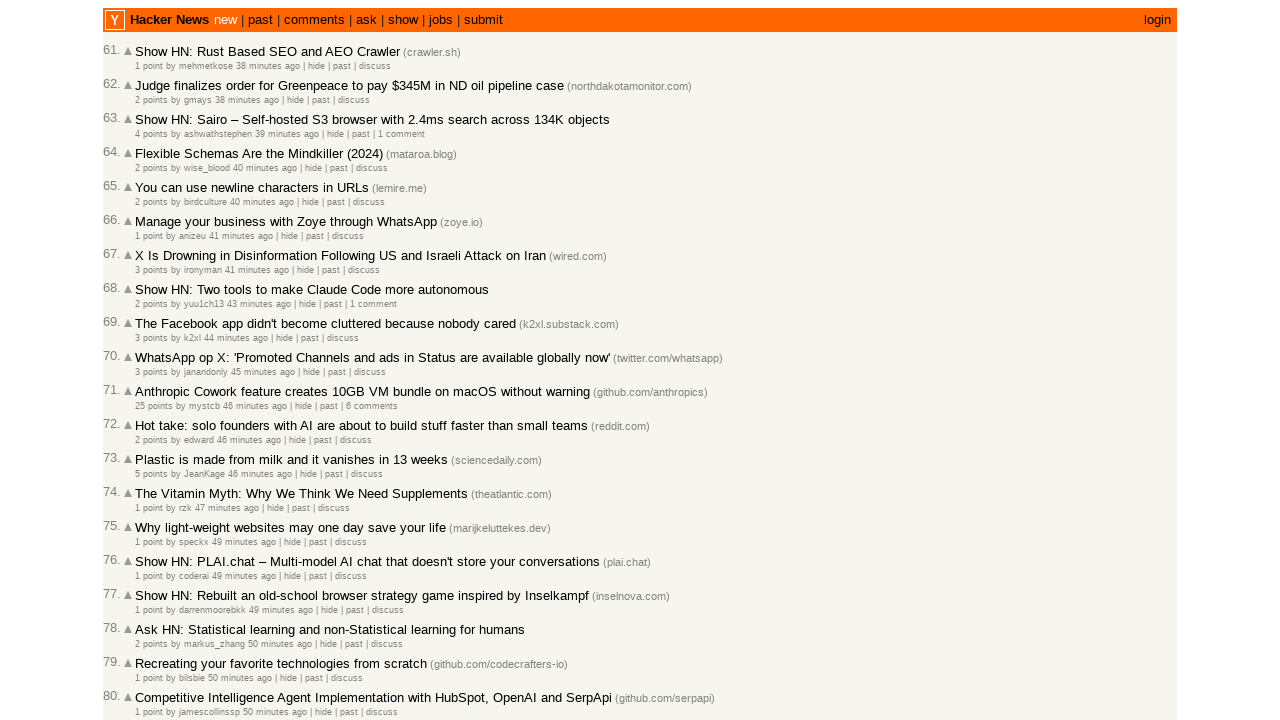

Retrieved title attribute from age element (article 87)
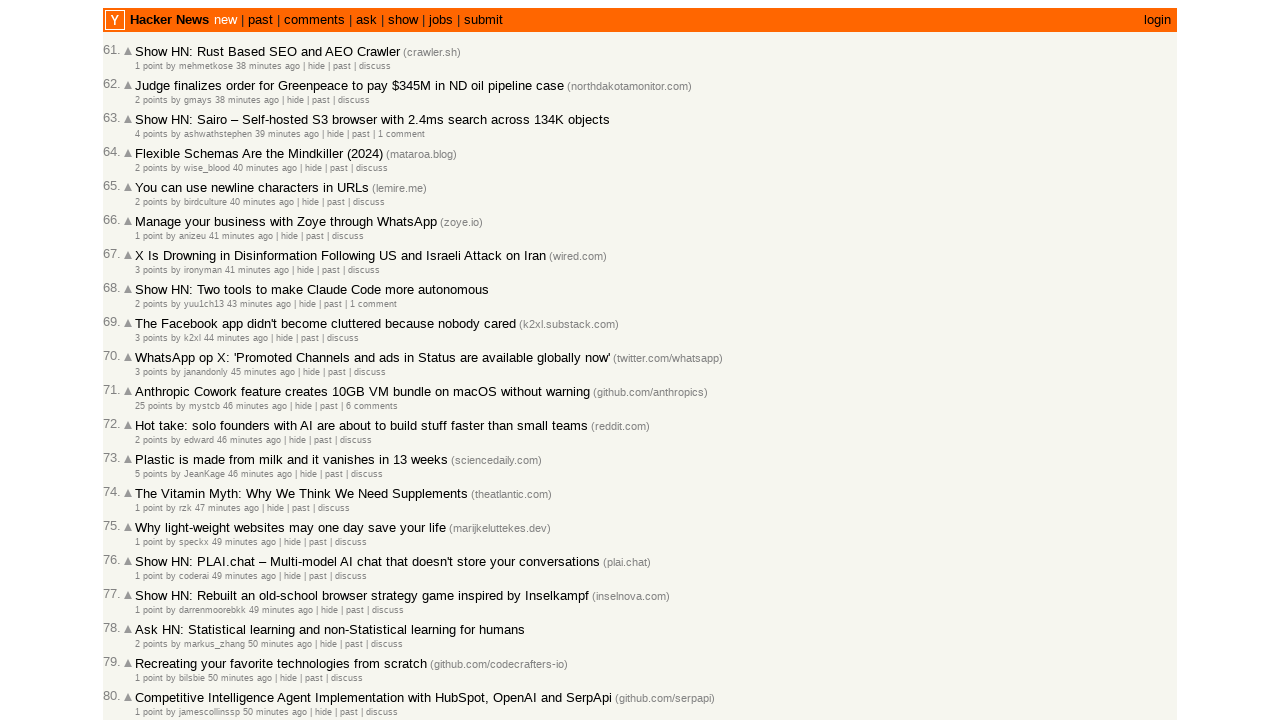

Extracted timestamp: 2026-03-02T14:12:18
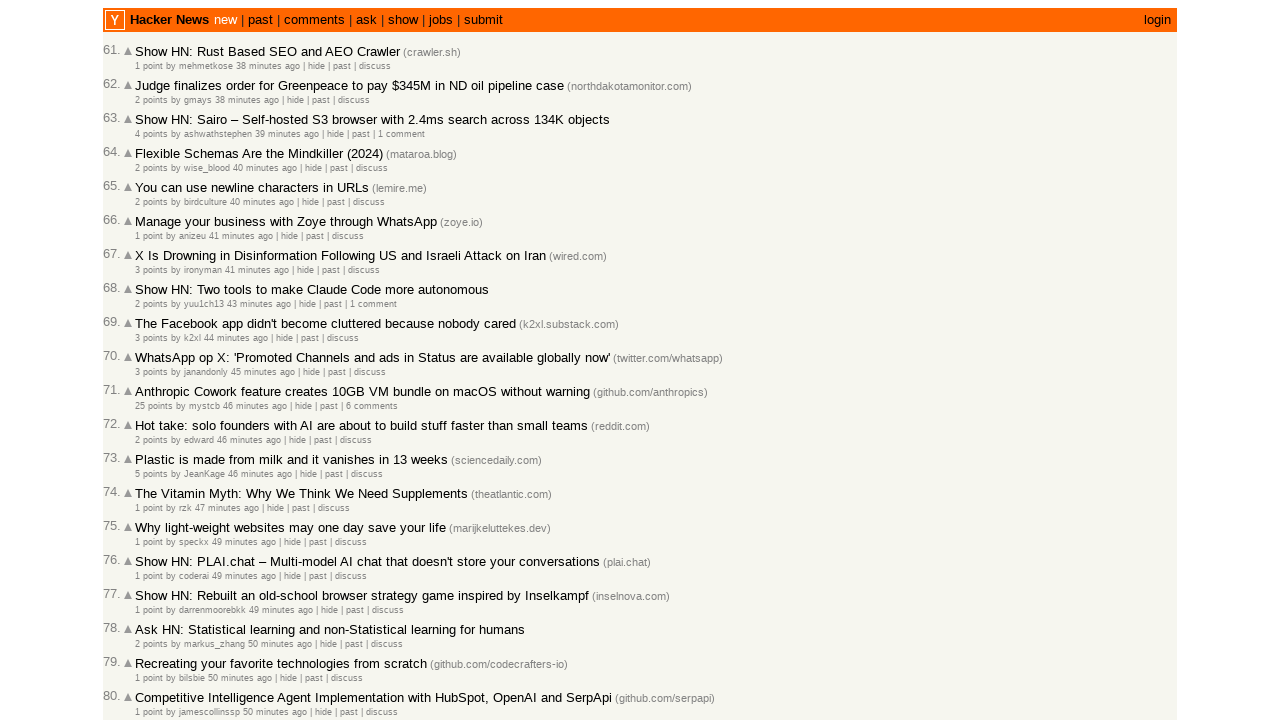

Verified chronological order: 2026-03-02T14:13:22 >= 2026-03-02T14:12:18
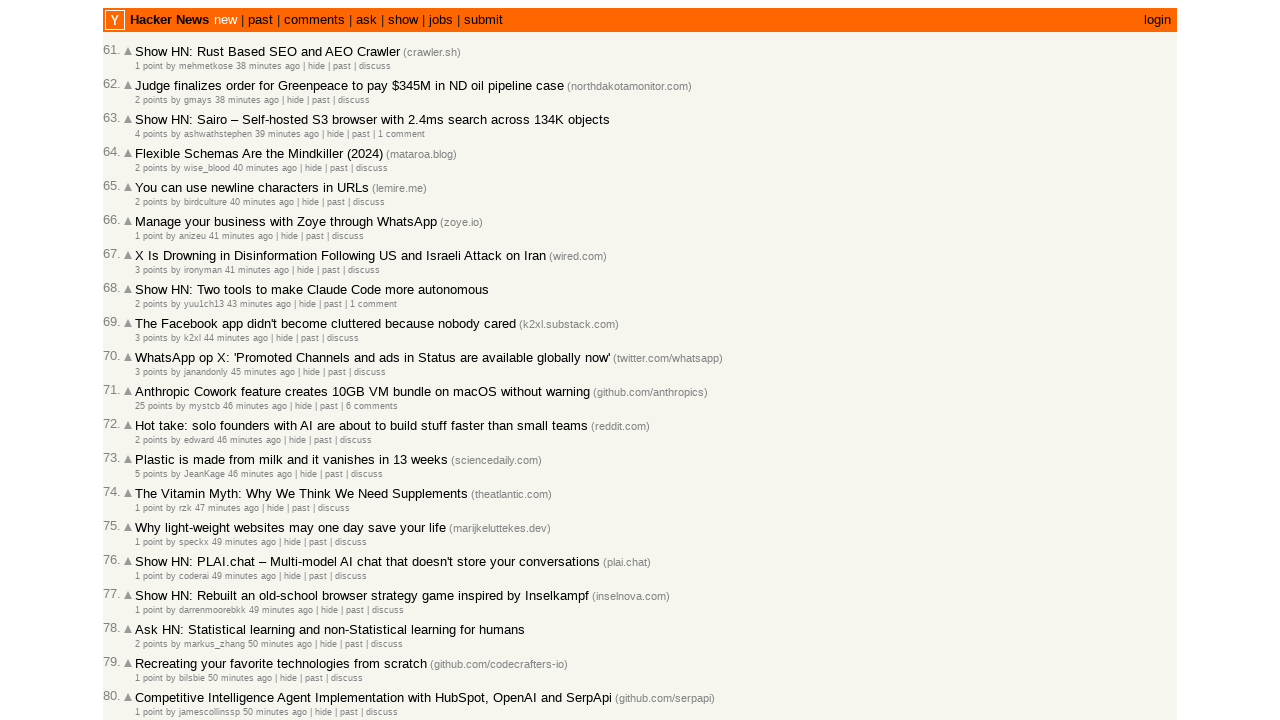

Retrieved title attribute from age element (article 88)
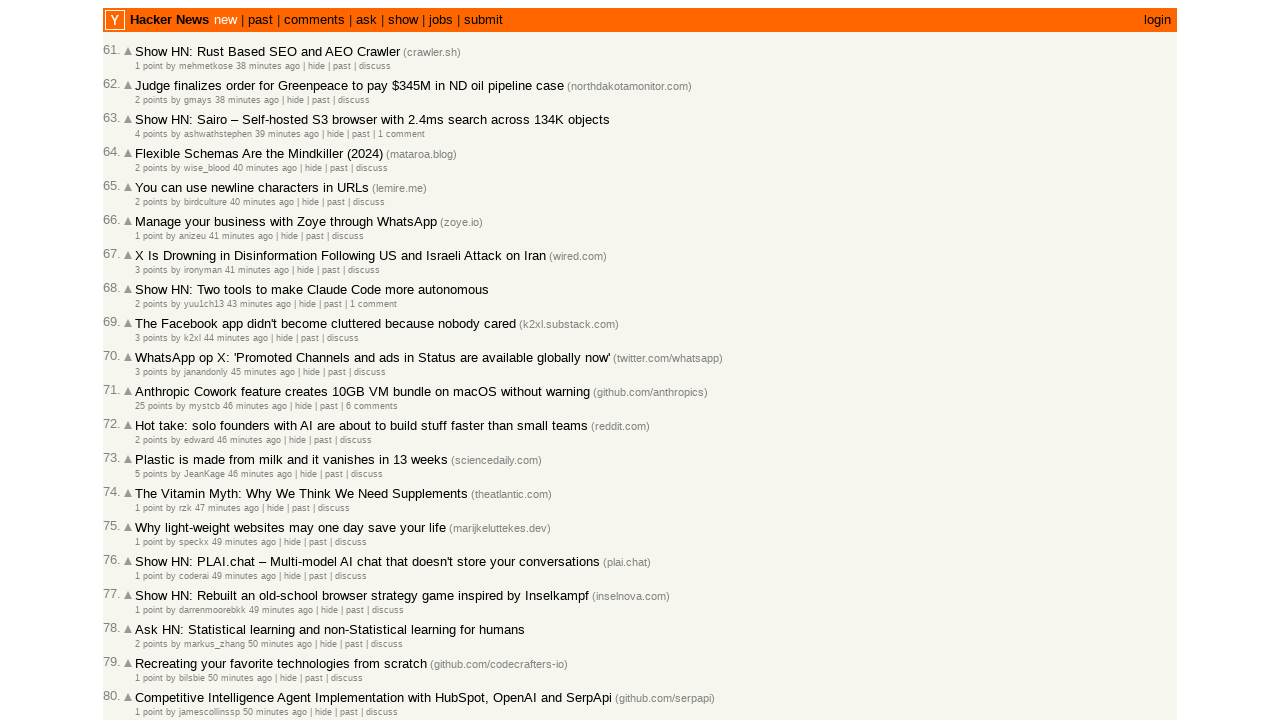

Extracted timestamp: 2026-03-02T14:11:23
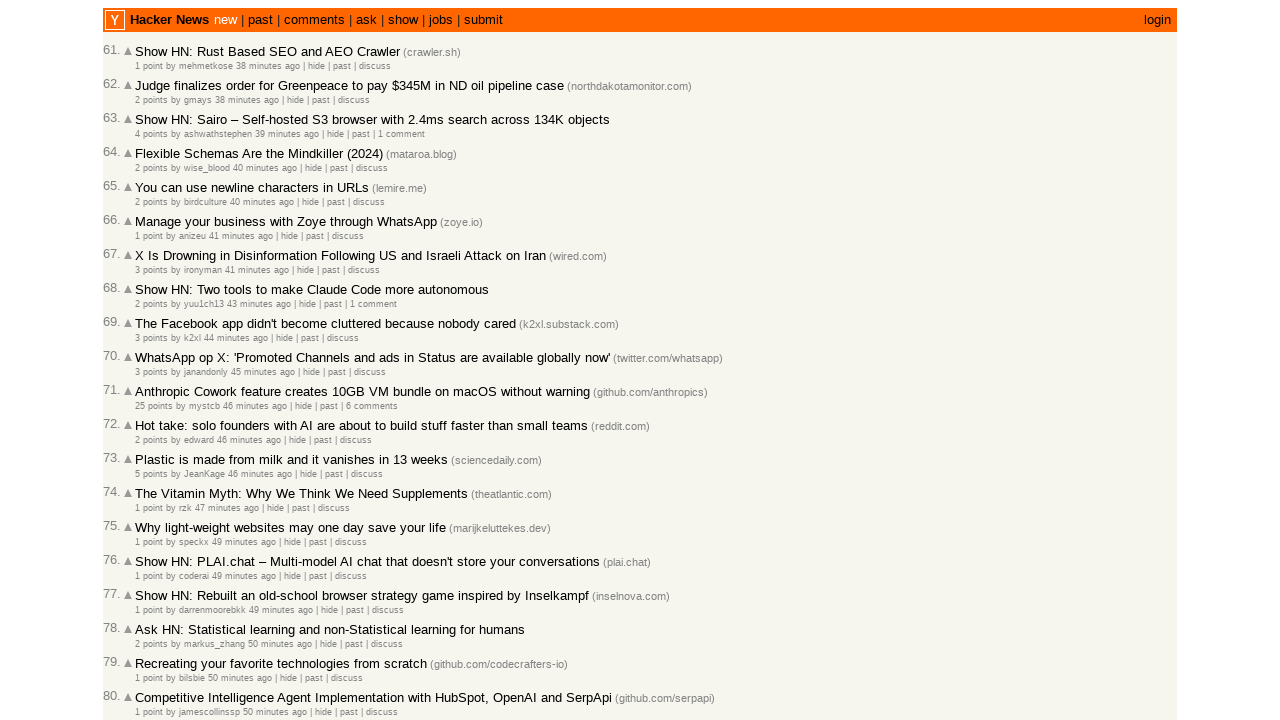

Verified chronological order: 2026-03-02T14:12:18 >= 2026-03-02T14:11:23
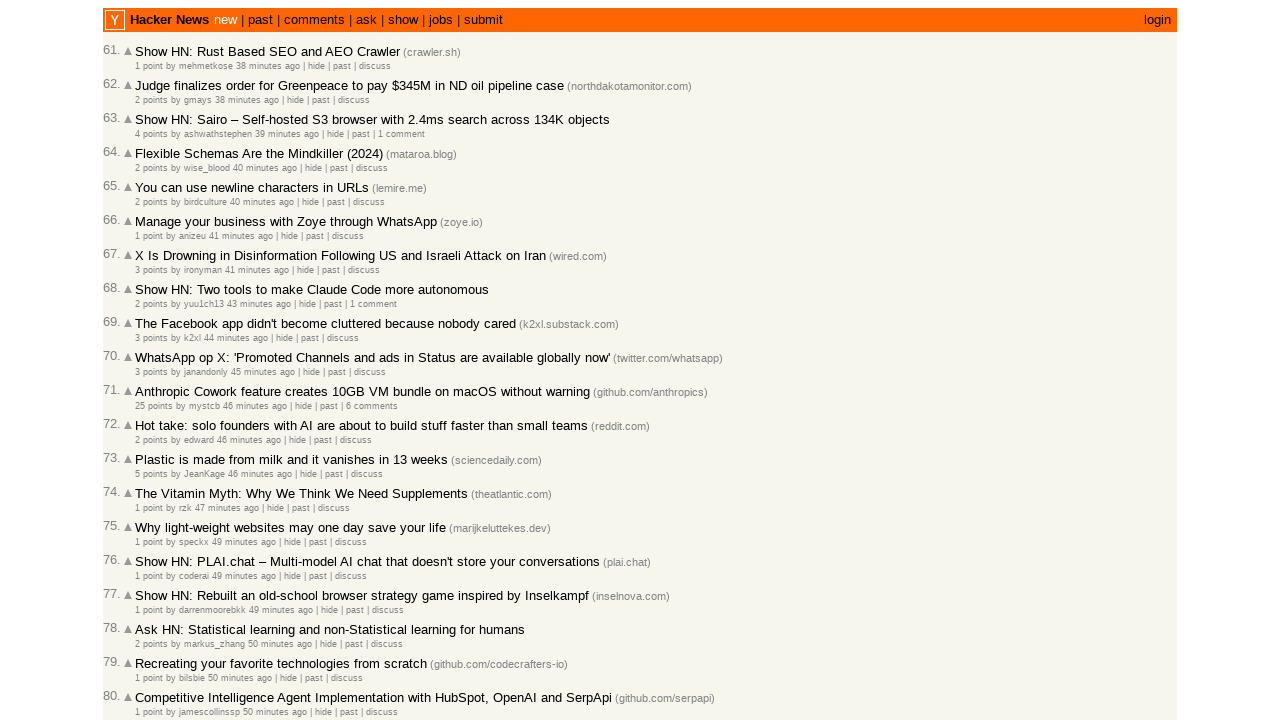

Retrieved title attribute from age element (article 89)
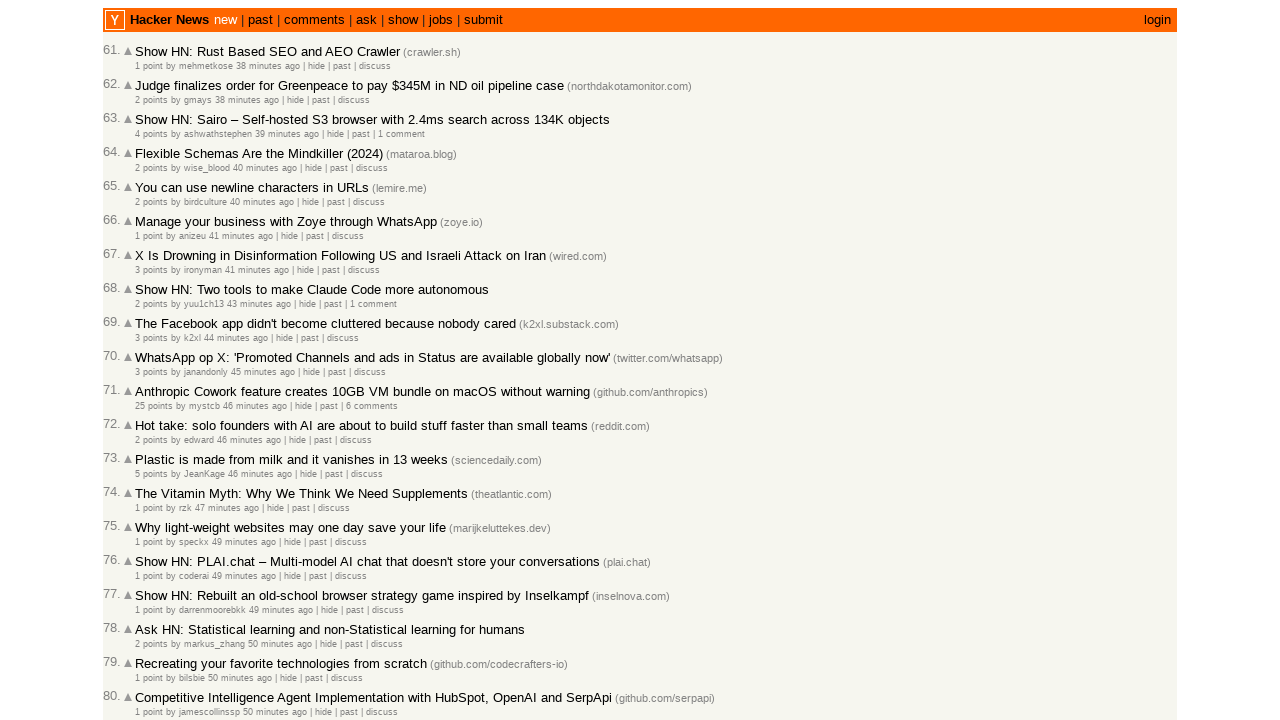

Extracted timestamp: 2026-03-02T14:09:55
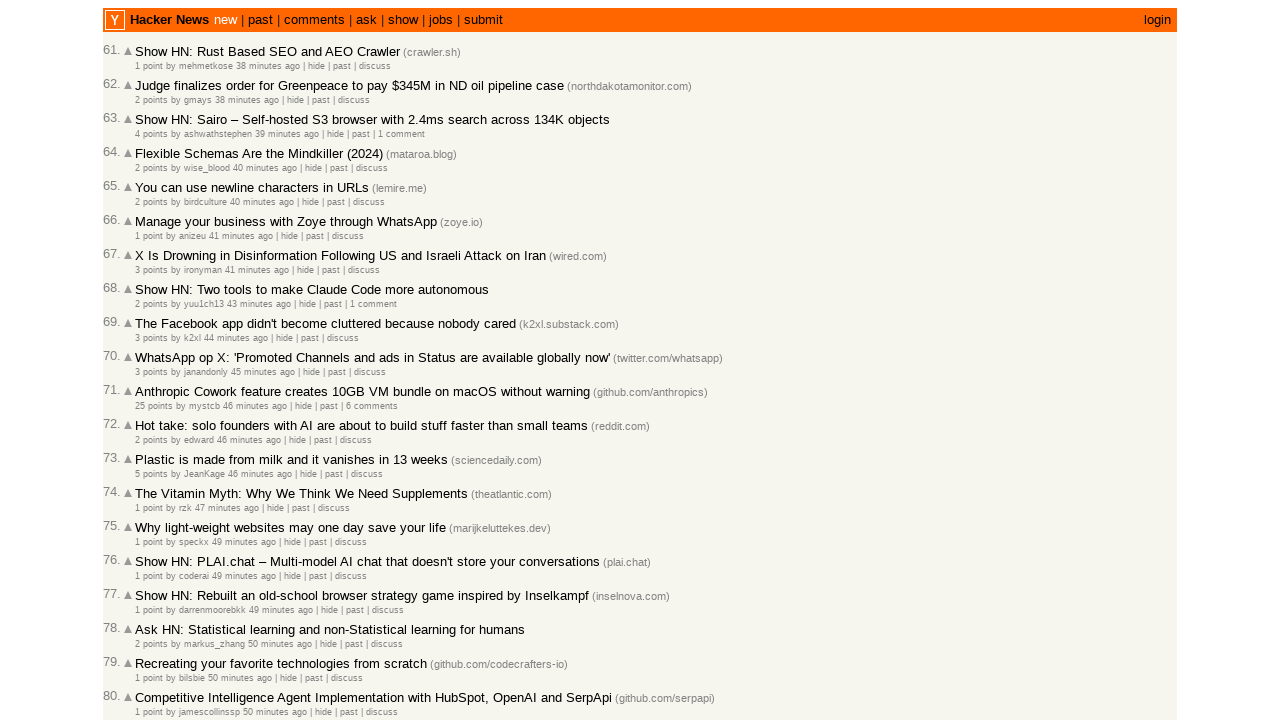

Verified chronological order: 2026-03-02T14:11:23 >= 2026-03-02T14:09:55
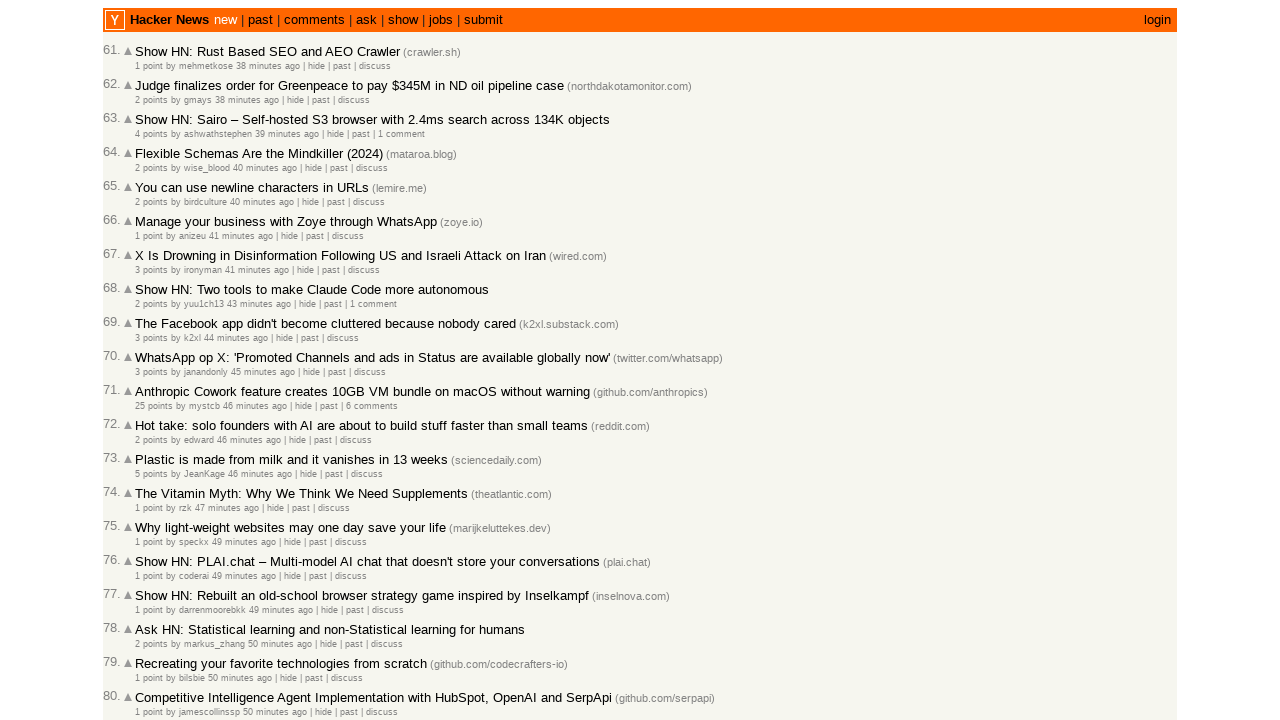

Retrieved title attribute from age element (article 90)
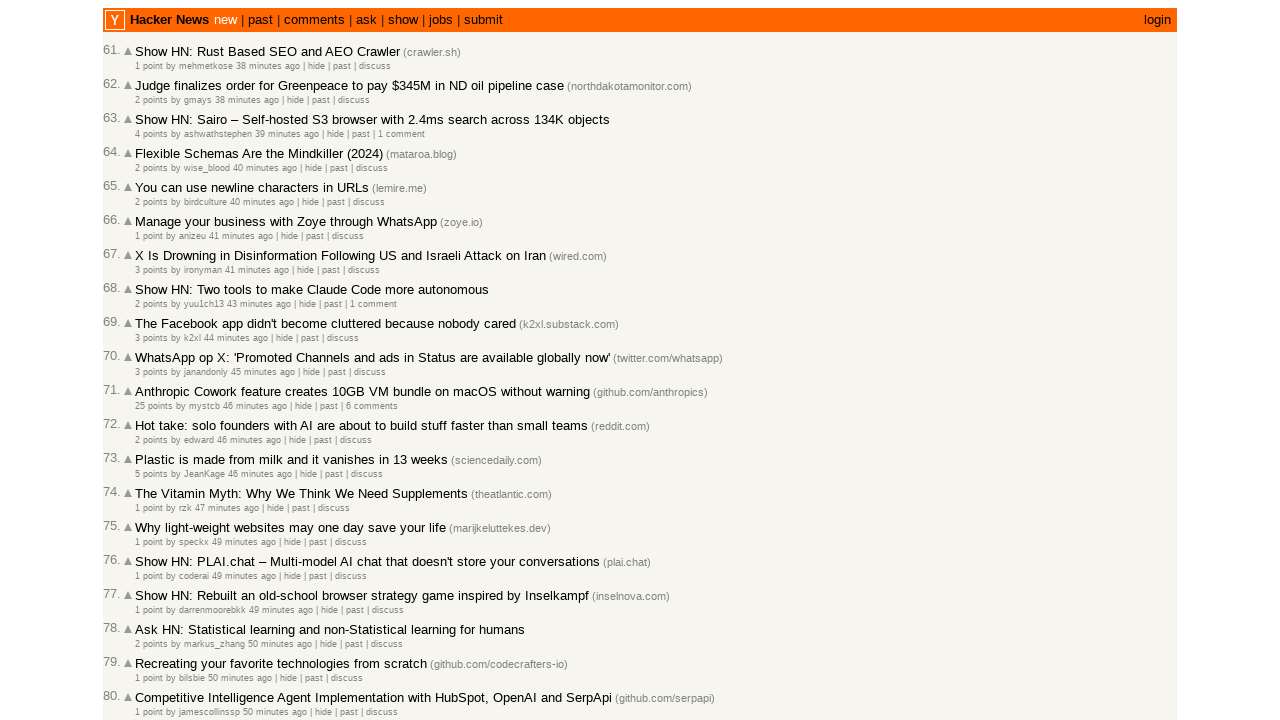

Extracted timestamp: 2026-03-02T14:07:46
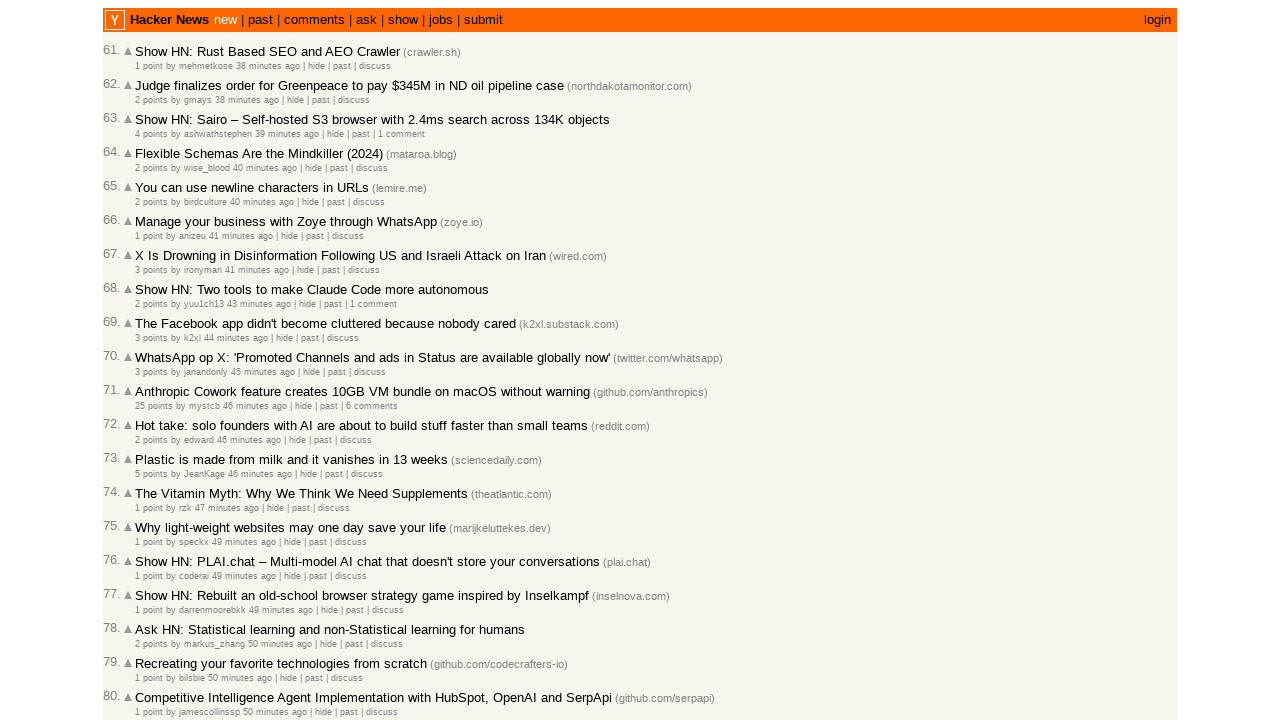

Verified chronological order: 2026-03-02T14:09:55 >= 2026-03-02T14:07:46
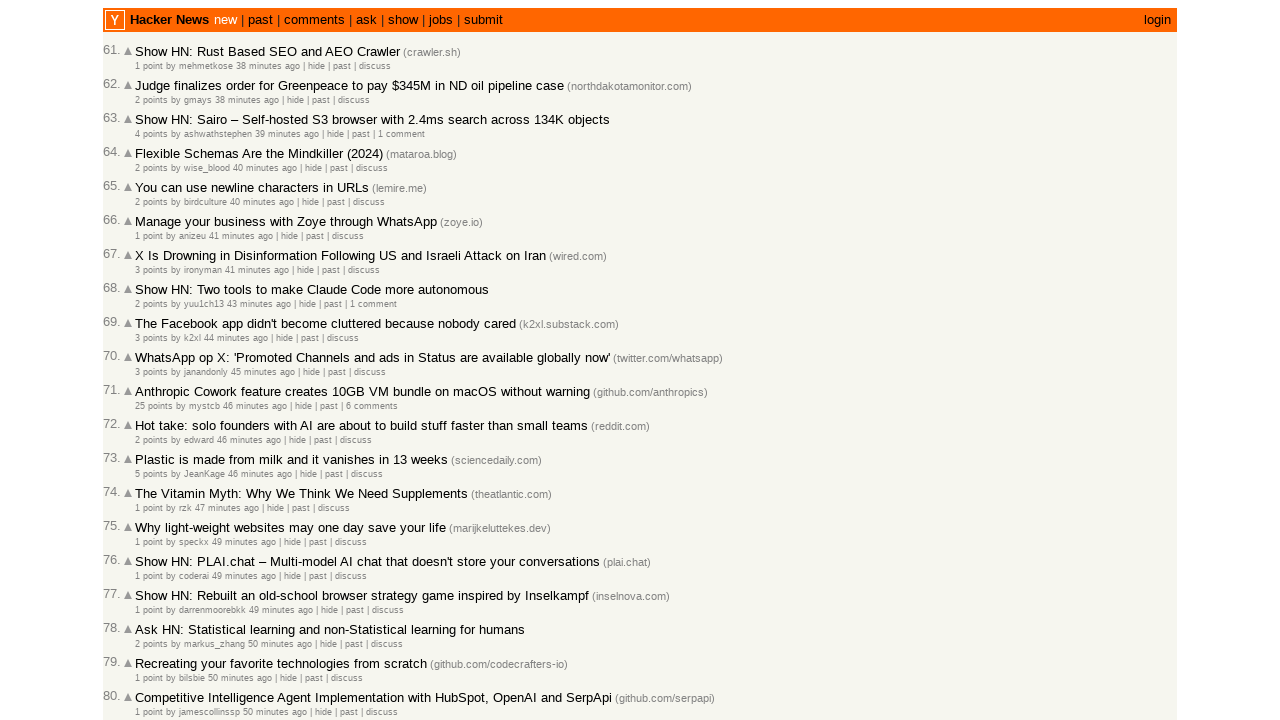

Clicked 'More' link to load next page (90/100 articles checked) at (149, 616) on .morelink
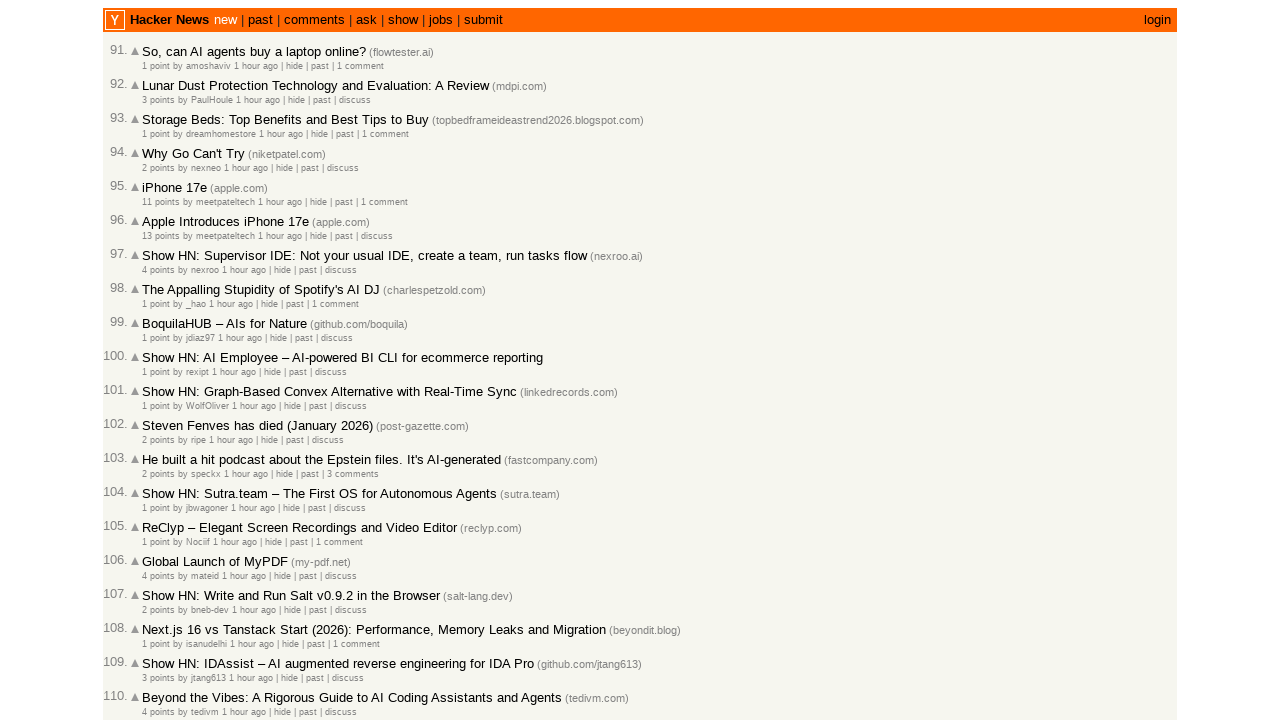

Waited for next page article age spans to load
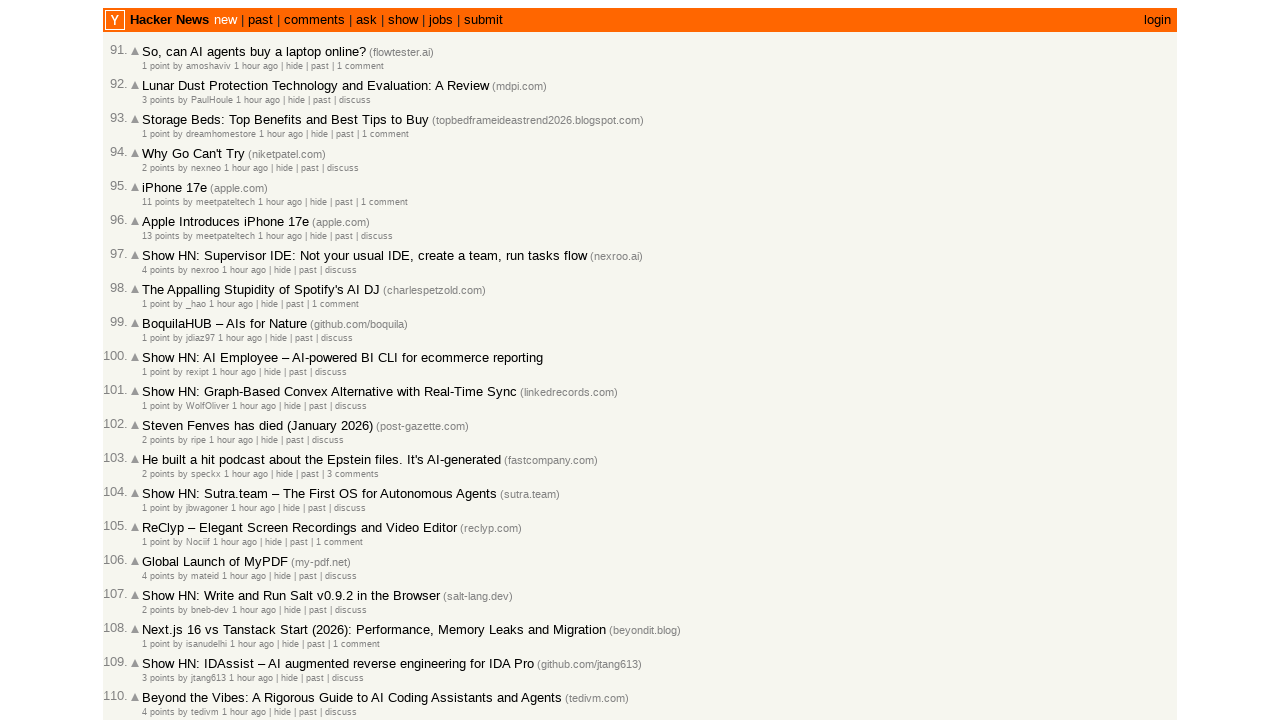

Located all article age spans on current page
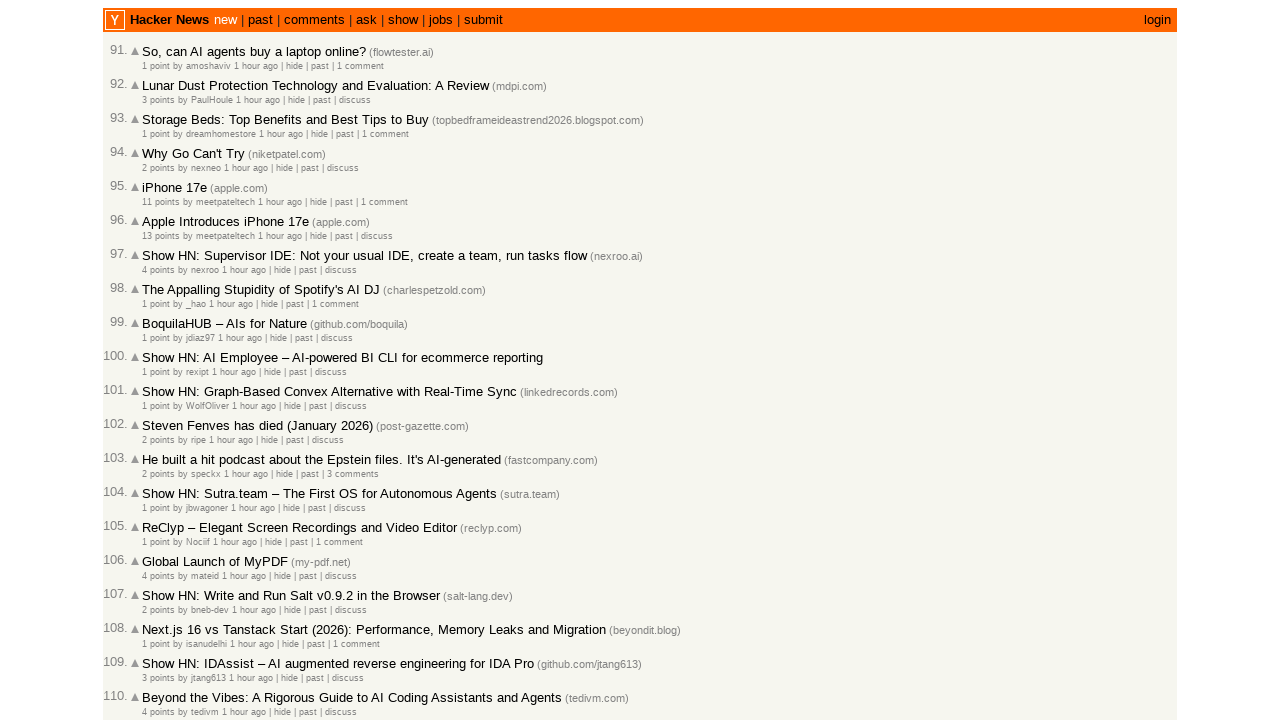

Retrieved title attribute from age element (article 91)
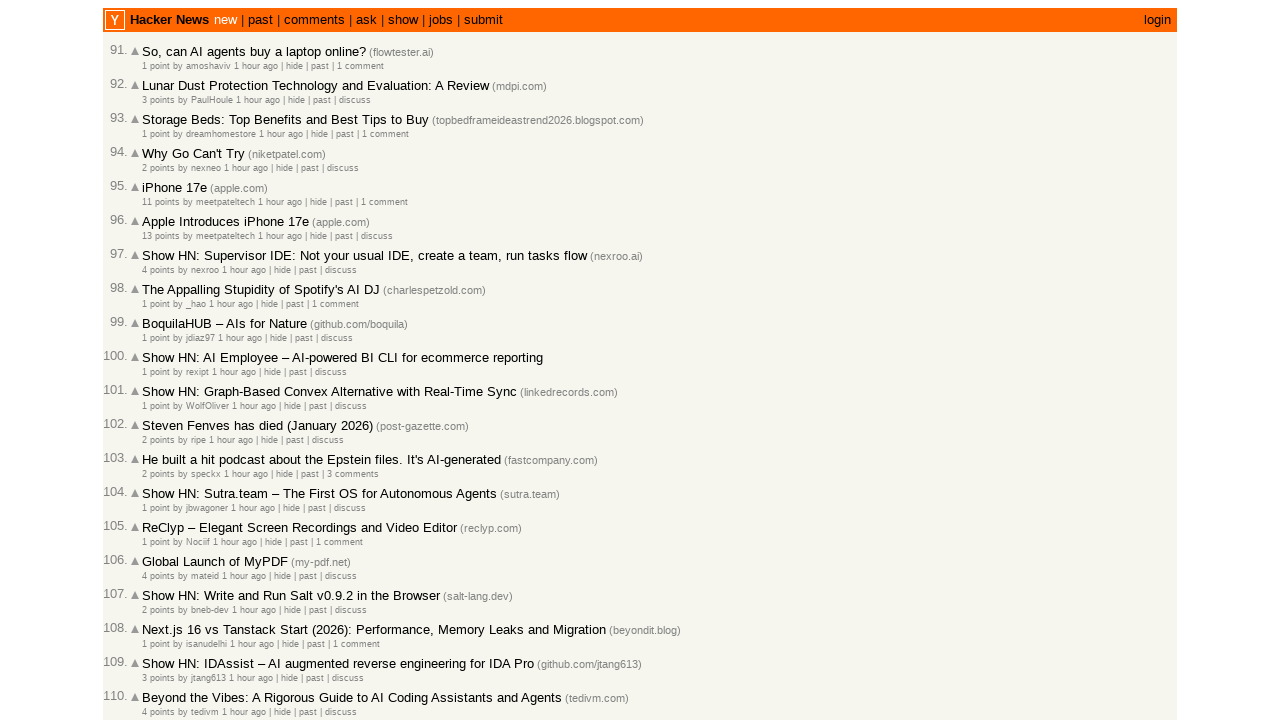

Extracted timestamp: 2026-03-02T14:07:30
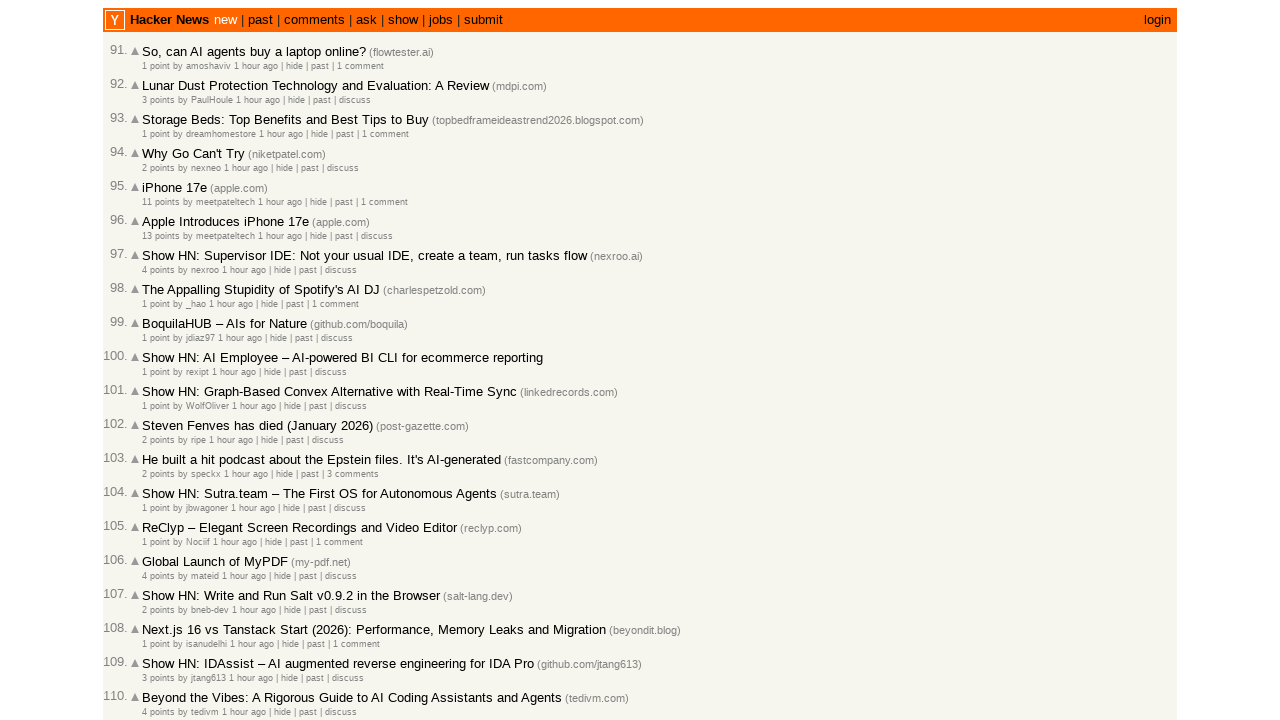

Verified chronological order: 2026-03-02T14:07:46 >= 2026-03-02T14:07:30
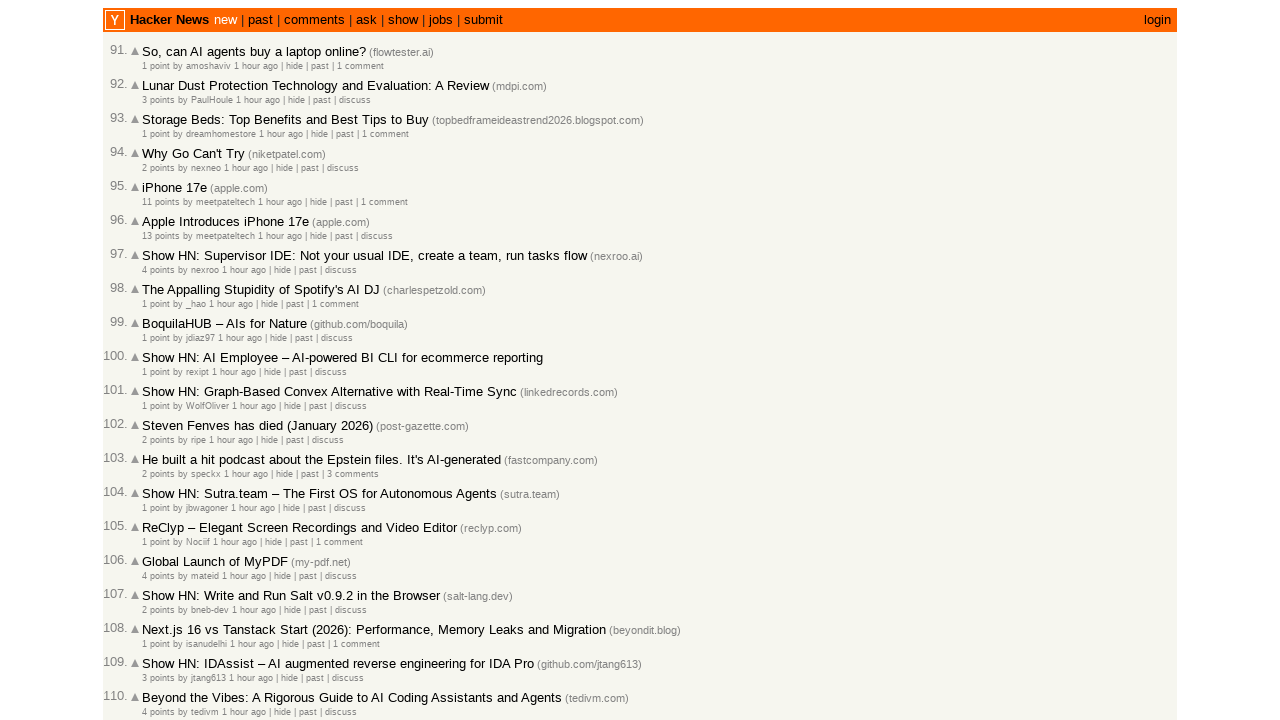

Retrieved title attribute from age element (article 92)
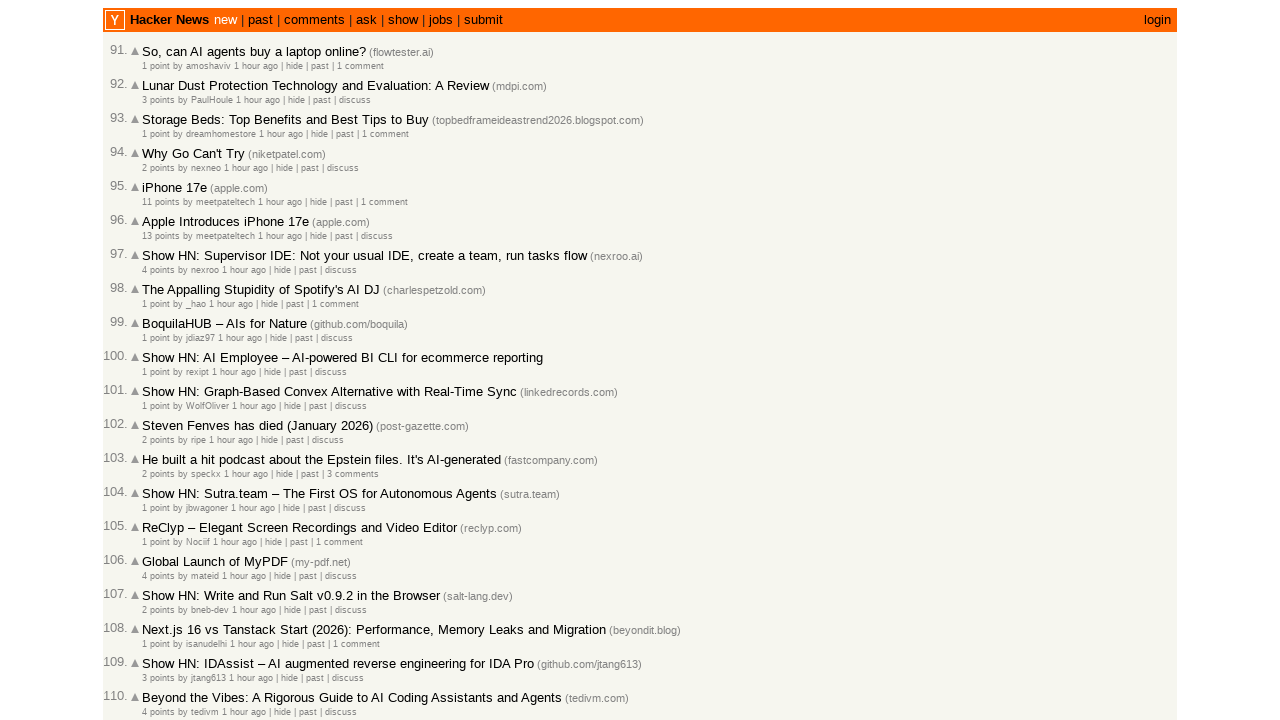

Extracted timestamp: 2026-03-02T14:06:25
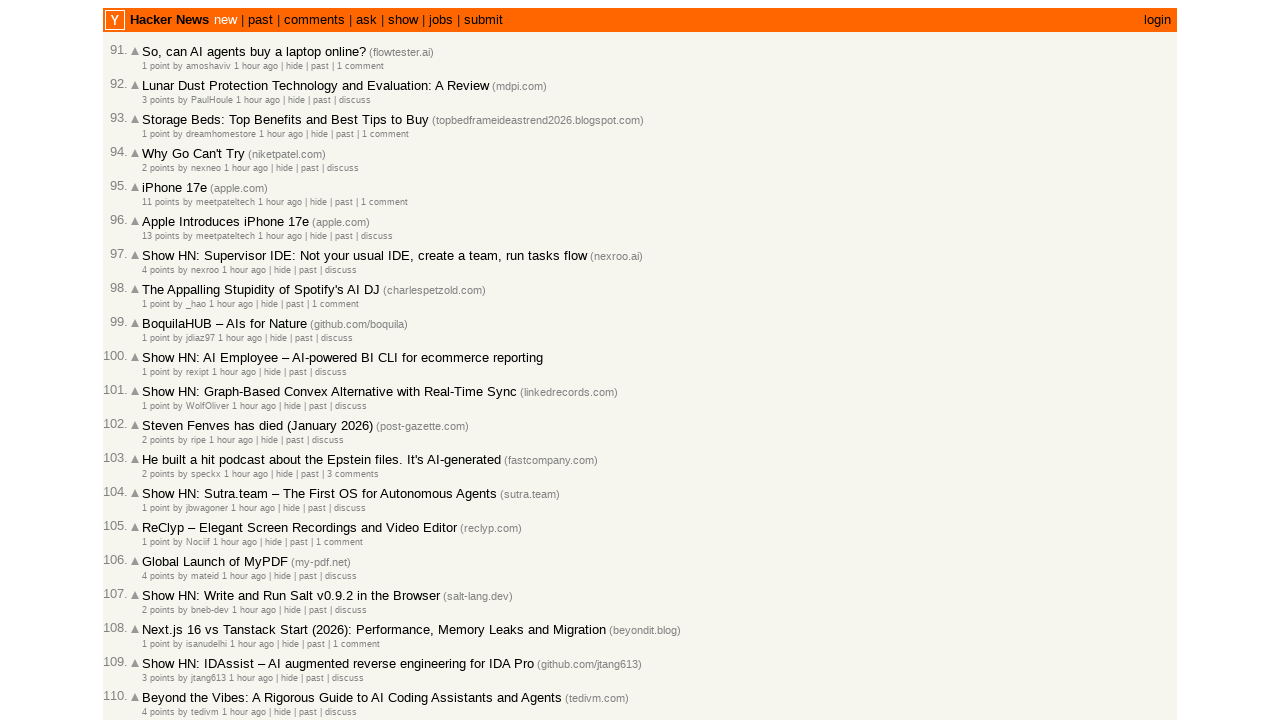

Verified chronological order: 2026-03-02T14:07:30 >= 2026-03-02T14:06:25
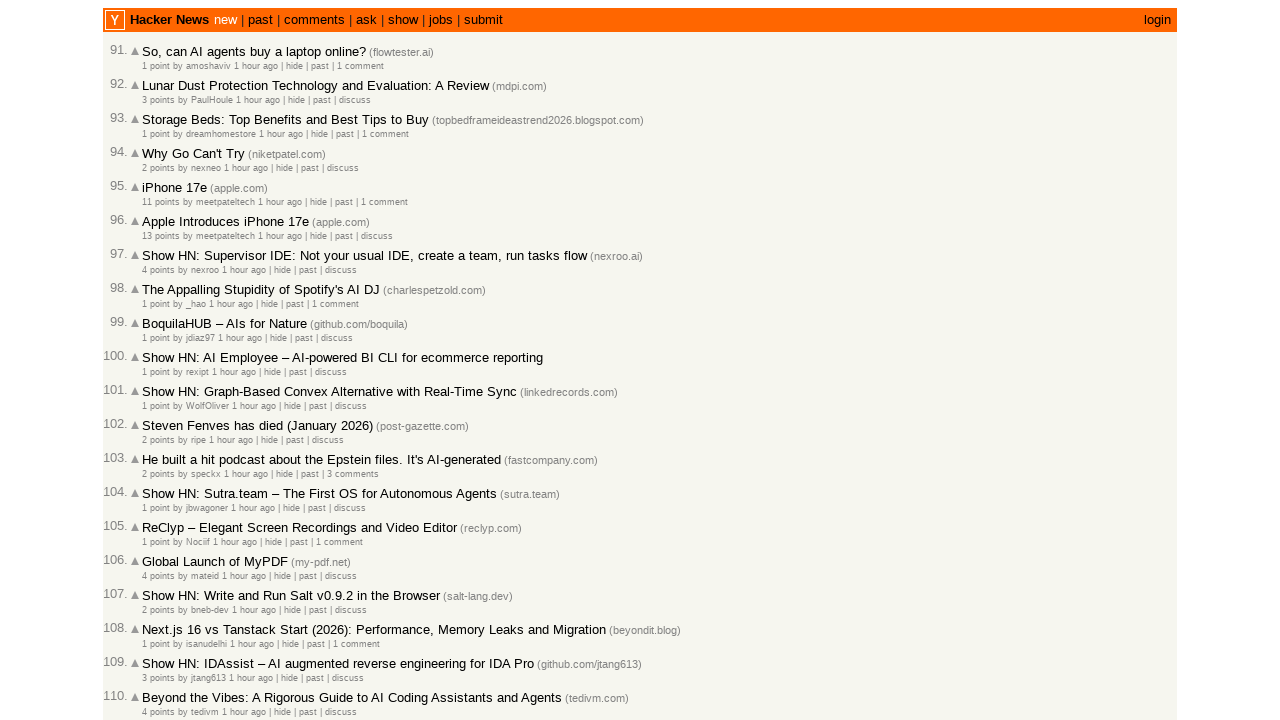

Retrieved title attribute from age element (article 93)
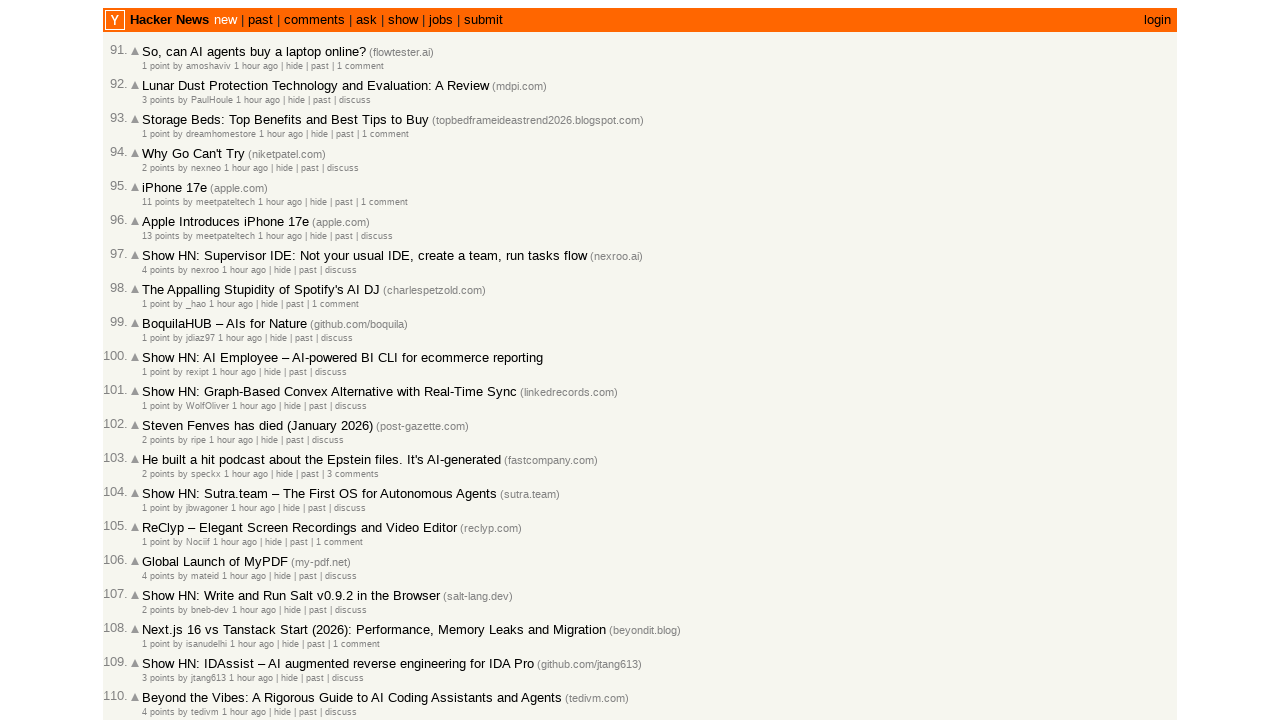

Extracted timestamp: 2026-03-02T14:05:52
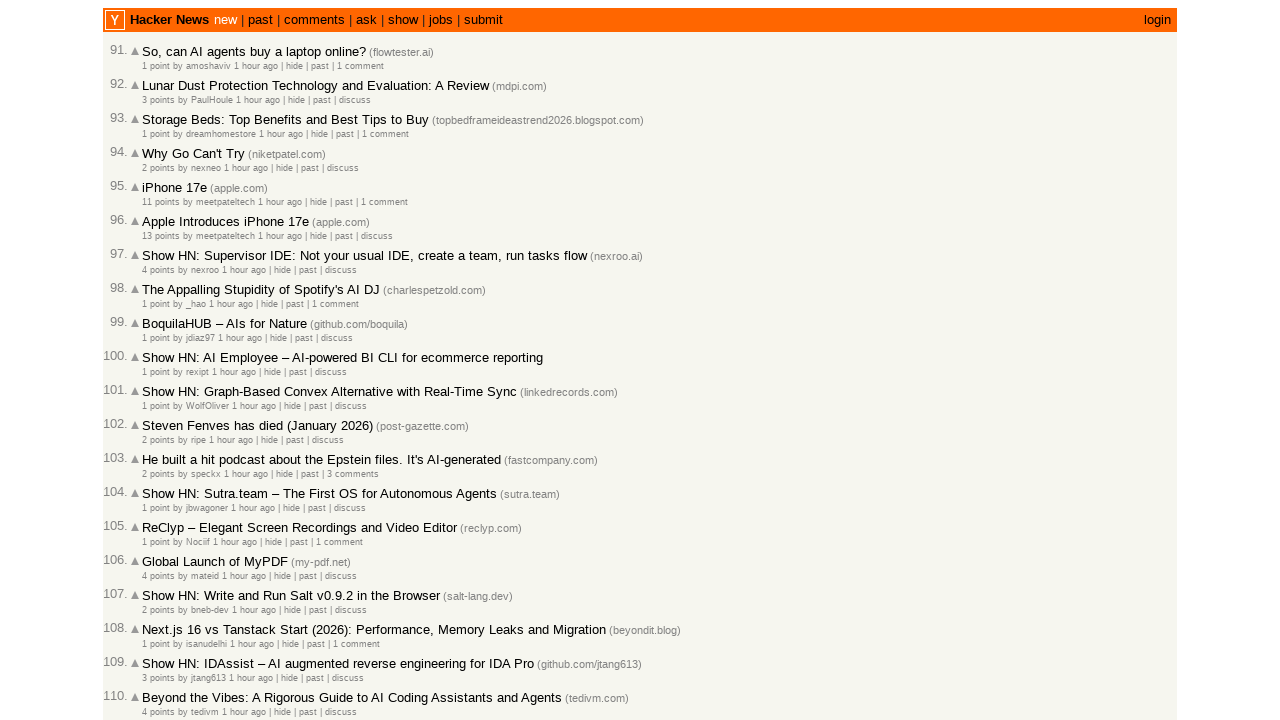

Verified chronological order: 2026-03-02T14:06:25 >= 2026-03-02T14:05:52
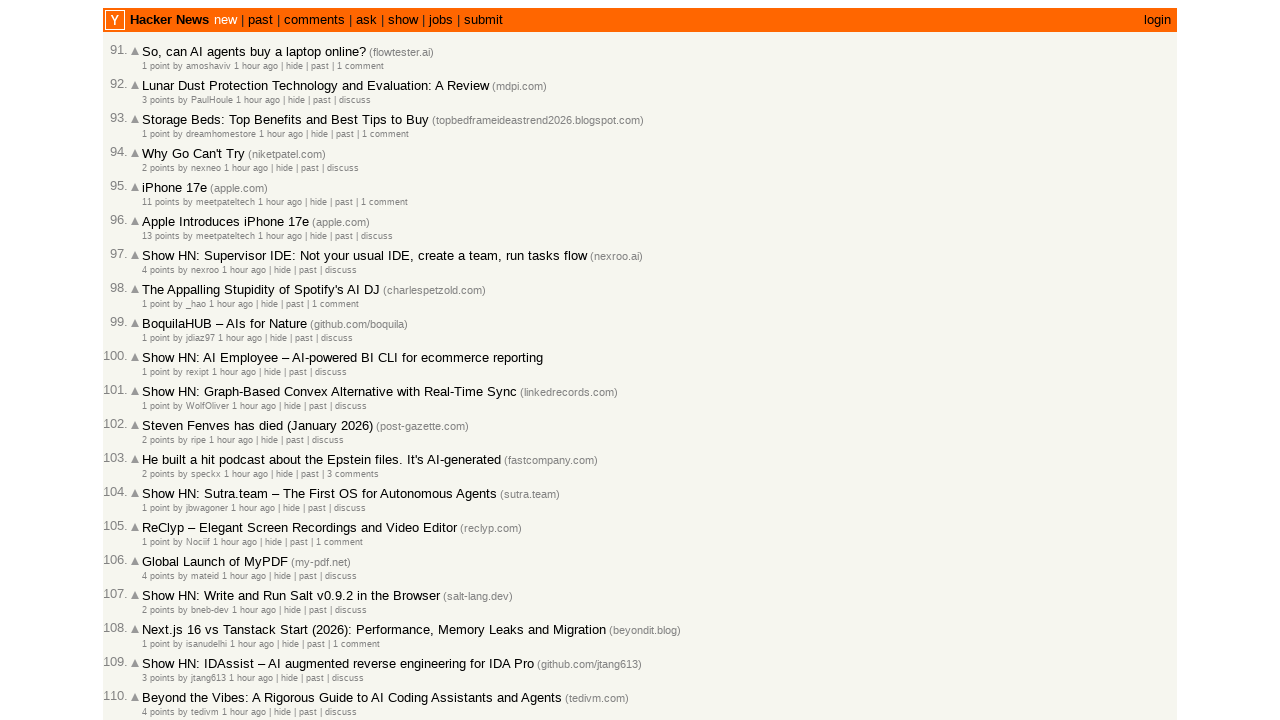

Retrieved title attribute from age element (article 94)
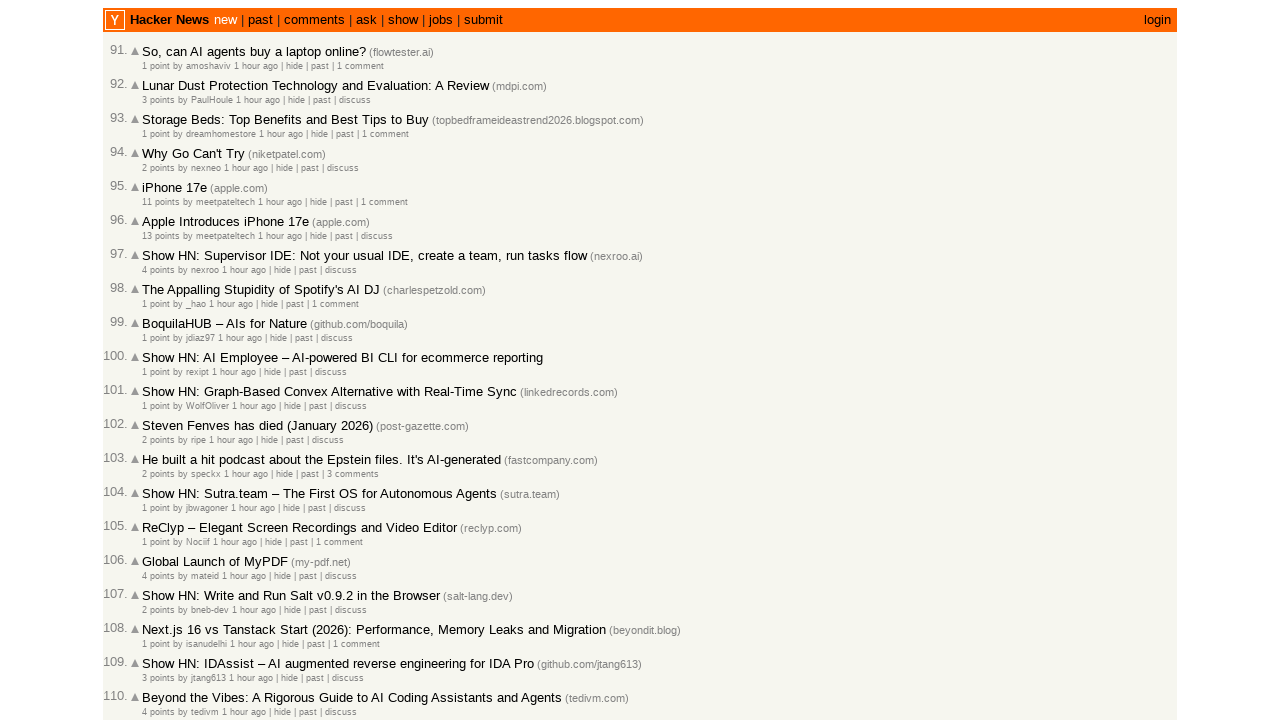

Extracted timestamp: 2026-03-02T14:03:53
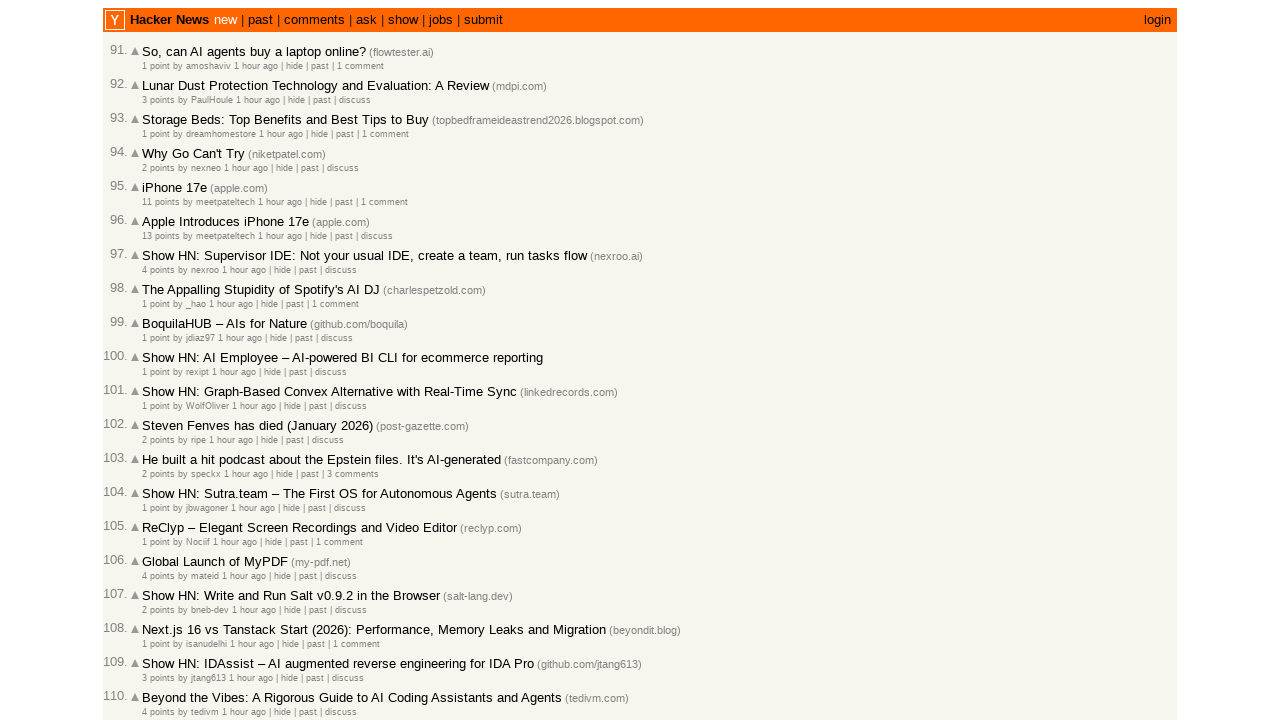

Verified chronological order: 2026-03-02T14:05:52 >= 2026-03-02T14:03:53
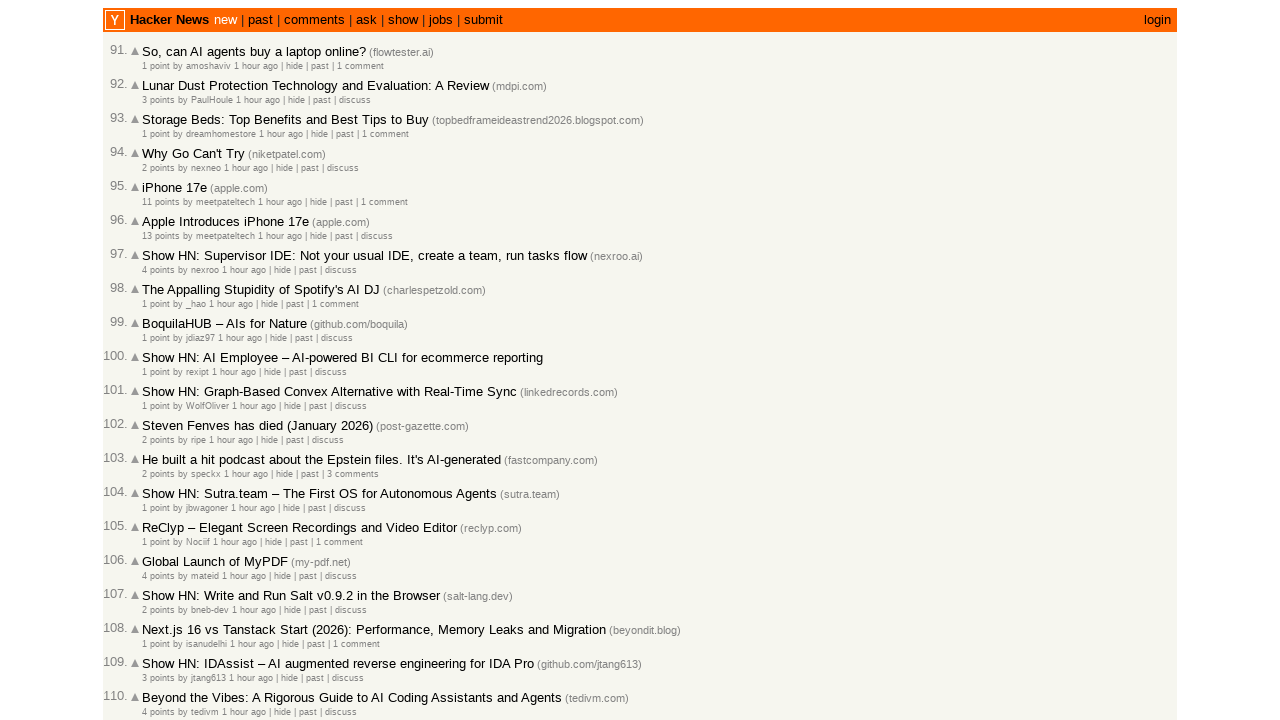

Retrieved title attribute from age element (article 95)
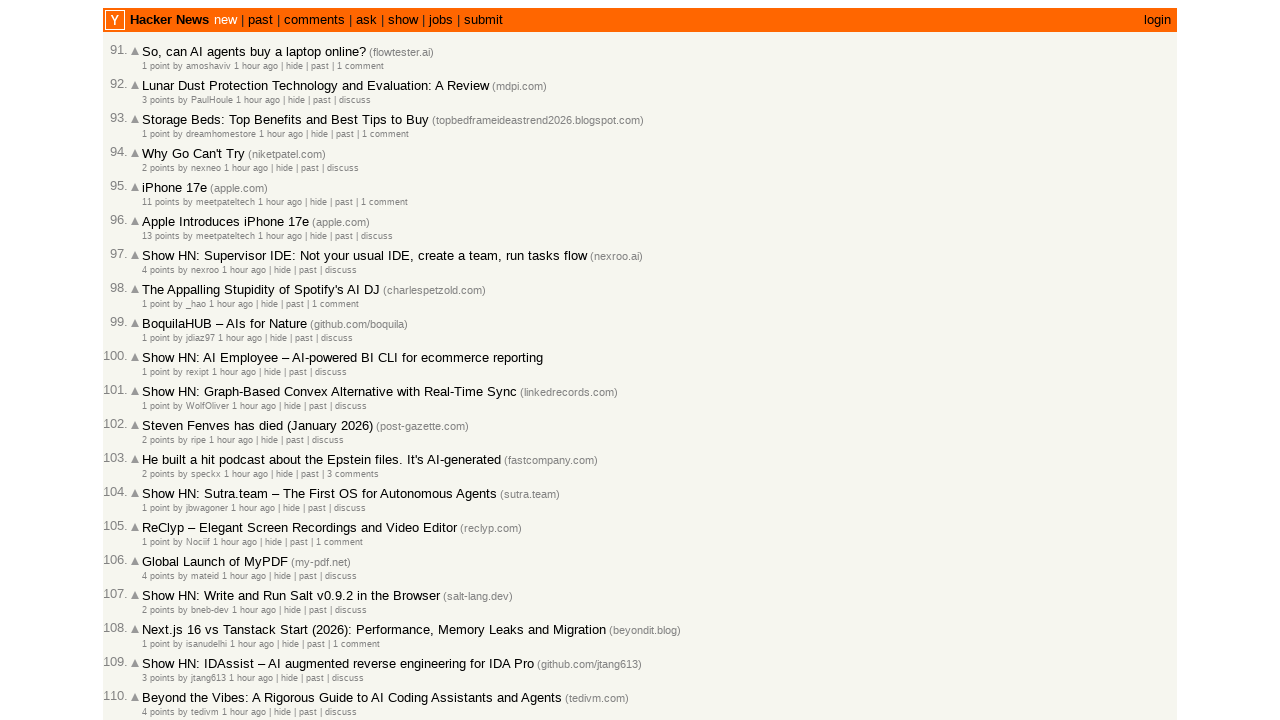

Extracted timestamp: 2026-03-02T14:03:15
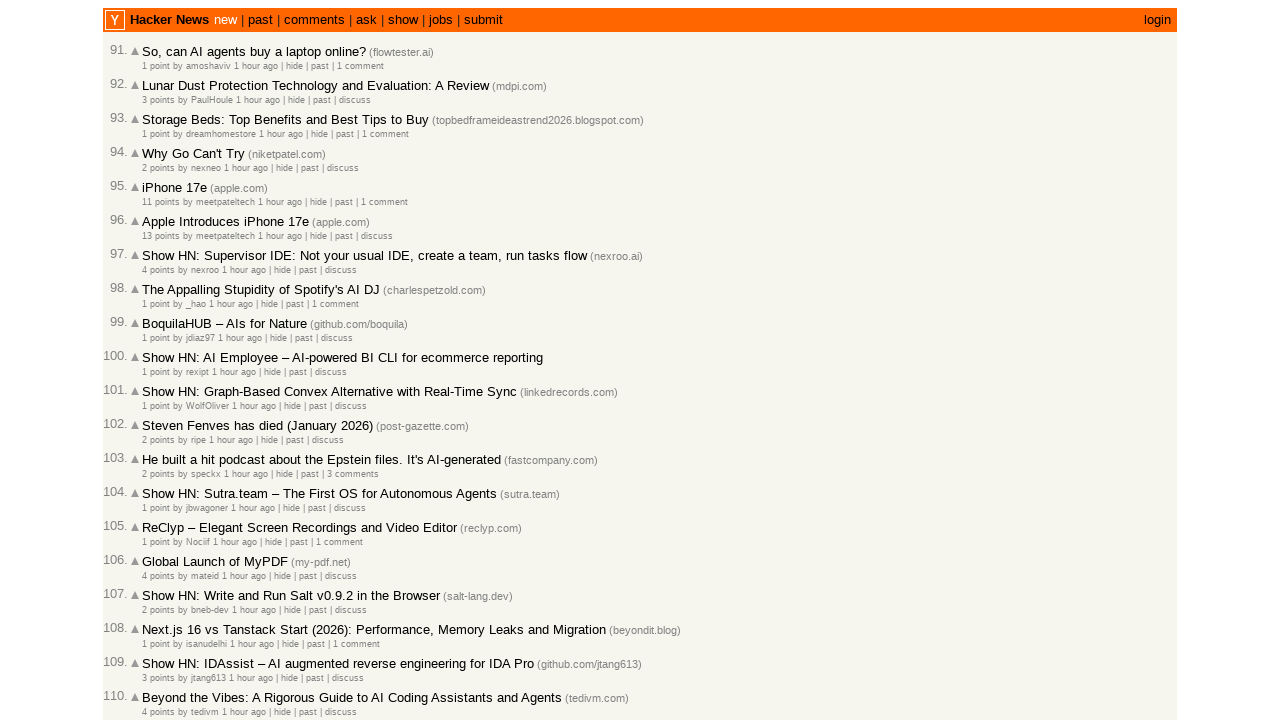

Verified chronological order: 2026-03-02T14:03:53 >= 2026-03-02T14:03:15
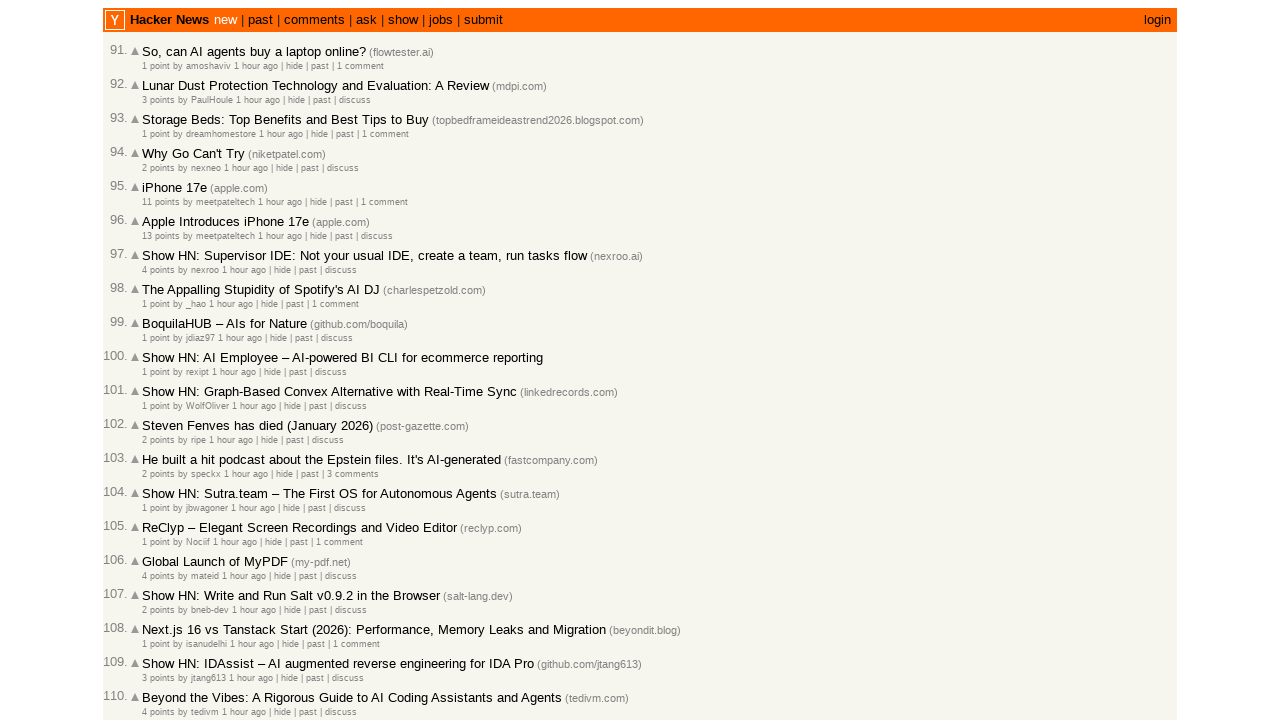

Retrieved title attribute from age element (article 96)
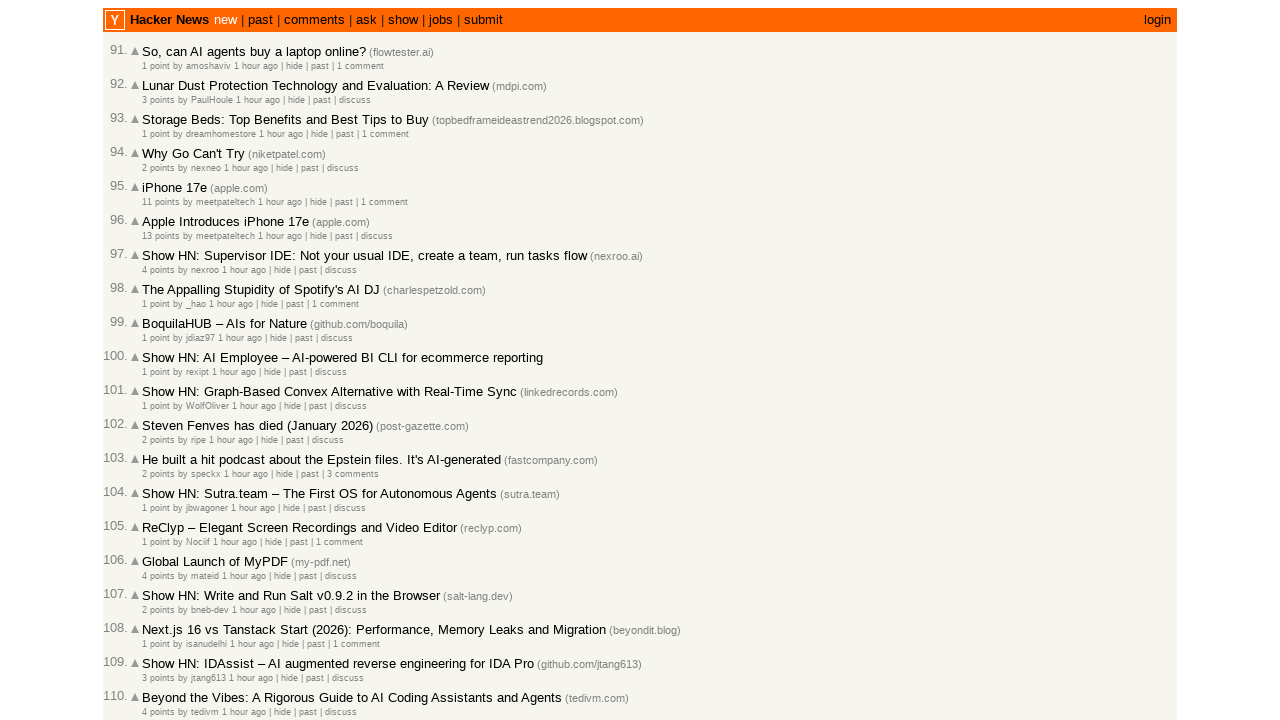

Extracted timestamp: 2026-03-02T14:03:00
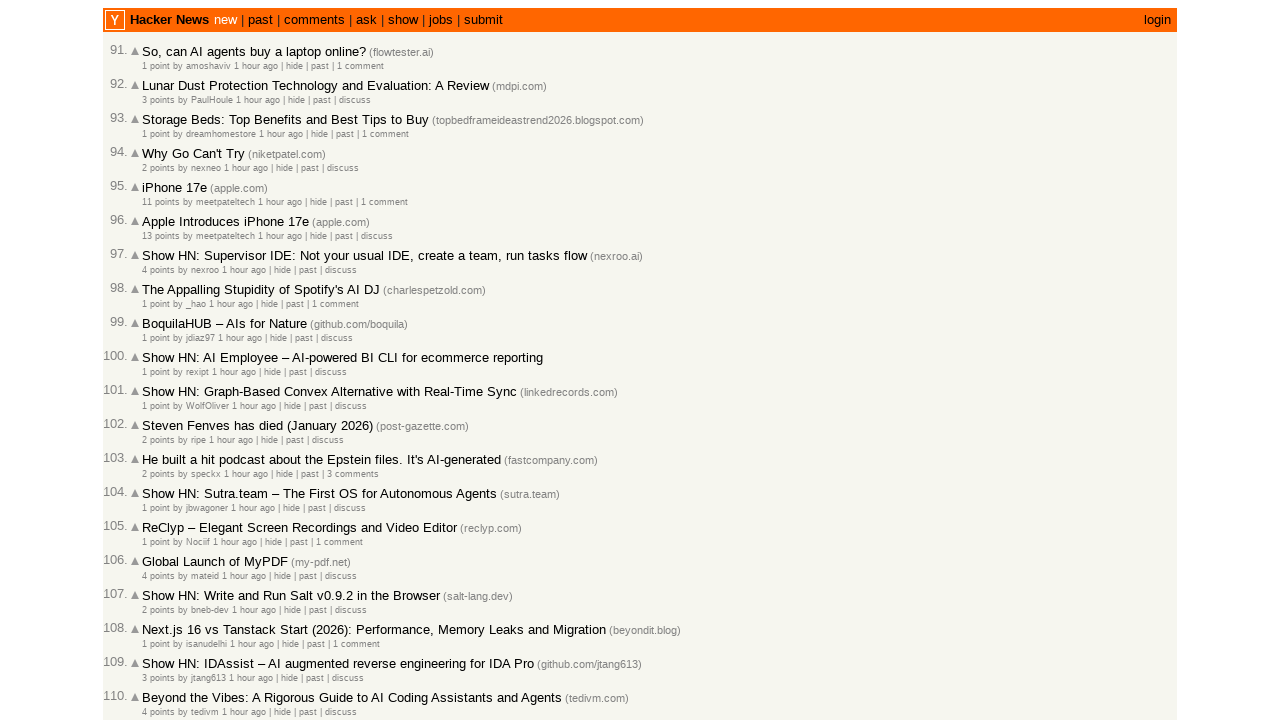

Verified chronological order: 2026-03-02T14:03:15 >= 2026-03-02T14:03:00
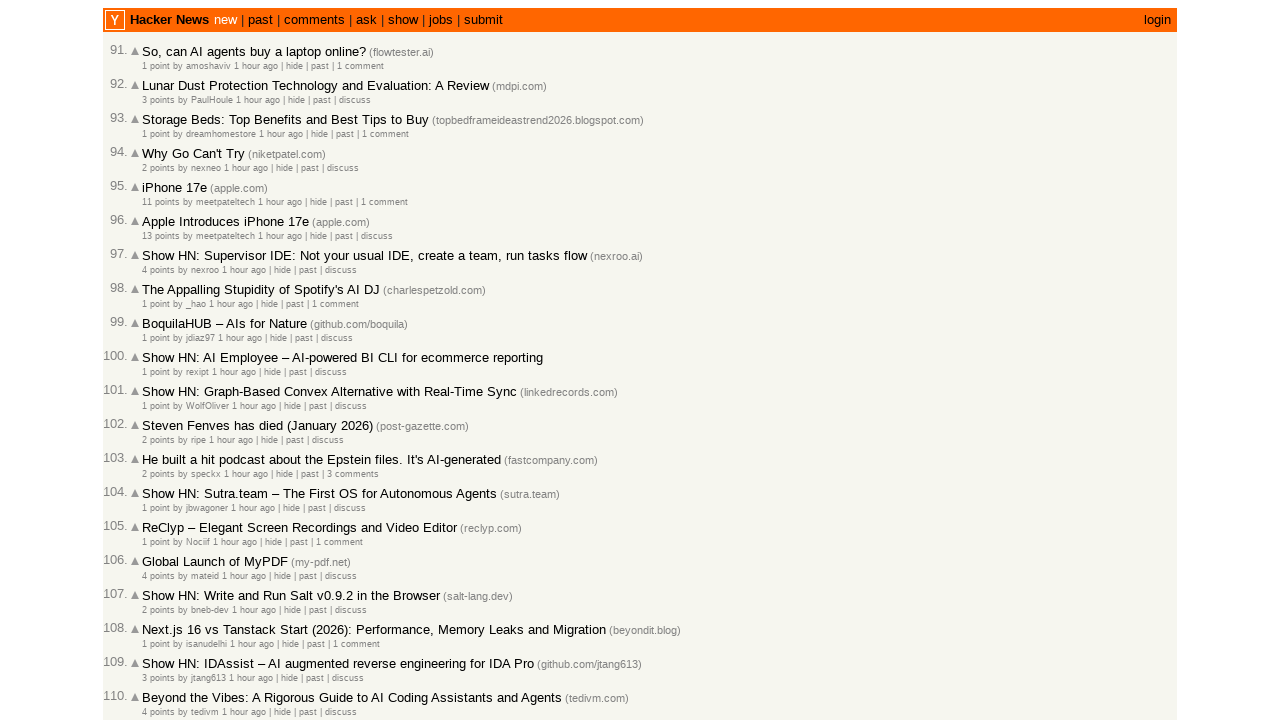

Retrieved title attribute from age element (article 97)
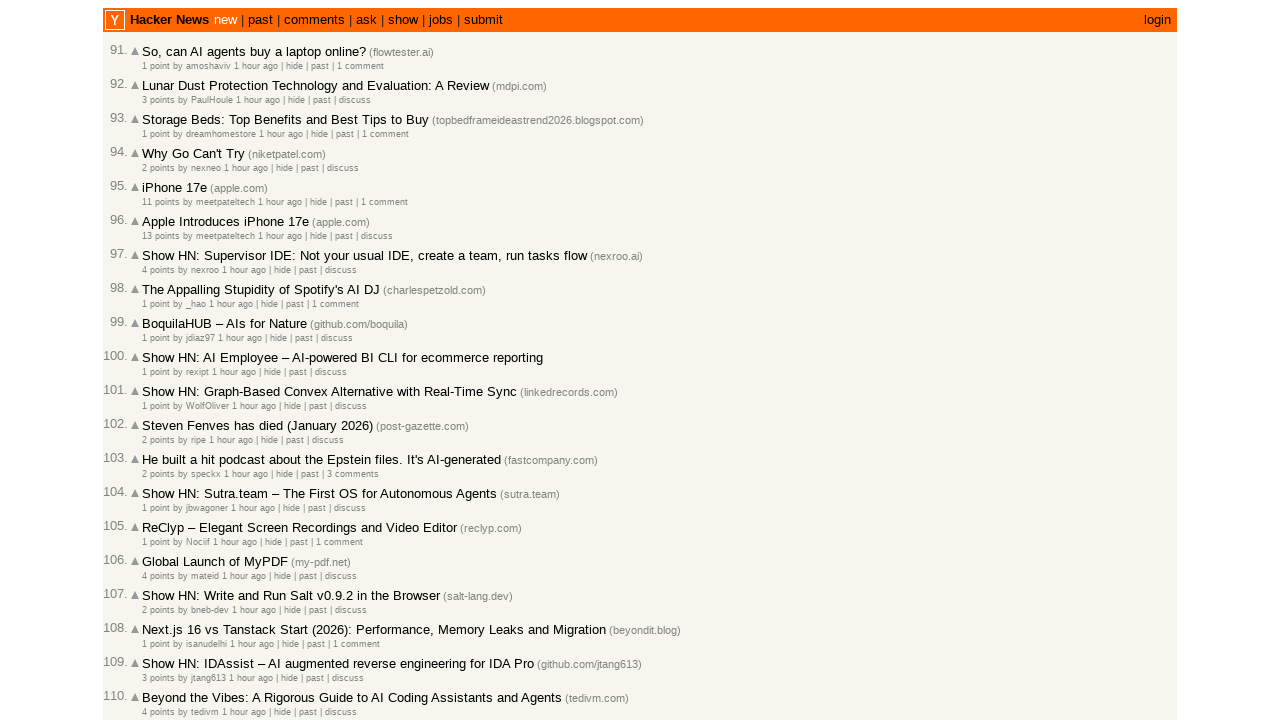

Extracted timestamp: 2026-03-02T14:02:57
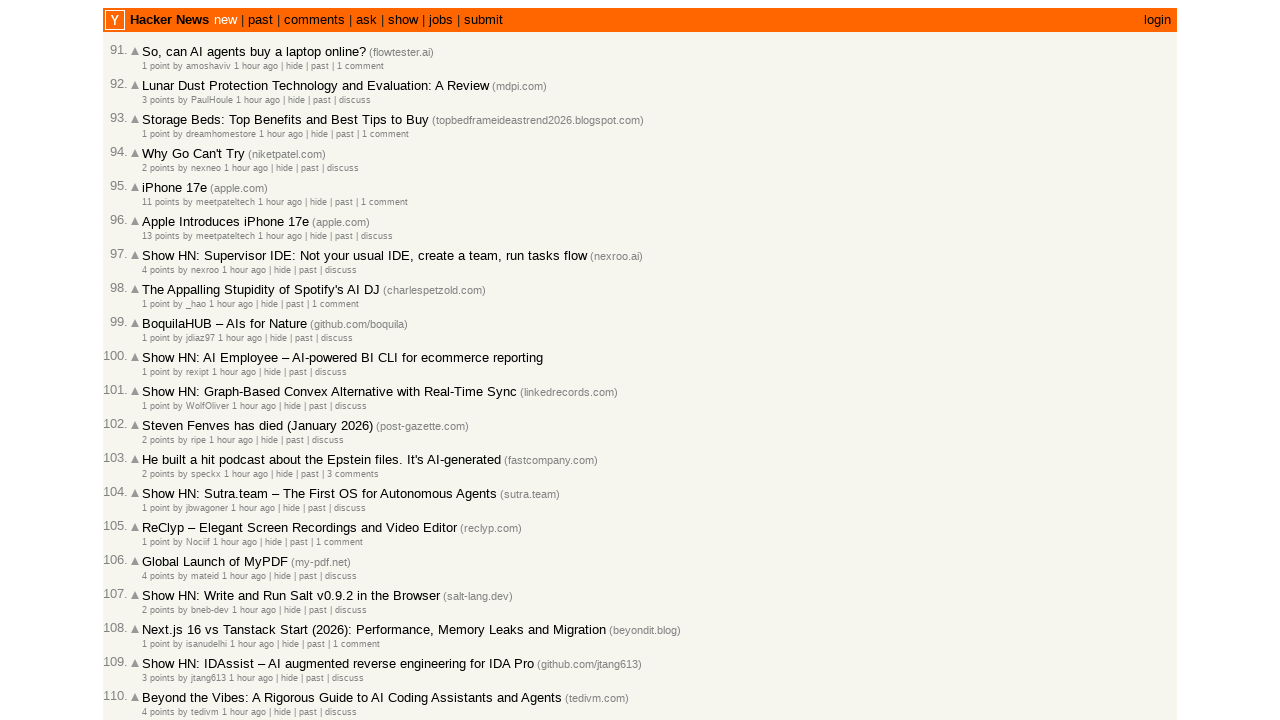

Verified chronological order: 2026-03-02T14:03:00 >= 2026-03-02T14:02:57
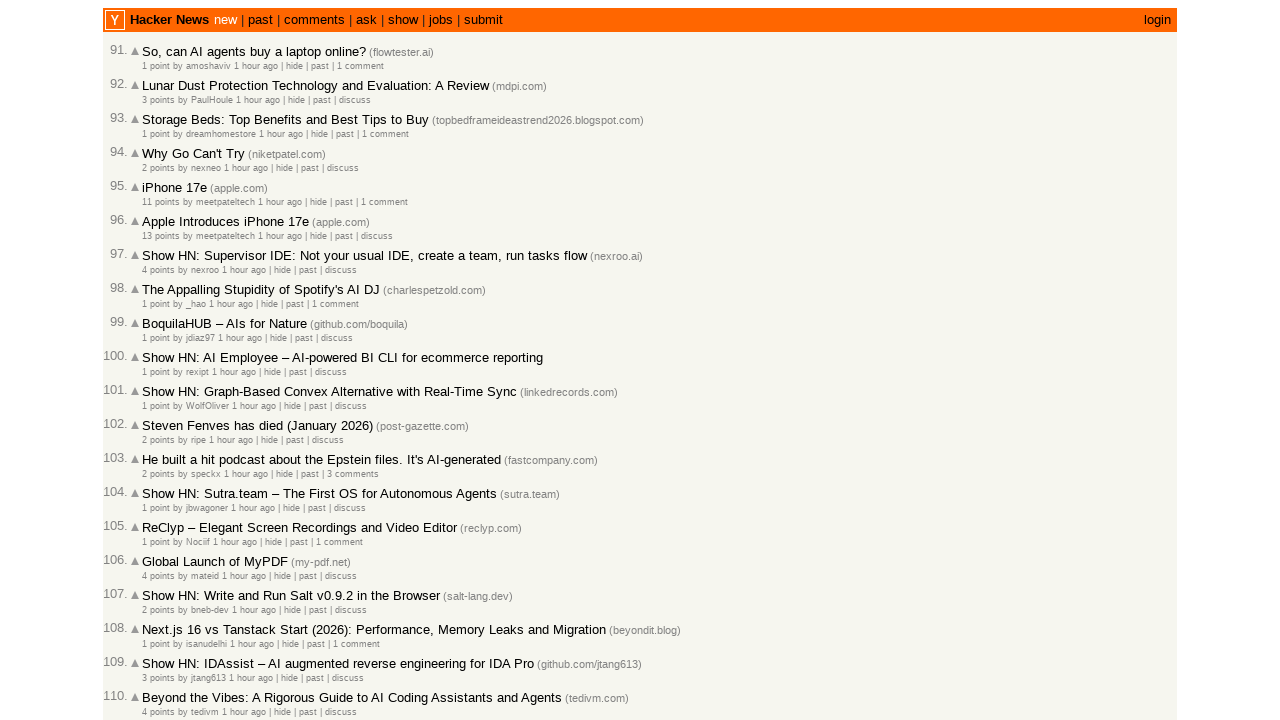

Retrieved title attribute from age element (article 98)
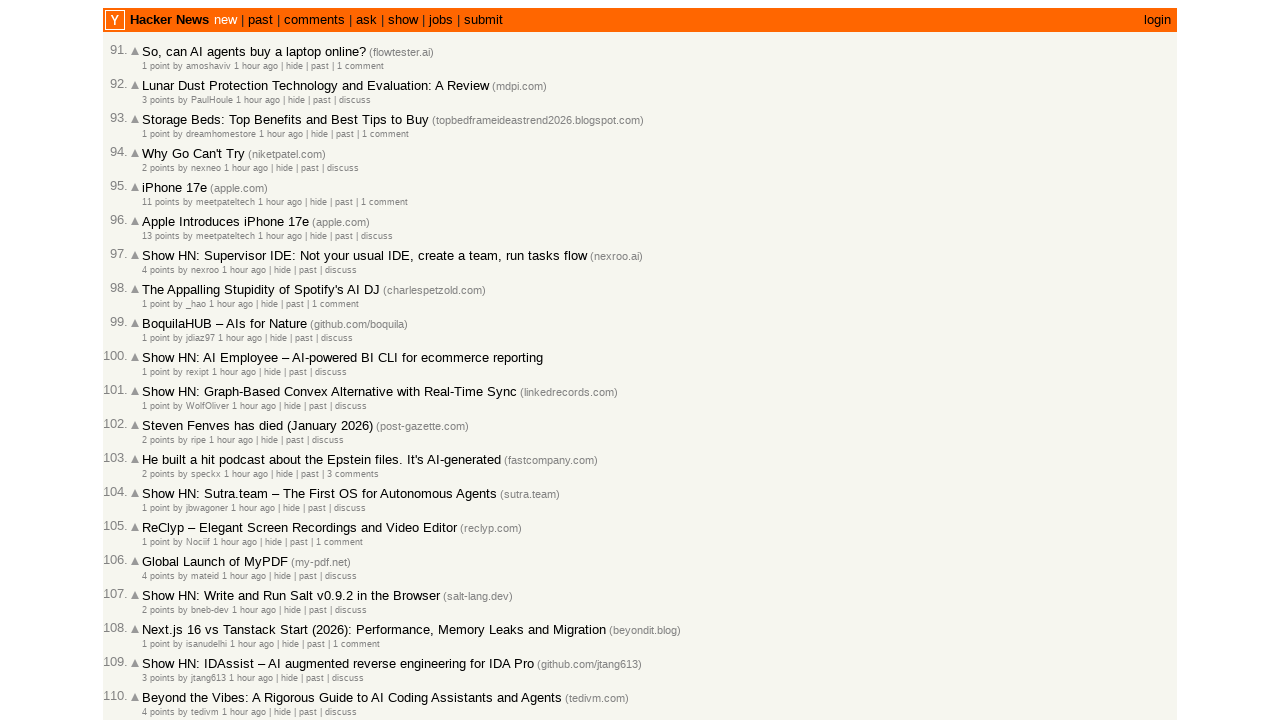

Extracted timestamp: 2026-03-02T14:02:29
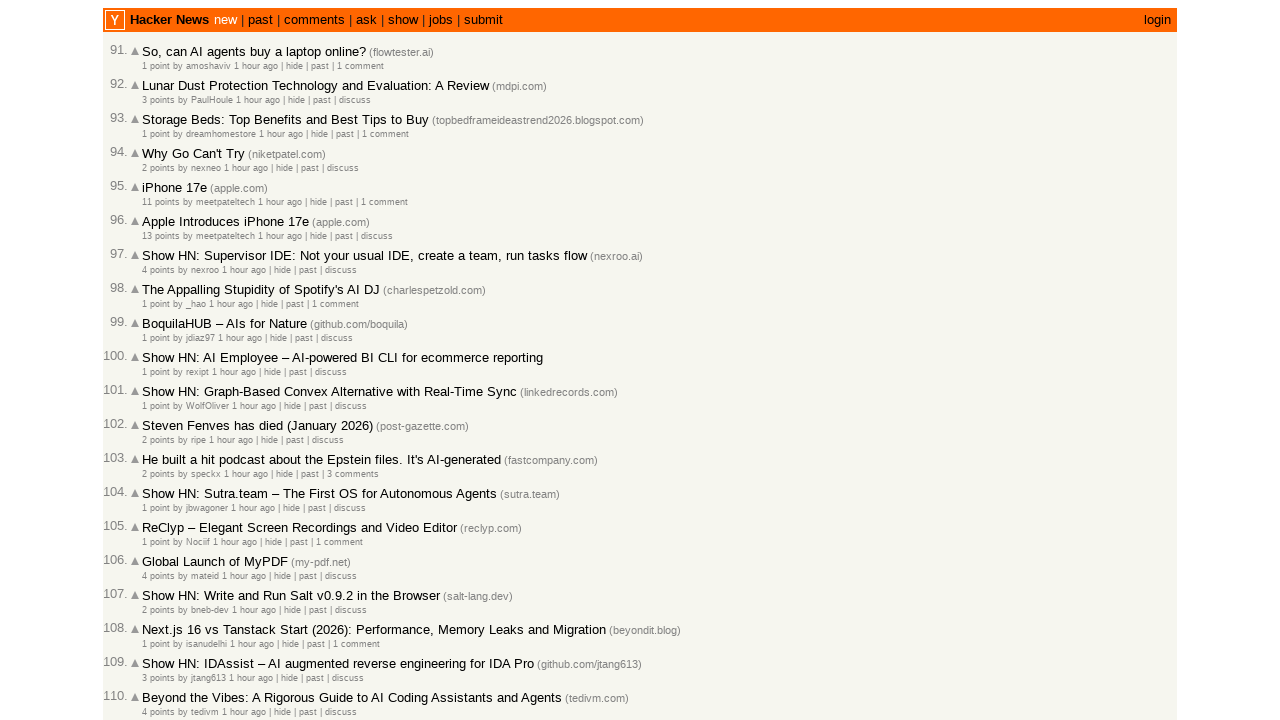

Verified chronological order: 2026-03-02T14:02:57 >= 2026-03-02T14:02:29
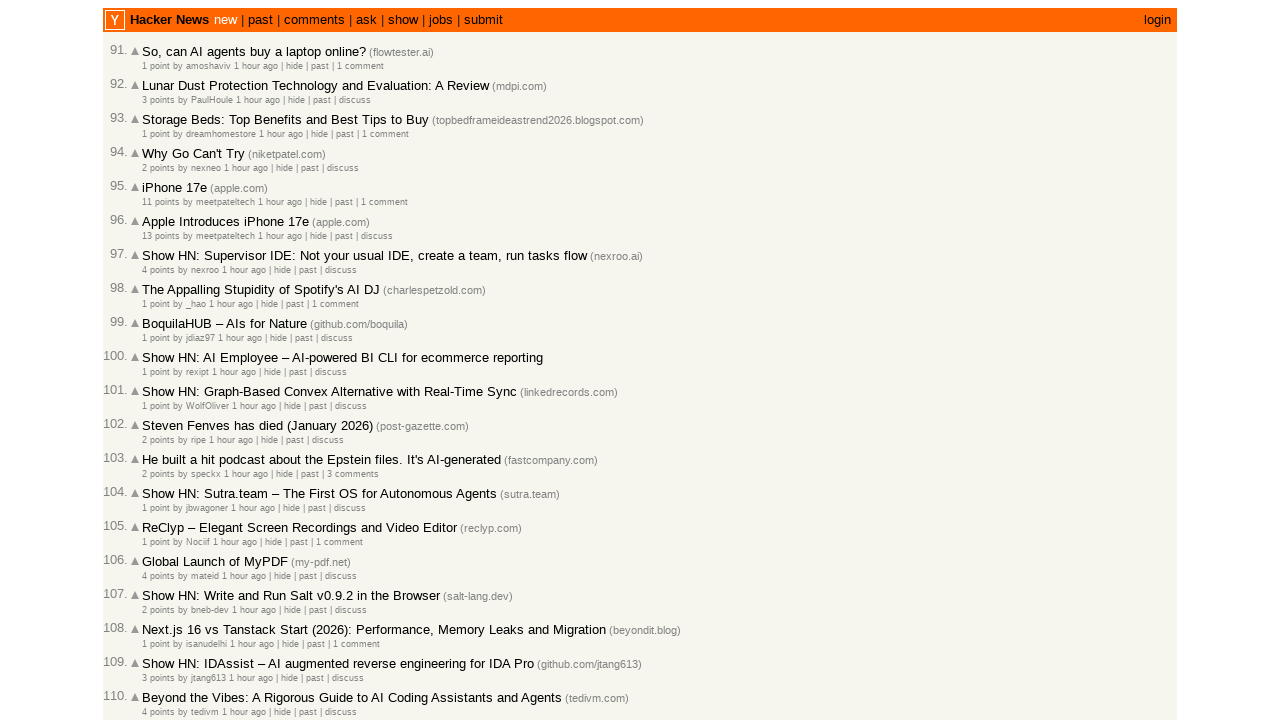

Retrieved title attribute from age element (article 99)
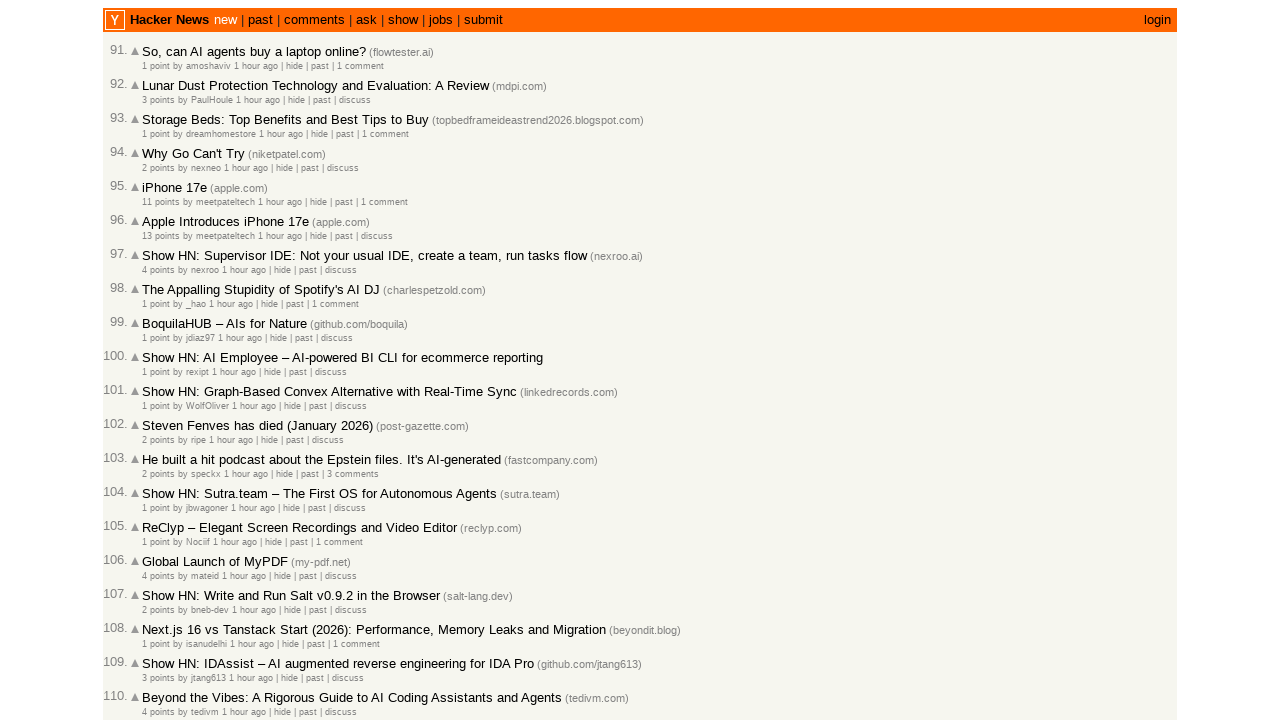

Extracted timestamp: 2026-03-02T14:02:24
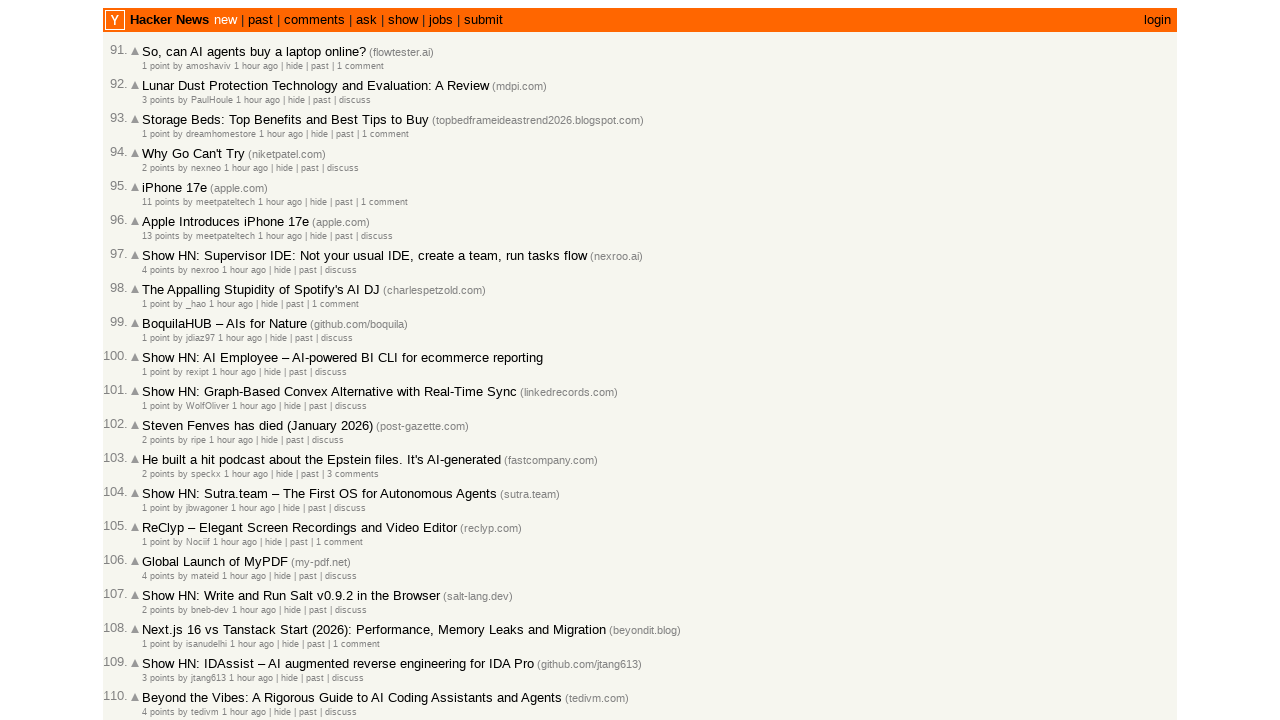

Verified chronological order: 2026-03-02T14:02:29 >= 2026-03-02T14:02:24
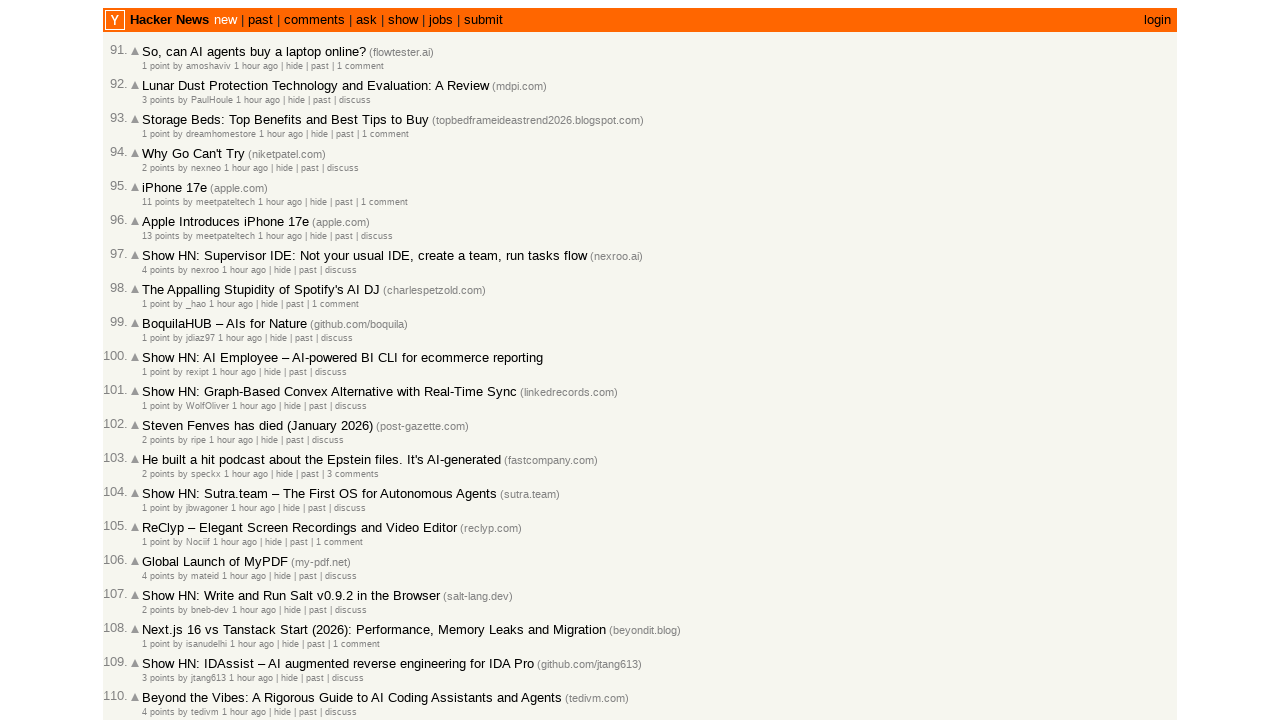

Retrieved title attribute from age element (article 100)
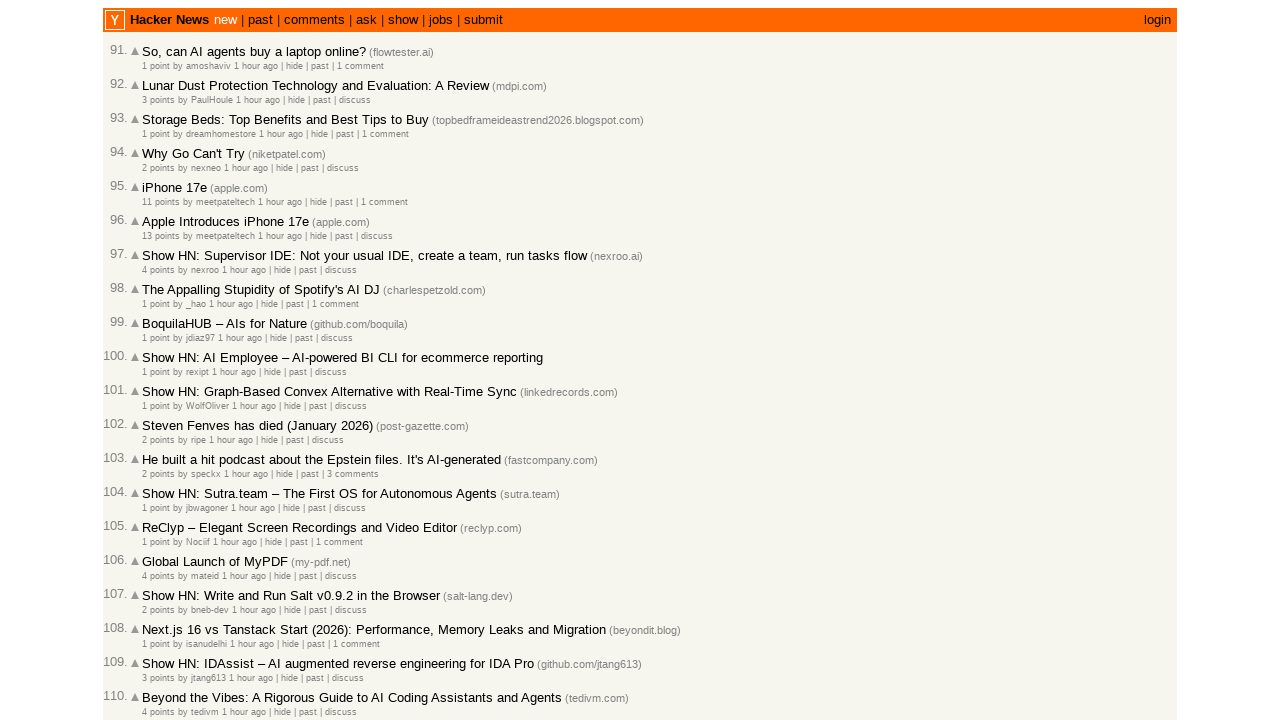

Extracted timestamp: 2026-03-02T14:01:53
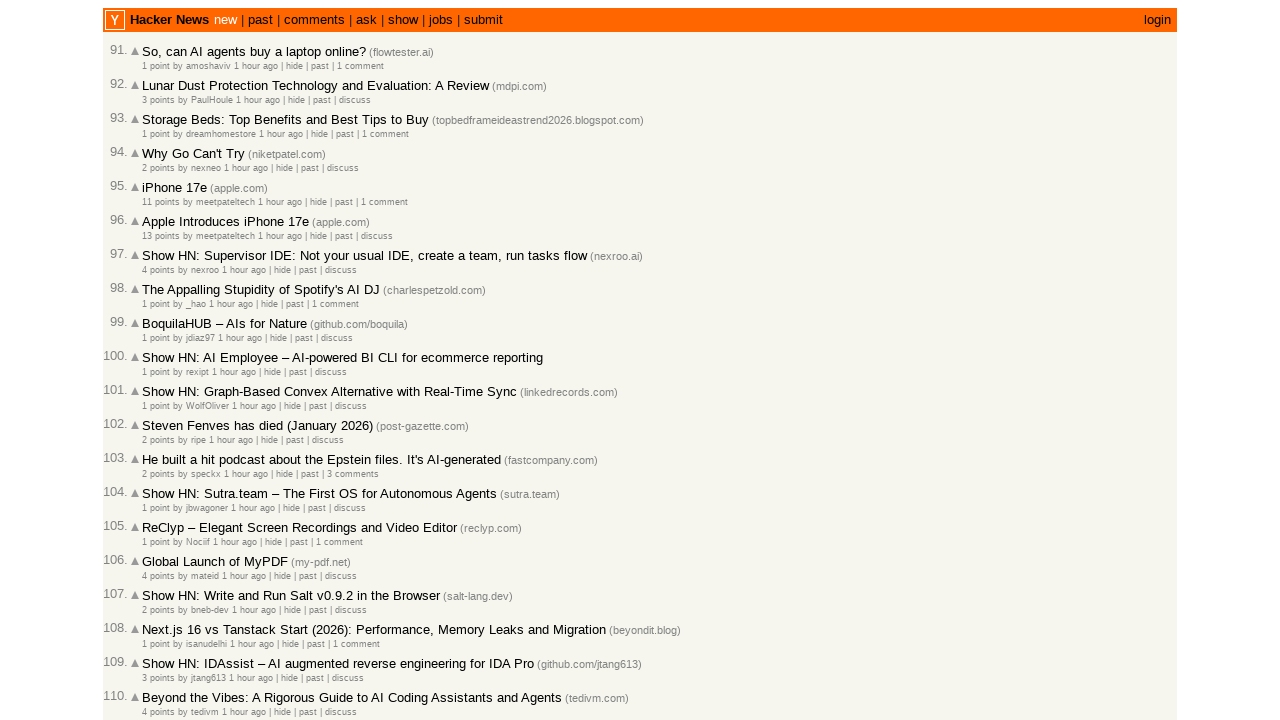

Verified chronological order: 2026-03-02T14:02:24 >= 2026-03-02T14:01:53
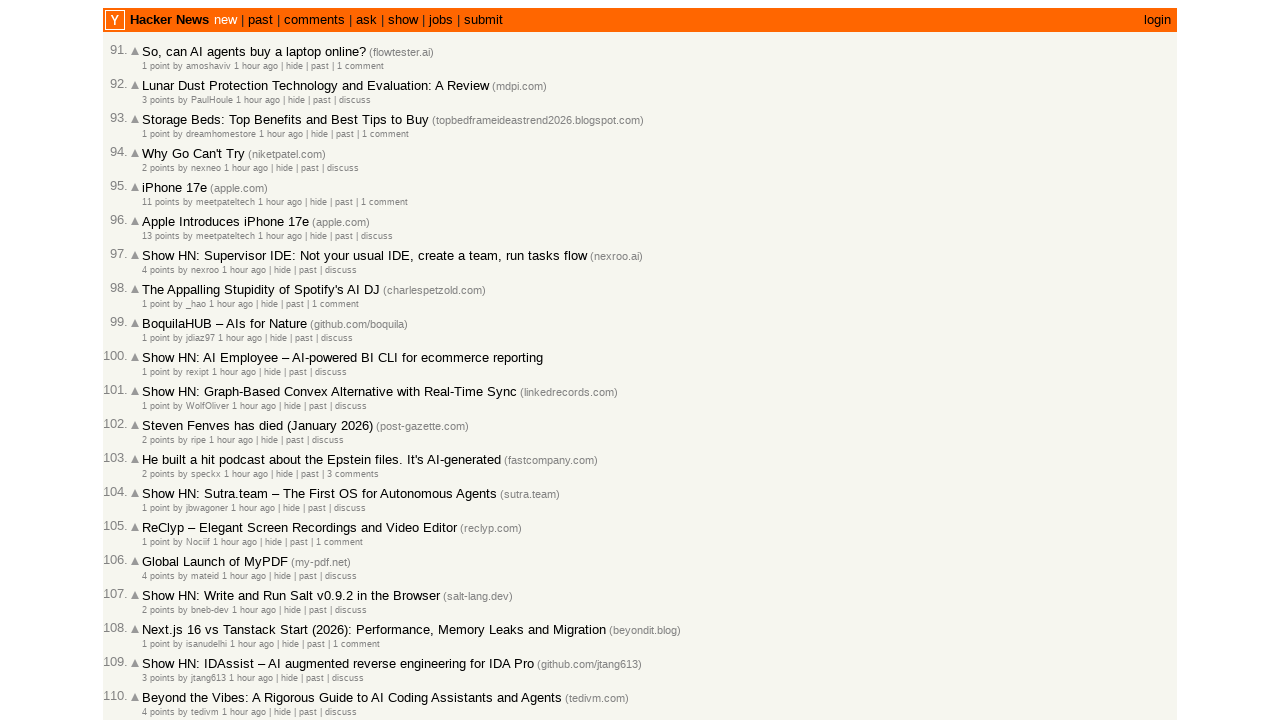

Verification complete: all 100 articles are in correct chronological order (newest to oldest)
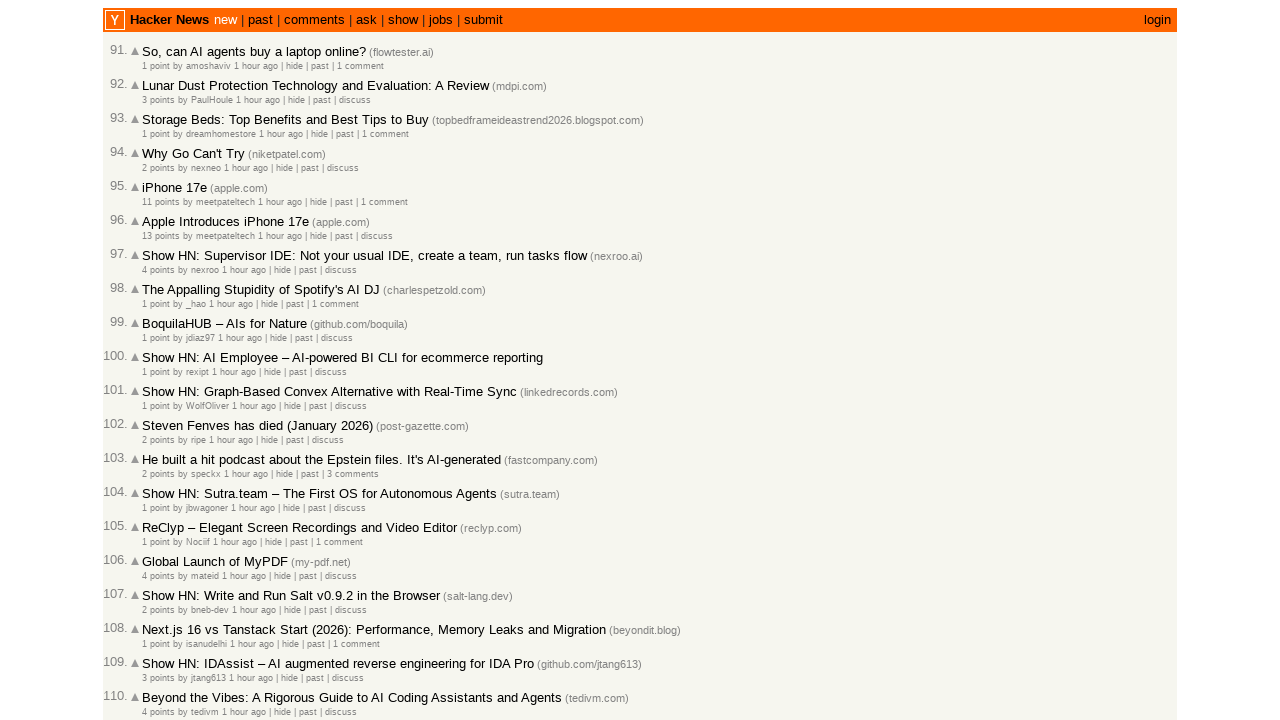

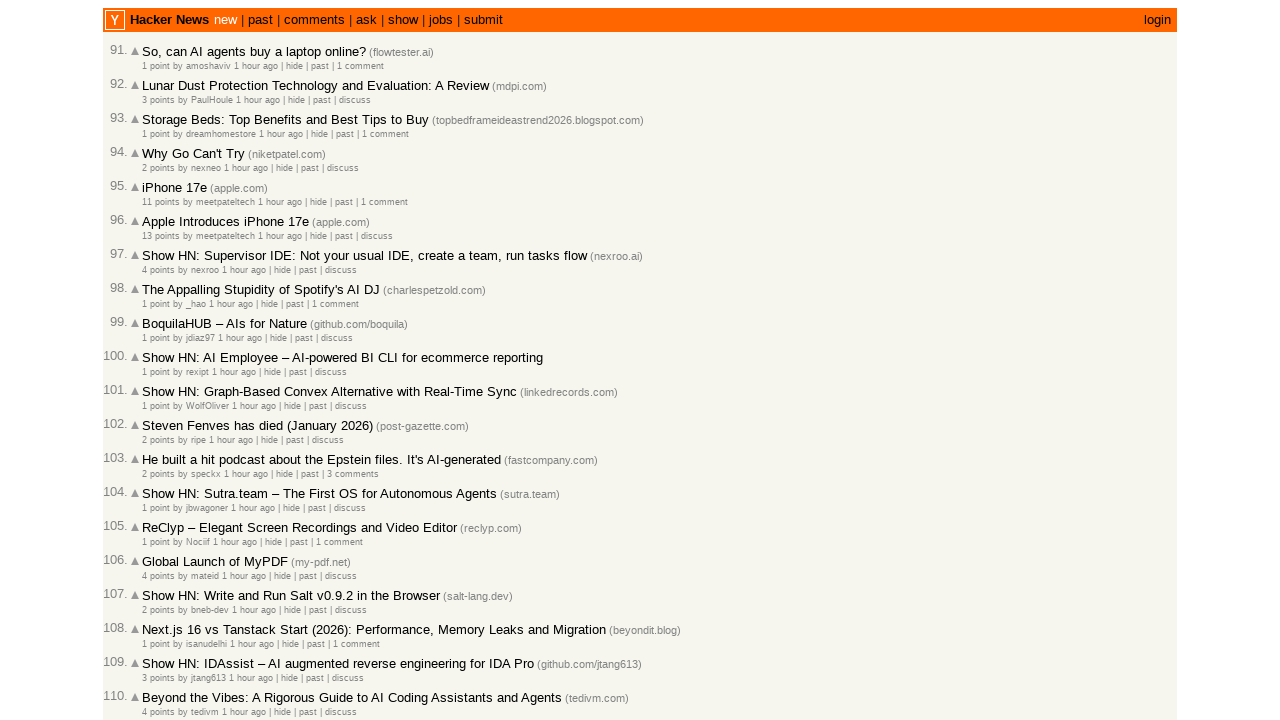